Automates playing the 2048 game by repeatedly pressing arrow keys (up, left, right, down) in a loop to move tiles

Starting URL: https://gabrielecirulli.github.io/2048/

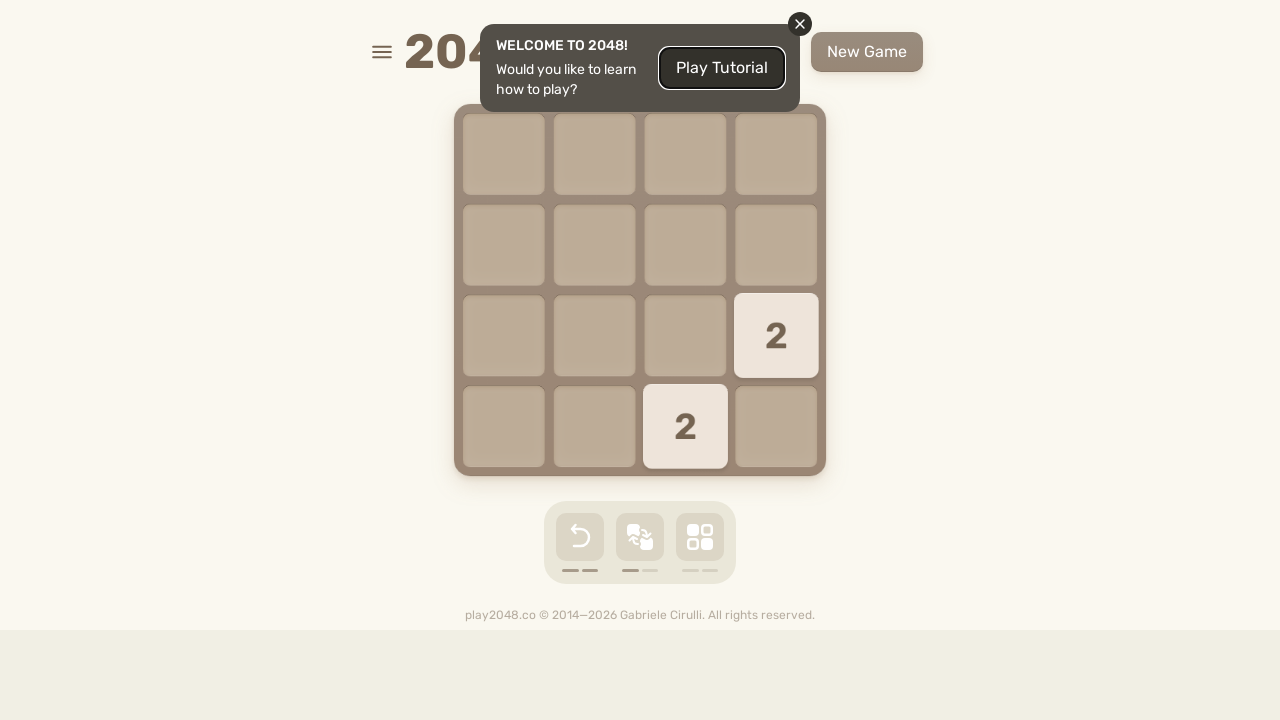

Pressed UP arrow key
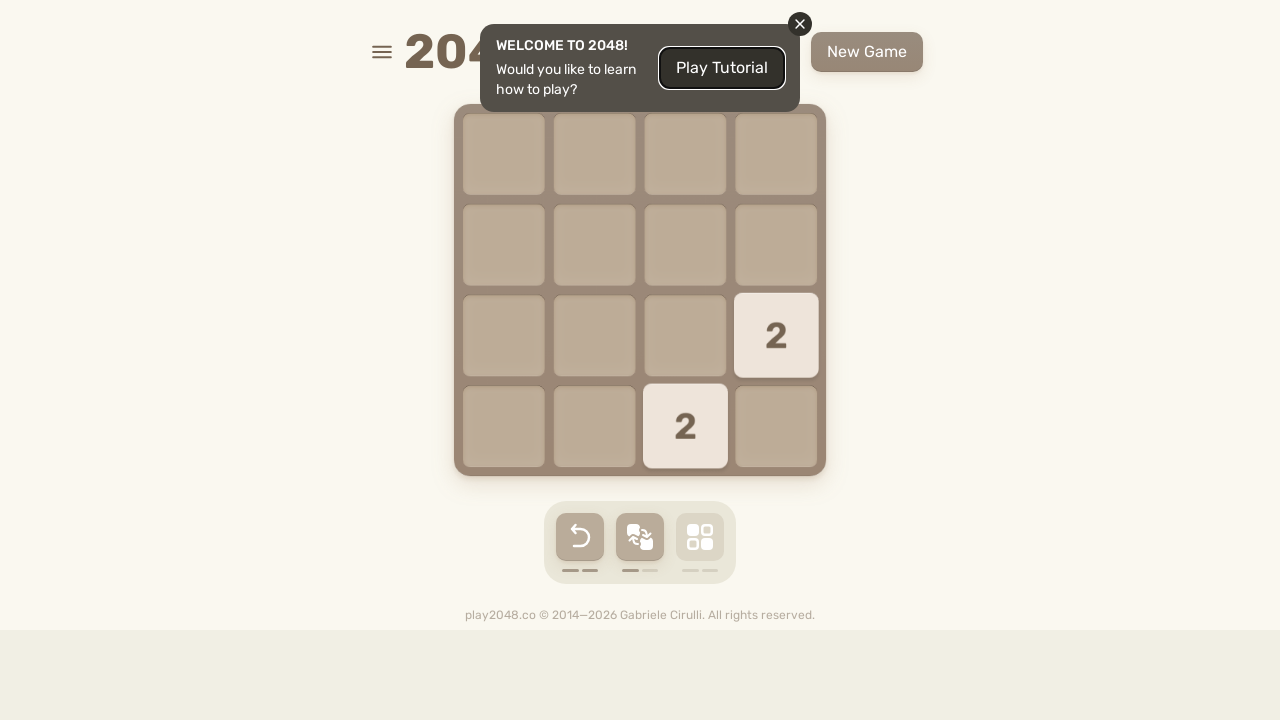

Pressed LEFT arrow key
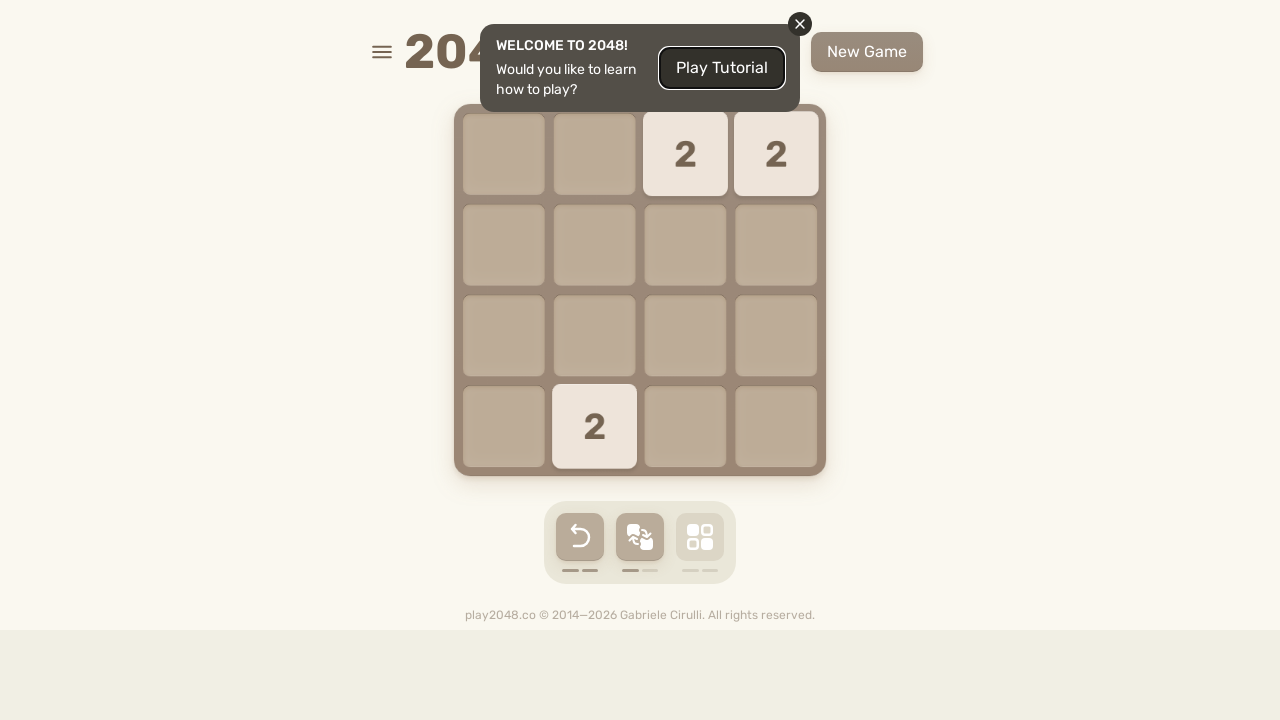

Pressed RIGHT arrow key
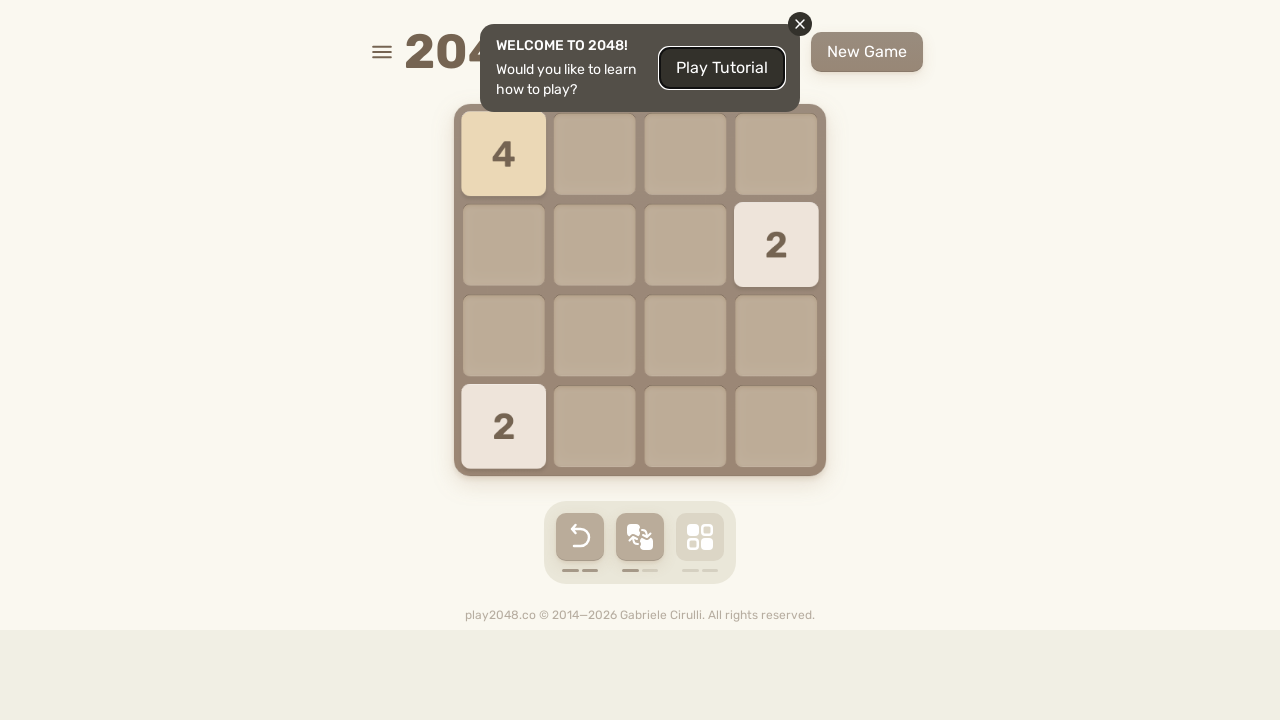

Pressed DOWN arrow key
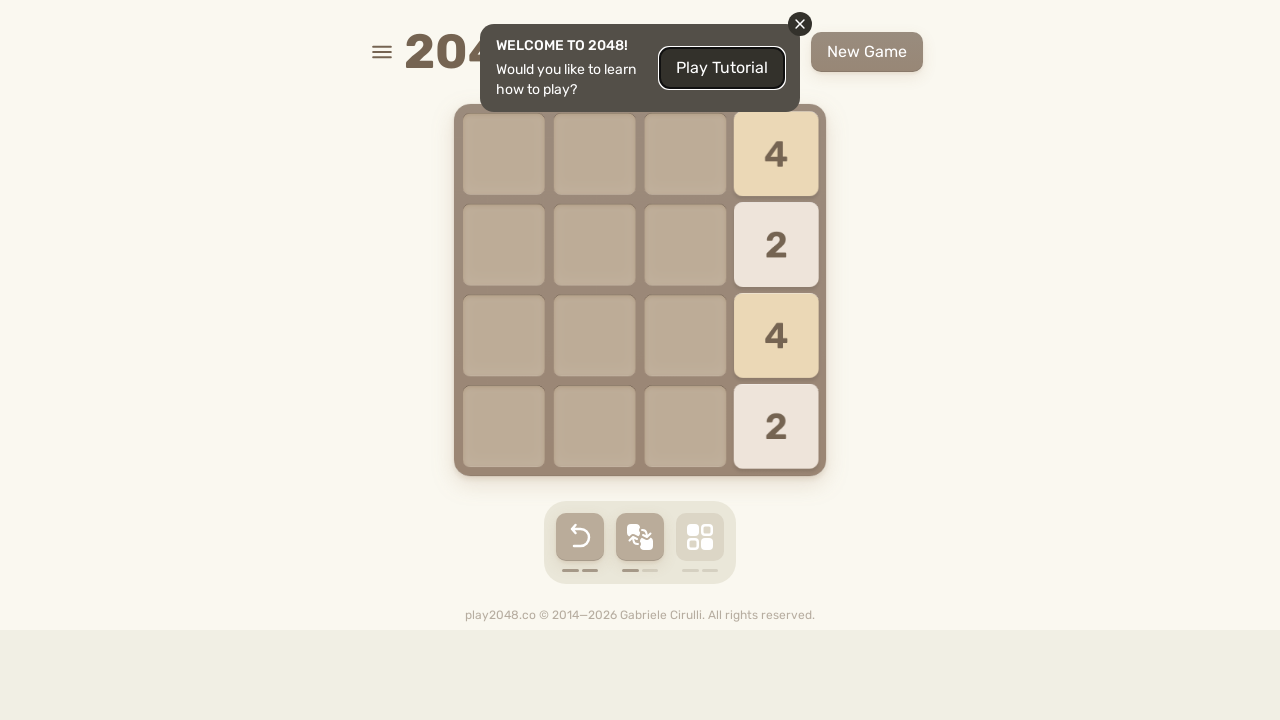

Pressed UP arrow key
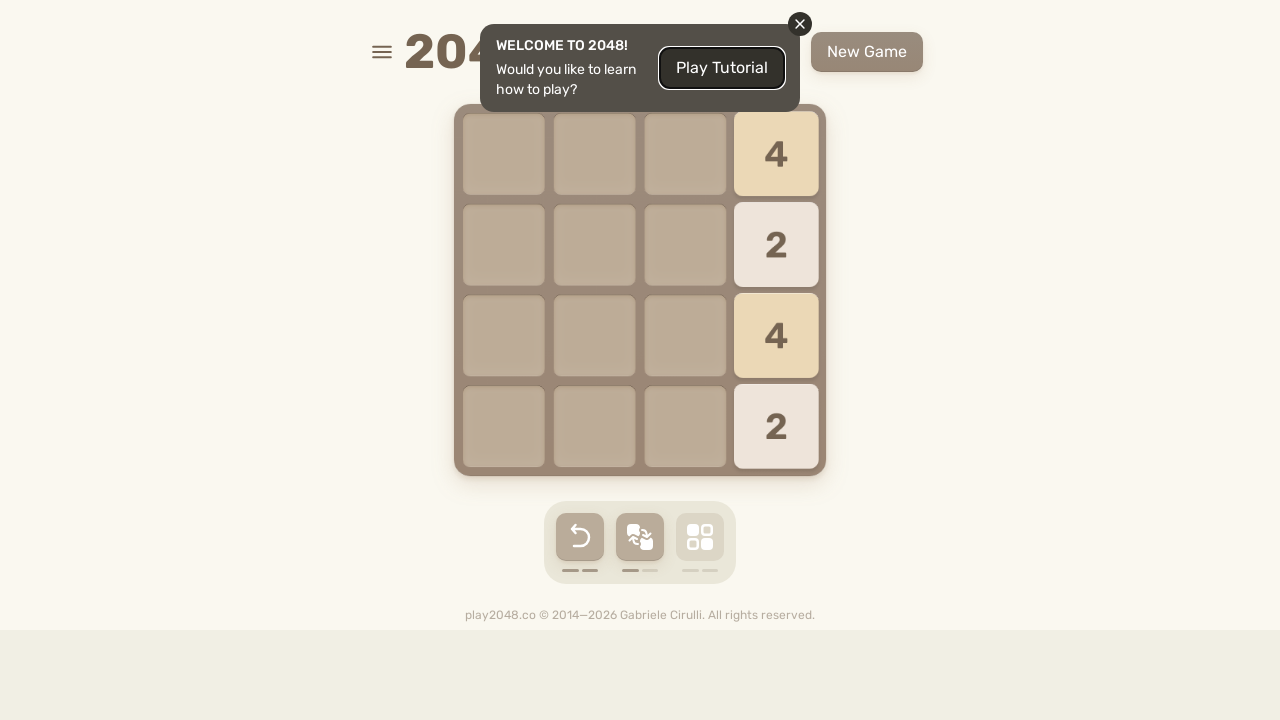

Pressed LEFT arrow key
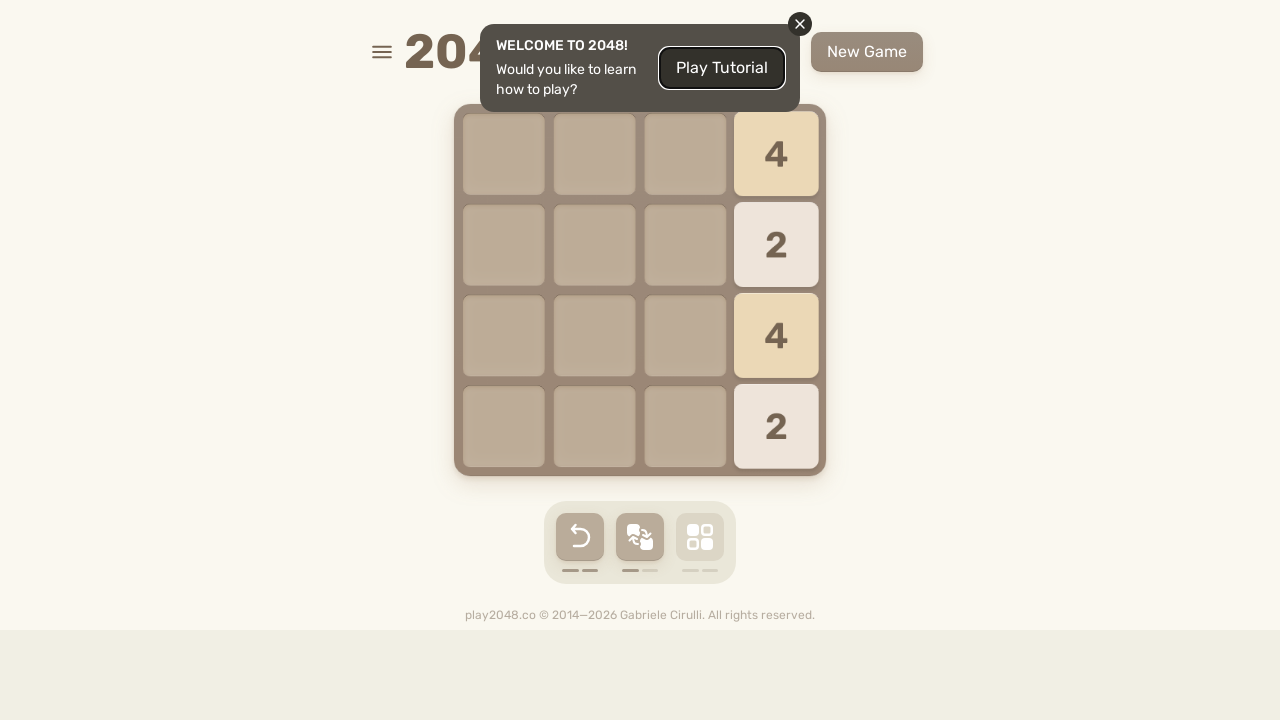

Pressed RIGHT arrow key
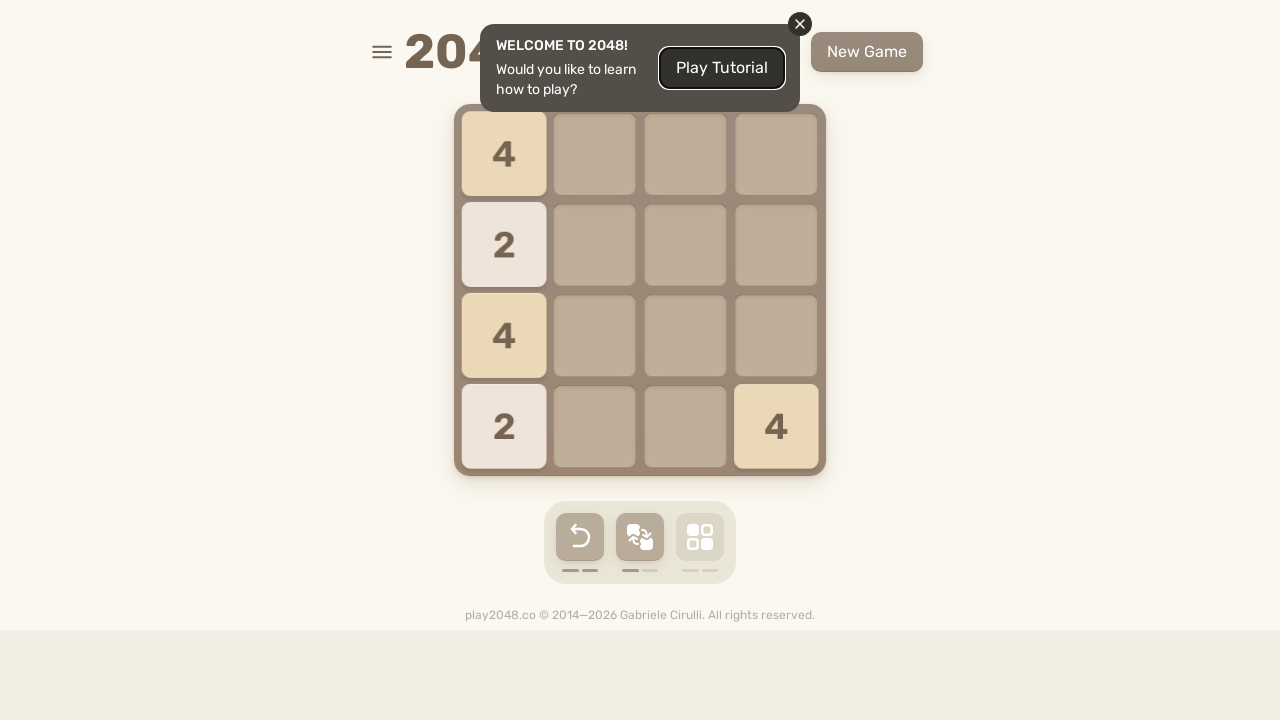

Pressed DOWN arrow key
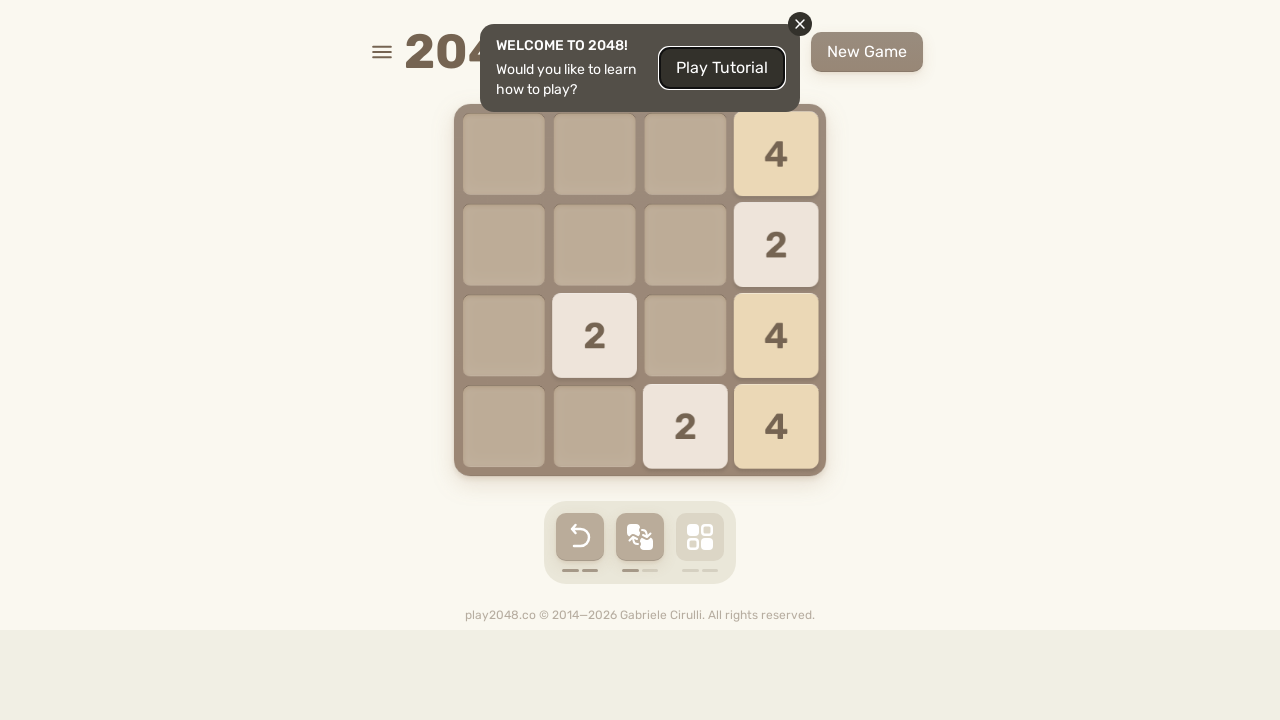

Pressed UP arrow key
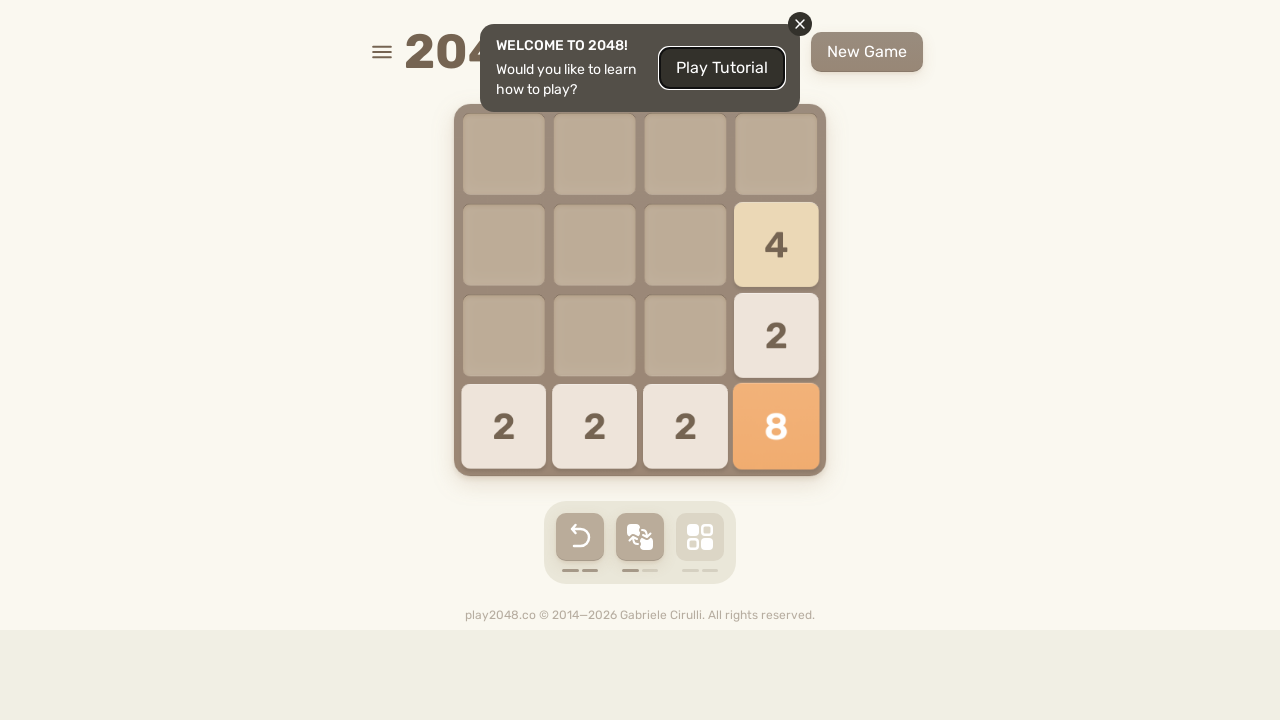

Pressed LEFT arrow key
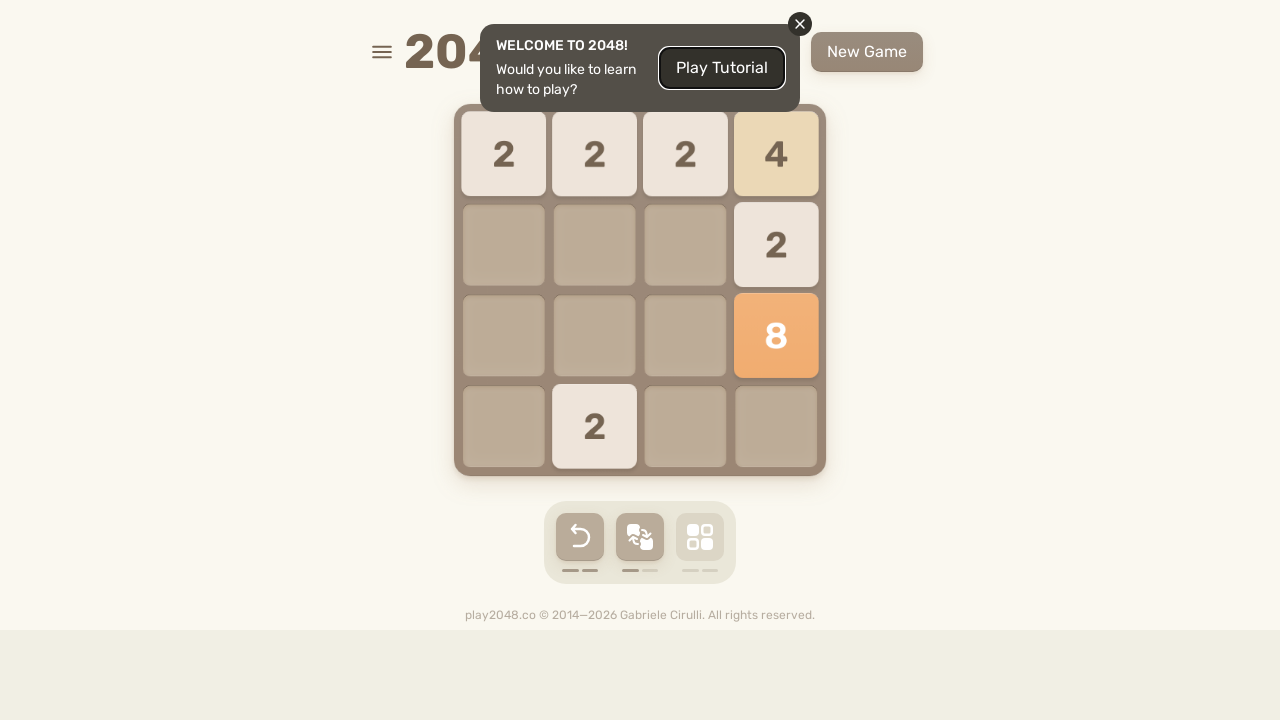

Pressed RIGHT arrow key
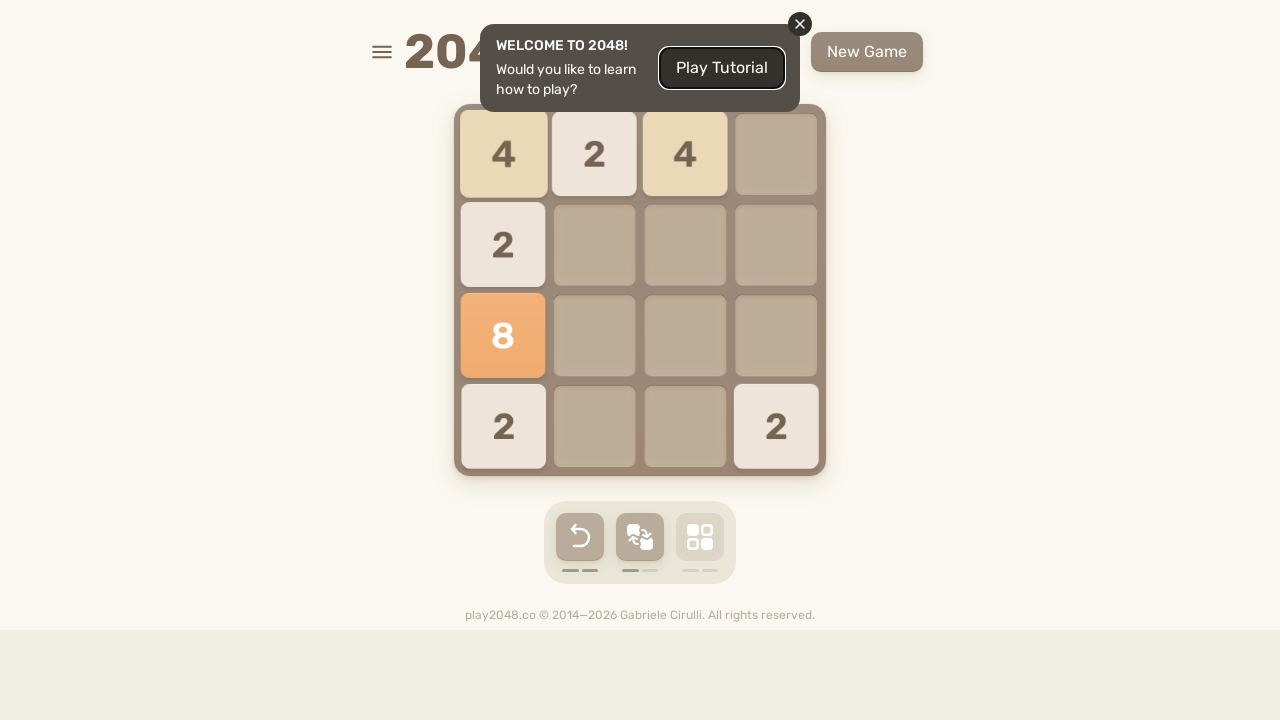

Pressed DOWN arrow key
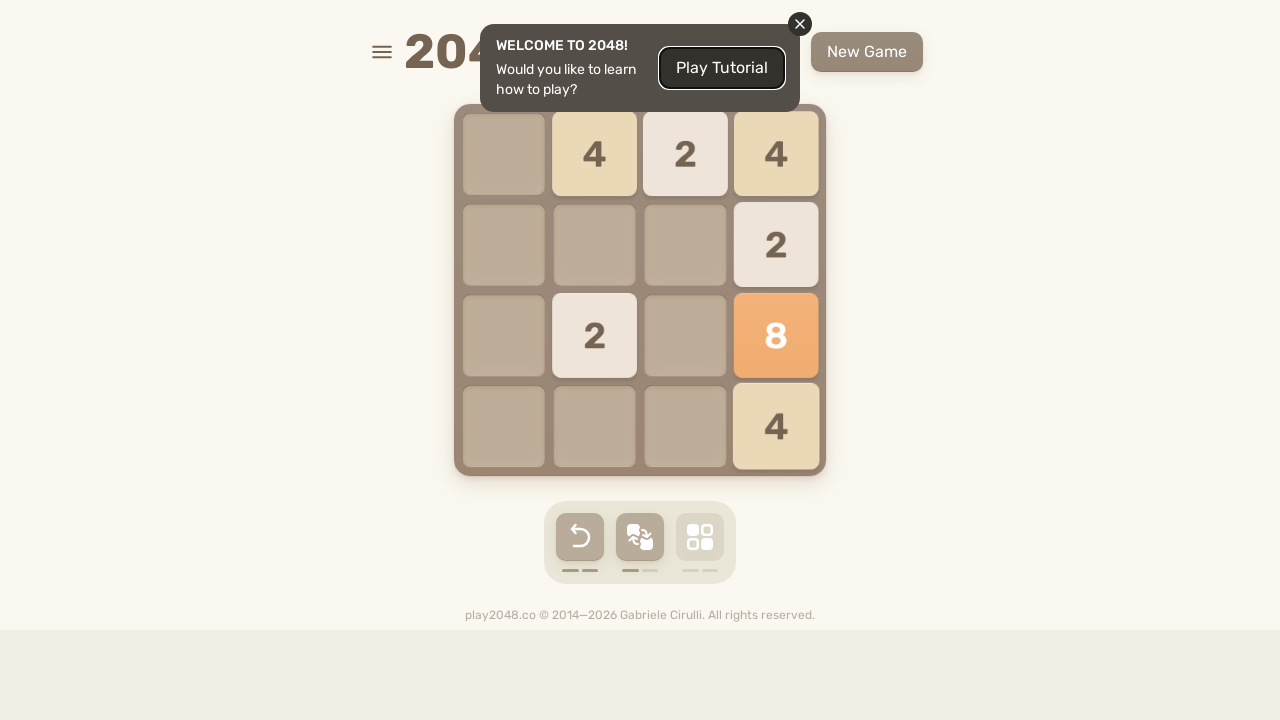

Pressed UP arrow key
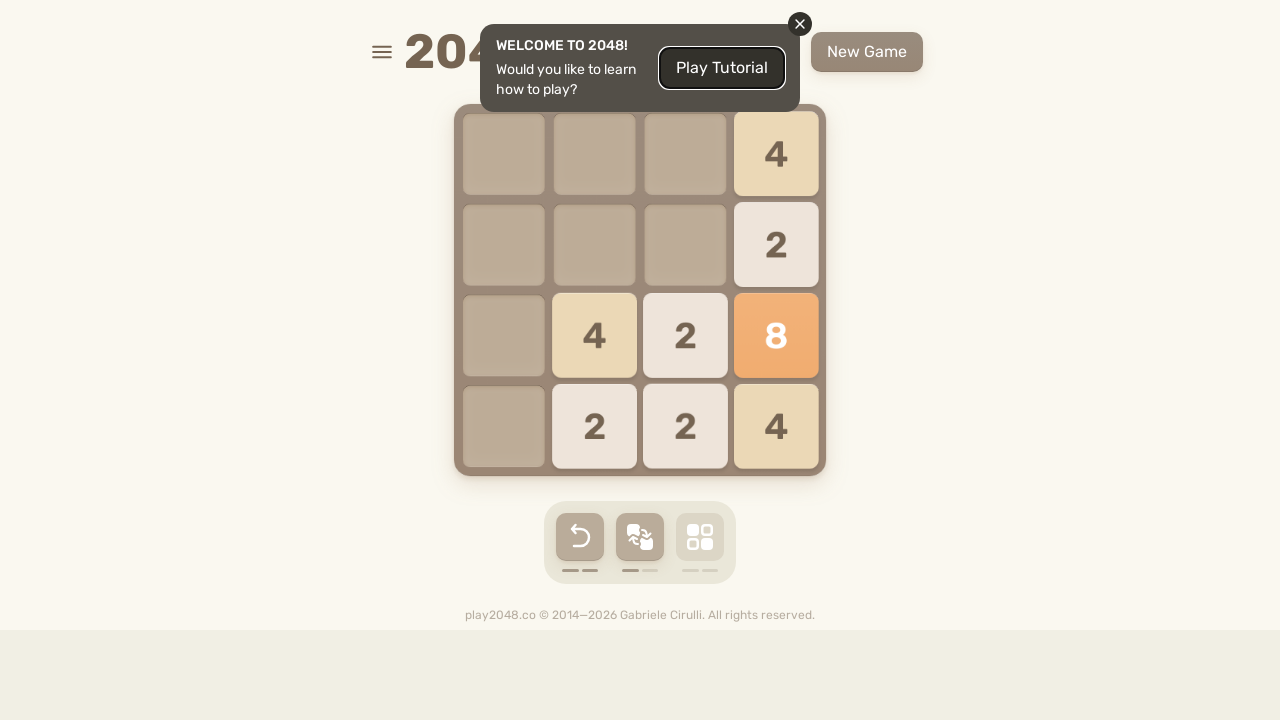

Pressed LEFT arrow key
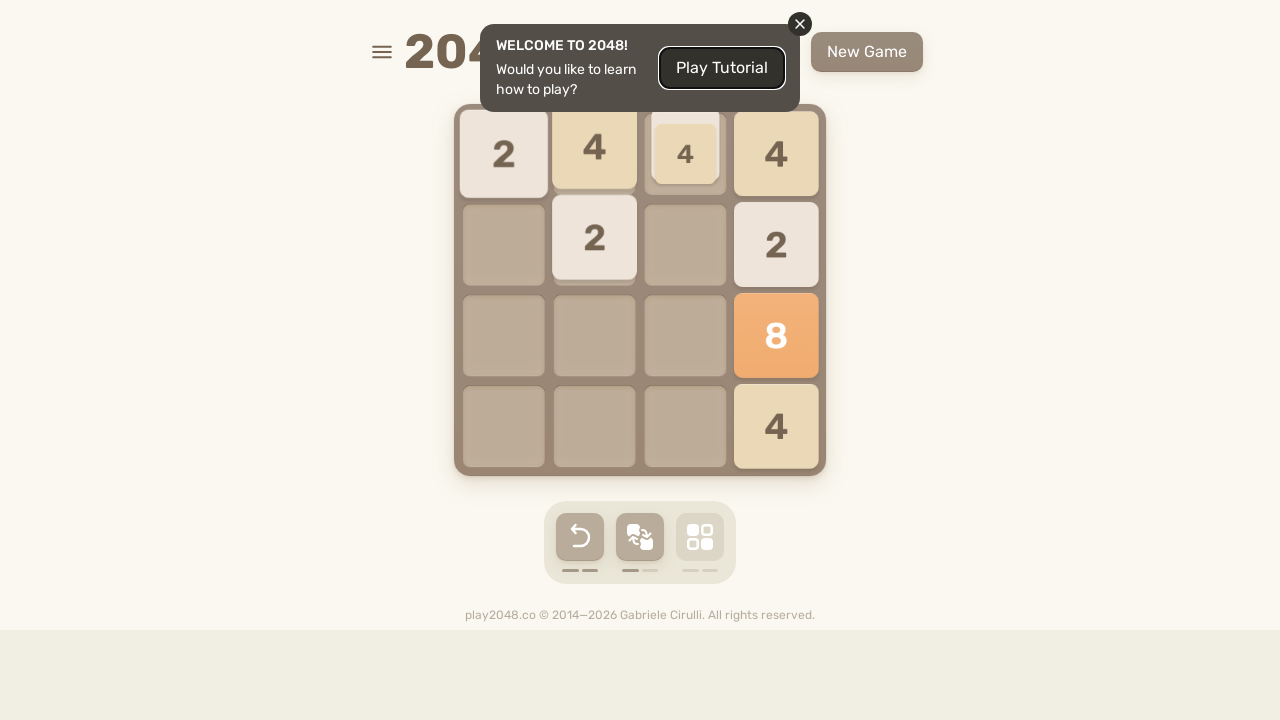

Pressed RIGHT arrow key
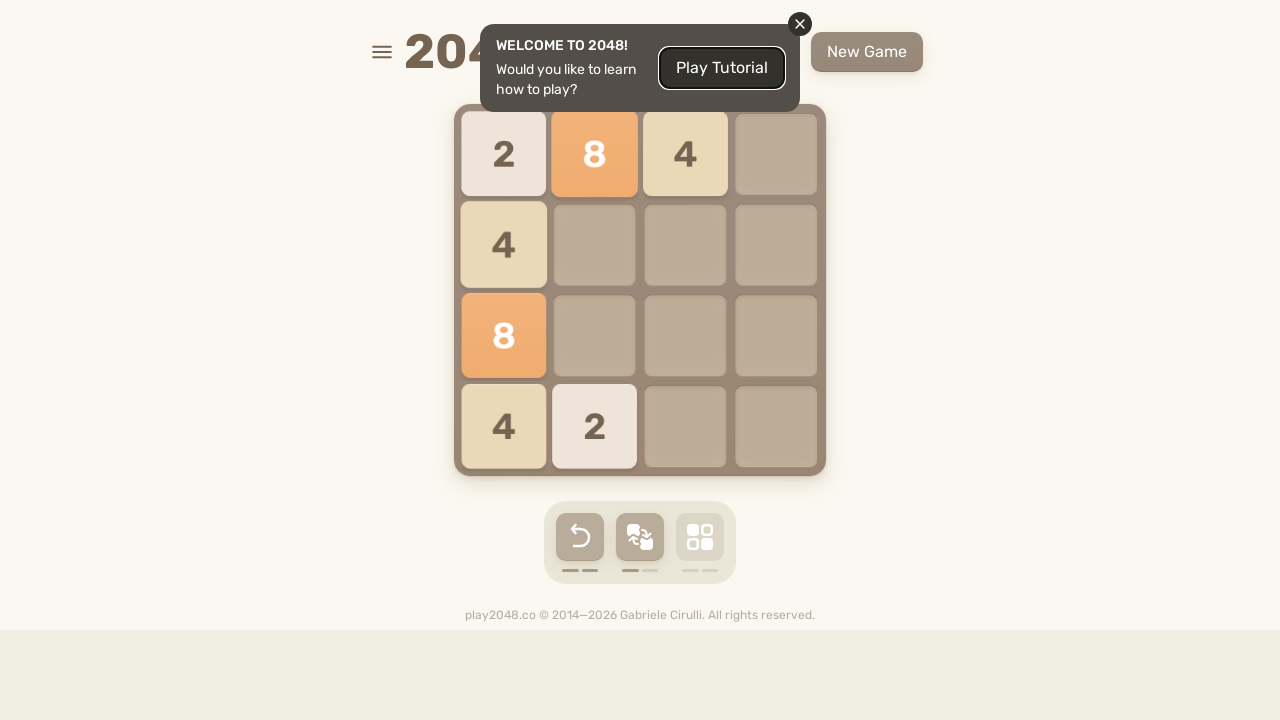

Pressed DOWN arrow key
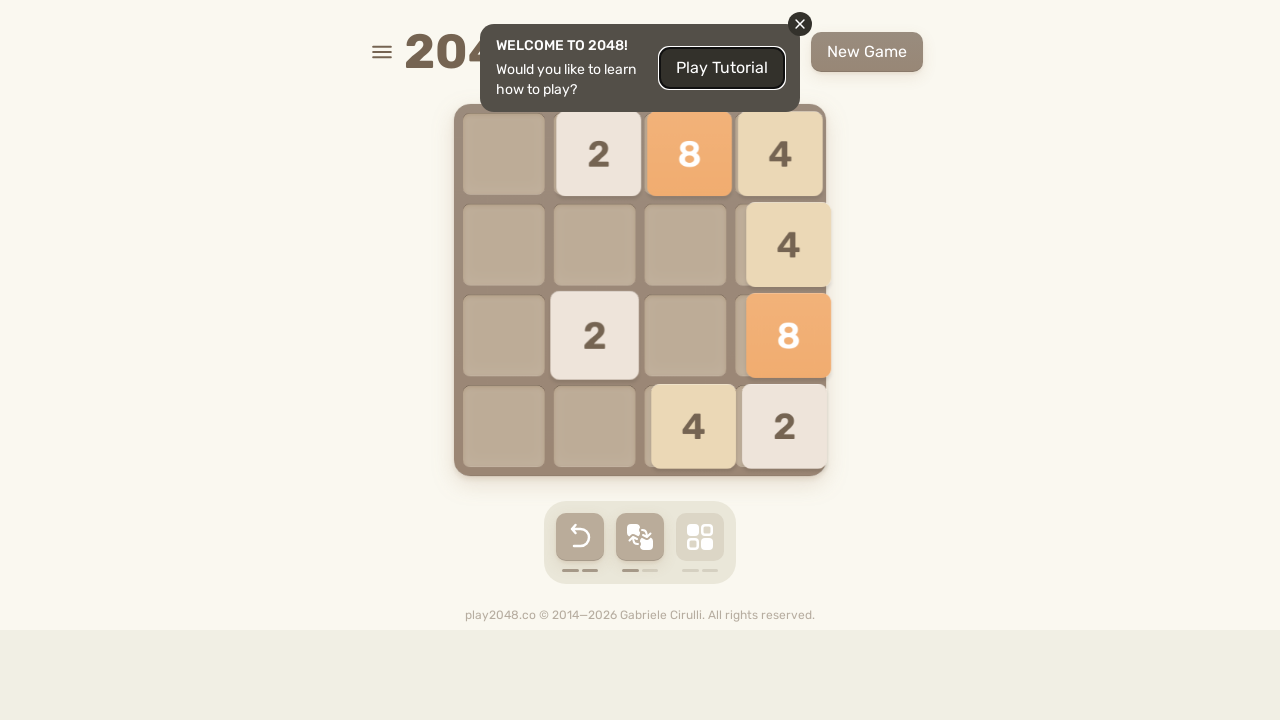

Pressed UP arrow key
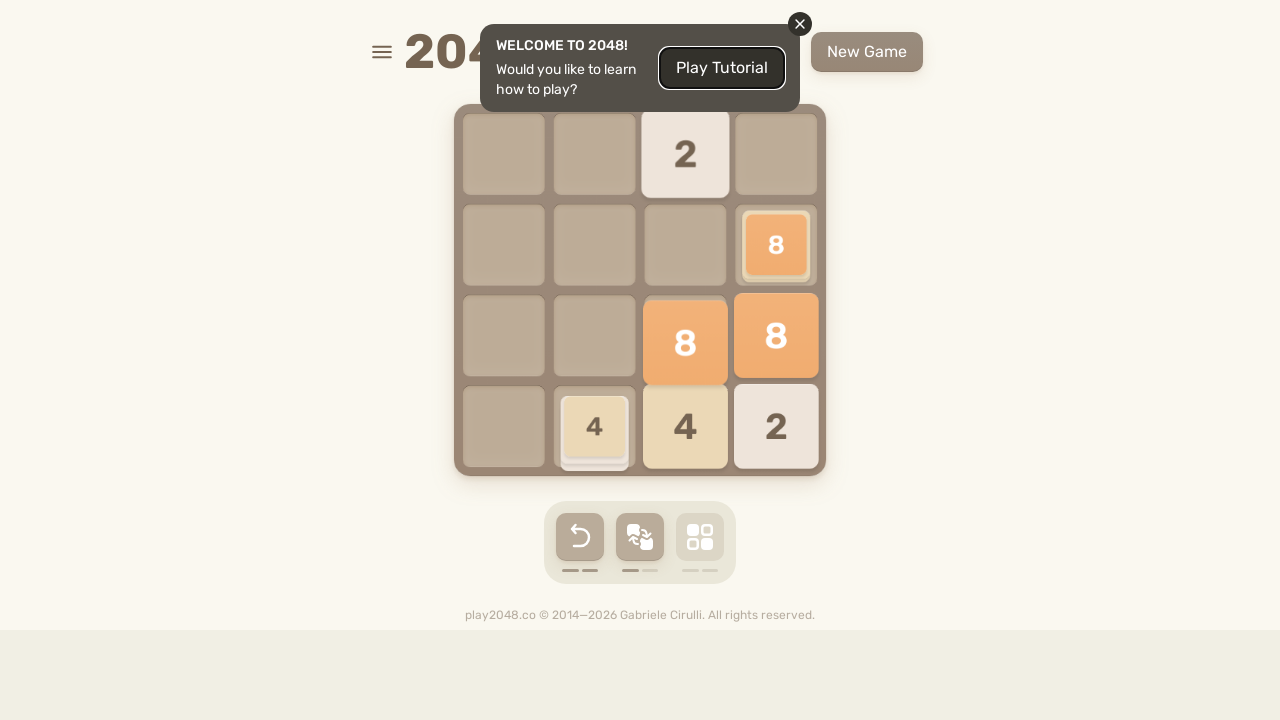

Pressed LEFT arrow key
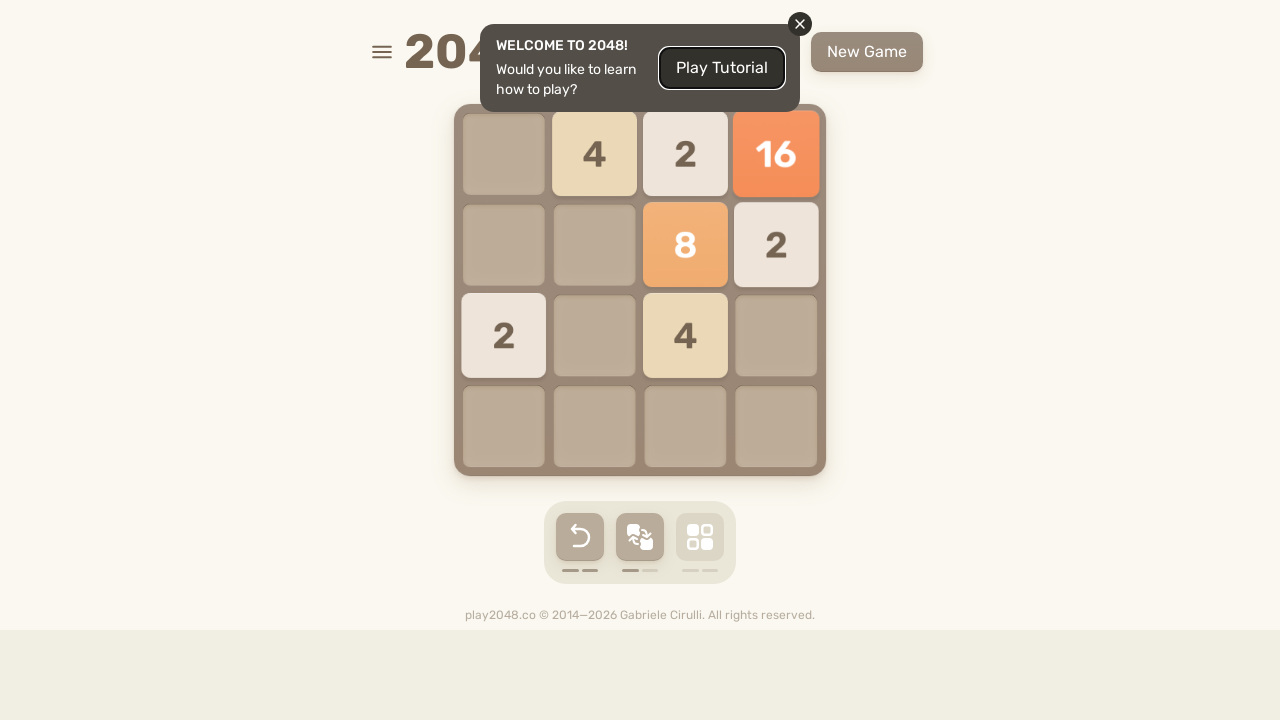

Pressed RIGHT arrow key
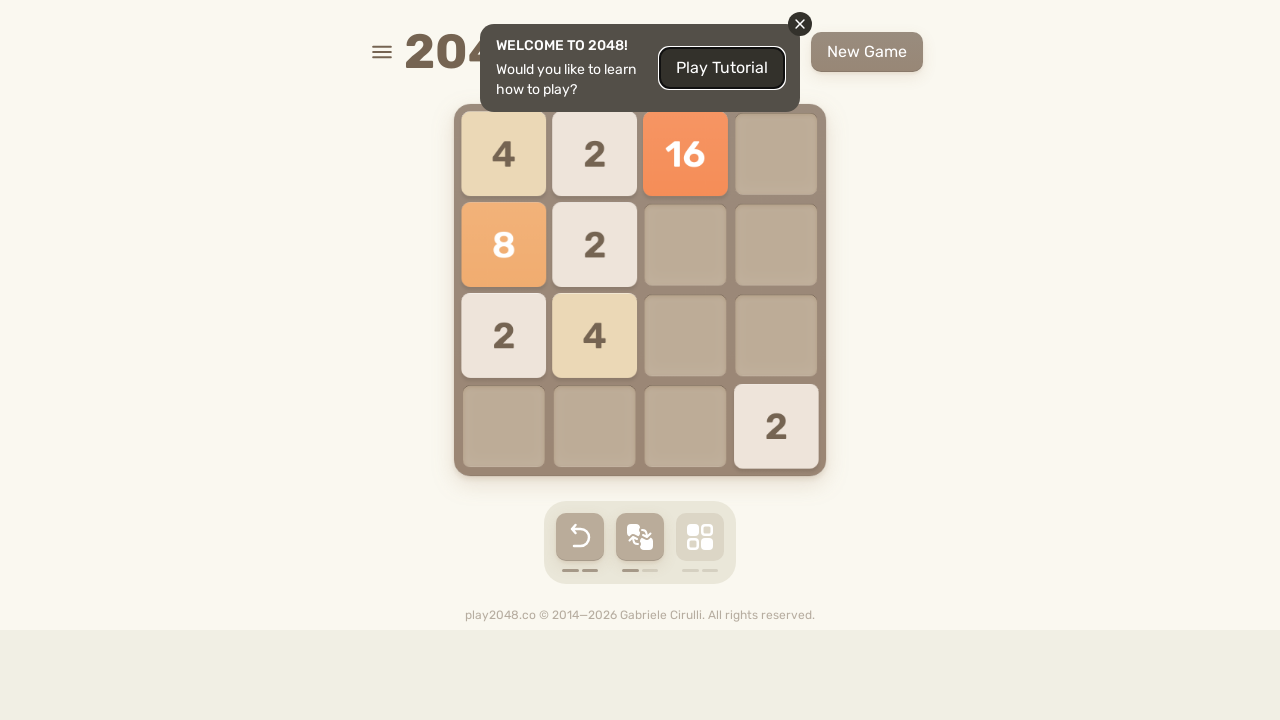

Pressed DOWN arrow key
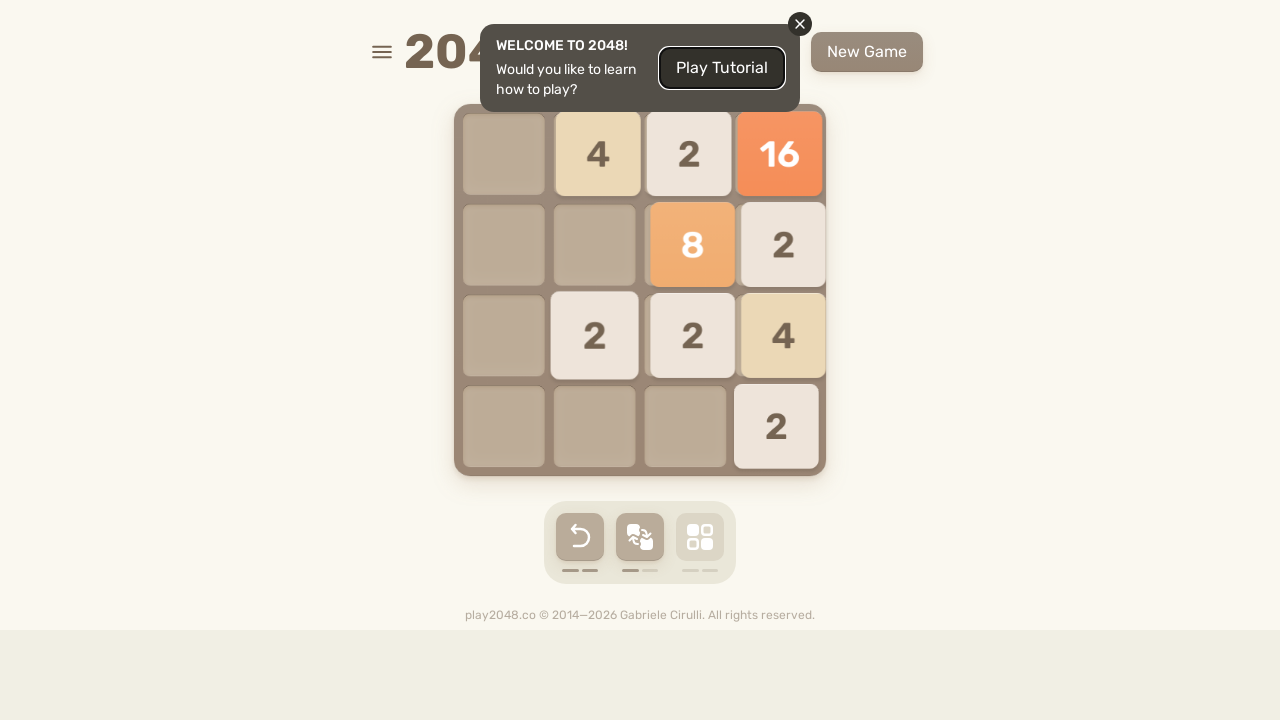

Pressed UP arrow key
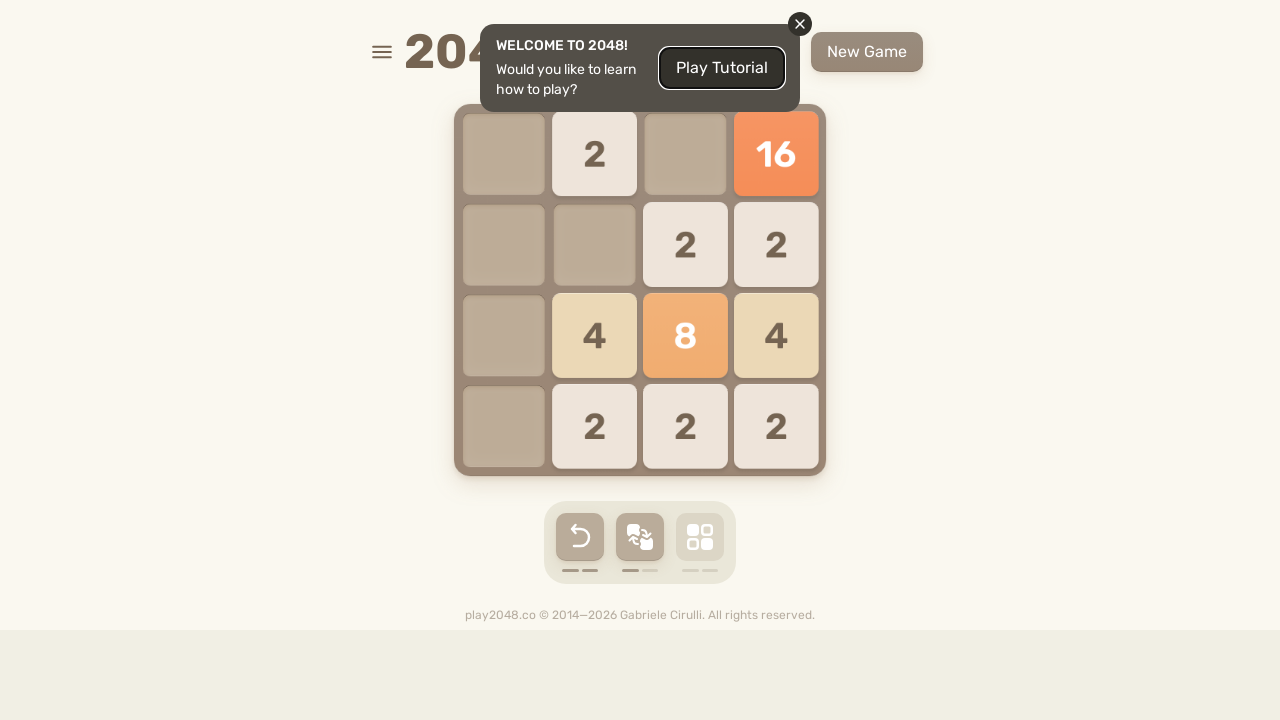

Pressed LEFT arrow key
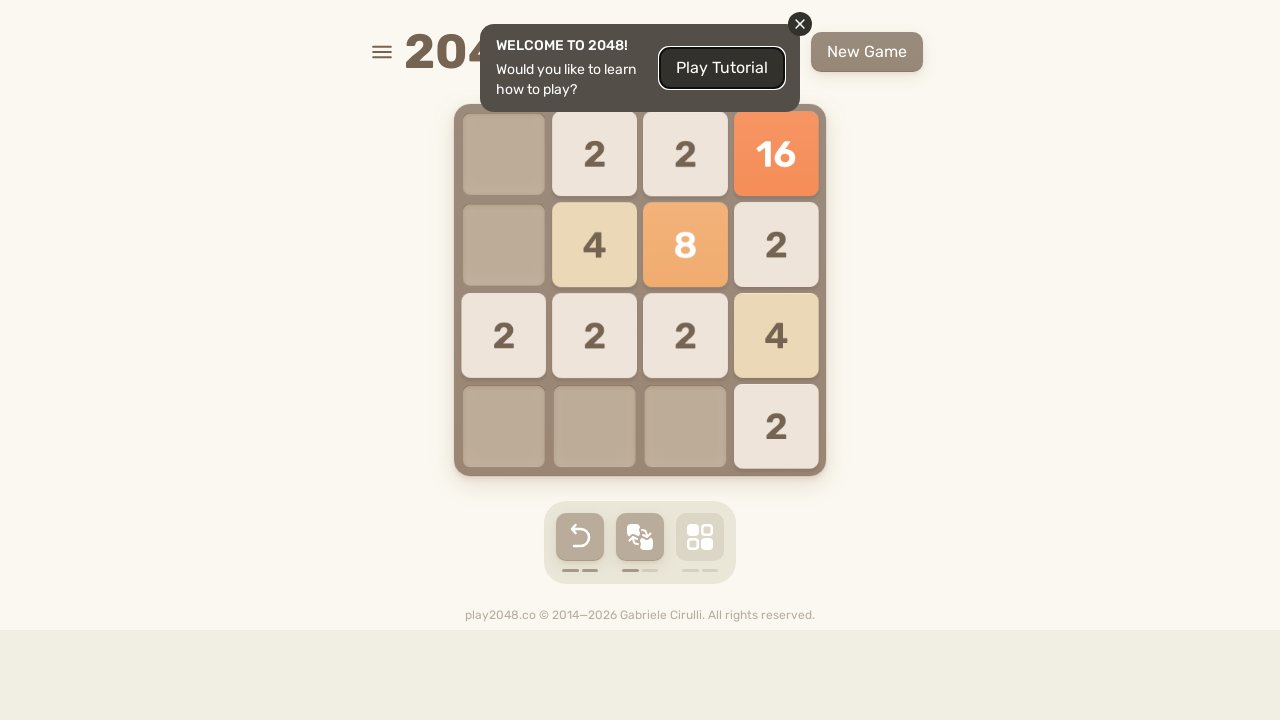

Pressed RIGHT arrow key
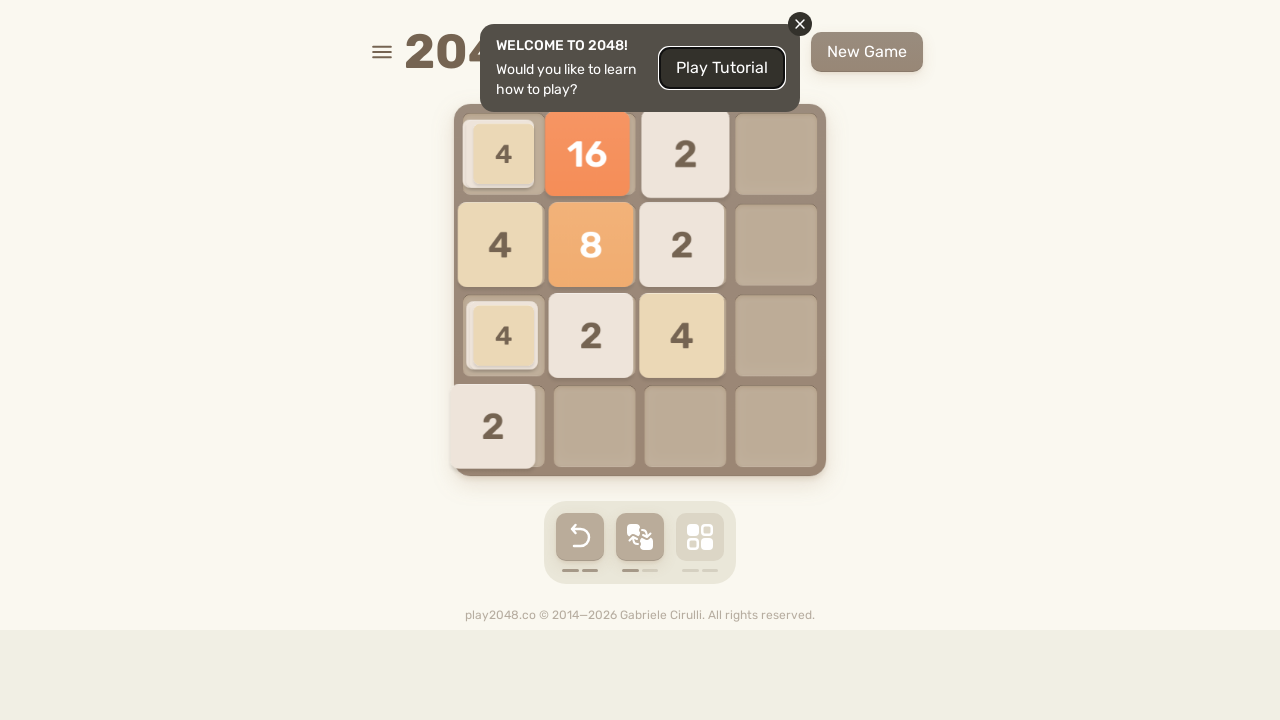

Pressed DOWN arrow key
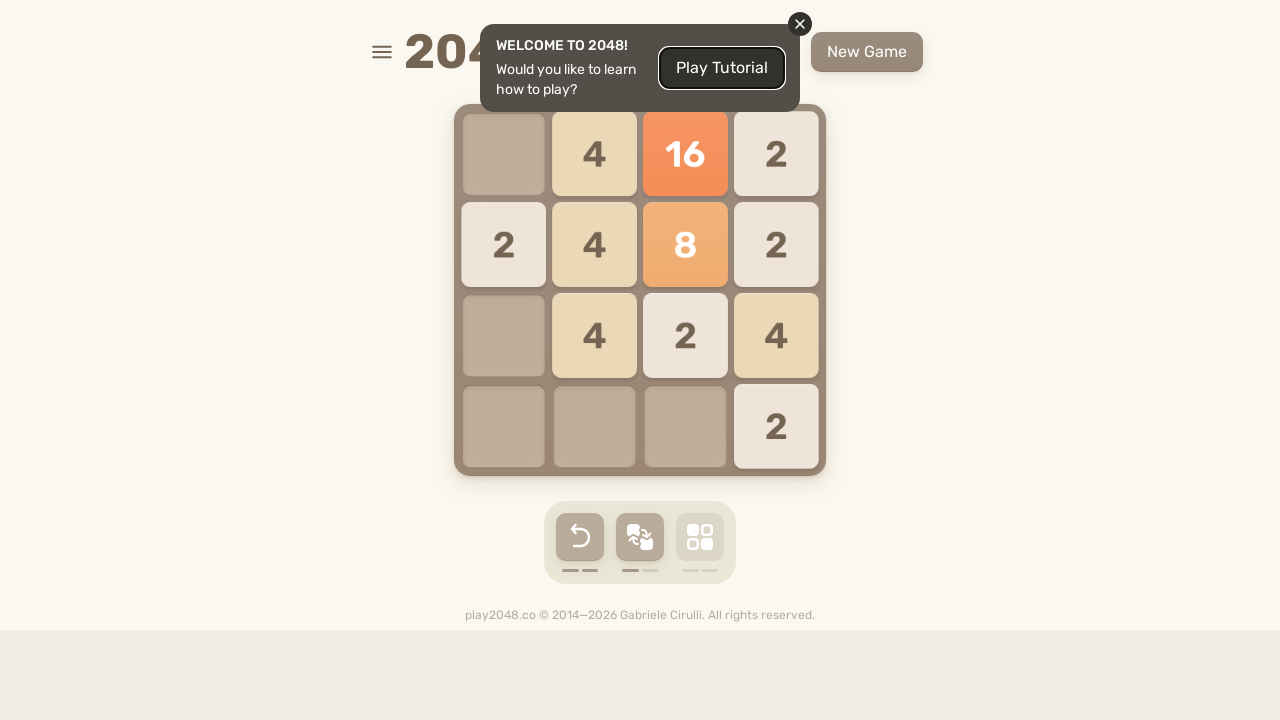

Pressed UP arrow key
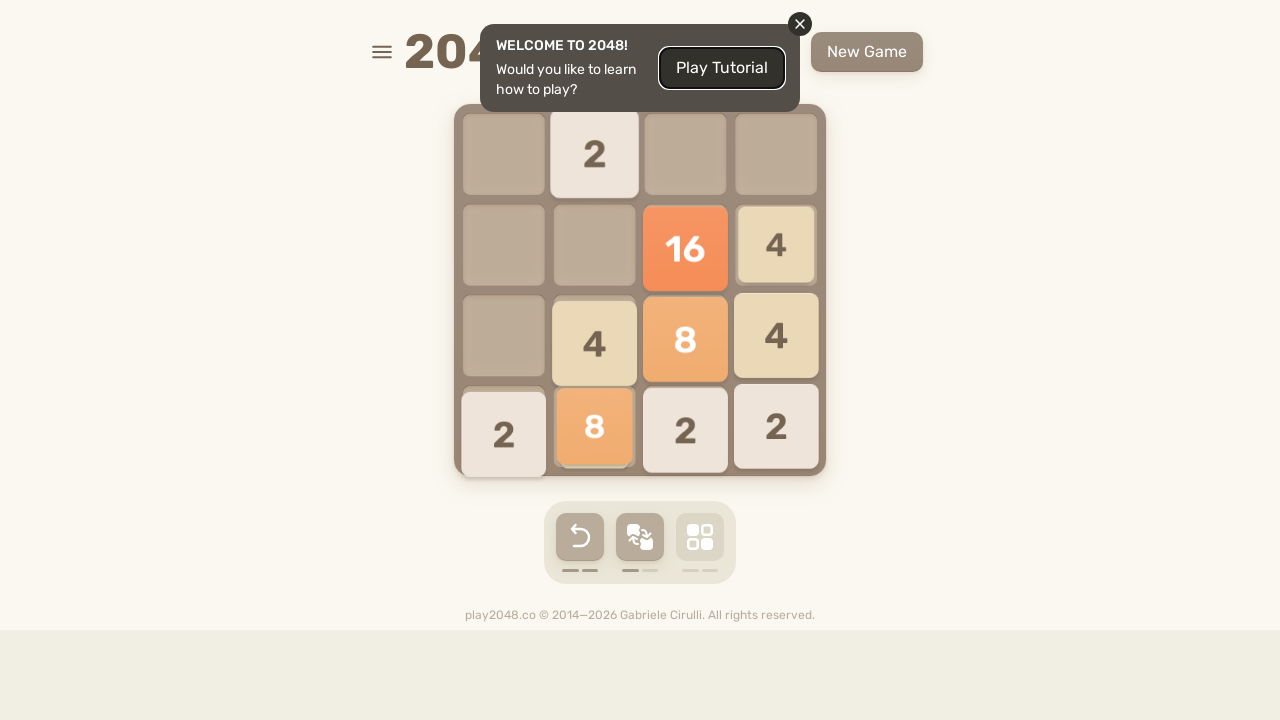

Pressed LEFT arrow key
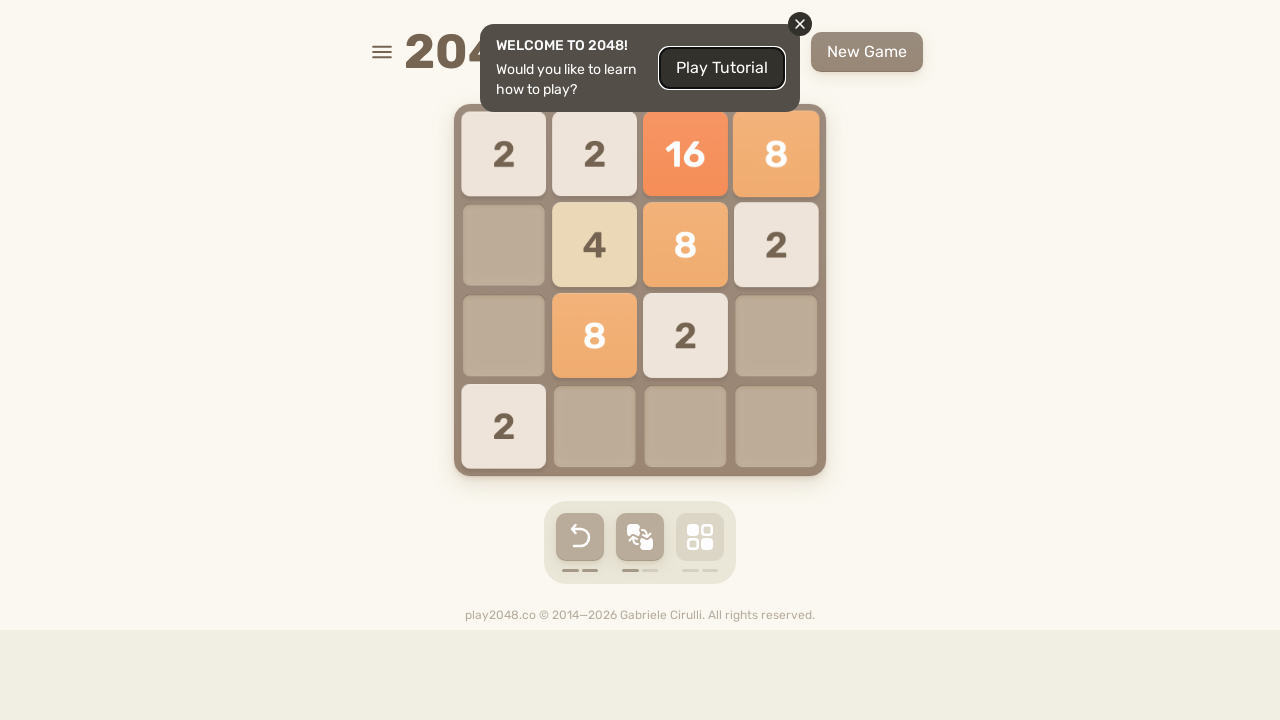

Pressed RIGHT arrow key
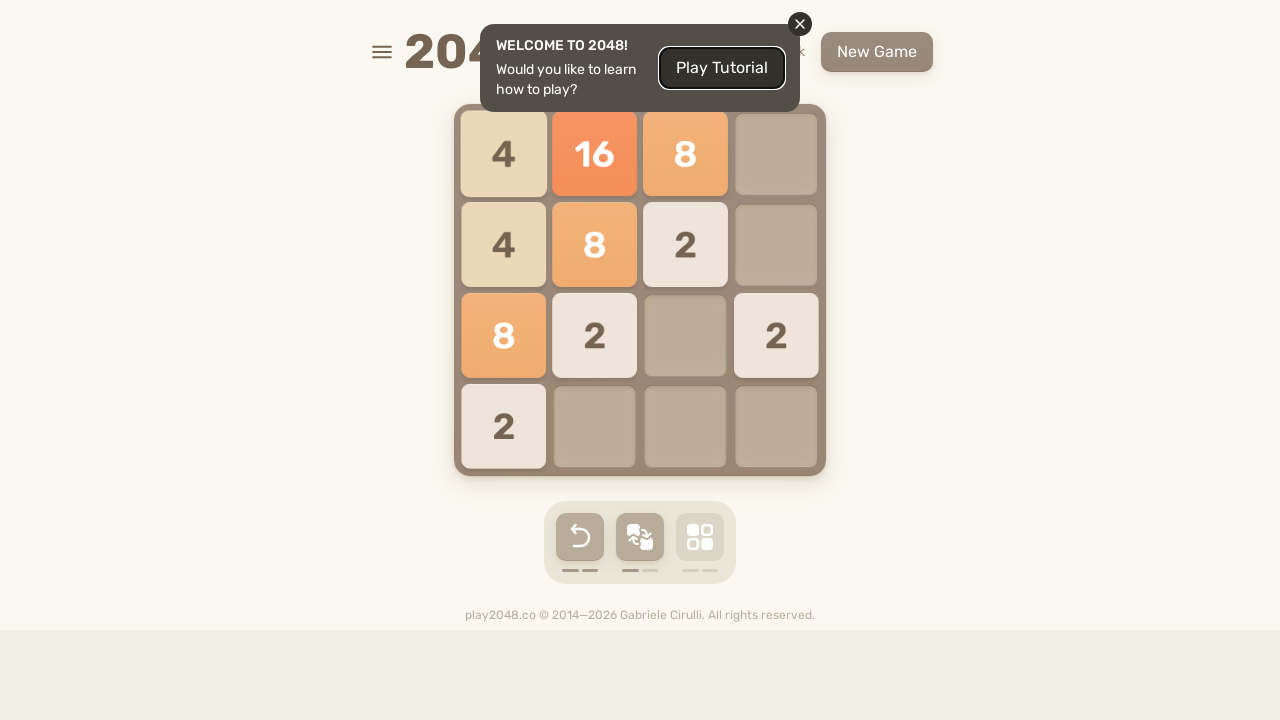

Pressed DOWN arrow key
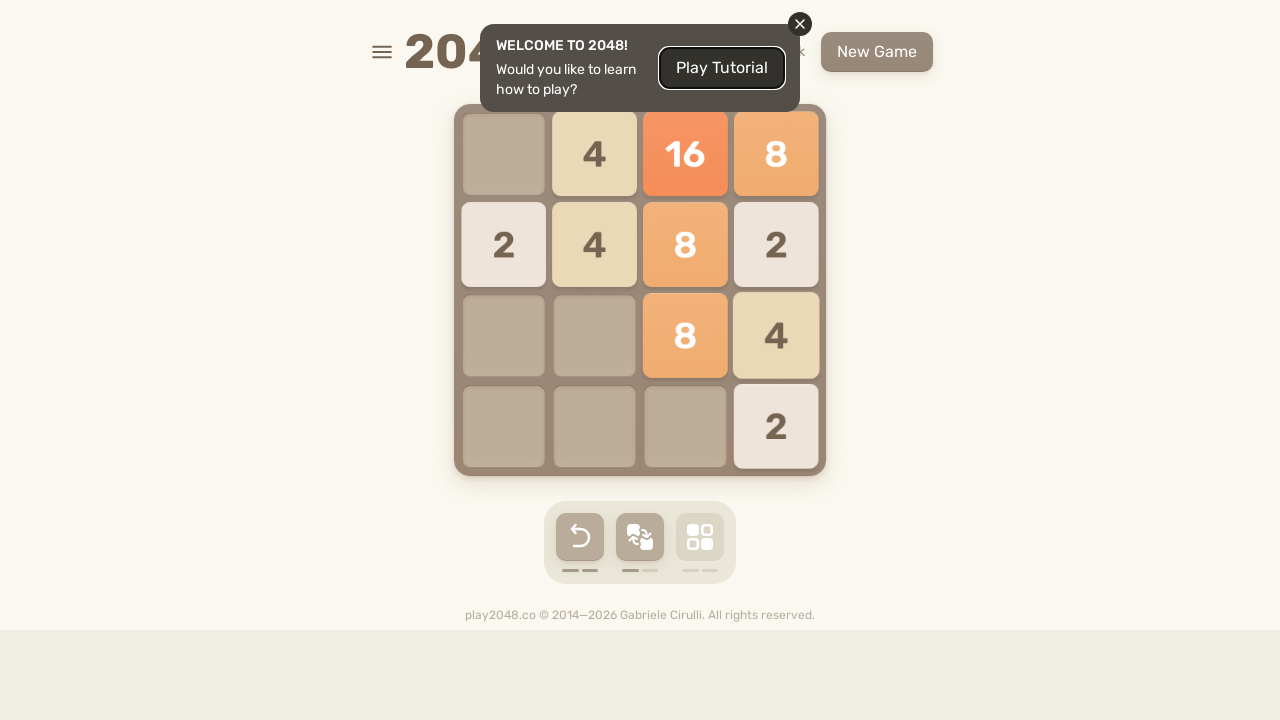

Pressed UP arrow key
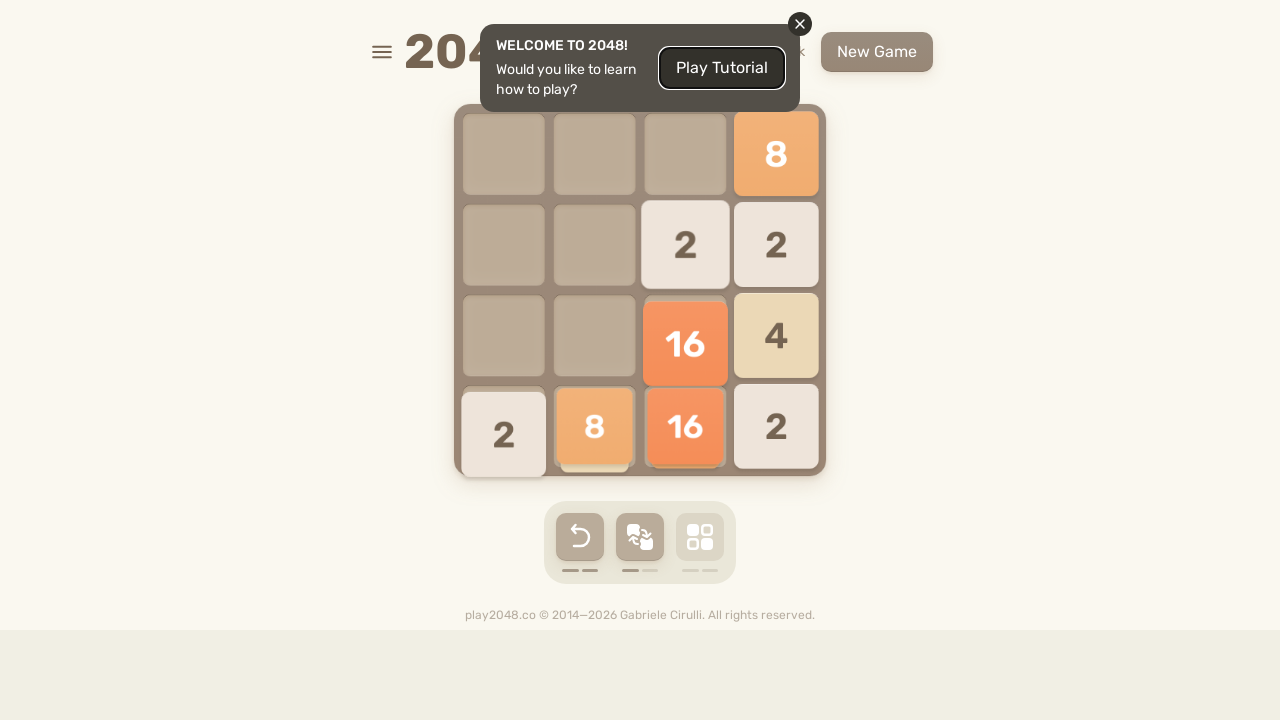

Pressed LEFT arrow key
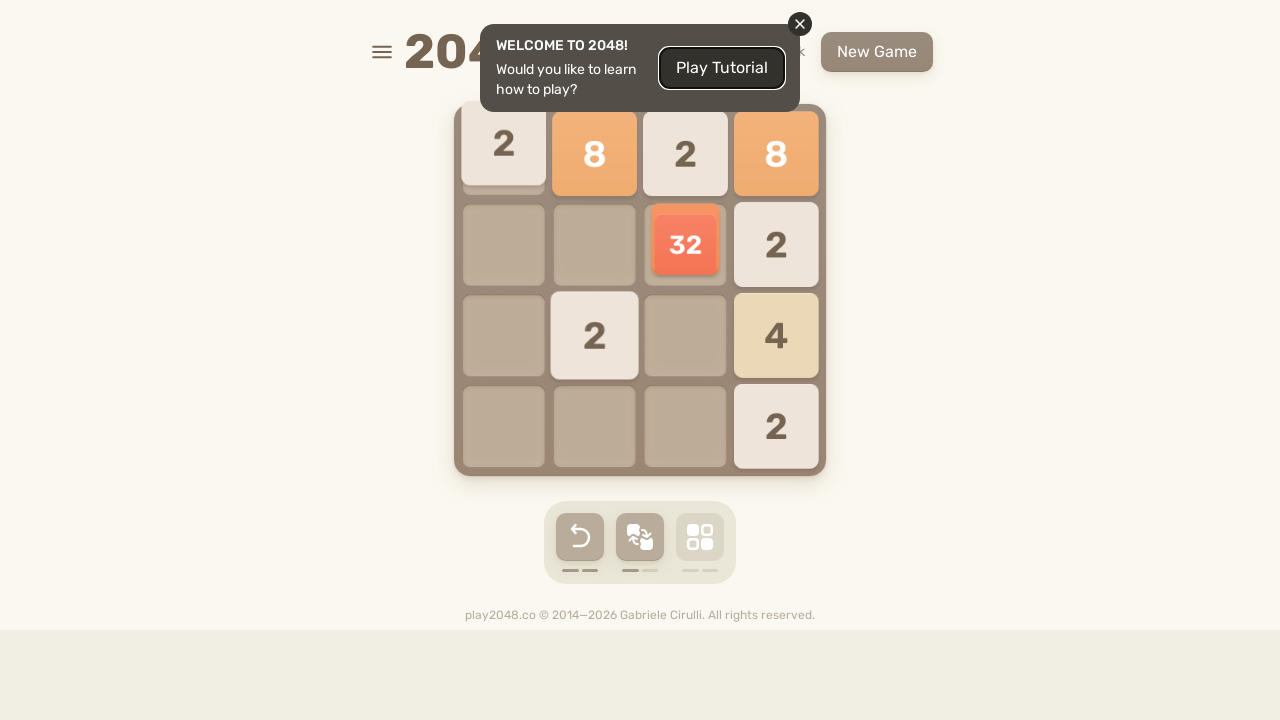

Pressed RIGHT arrow key
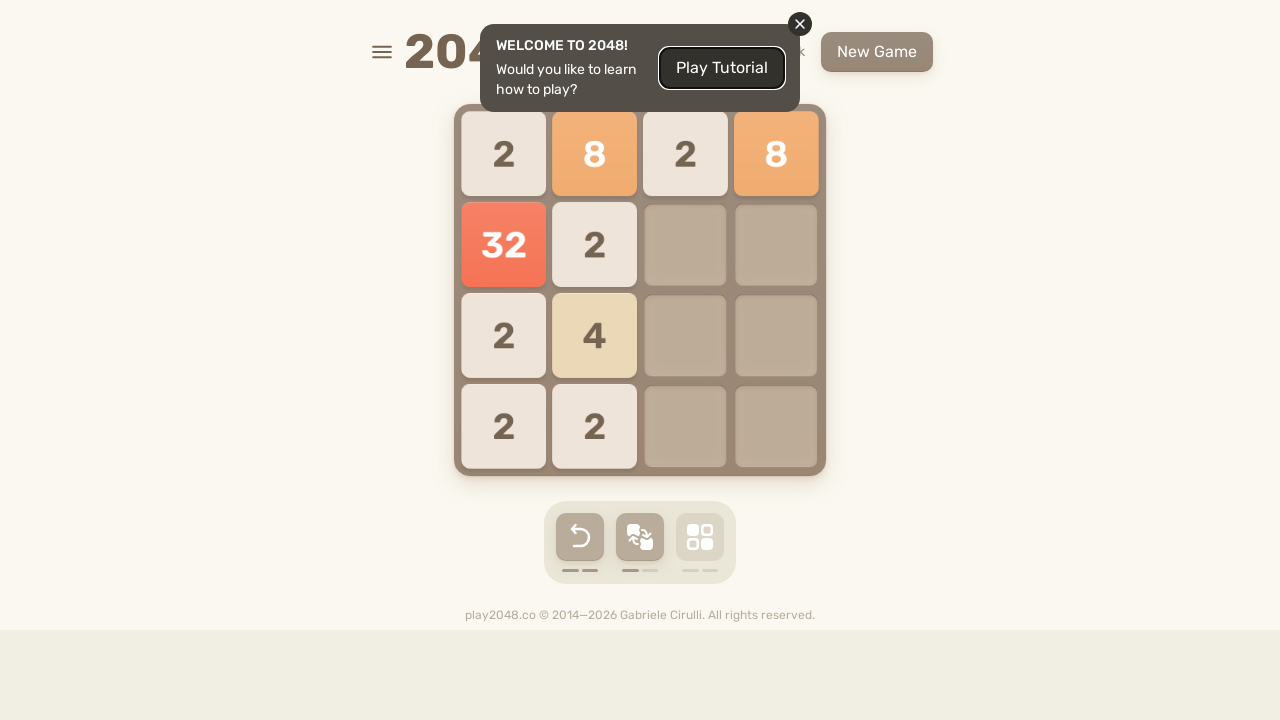

Pressed DOWN arrow key
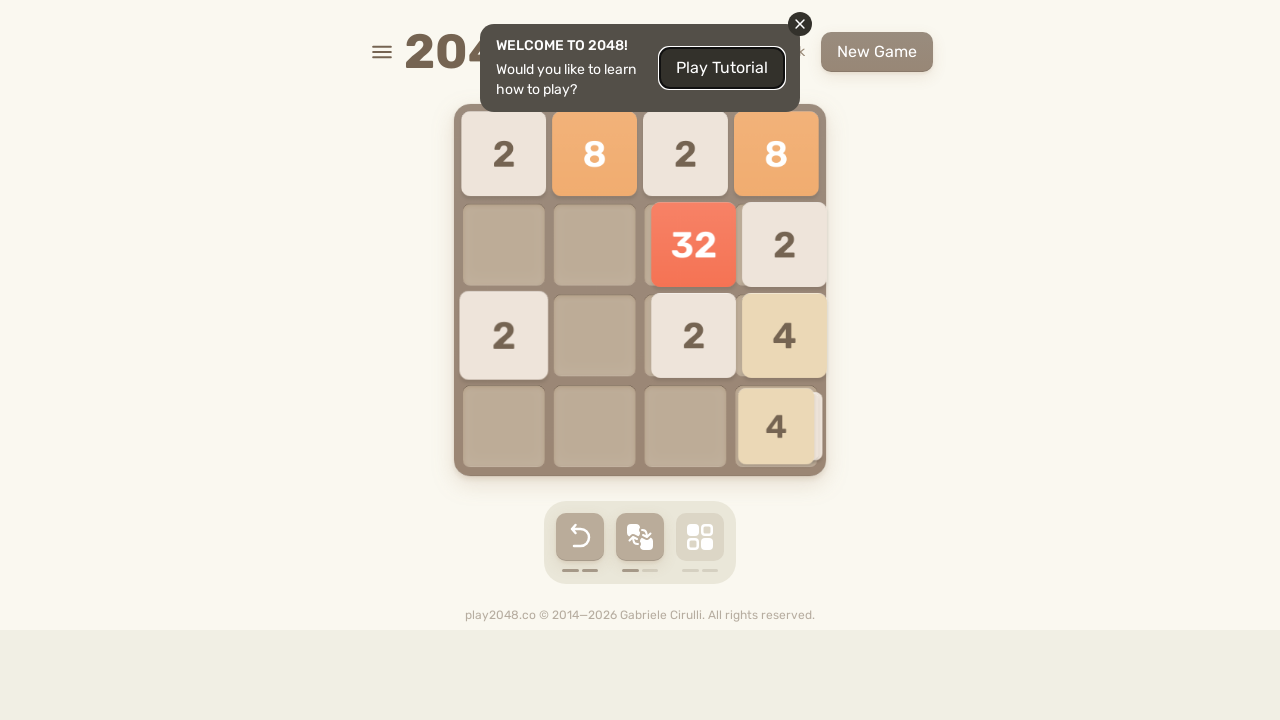

Pressed UP arrow key
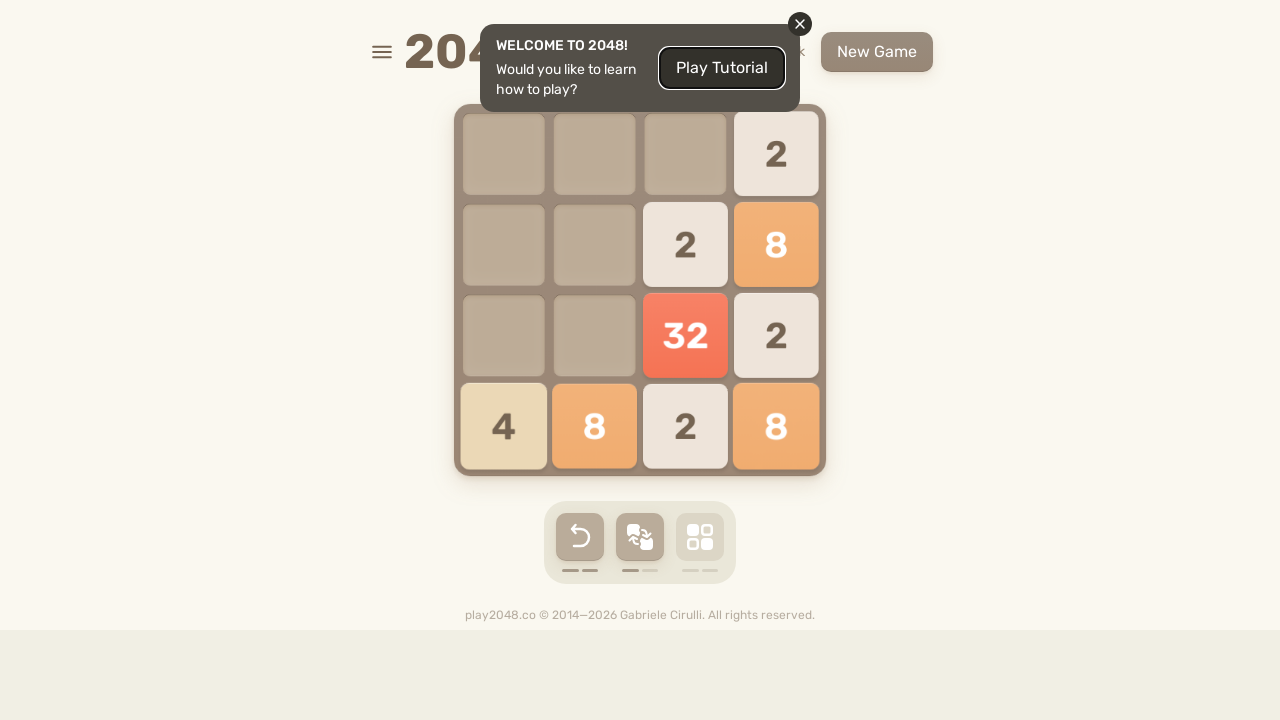

Pressed LEFT arrow key
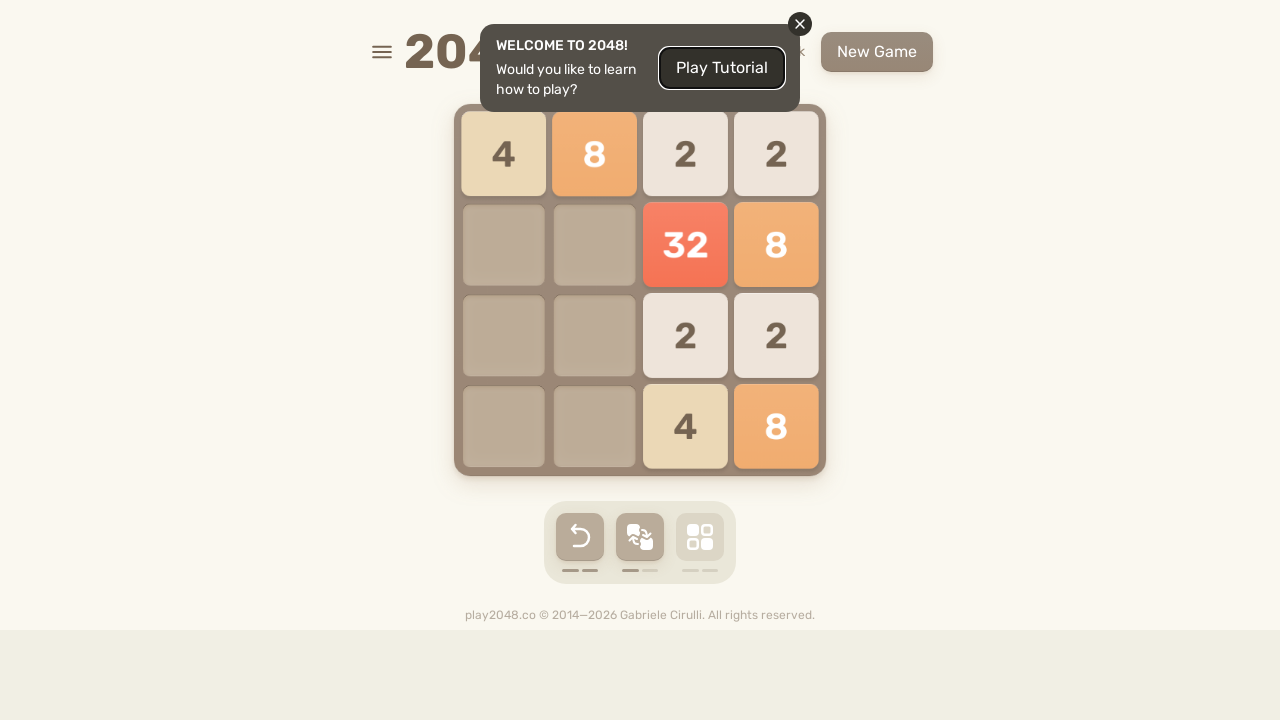

Pressed RIGHT arrow key
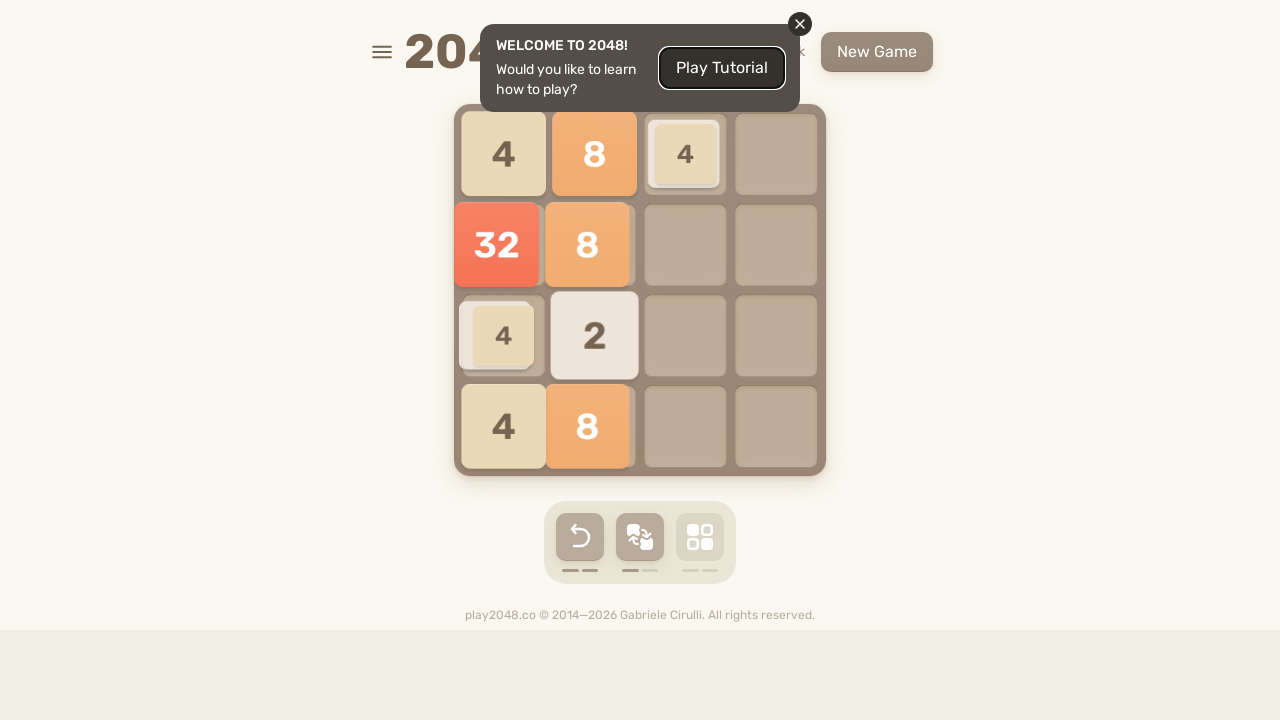

Pressed DOWN arrow key
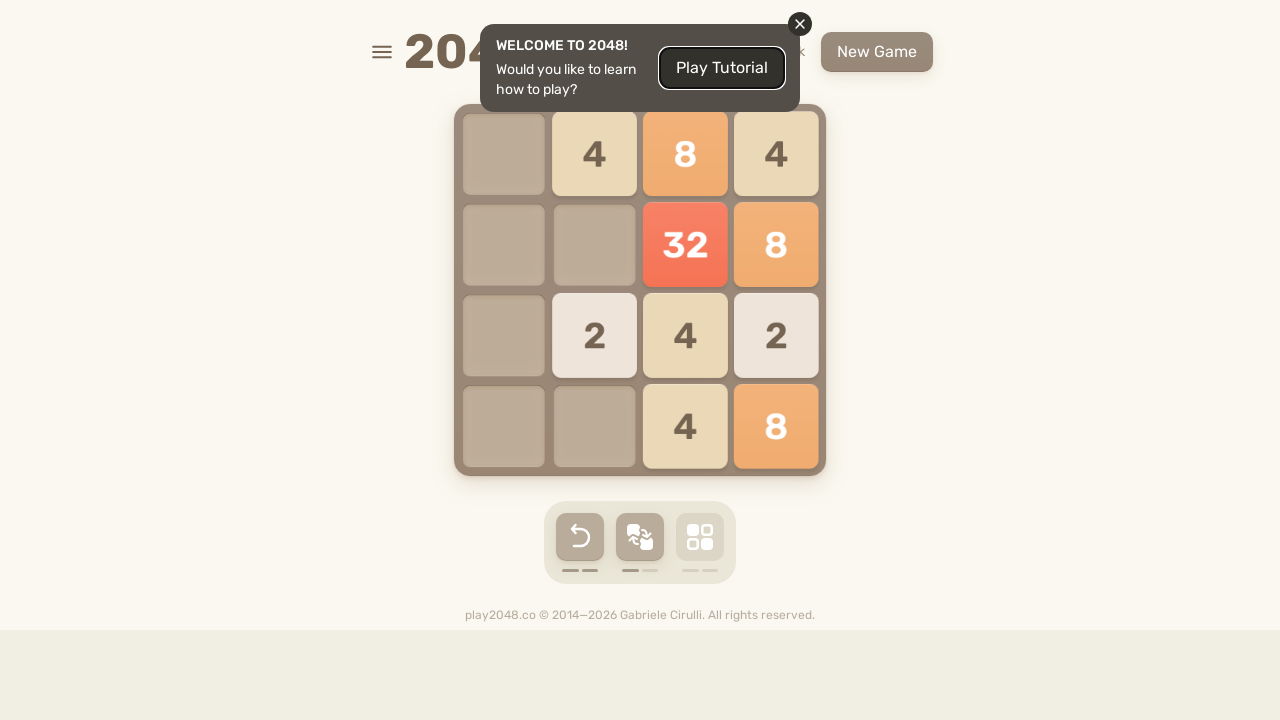

Pressed UP arrow key
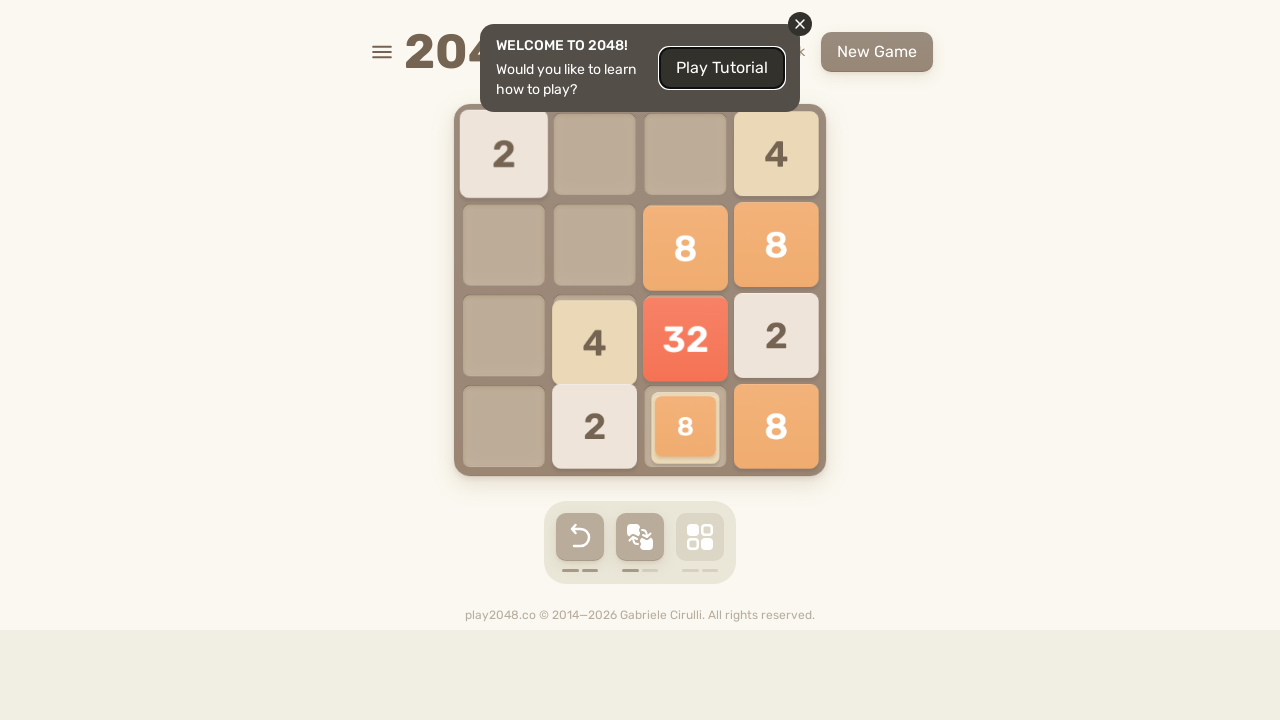

Pressed LEFT arrow key
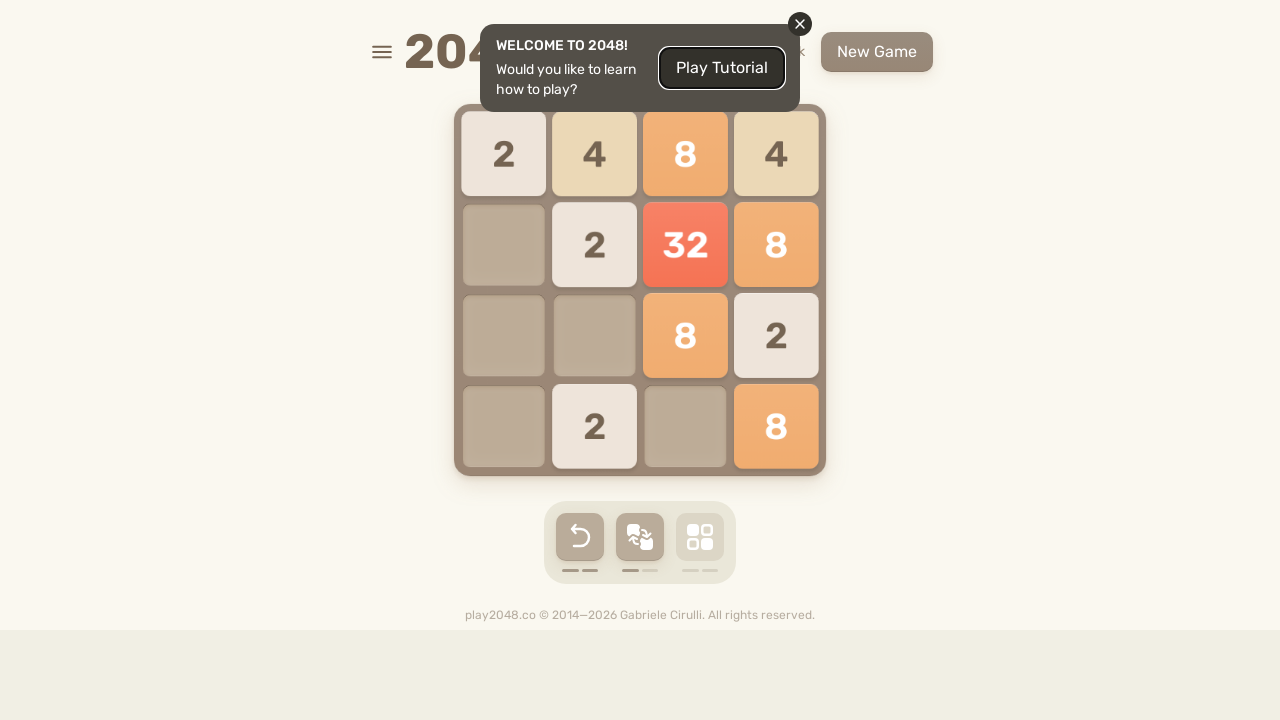

Pressed RIGHT arrow key
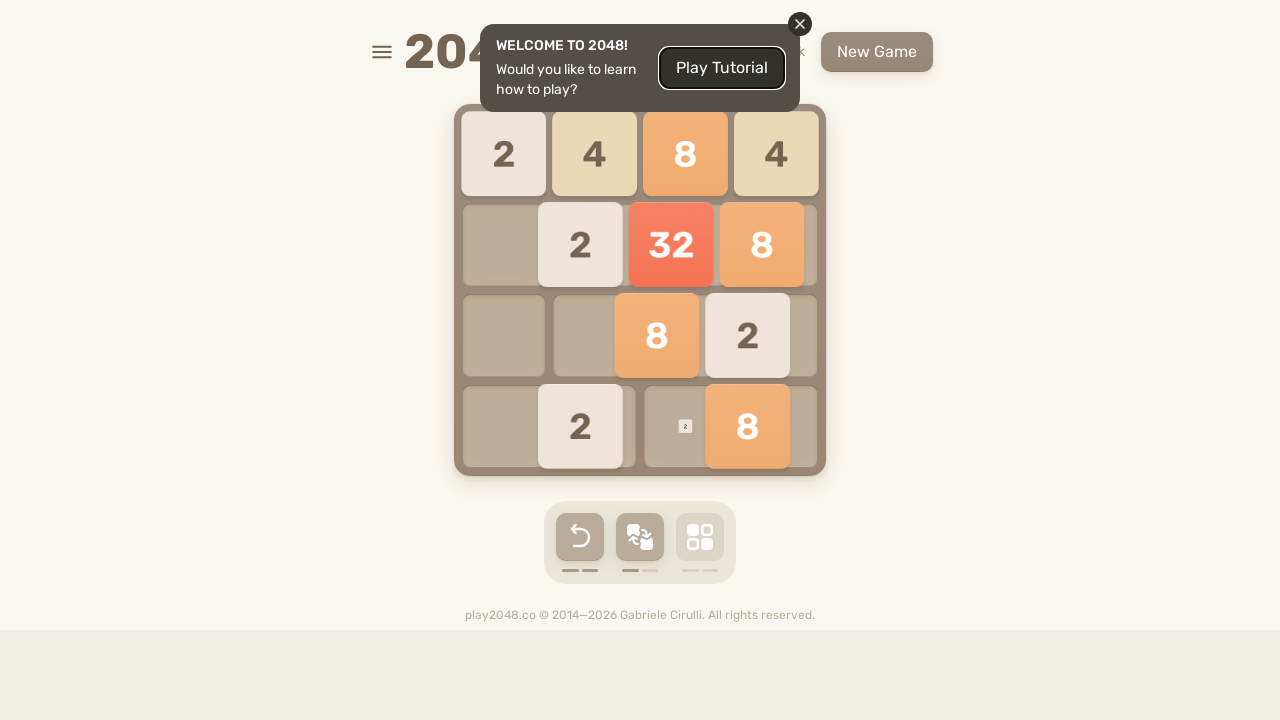

Pressed DOWN arrow key
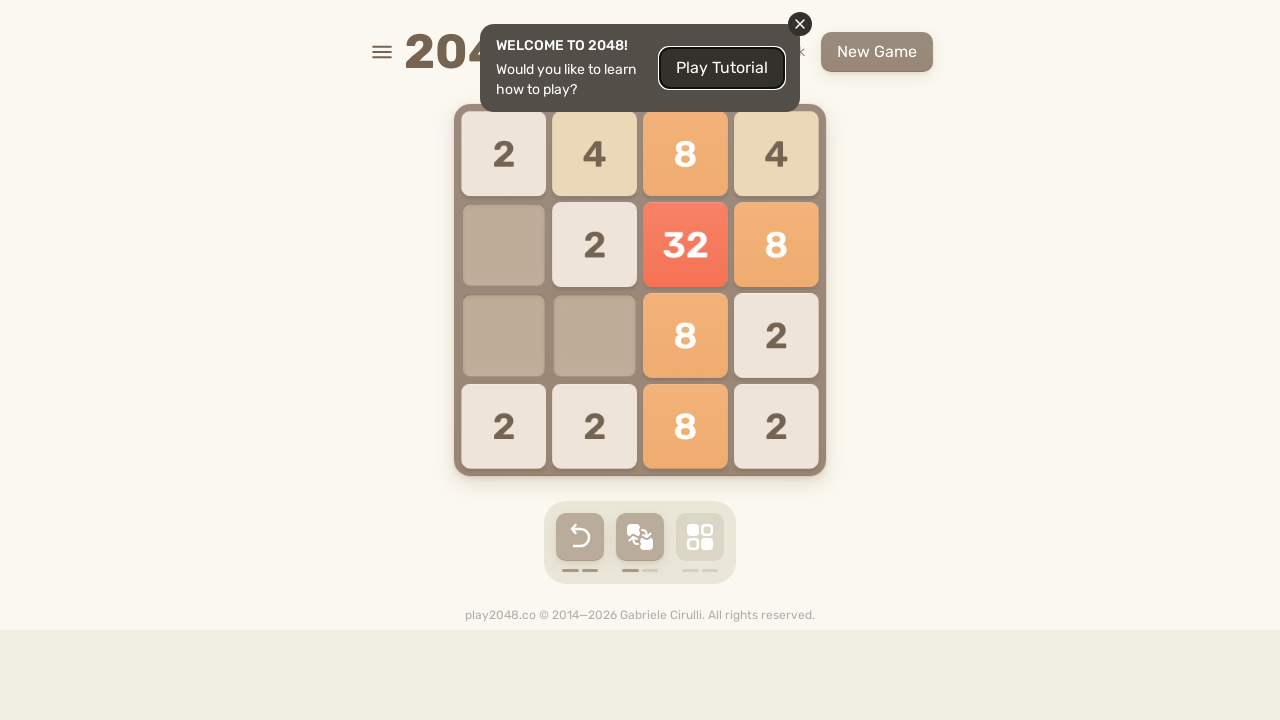

Pressed UP arrow key
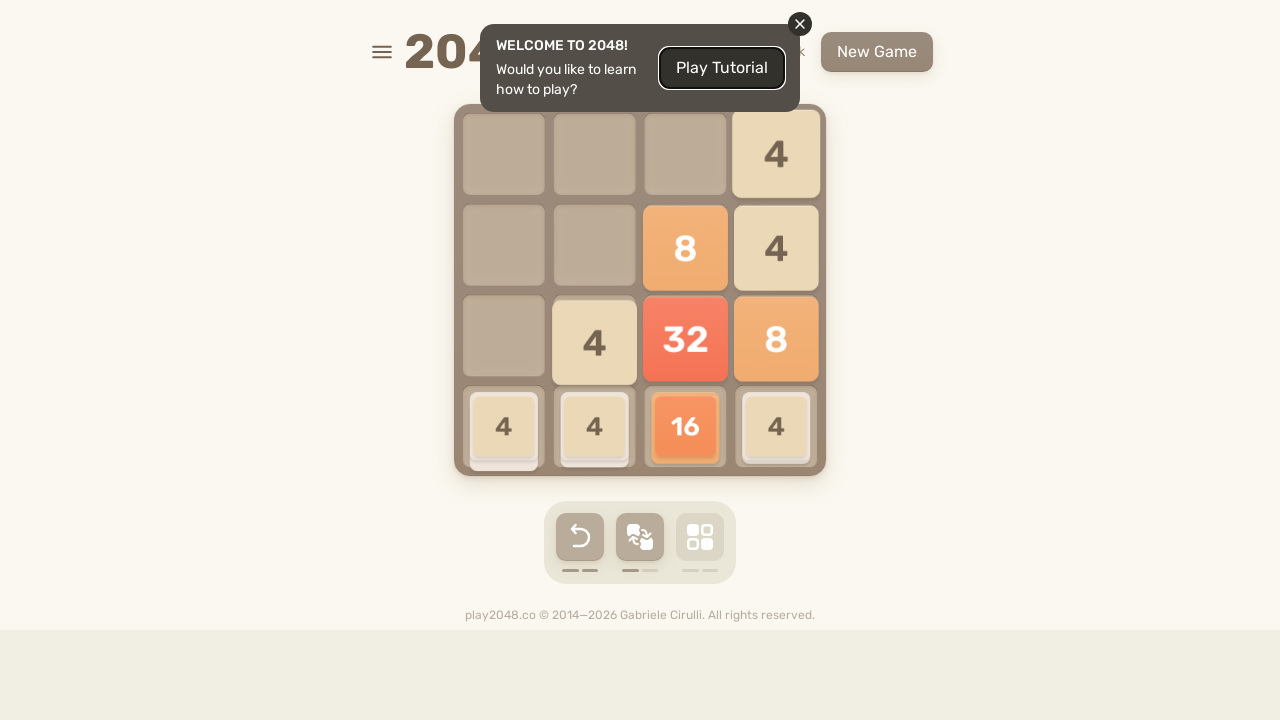

Pressed LEFT arrow key
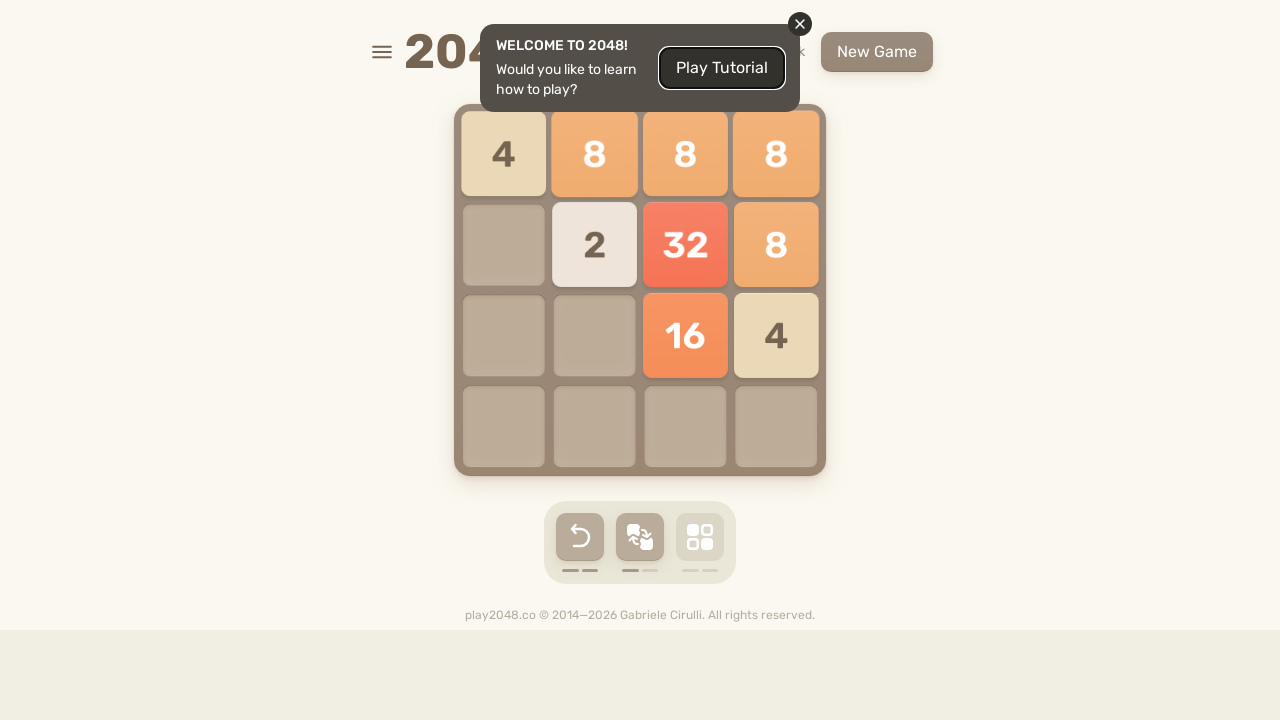

Pressed RIGHT arrow key
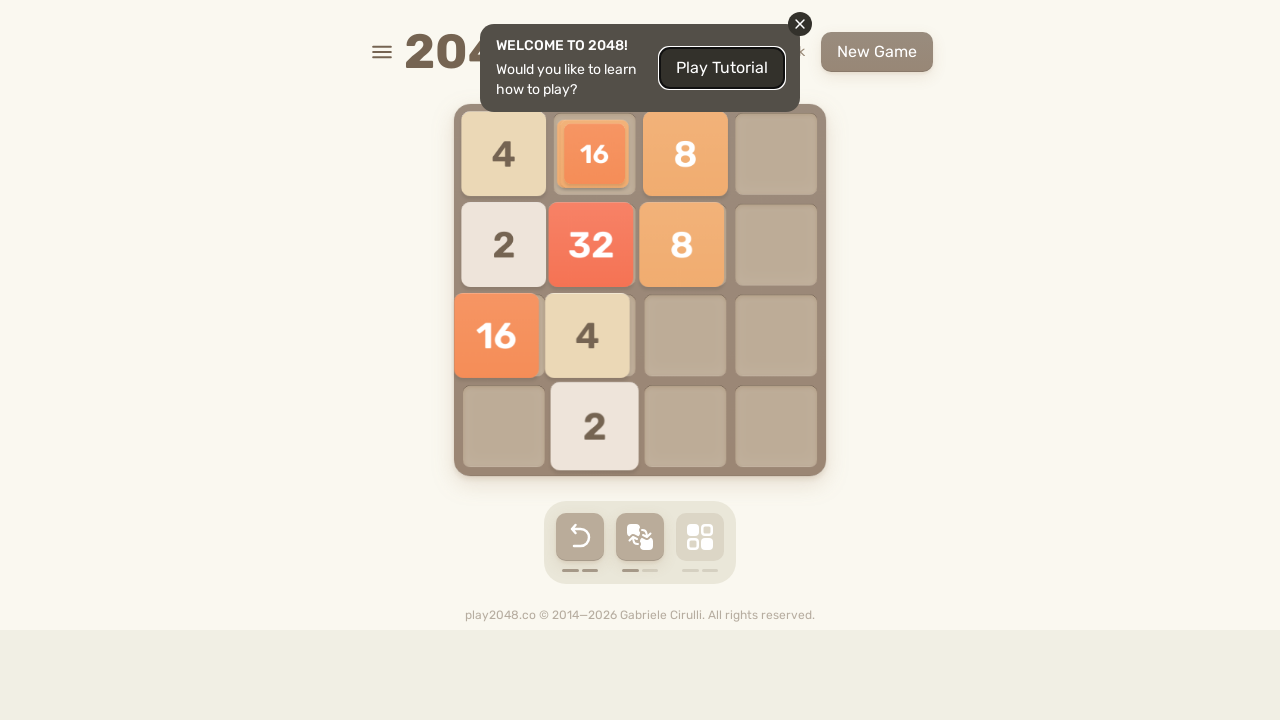

Pressed DOWN arrow key
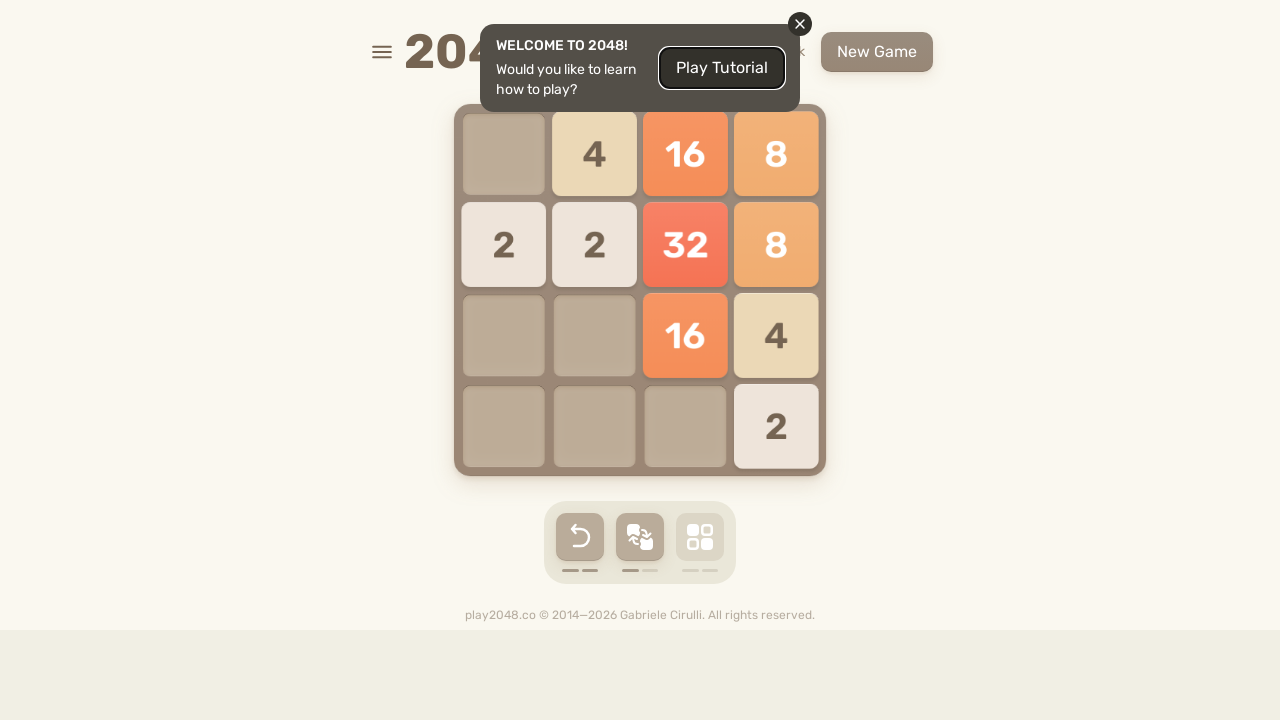

Pressed UP arrow key
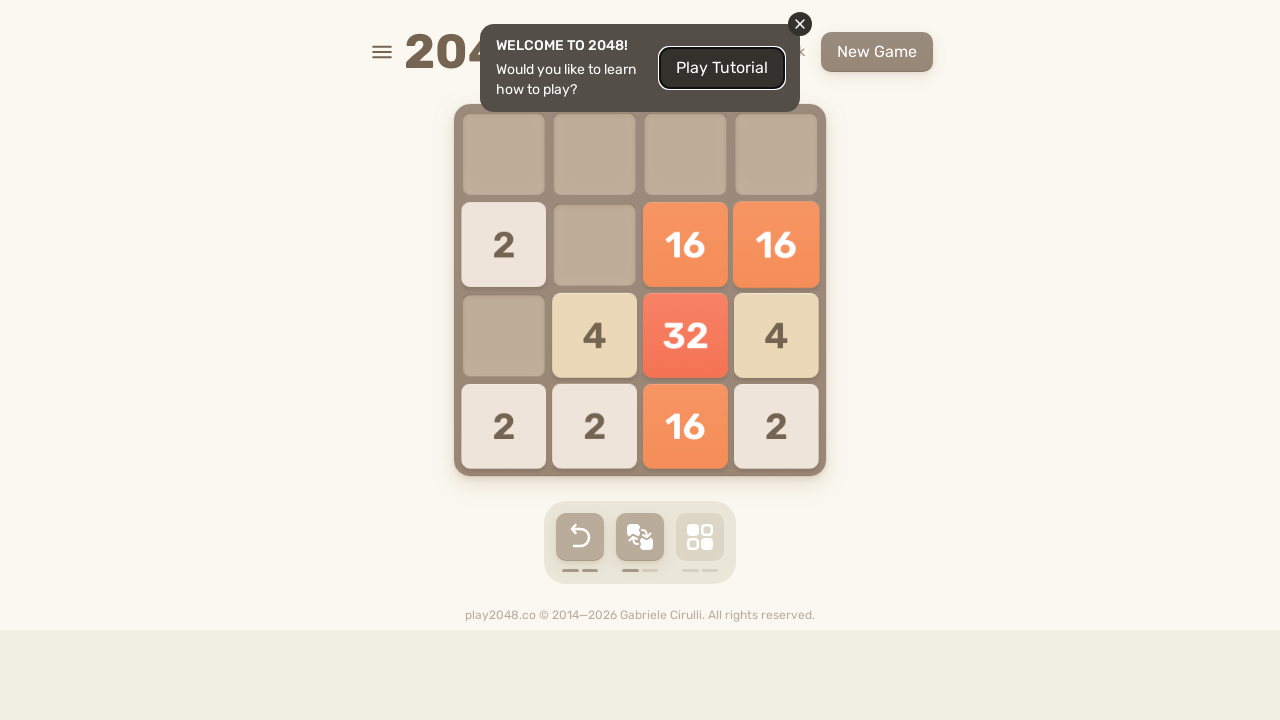

Pressed LEFT arrow key
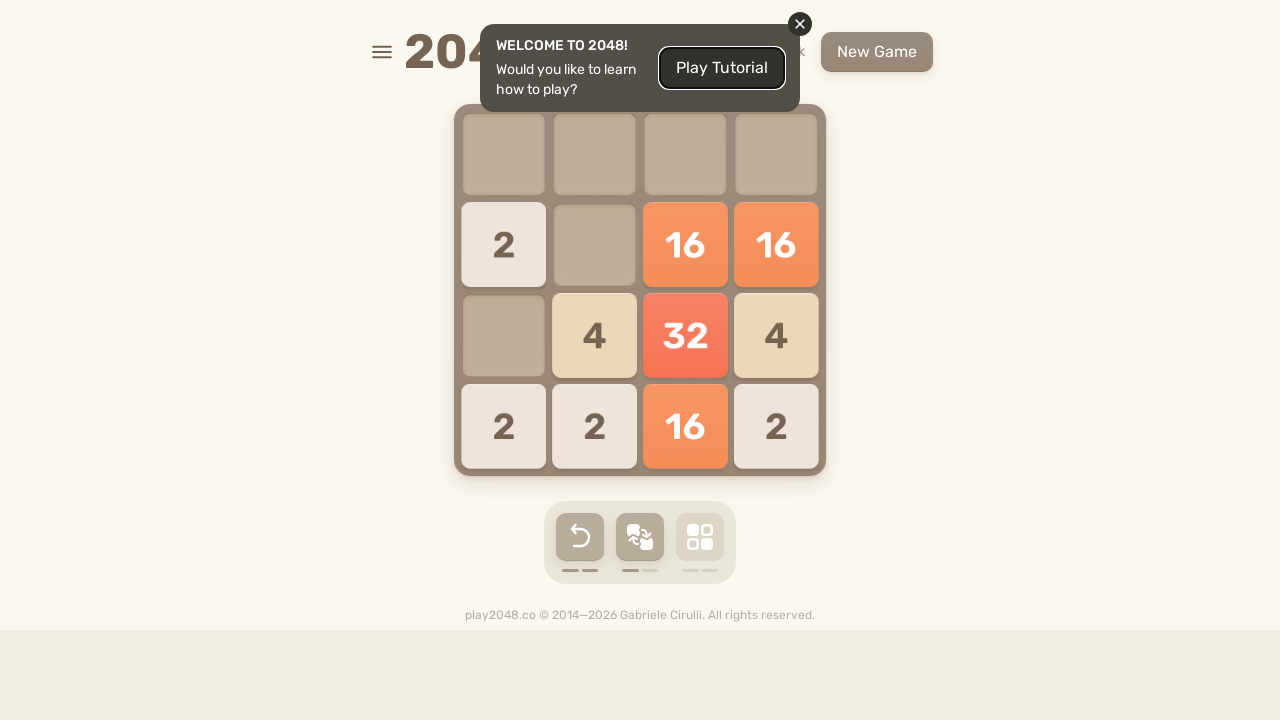

Pressed RIGHT arrow key
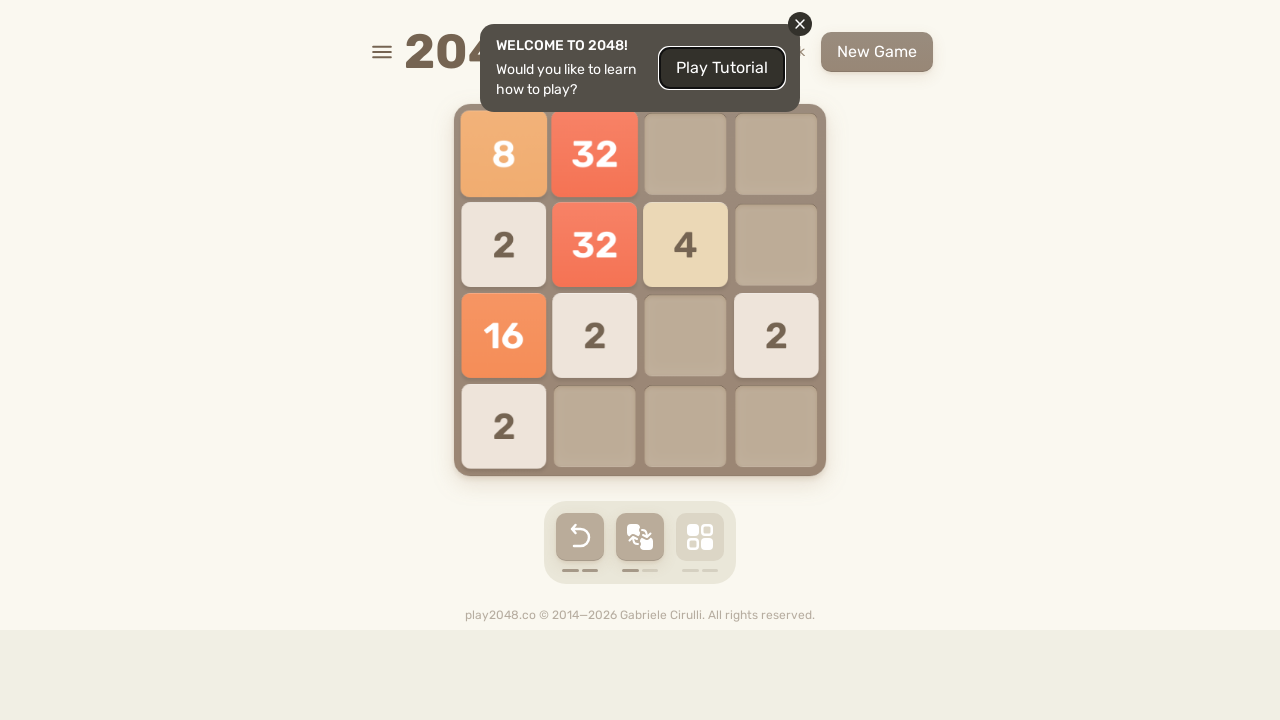

Pressed DOWN arrow key
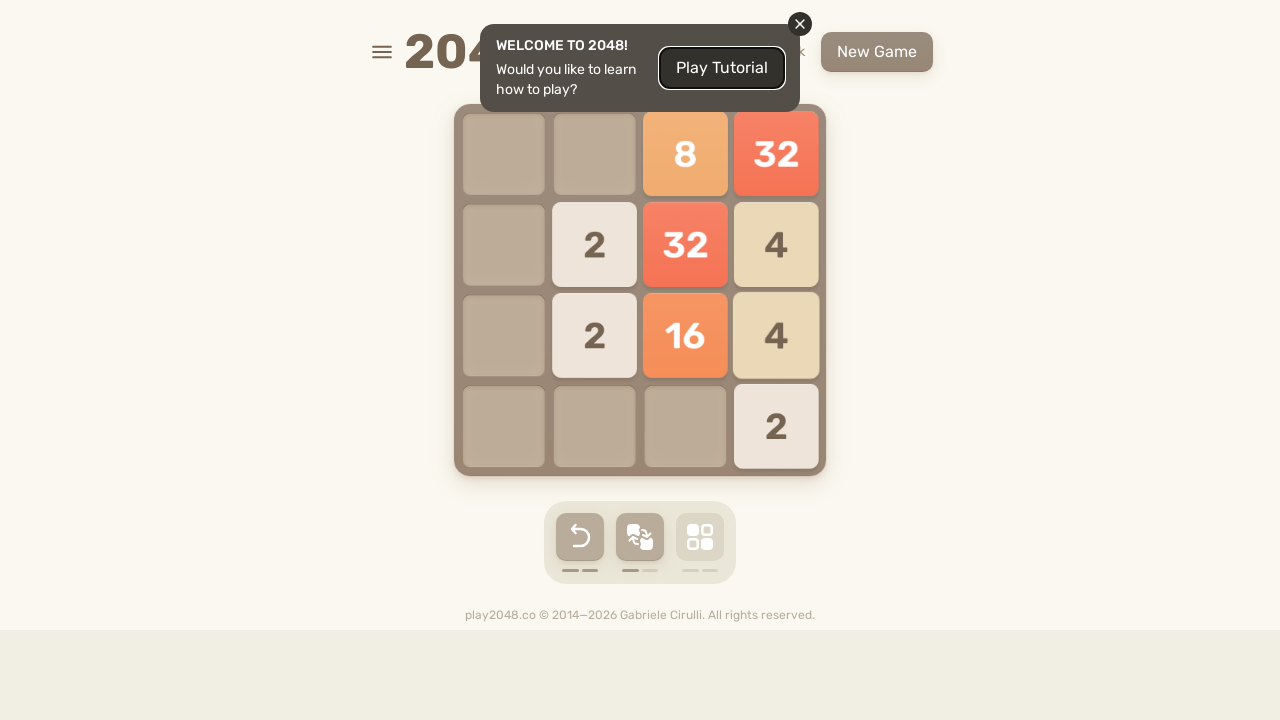

Pressed UP arrow key
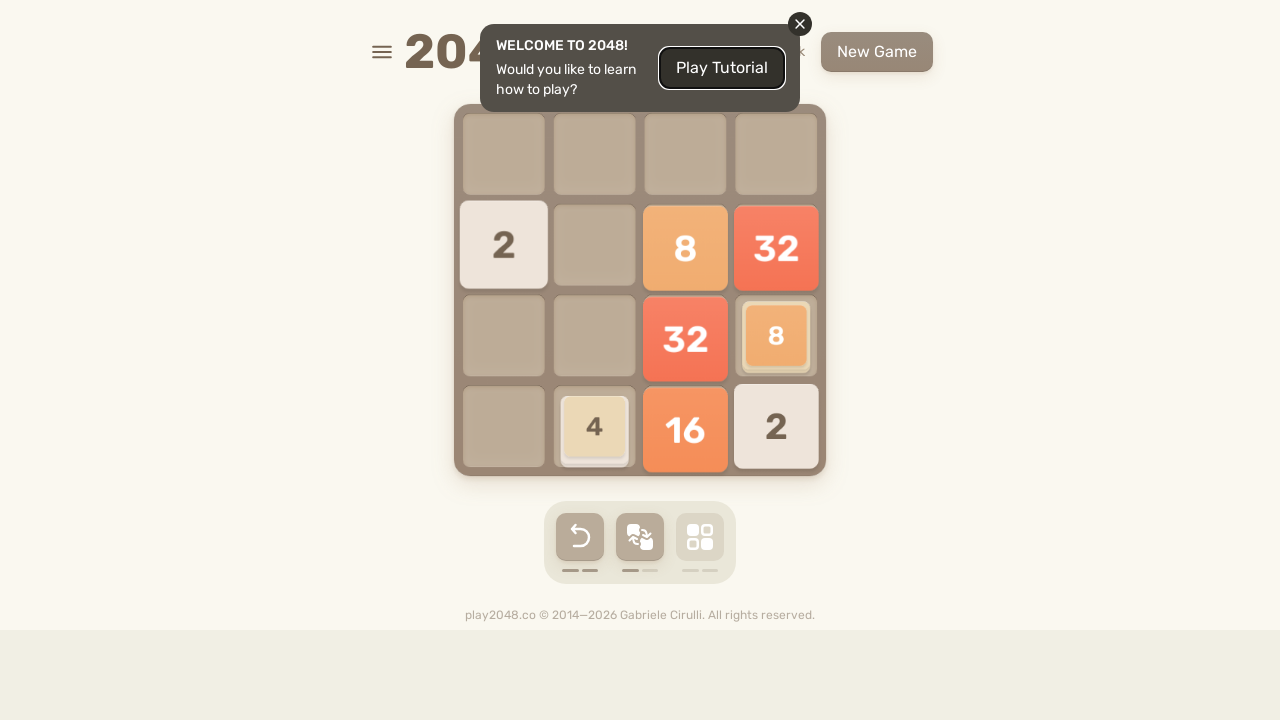

Pressed LEFT arrow key
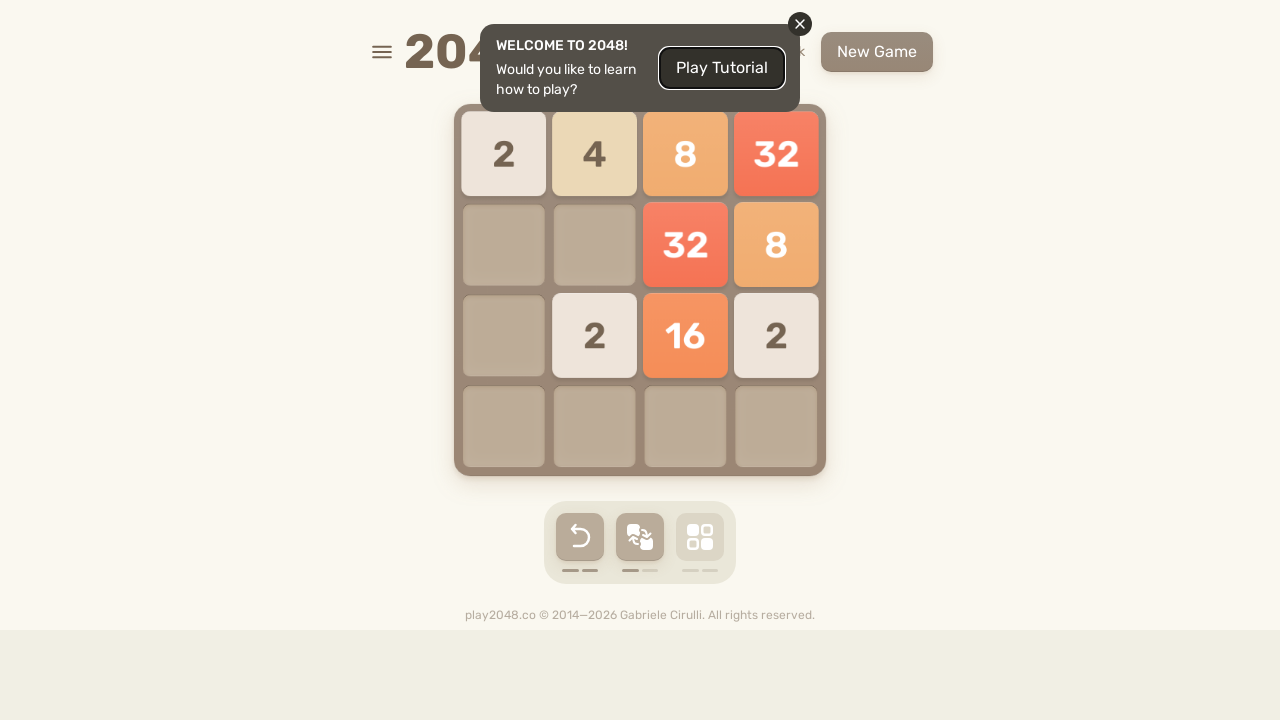

Pressed RIGHT arrow key
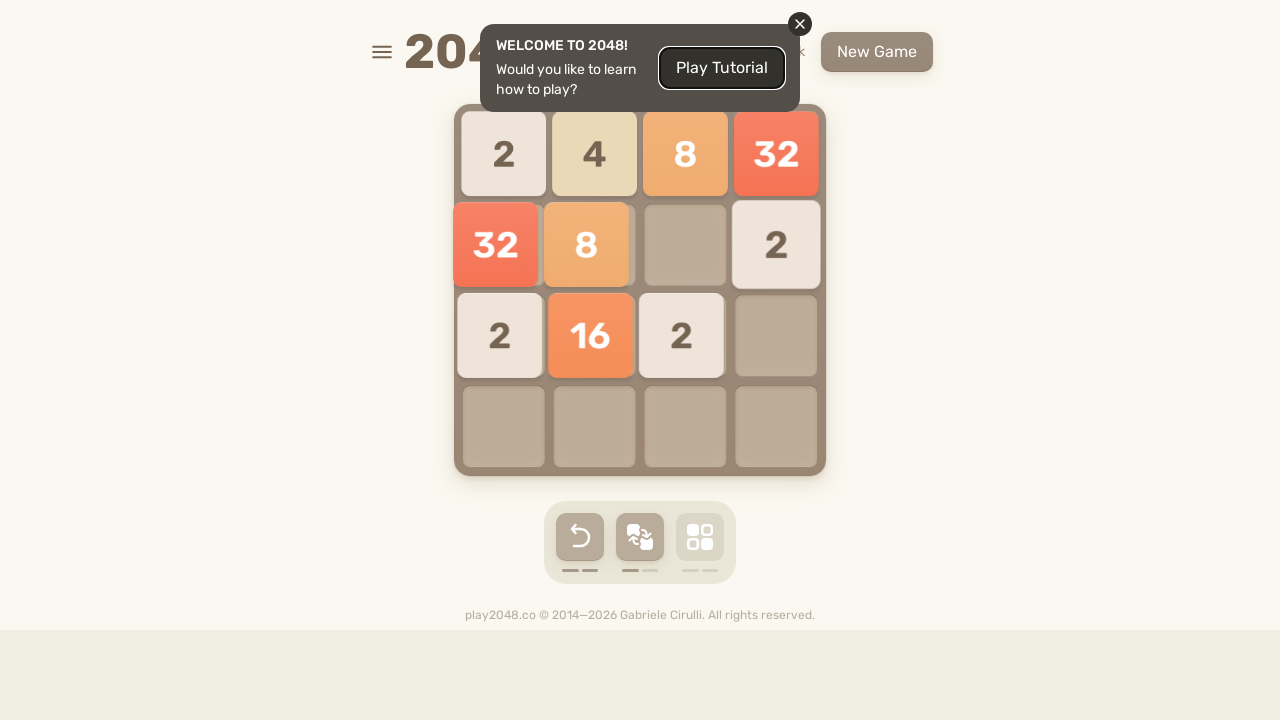

Pressed DOWN arrow key
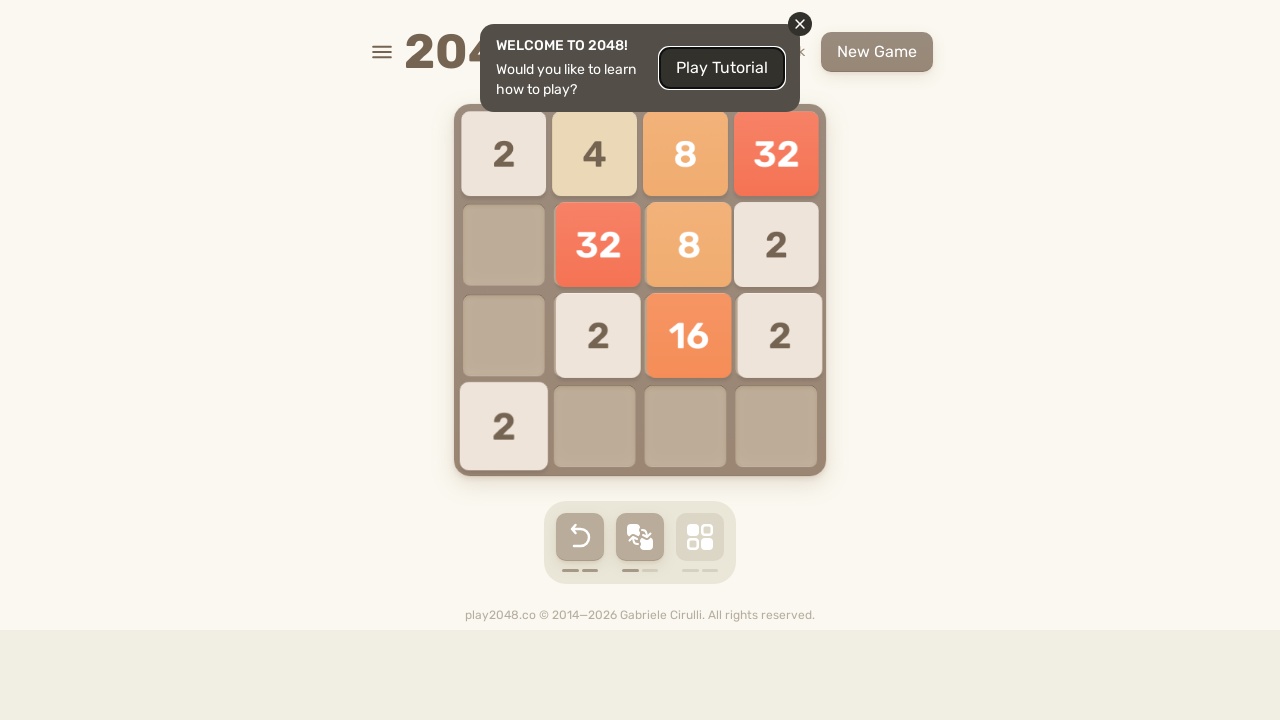

Pressed UP arrow key
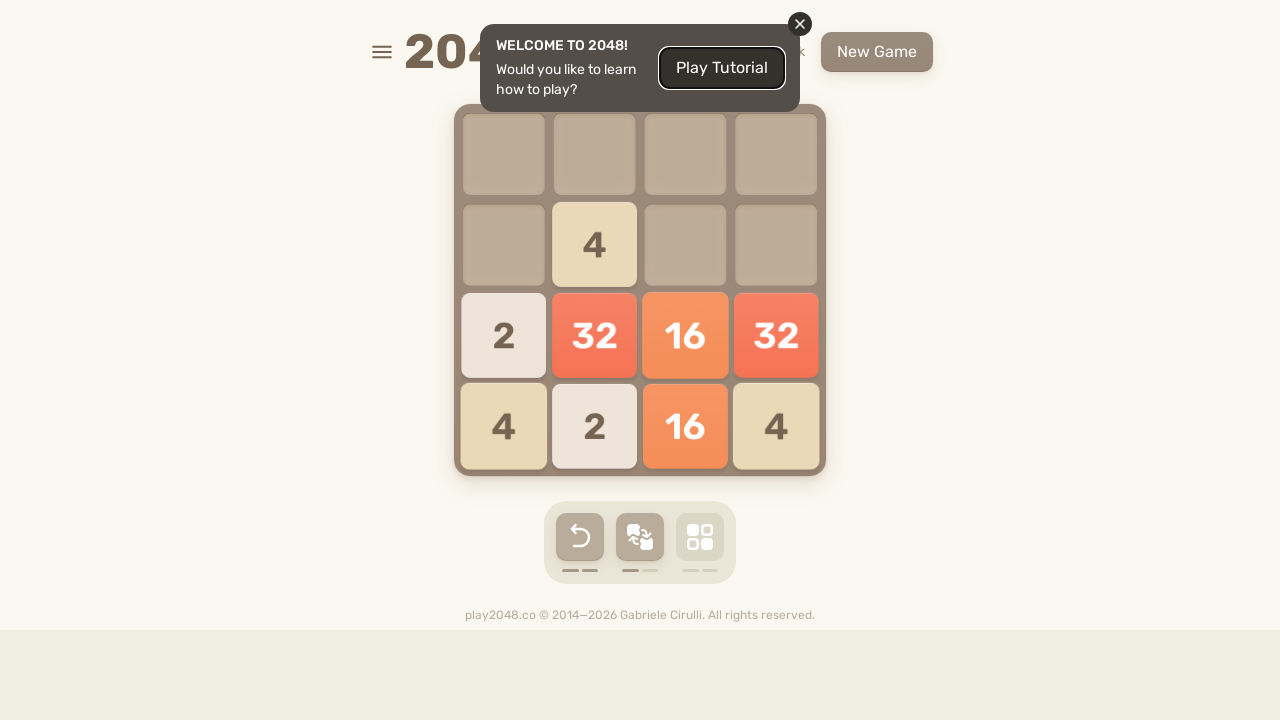

Pressed LEFT arrow key
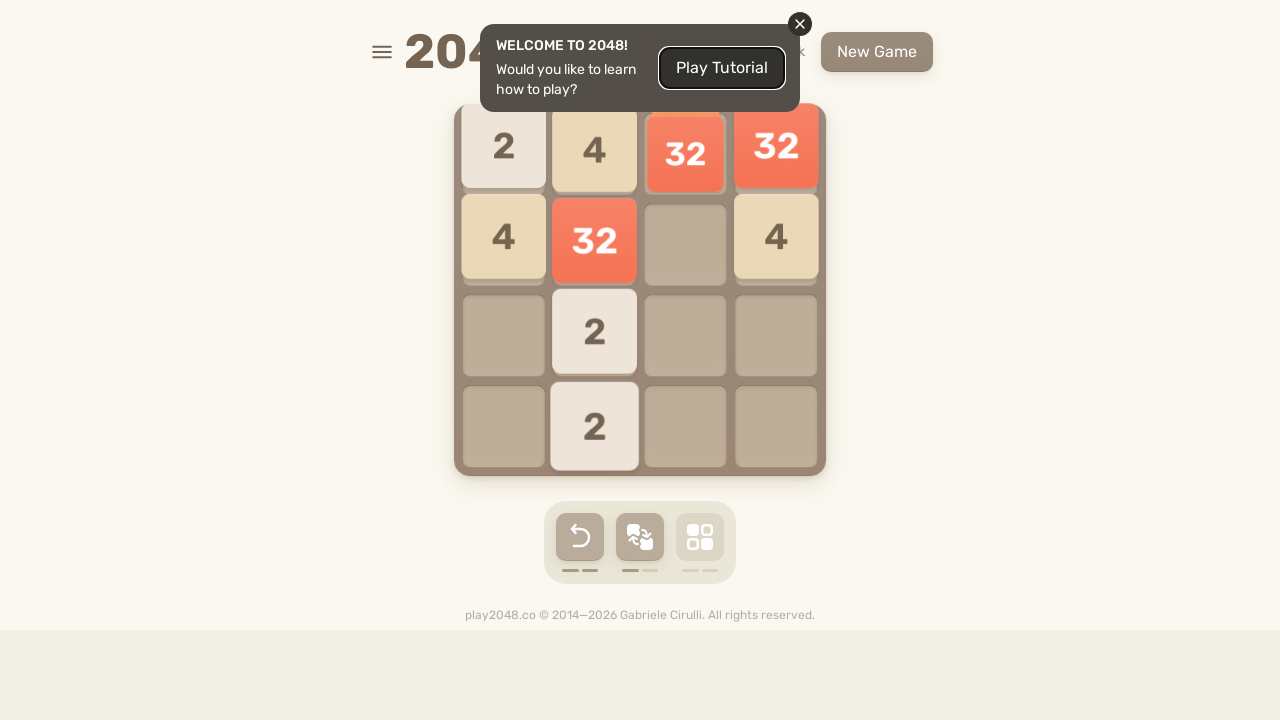

Pressed RIGHT arrow key
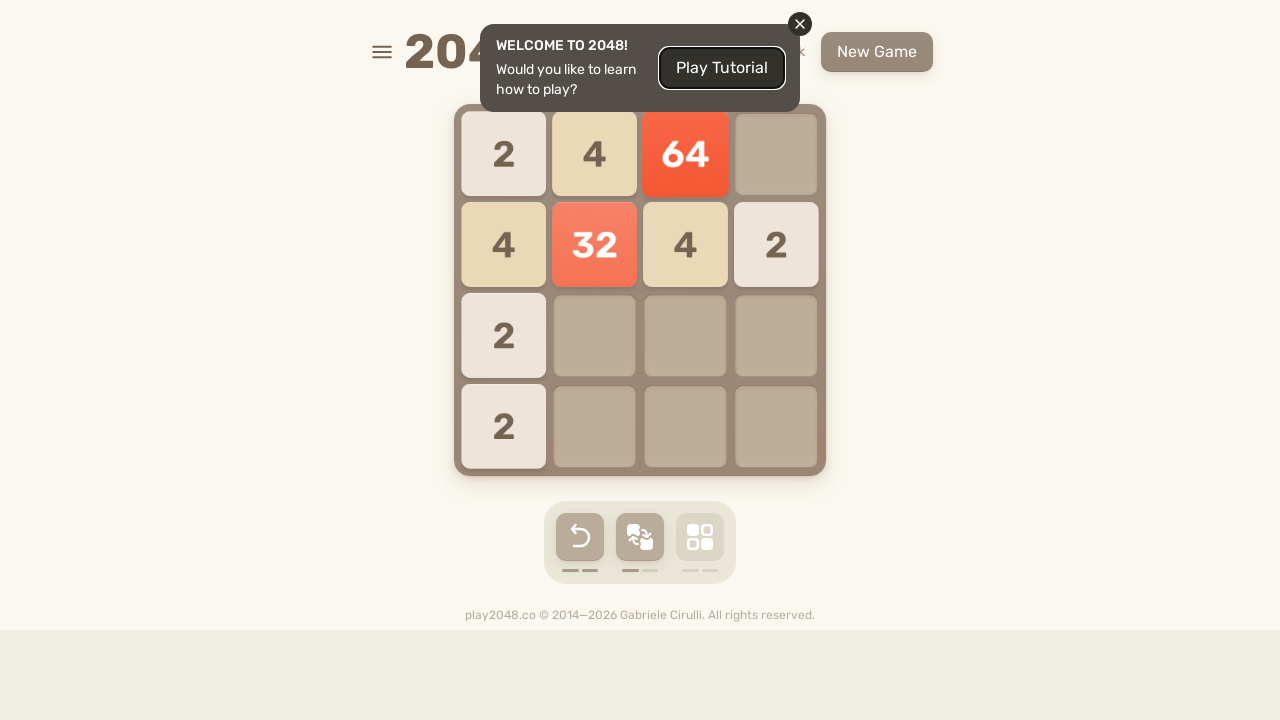

Pressed DOWN arrow key
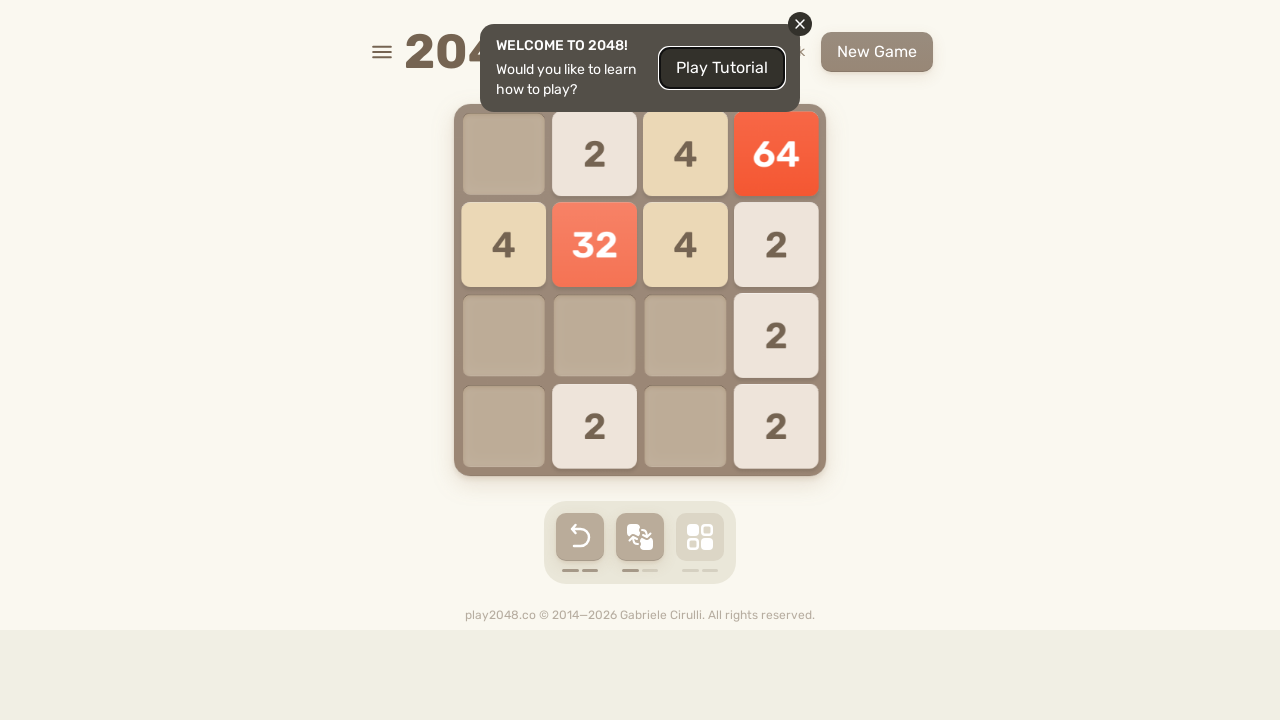

Pressed UP arrow key
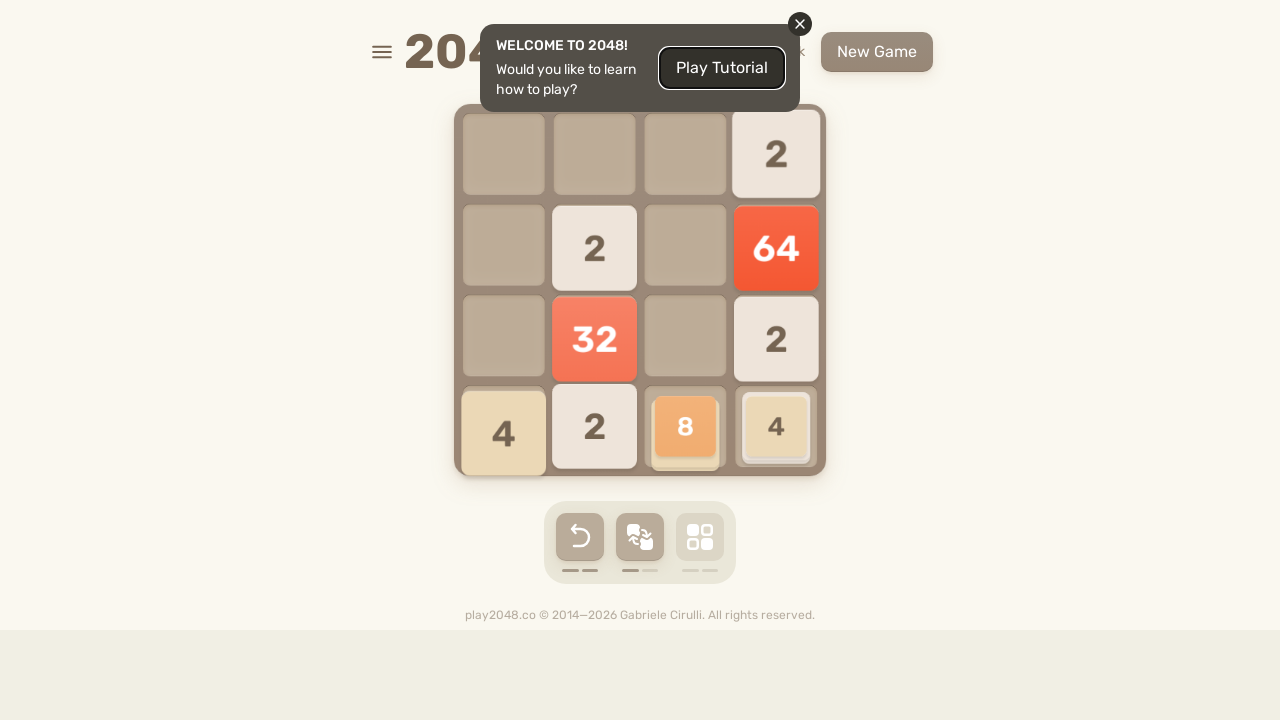

Pressed LEFT arrow key
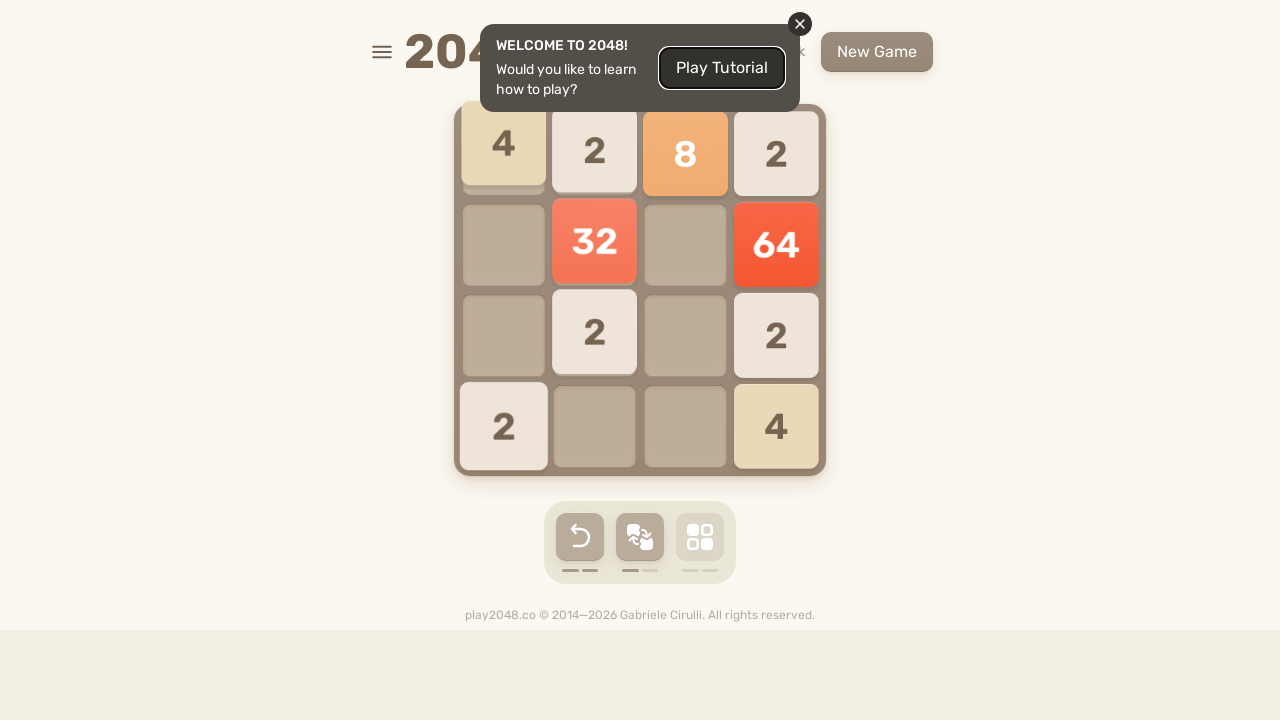

Pressed RIGHT arrow key
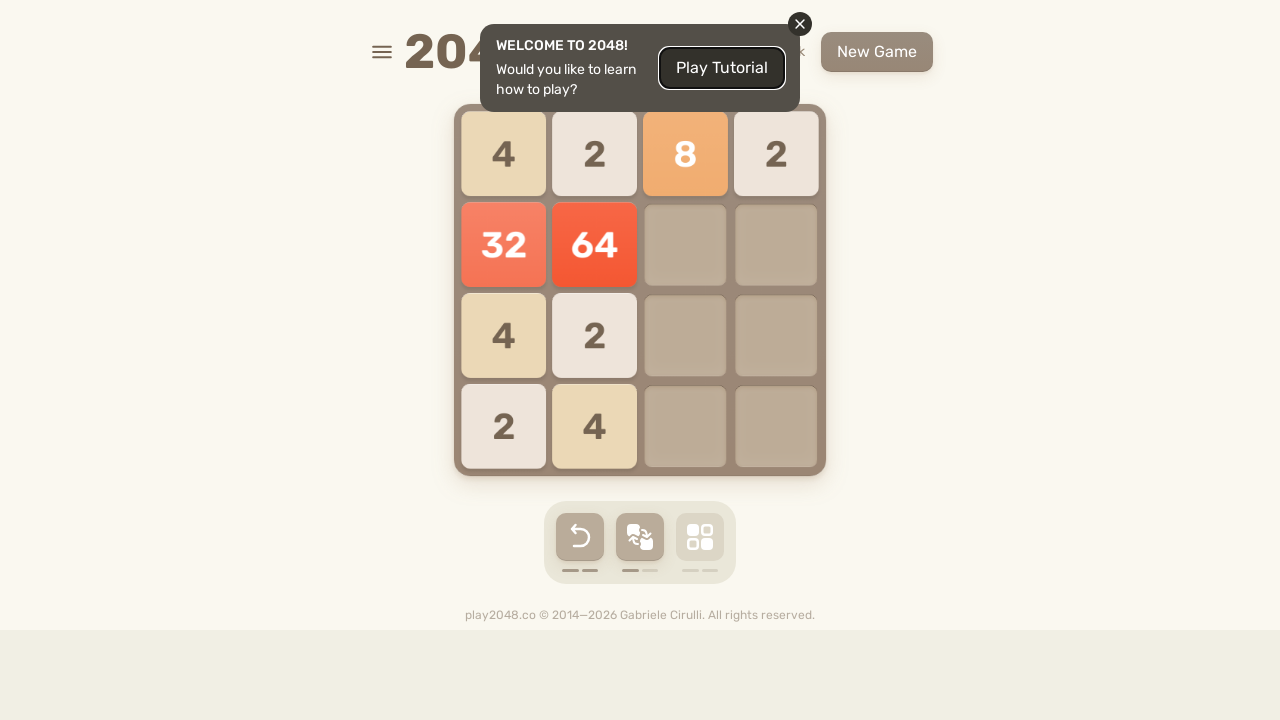

Pressed DOWN arrow key
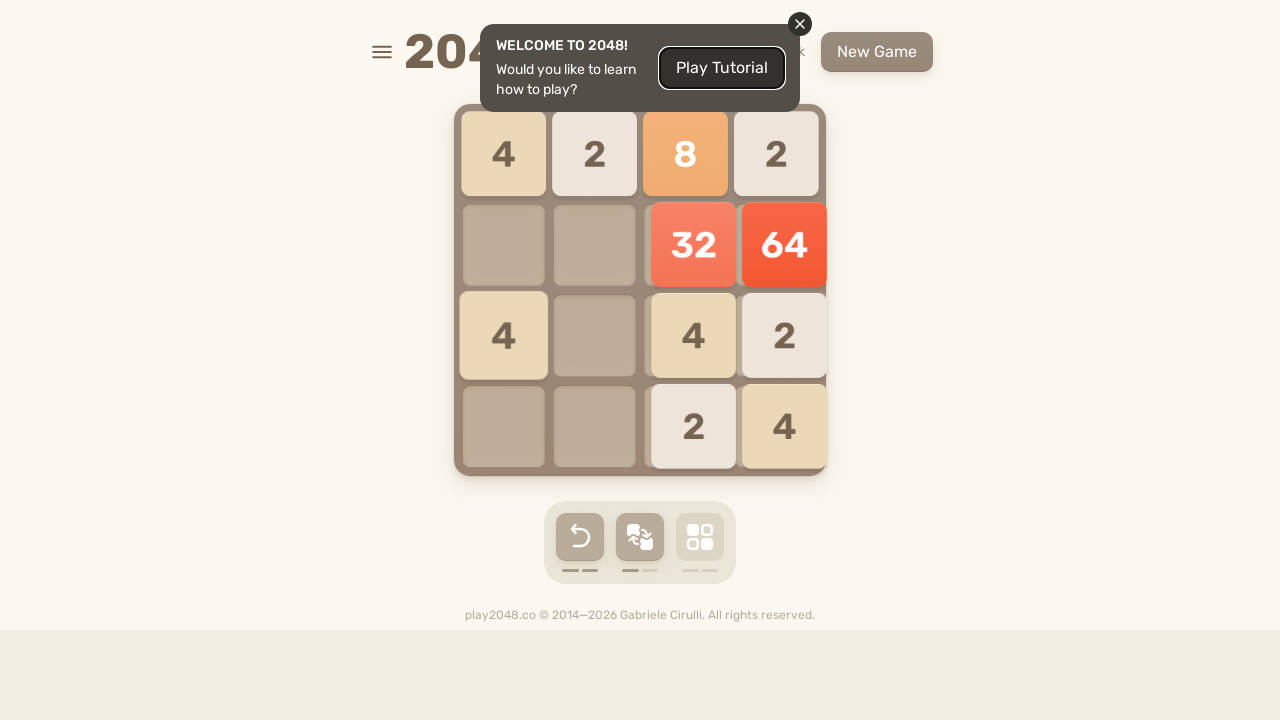

Pressed UP arrow key
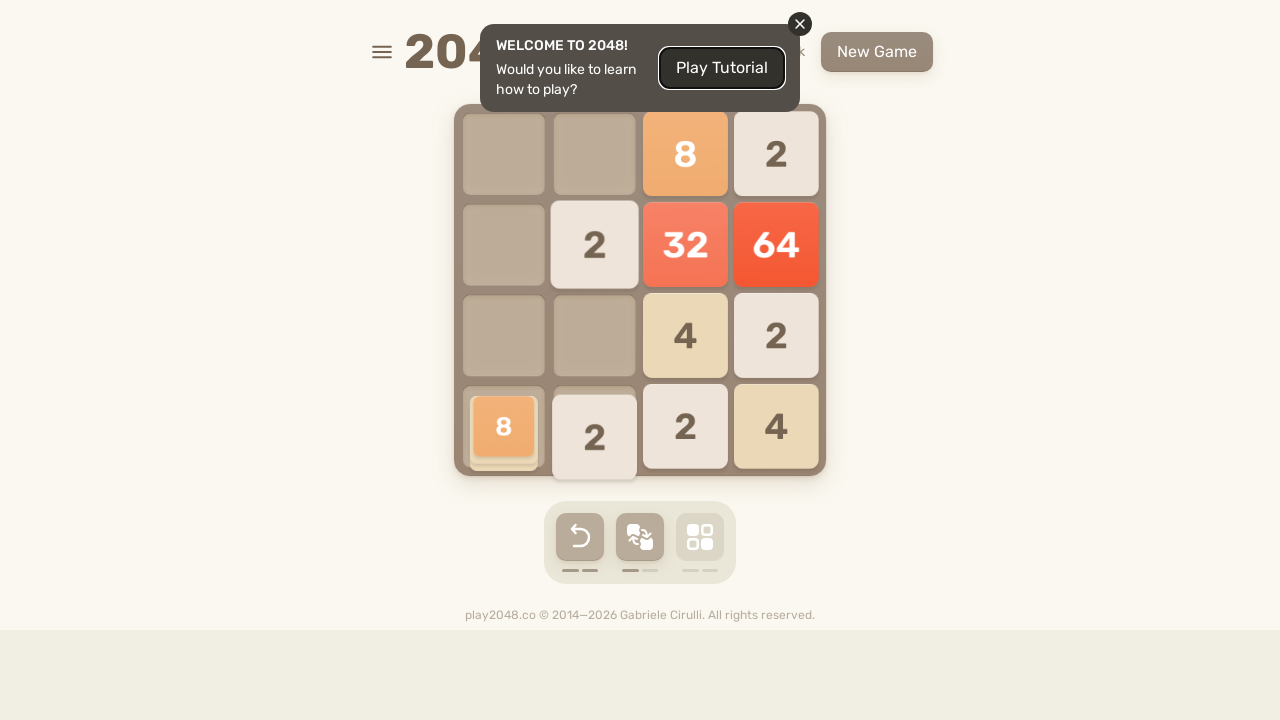

Pressed LEFT arrow key
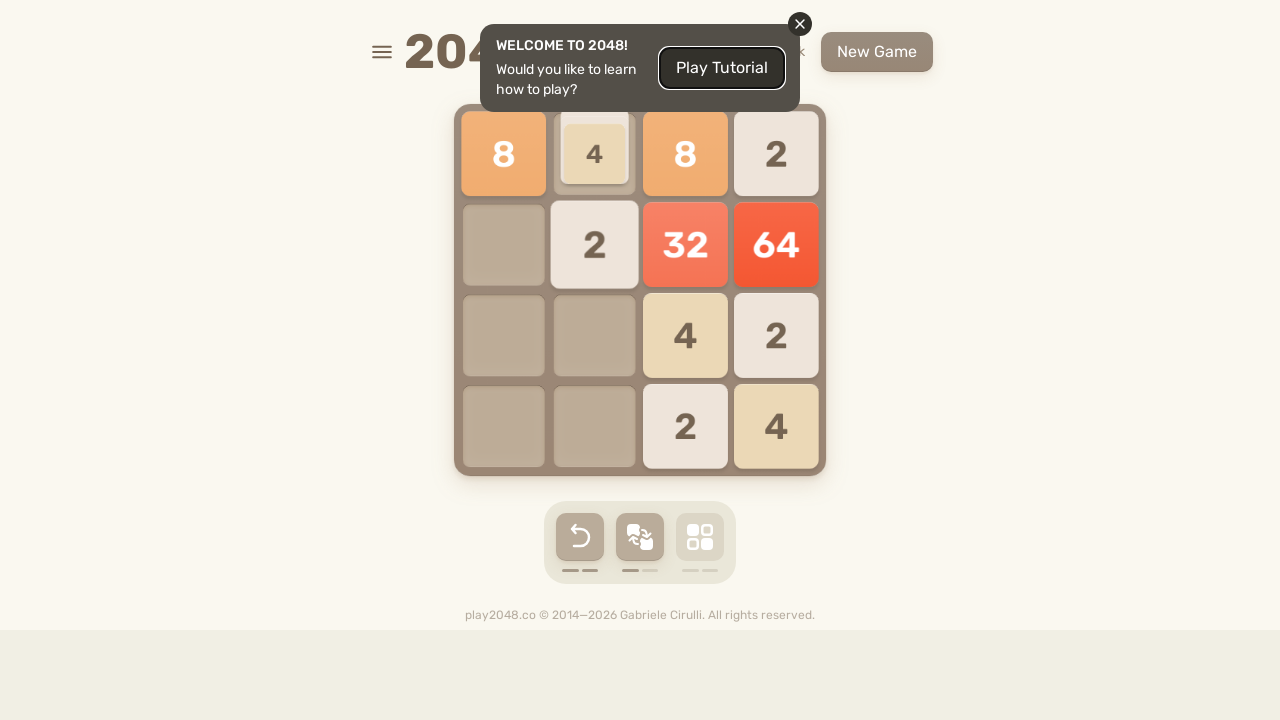

Pressed RIGHT arrow key
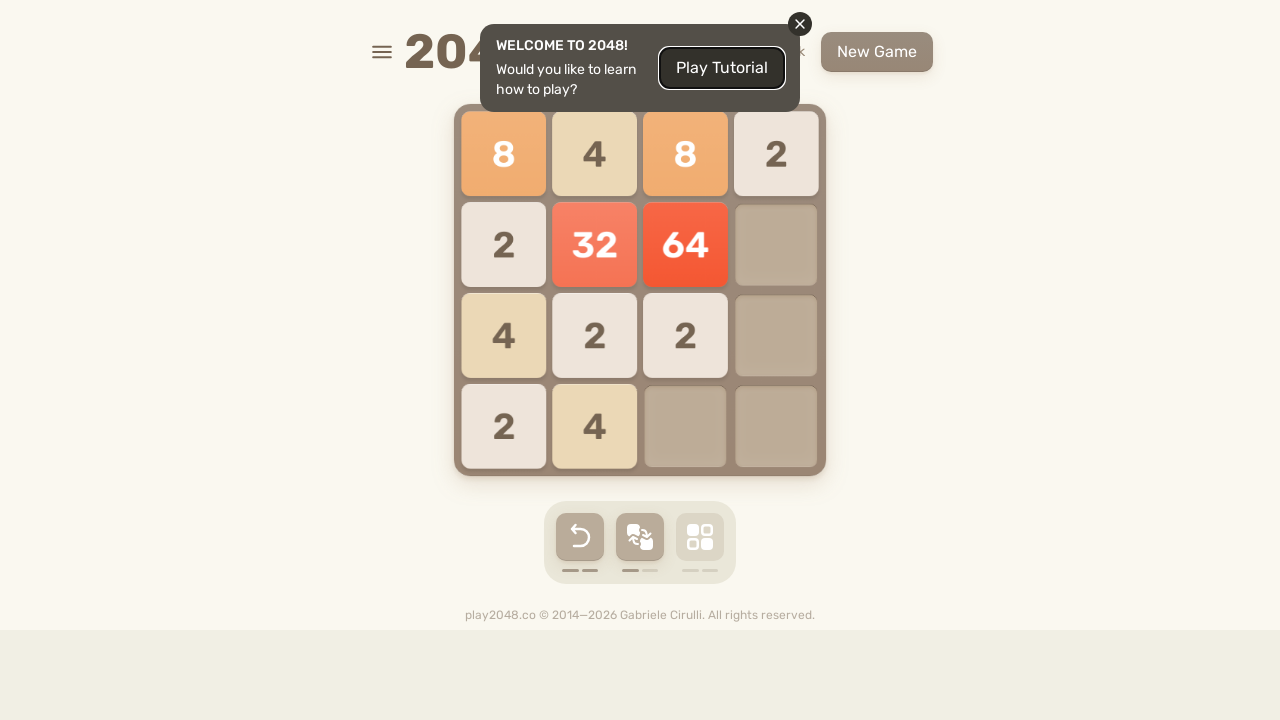

Pressed DOWN arrow key
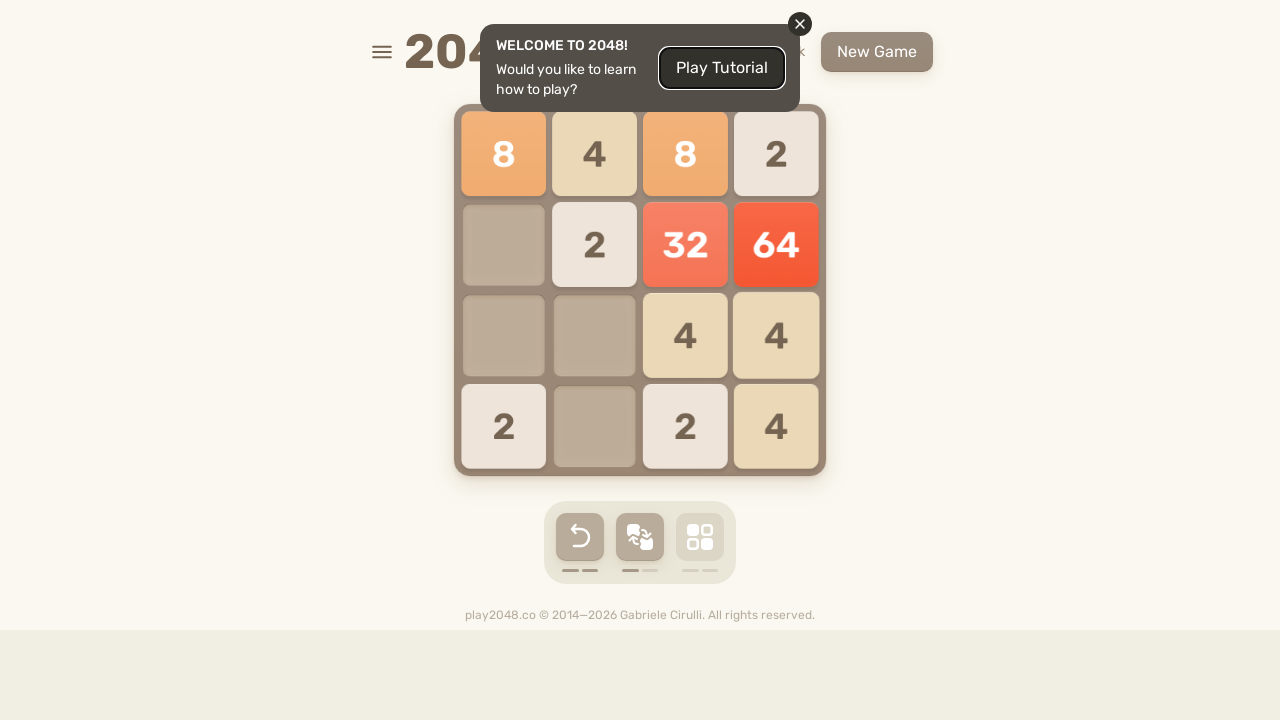

Pressed UP arrow key
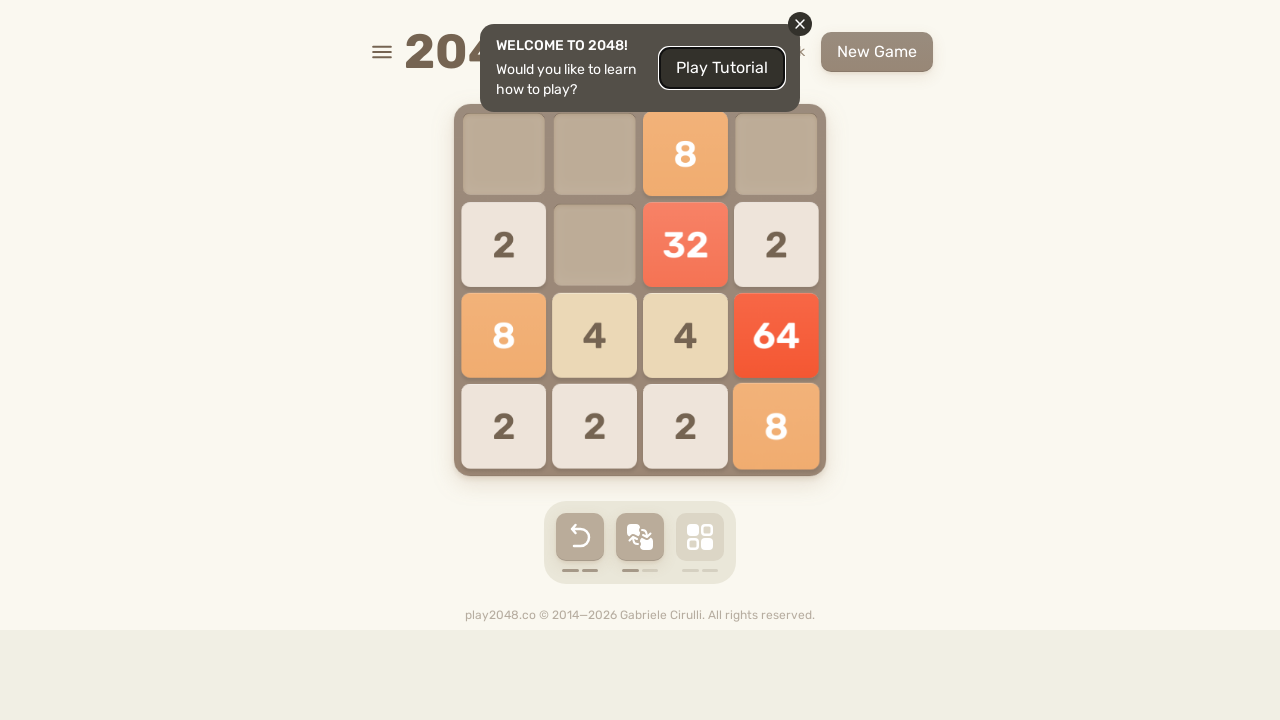

Pressed LEFT arrow key
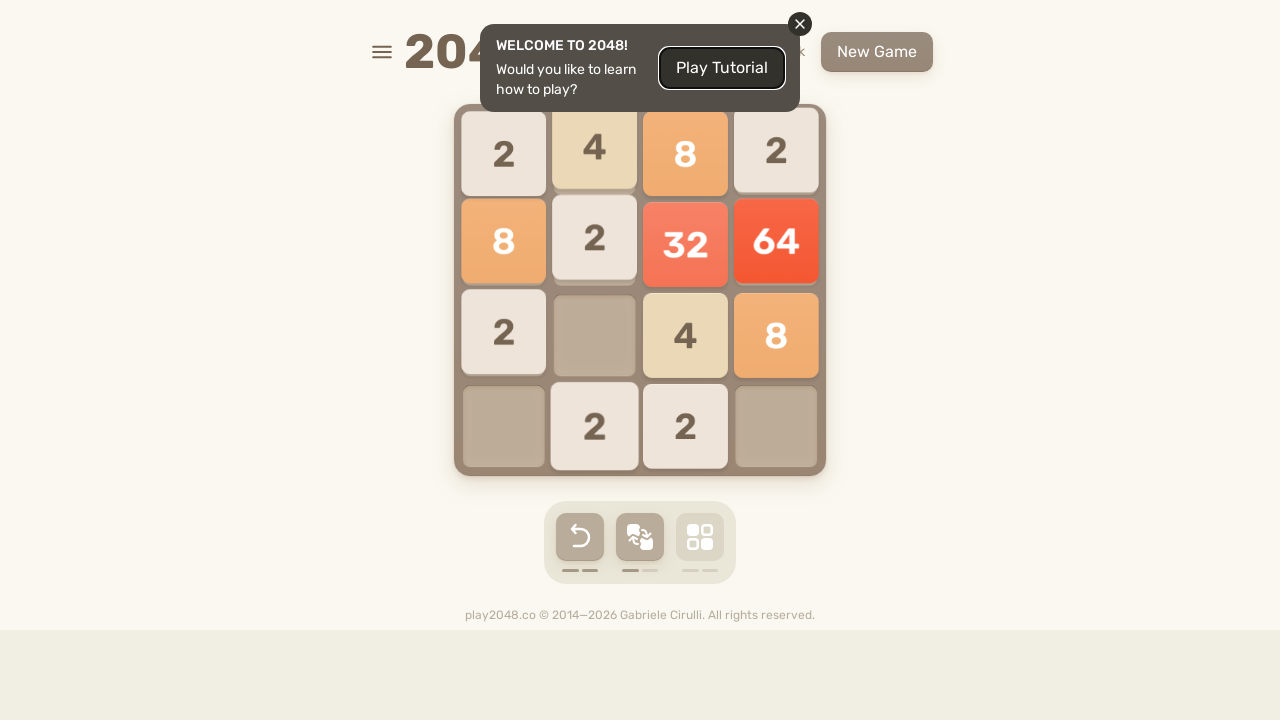

Pressed RIGHT arrow key
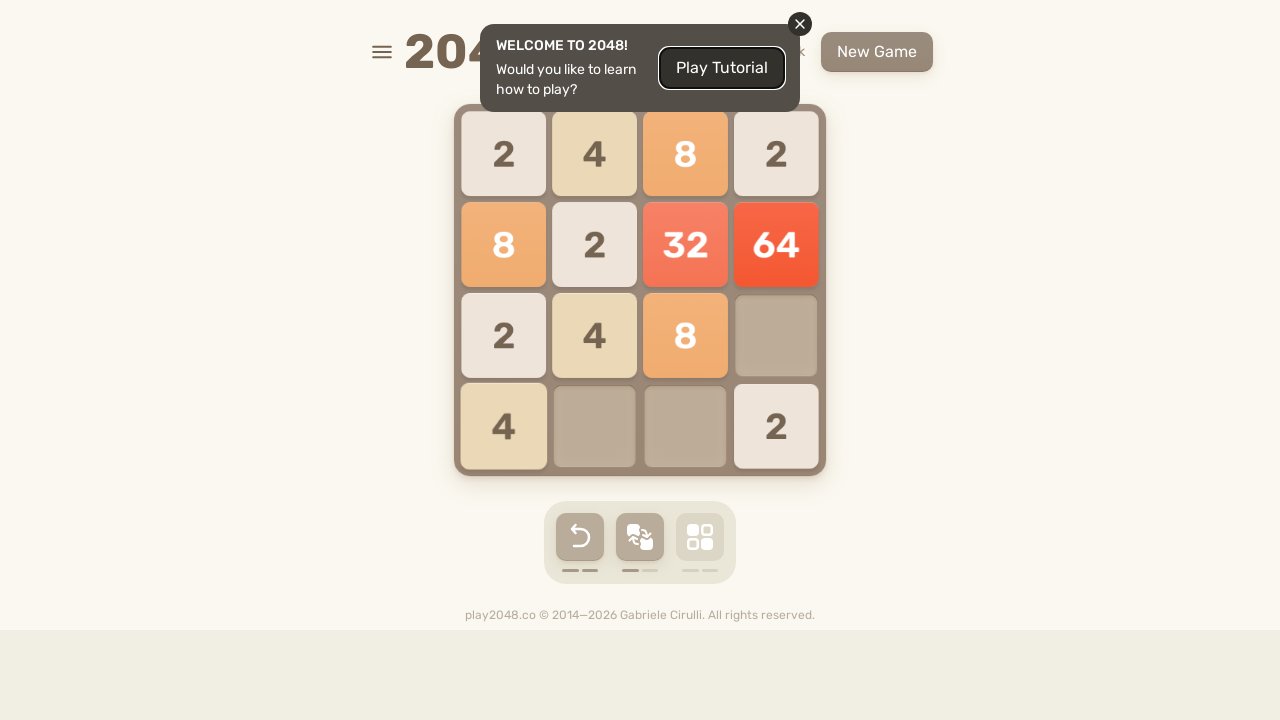

Pressed DOWN arrow key
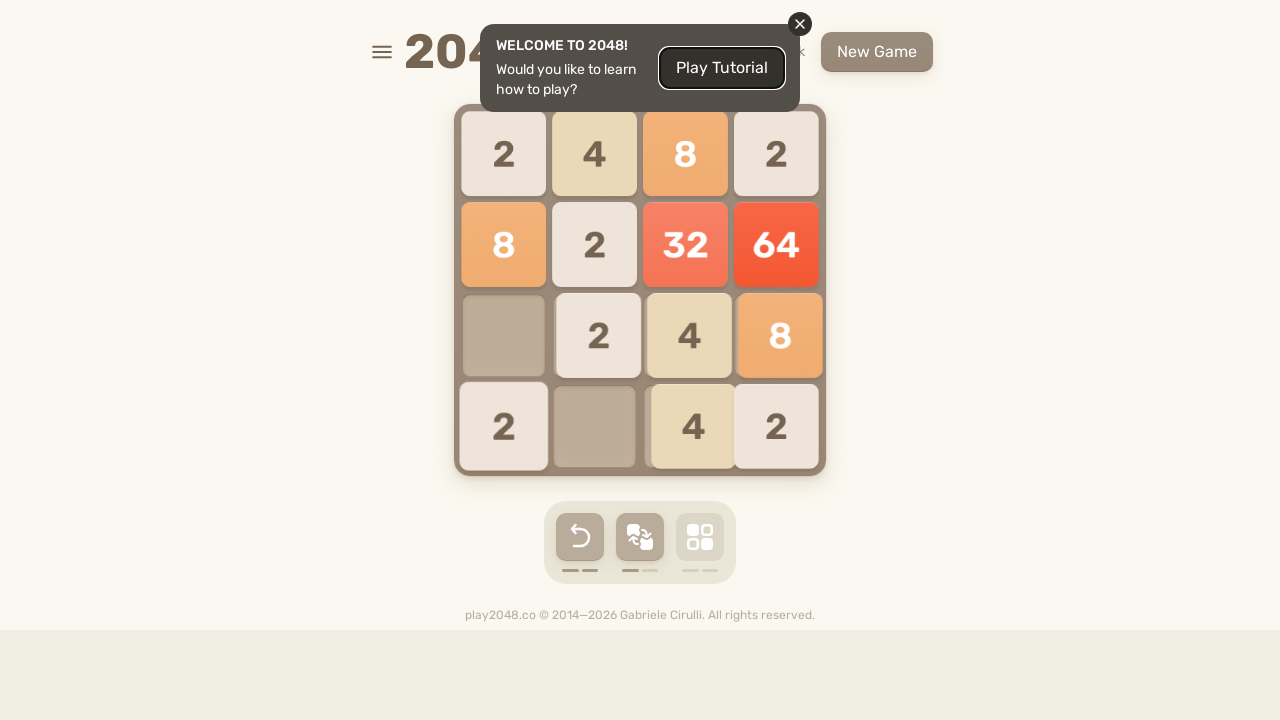

Pressed UP arrow key
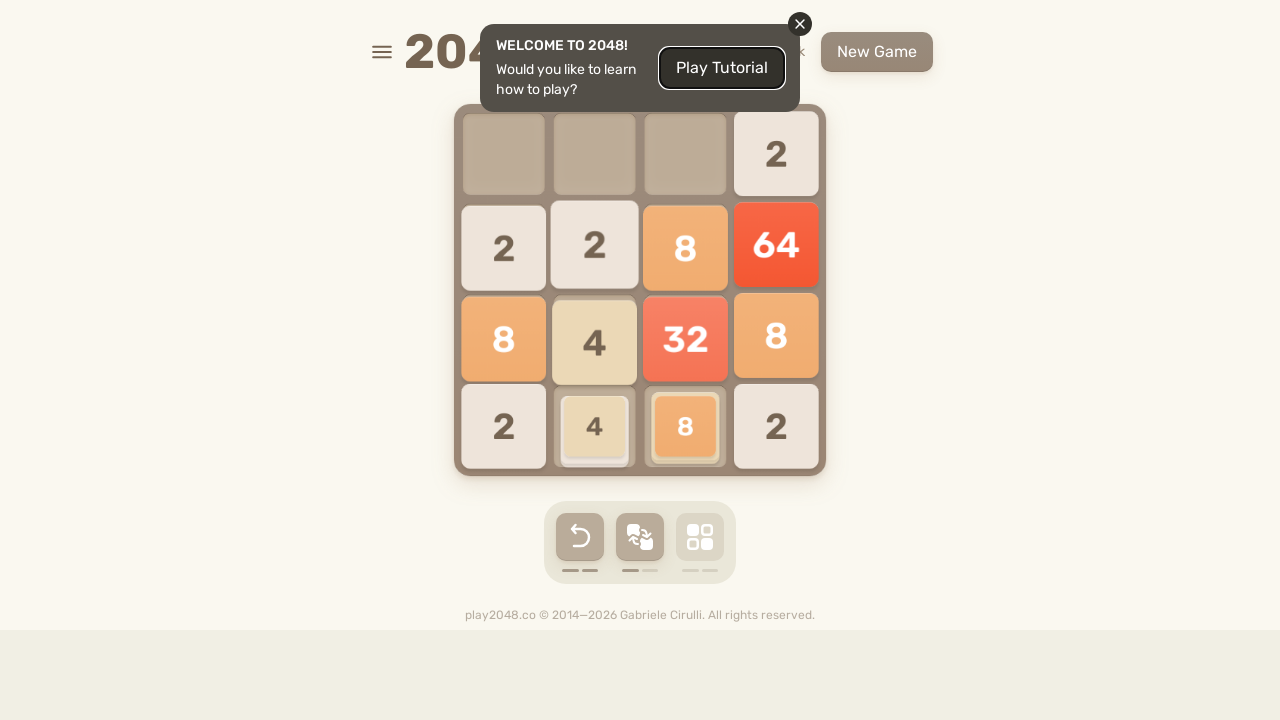

Pressed LEFT arrow key
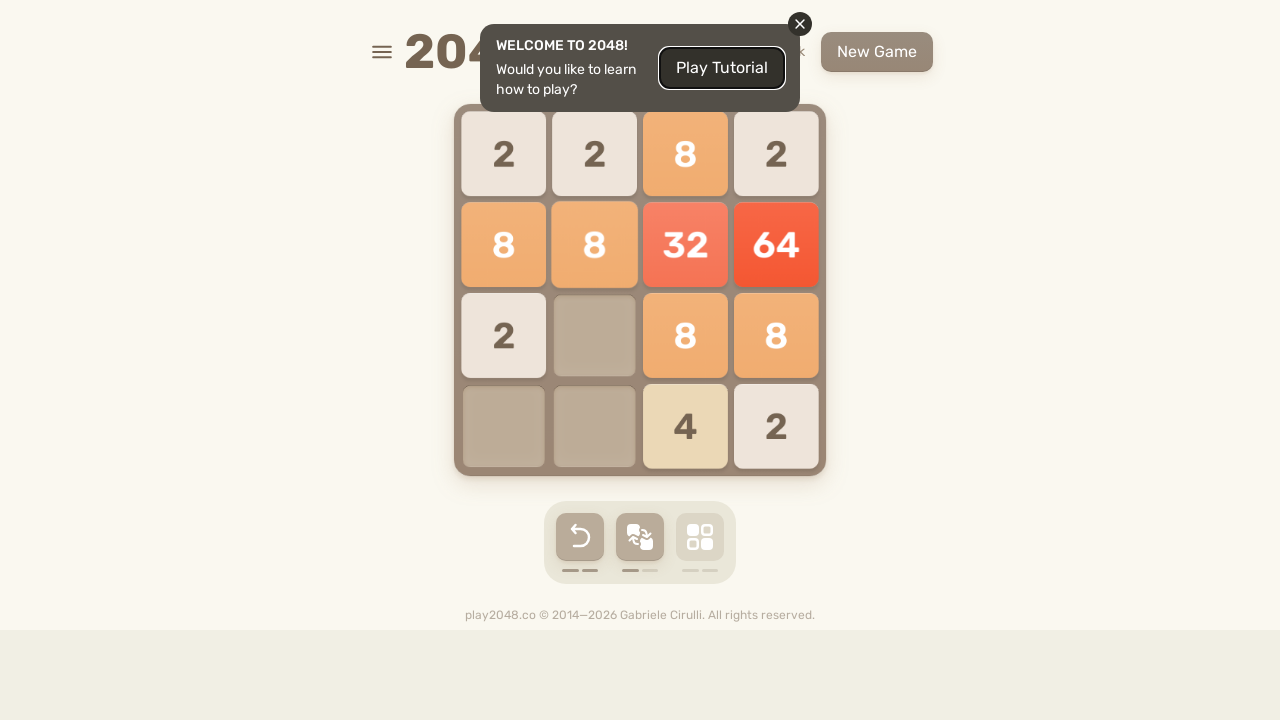

Pressed RIGHT arrow key
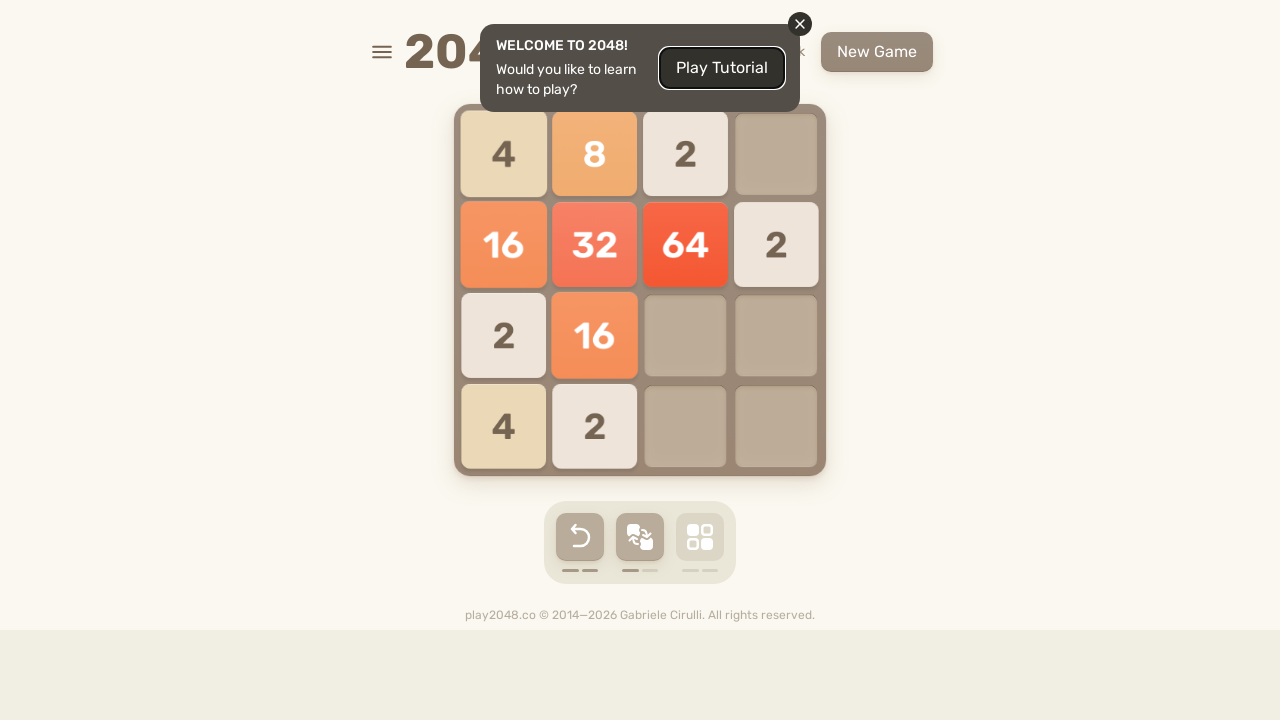

Pressed DOWN arrow key
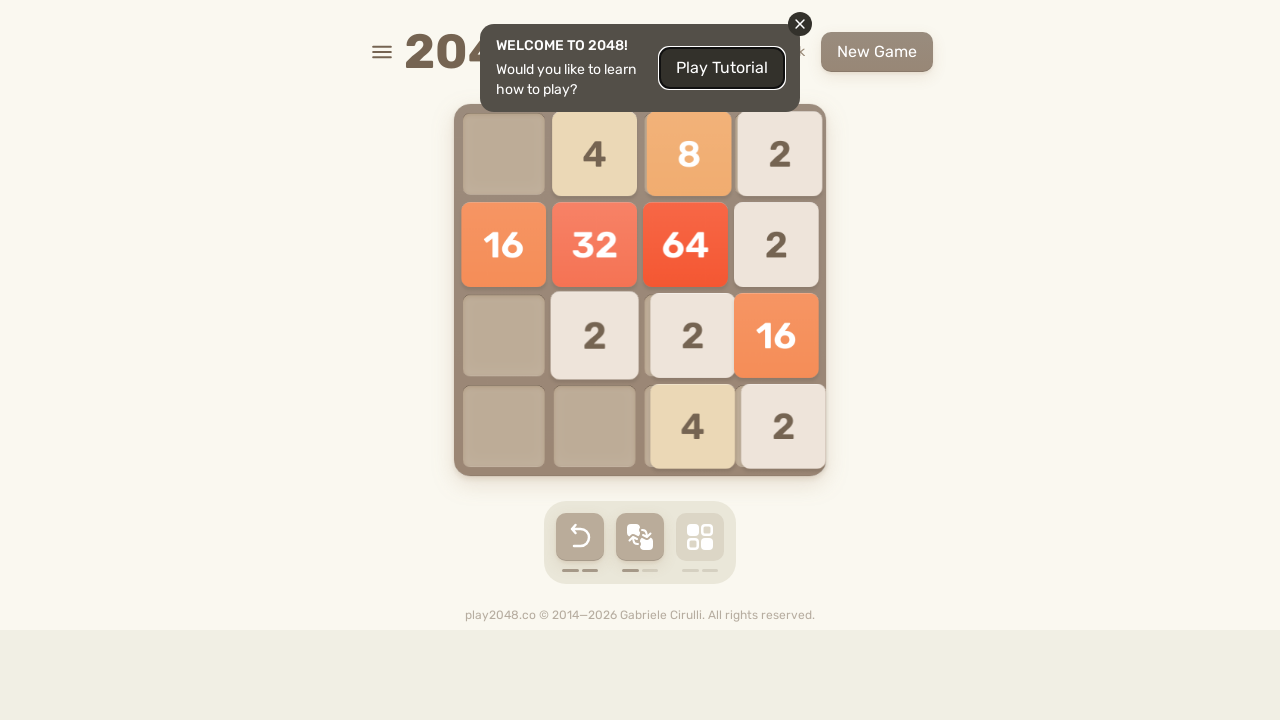

Pressed UP arrow key
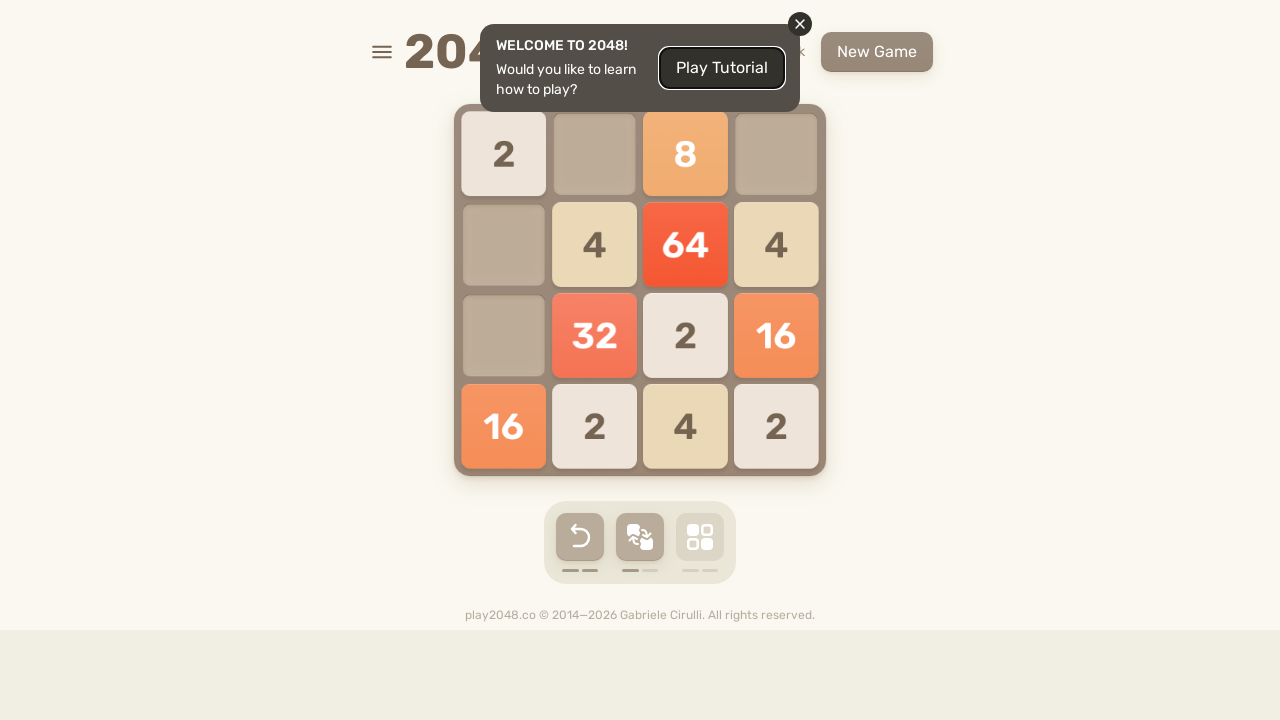

Pressed LEFT arrow key
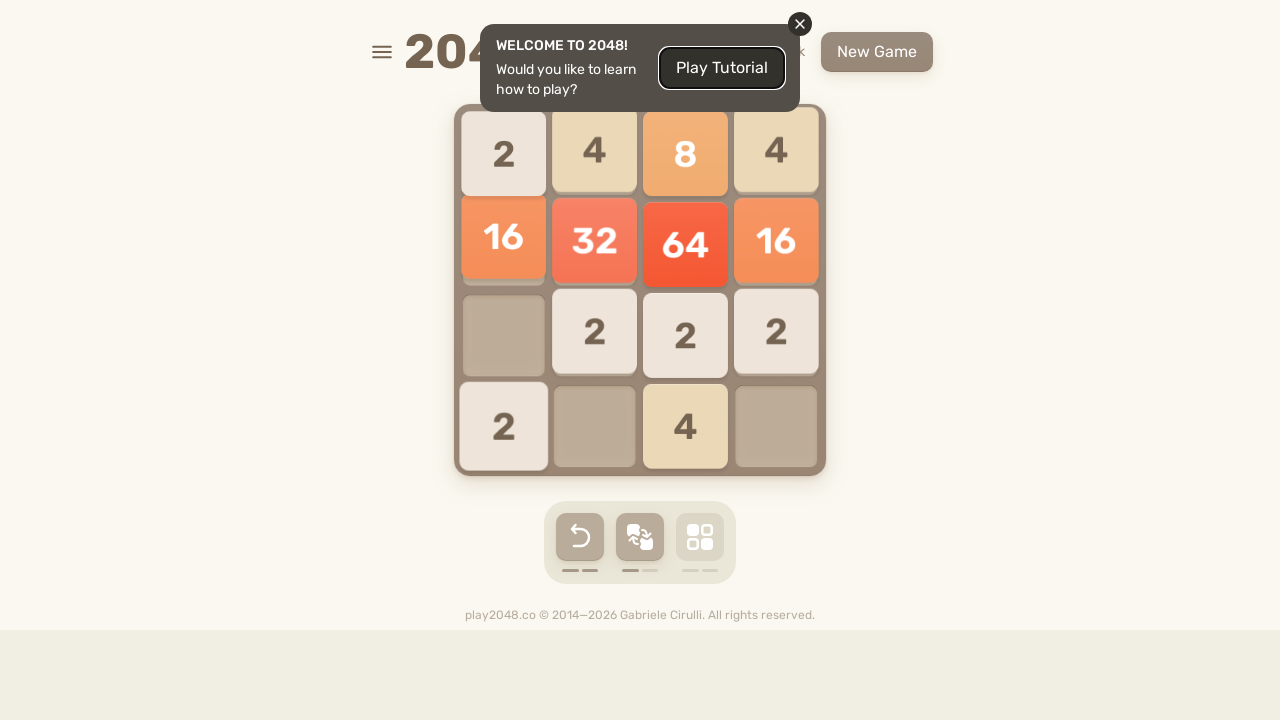

Pressed RIGHT arrow key
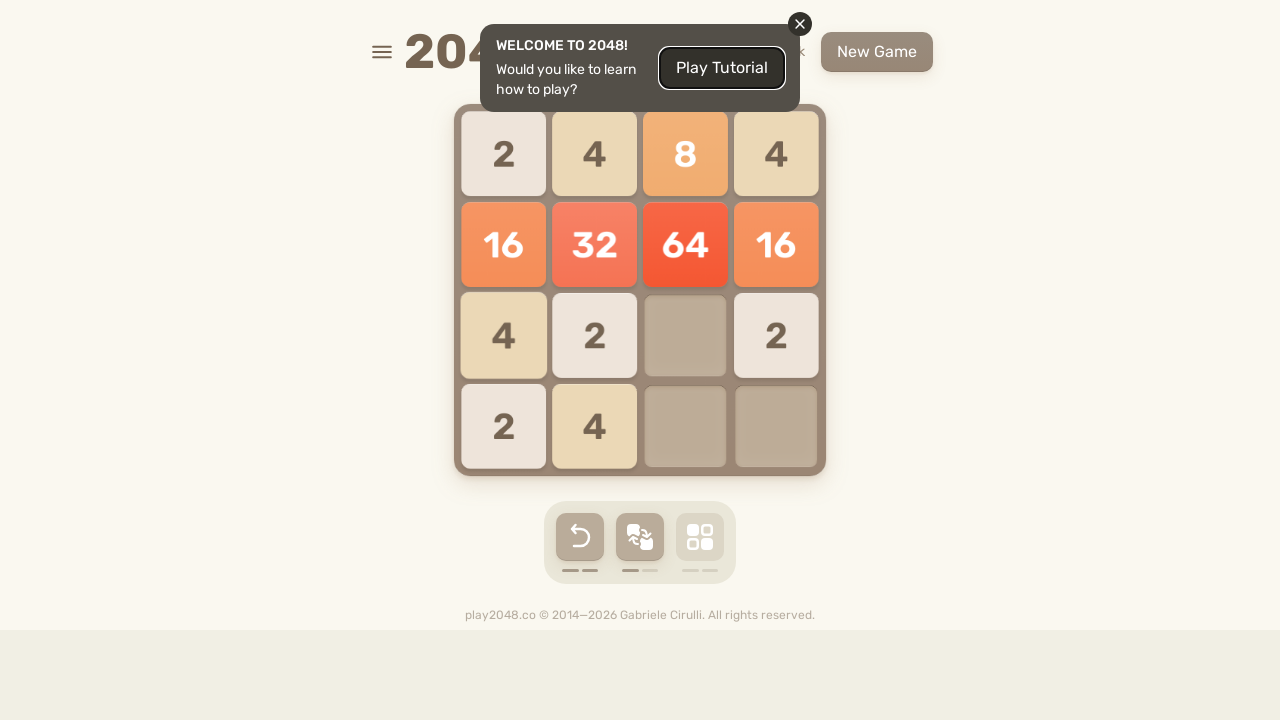

Pressed DOWN arrow key
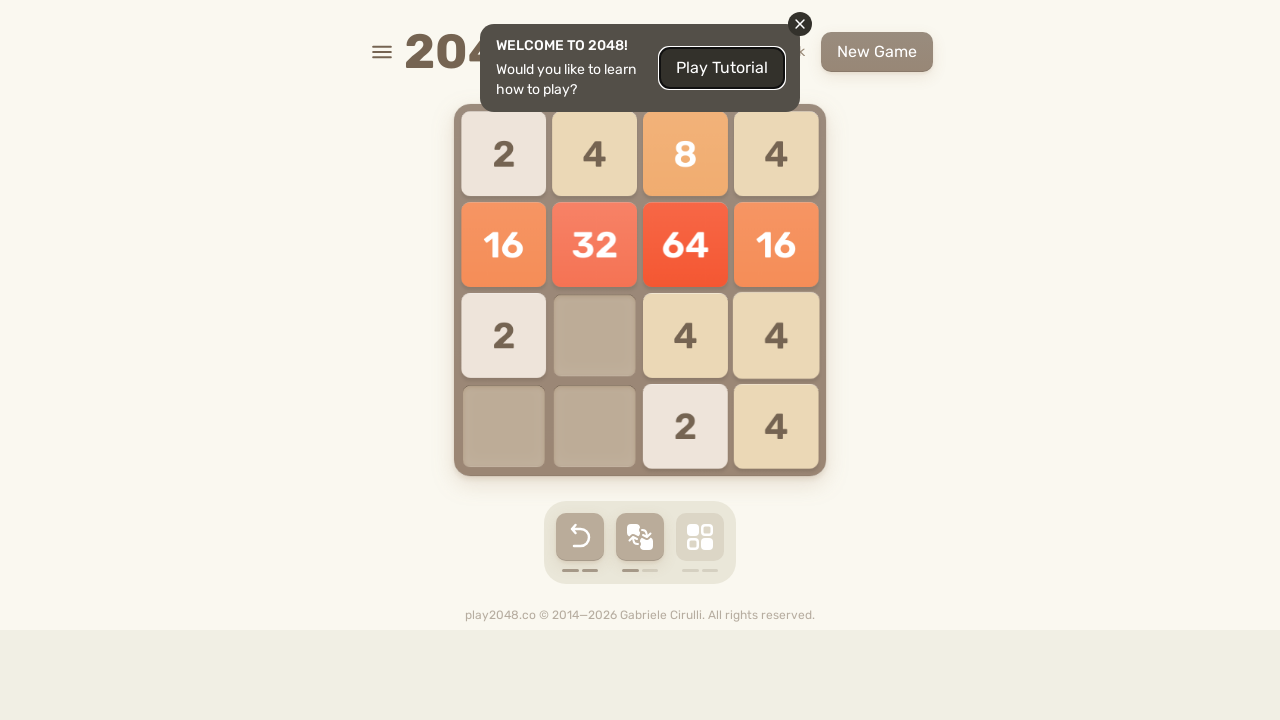

Pressed UP arrow key
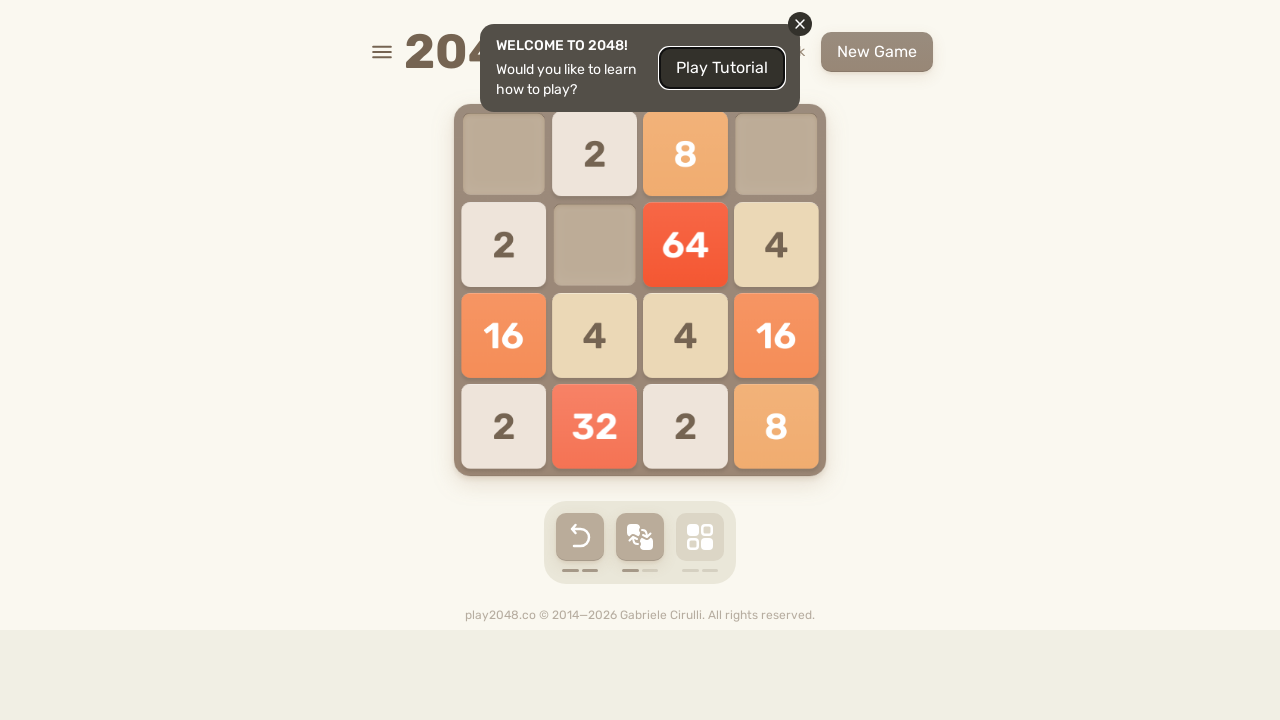

Pressed LEFT arrow key
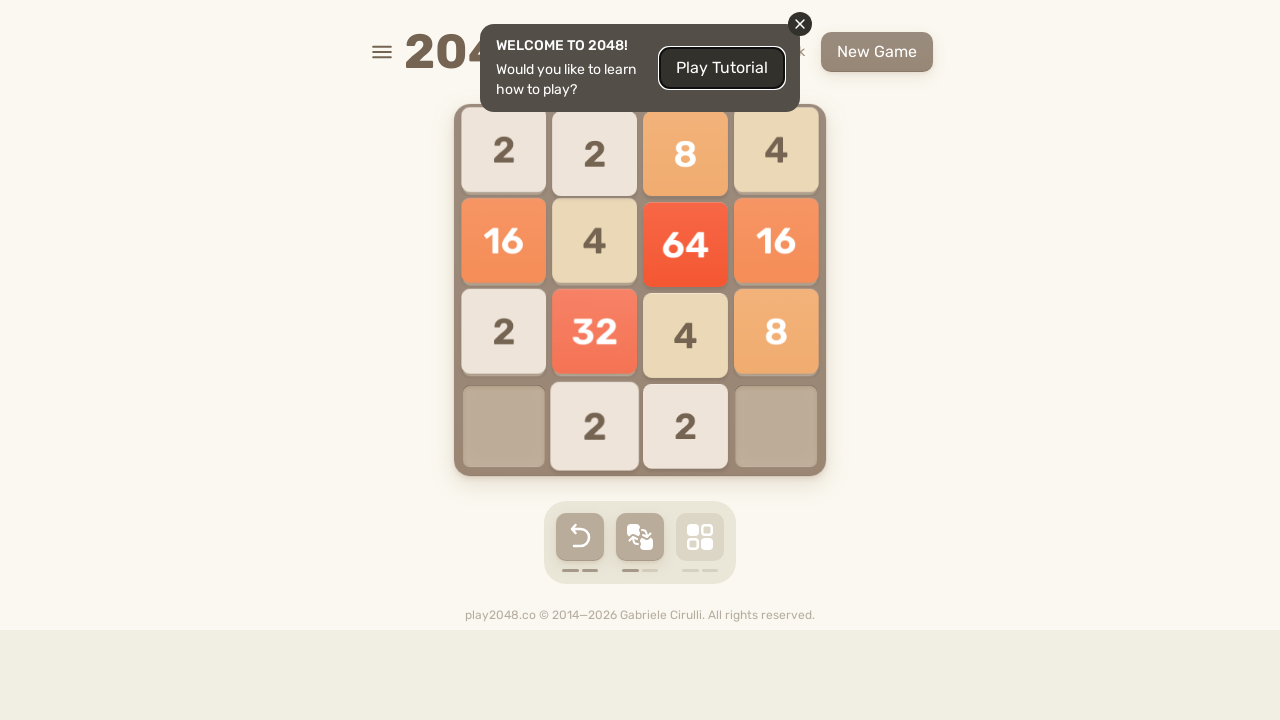

Pressed RIGHT arrow key
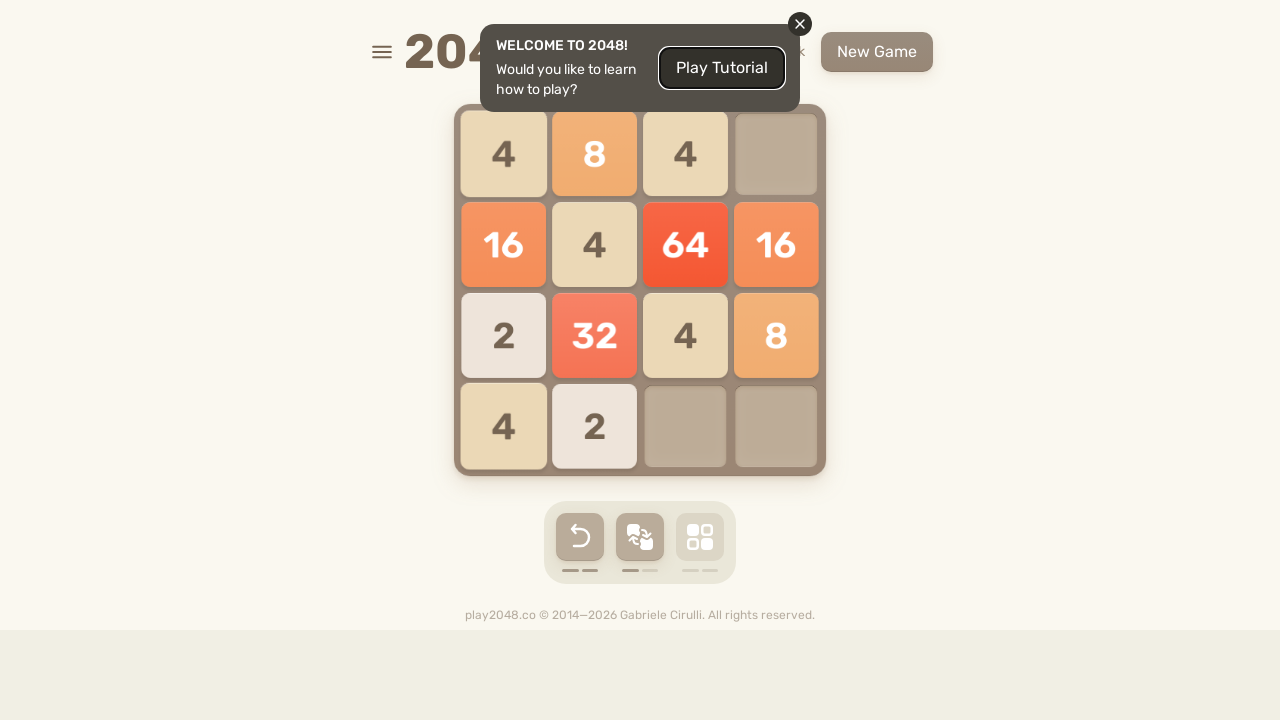

Pressed DOWN arrow key
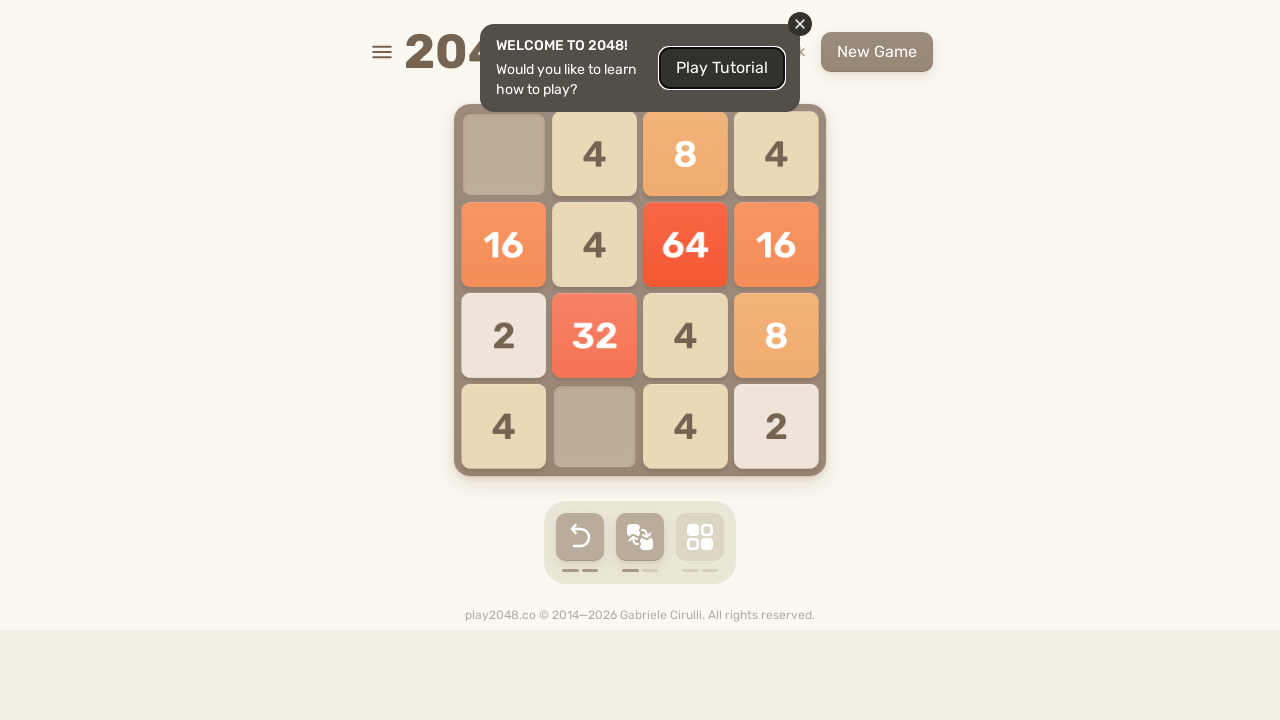

Pressed UP arrow key
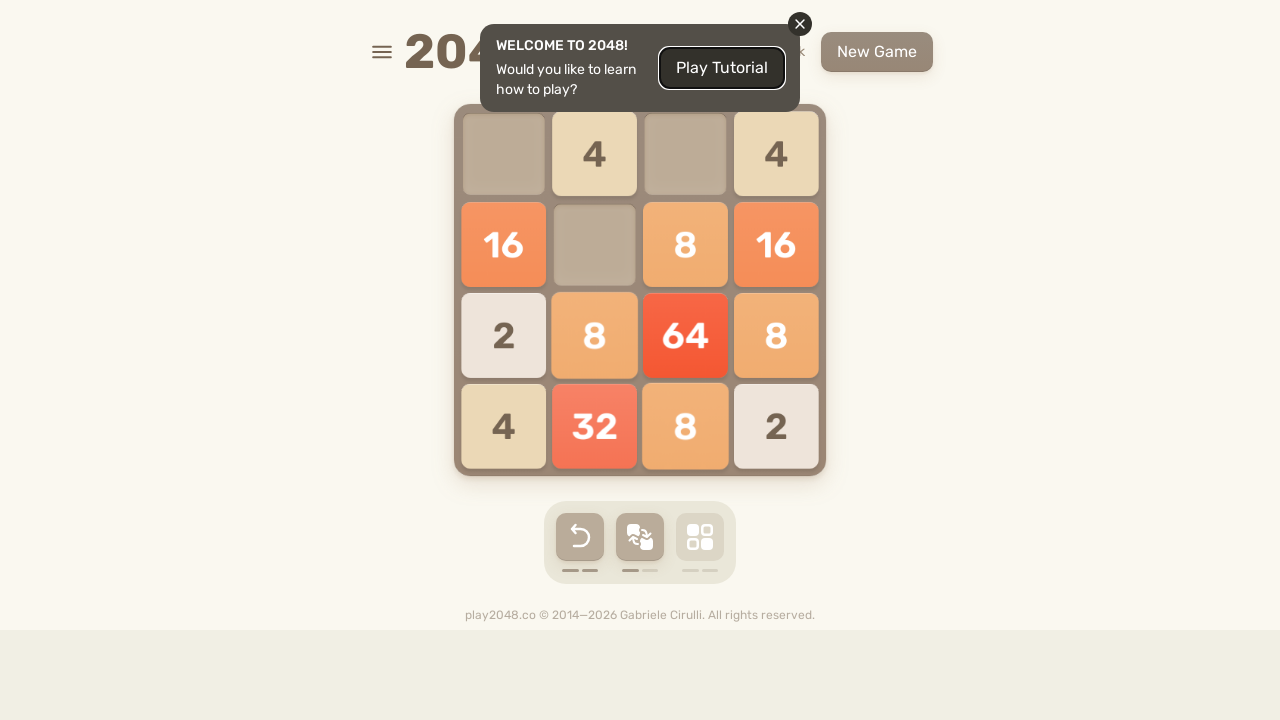

Pressed LEFT arrow key
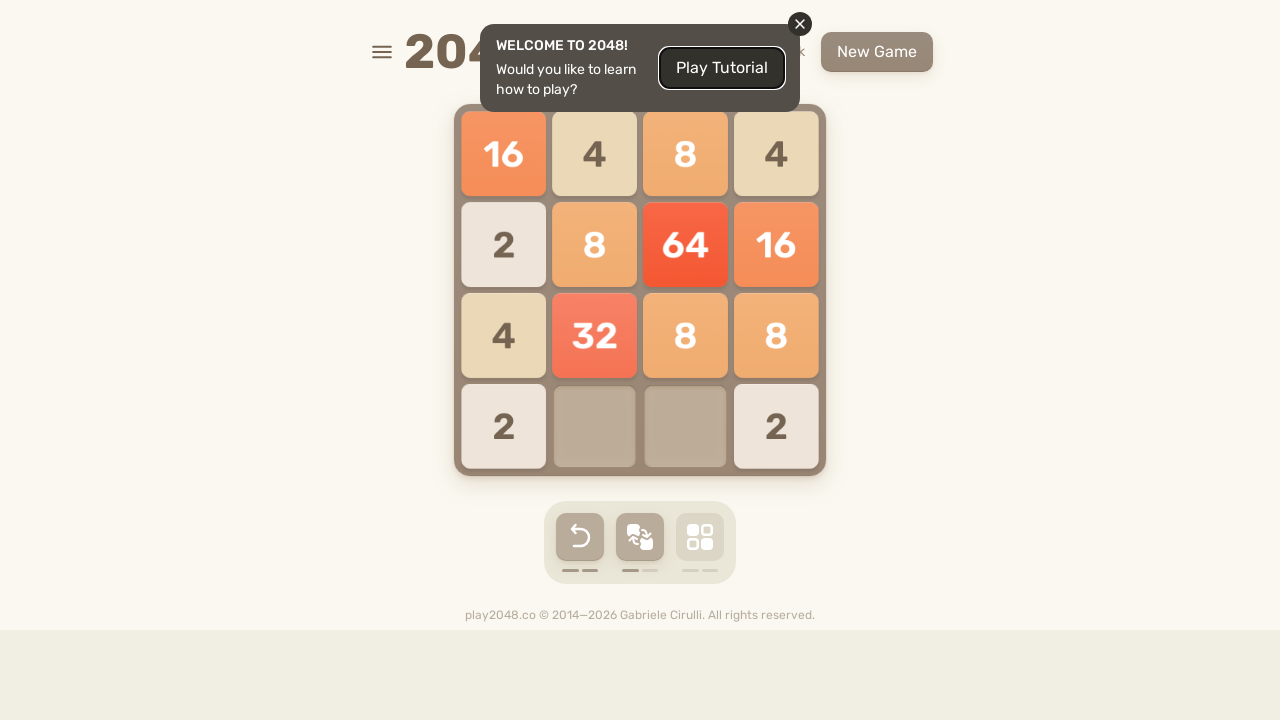

Pressed RIGHT arrow key
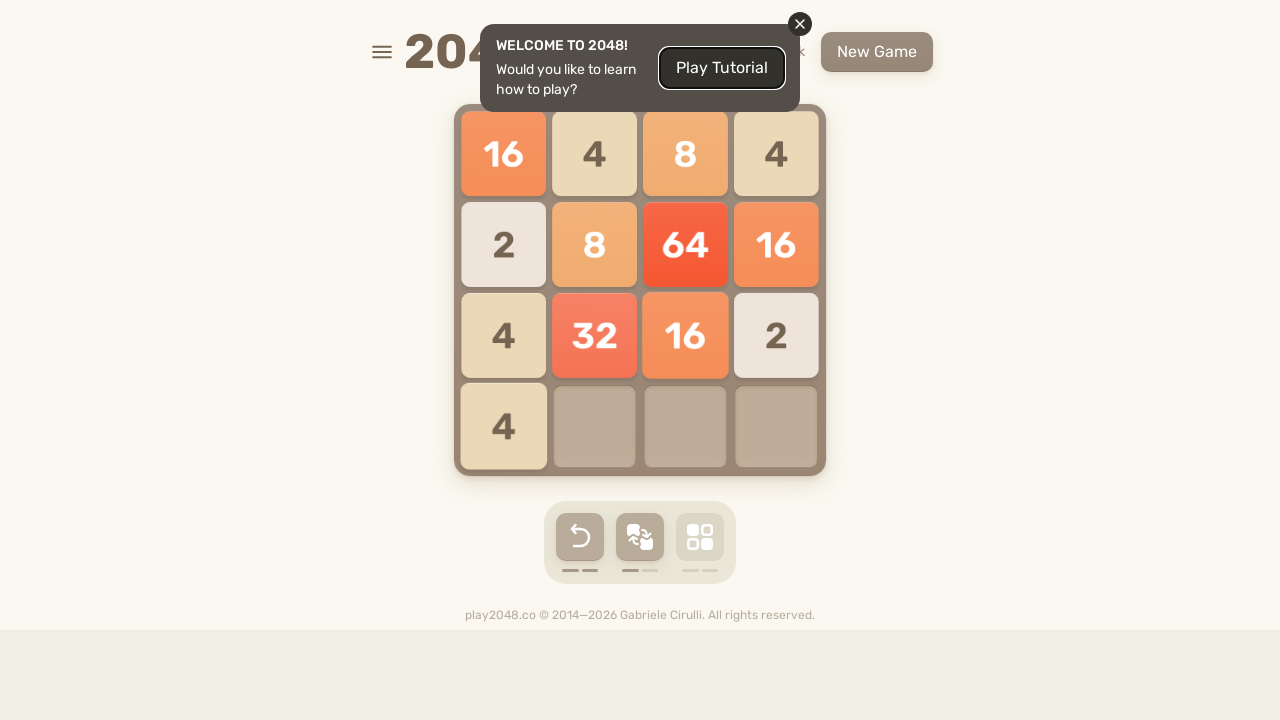

Pressed DOWN arrow key
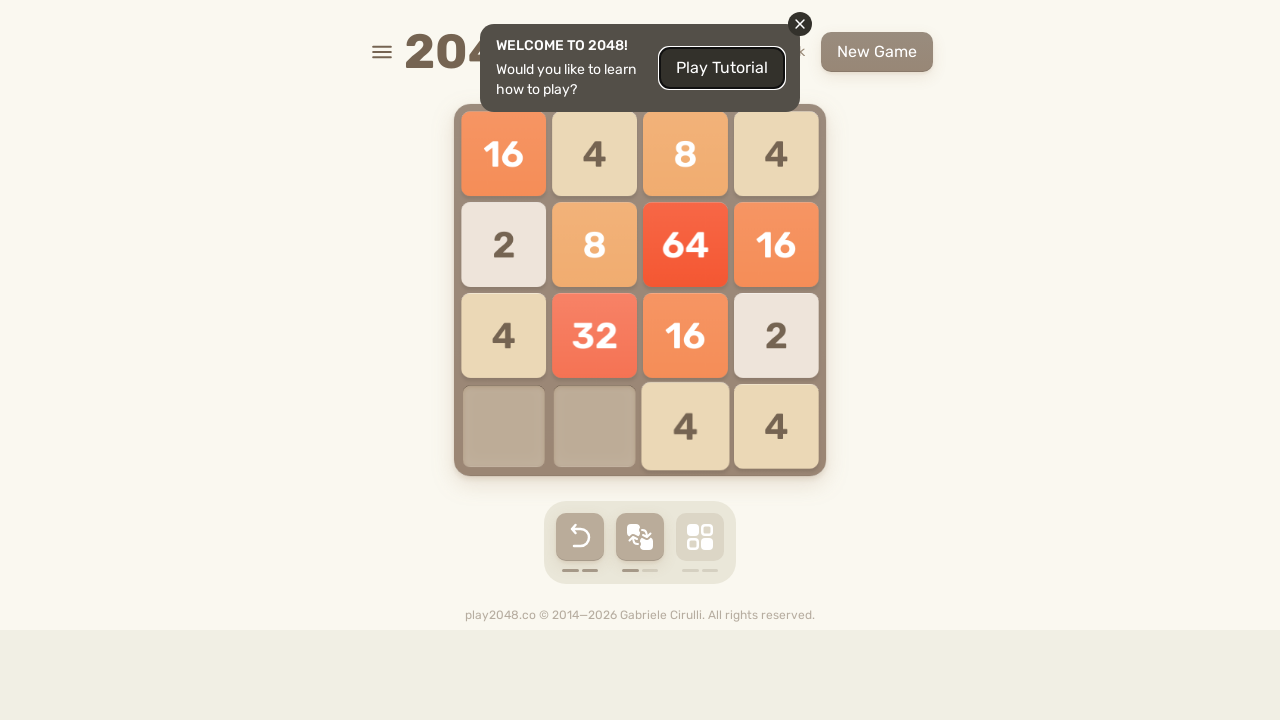

Pressed UP arrow key
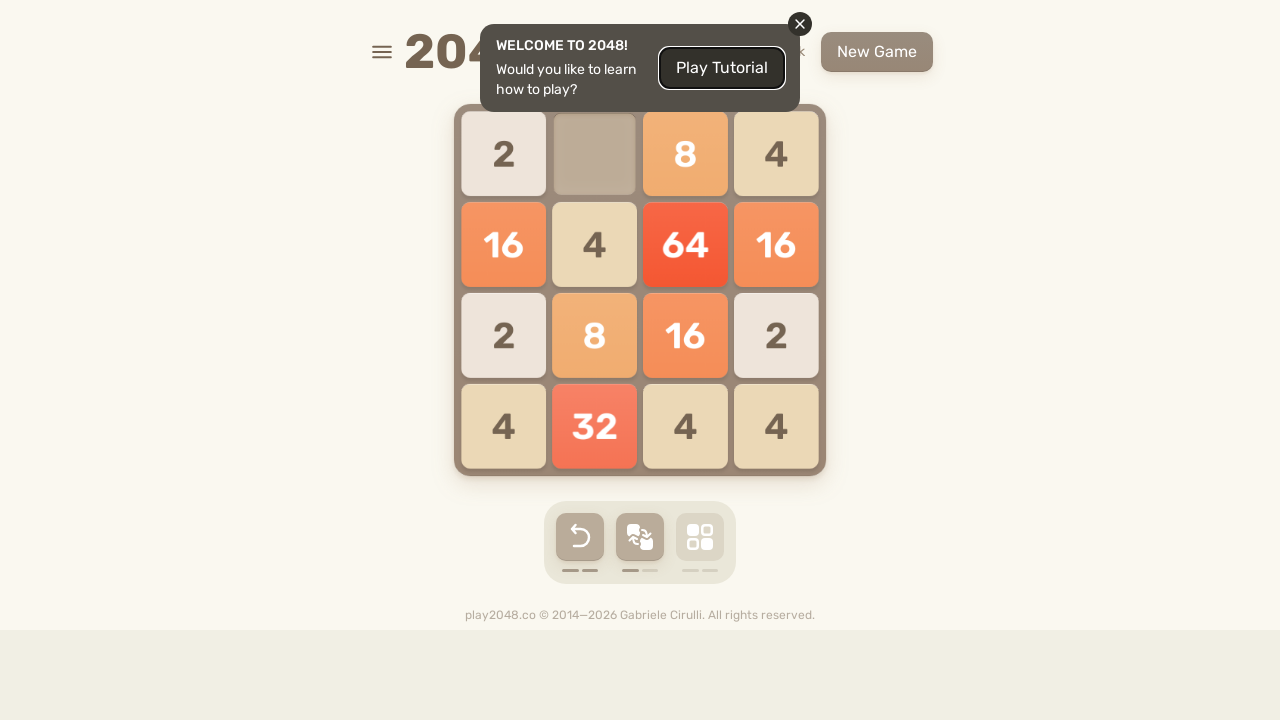

Pressed LEFT arrow key
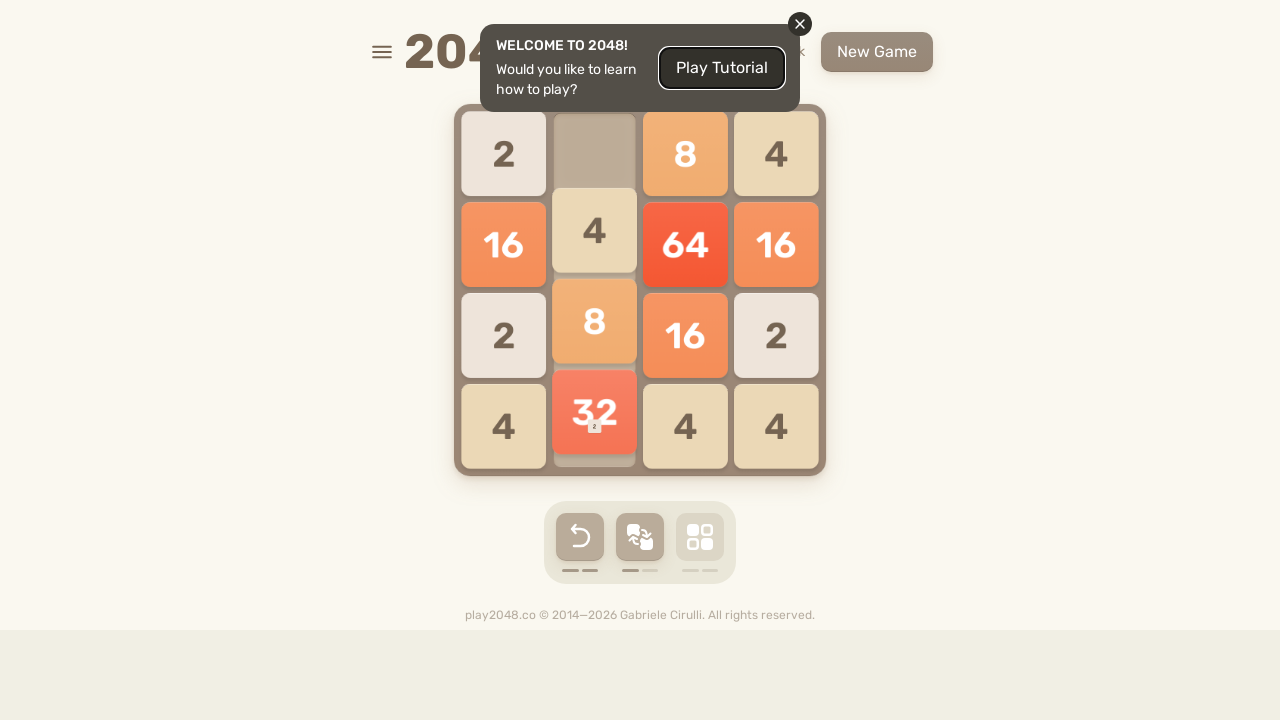

Pressed RIGHT arrow key
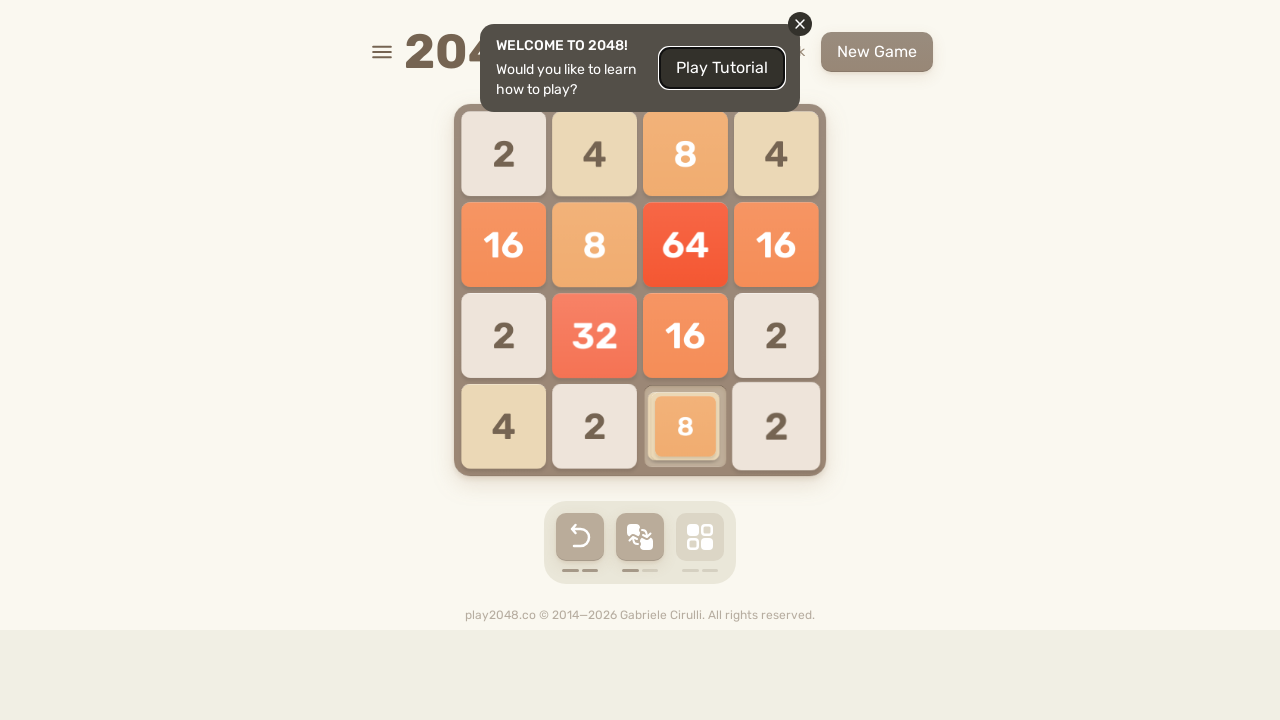

Pressed DOWN arrow key
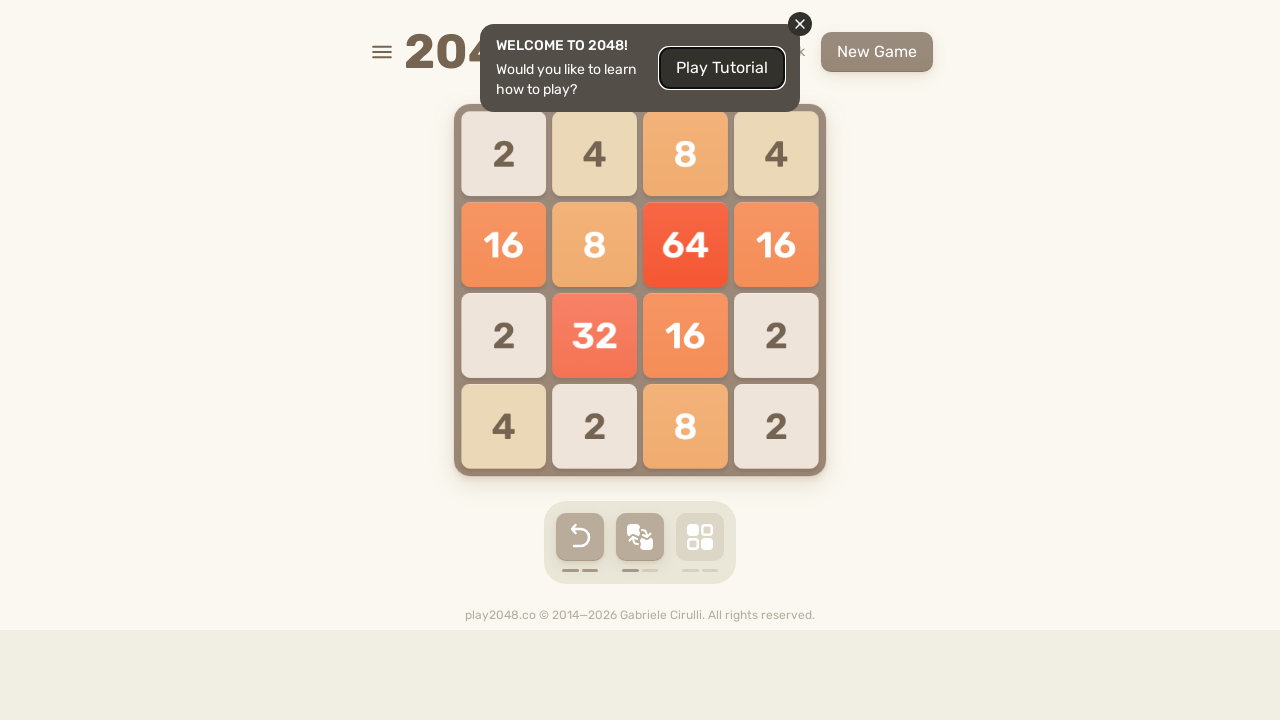

Pressed UP arrow key
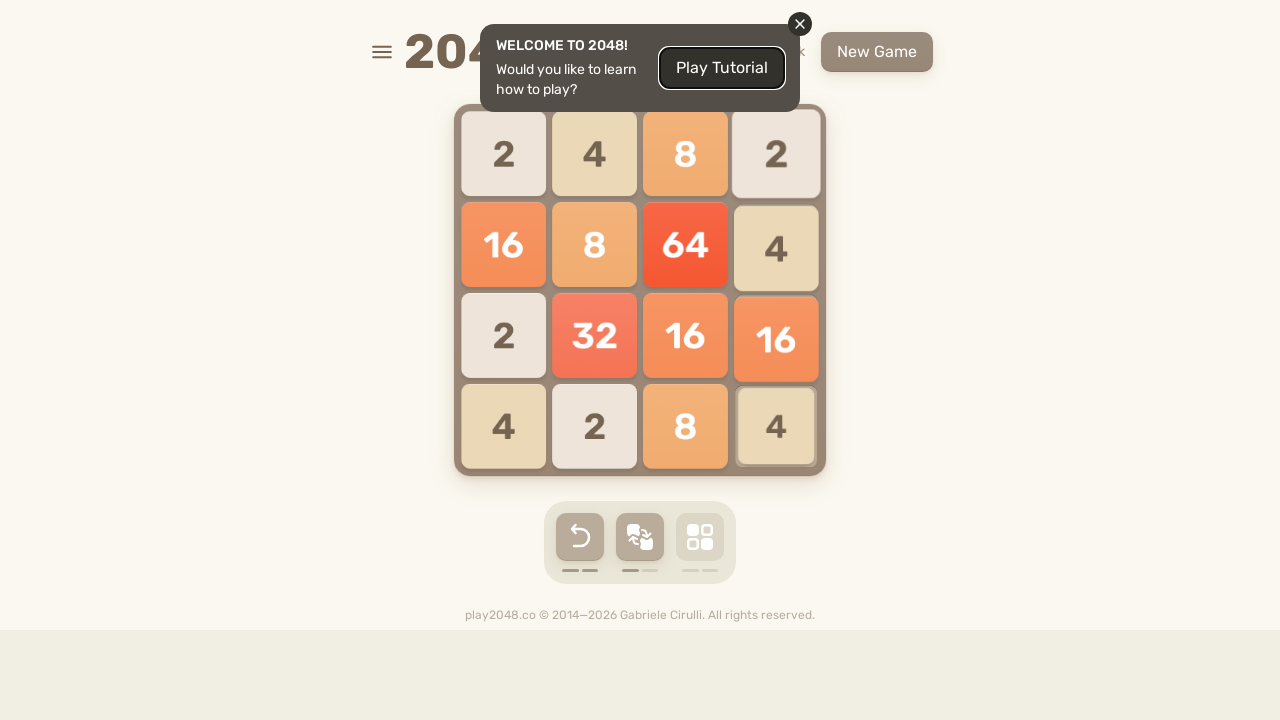

Pressed LEFT arrow key
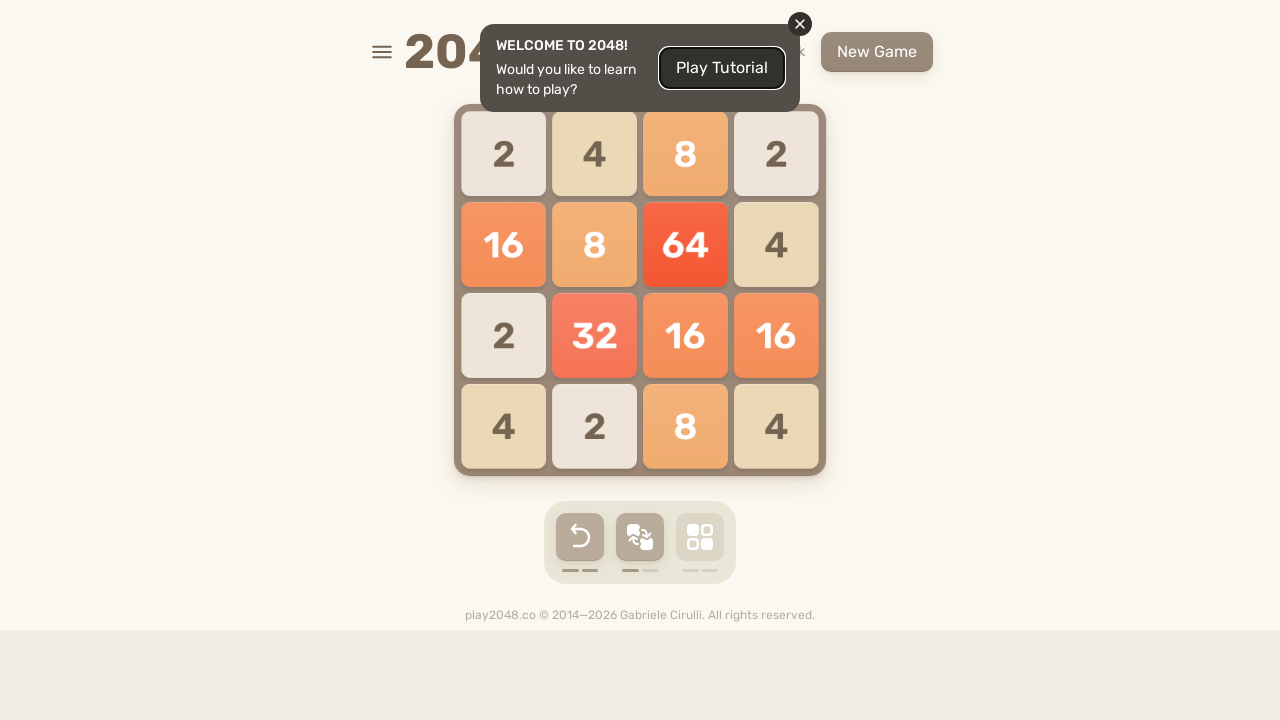

Pressed RIGHT arrow key
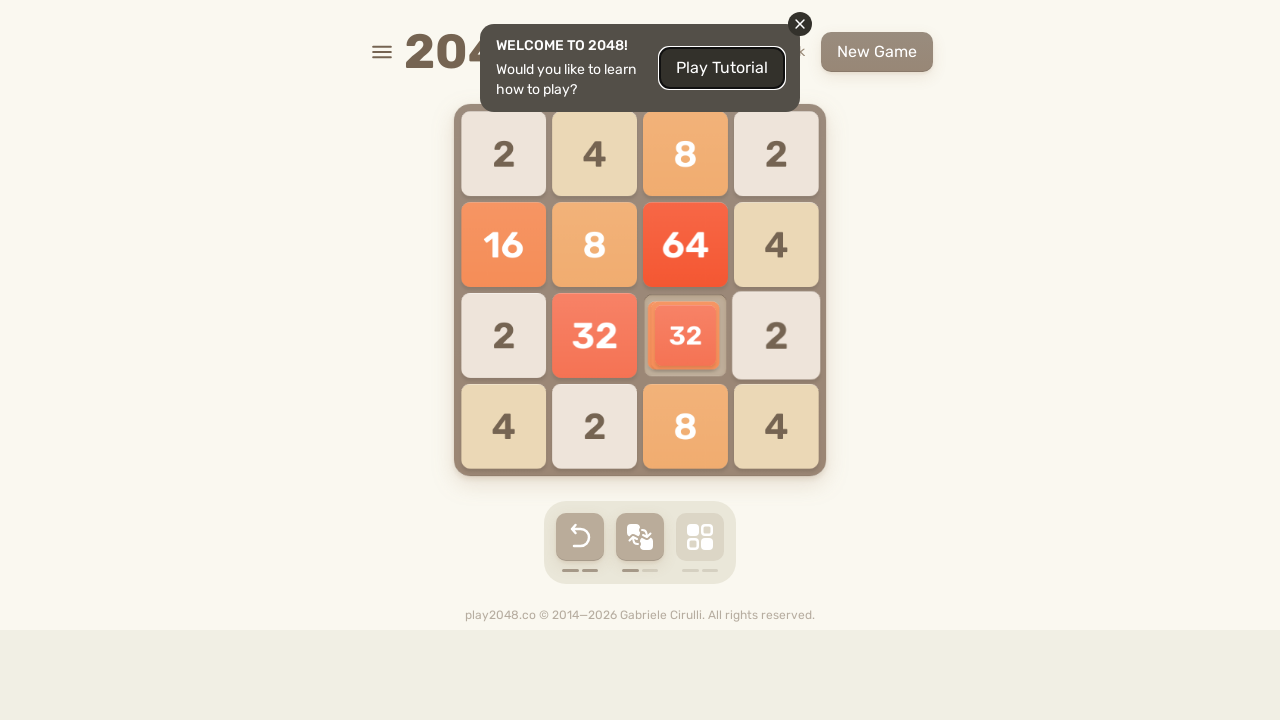

Pressed DOWN arrow key
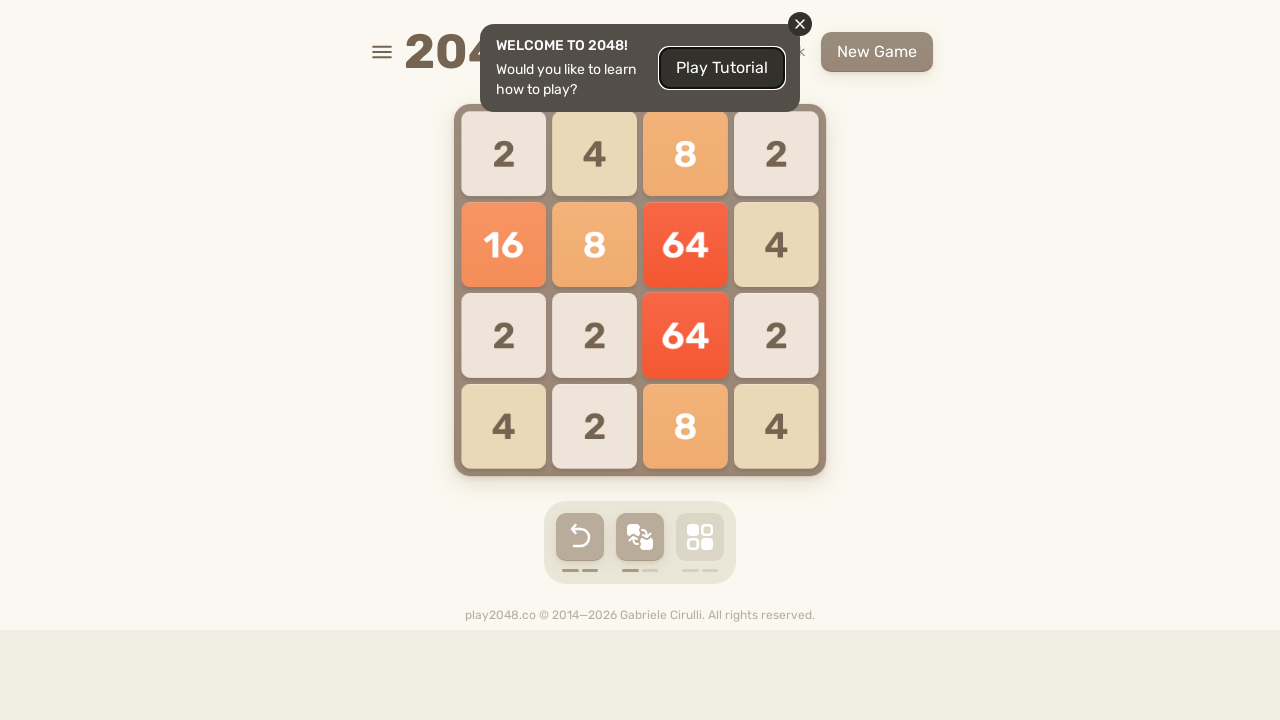

Pressed UP arrow key
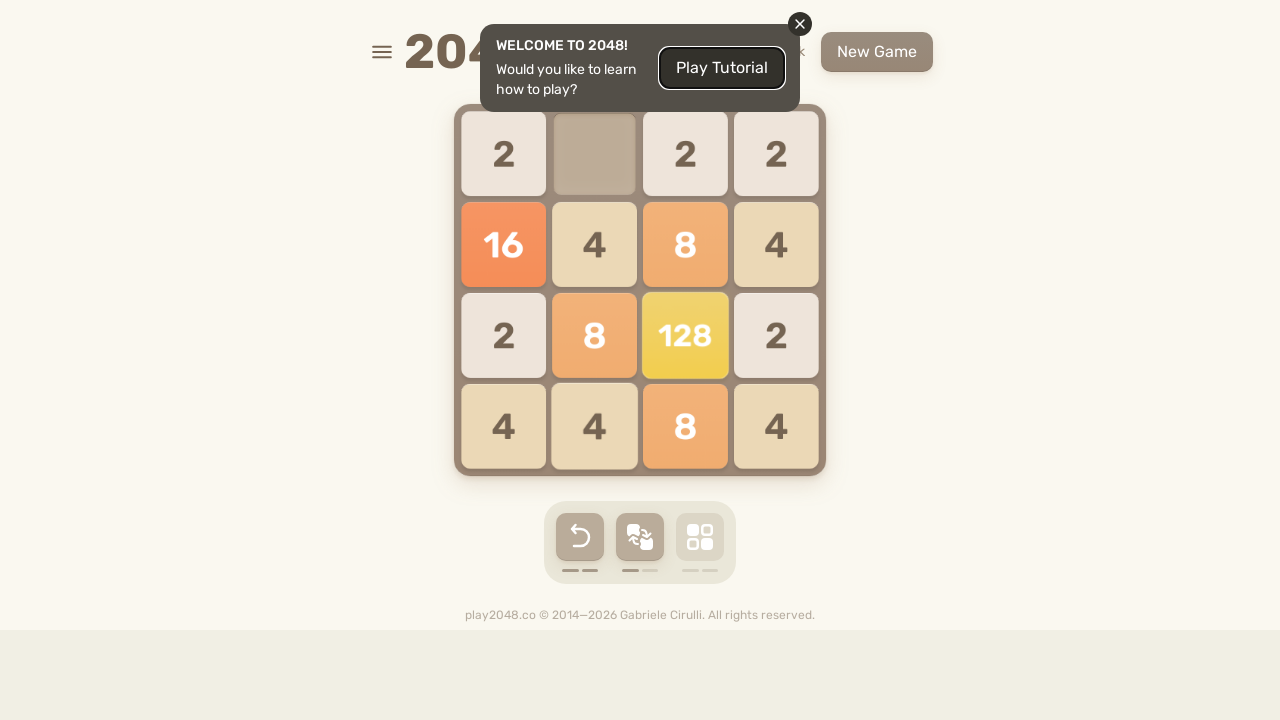

Pressed LEFT arrow key
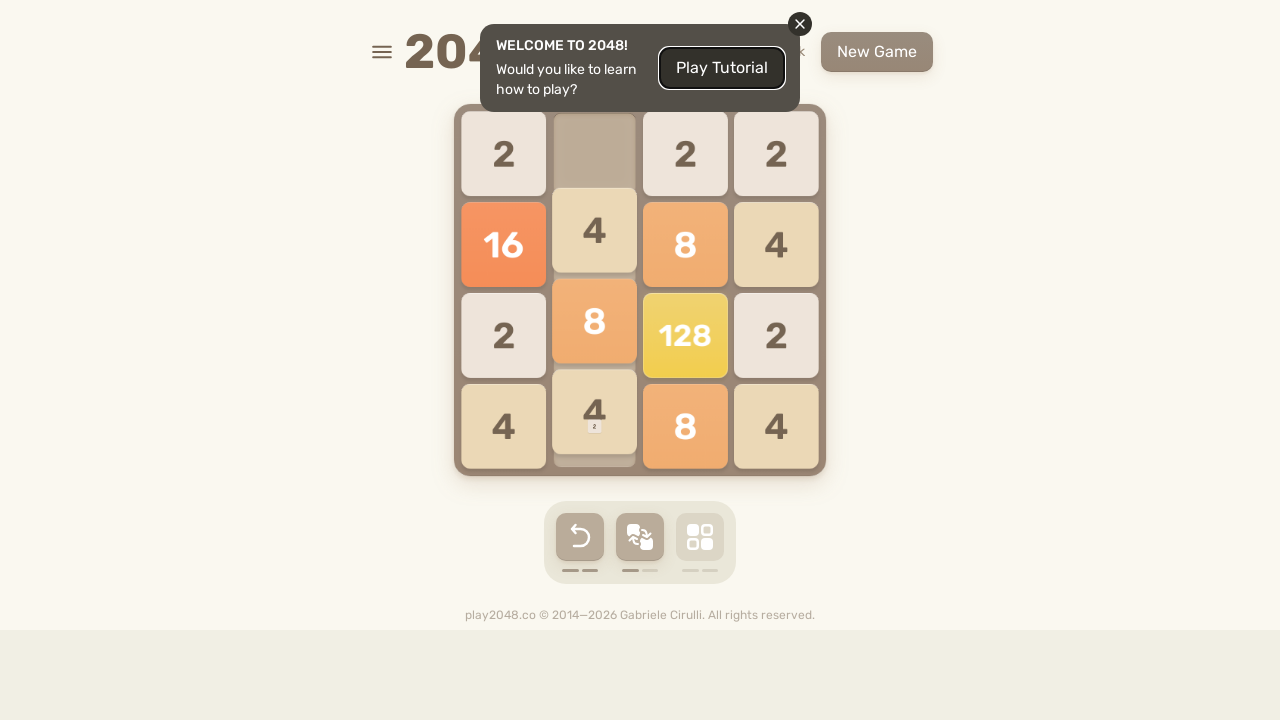

Pressed RIGHT arrow key
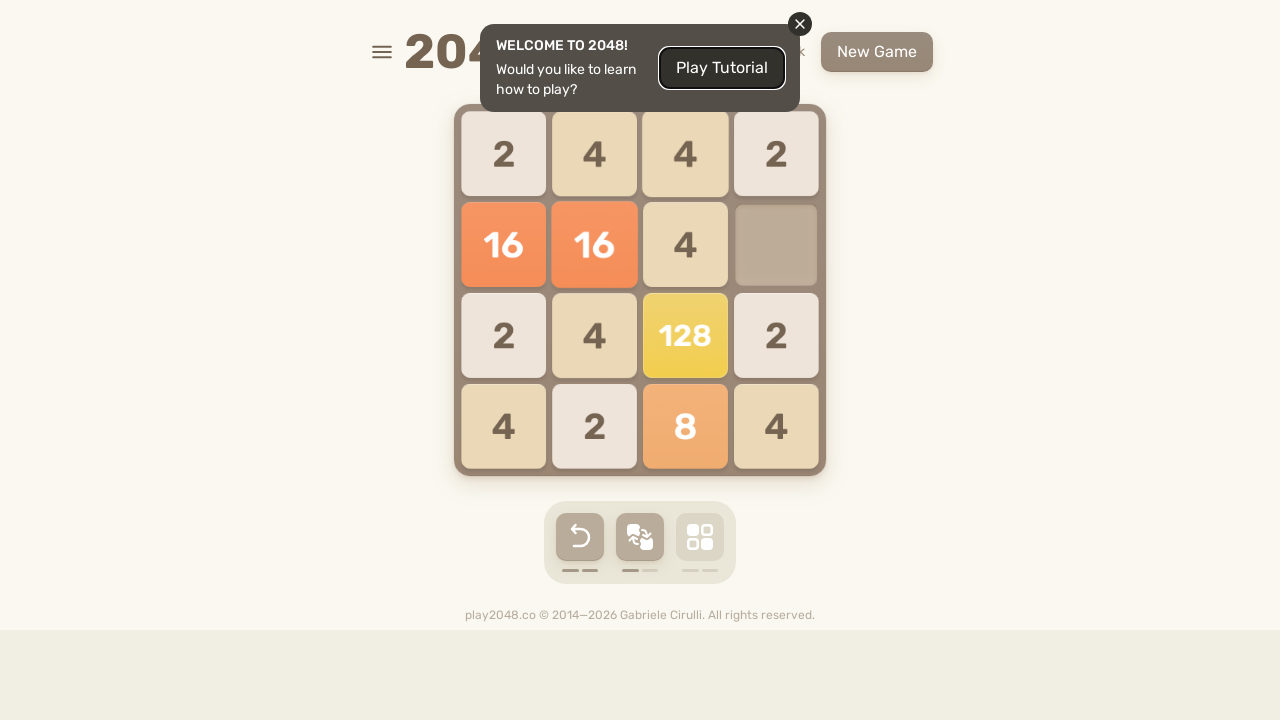

Pressed DOWN arrow key
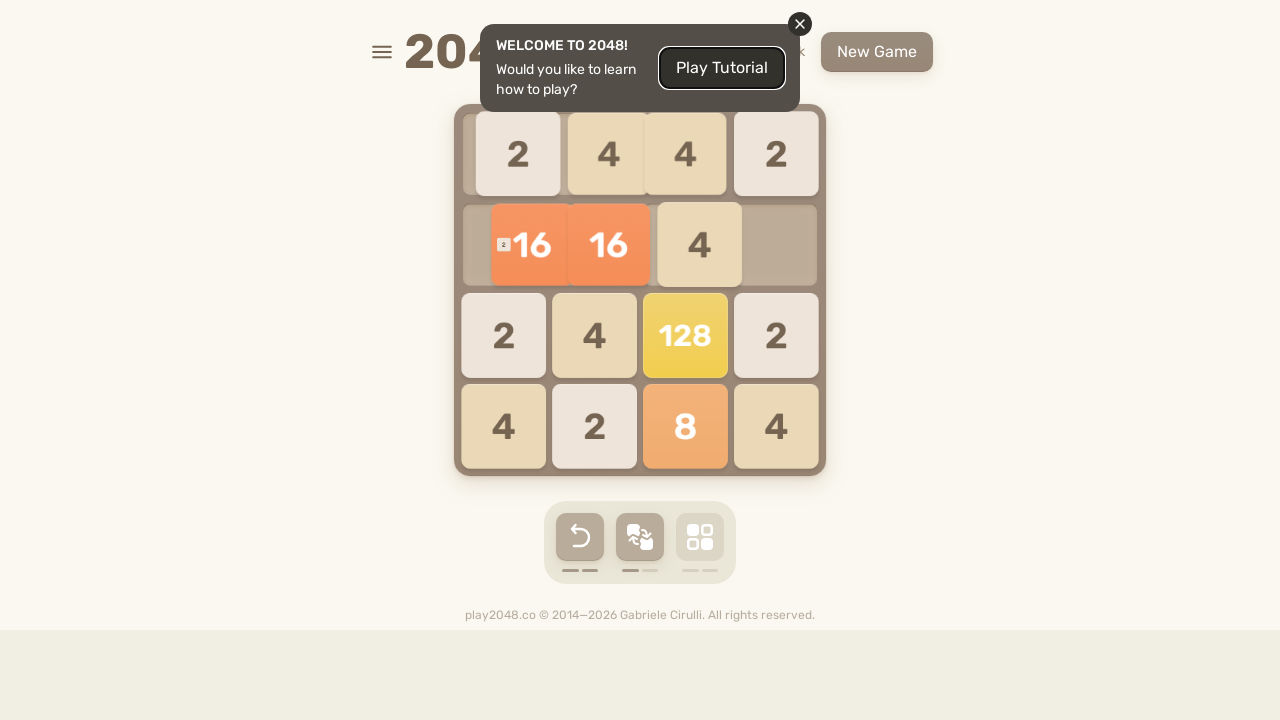

Pressed UP arrow key
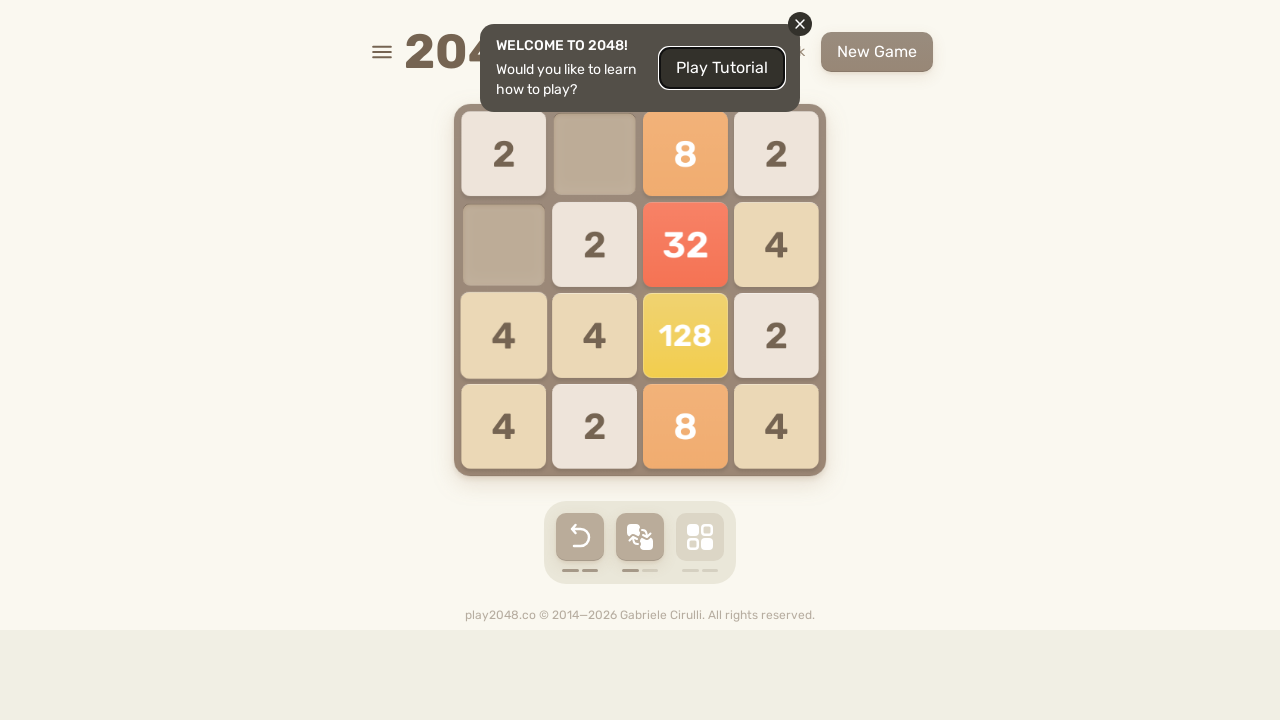

Pressed LEFT arrow key
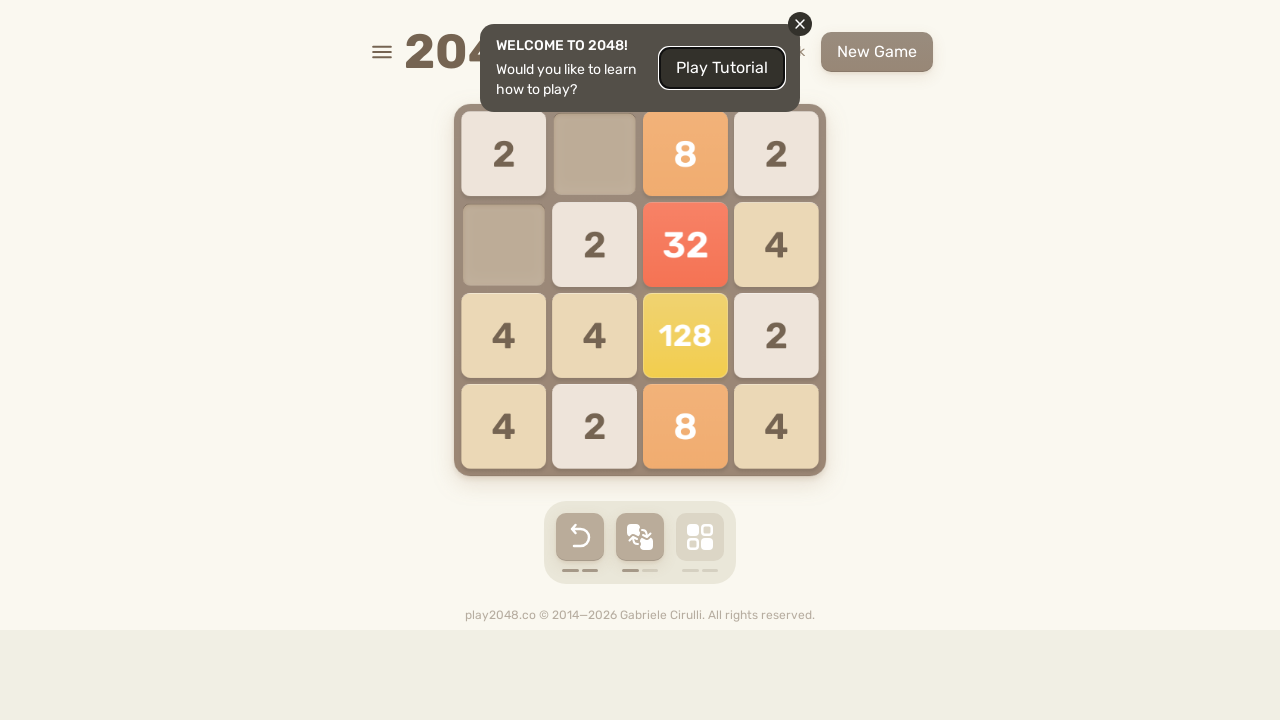

Pressed RIGHT arrow key
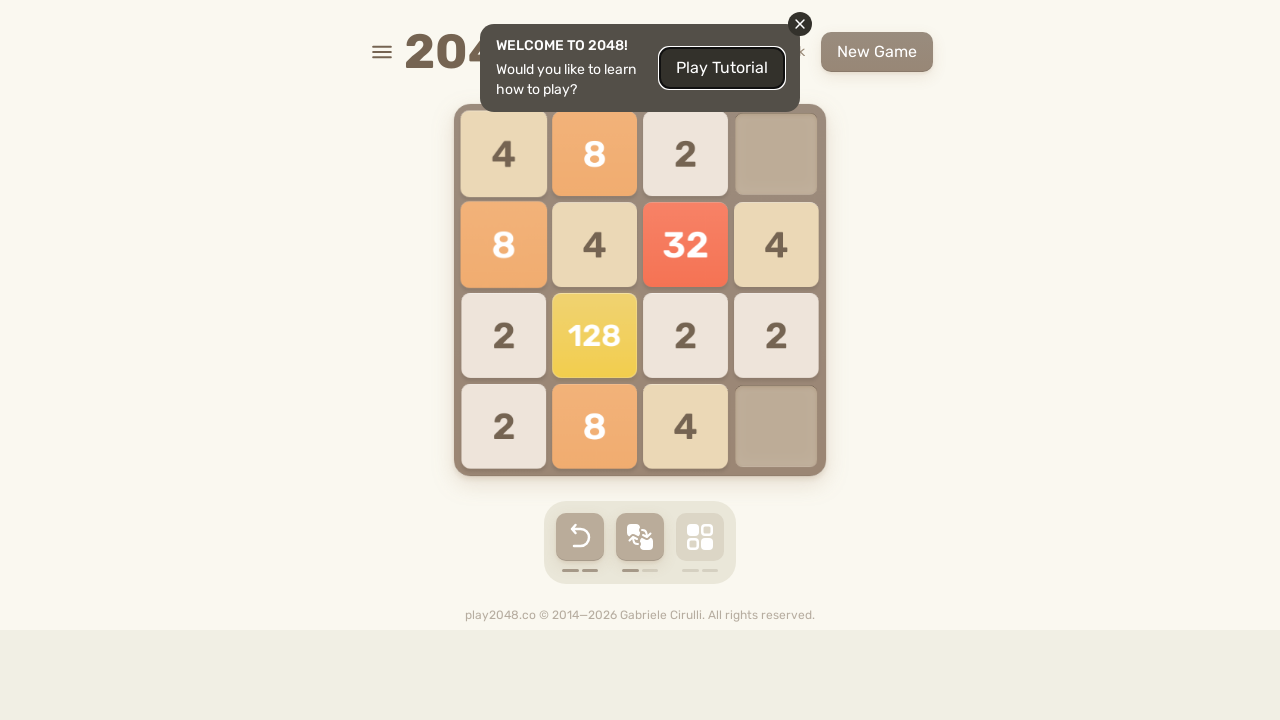

Pressed DOWN arrow key
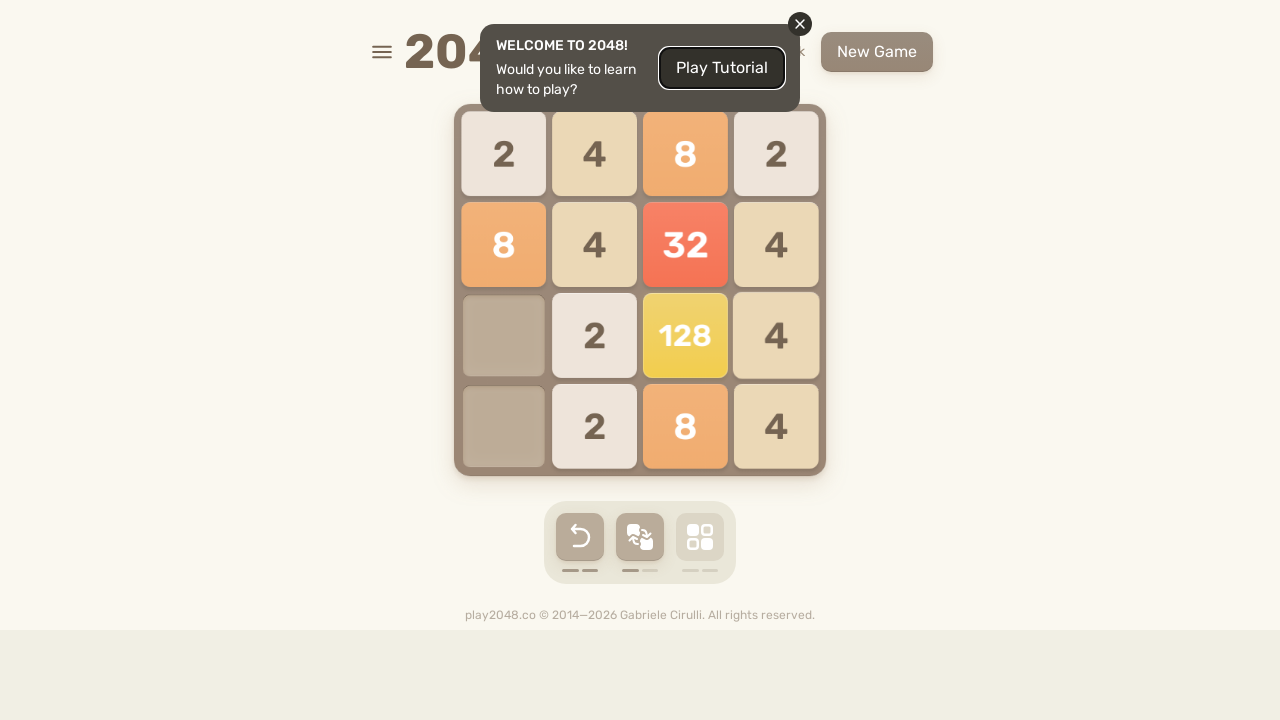

Pressed UP arrow key
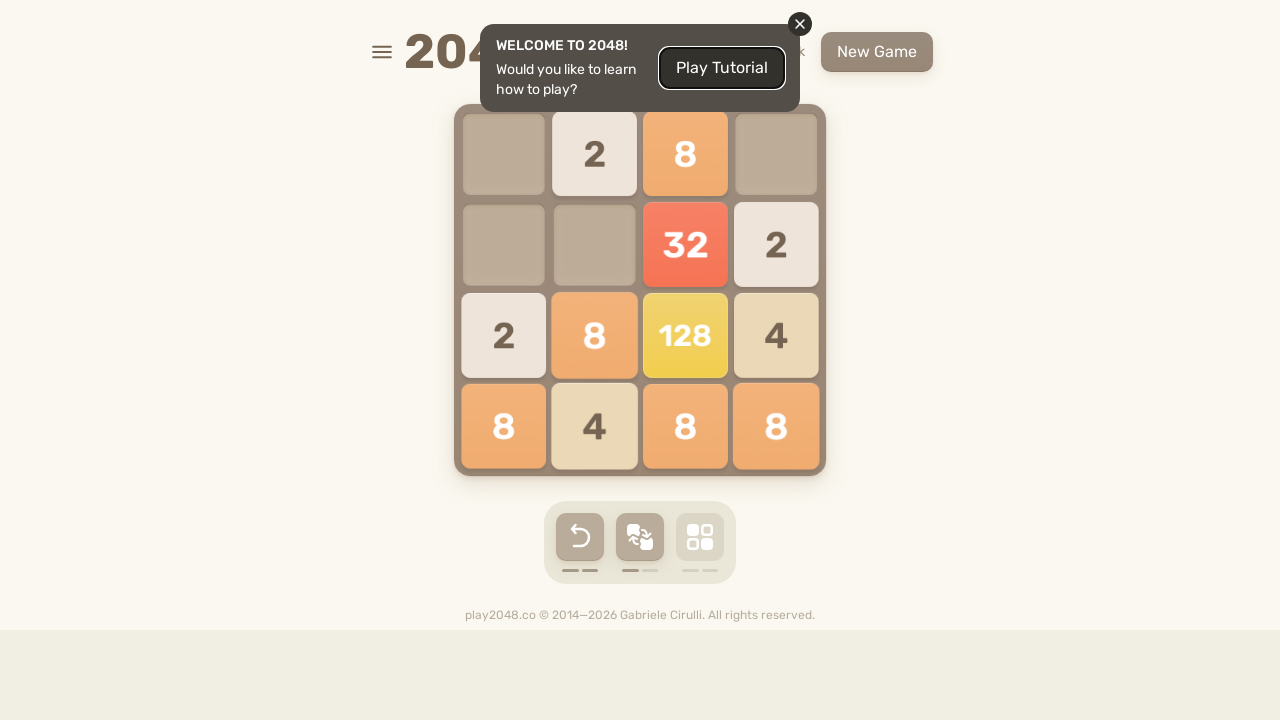

Pressed LEFT arrow key
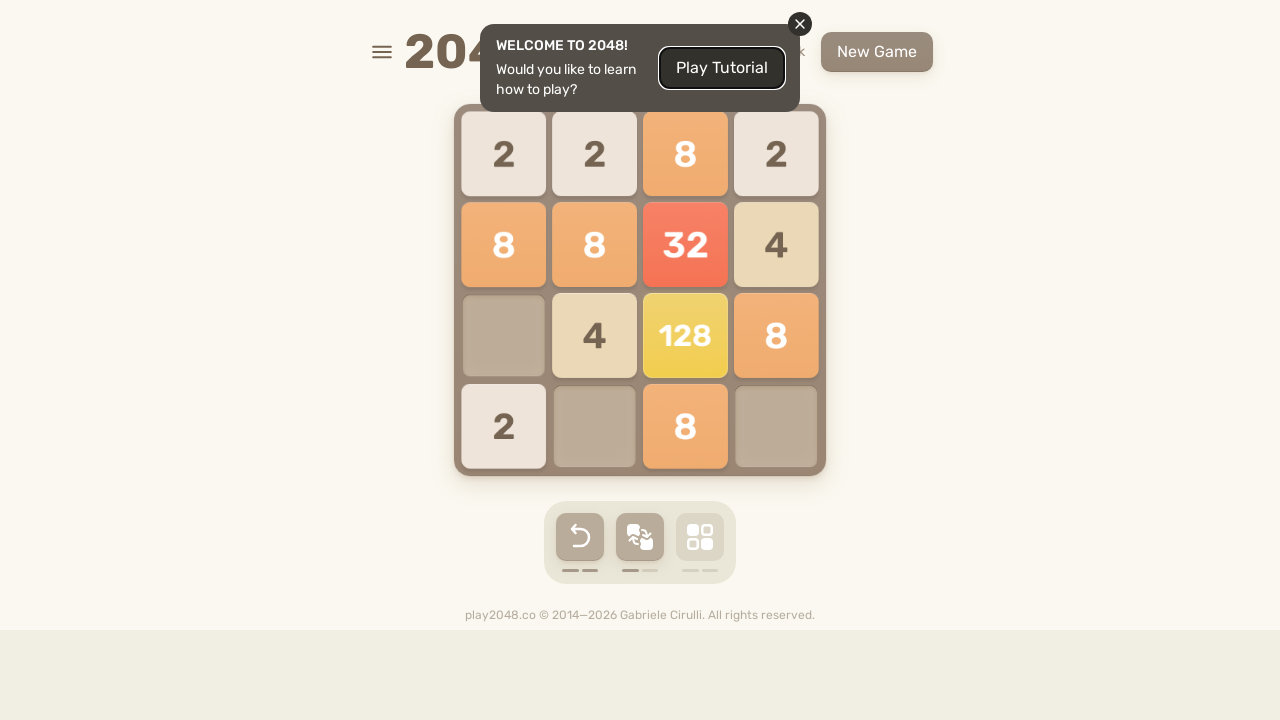

Pressed RIGHT arrow key
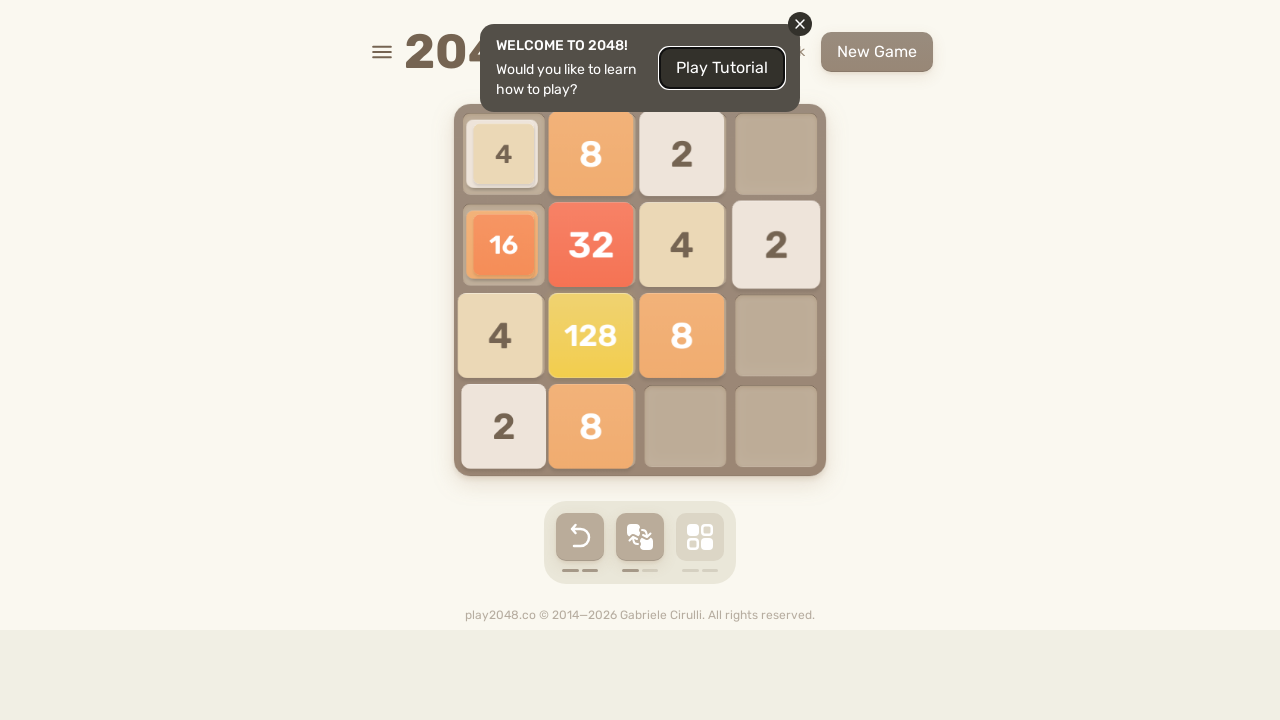

Pressed DOWN arrow key
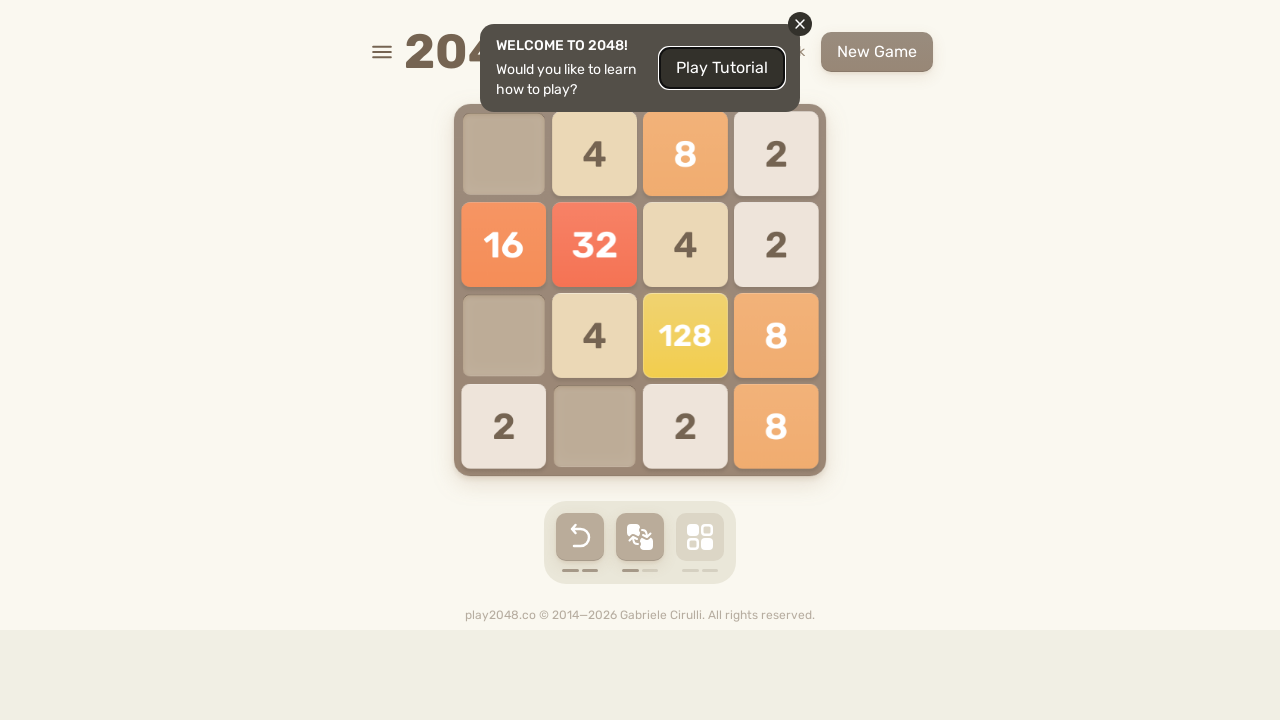

Pressed UP arrow key
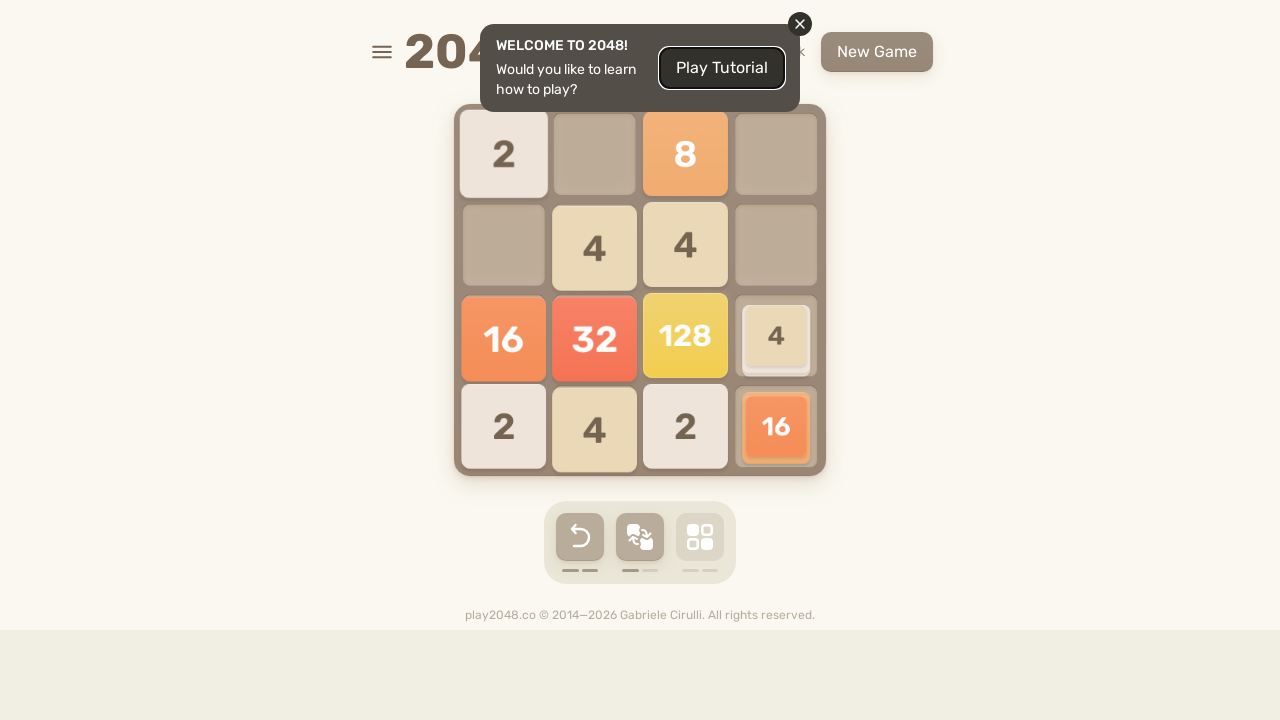

Pressed LEFT arrow key
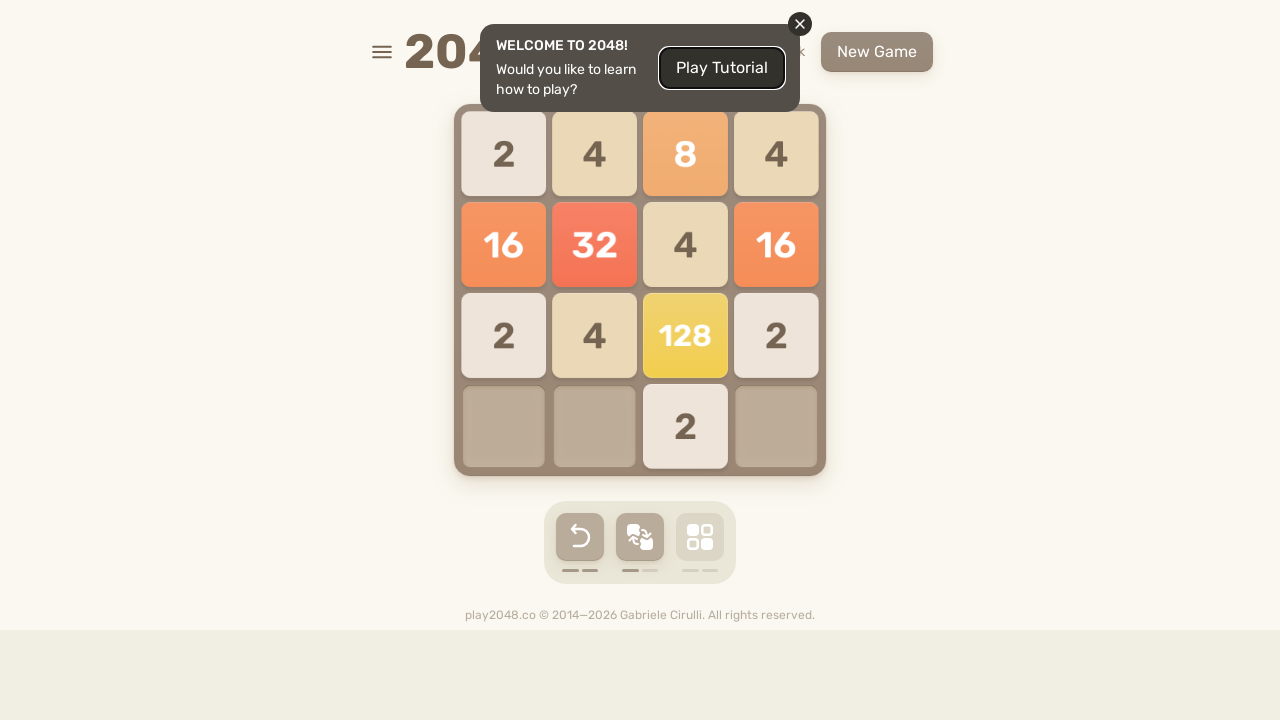

Pressed RIGHT arrow key
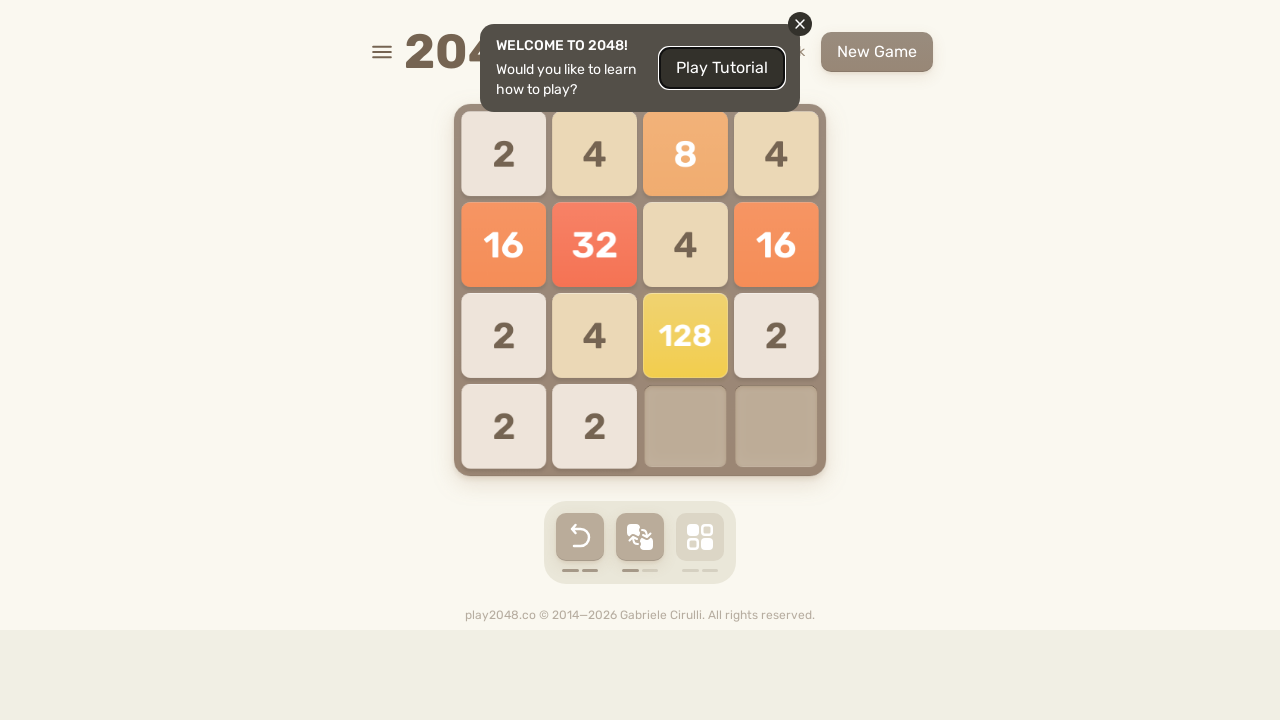

Pressed DOWN arrow key
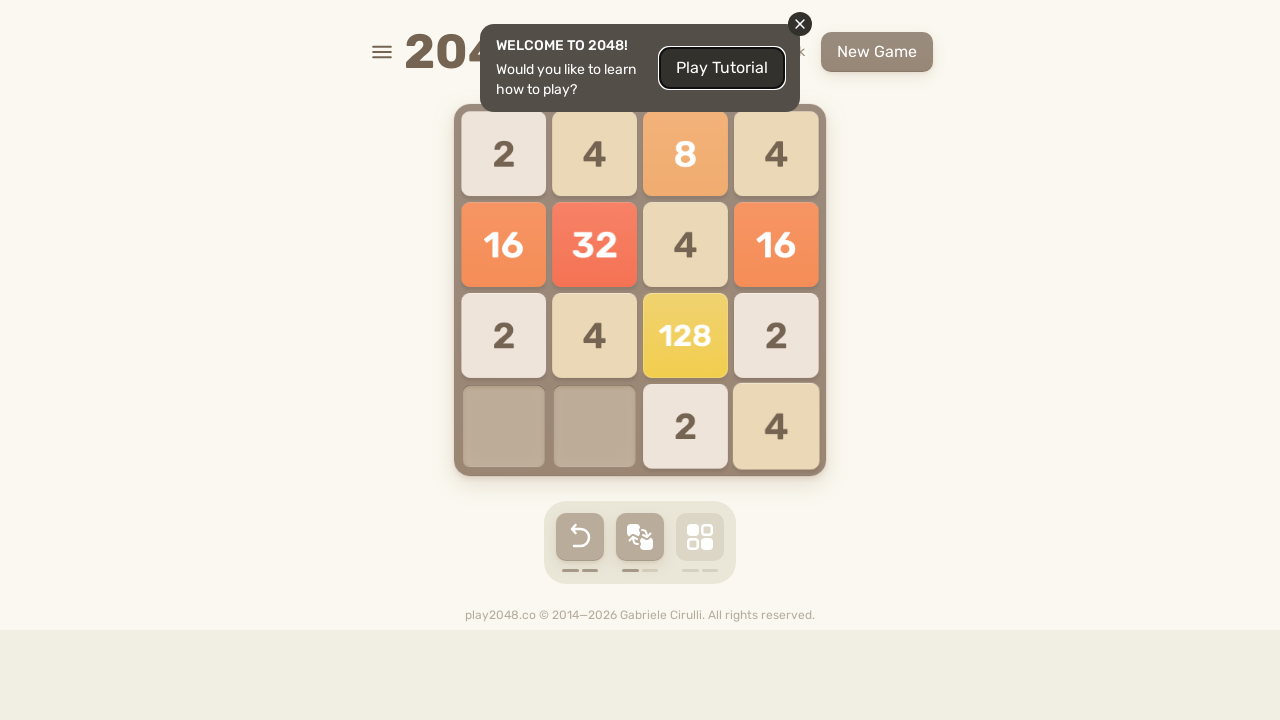

Pressed UP arrow key
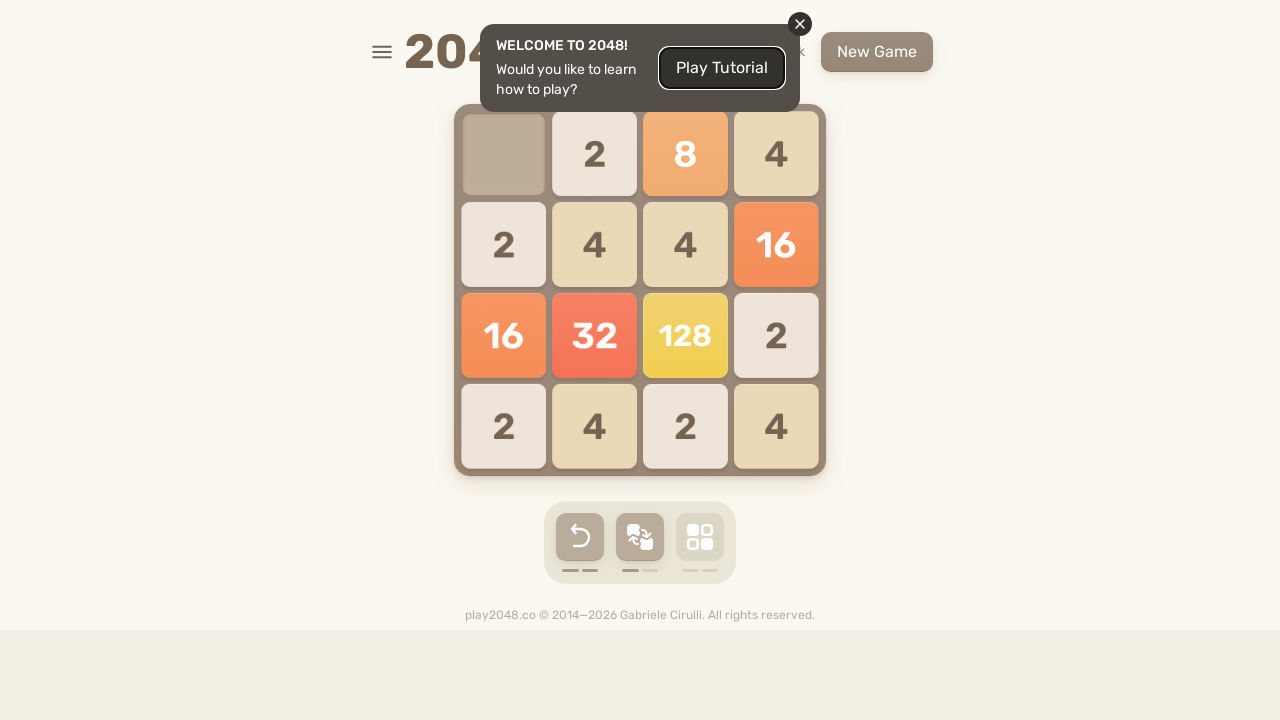

Pressed LEFT arrow key
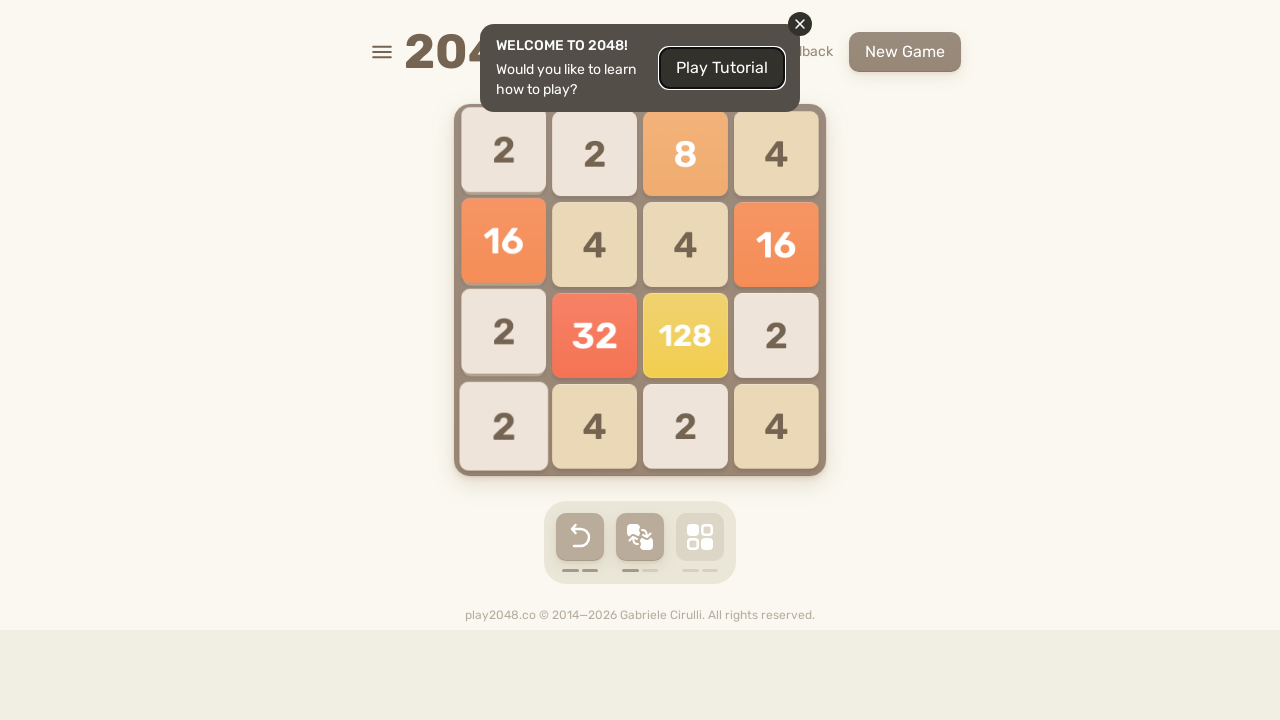

Pressed RIGHT arrow key
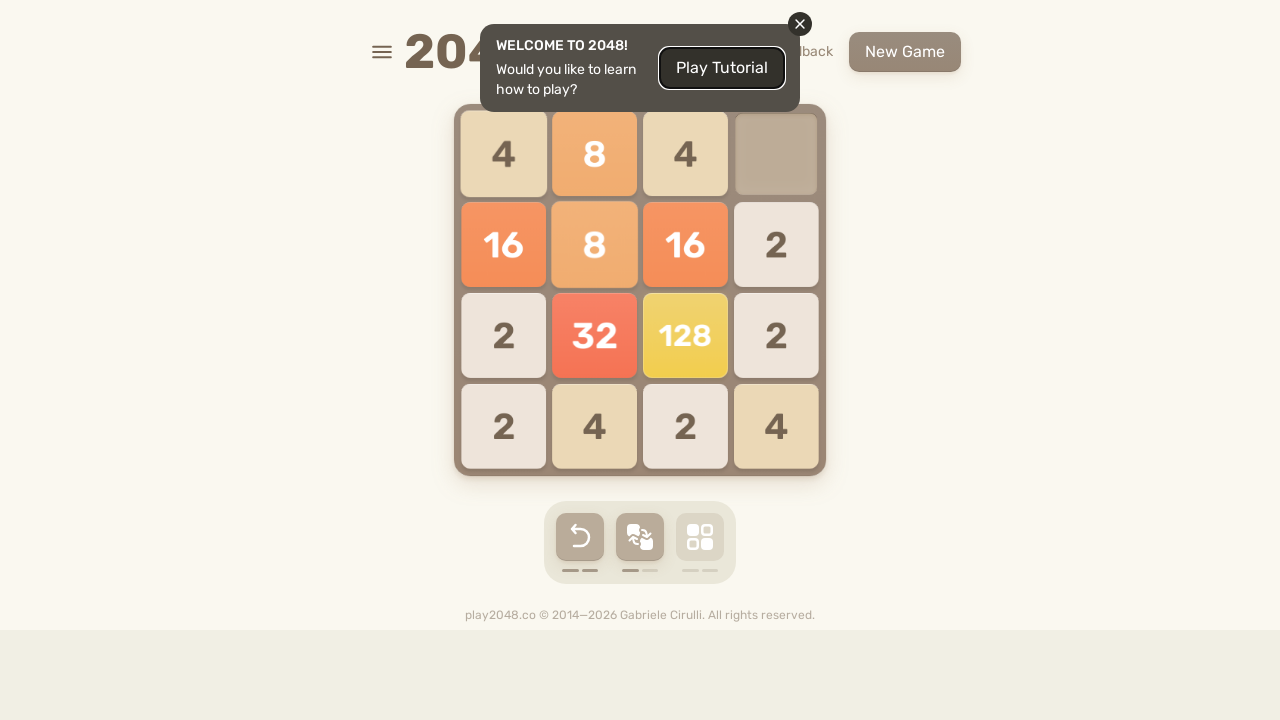

Pressed DOWN arrow key
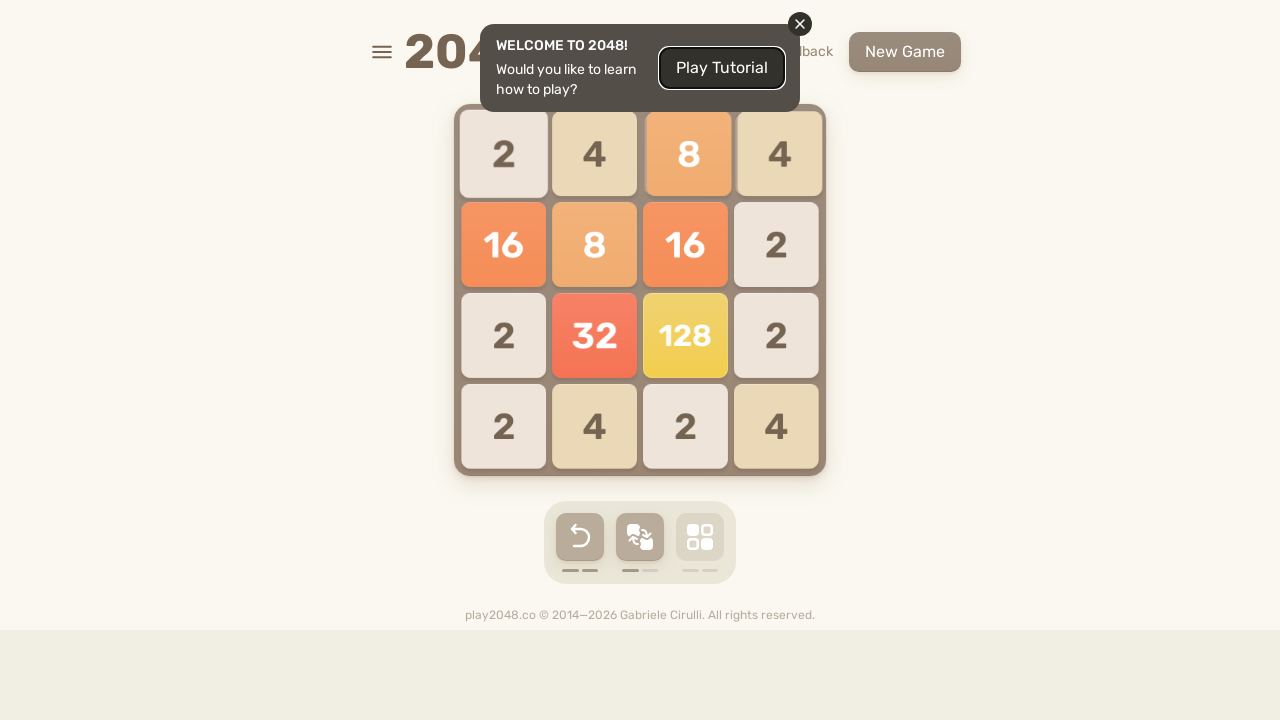

Pressed UP arrow key
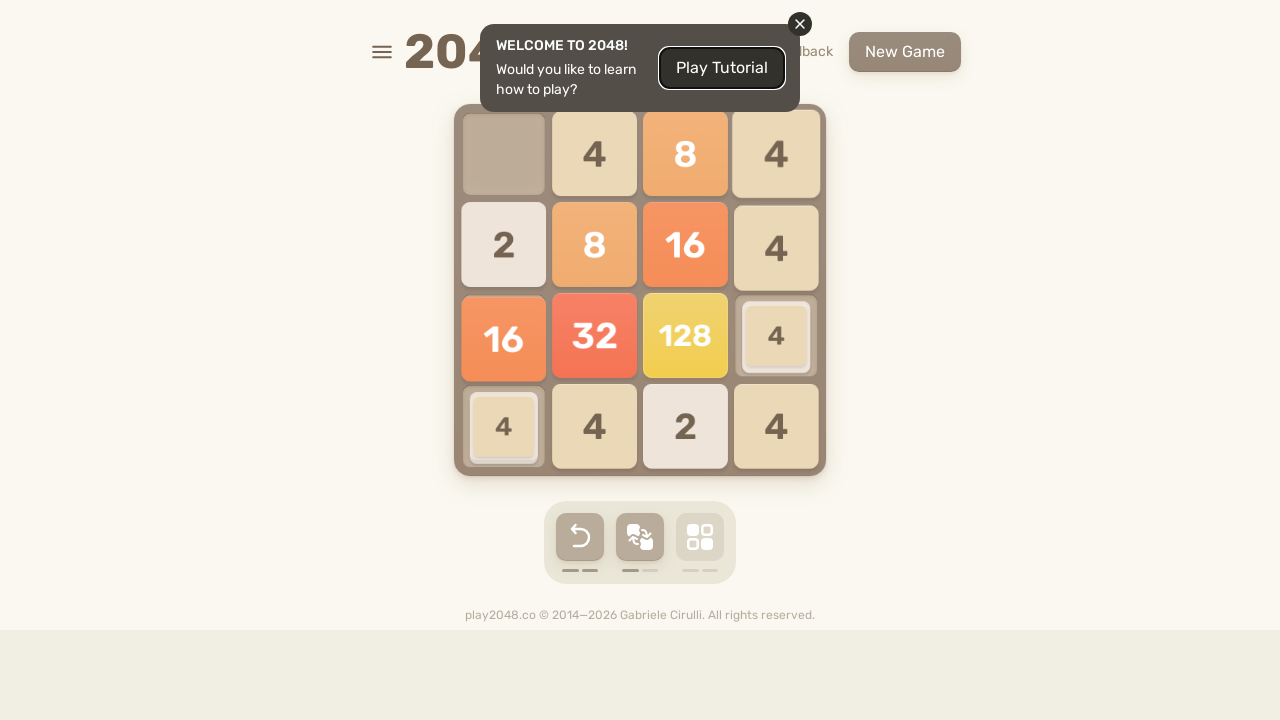

Pressed LEFT arrow key
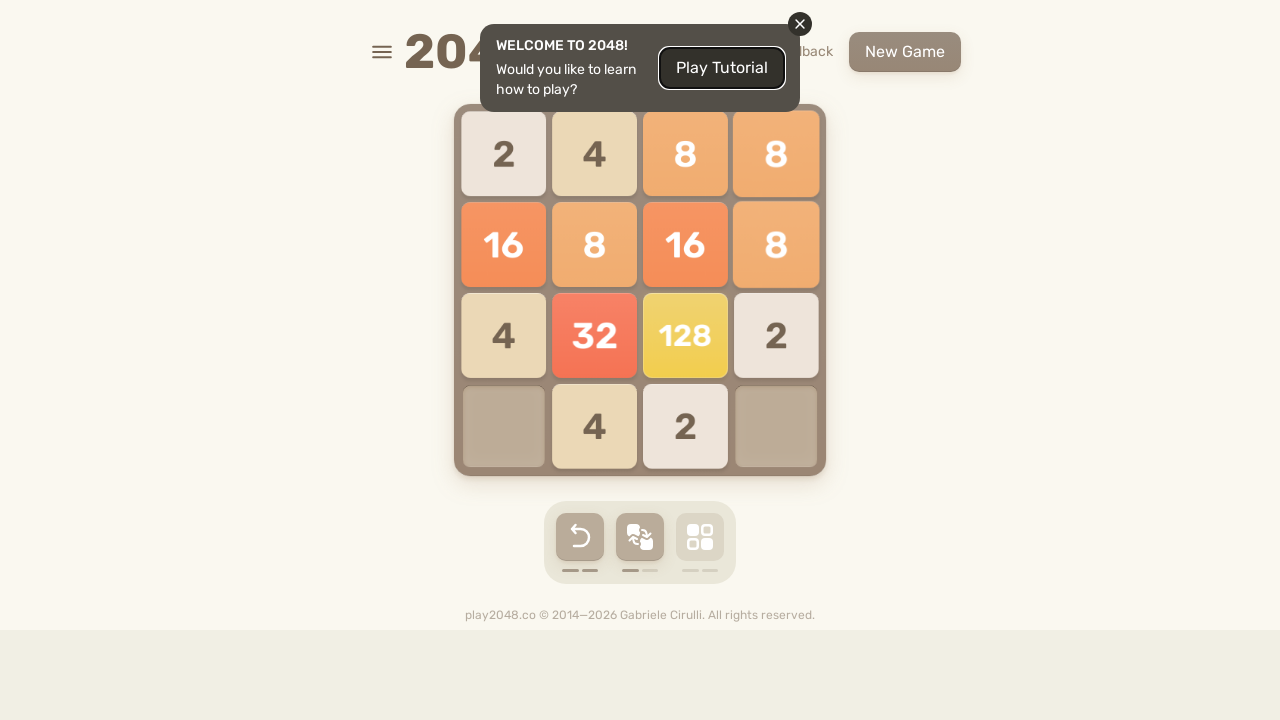

Pressed RIGHT arrow key
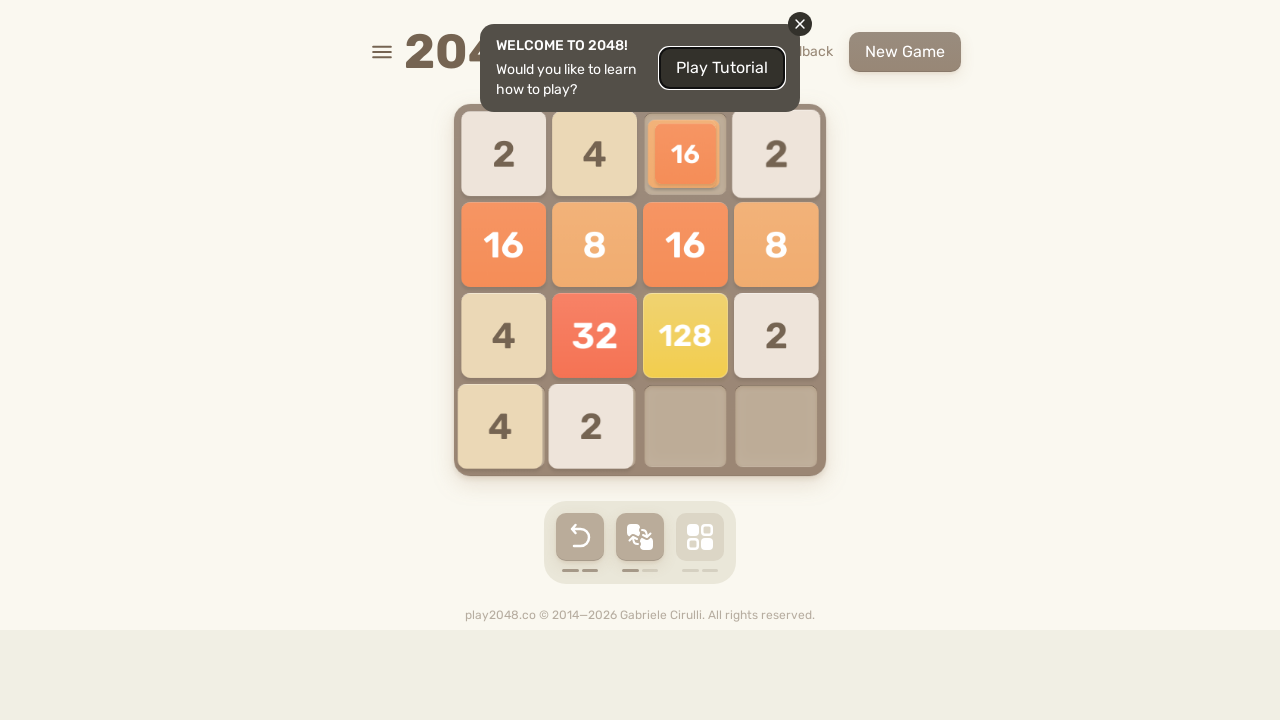

Pressed DOWN arrow key
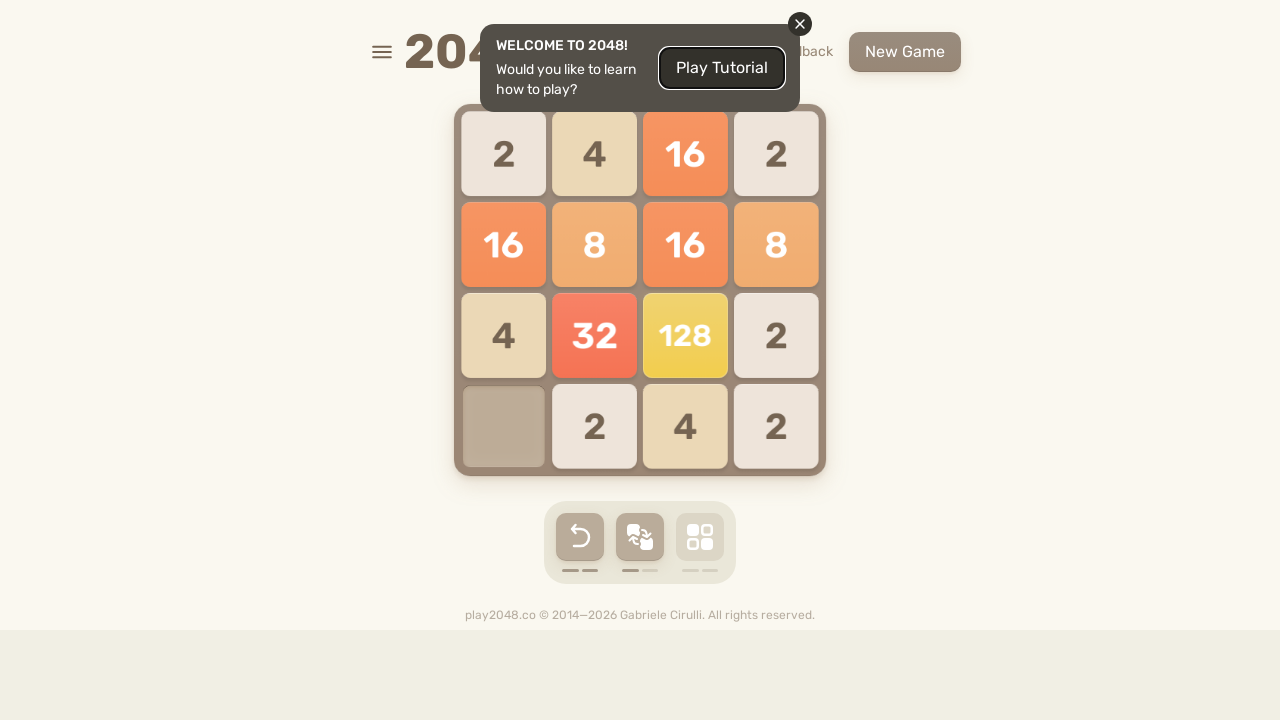

Pressed UP arrow key
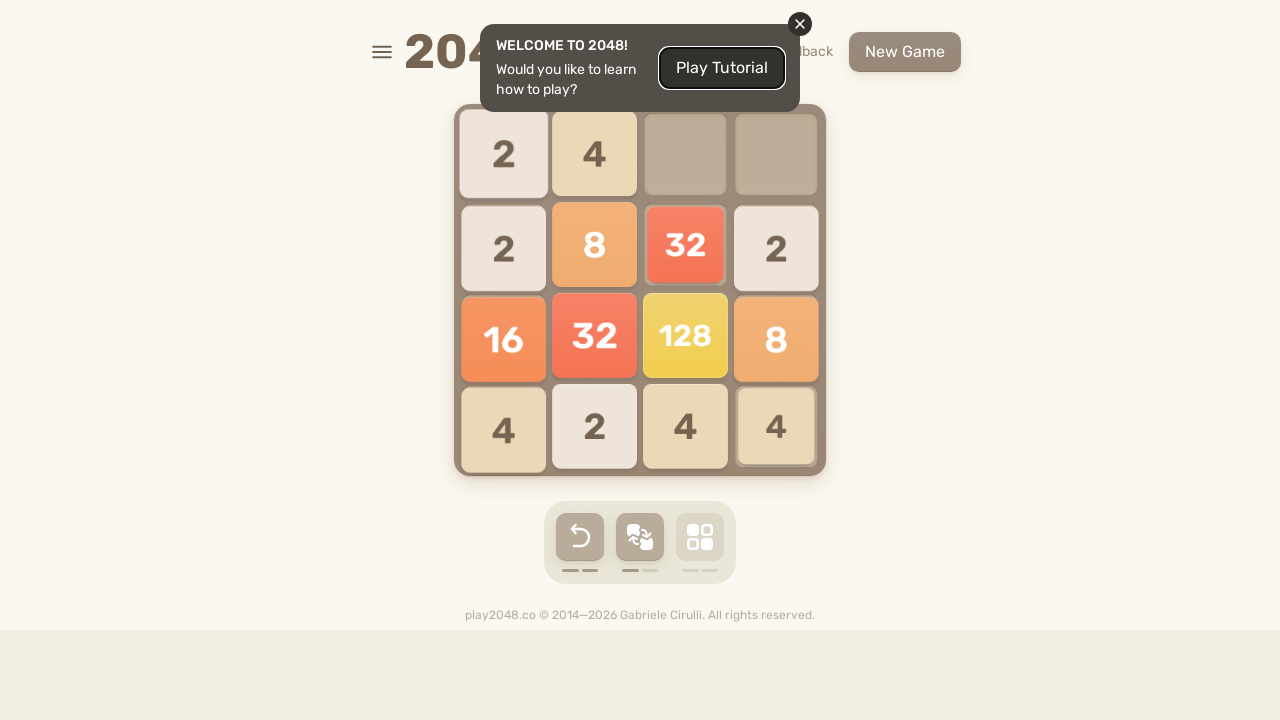

Pressed LEFT arrow key
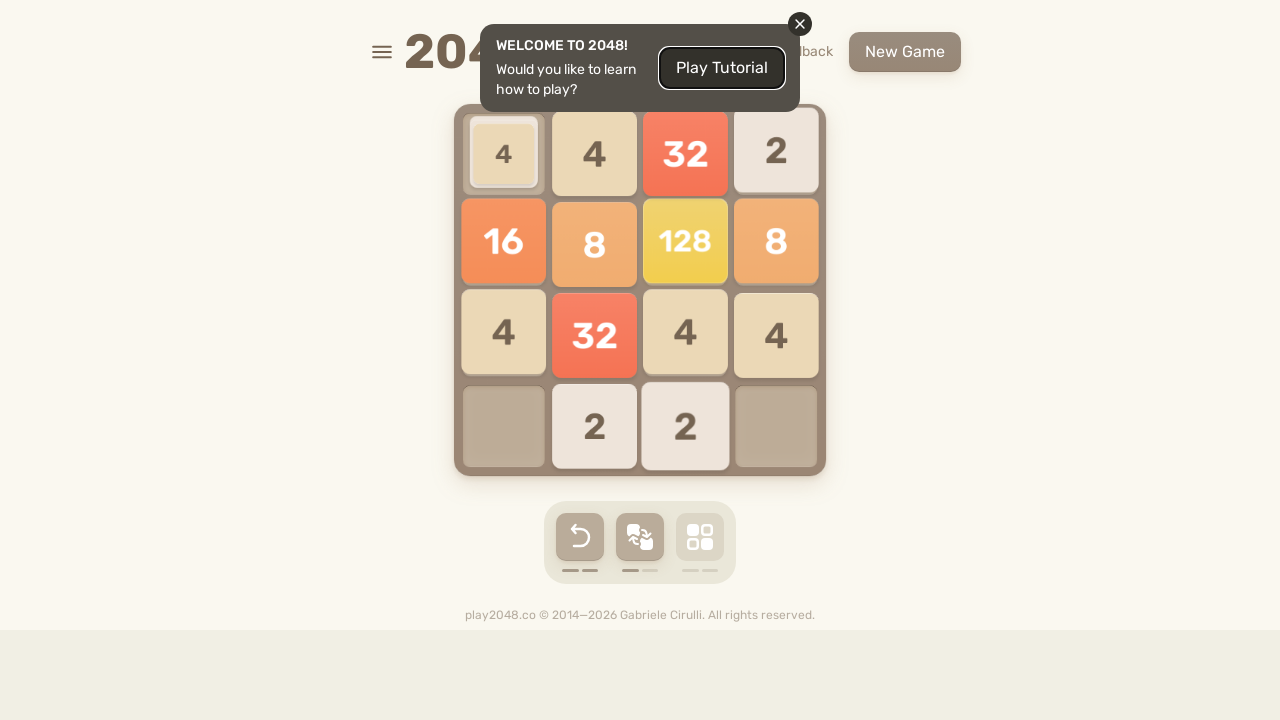

Pressed RIGHT arrow key
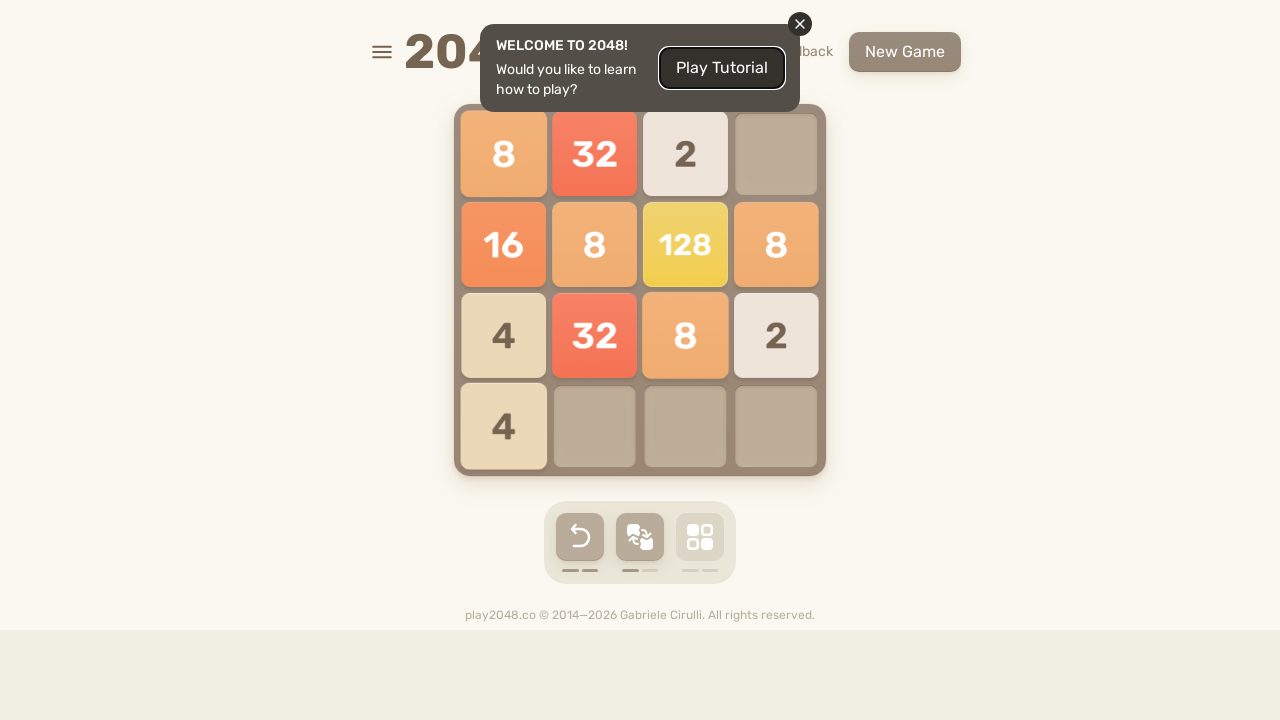

Pressed DOWN arrow key
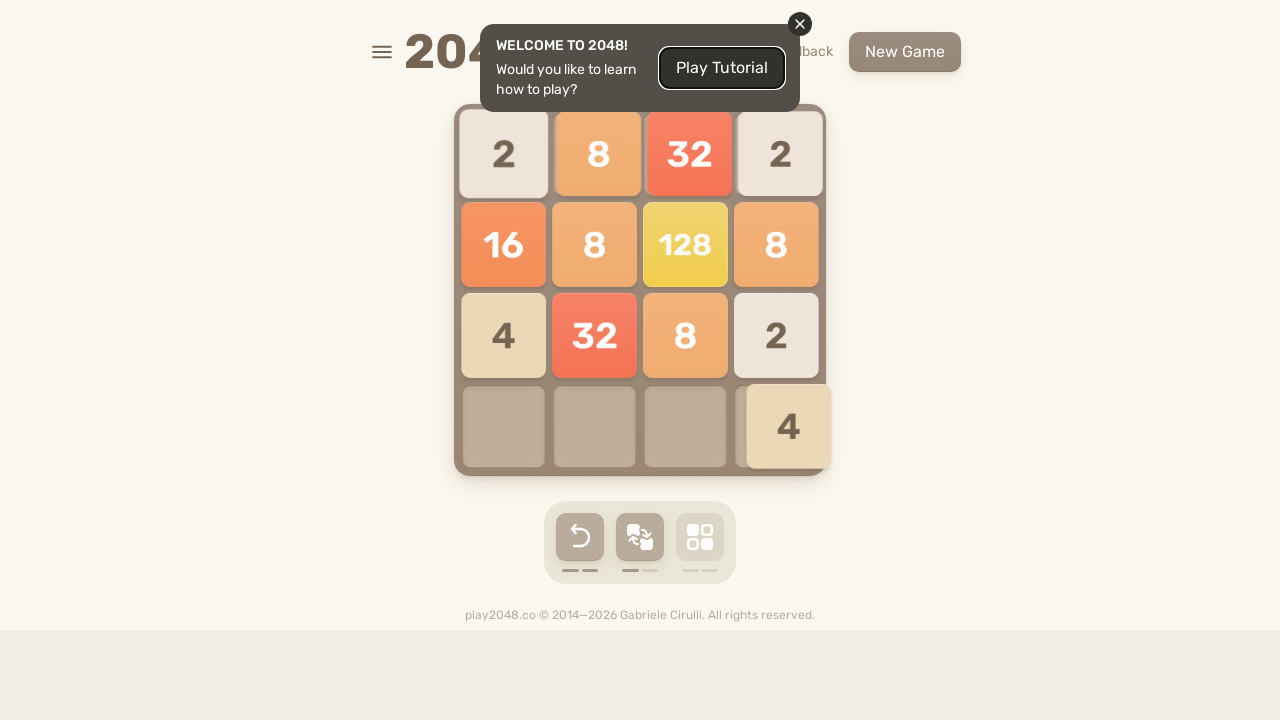

Pressed UP arrow key
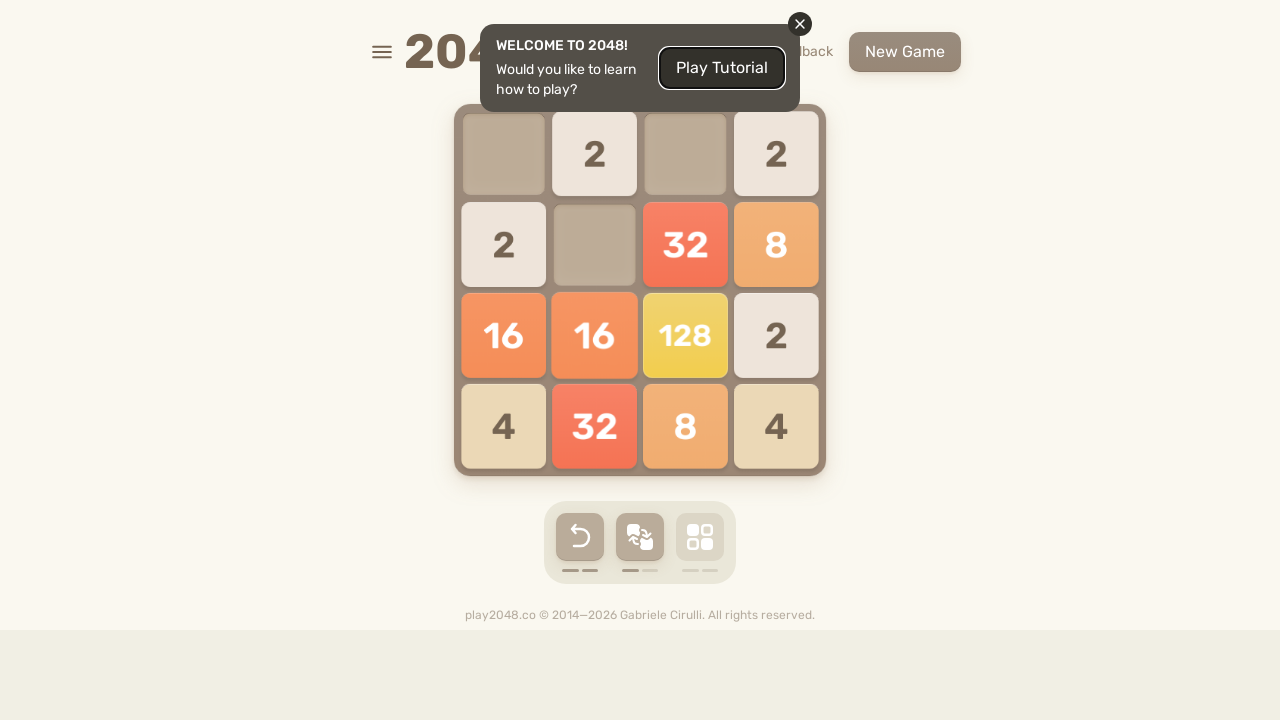

Pressed LEFT arrow key
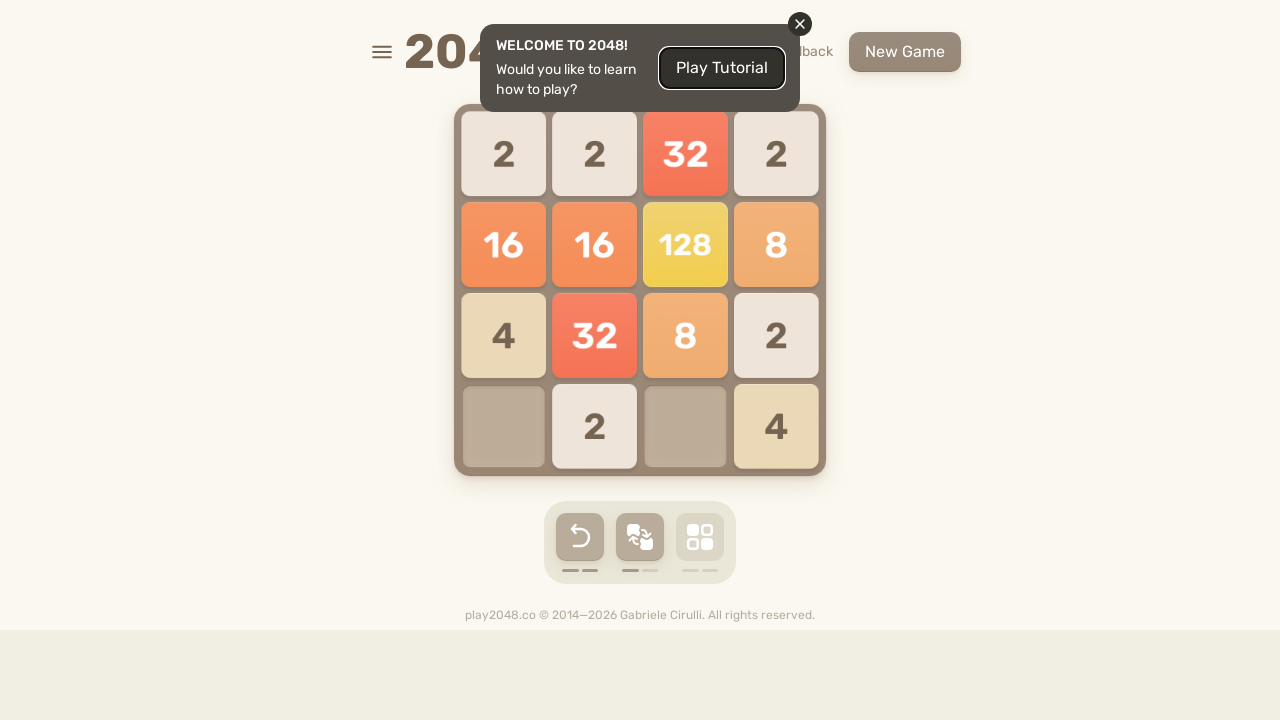

Pressed RIGHT arrow key
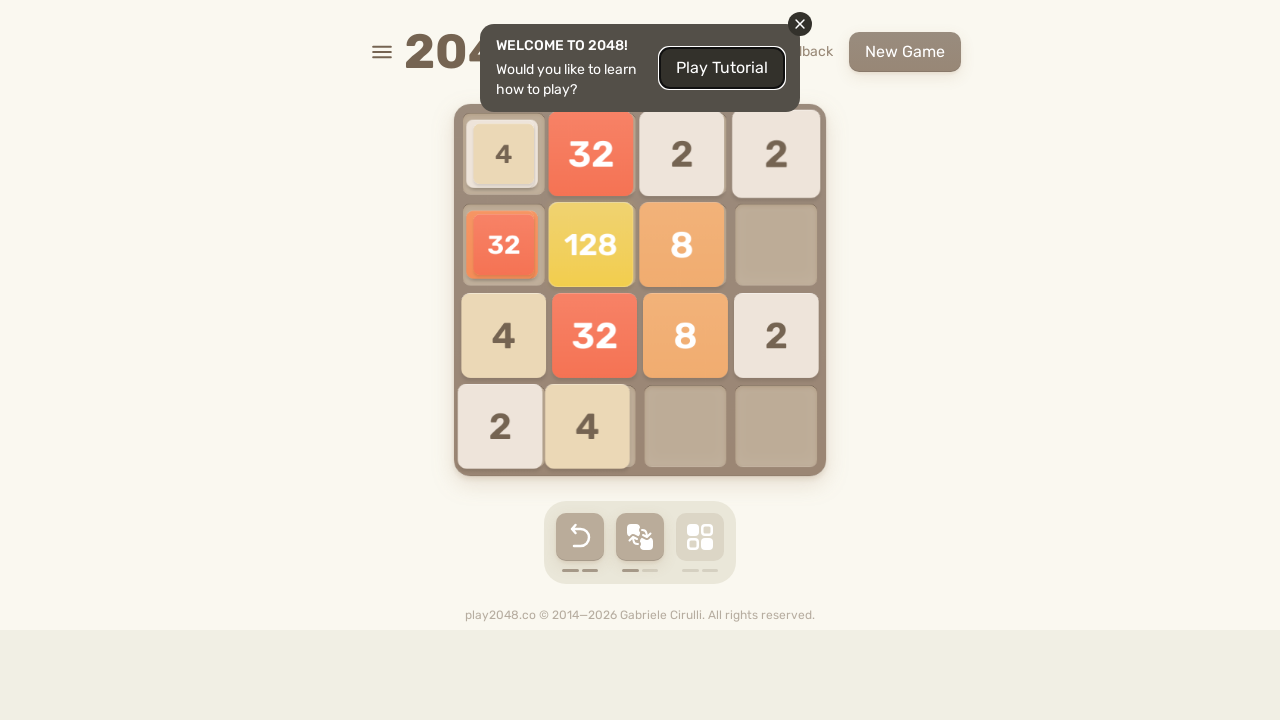

Pressed DOWN arrow key
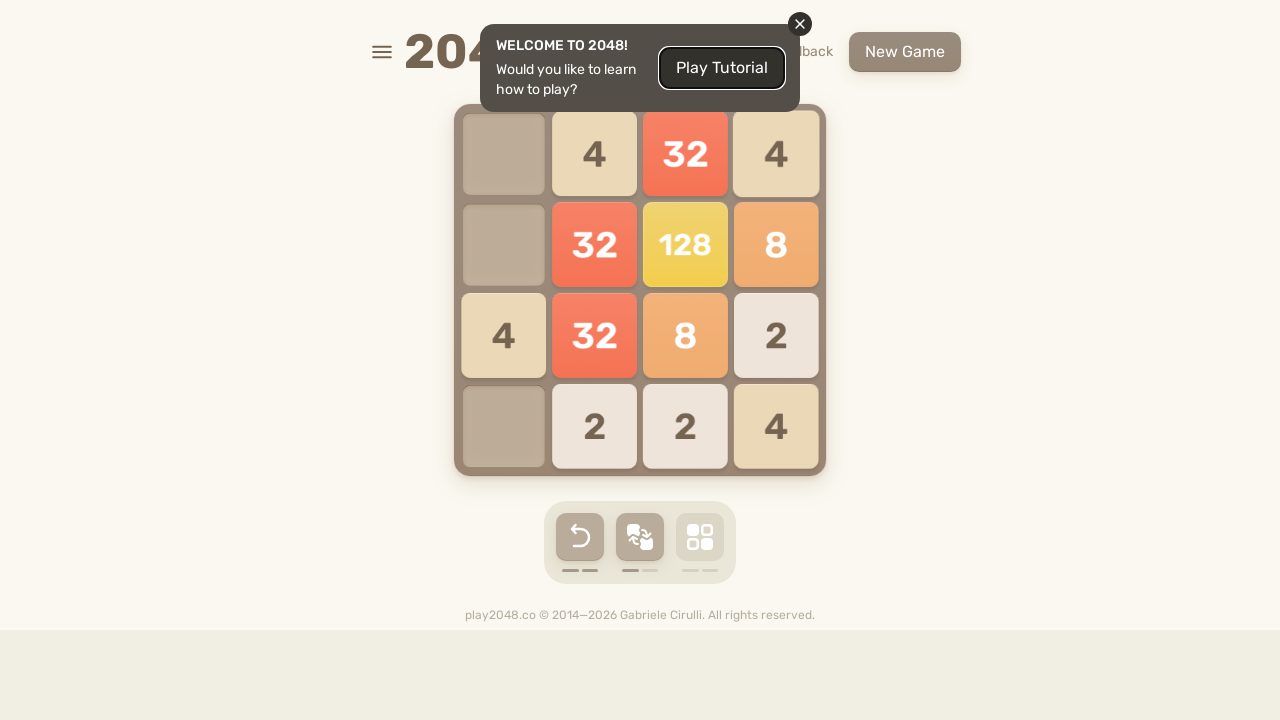

Pressed UP arrow key
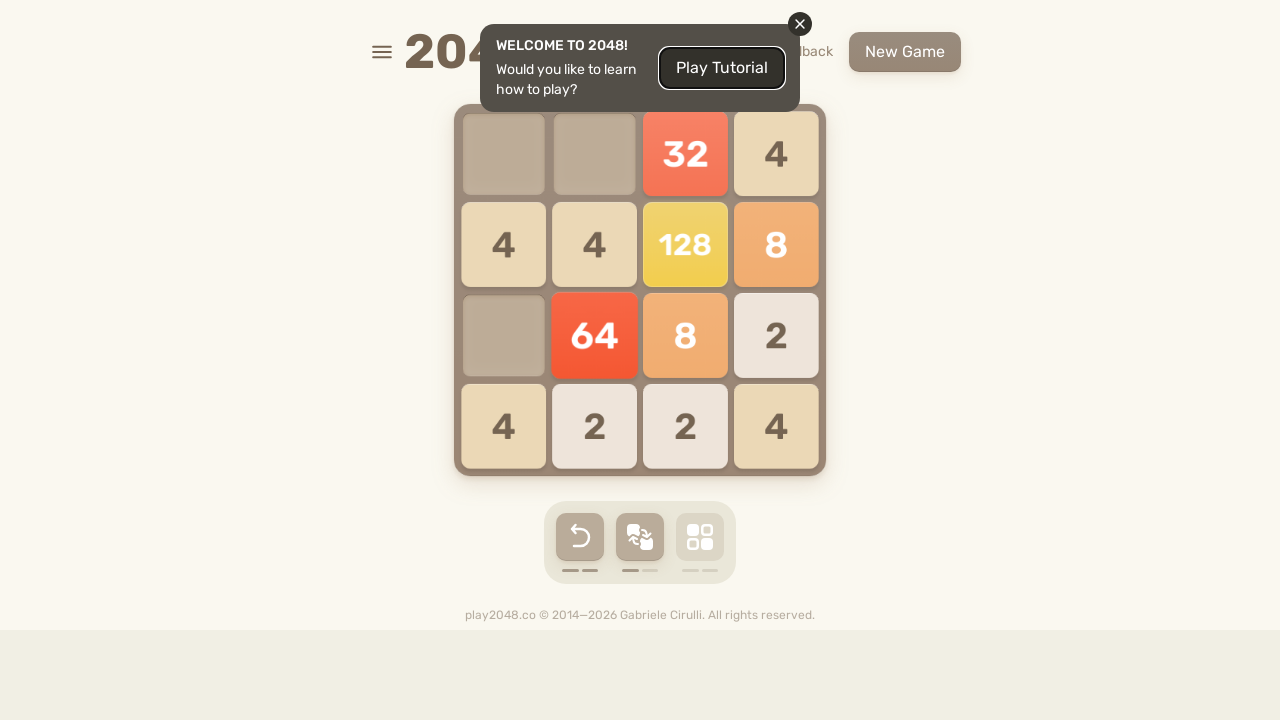

Pressed LEFT arrow key
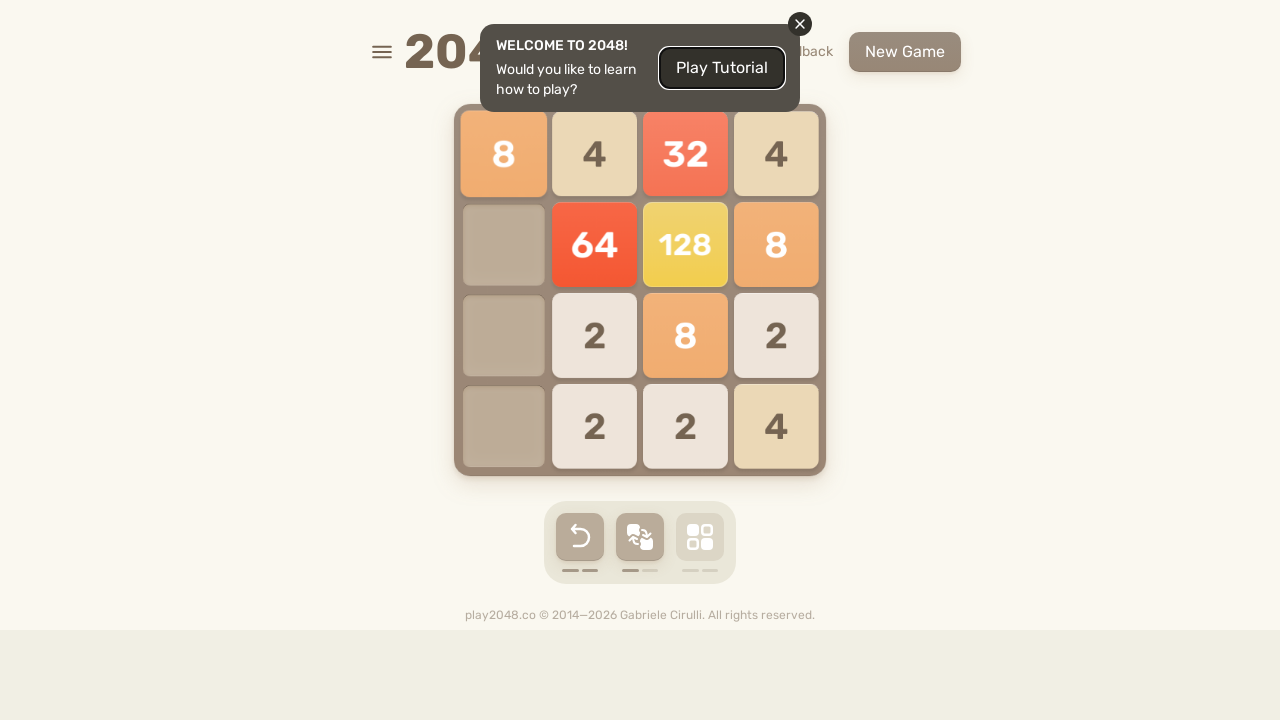

Pressed RIGHT arrow key
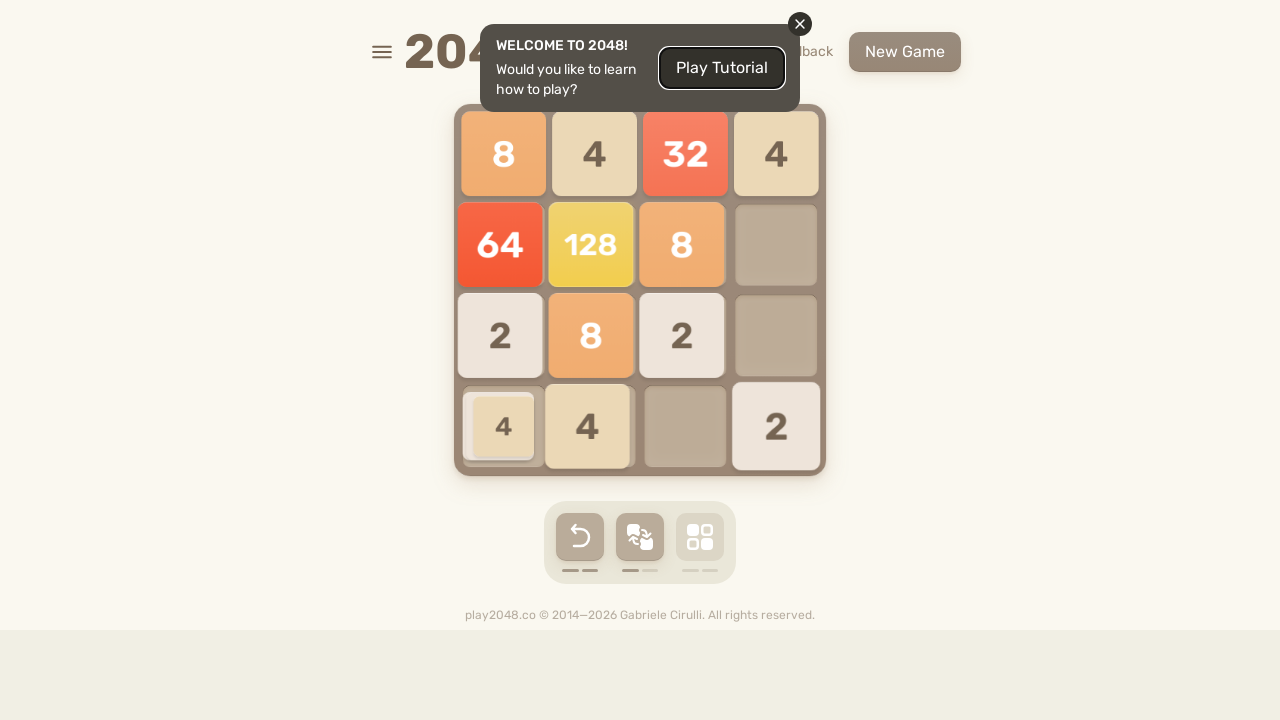

Pressed DOWN arrow key
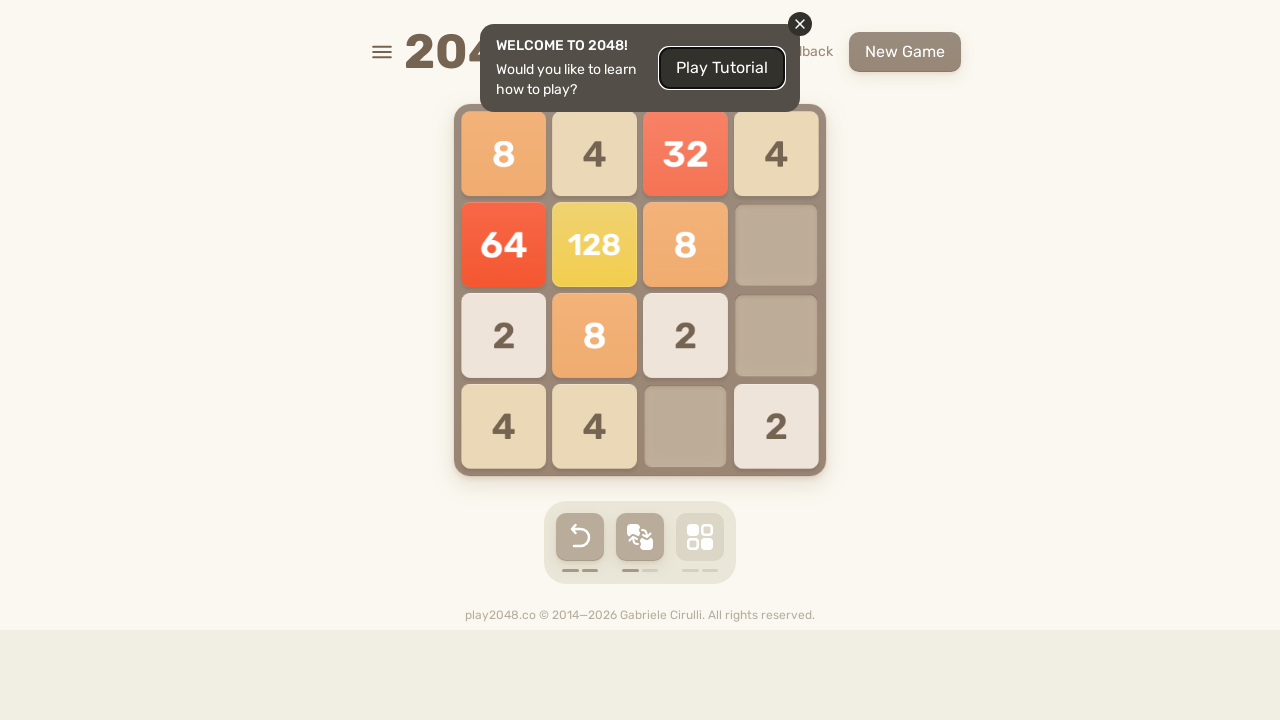

Pressed UP arrow key
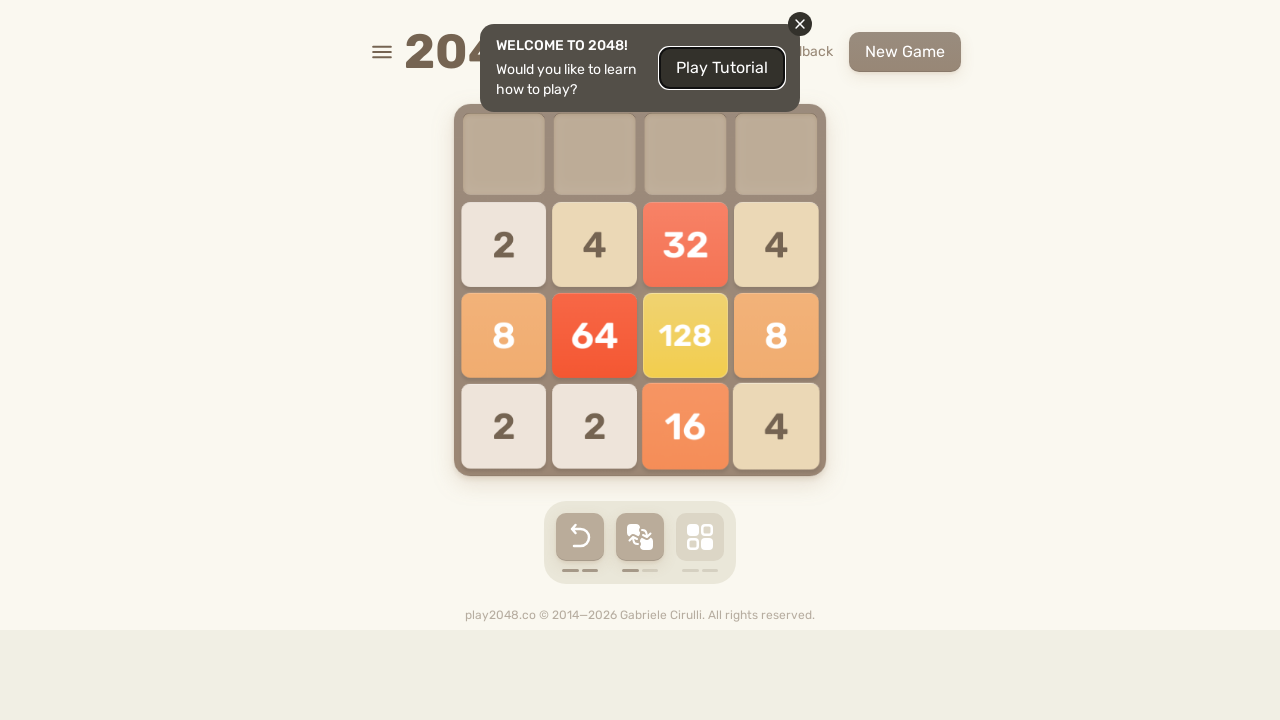

Pressed LEFT arrow key
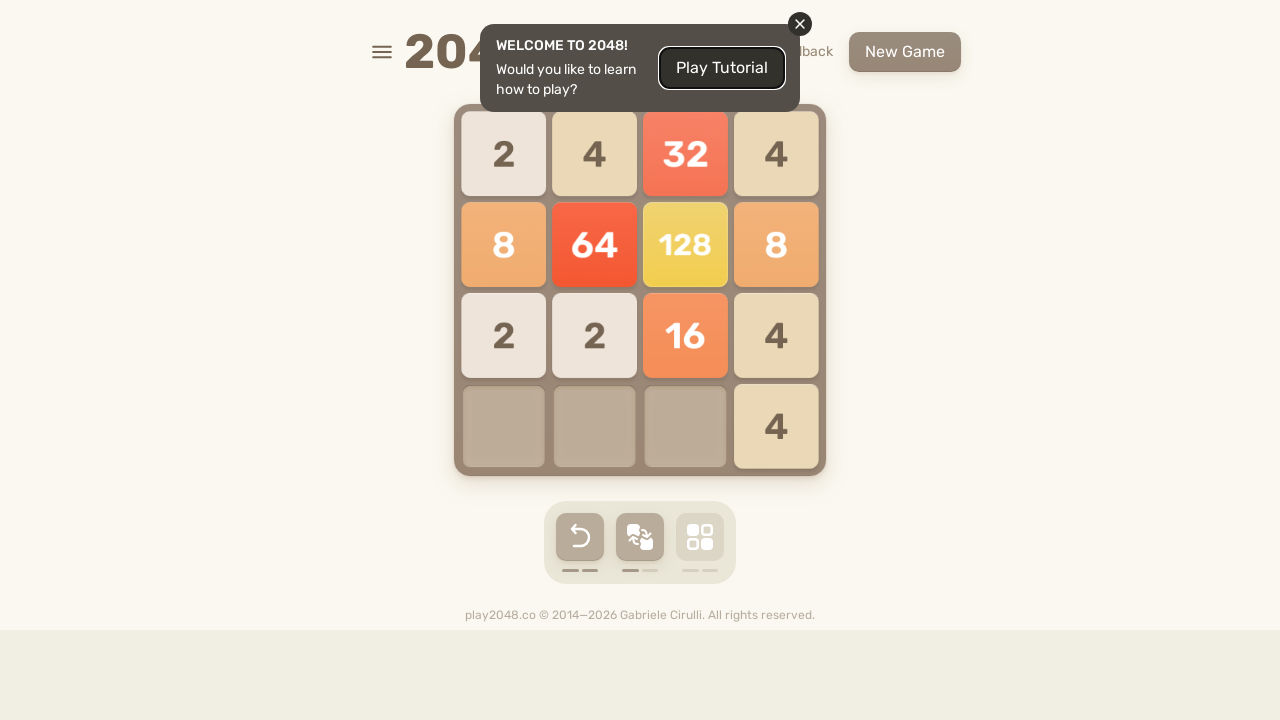

Pressed RIGHT arrow key
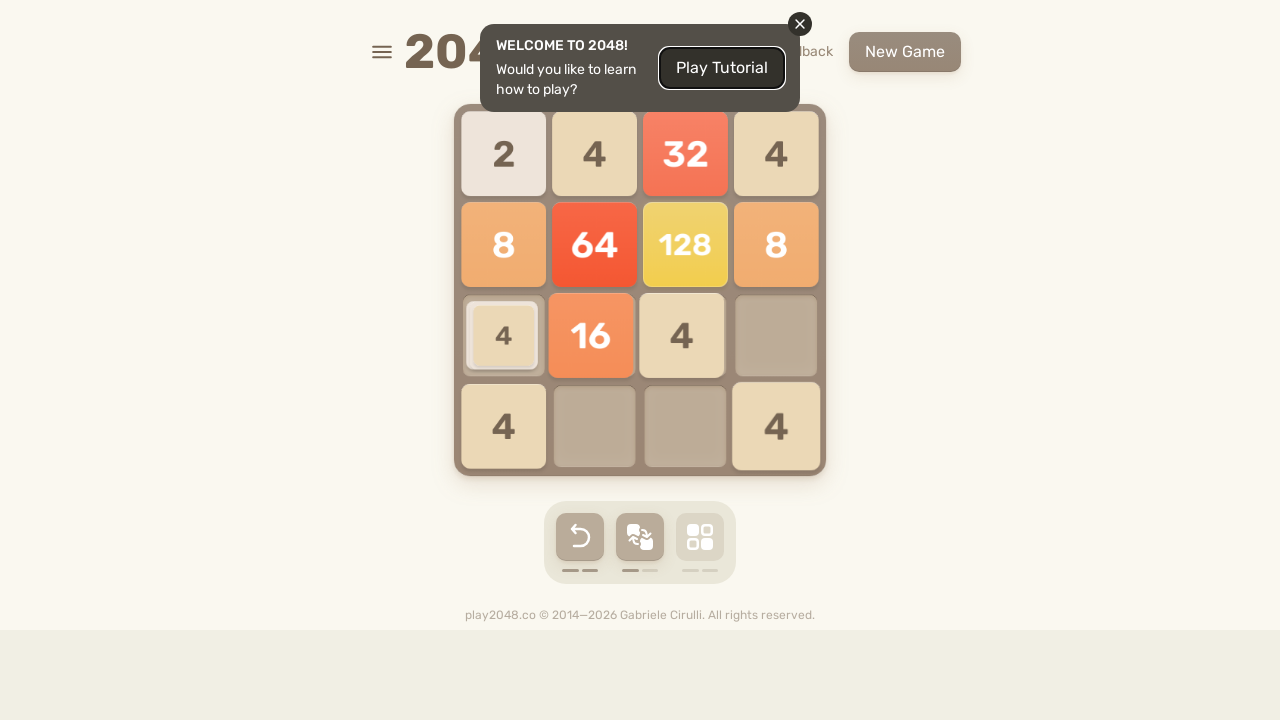

Pressed DOWN arrow key
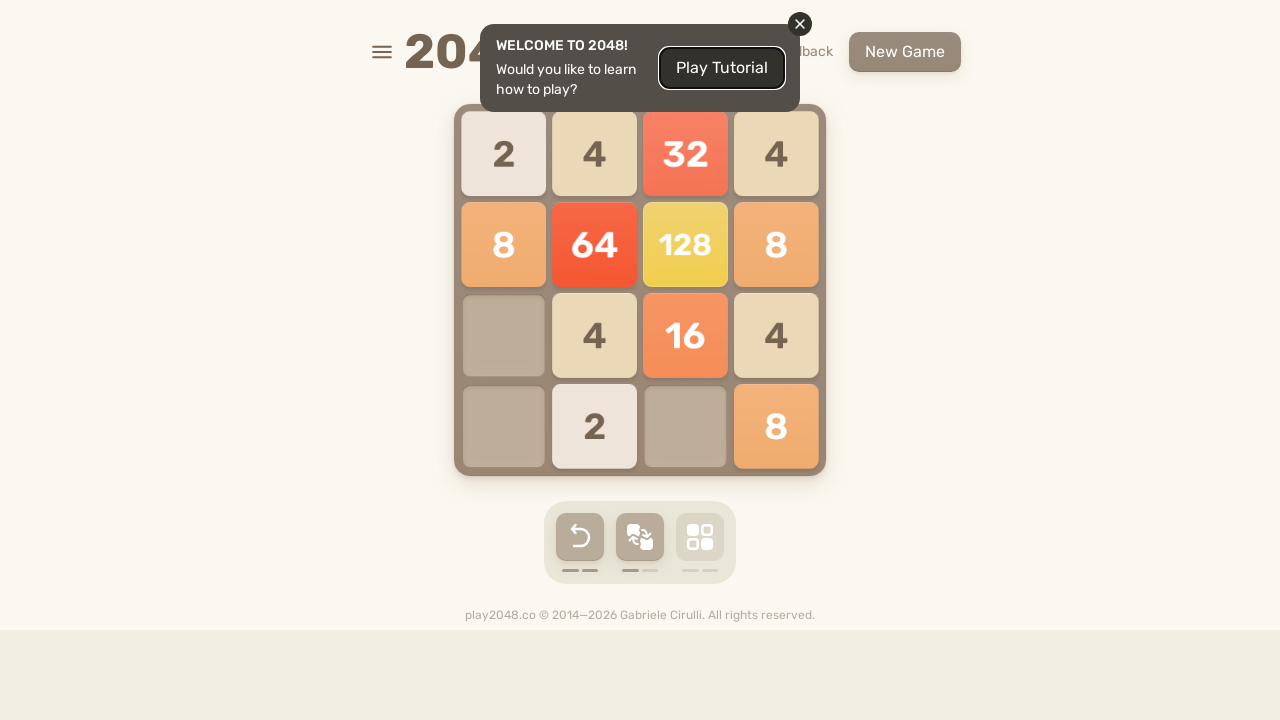

Pressed UP arrow key
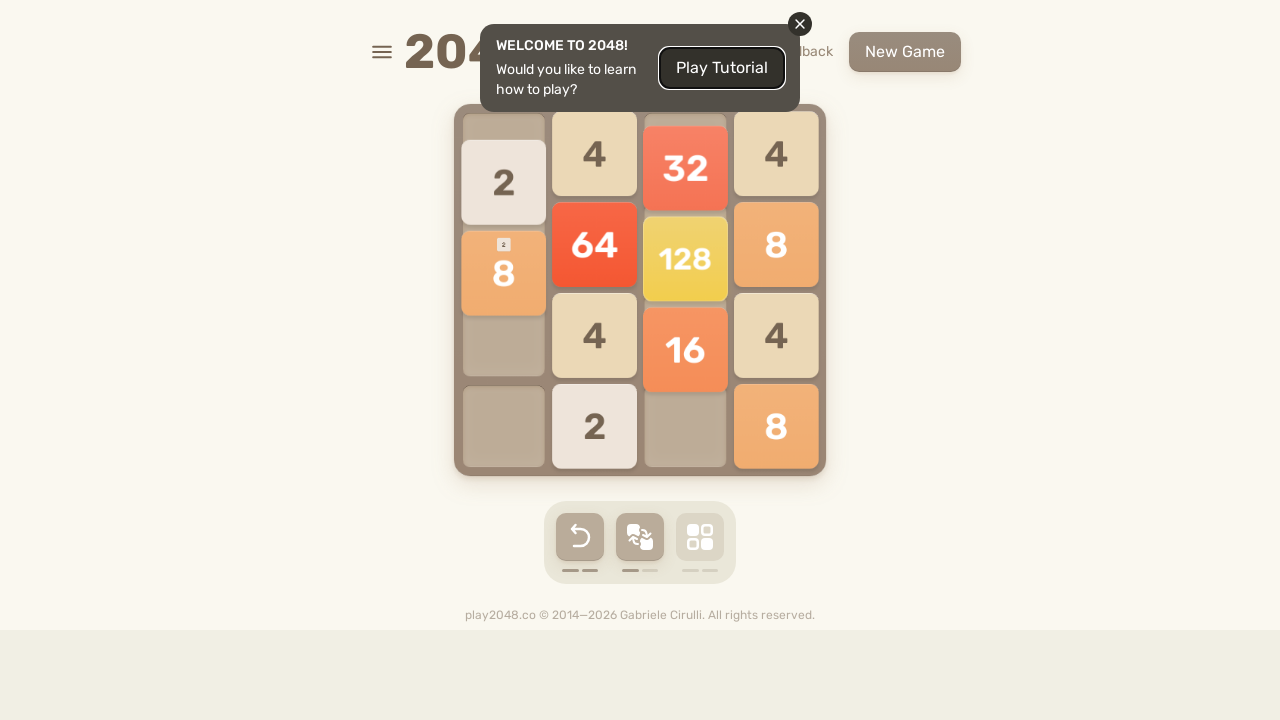

Pressed LEFT arrow key
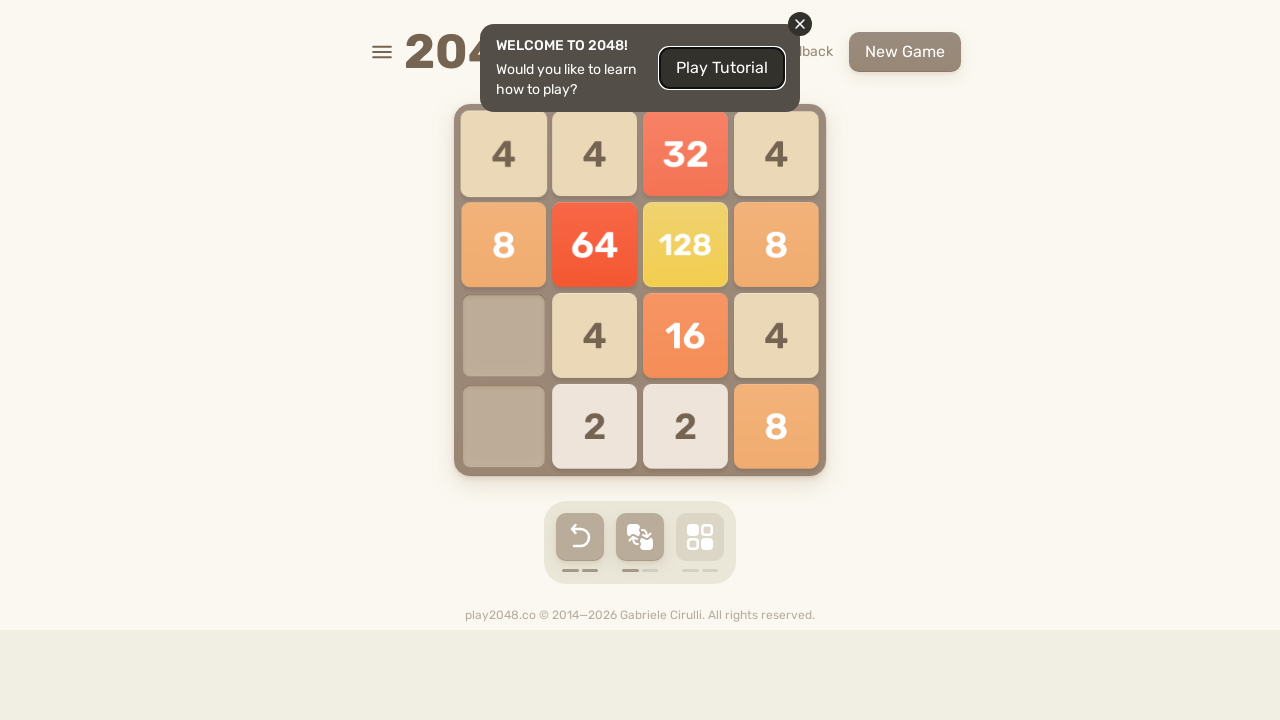

Pressed RIGHT arrow key
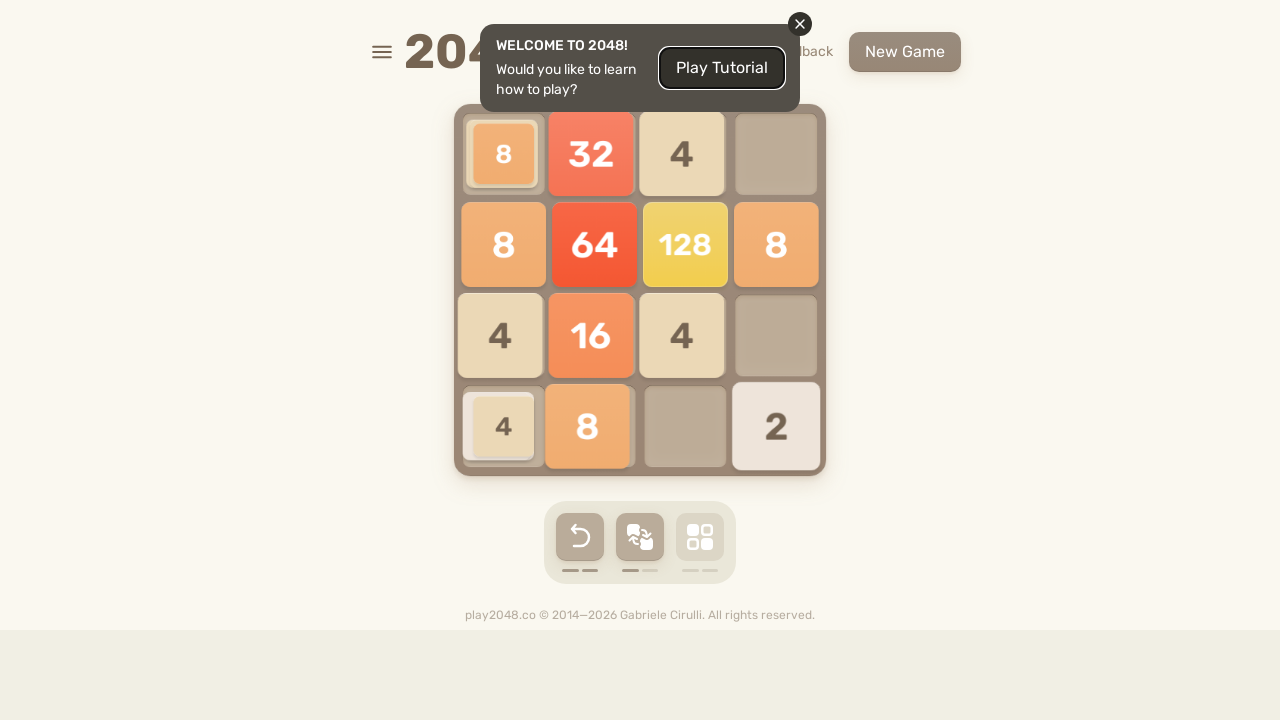

Pressed DOWN arrow key
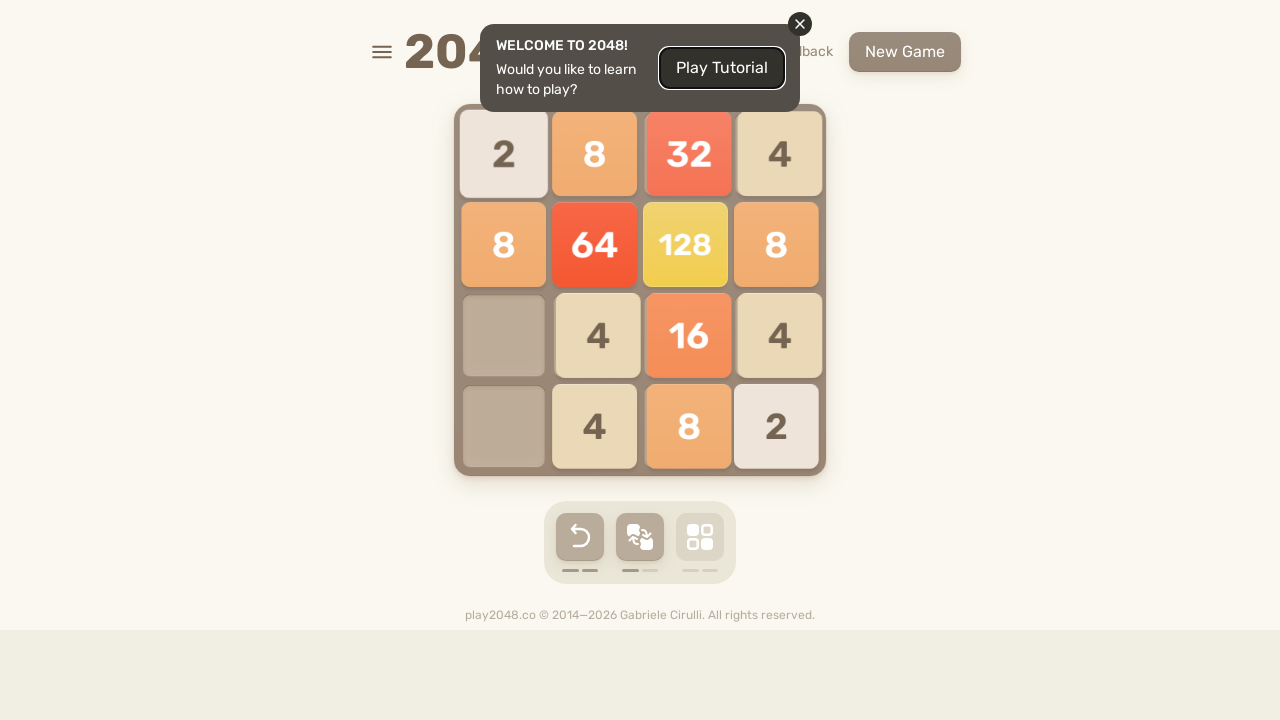

Pressed UP arrow key
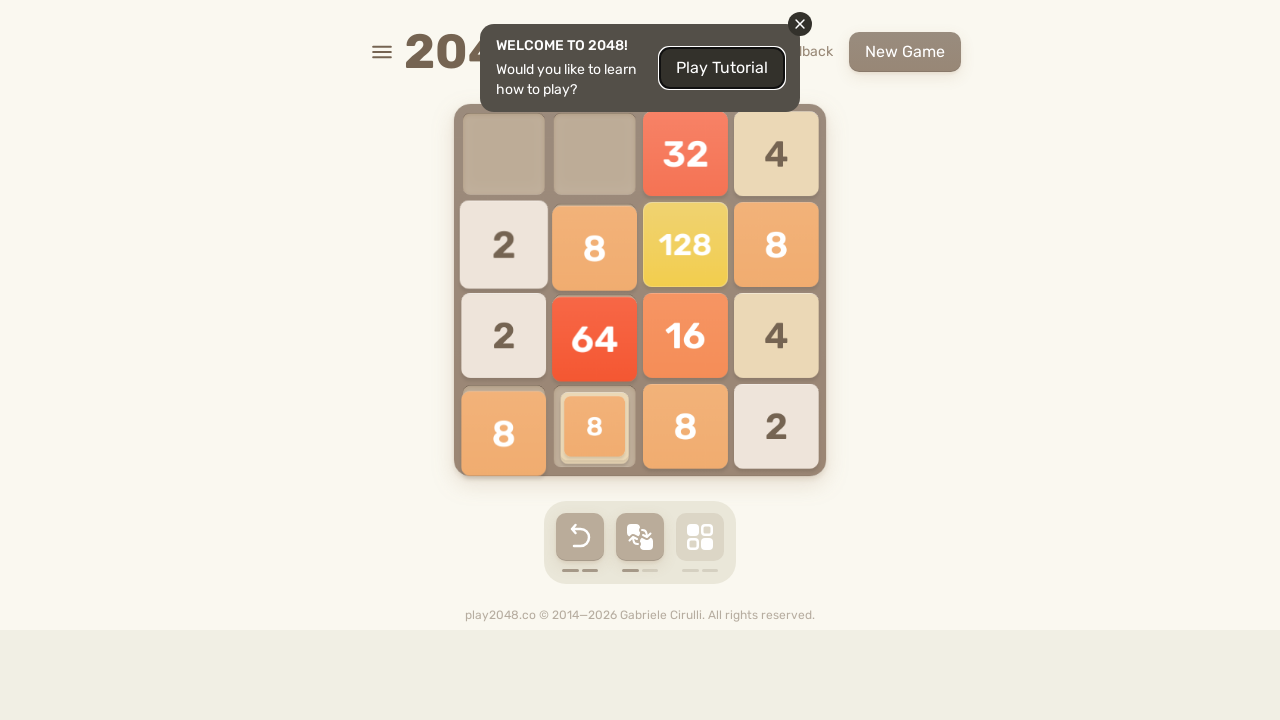

Pressed LEFT arrow key
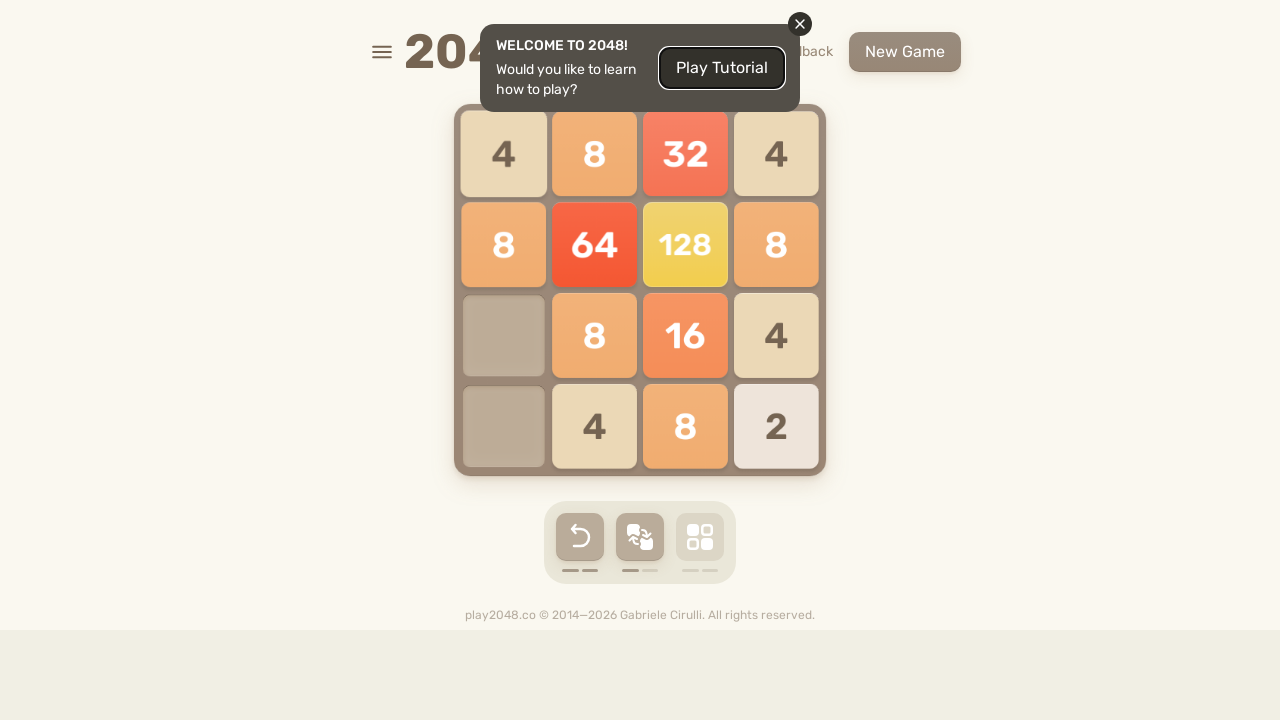

Pressed RIGHT arrow key
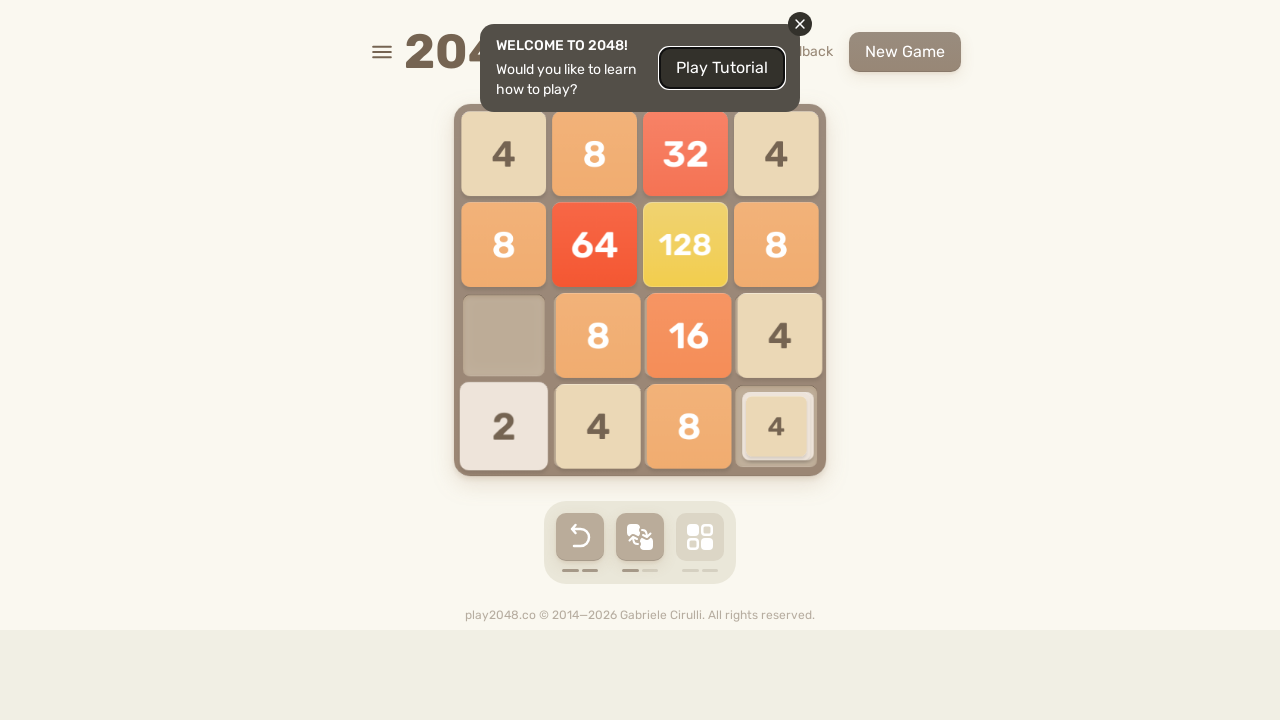

Pressed DOWN arrow key
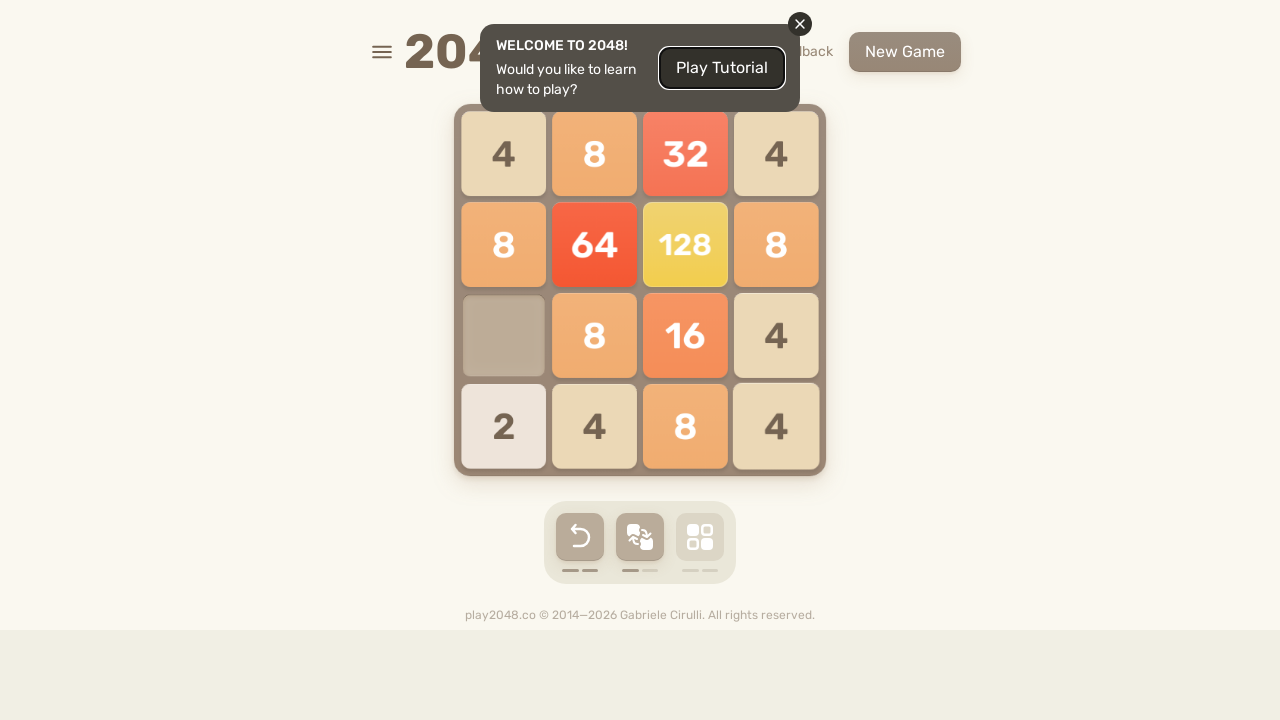

Pressed UP arrow key
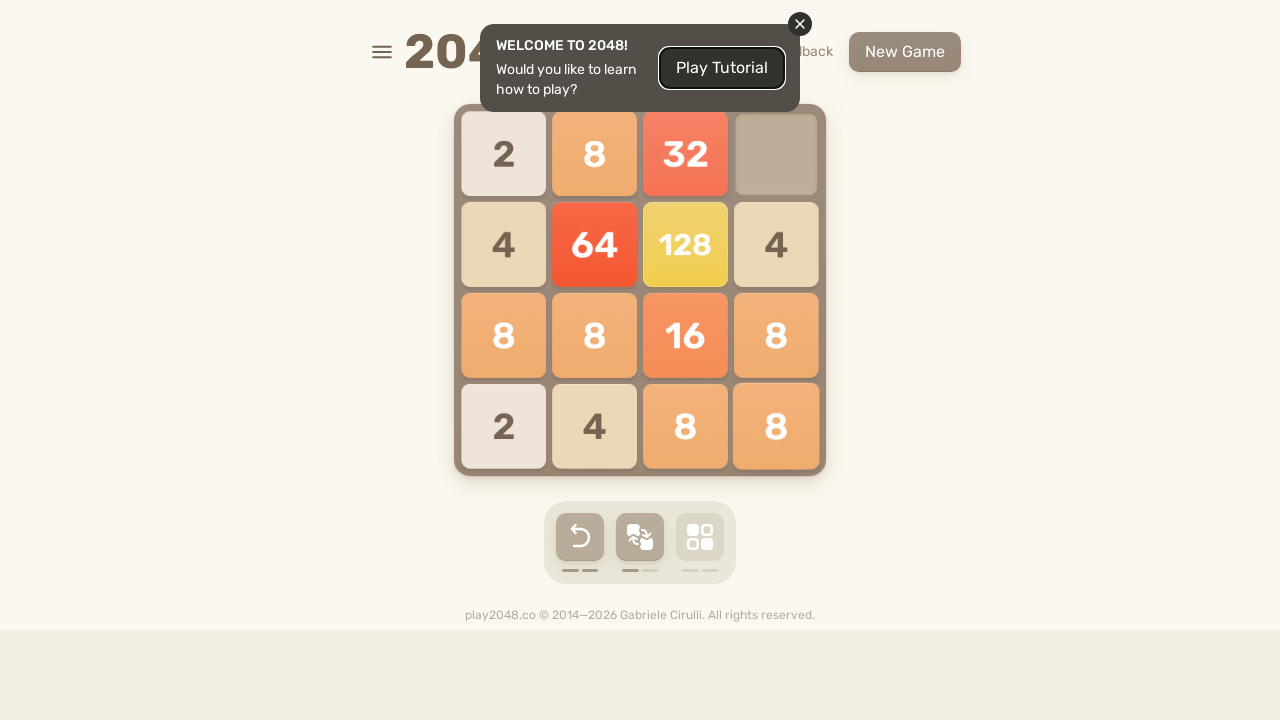

Pressed LEFT arrow key
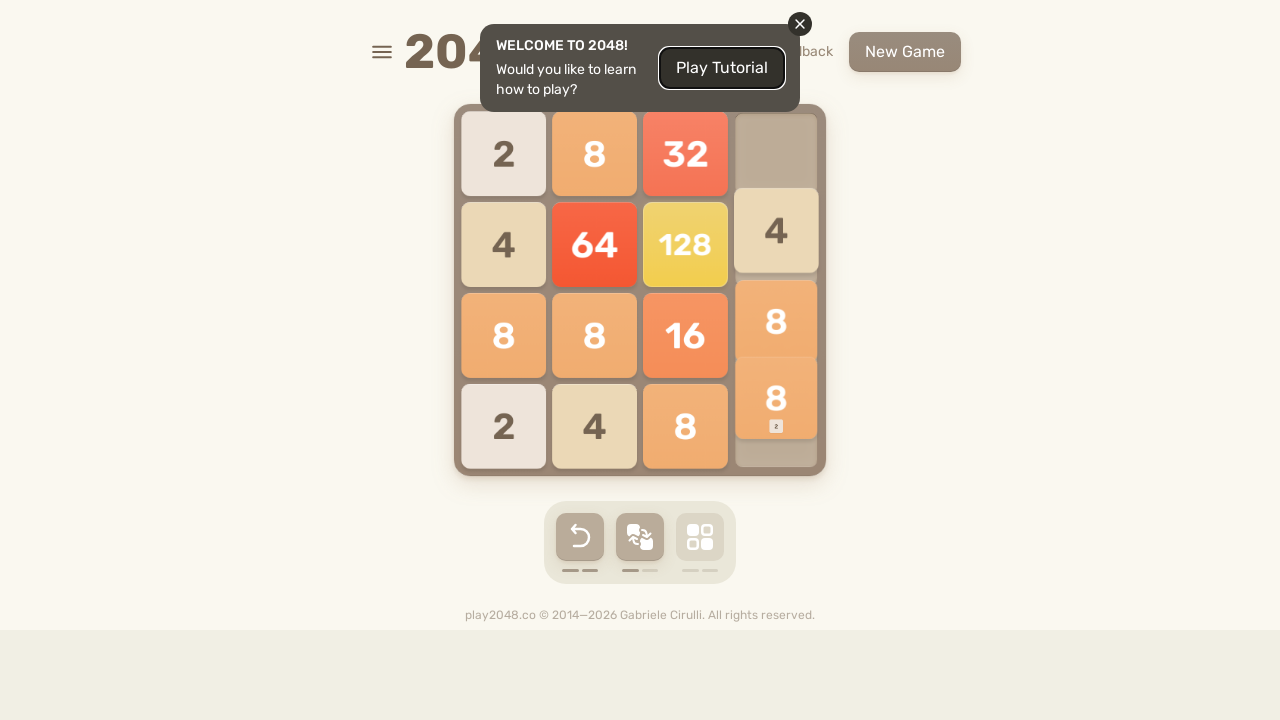

Pressed RIGHT arrow key
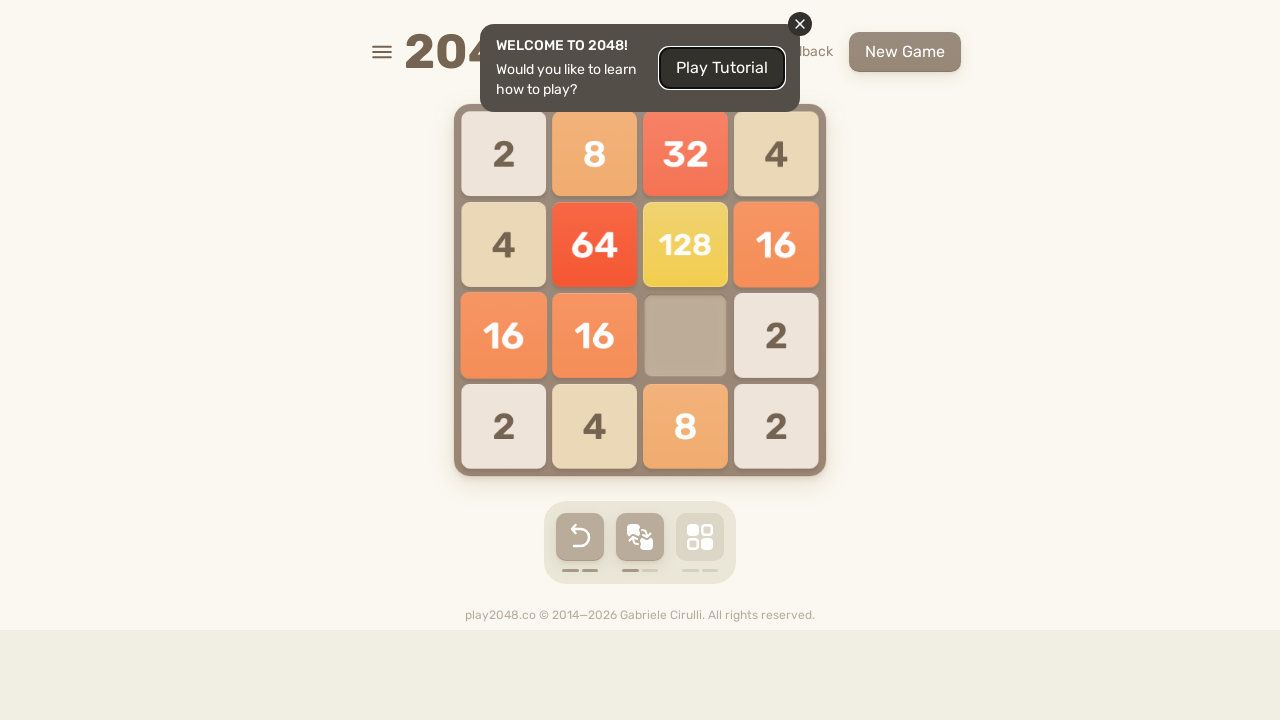

Pressed DOWN arrow key
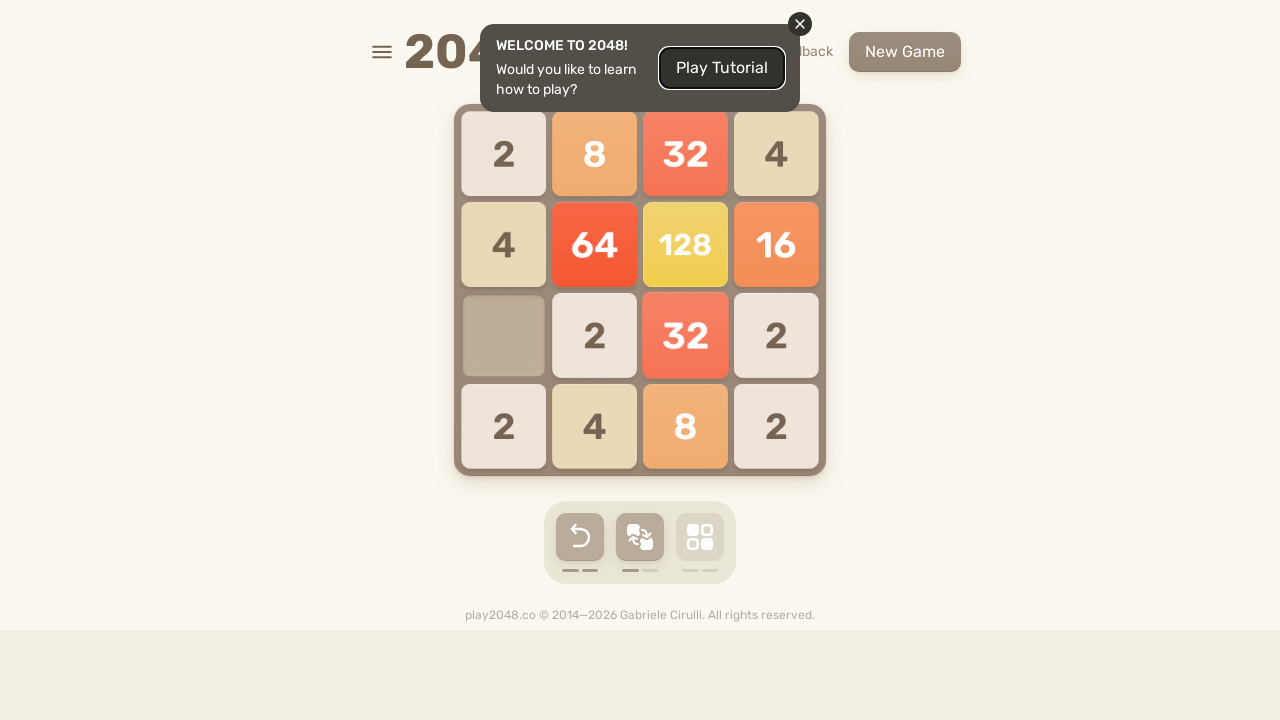

Pressed UP arrow key
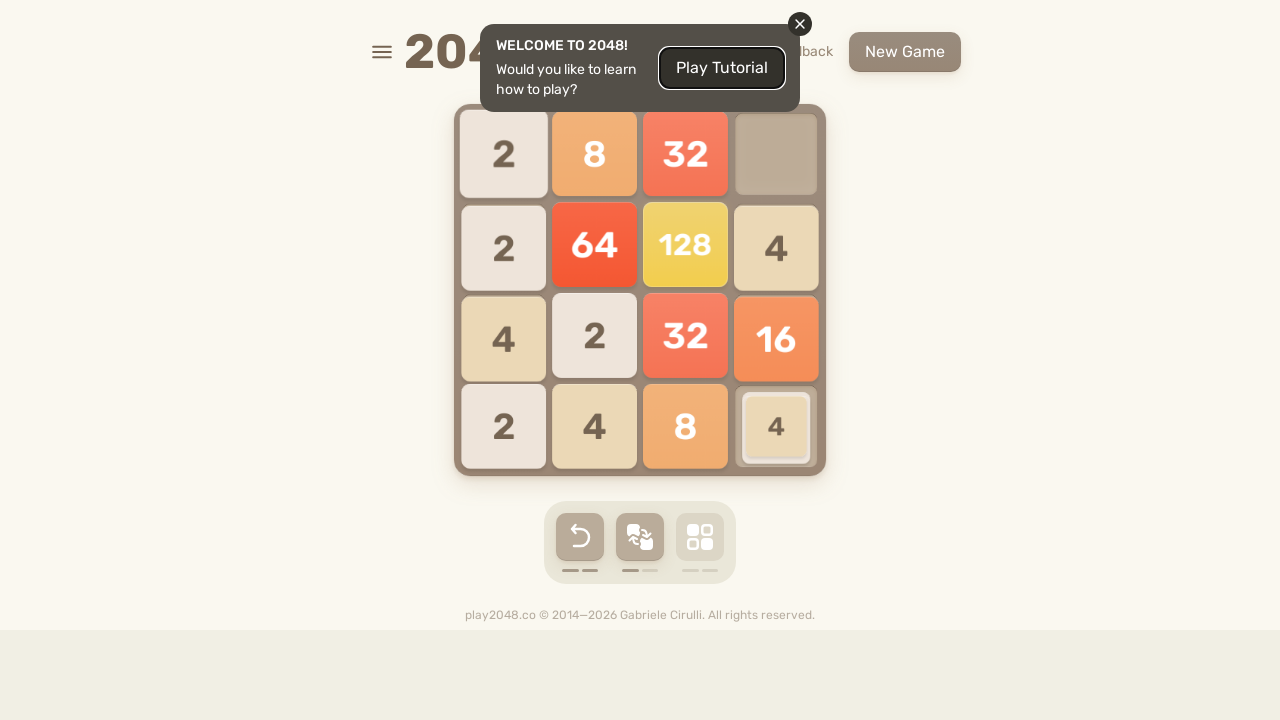

Pressed LEFT arrow key
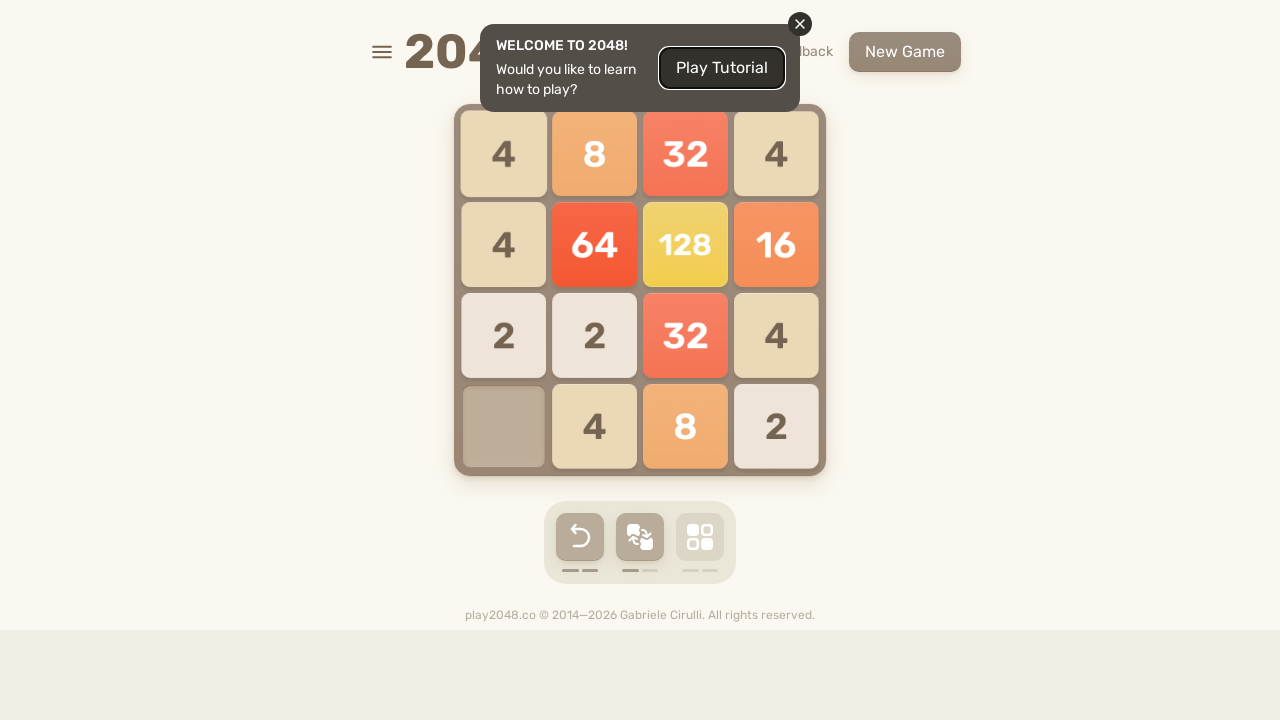

Pressed RIGHT arrow key
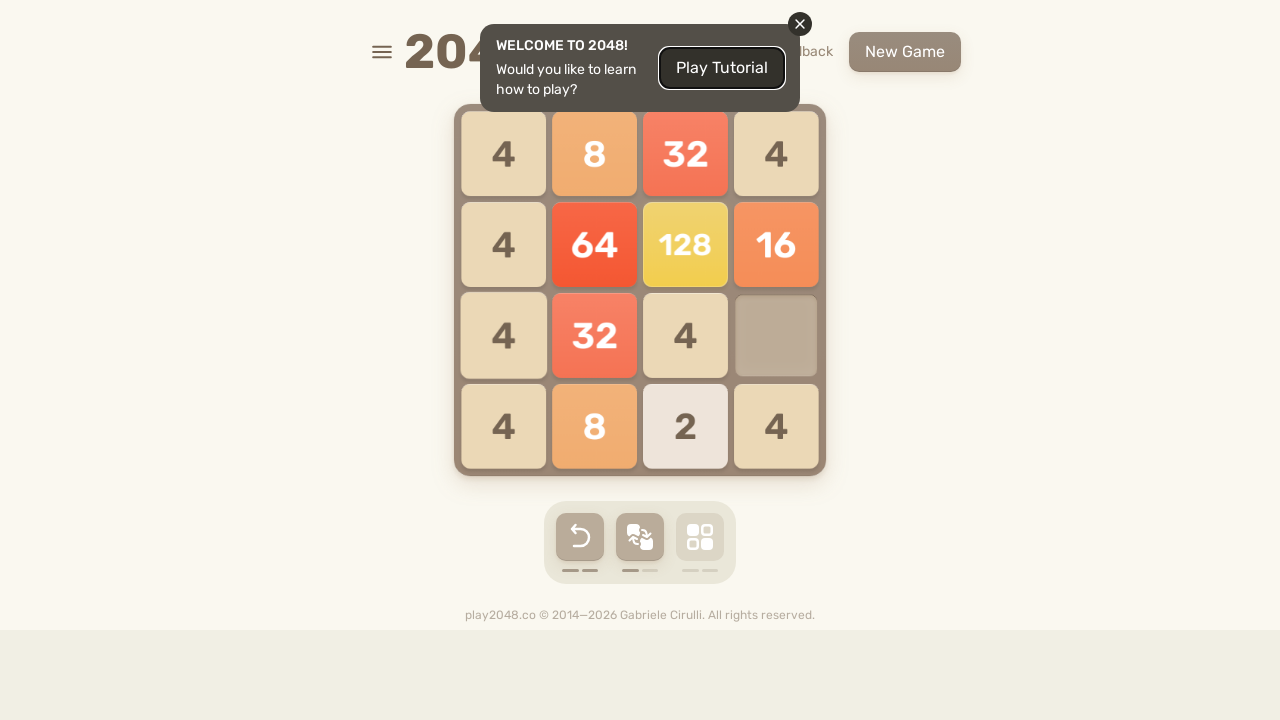

Pressed DOWN arrow key
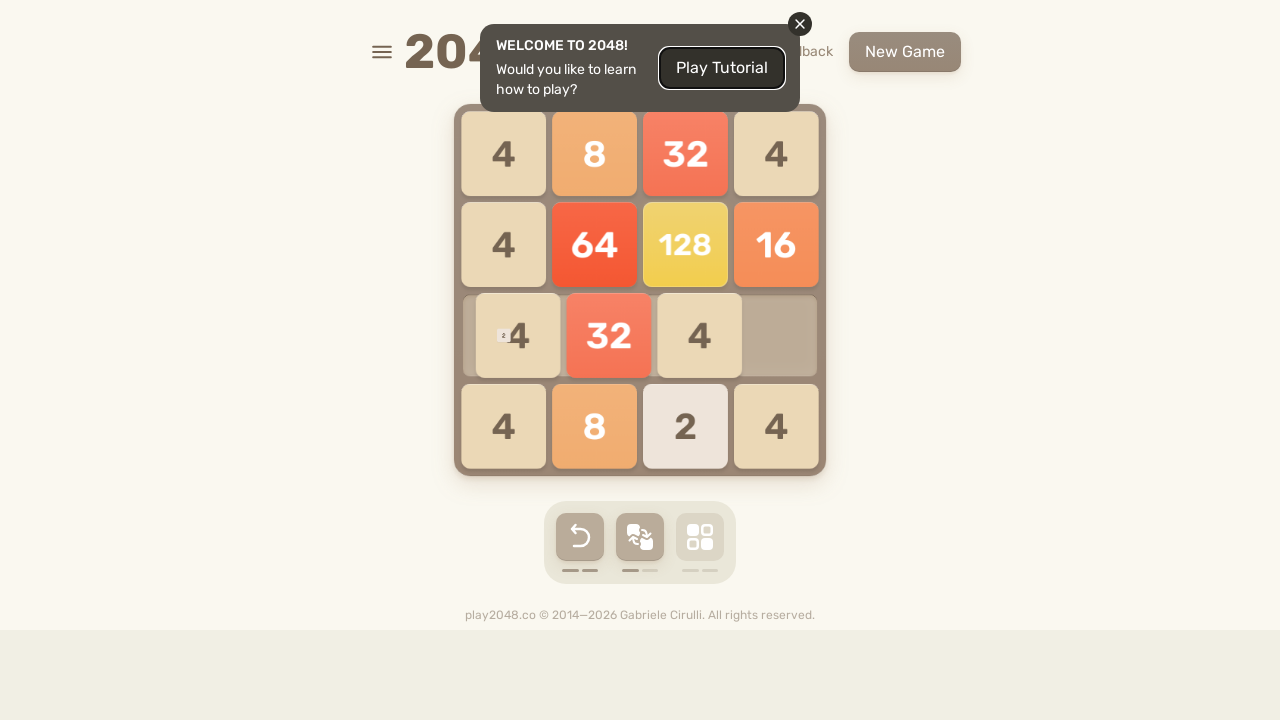

Pressed UP arrow key
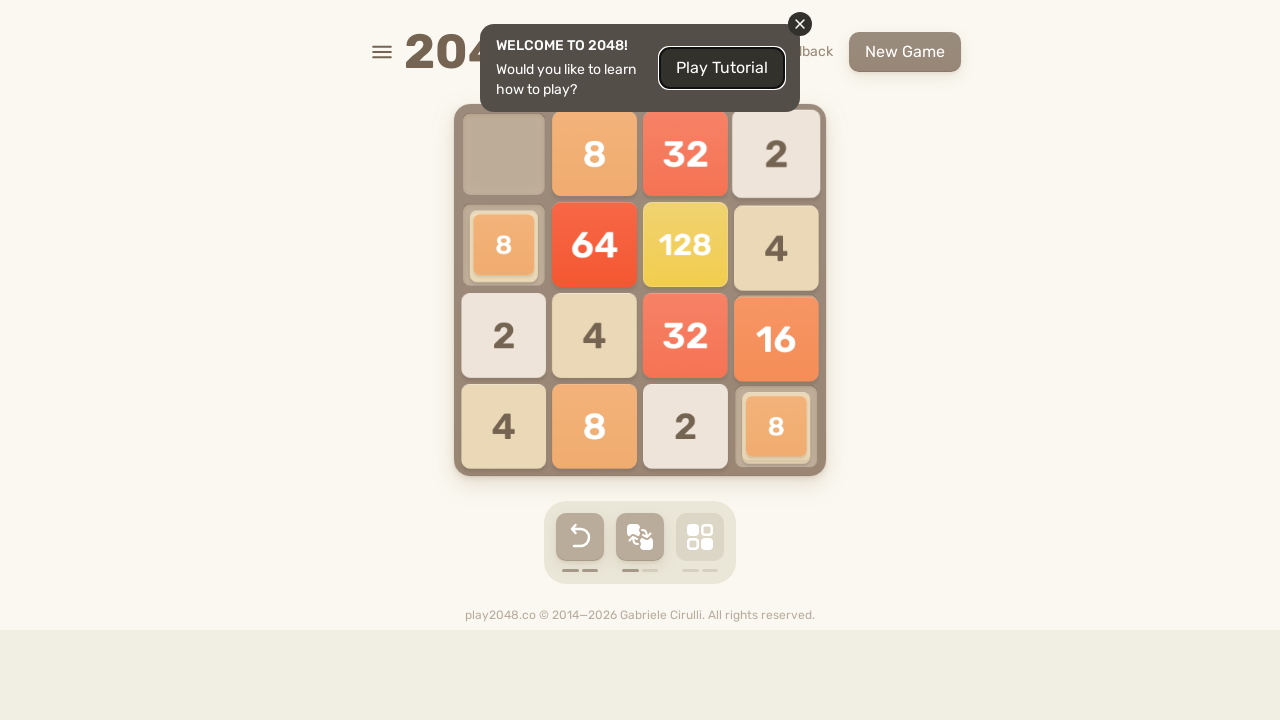

Pressed LEFT arrow key
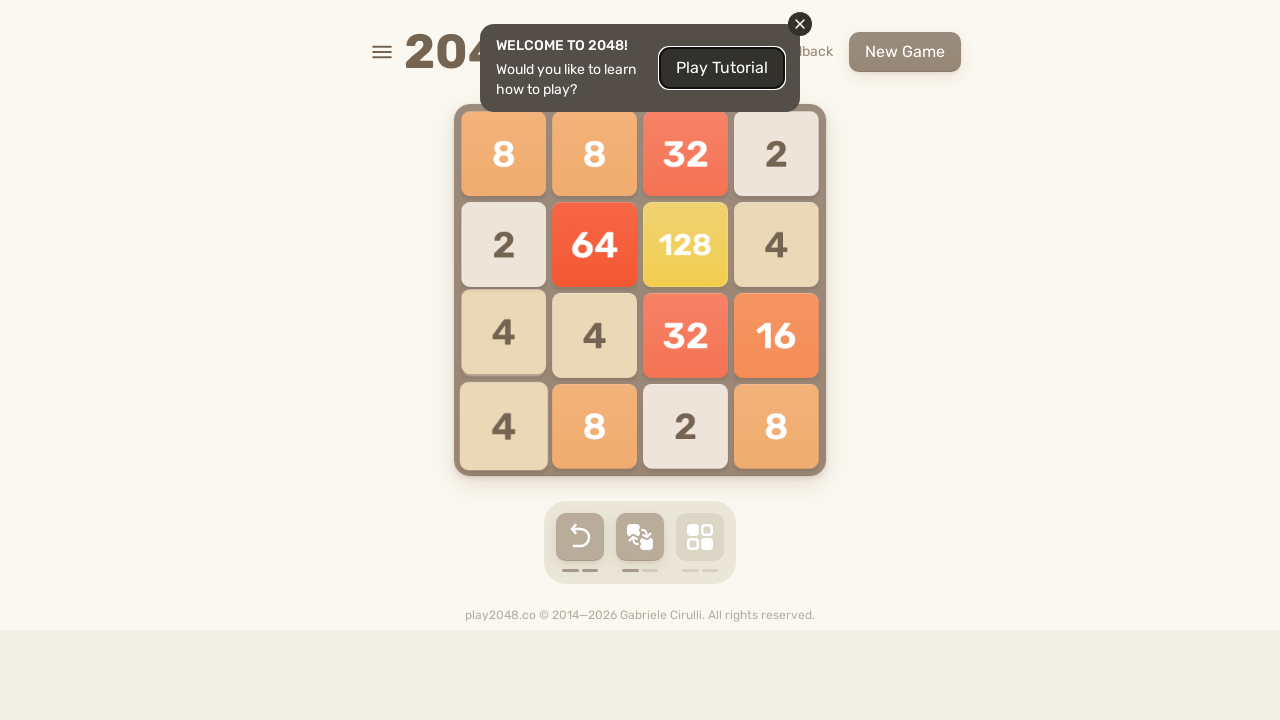

Pressed RIGHT arrow key
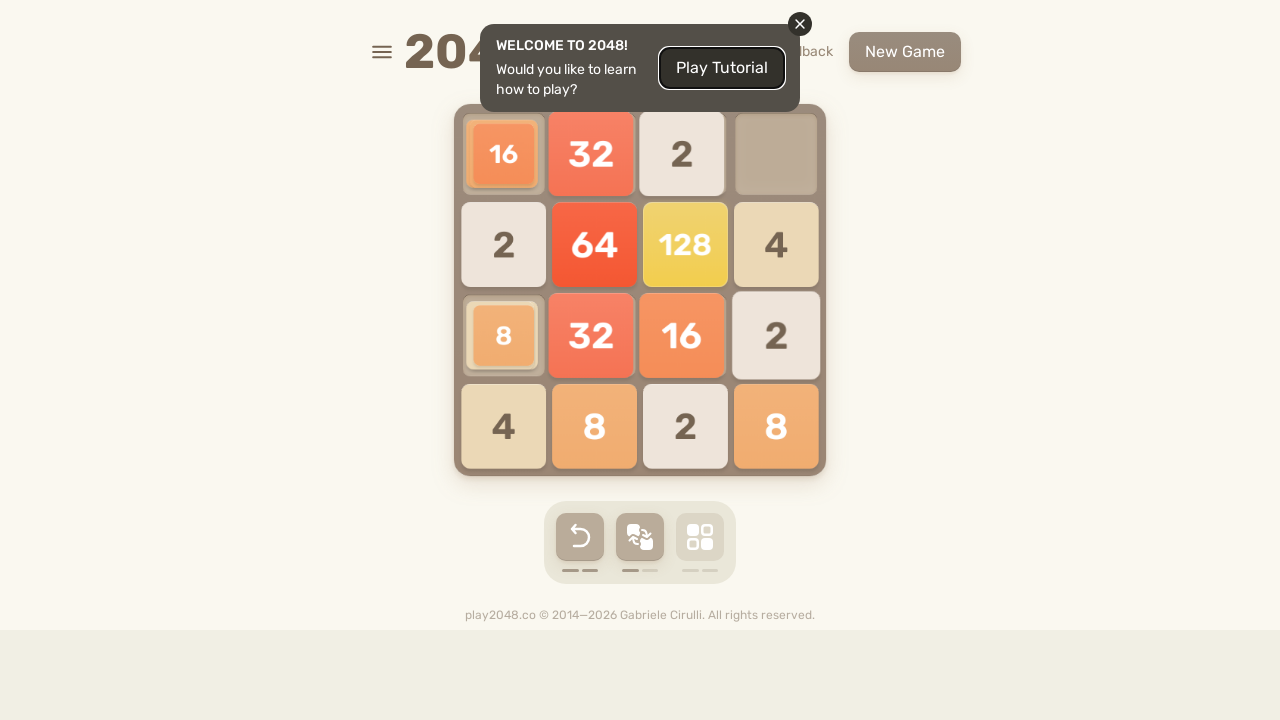

Pressed DOWN arrow key
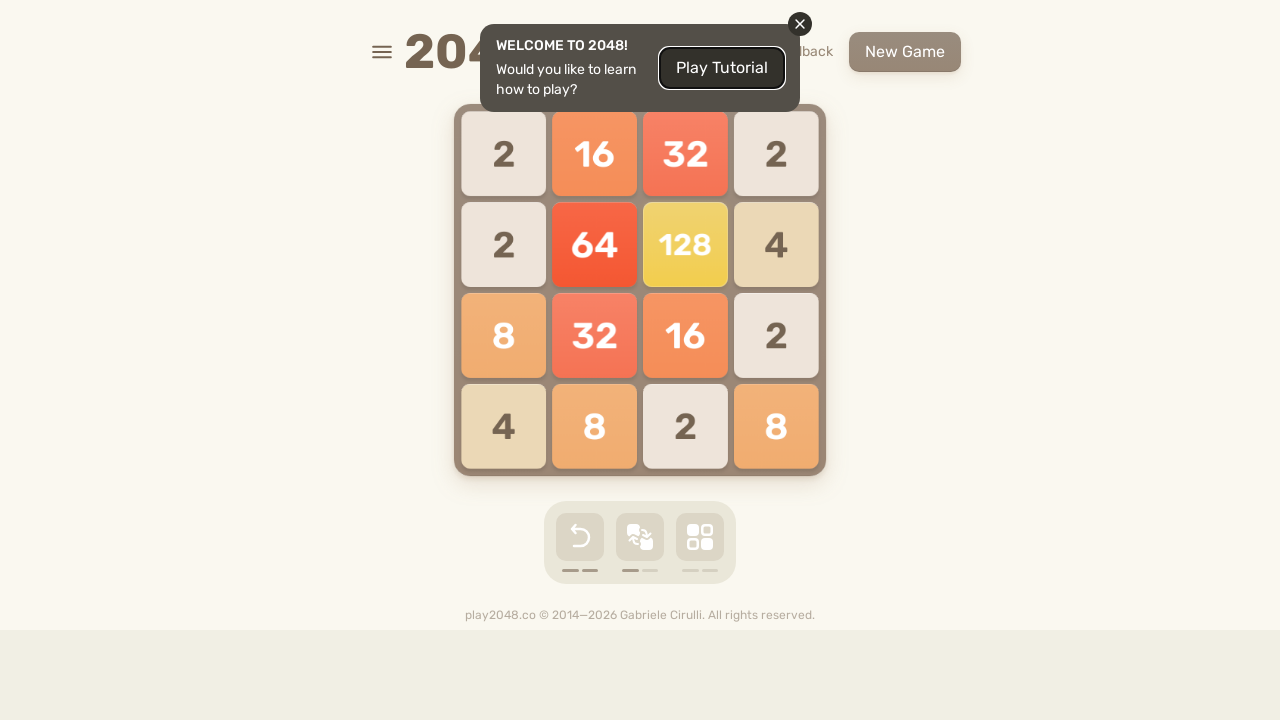

Pressed UP arrow key
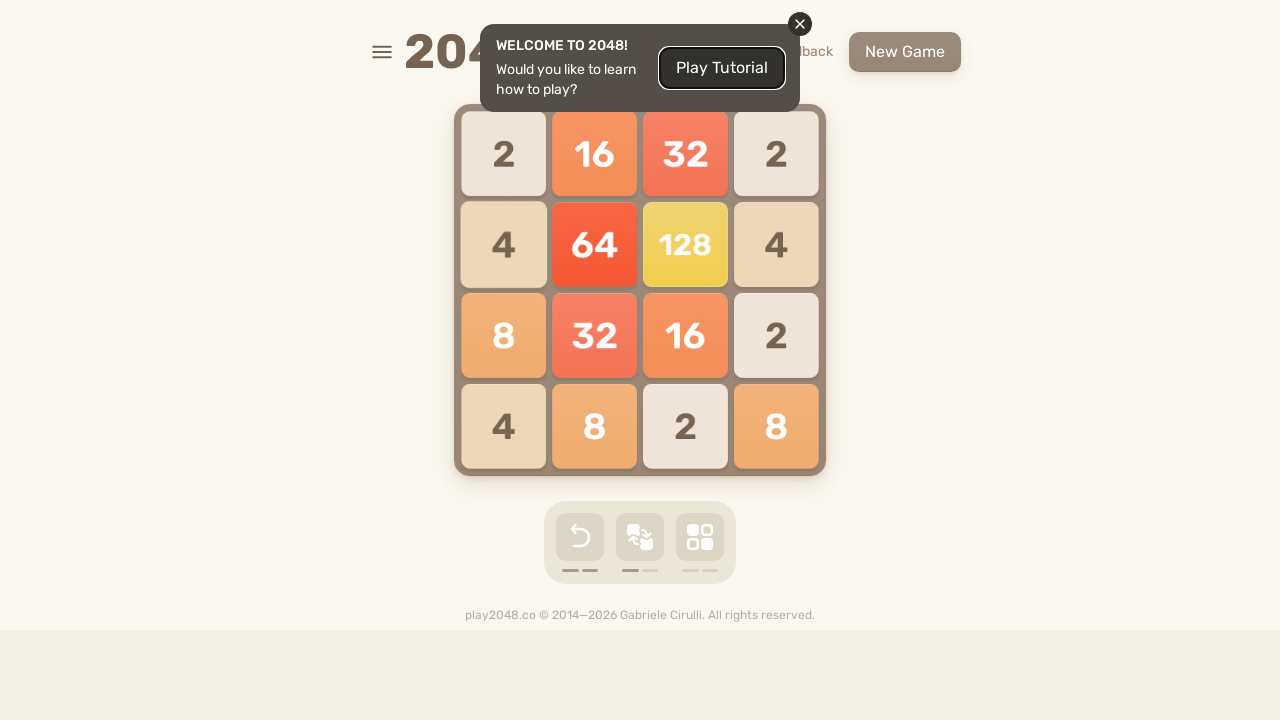

Pressed LEFT arrow key
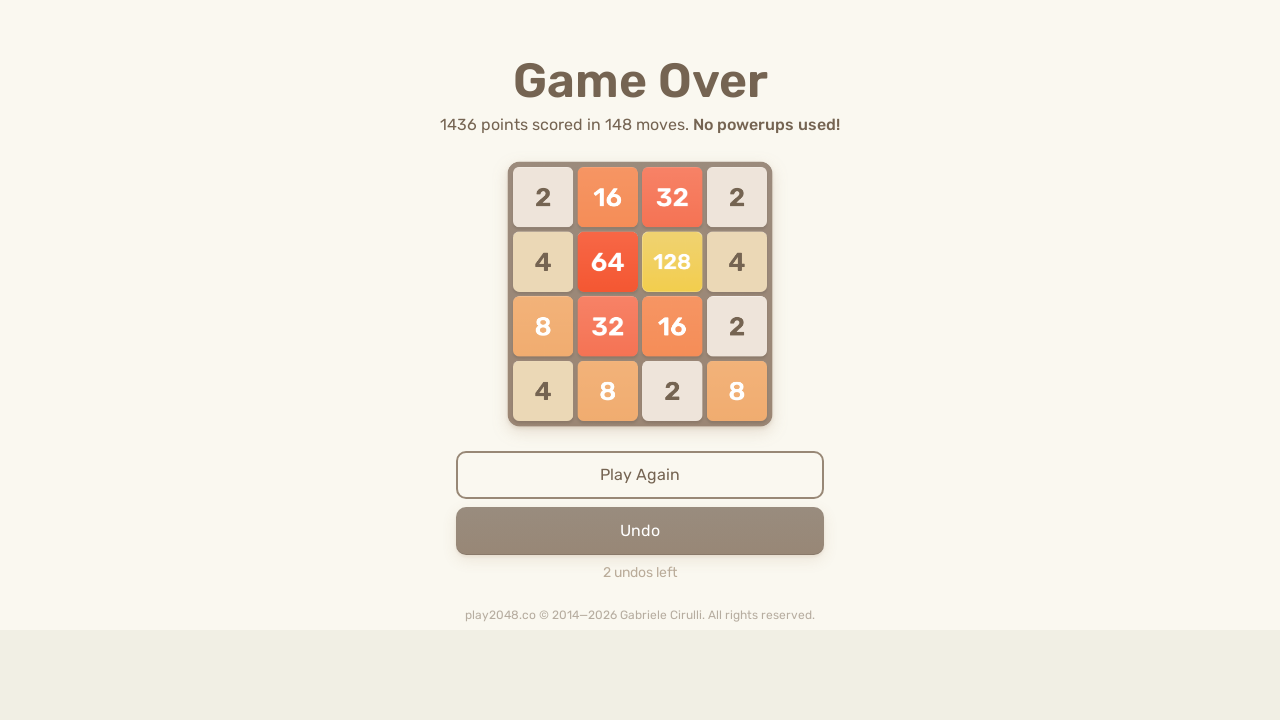

Pressed RIGHT arrow key
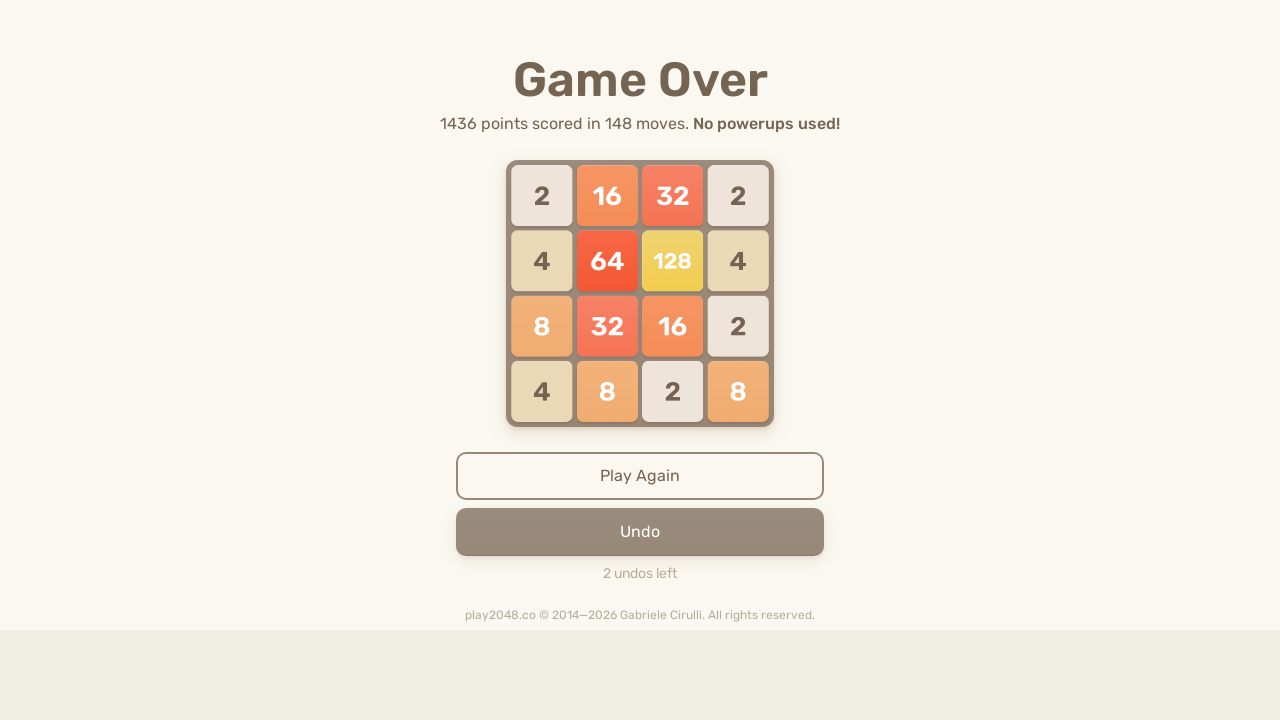

Pressed DOWN arrow key
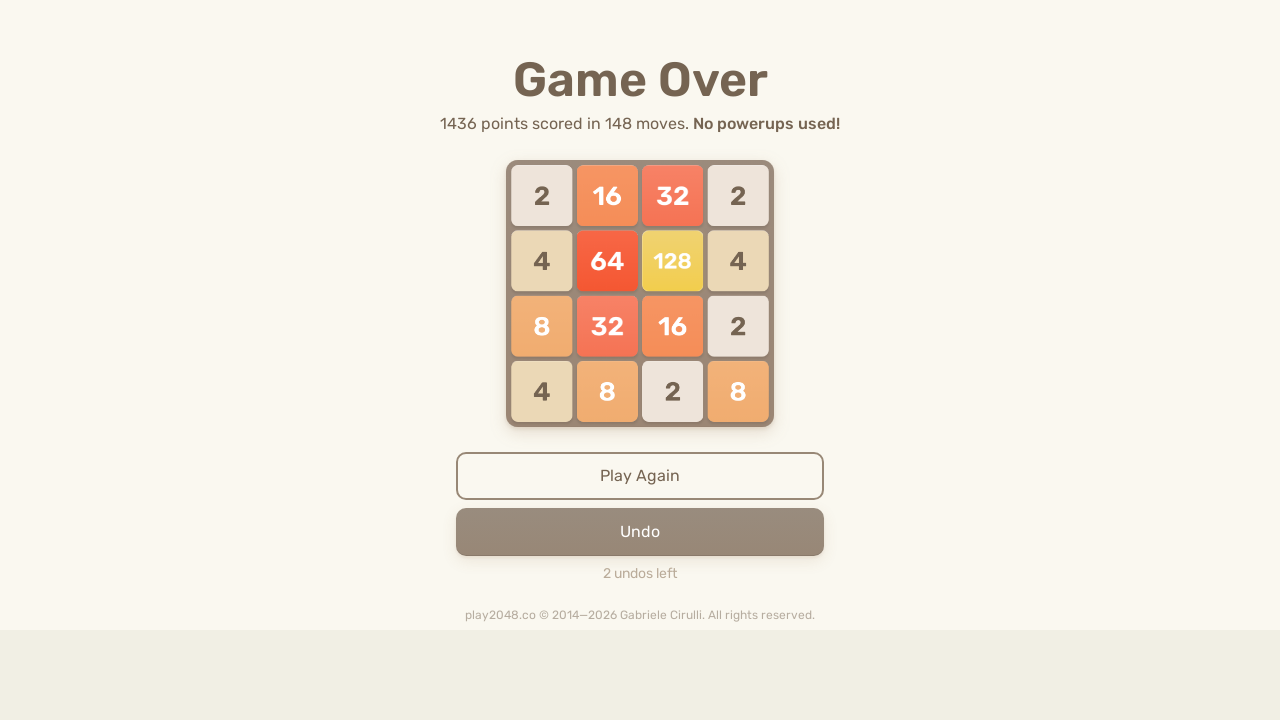

Pressed UP arrow key
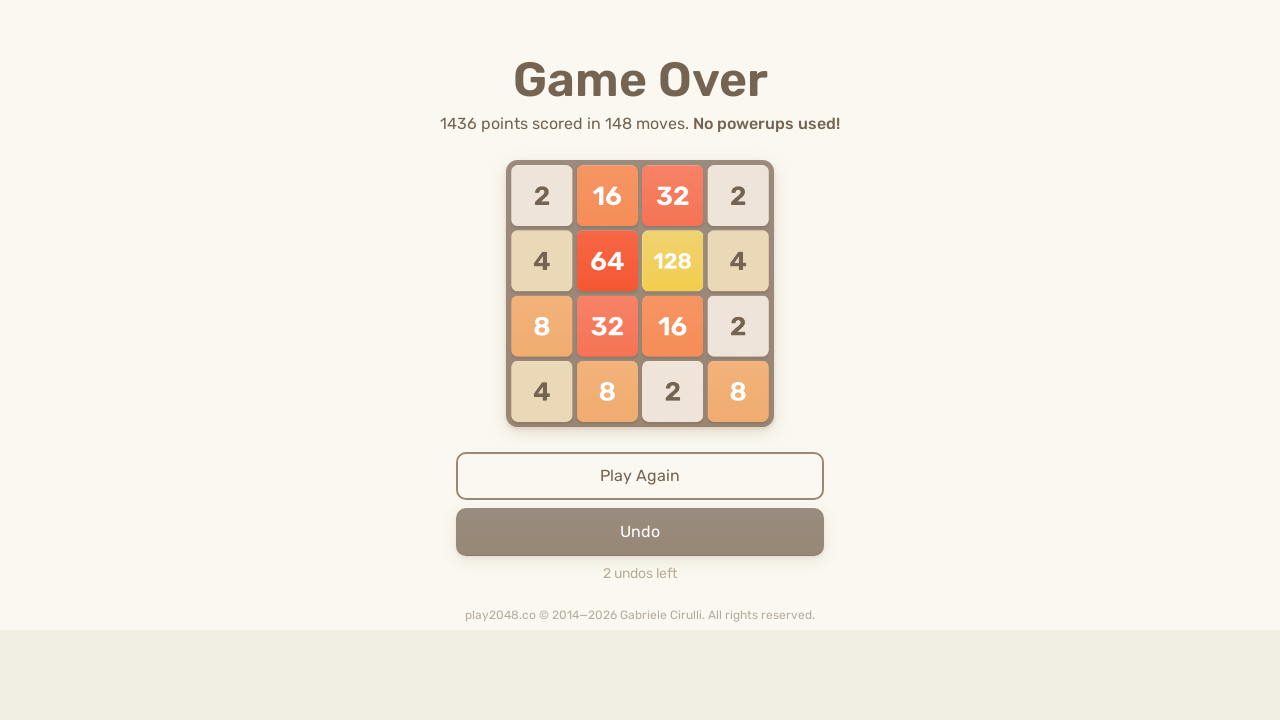

Pressed LEFT arrow key
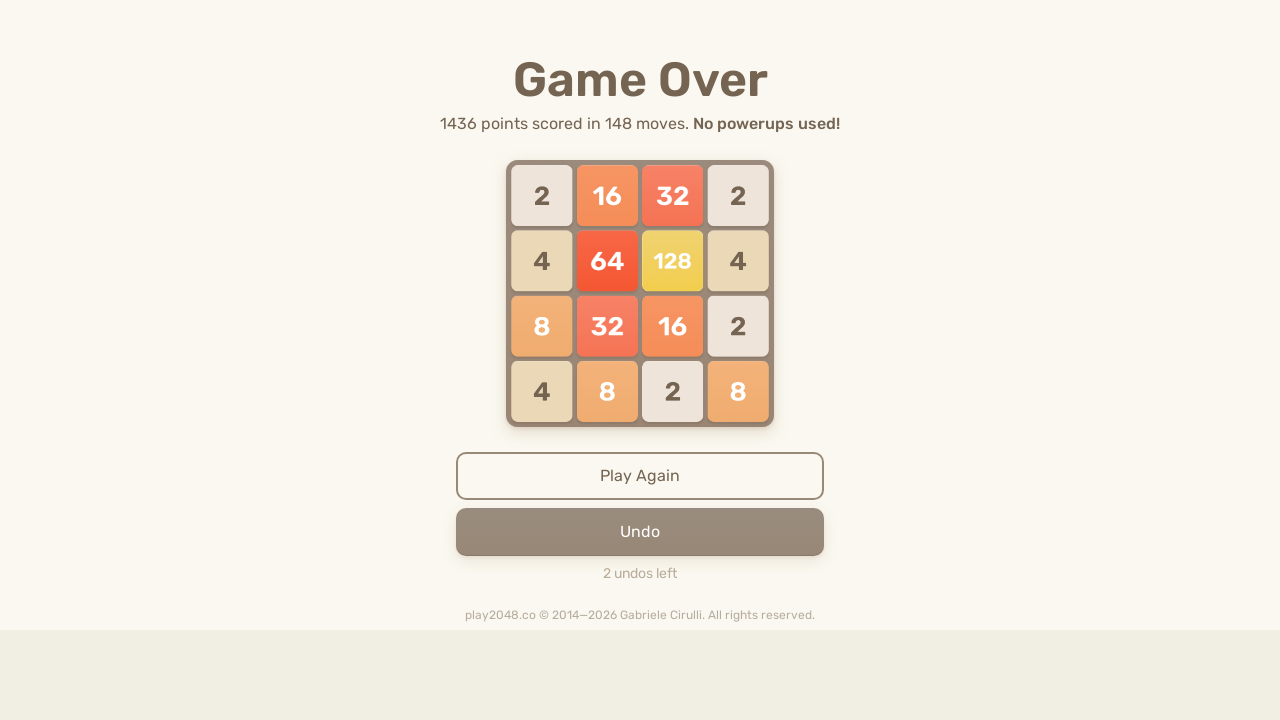

Pressed RIGHT arrow key
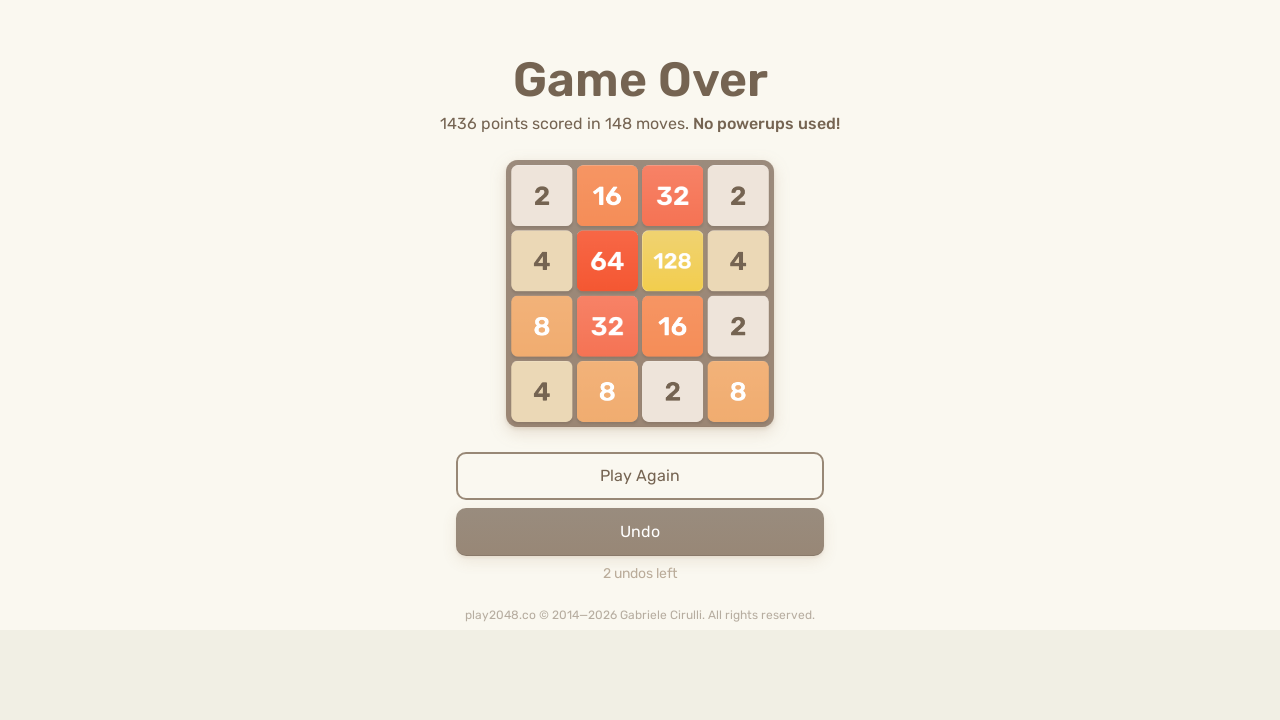

Pressed DOWN arrow key
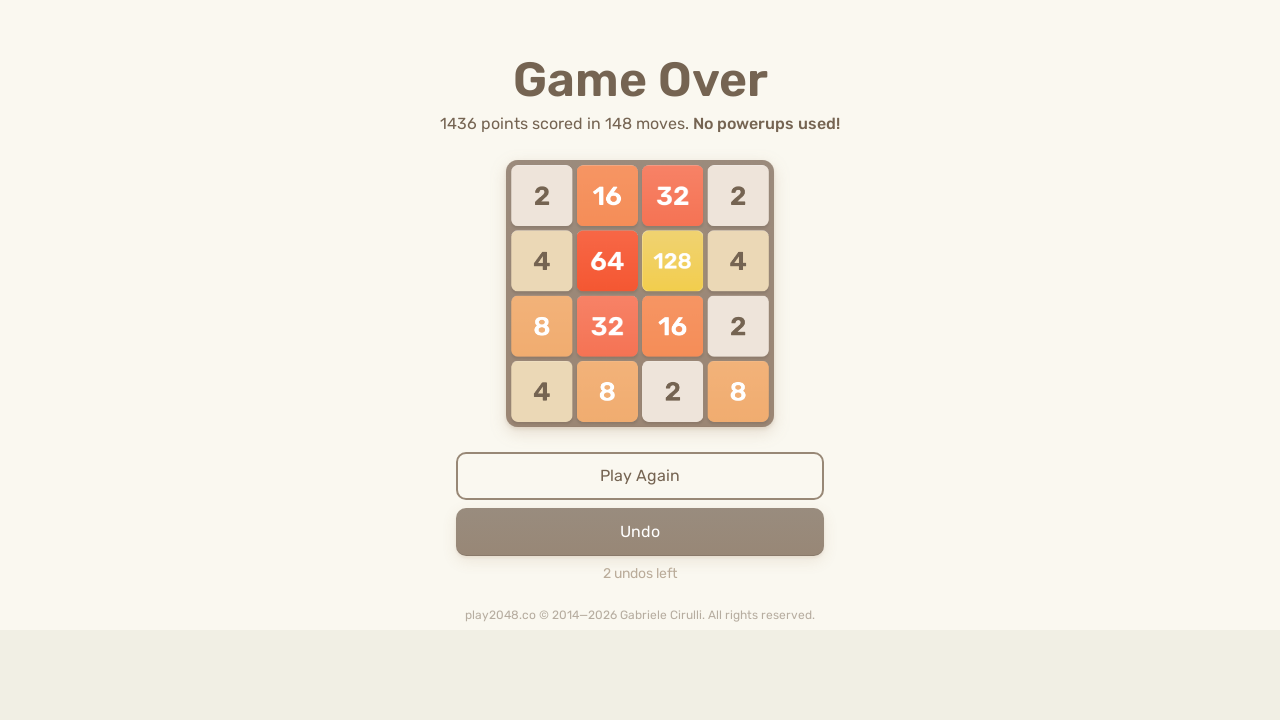

Pressed UP arrow key
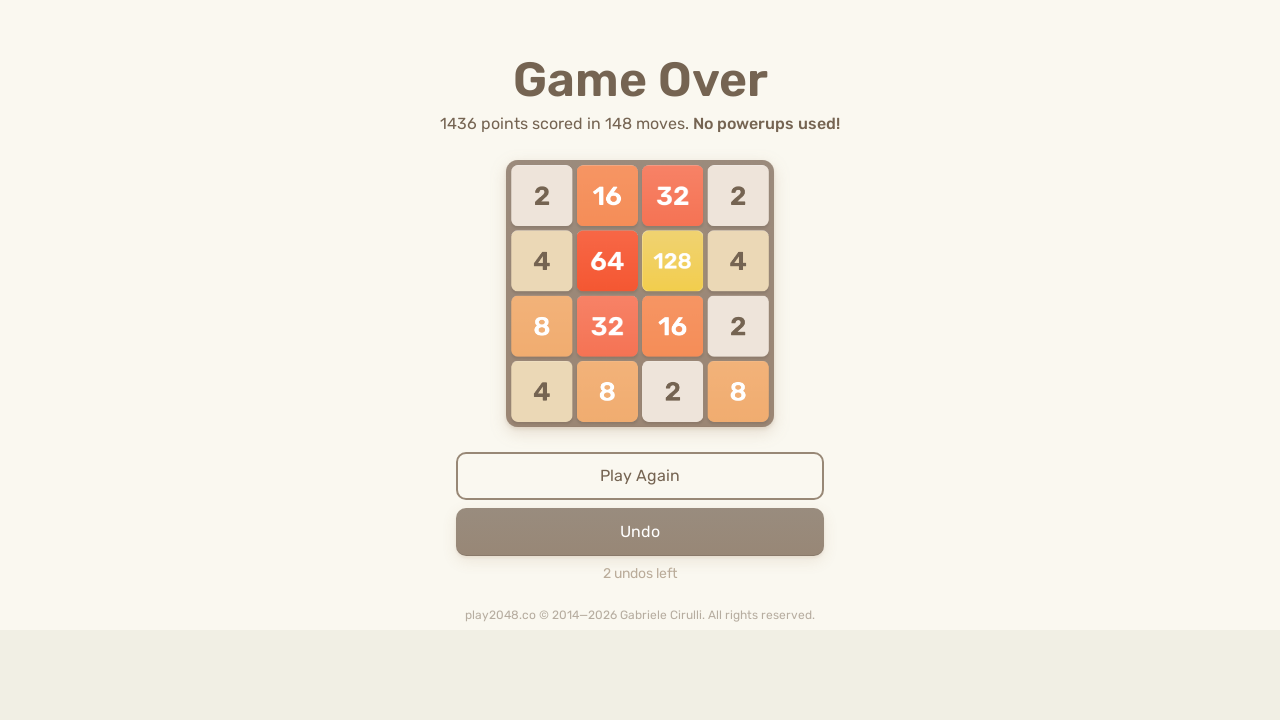

Pressed LEFT arrow key
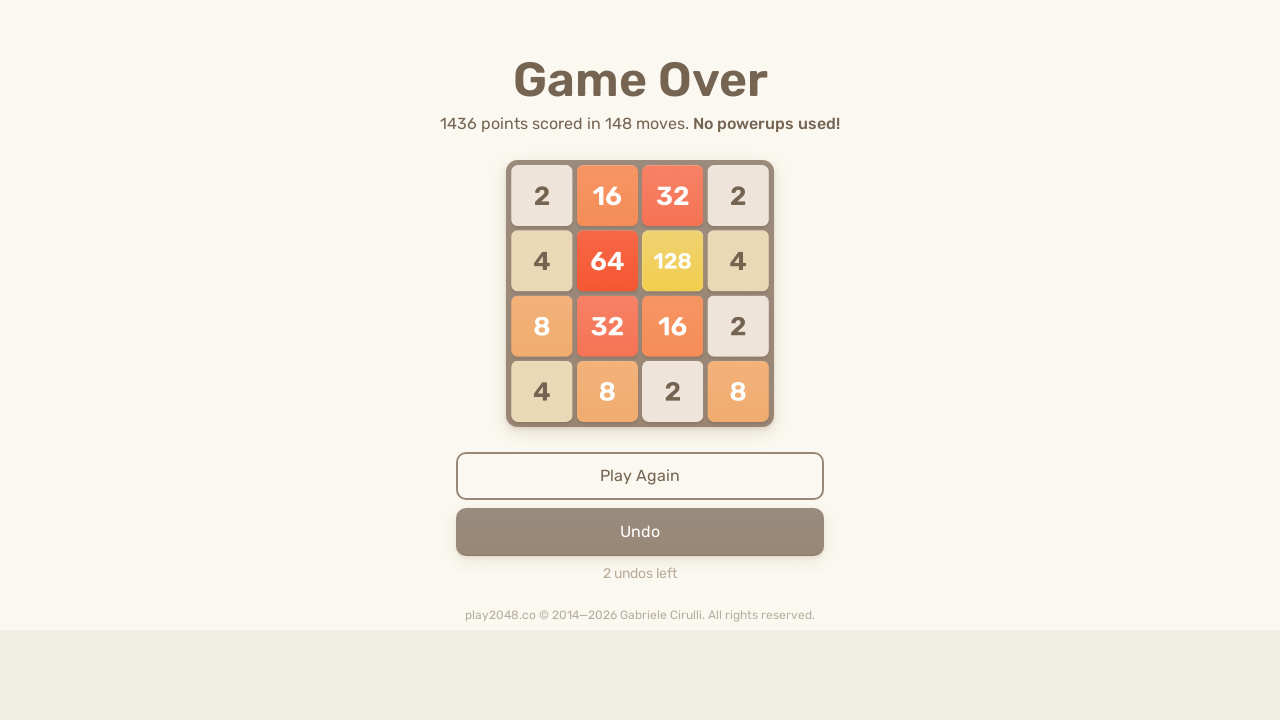

Pressed RIGHT arrow key
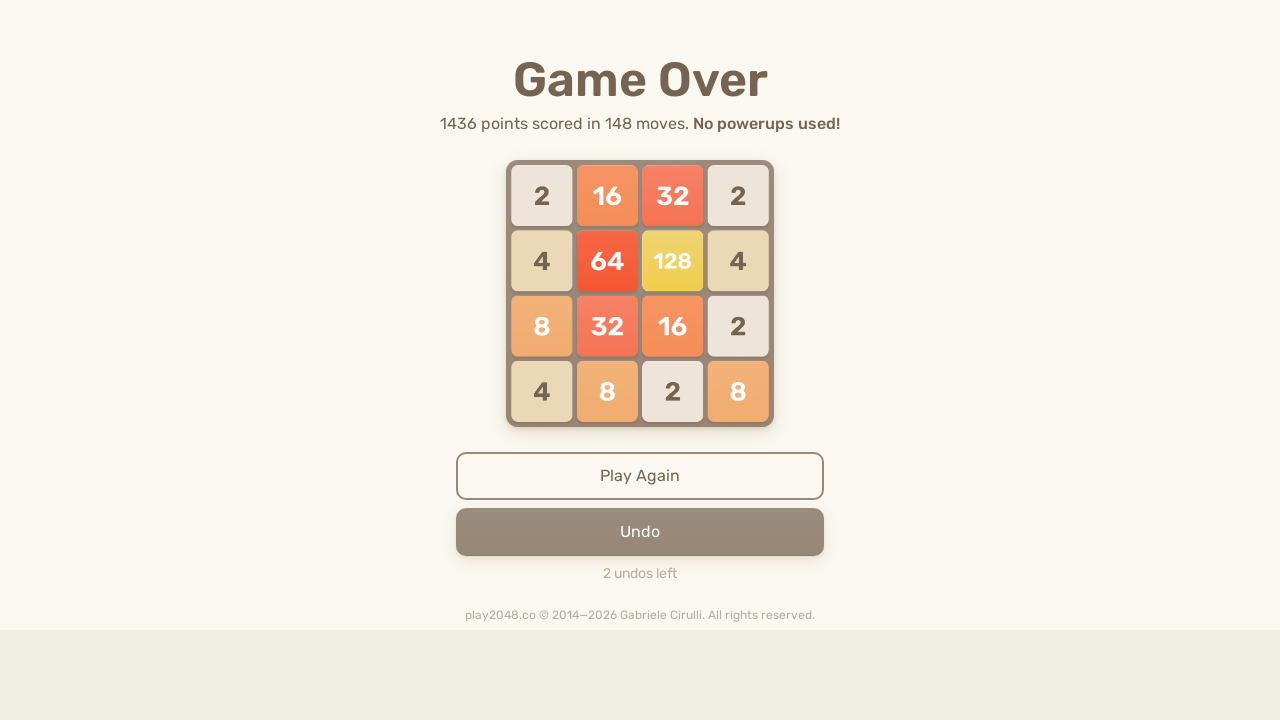

Pressed DOWN arrow key
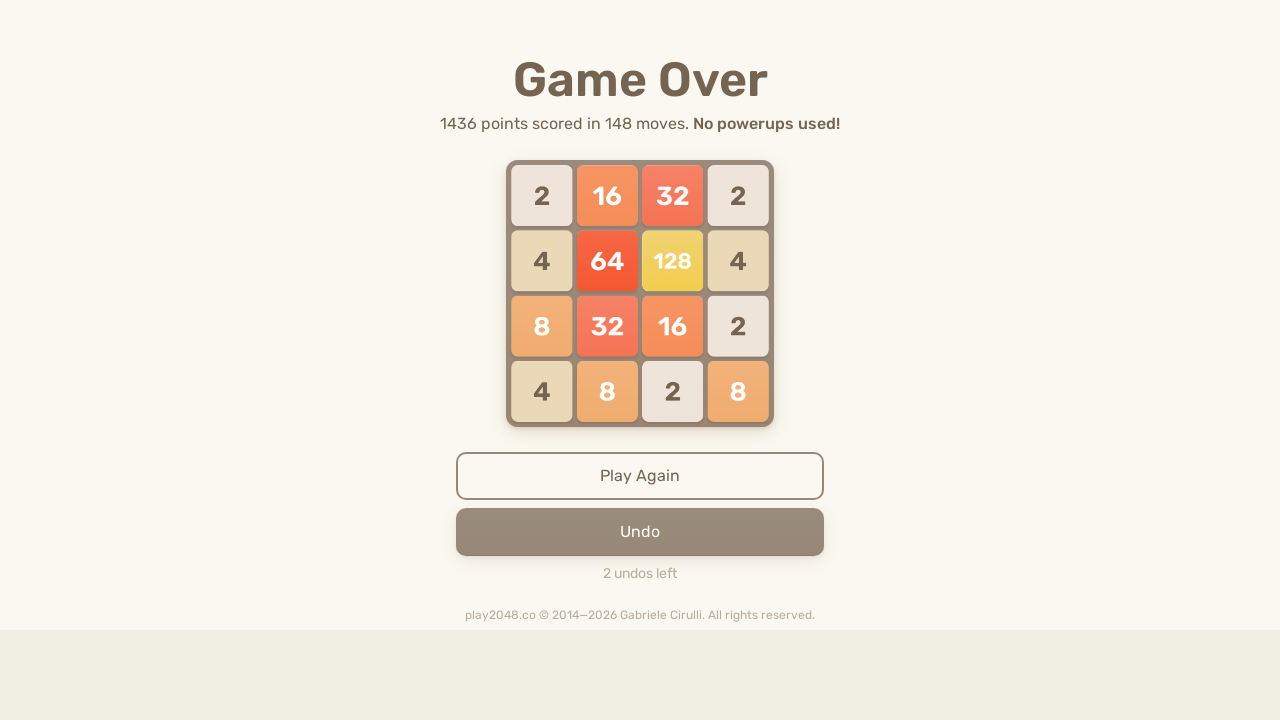

Pressed UP arrow key
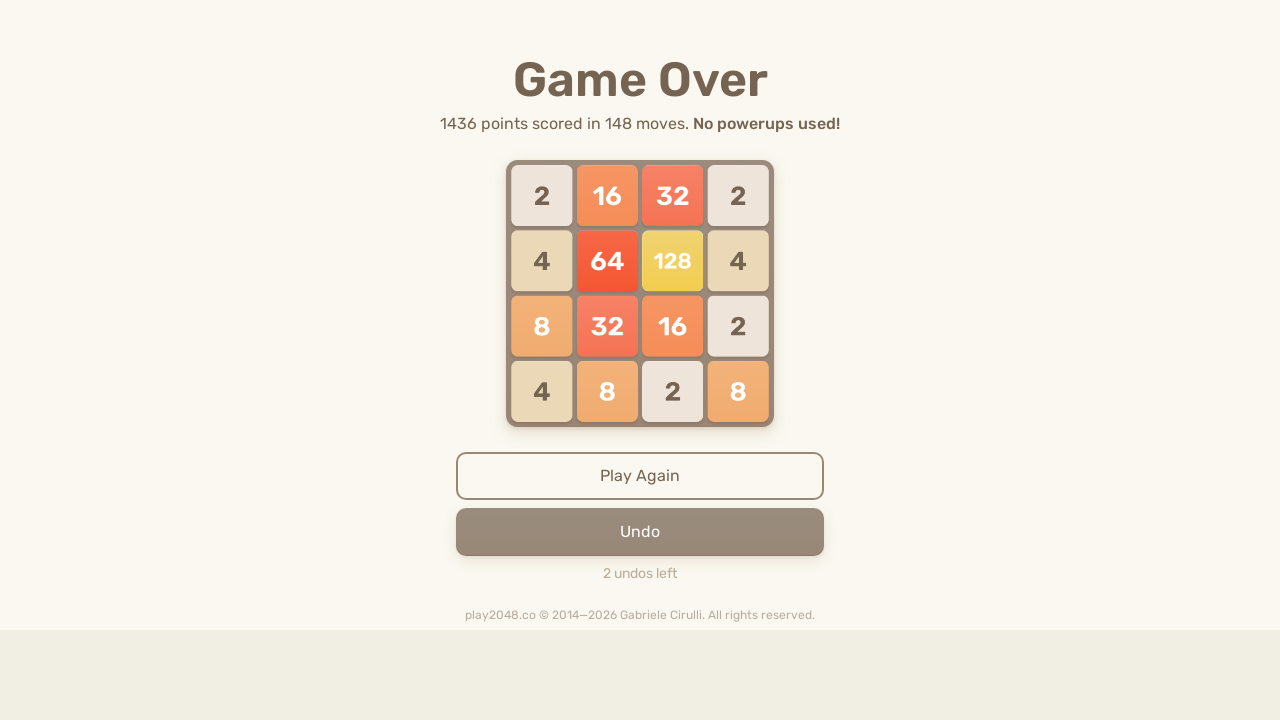

Pressed LEFT arrow key
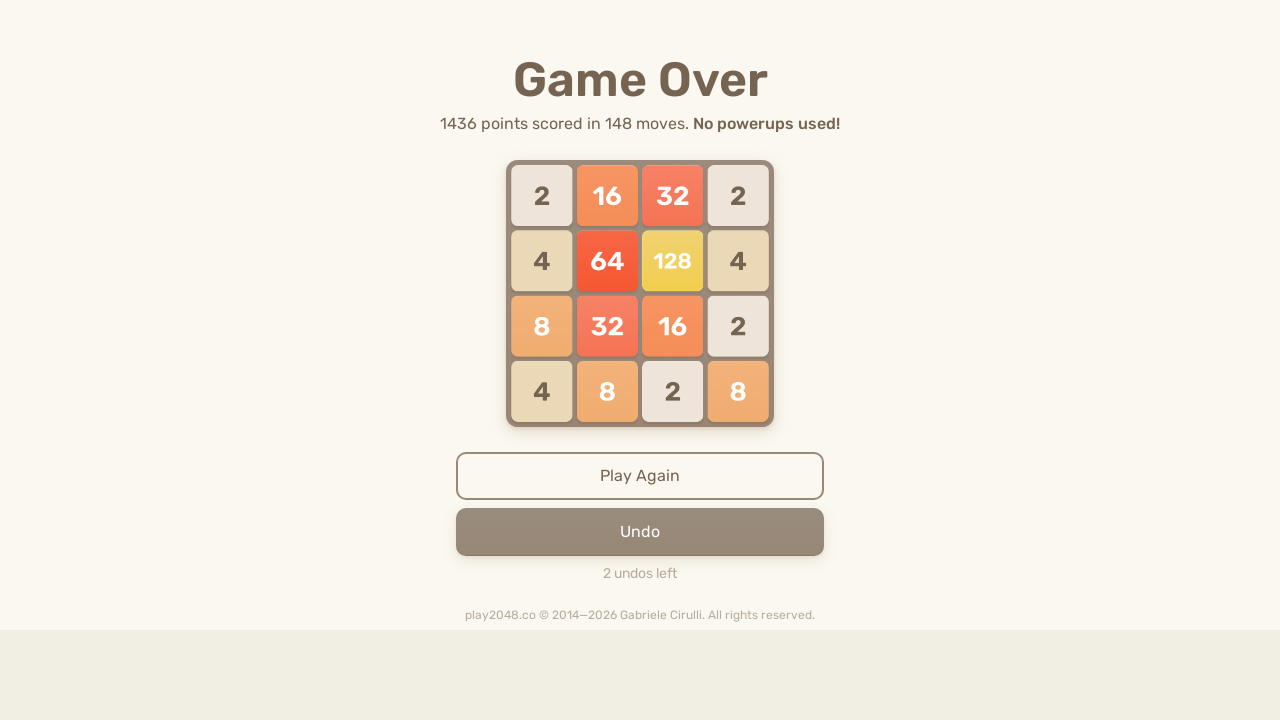

Pressed RIGHT arrow key
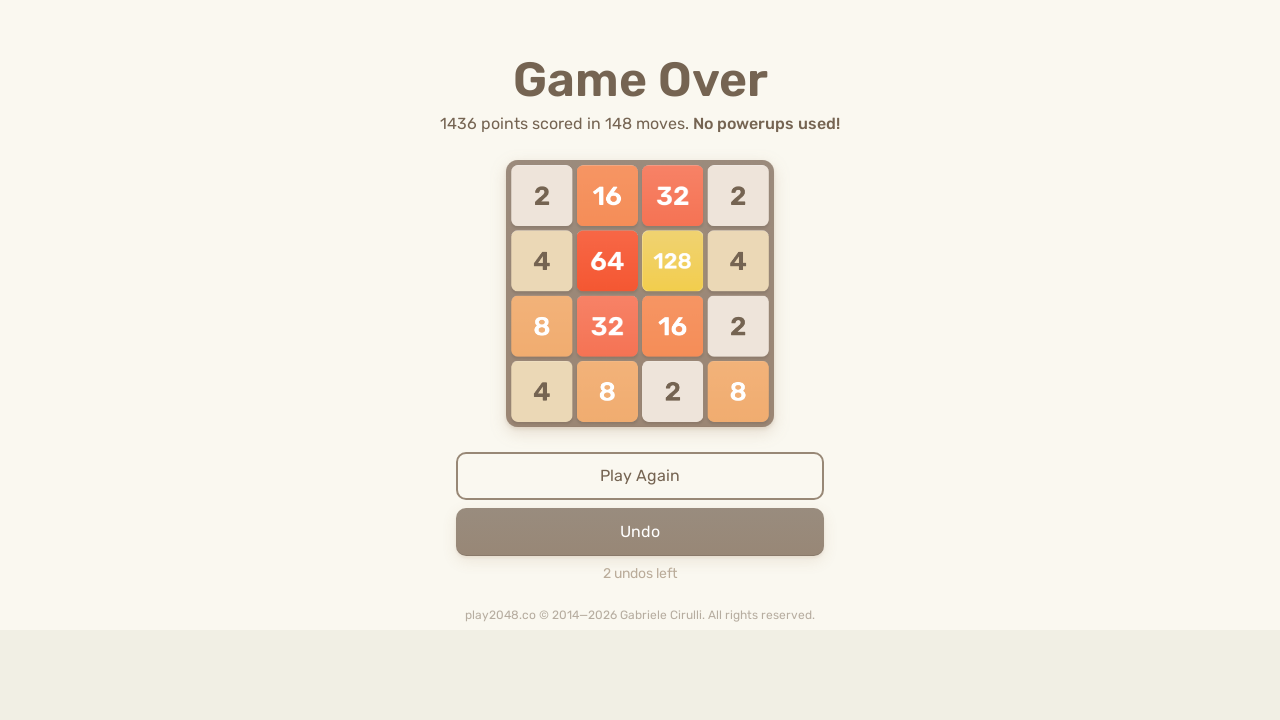

Pressed DOWN arrow key
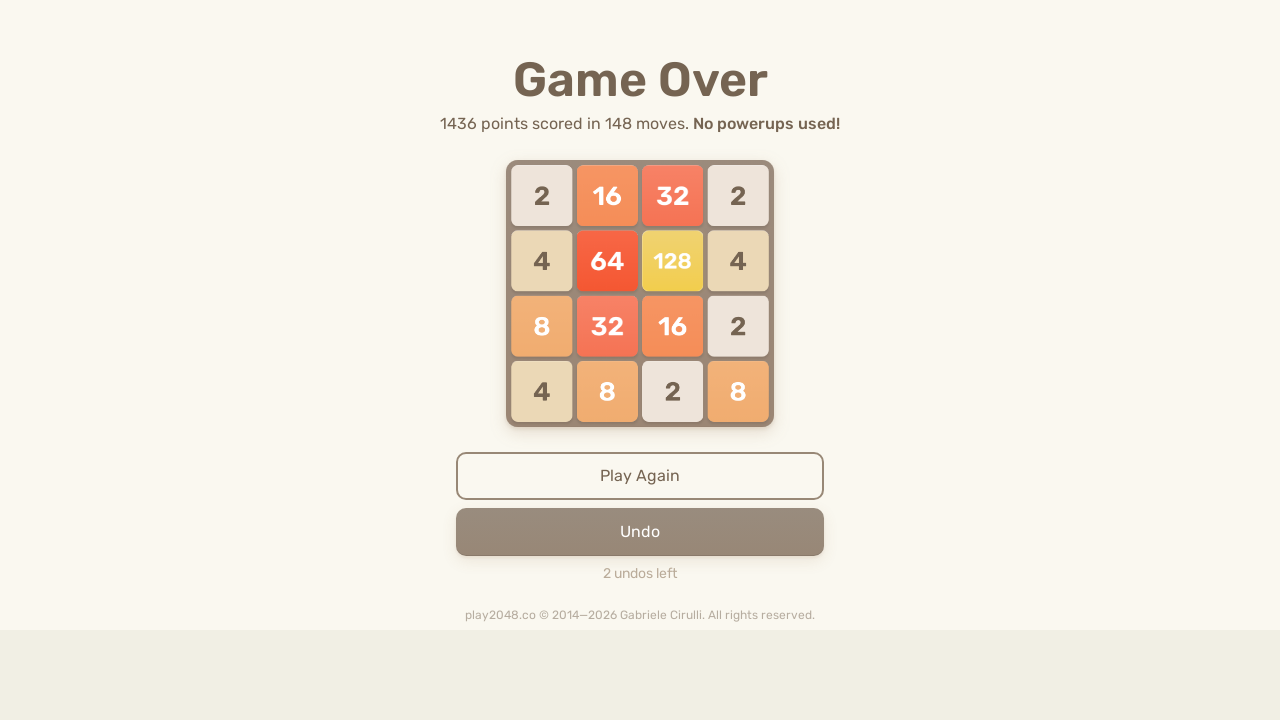

Pressed UP arrow key
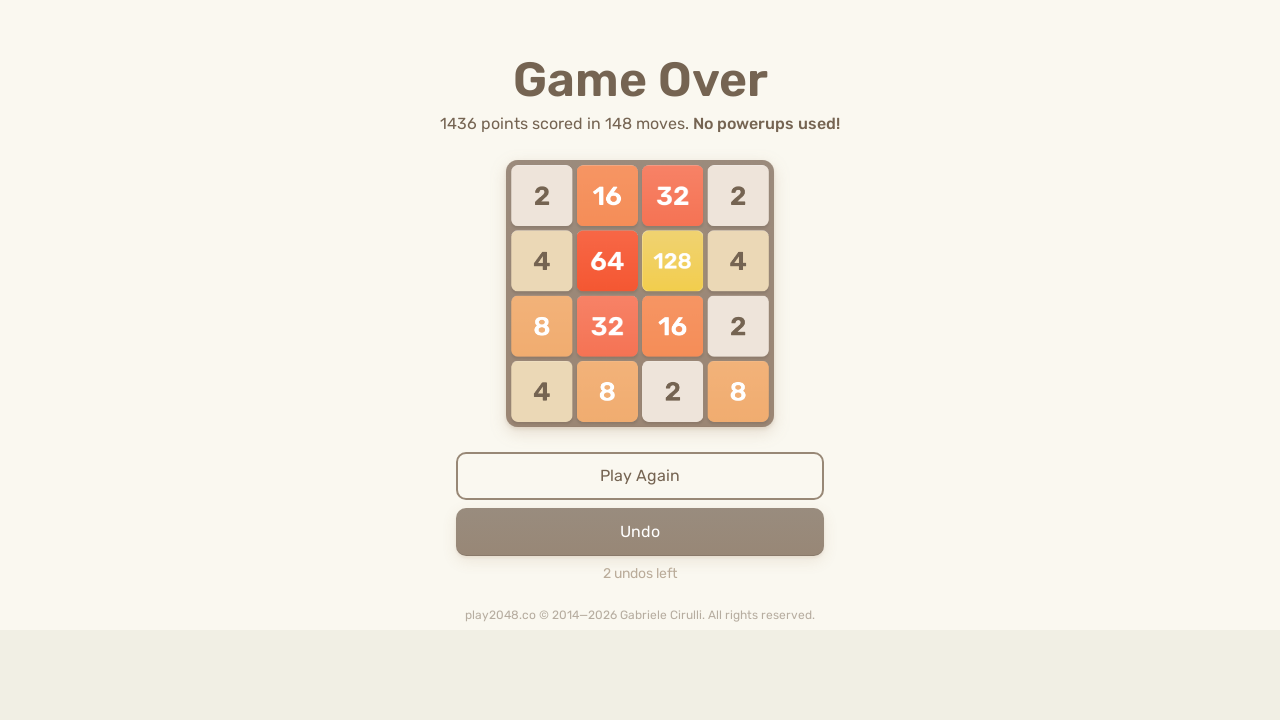

Pressed LEFT arrow key
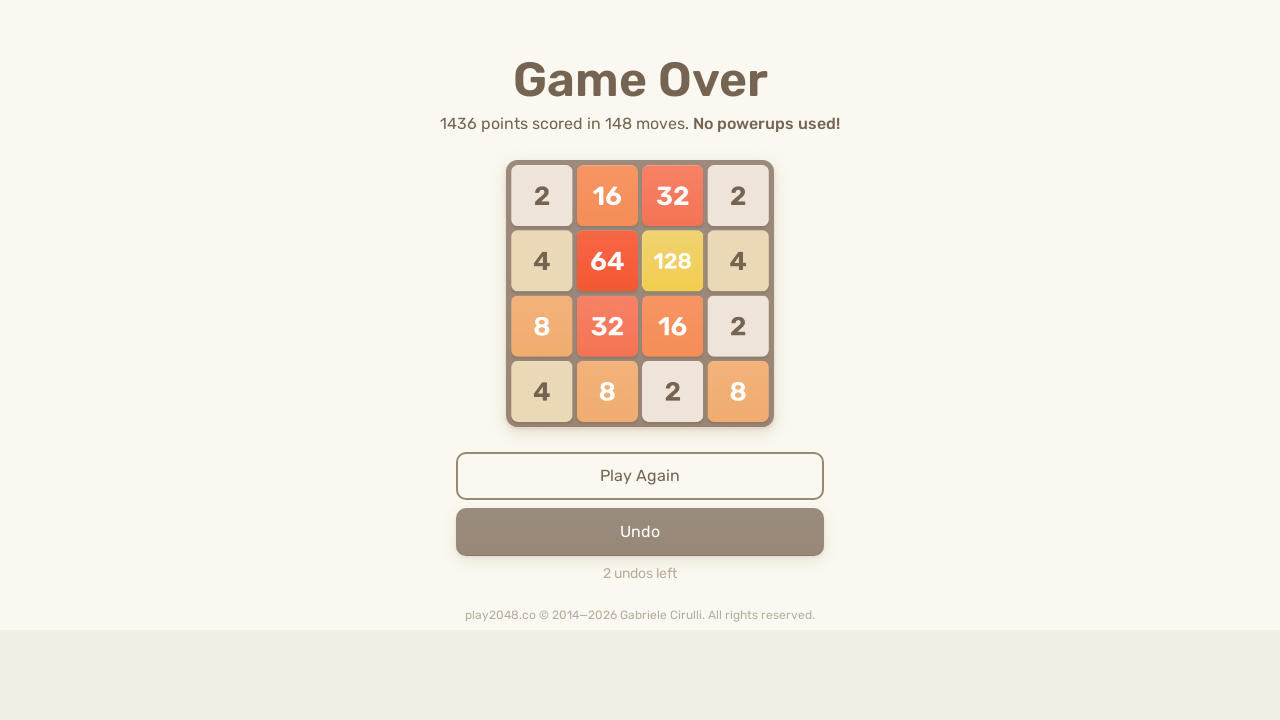

Pressed RIGHT arrow key
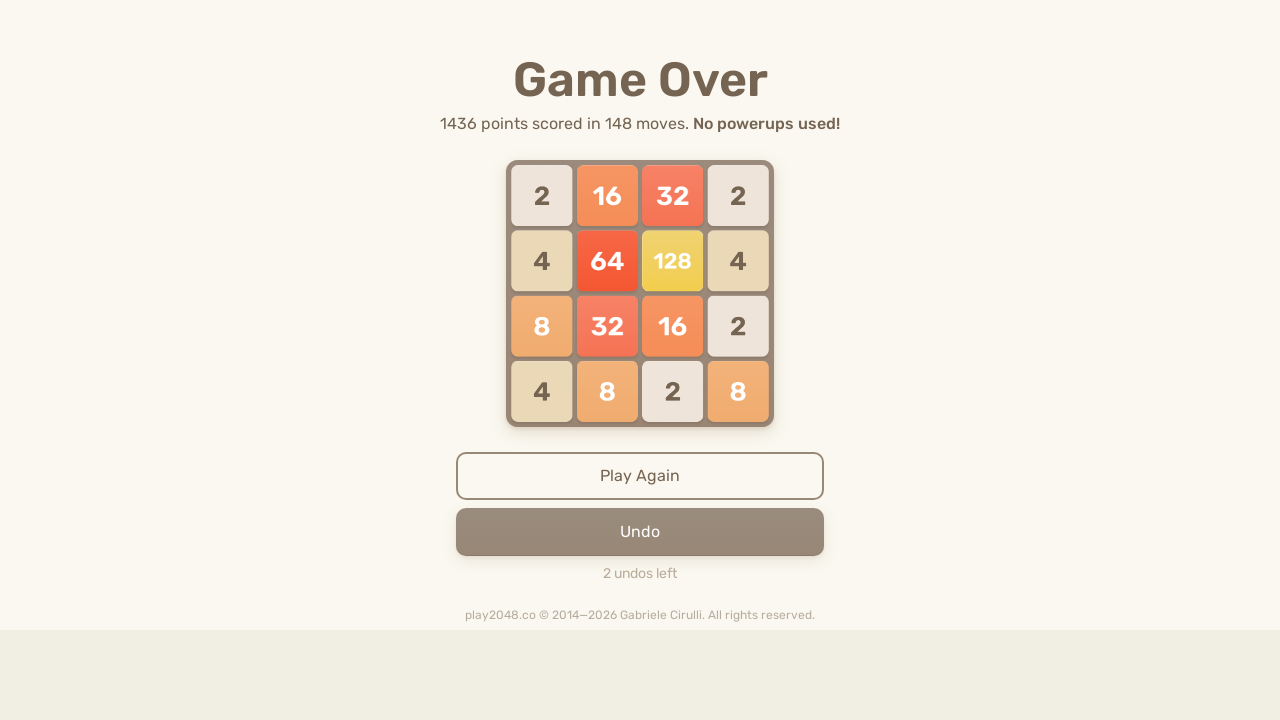

Pressed DOWN arrow key
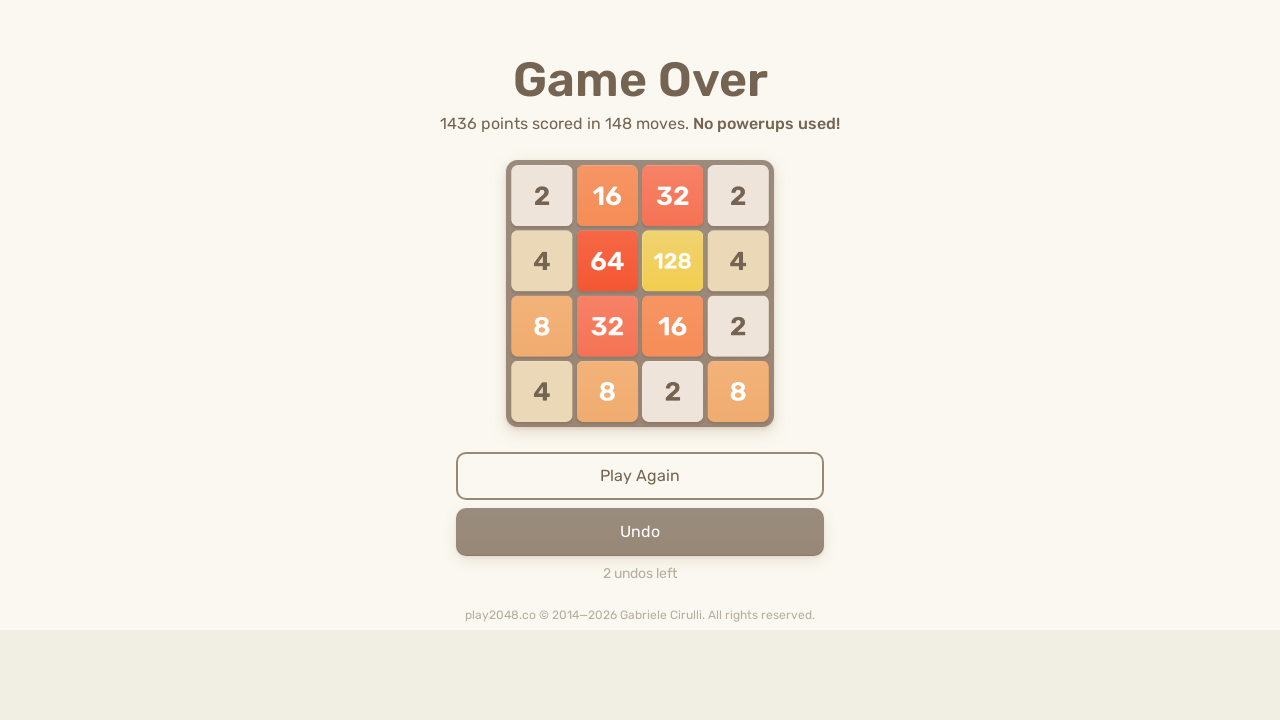

Pressed UP arrow key
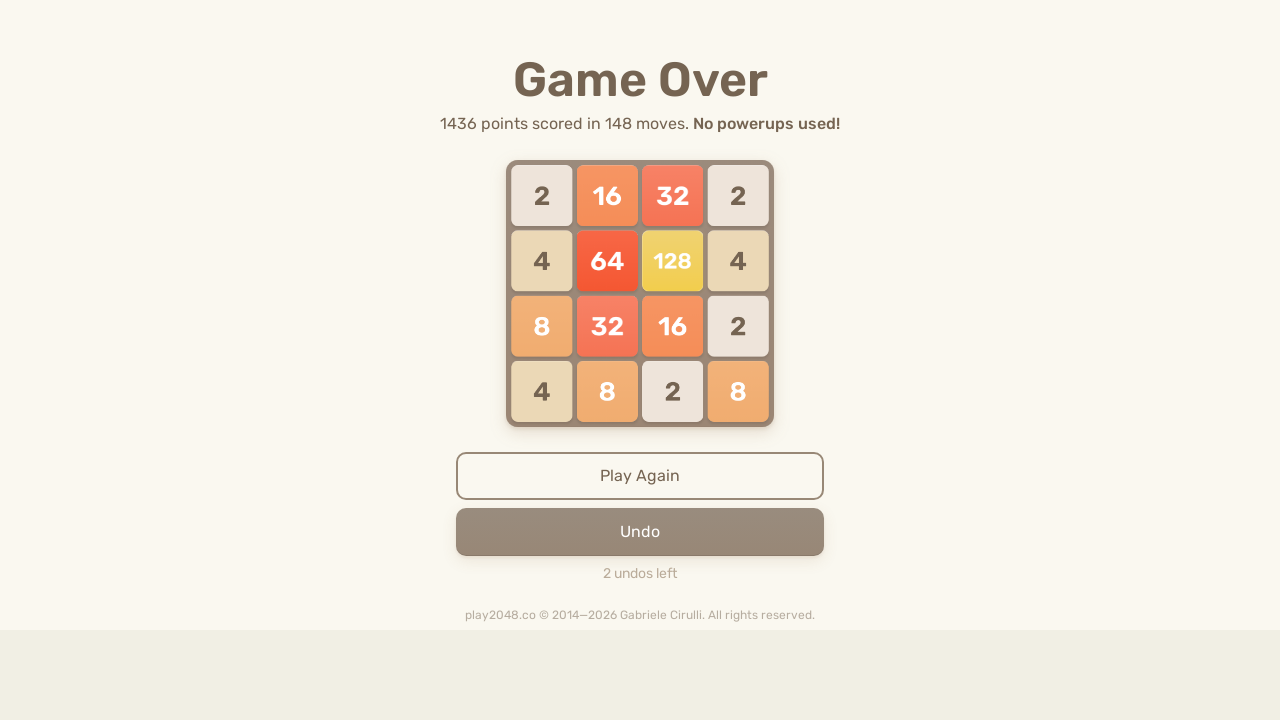

Pressed LEFT arrow key
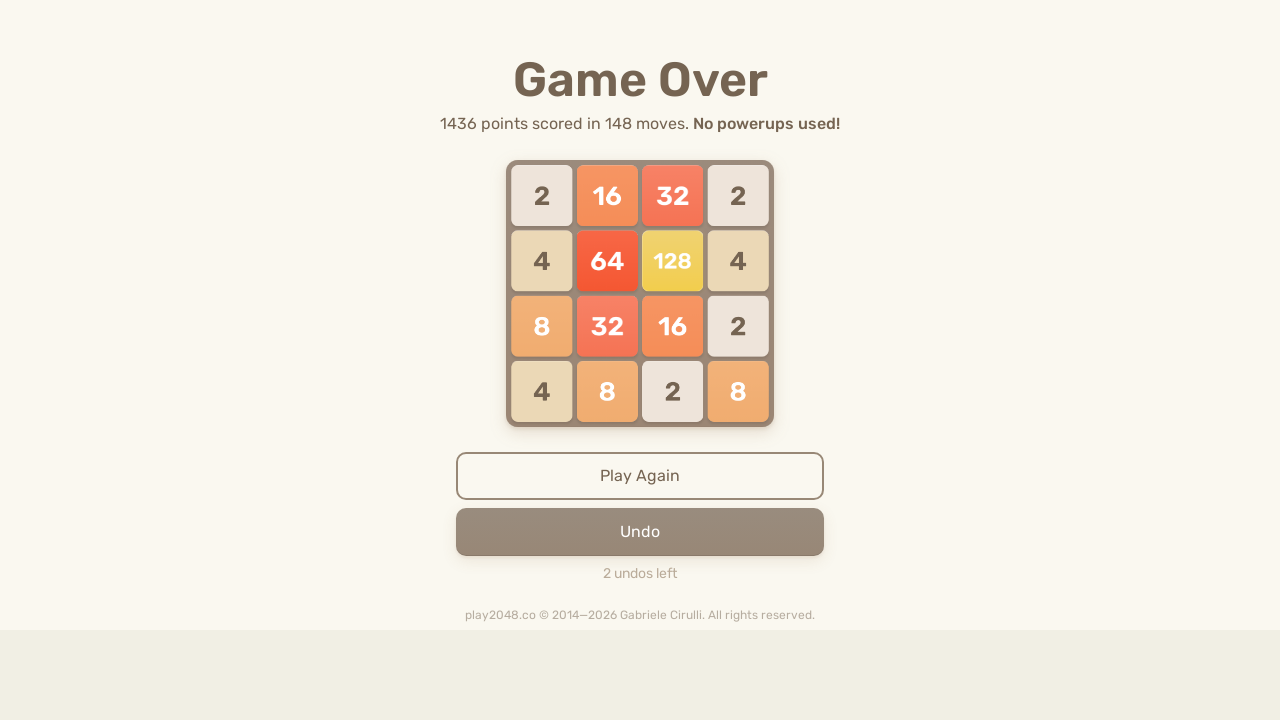

Pressed RIGHT arrow key
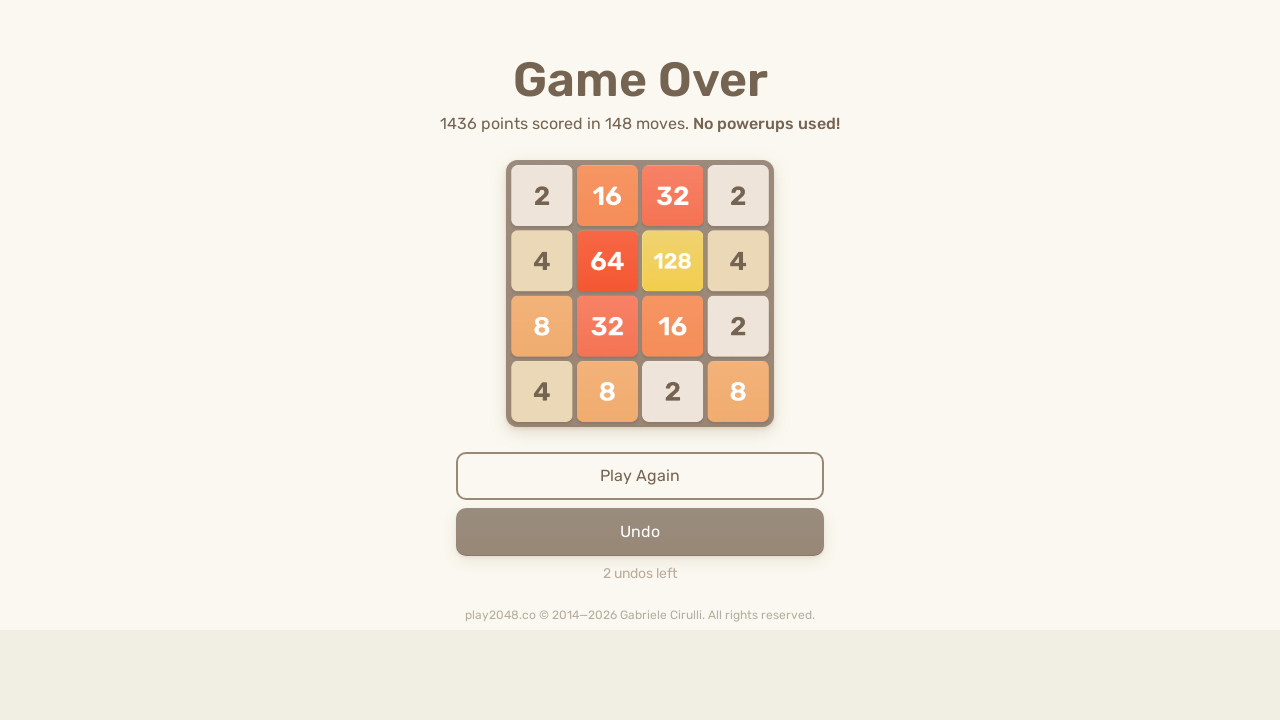

Pressed DOWN arrow key
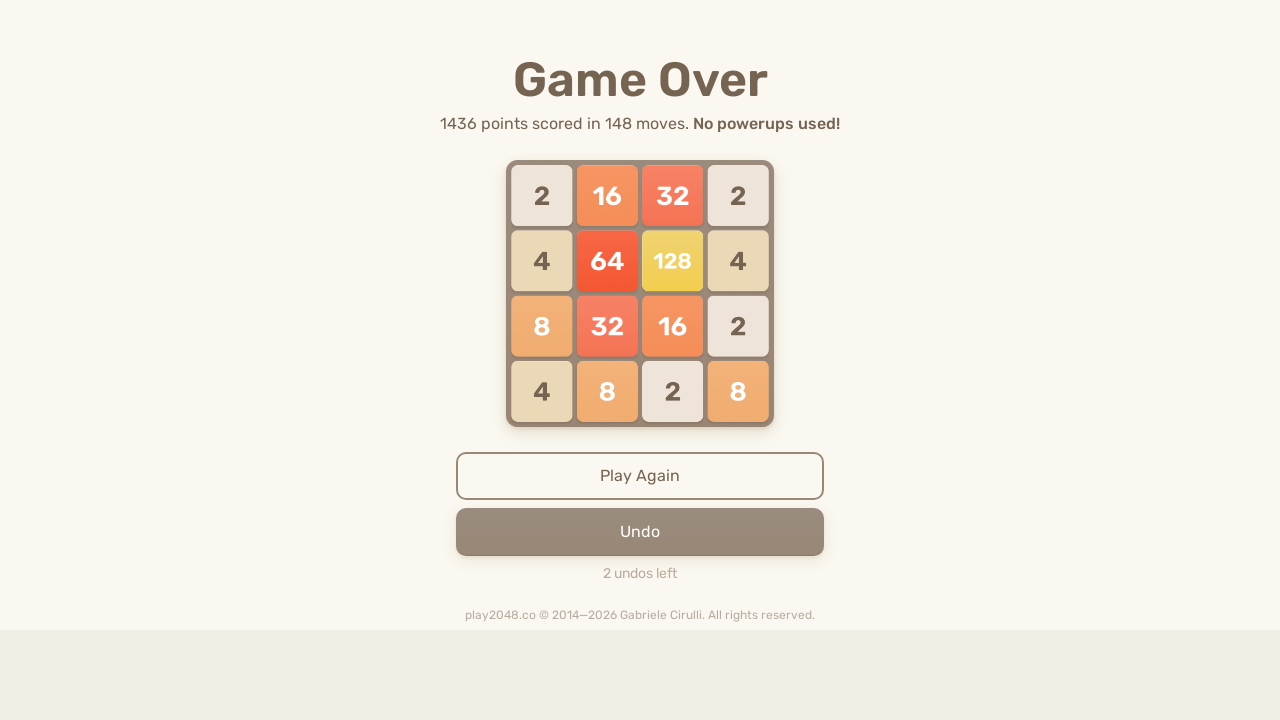

Pressed UP arrow key
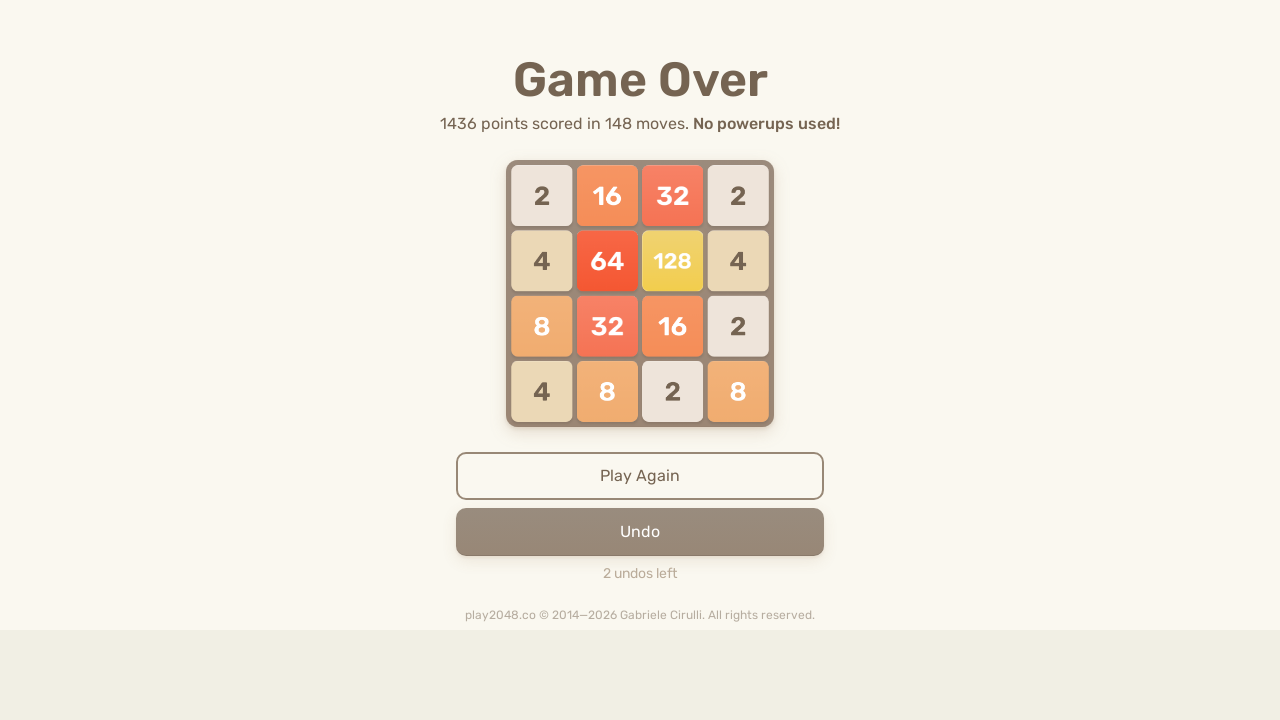

Pressed LEFT arrow key
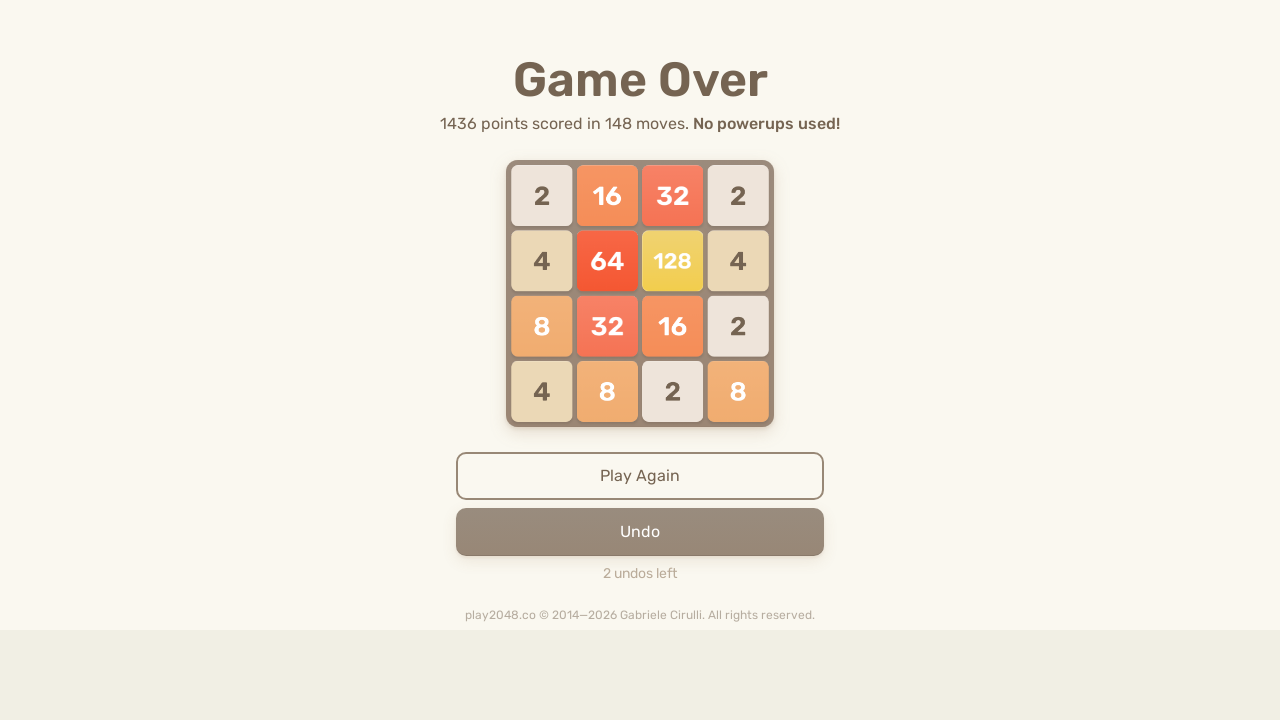

Pressed RIGHT arrow key
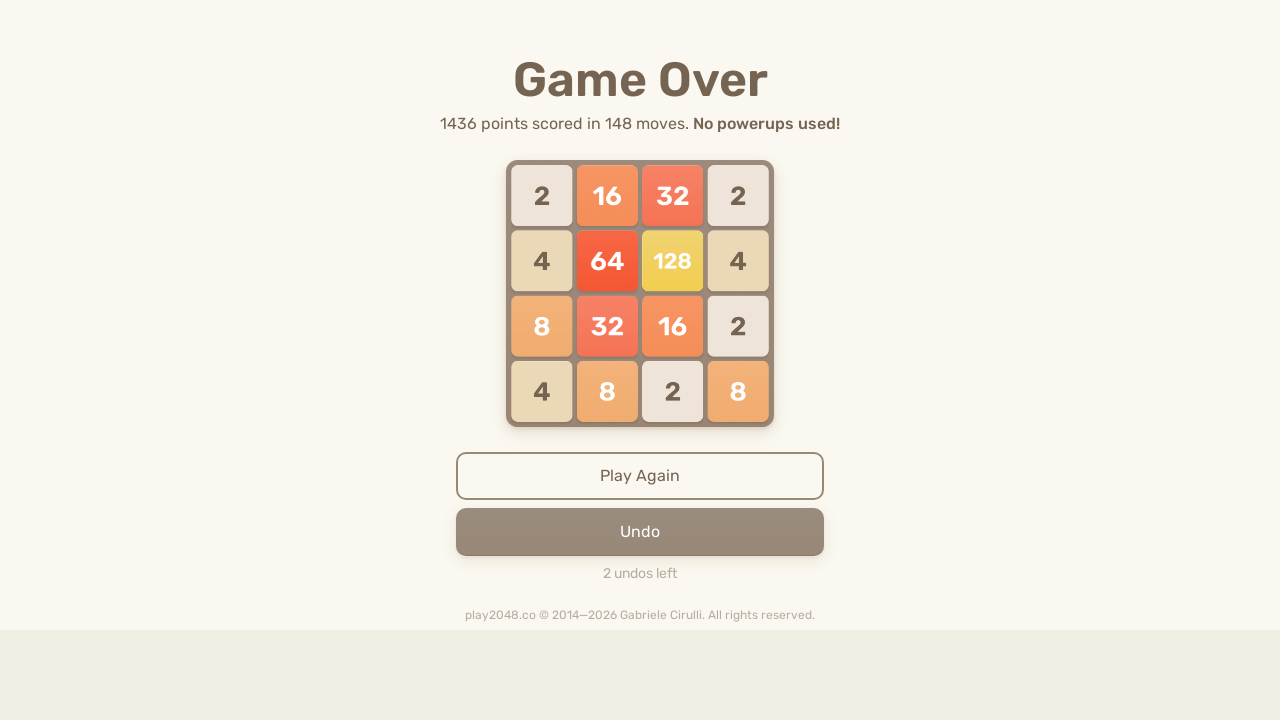

Pressed DOWN arrow key
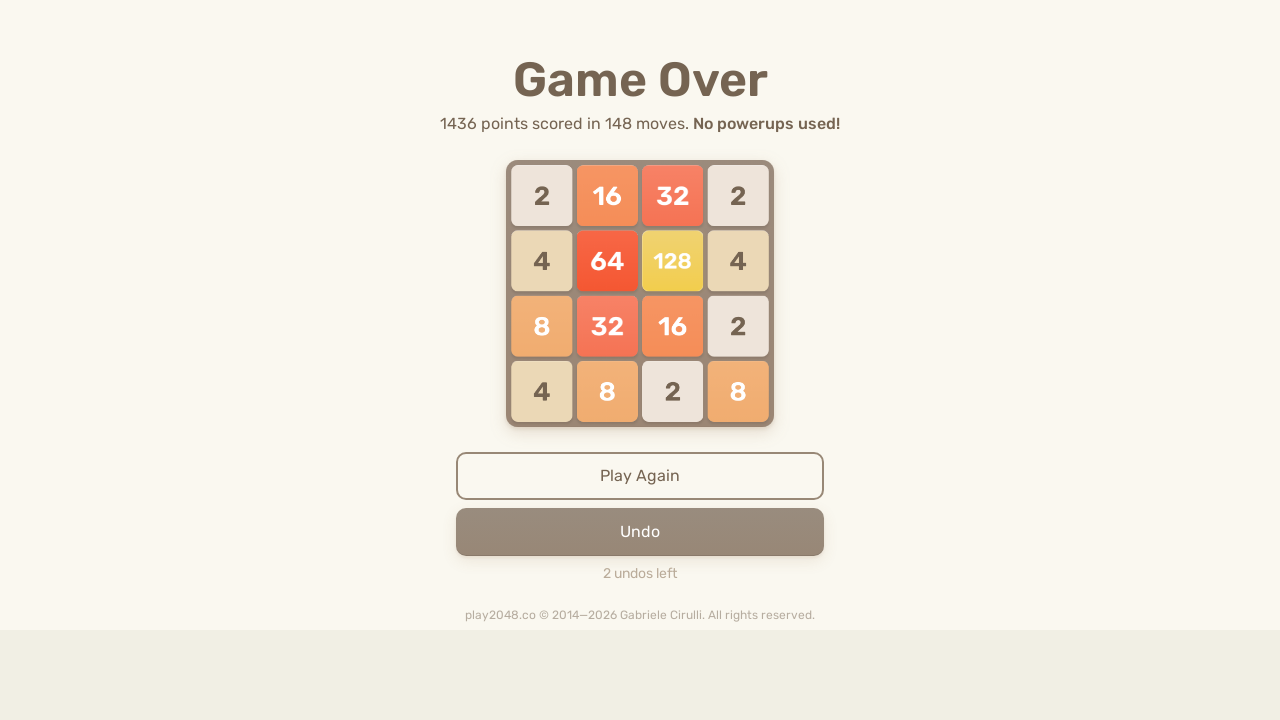

Pressed UP arrow key
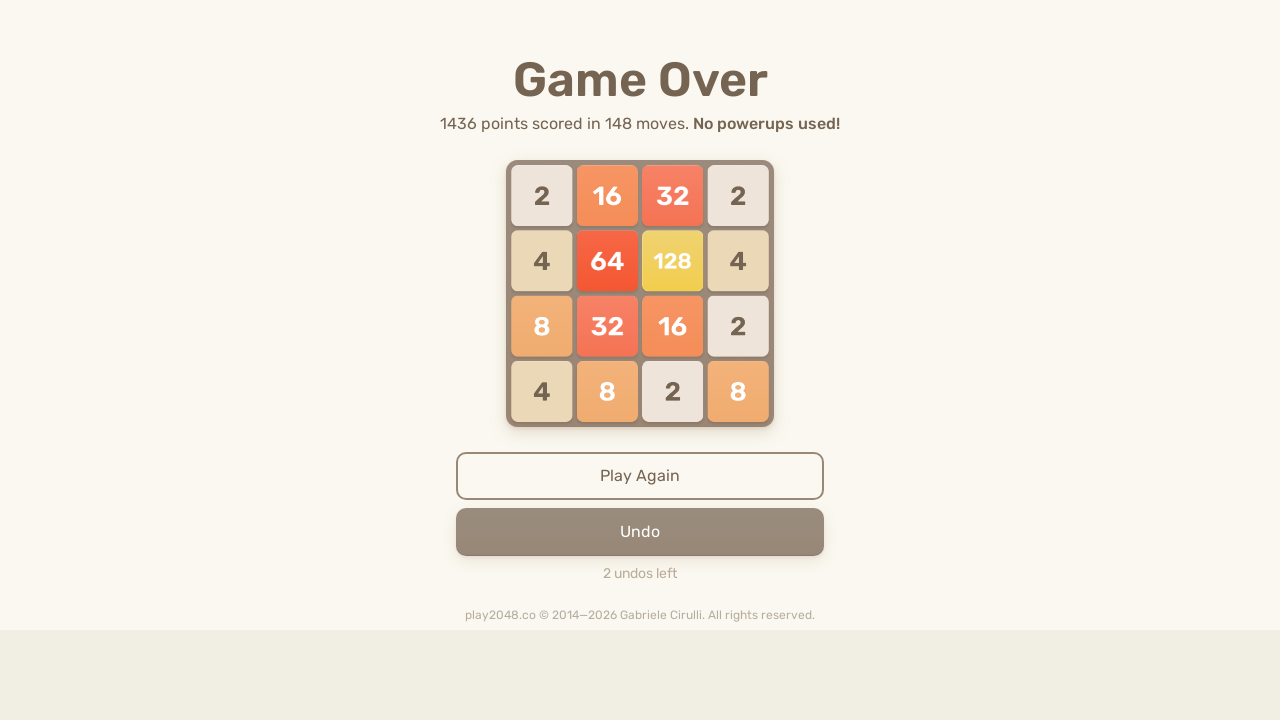

Pressed LEFT arrow key
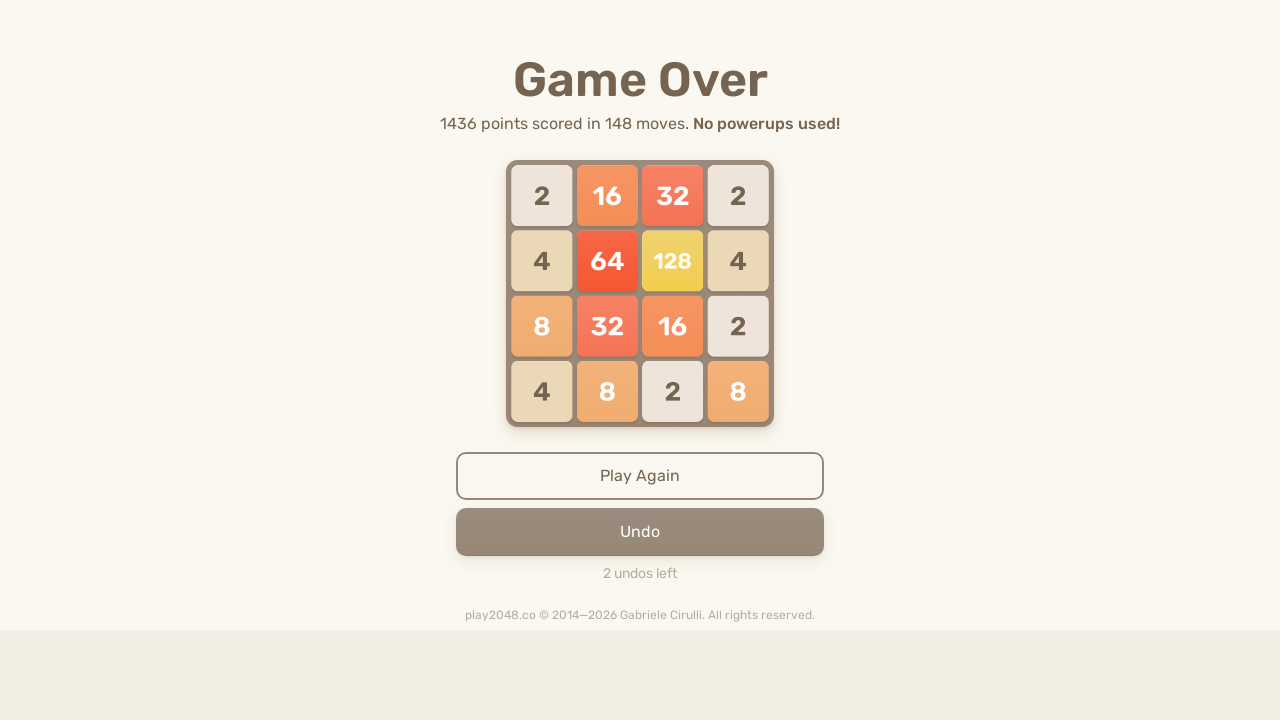

Pressed RIGHT arrow key
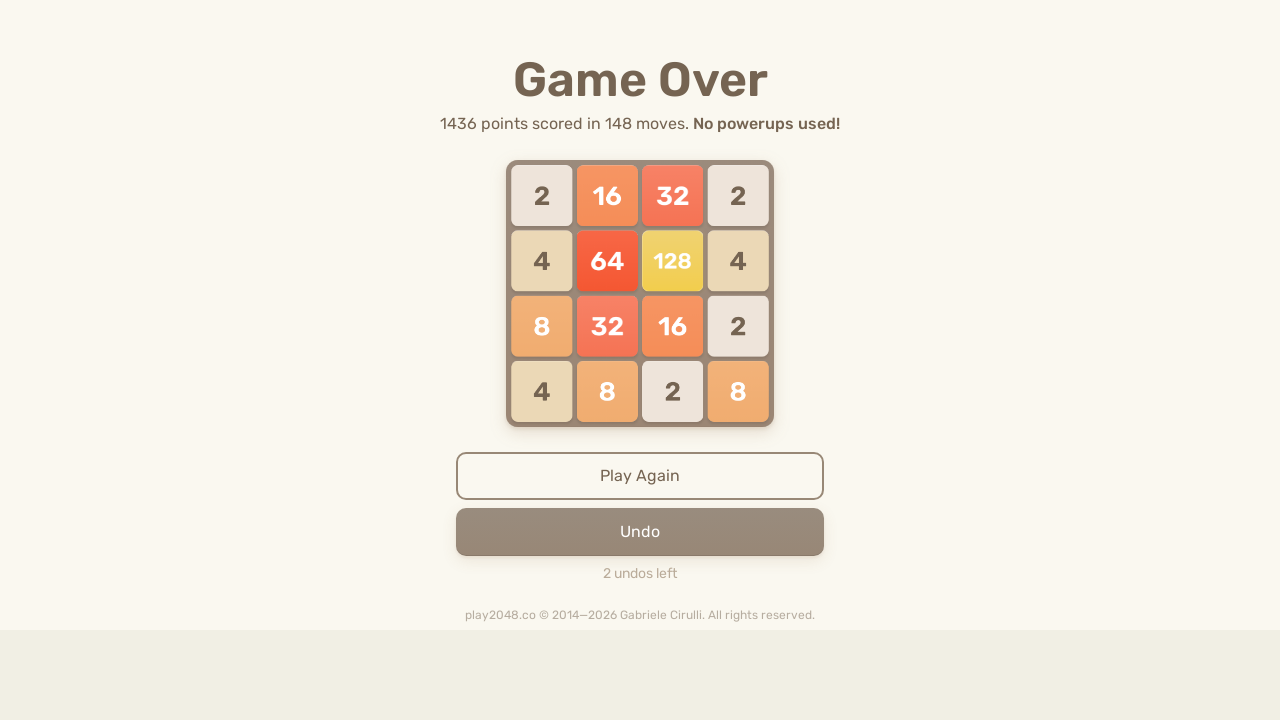

Pressed DOWN arrow key
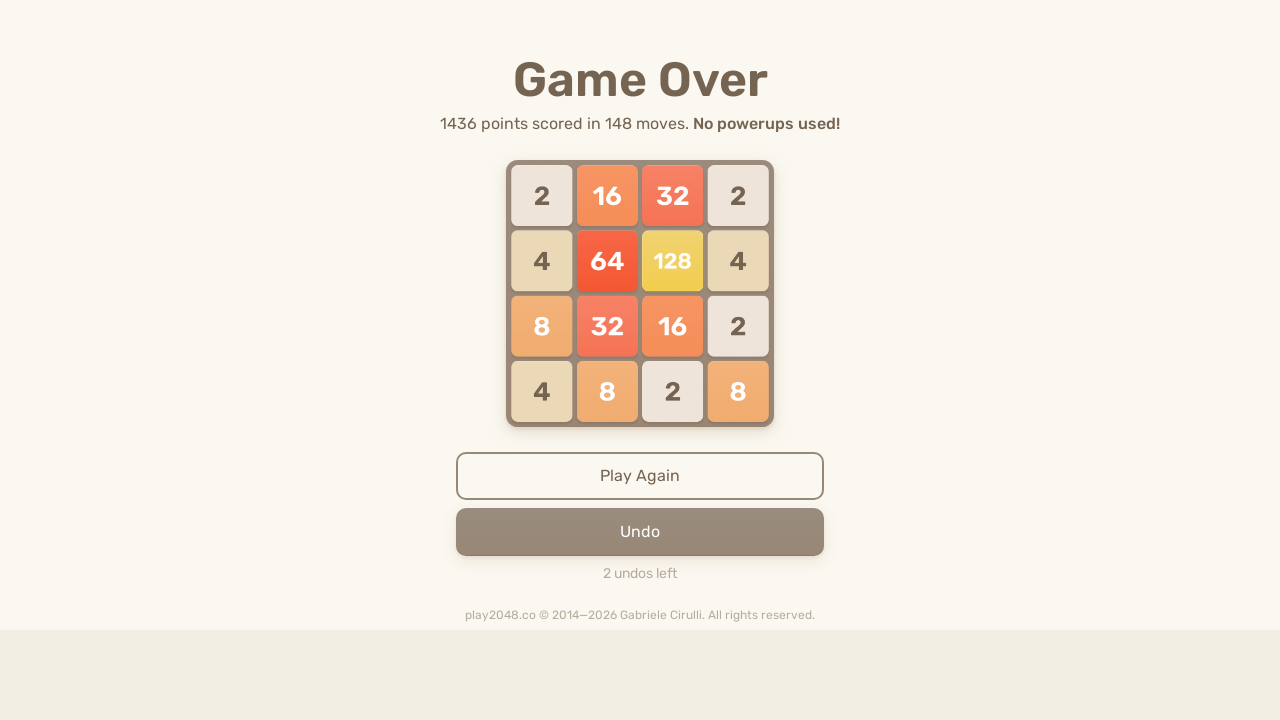

Pressed UP arrow key
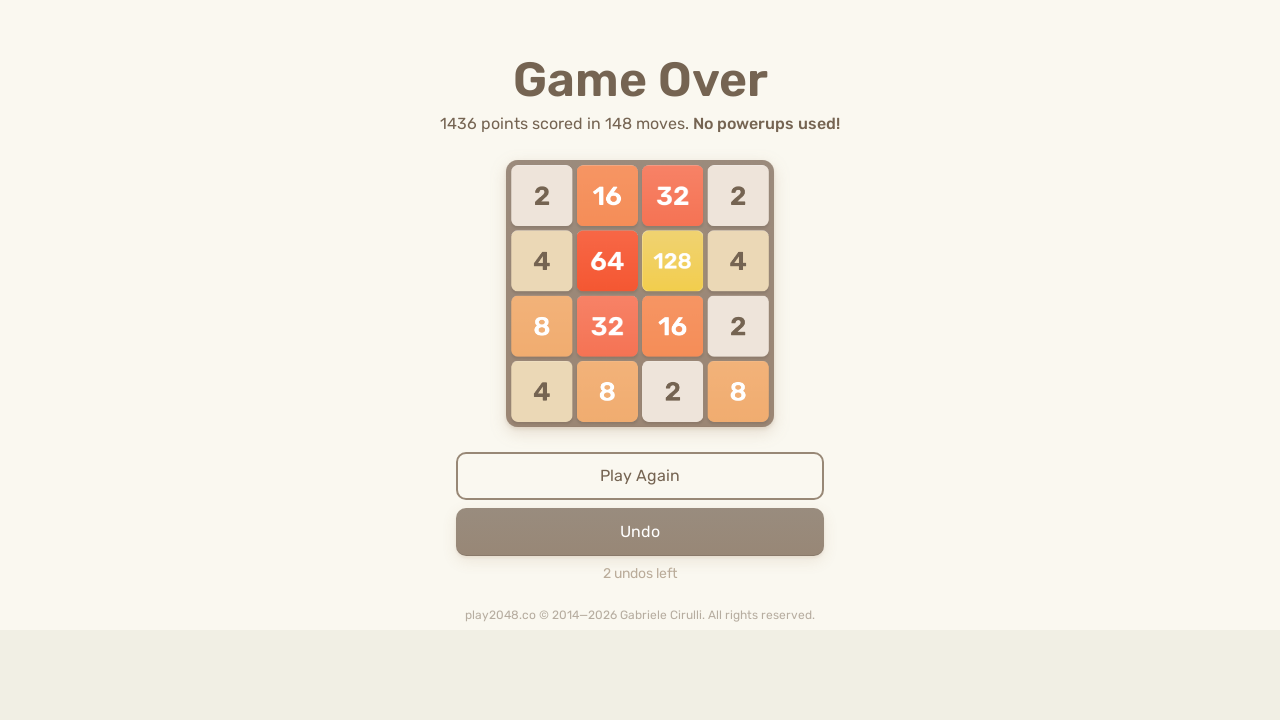

Pressed LEFT arrow key
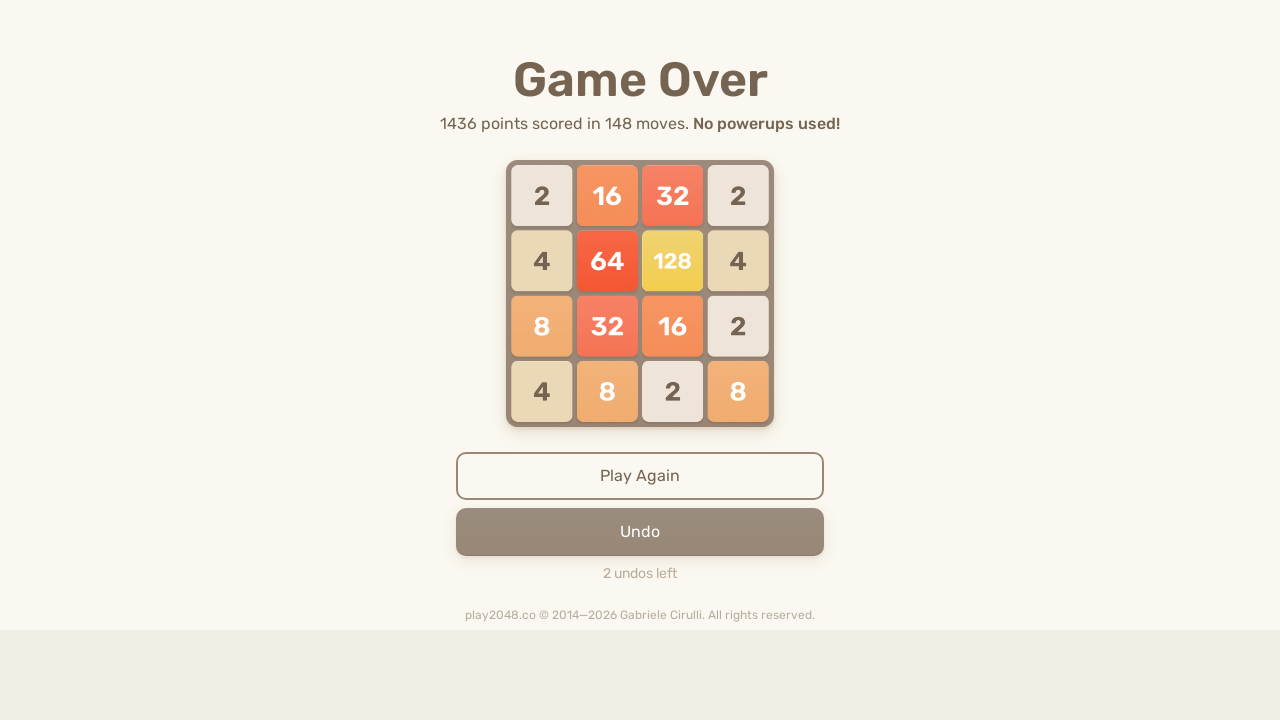

Pressed RIGHT arrow key
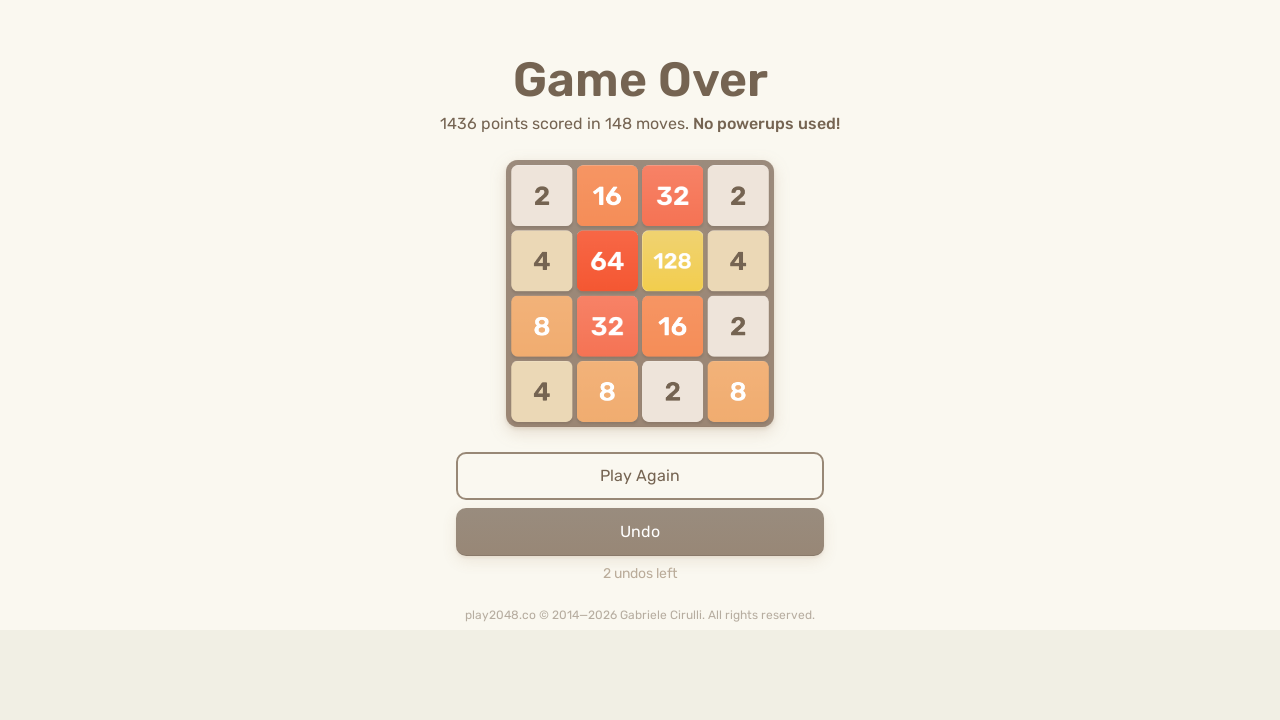

Pressed DOWN arrow key
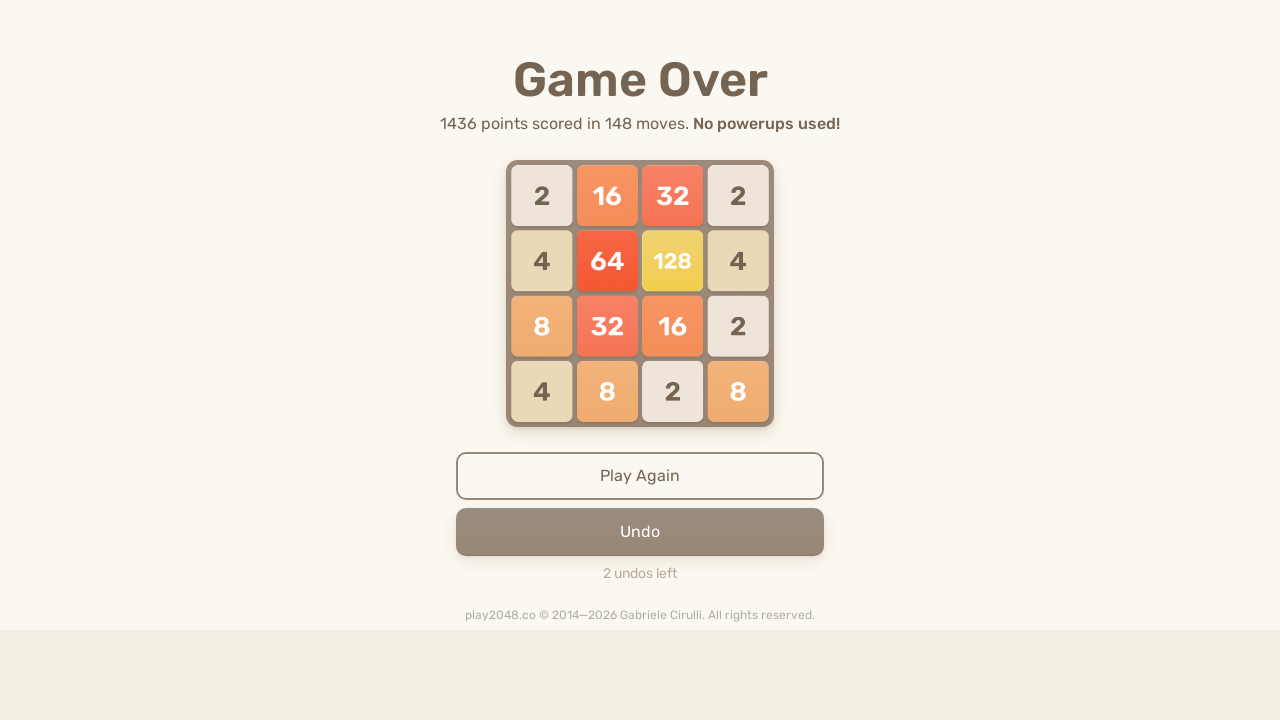

Pressed UP arrow key
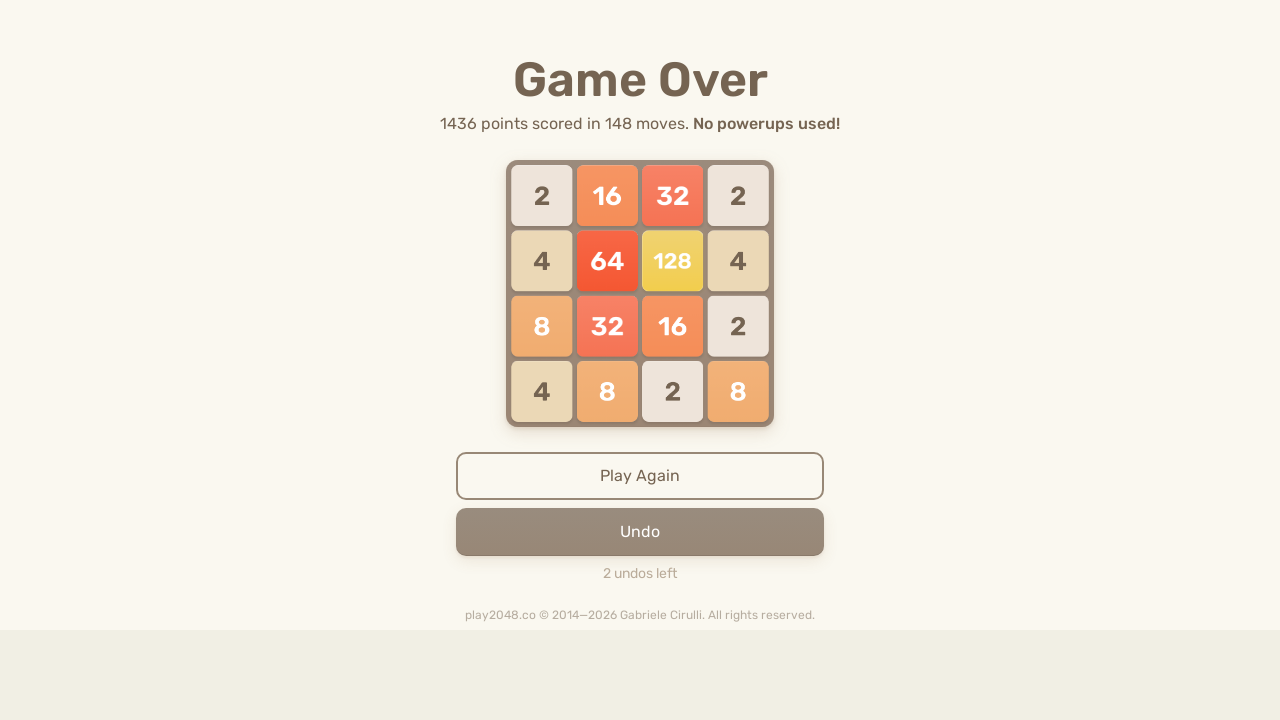

Pressed LEFT arrow key
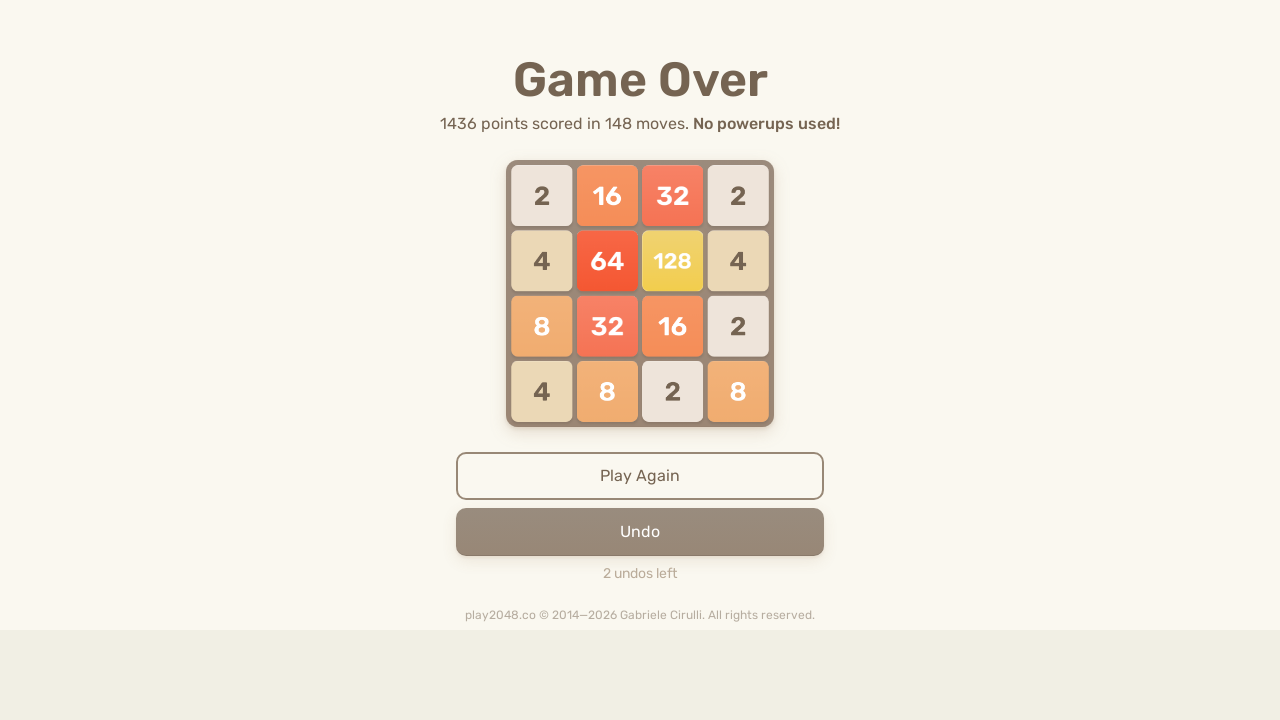

Pressed RIGHT arrow key
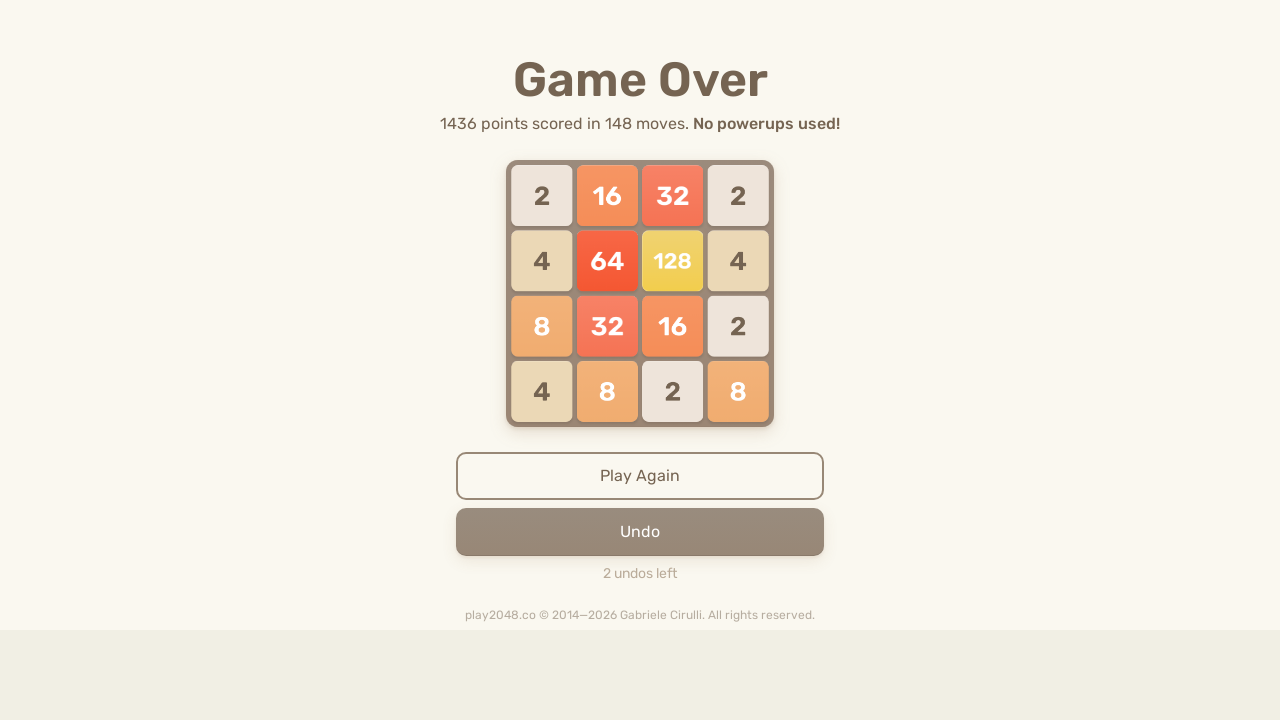

Pressed DOWN arrow key
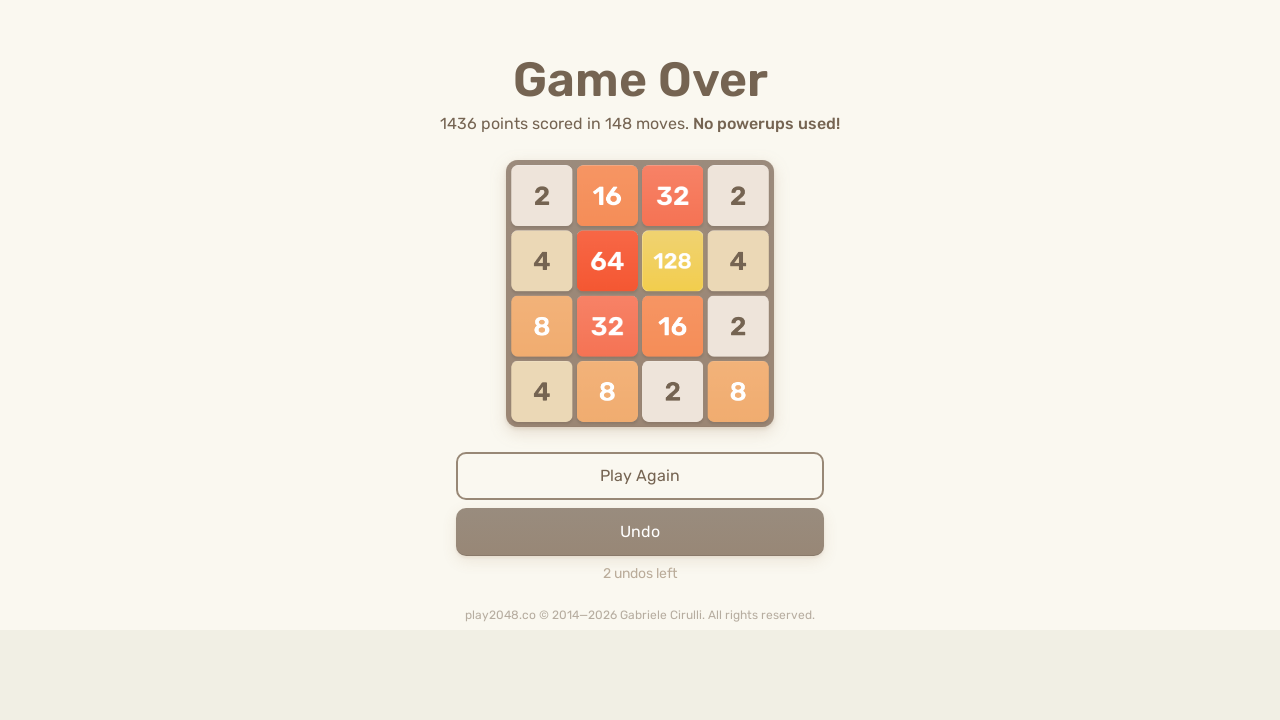

Pressed UP arrow key
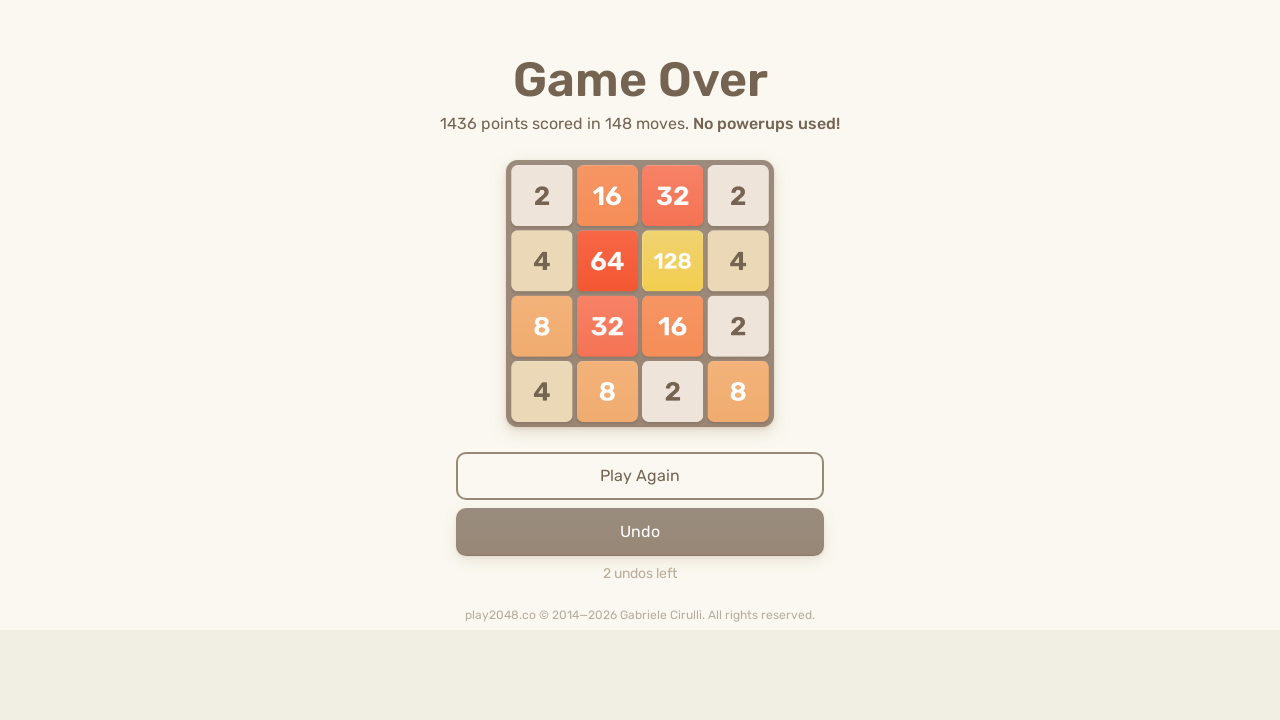

Pressed LEFT arrow key
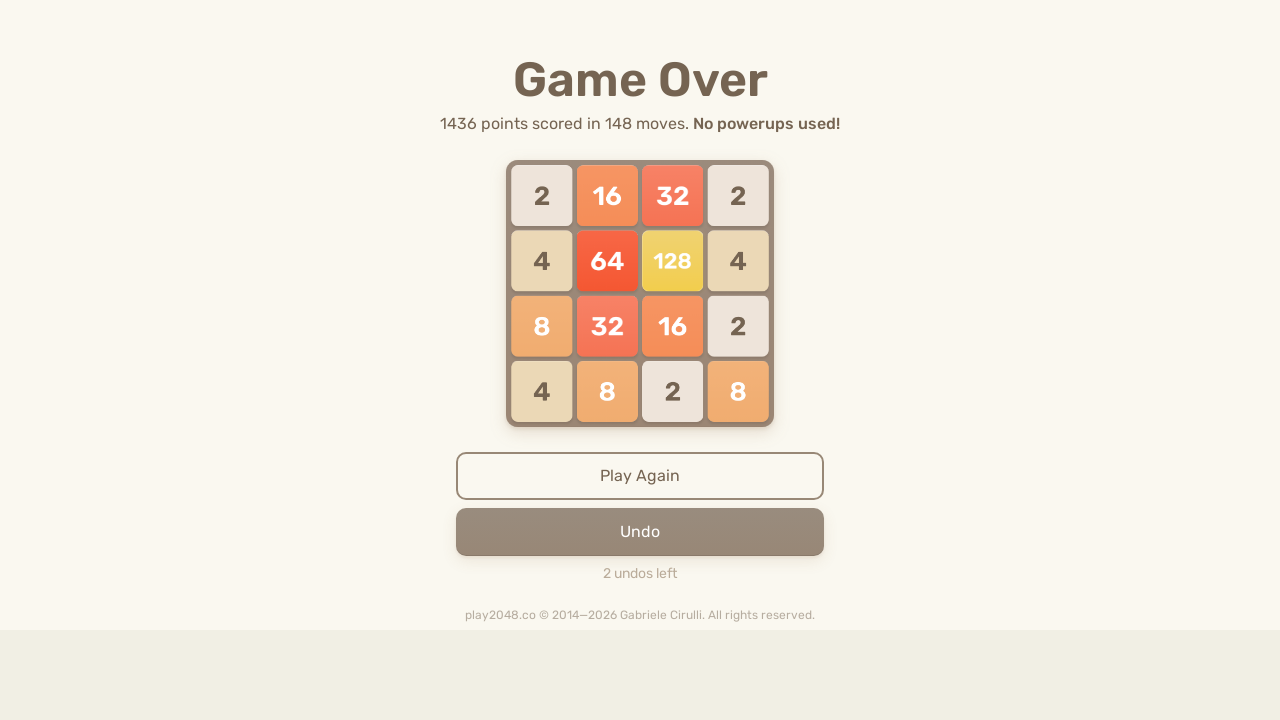

Pressed RIGHT arrow key
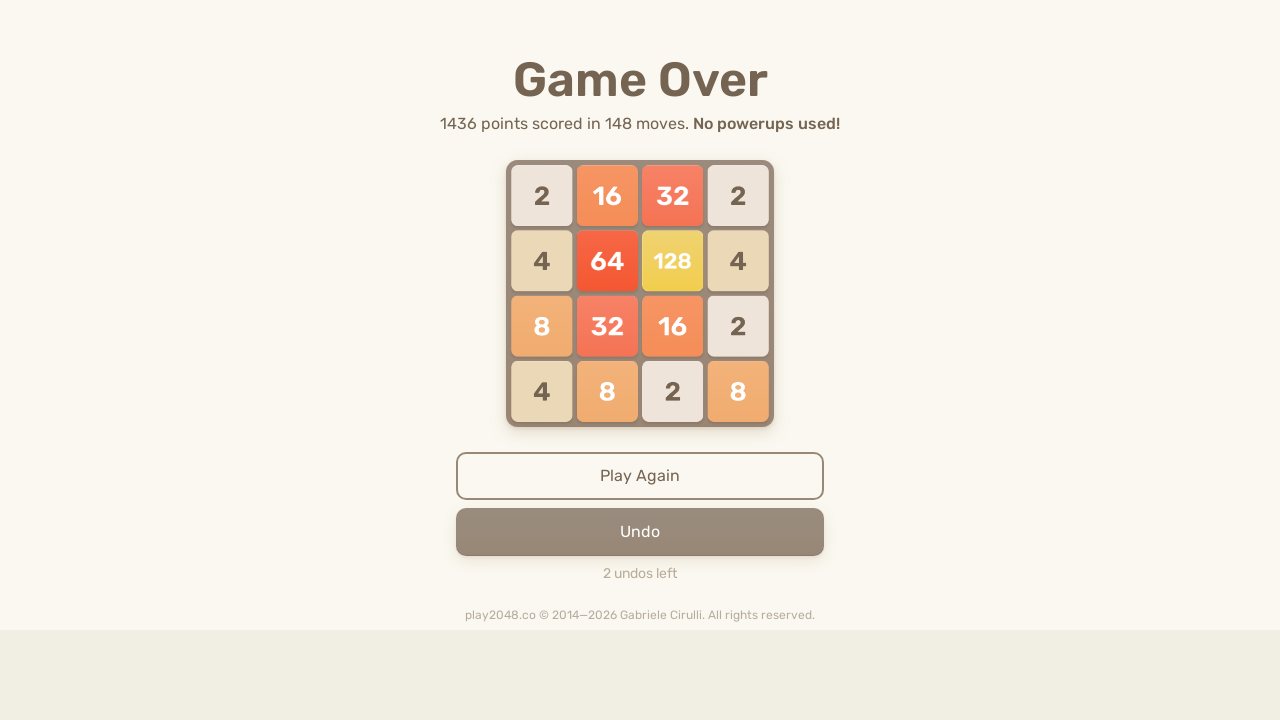

Pressed DOWN arrow key
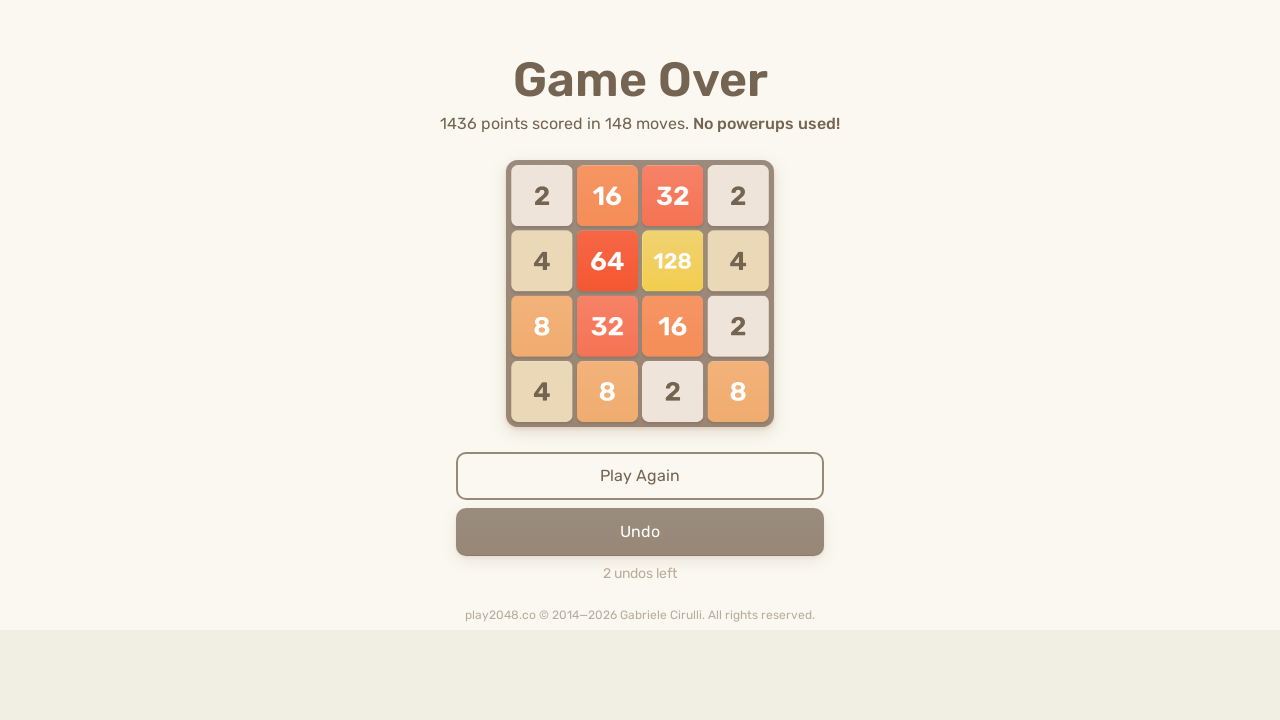

Pressed UP arrow key
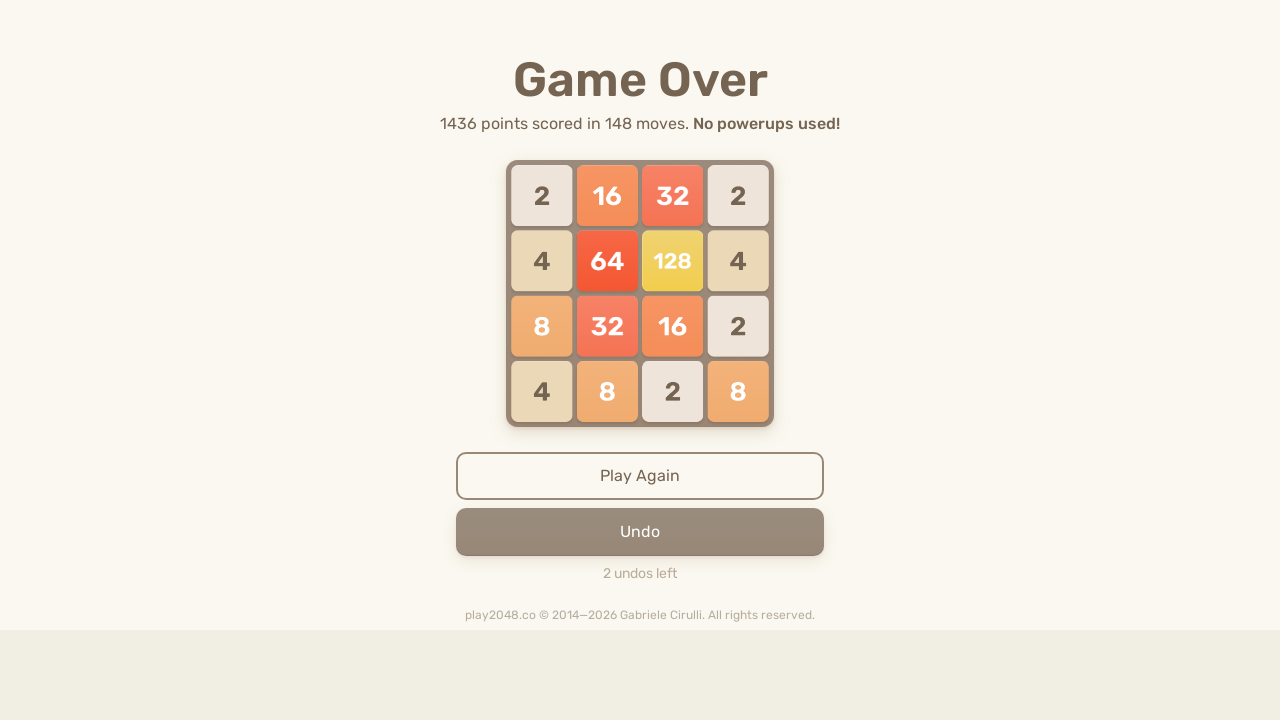

Pressed LEFT arrow key
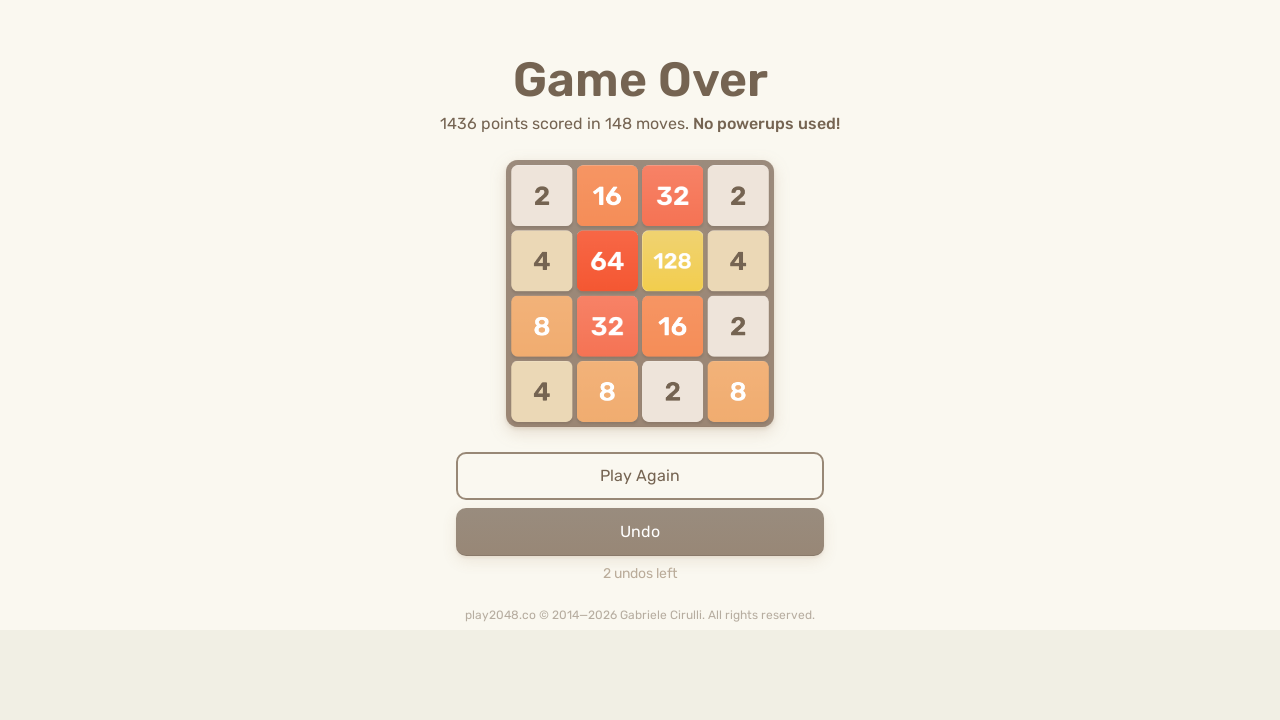

Pressed RIGHT arrow key
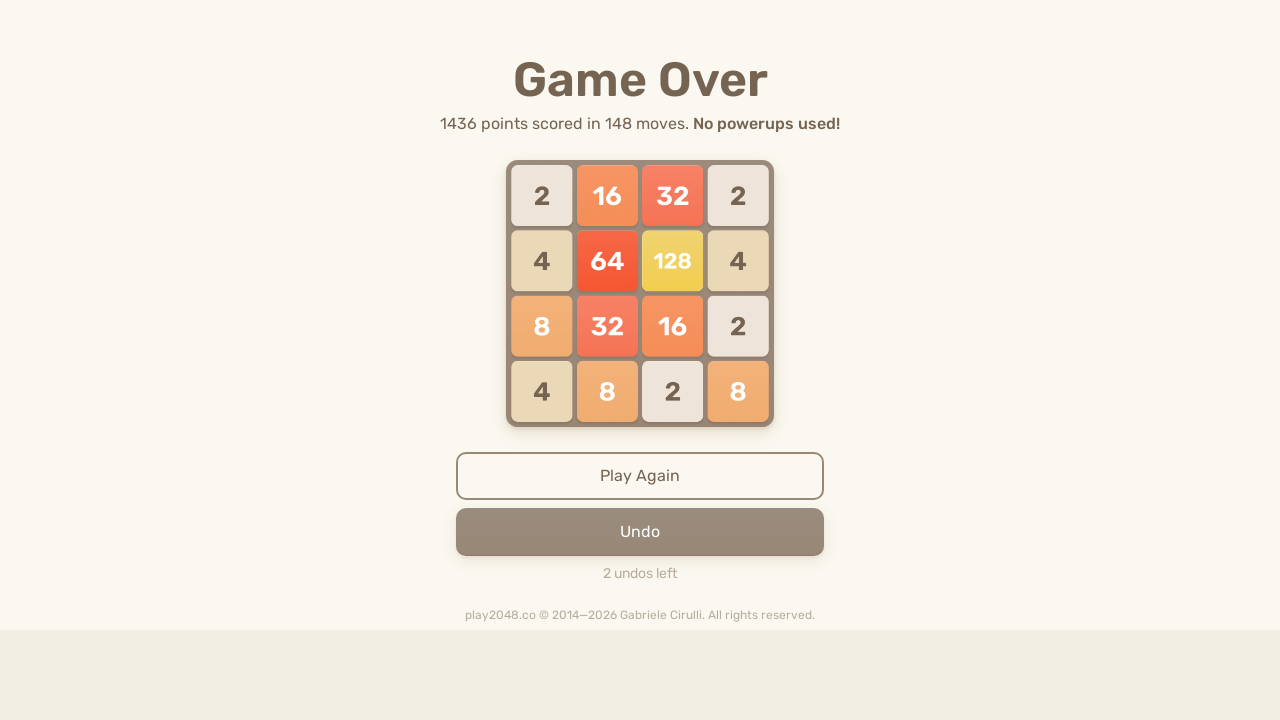

Pressed DOWN arrow key
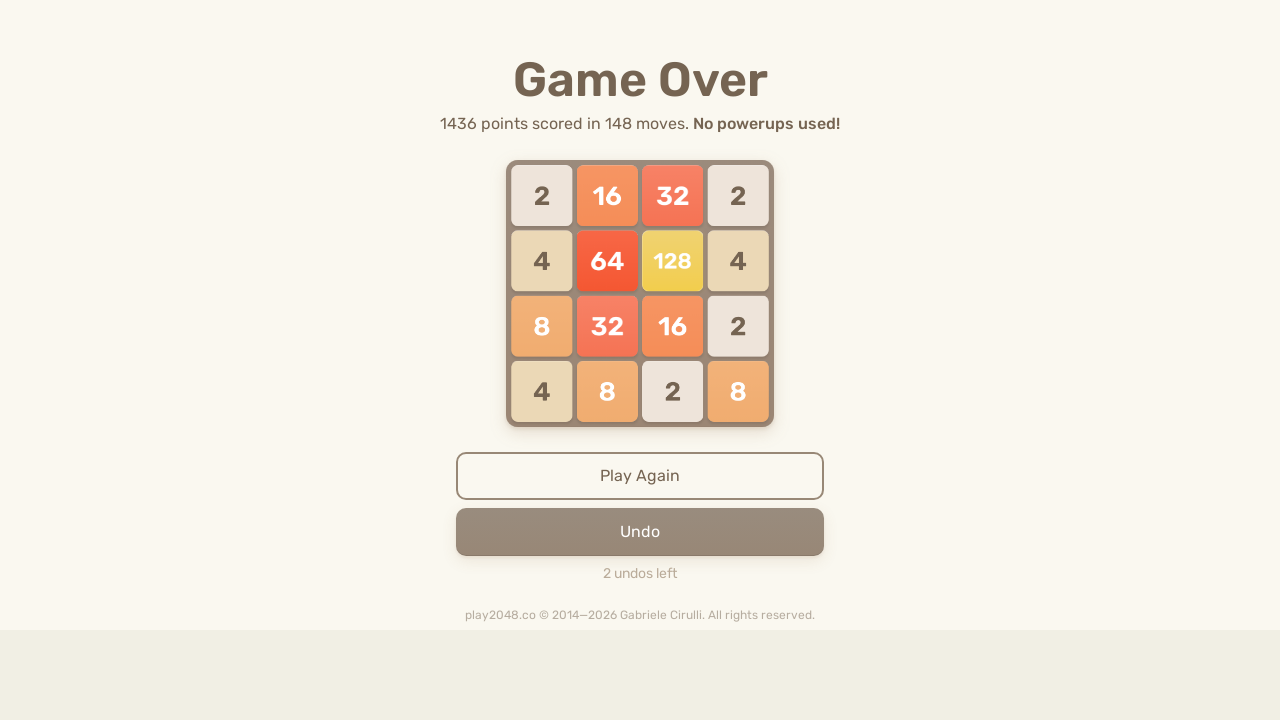

Pressed UP arrow key
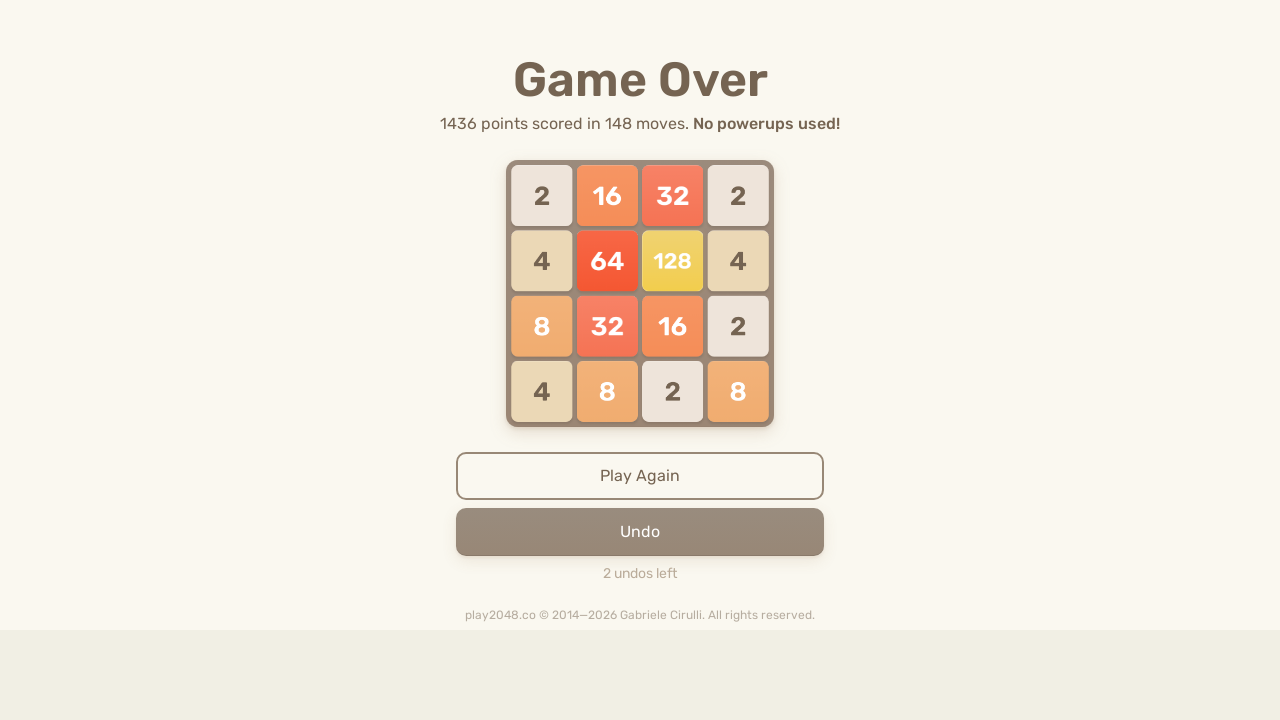

Pressed LEFT arrow key
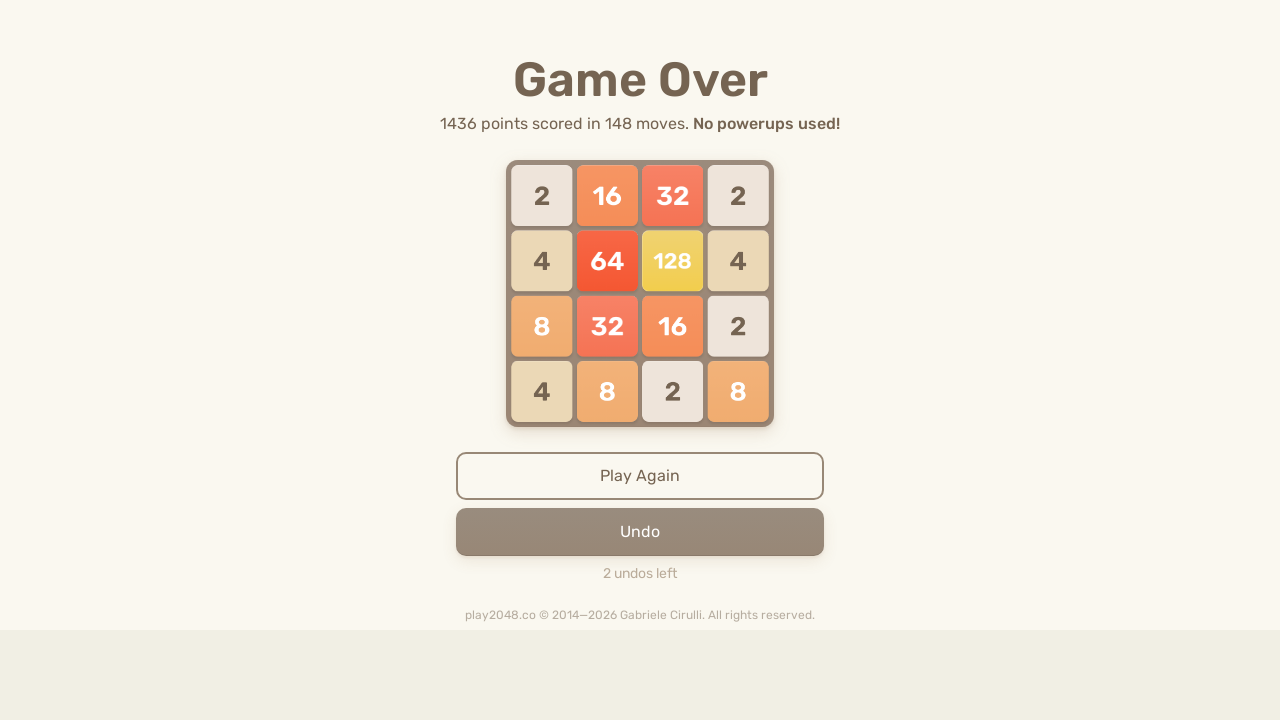

Pressed RIGHT arrow key
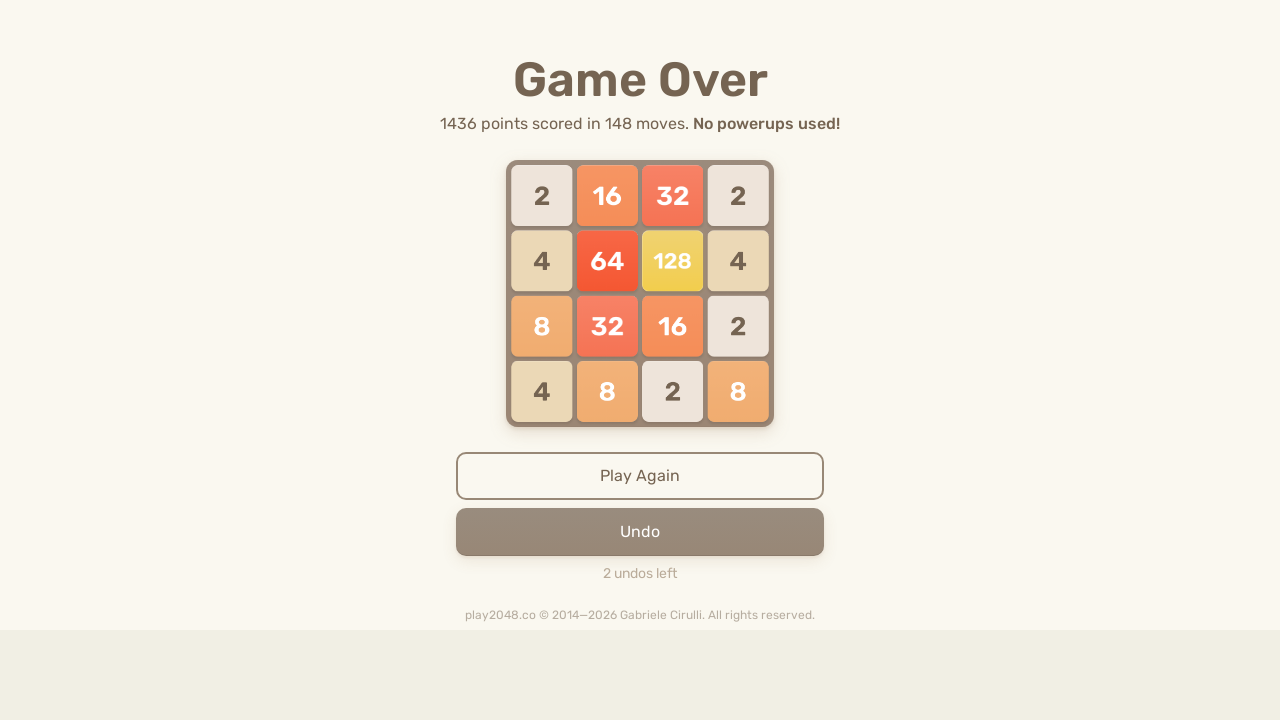

Pressed DOWN arrow key
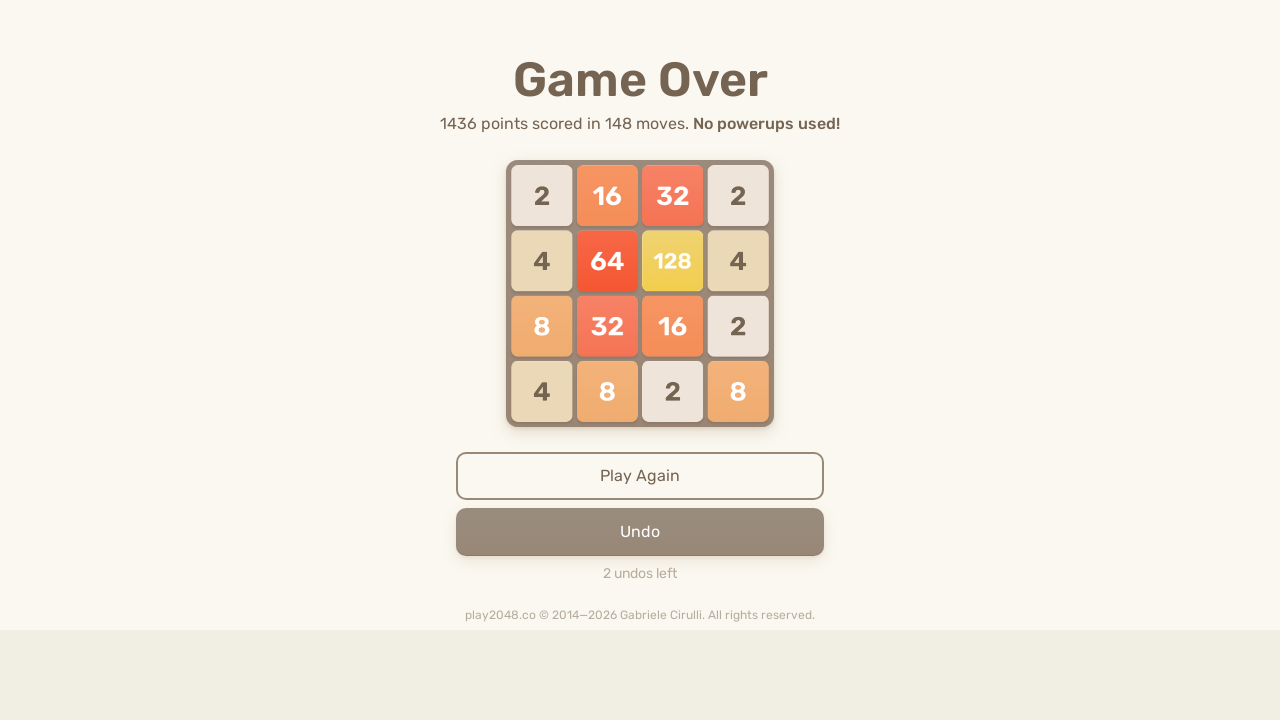

Pressed UP arrow key
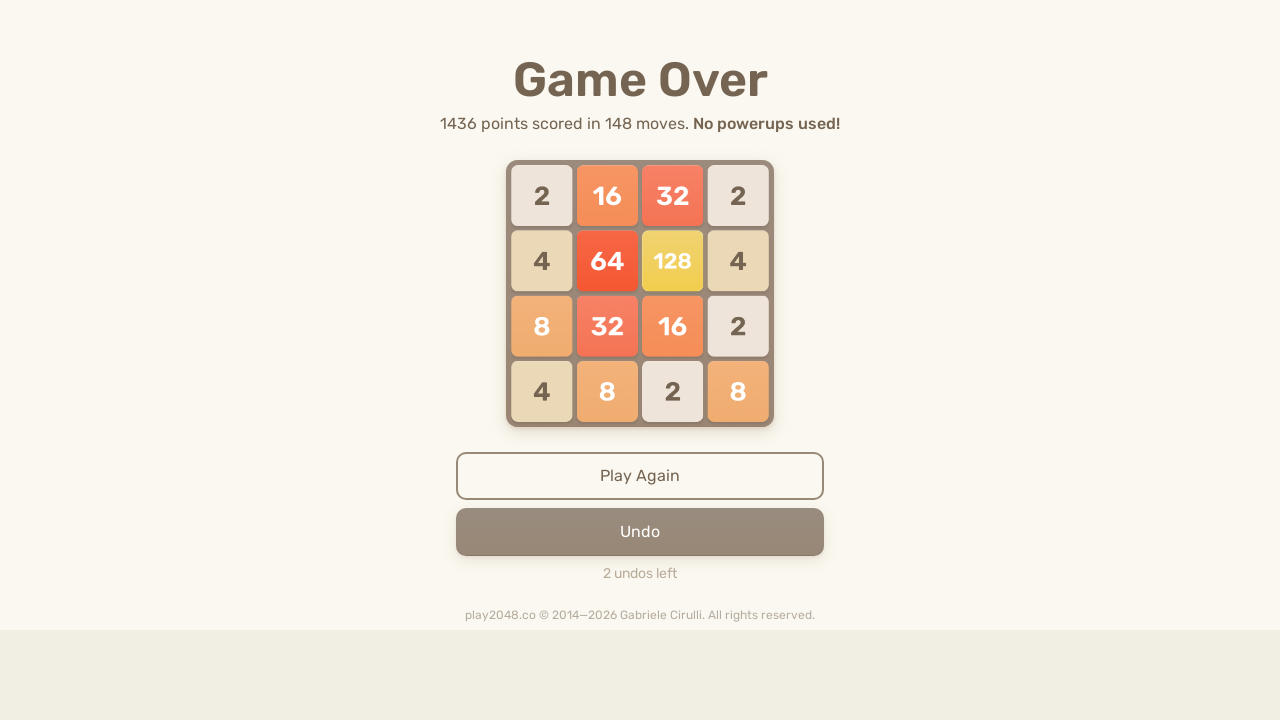

Pressed LEFT arrow key
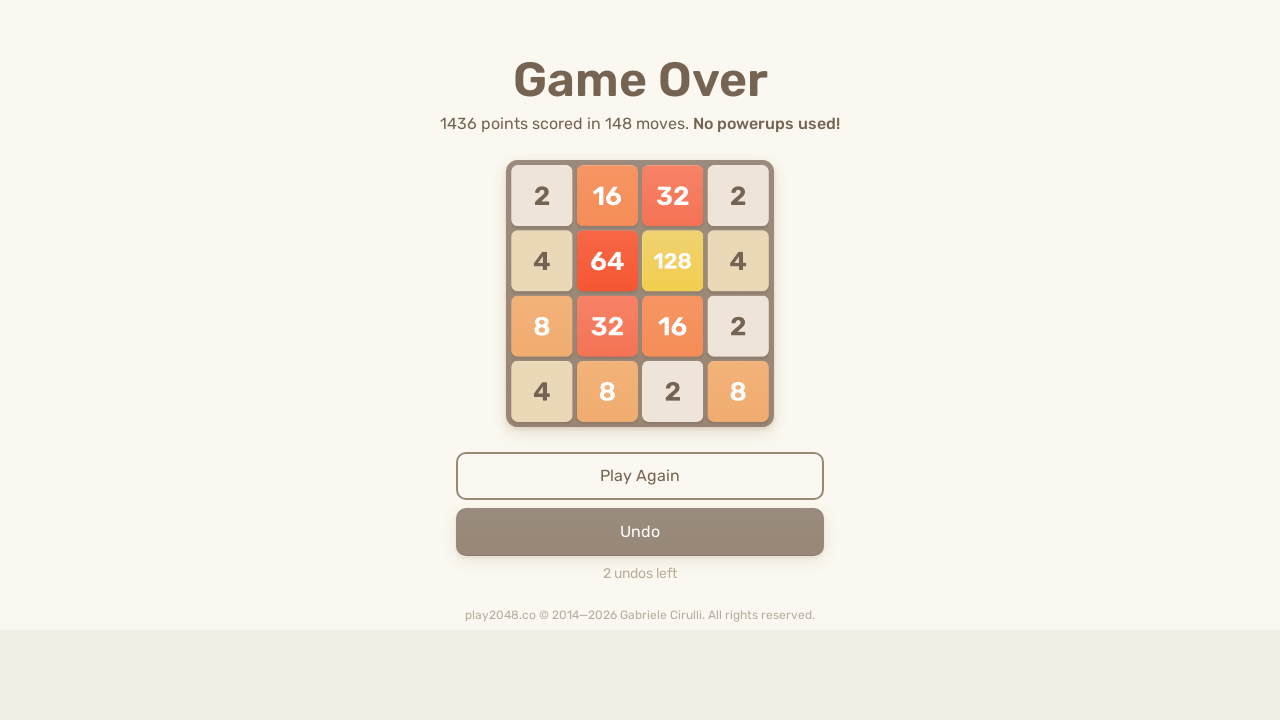

Pressed RIGHT arrow key
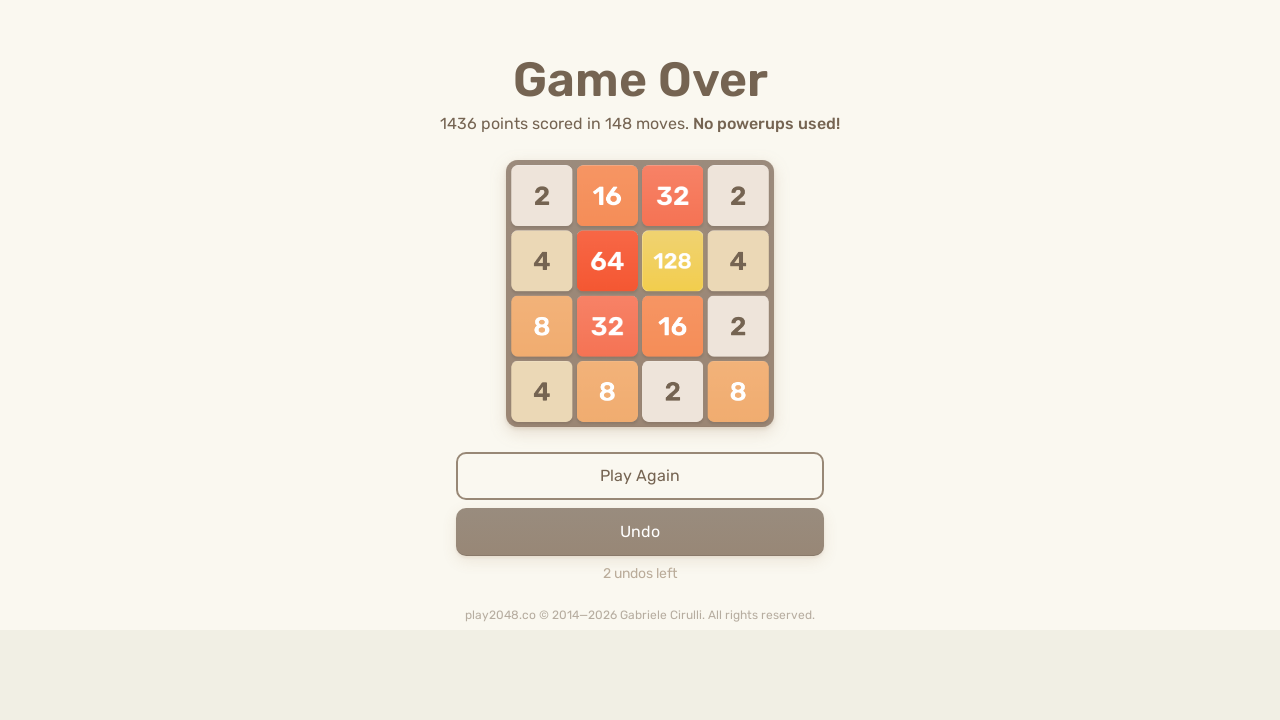

Pressed DOWN arrow key
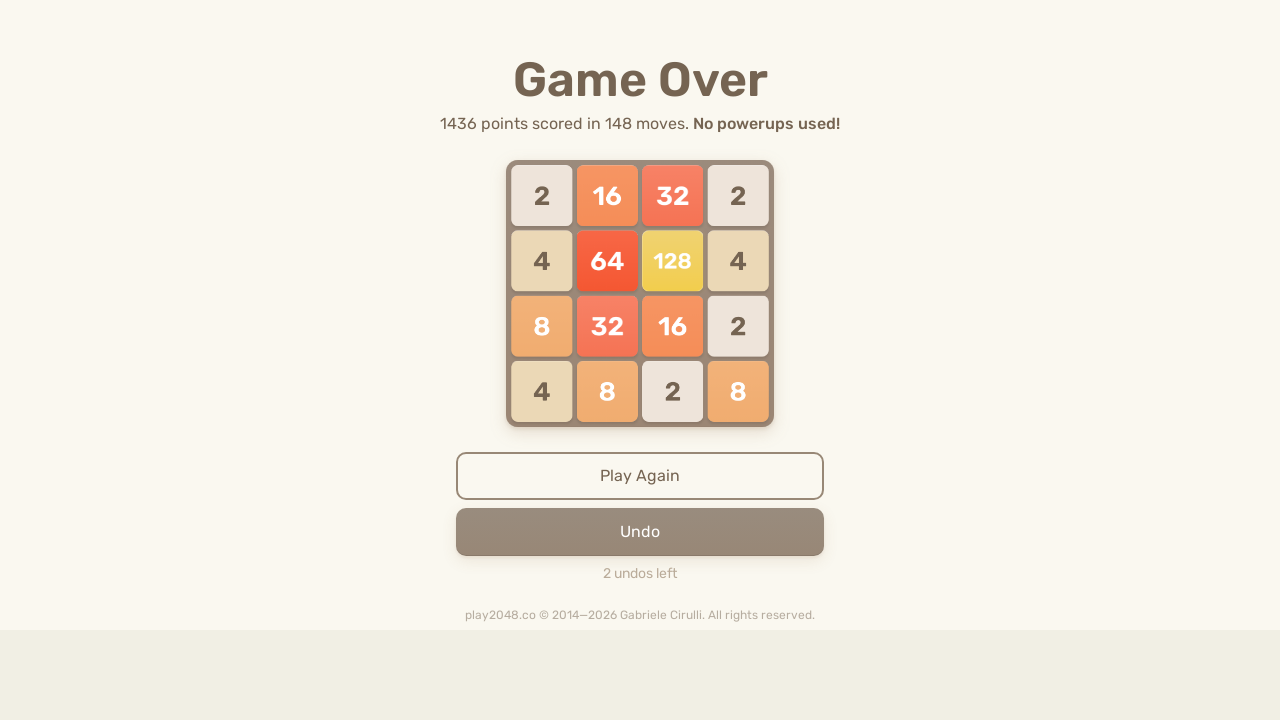

Pressed UP arrow key
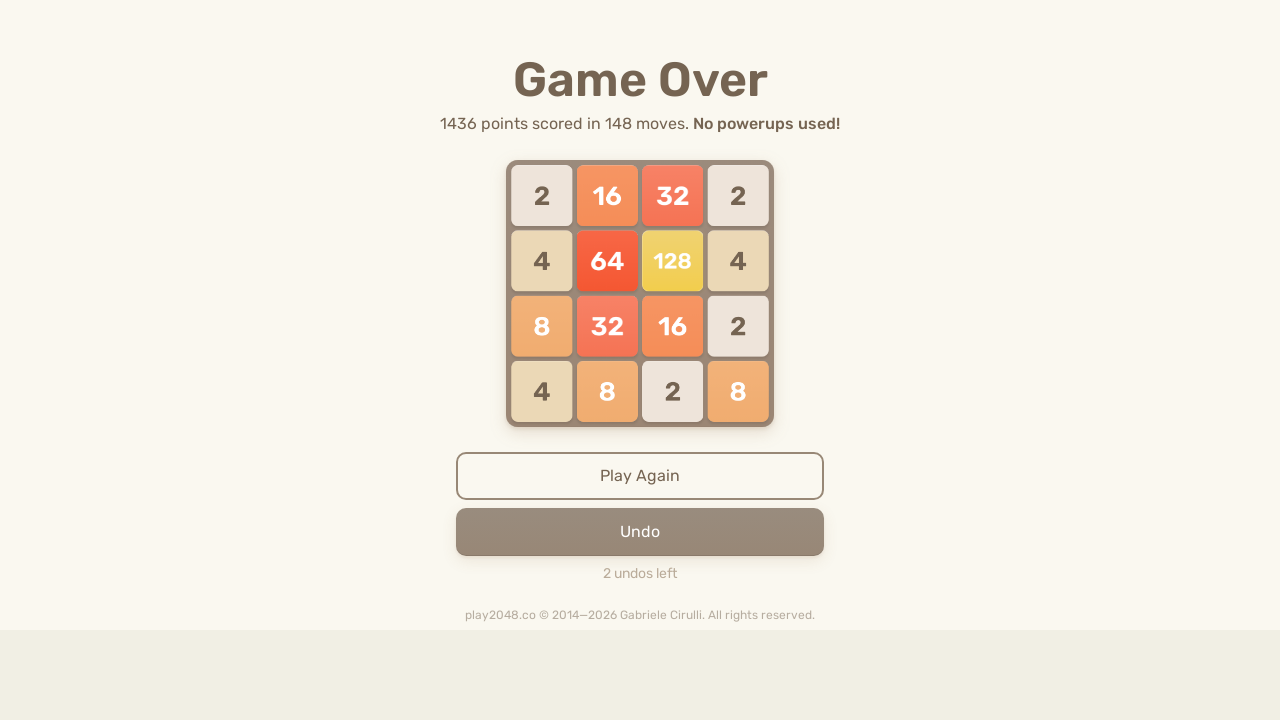

Pressed LEFT arrow key
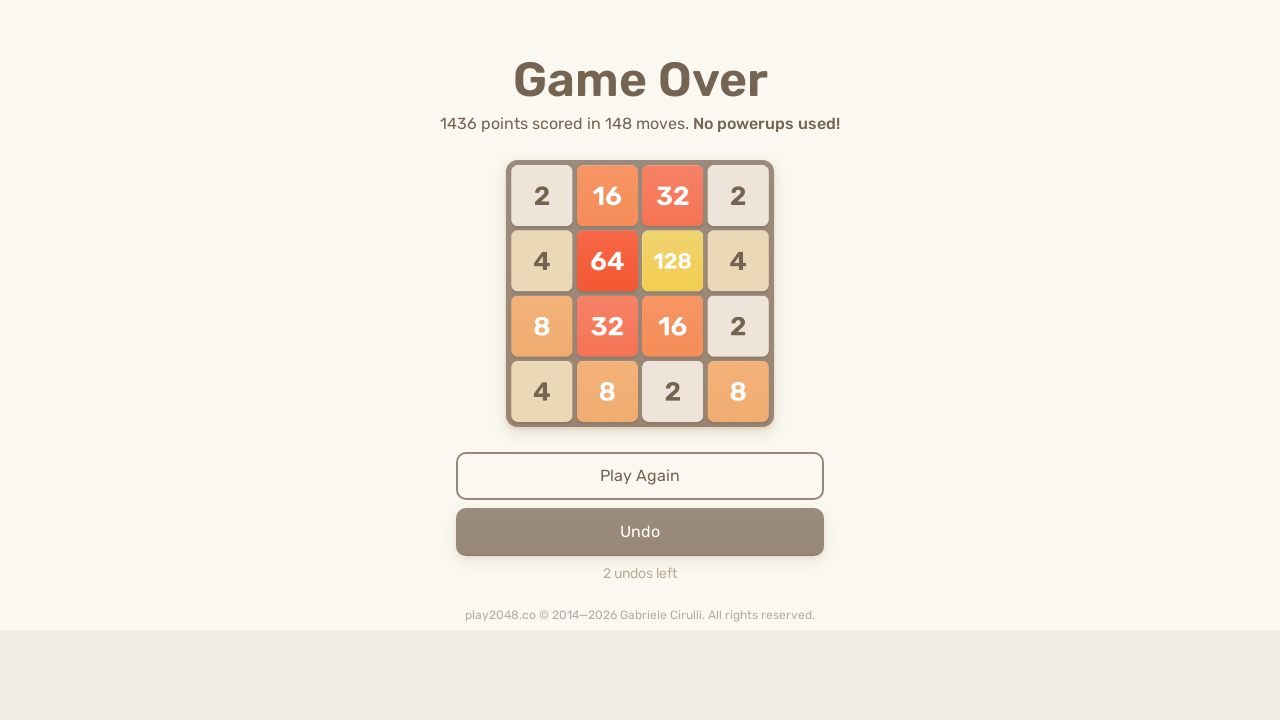

Pressed RIGHT arrow key
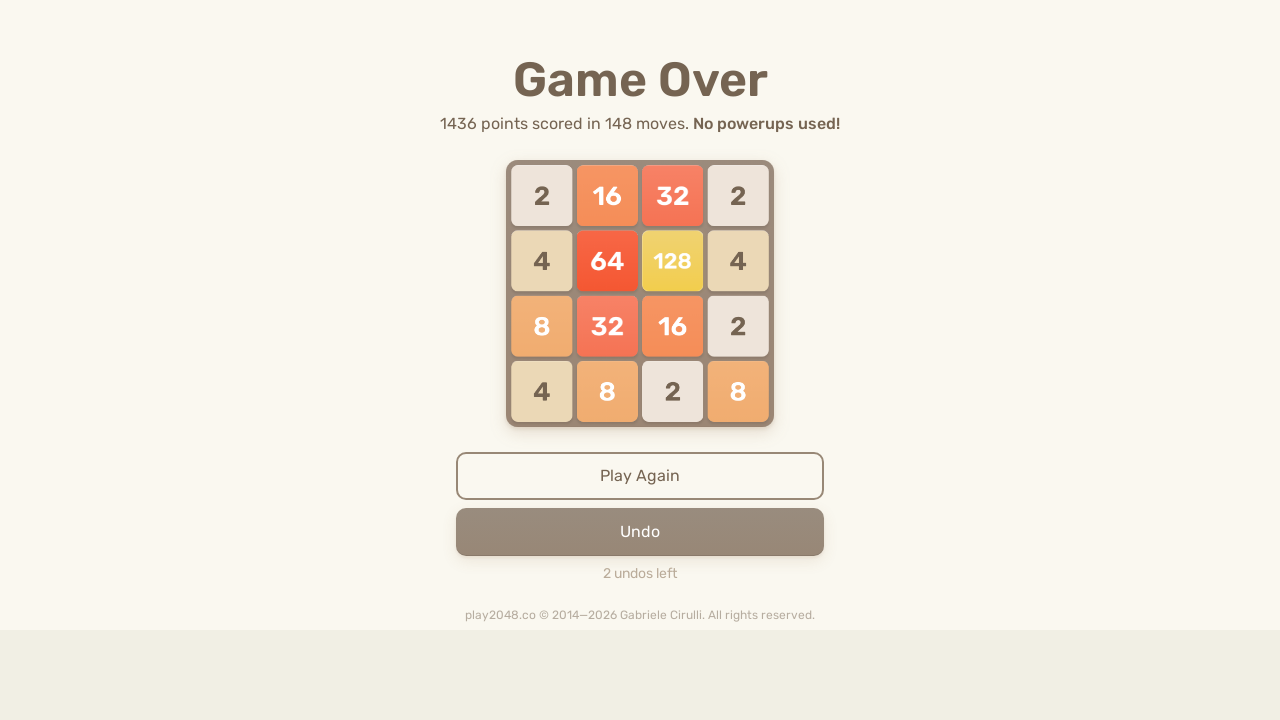

Pressed DOWN arrow key
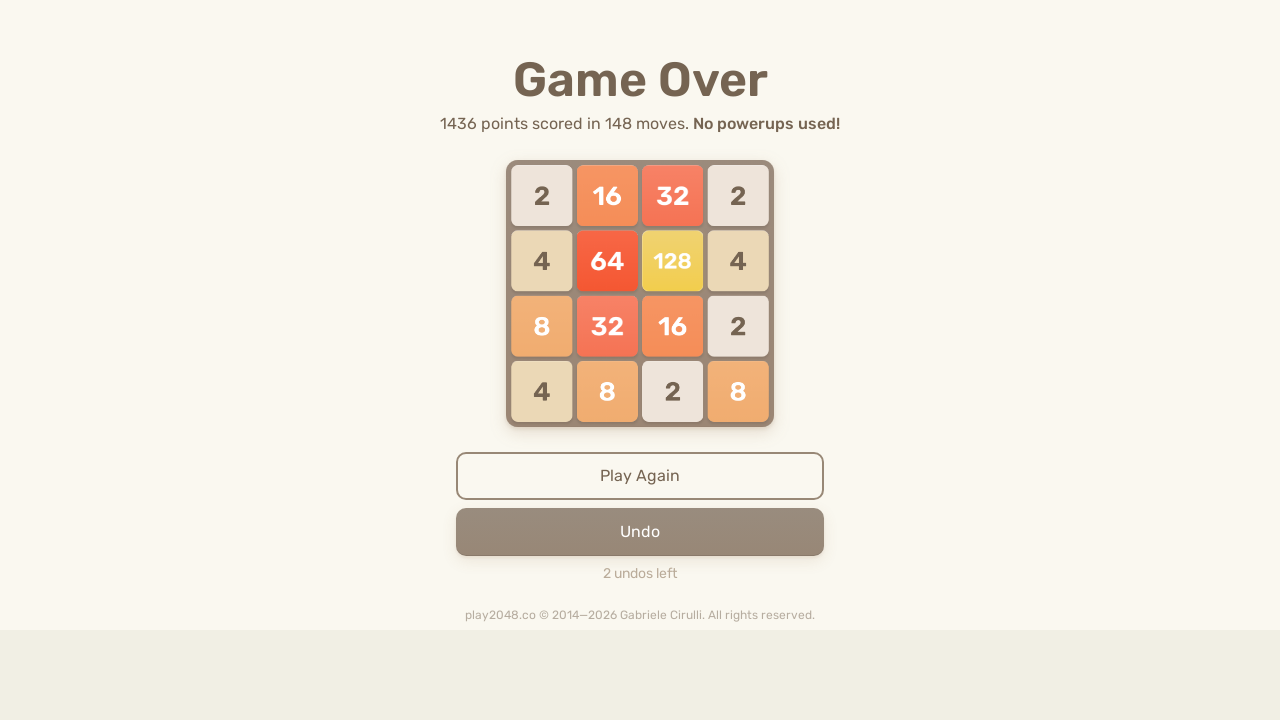

Pressed UP arrow key
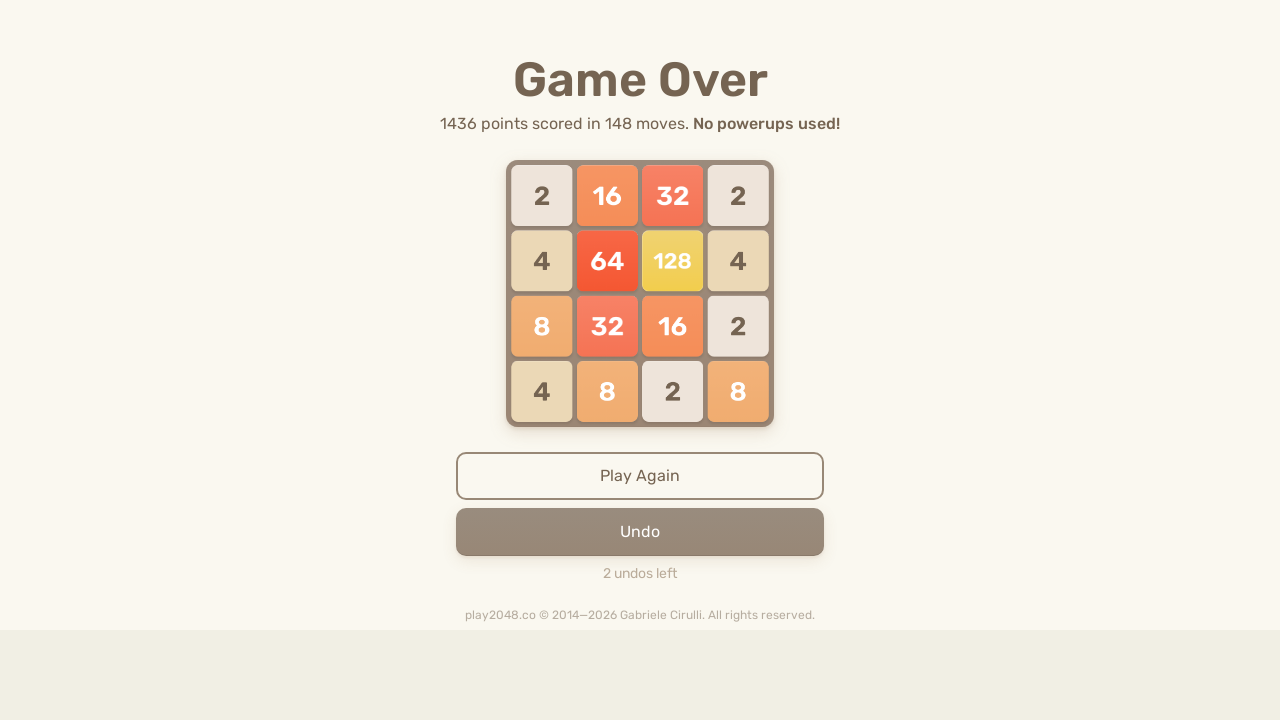

Pressed LEFT arrow key
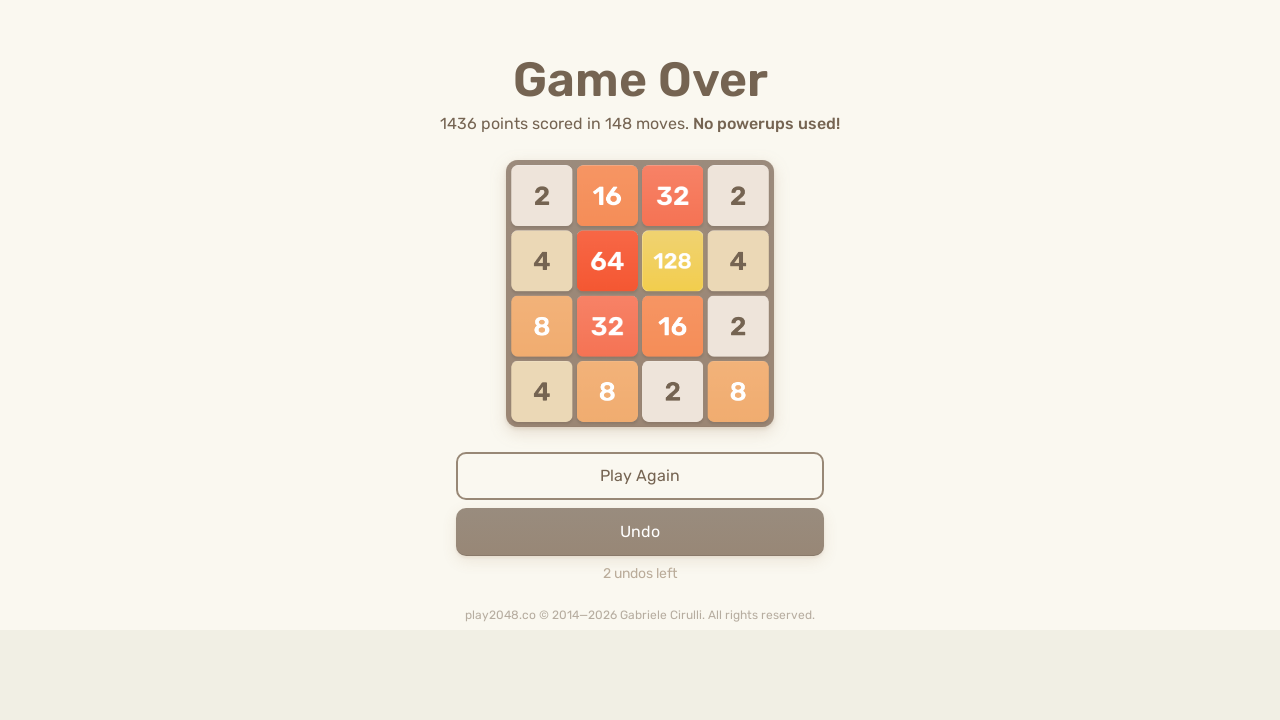

Pressed RIGHT arrow key
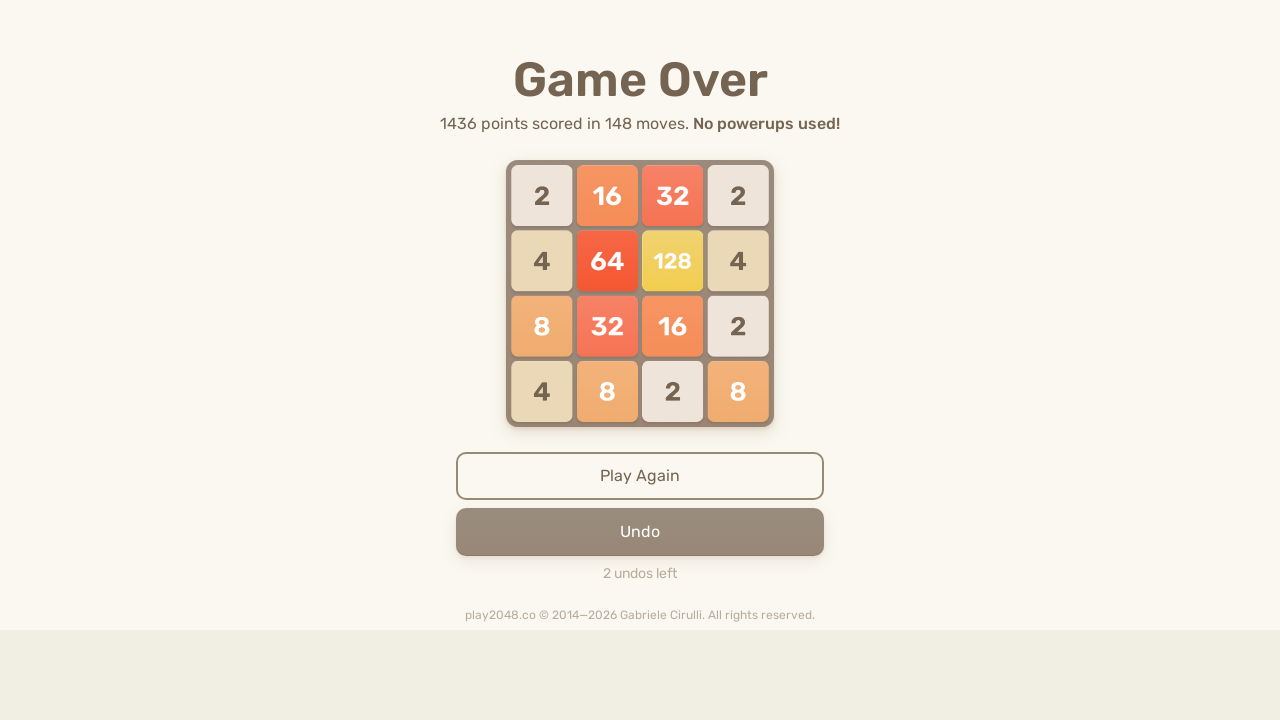

Pressed DOWN arrow key
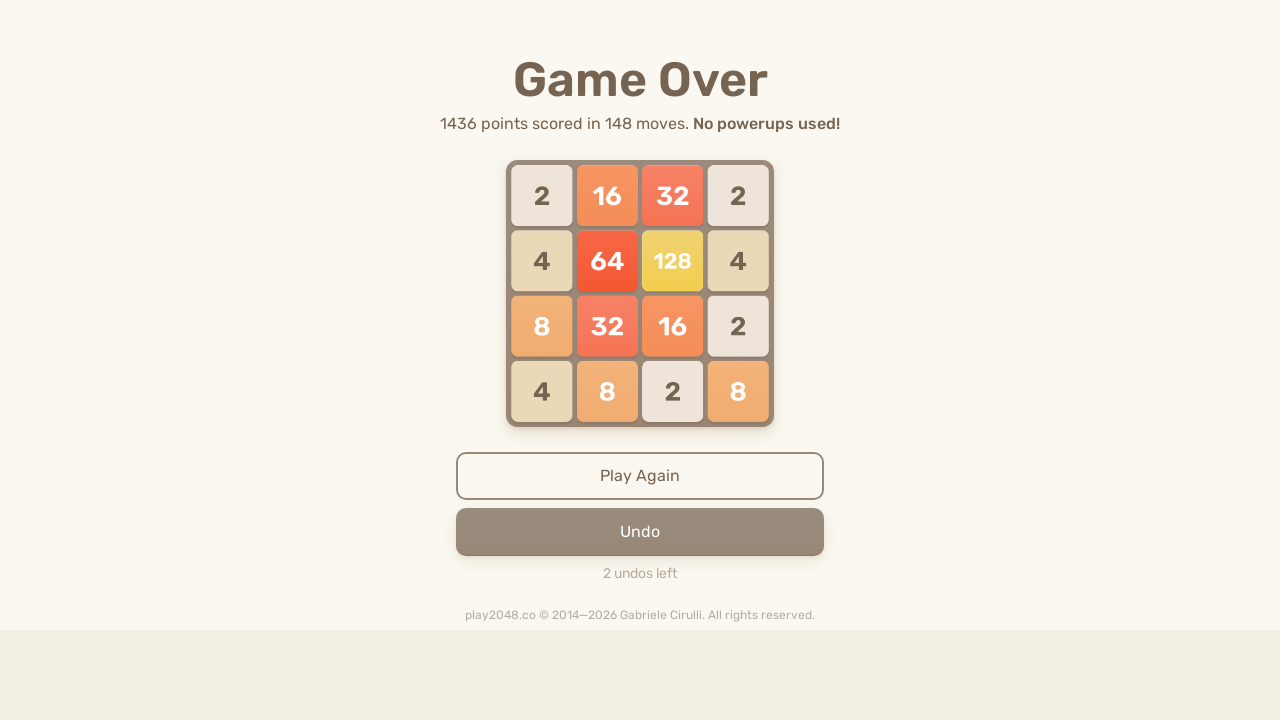

Pressed UP arrow key
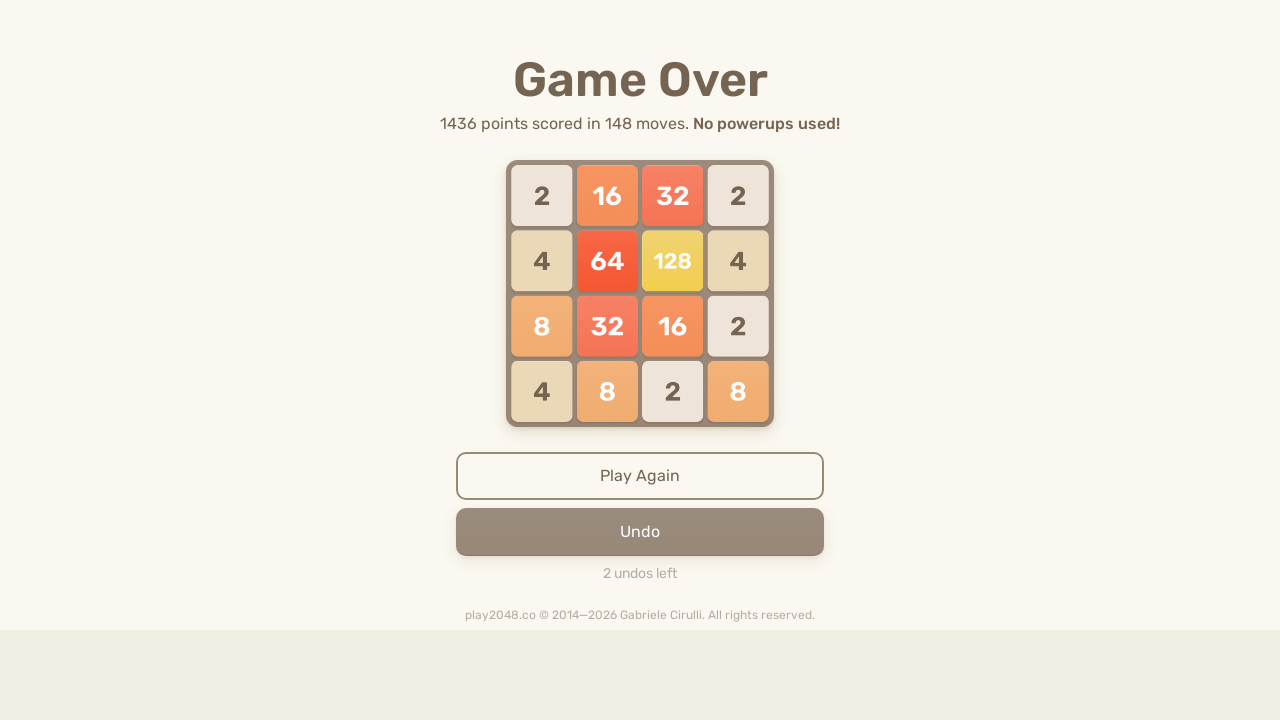

Pressed LEFT arrow key
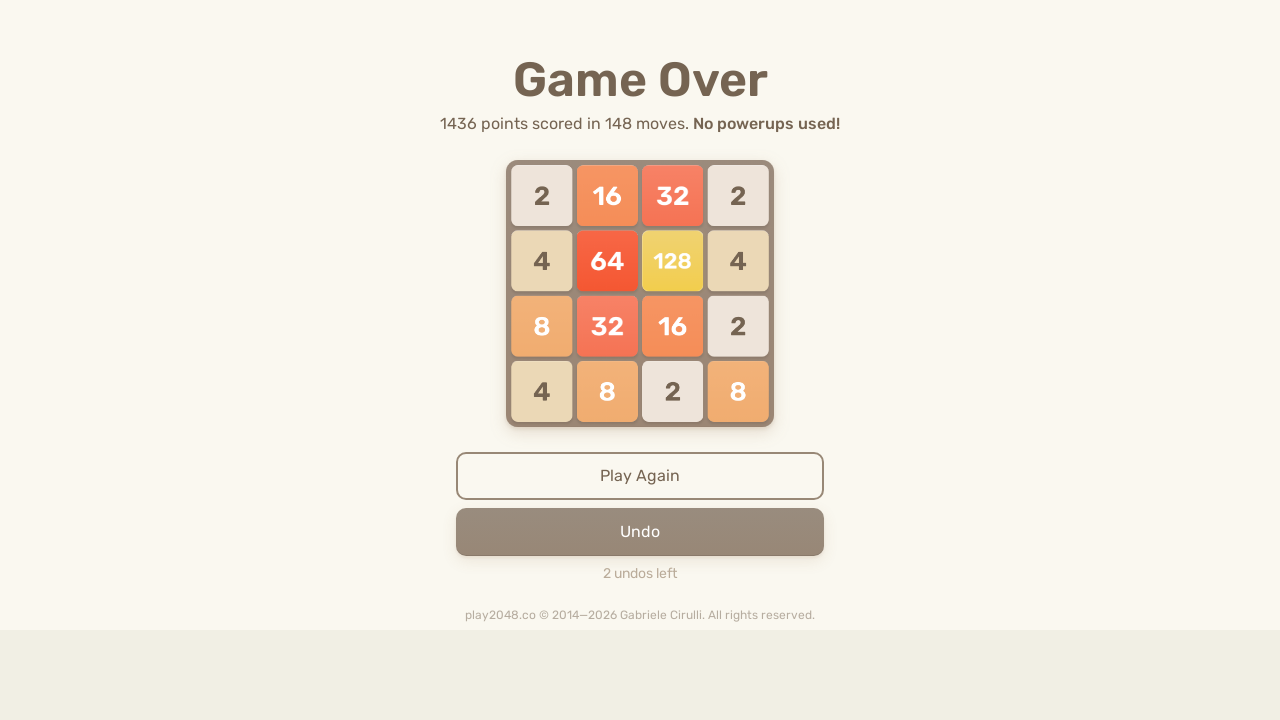

Pressed RIGHT arrow key
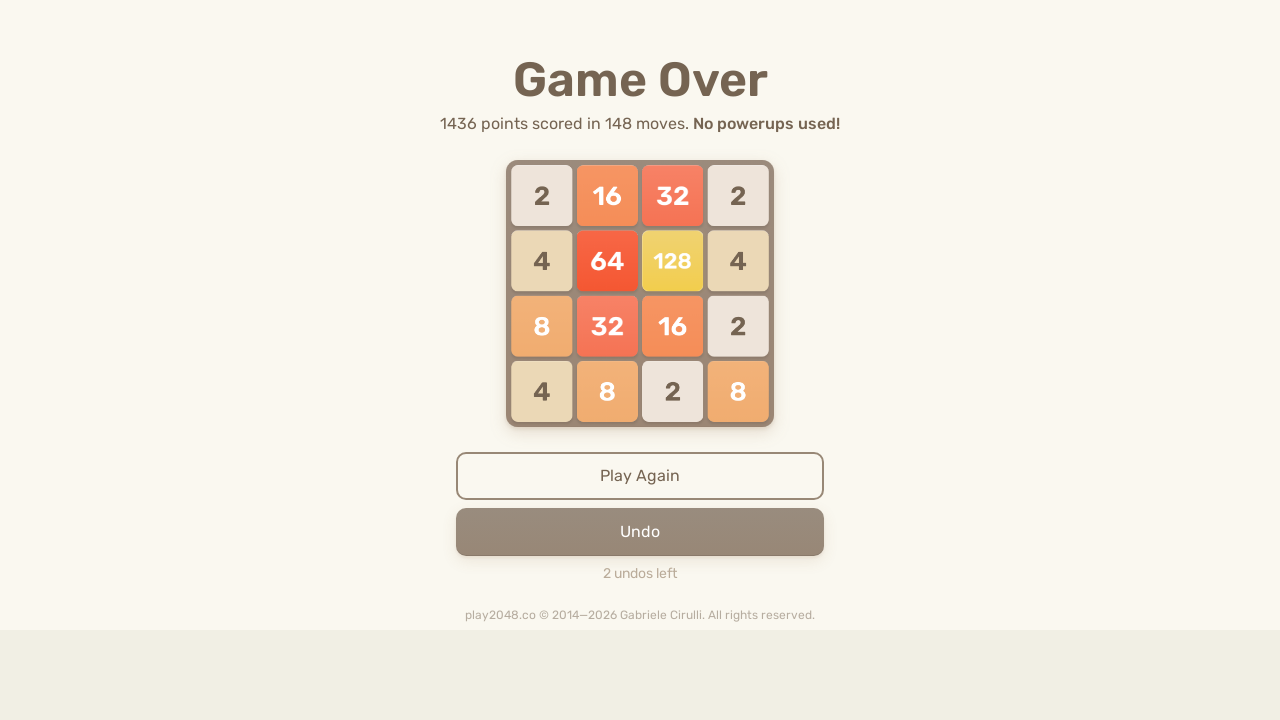

Pressed DOWN arrow key
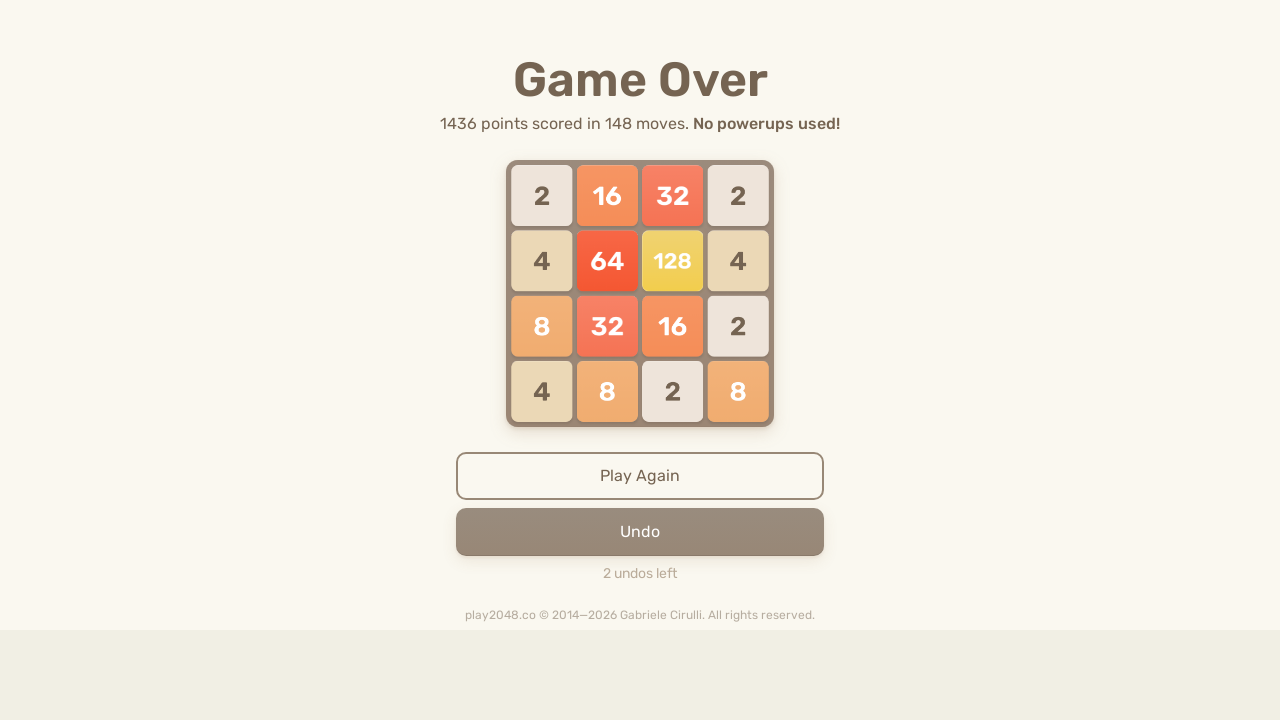

Pressed UP arrow key
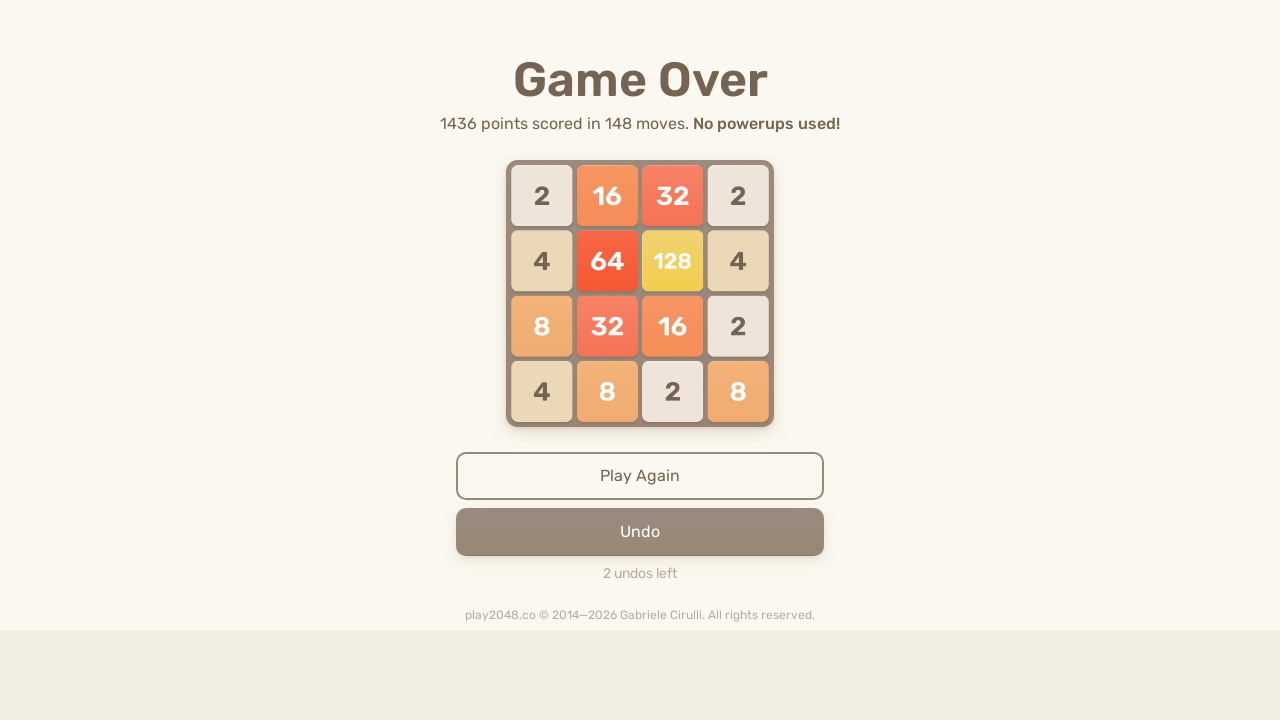

Pressed LEFT arrow key
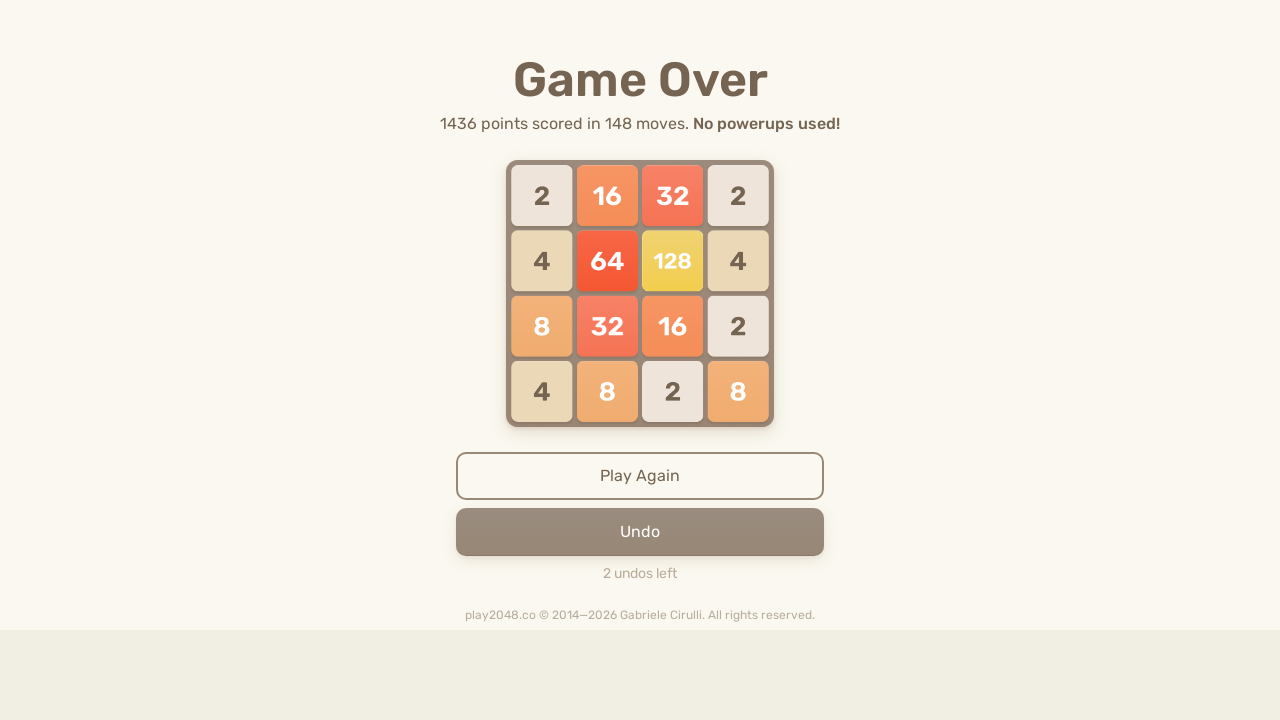

Pressed RIGHT arrow key
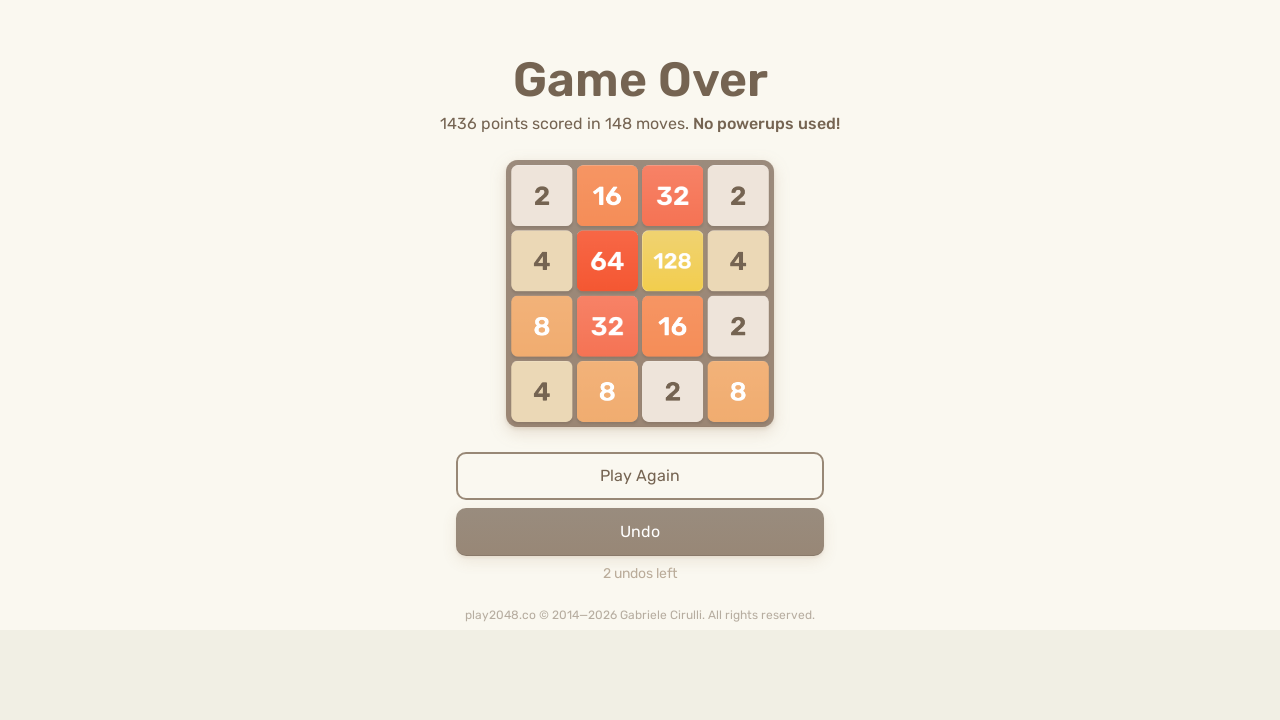

Pressed DOWN arrow key
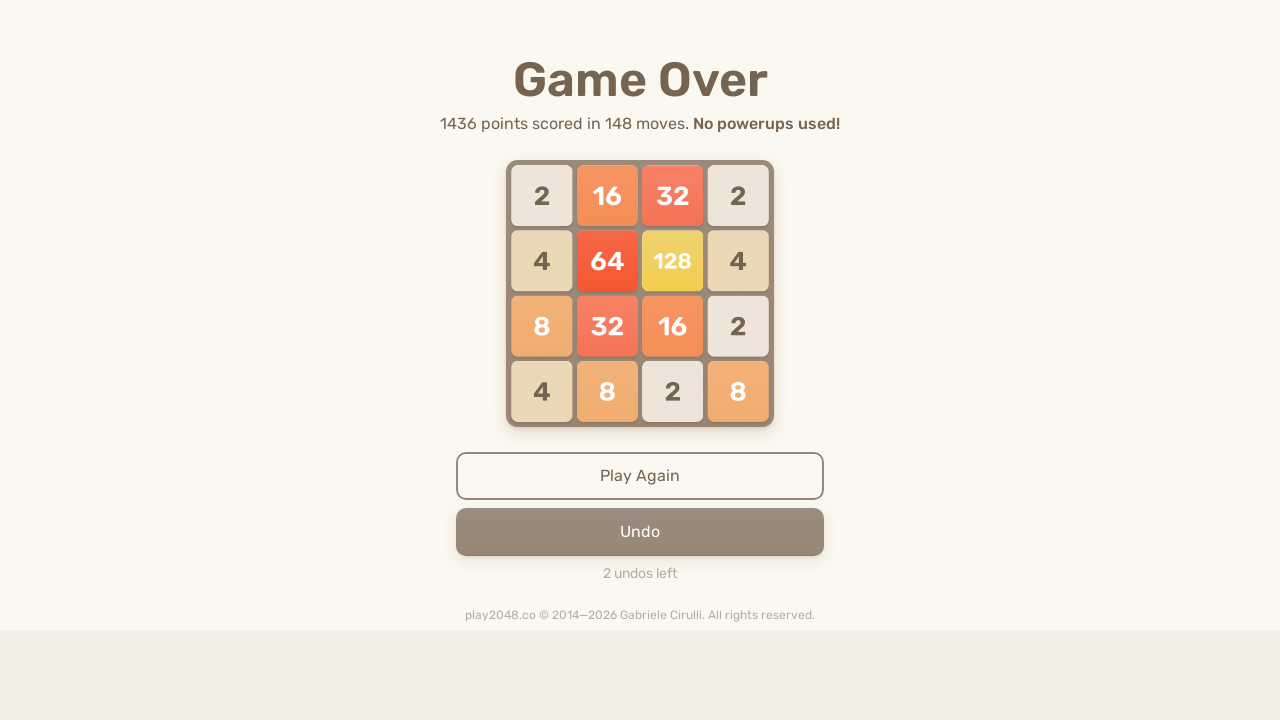

Pressed UP arrow key
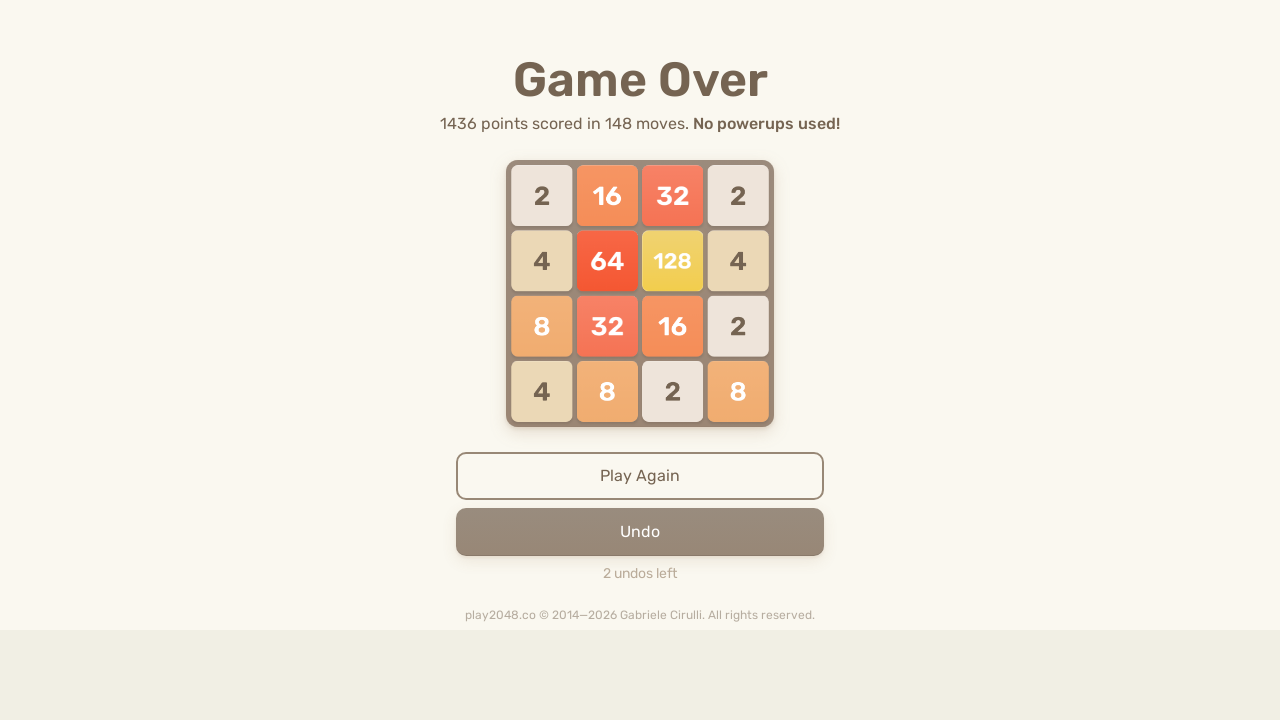

Pressed LEFT arrow key
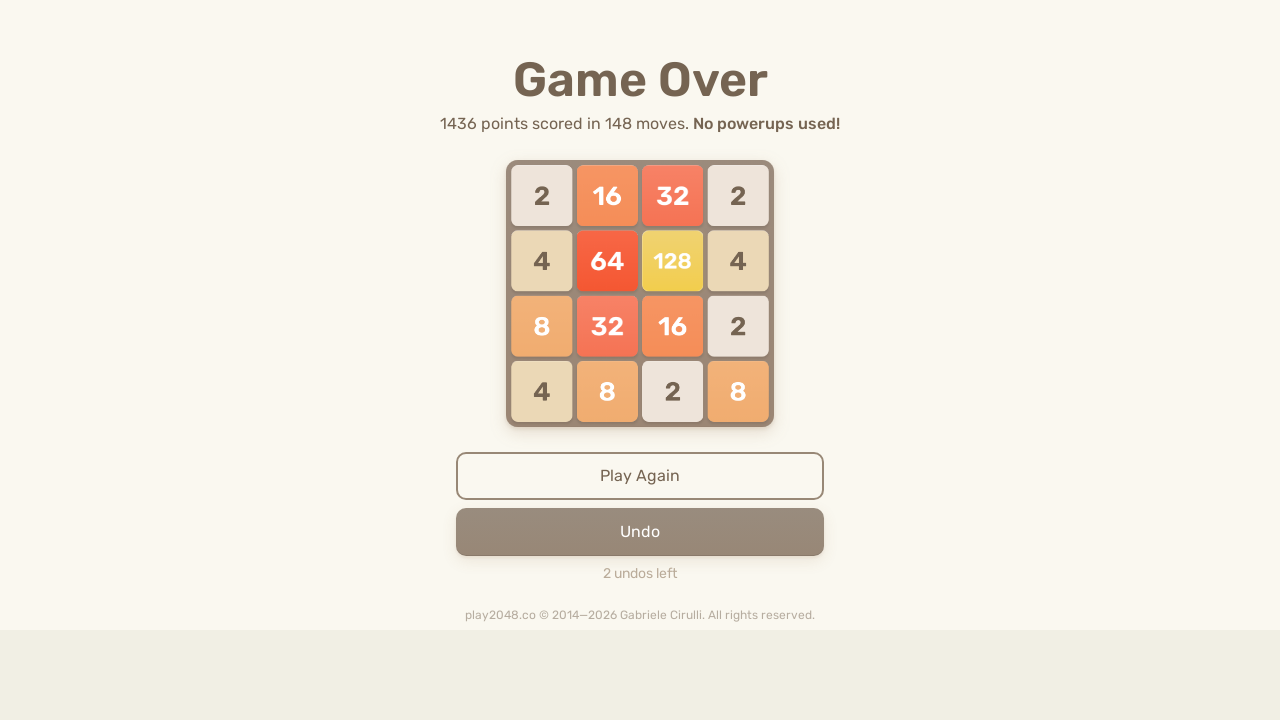

Pressed RIGHT arrow key
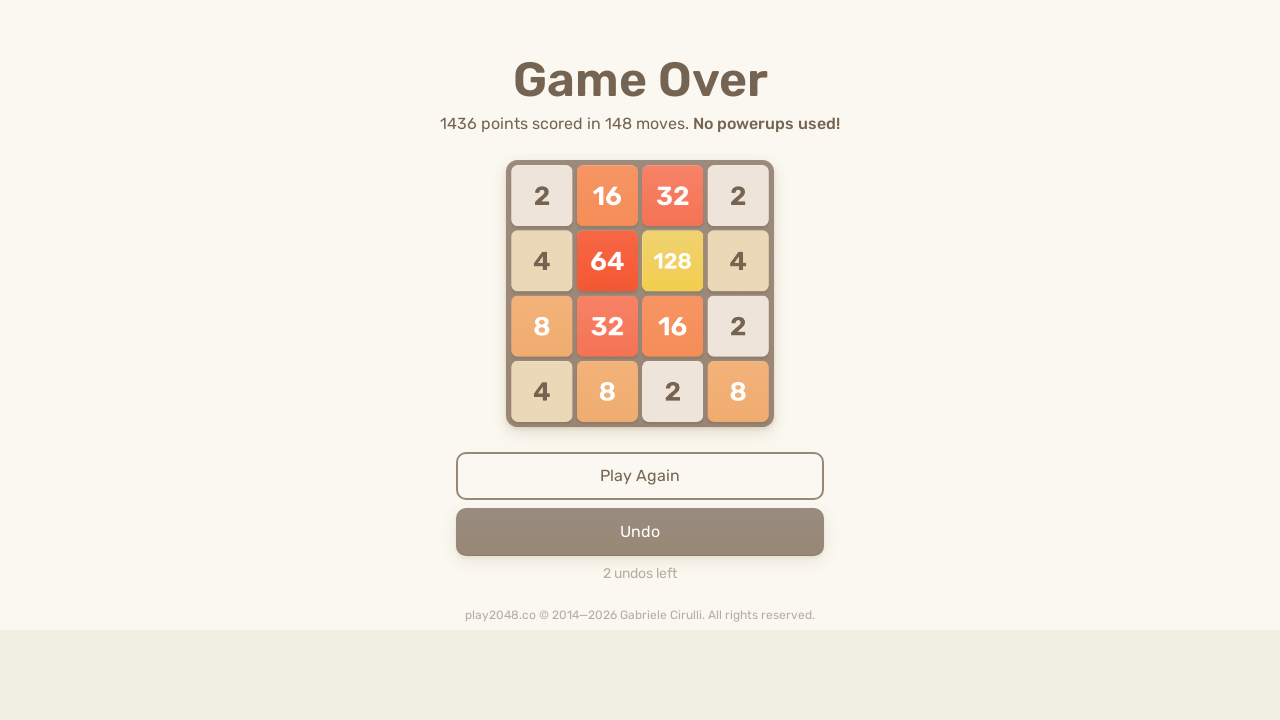

Pressed DOWN arrow key
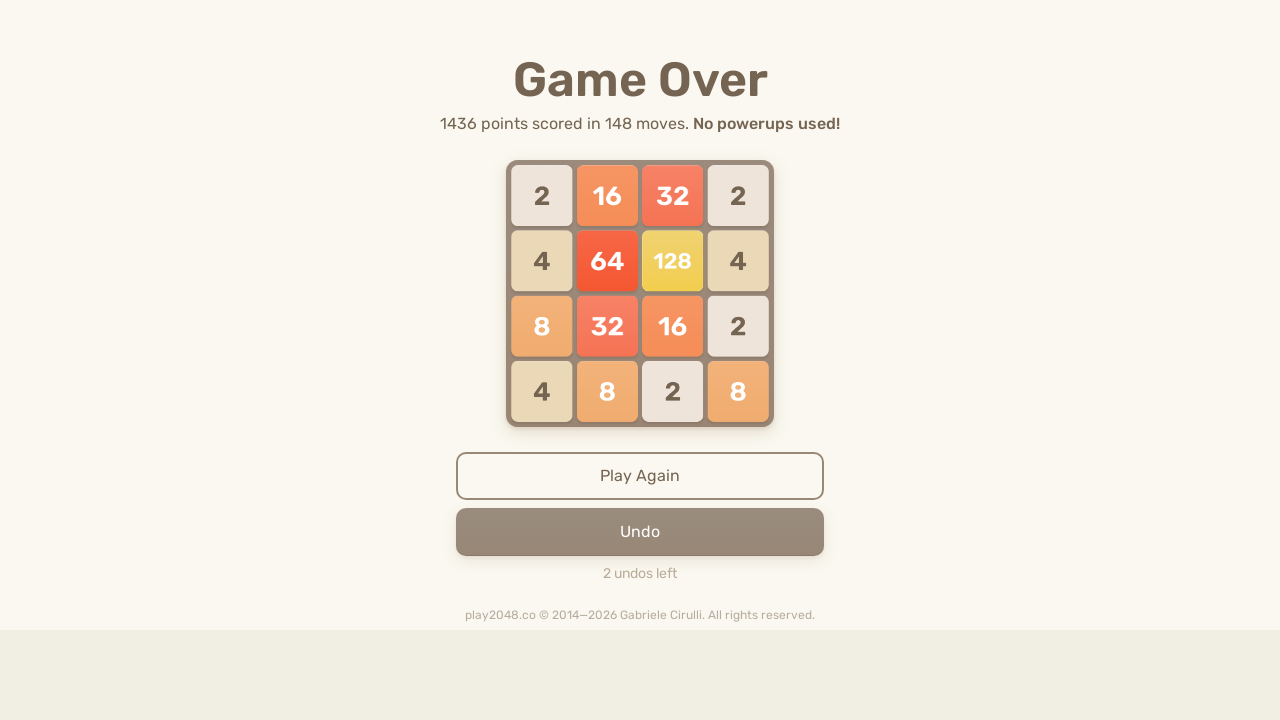

Pressed UP arrow key
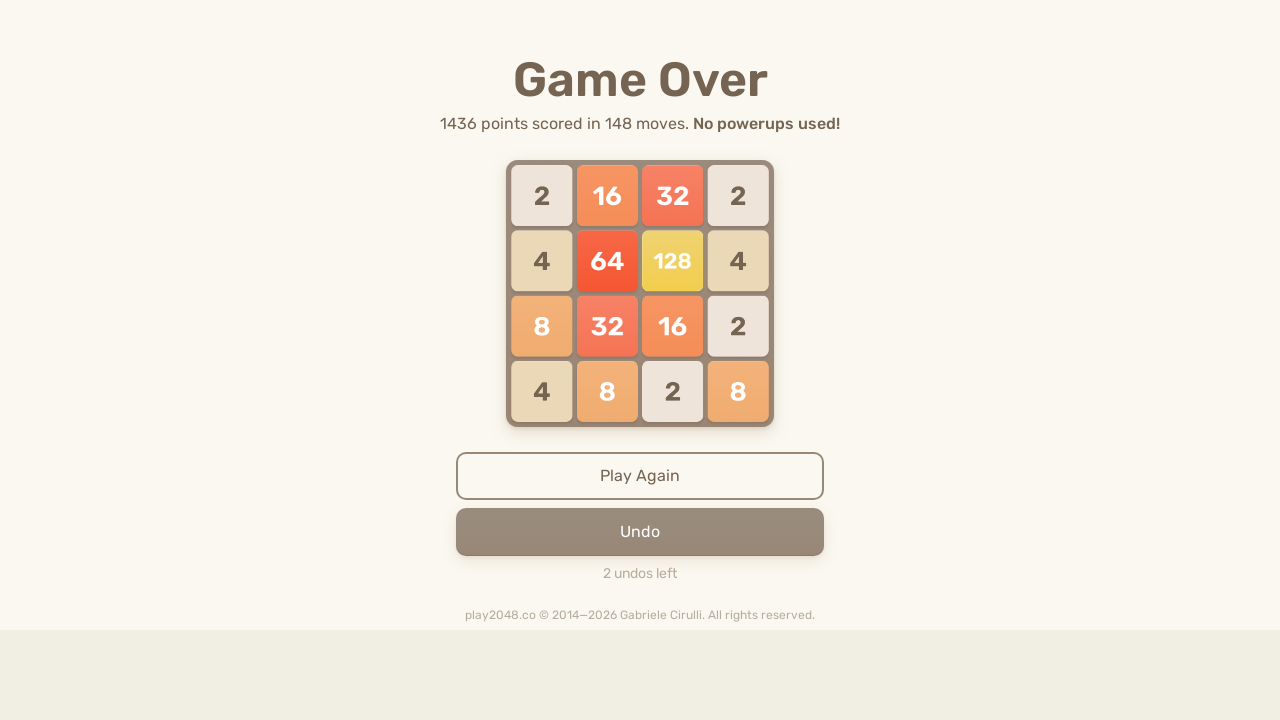

Pressed LEFT arrow key
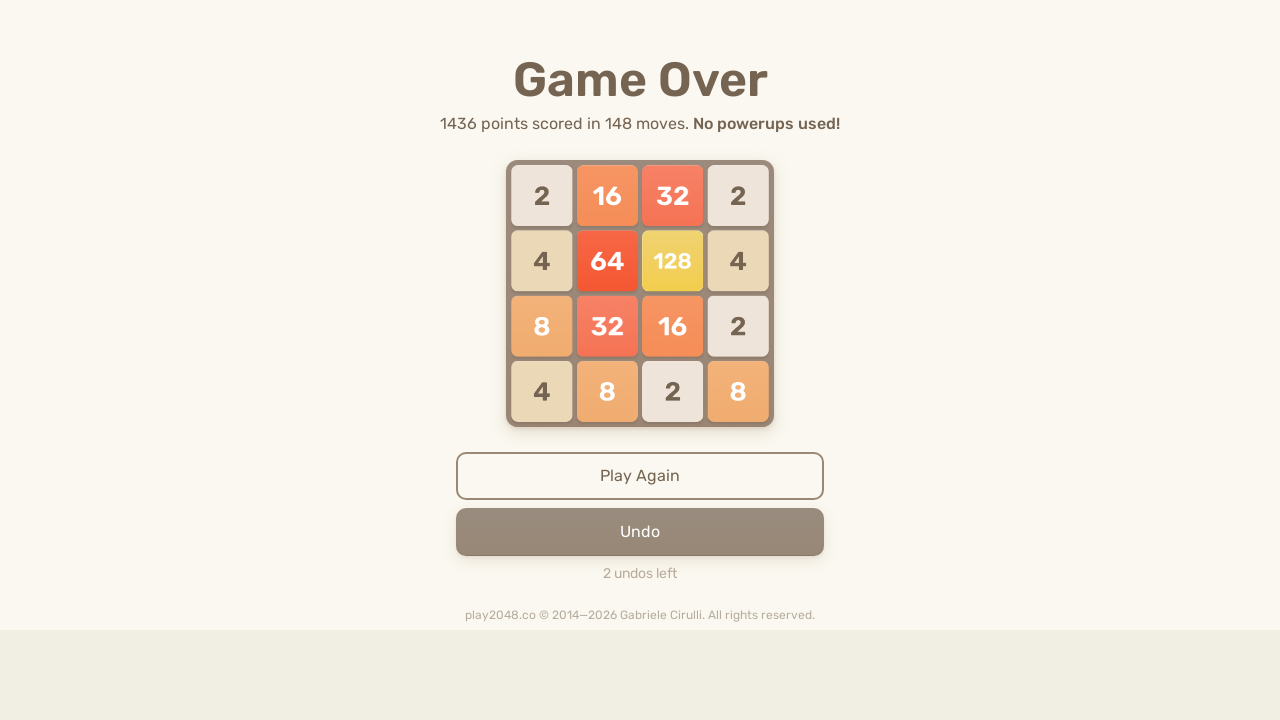

Pressed RIGHT arrow key
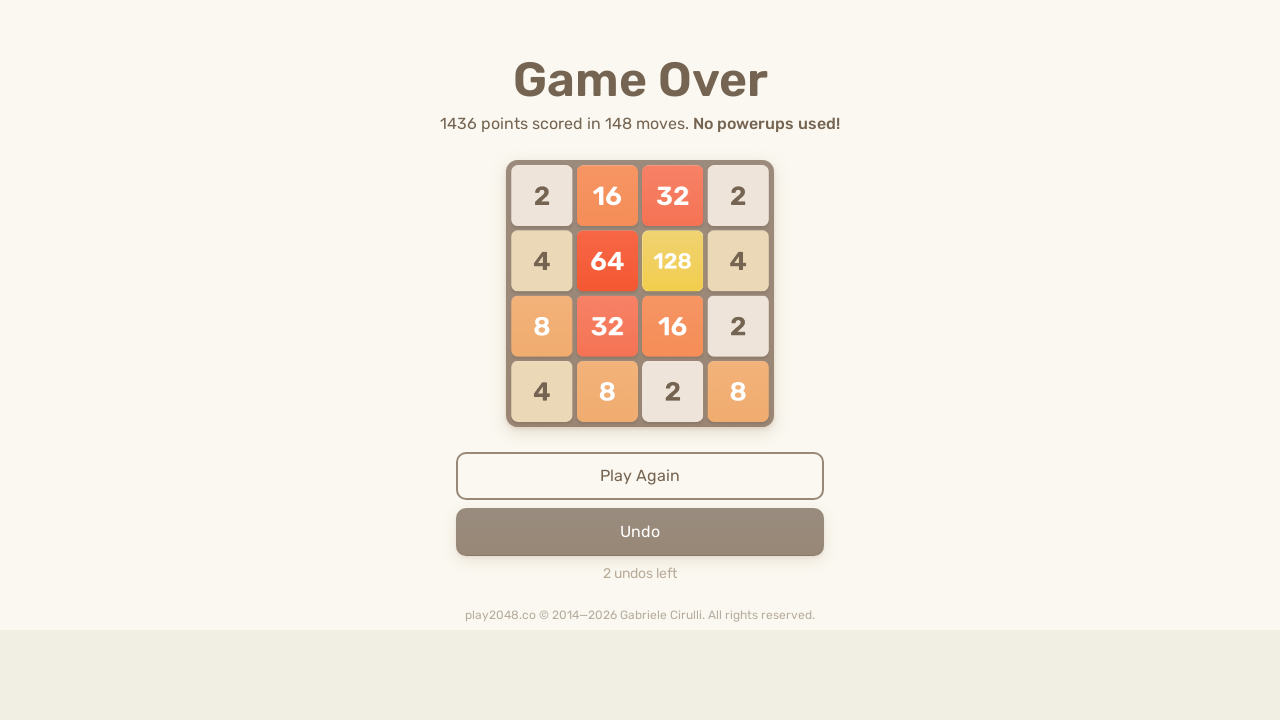

Pressed DOWN arrow key
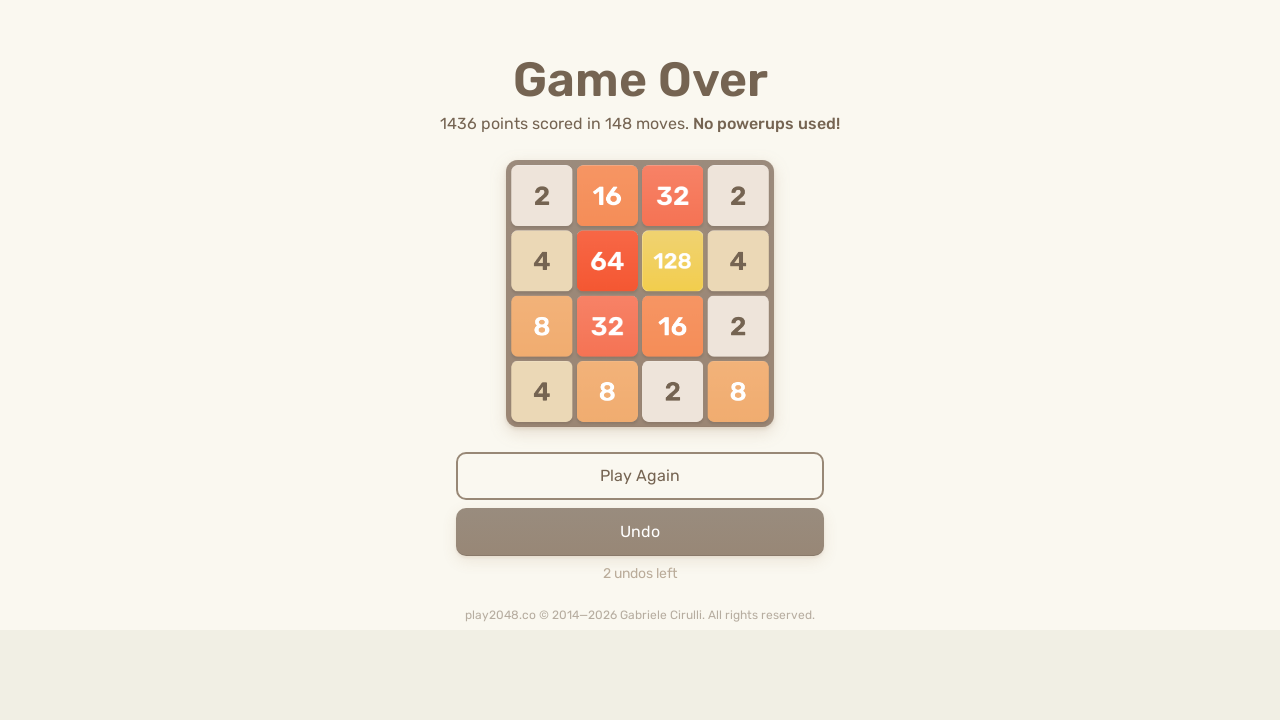

Pressed UP arrow key
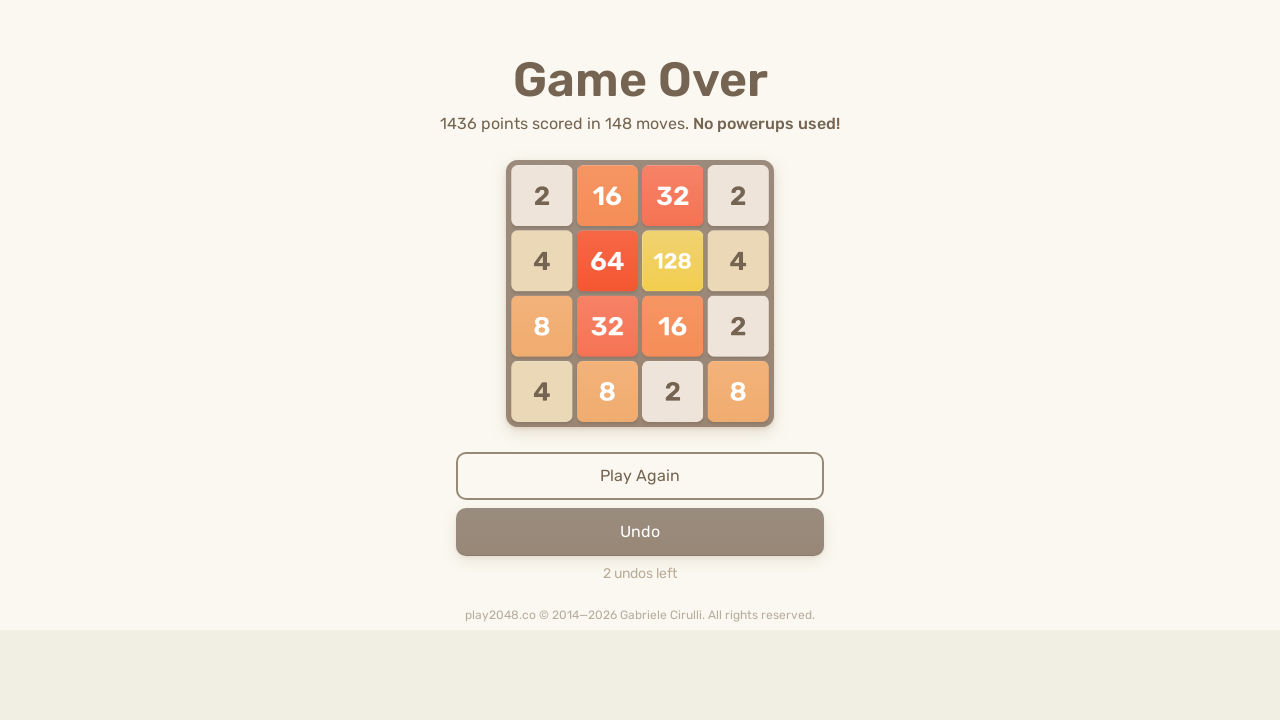

Pressed LEFT arrow key
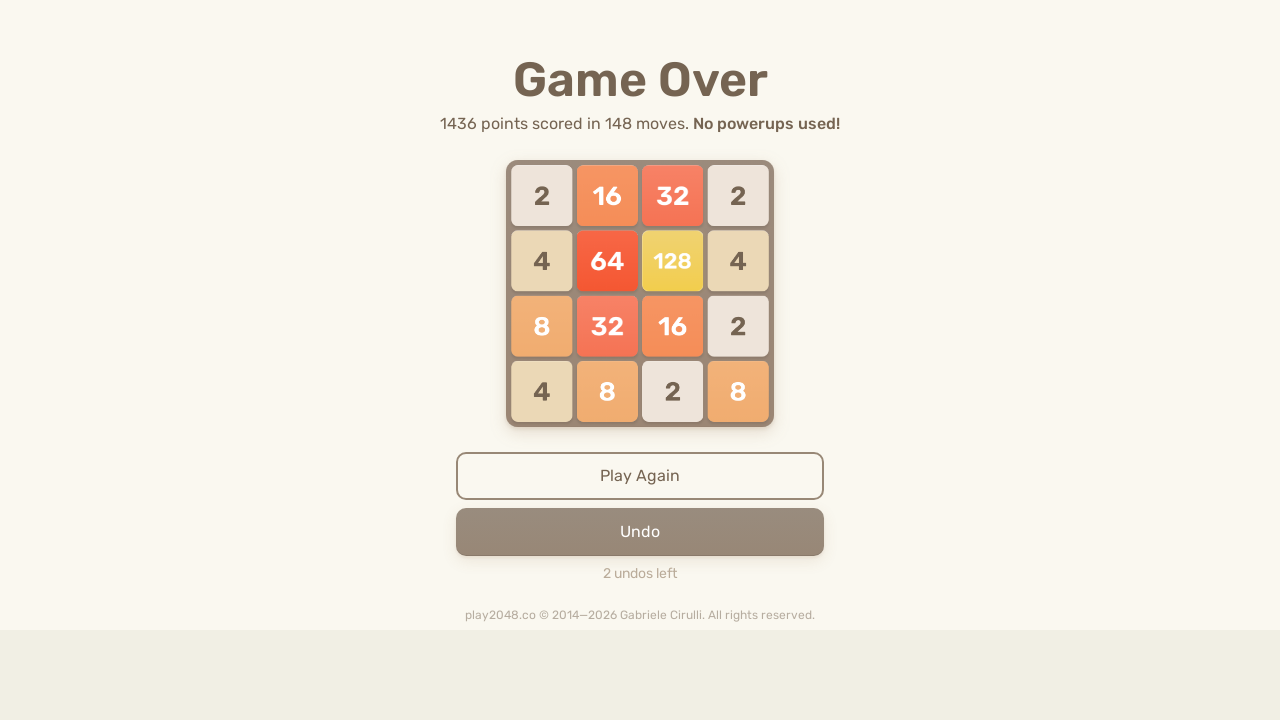

Pressed RIGHT arrow key
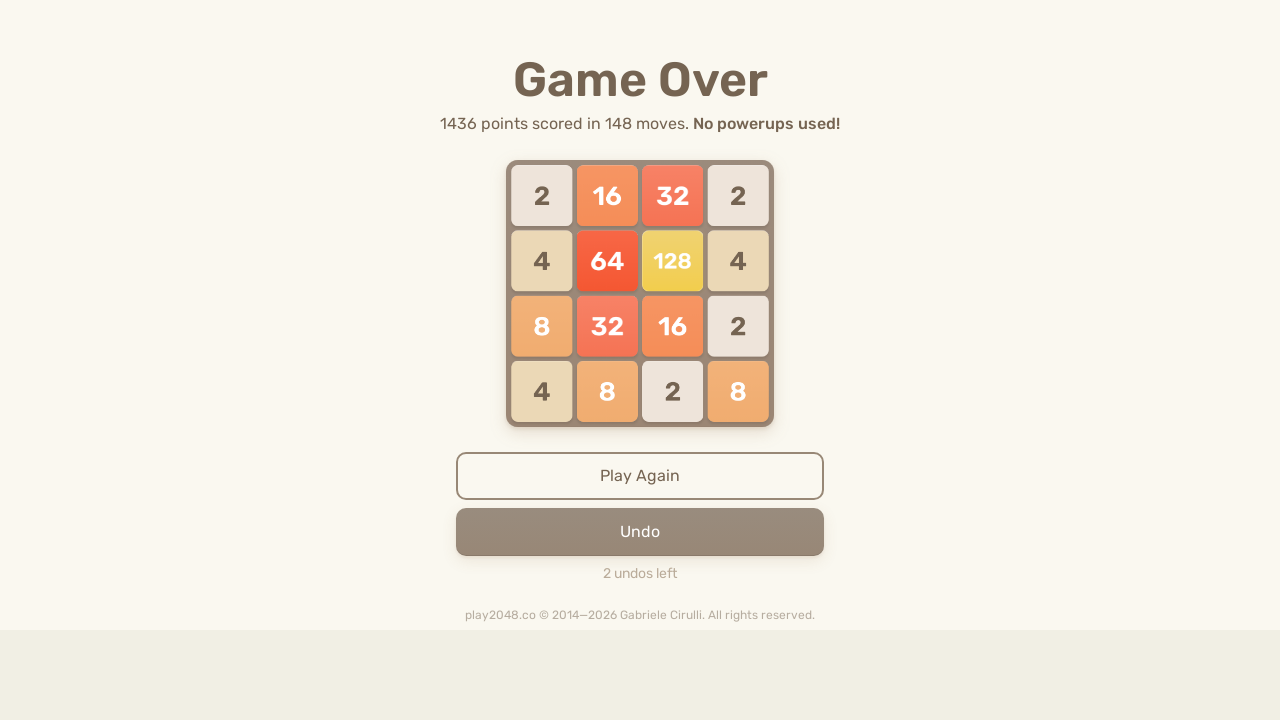

Pressed DOWN arrow key
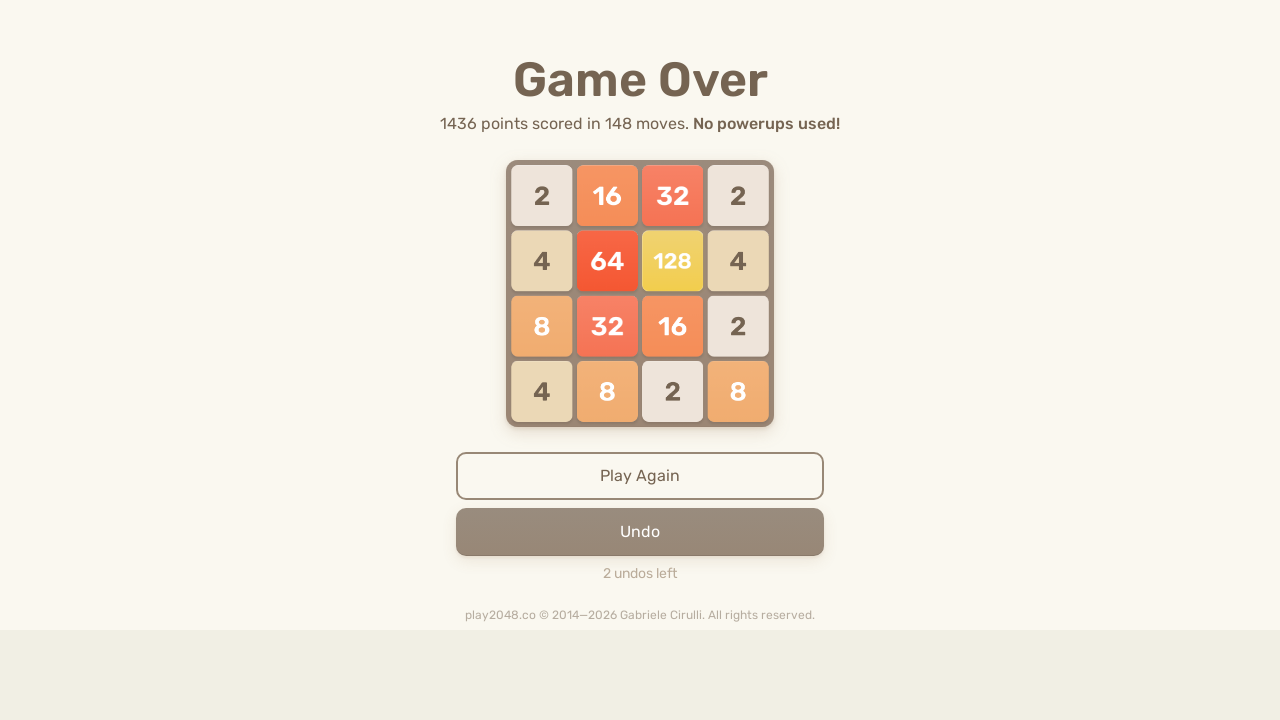

Pressed UP arrow key
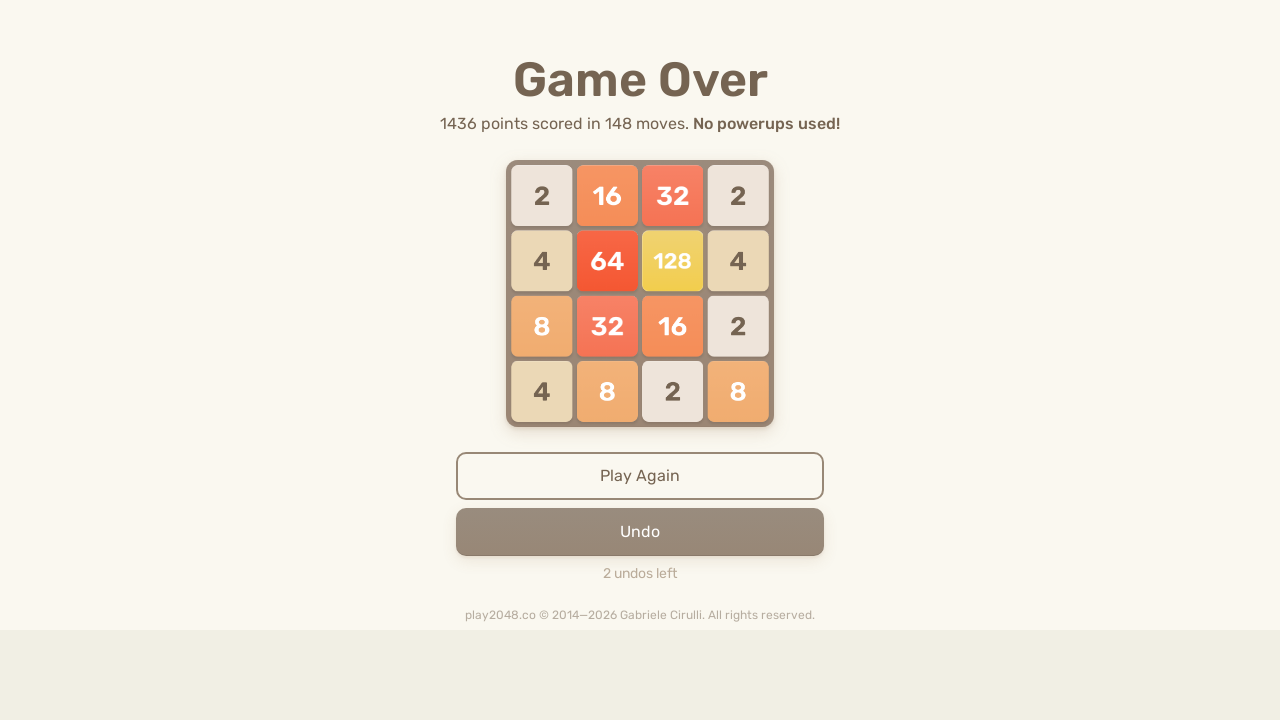

Pressed LEFT arrow key
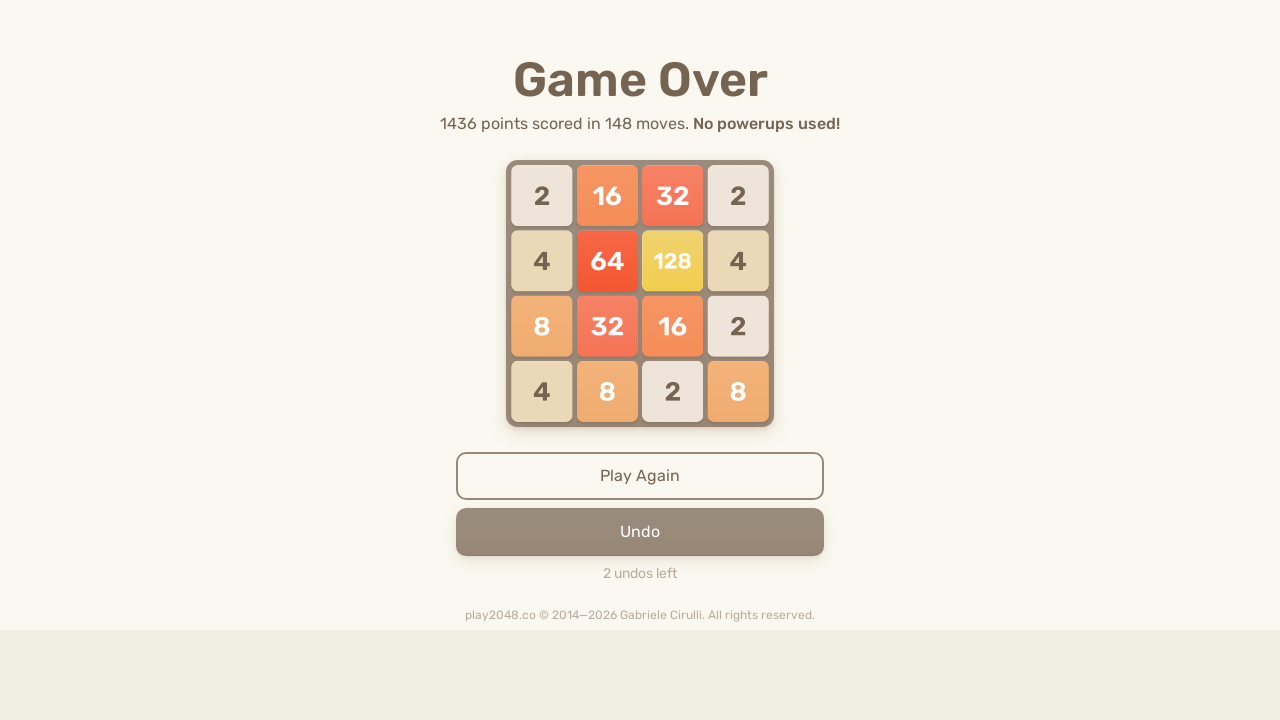

Pressed RIGHT arrow key
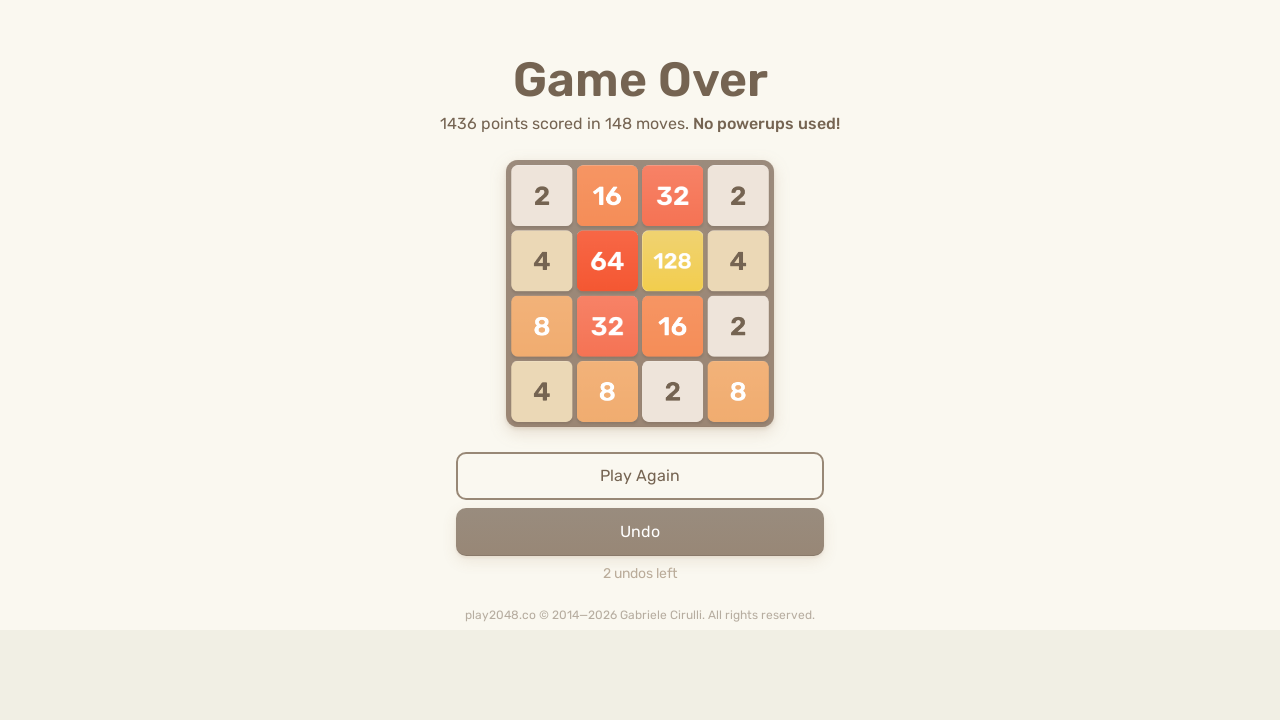

Pressed DOWN arrow key
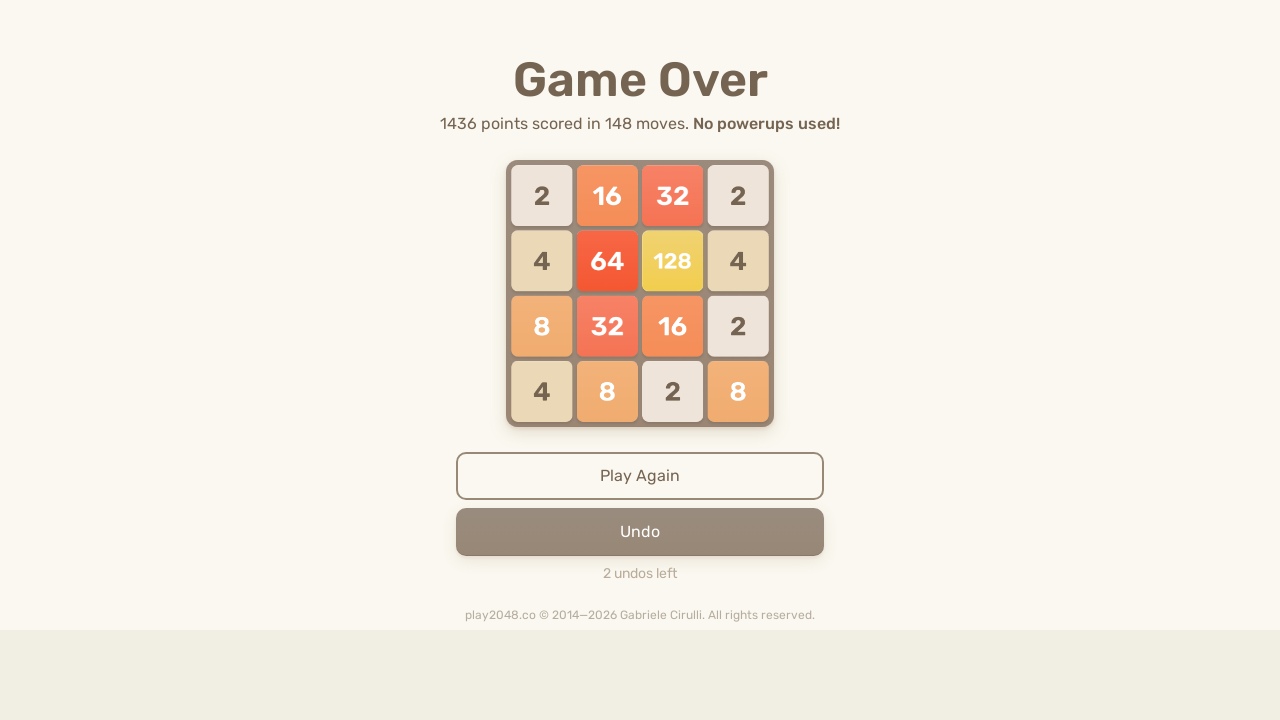

Pressed UP arrow key
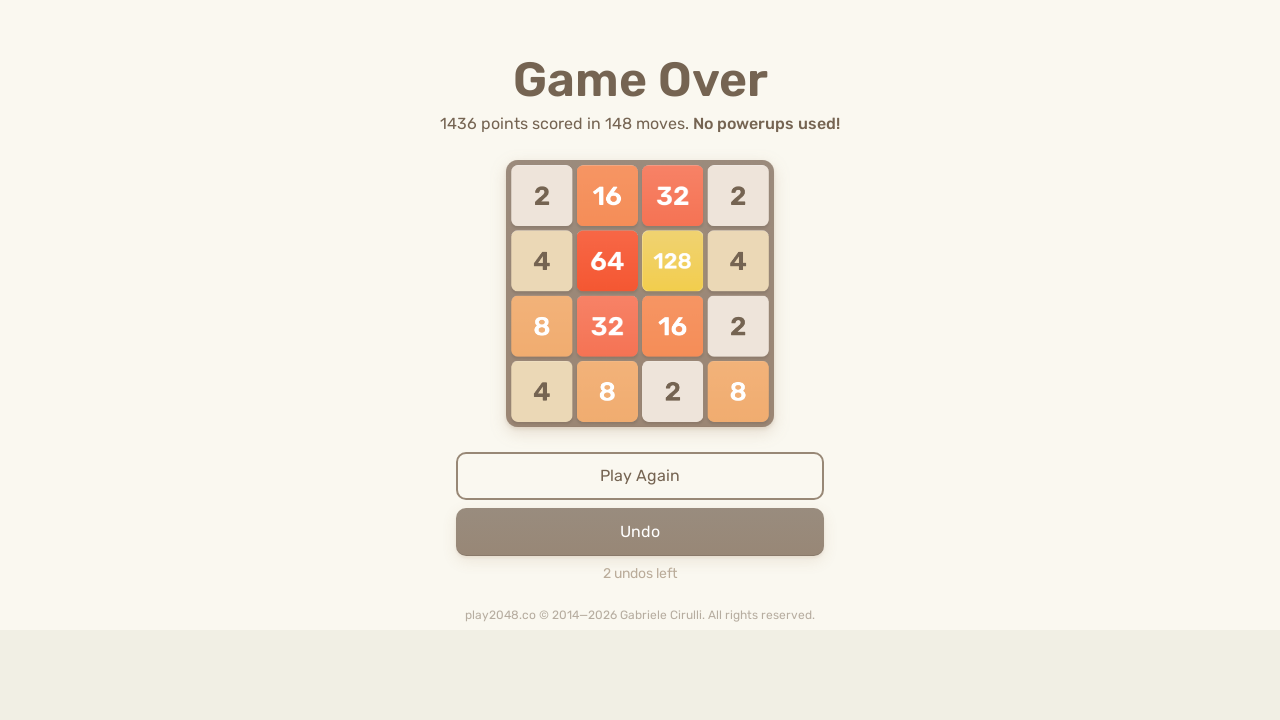

Pressed LEFT arrow key
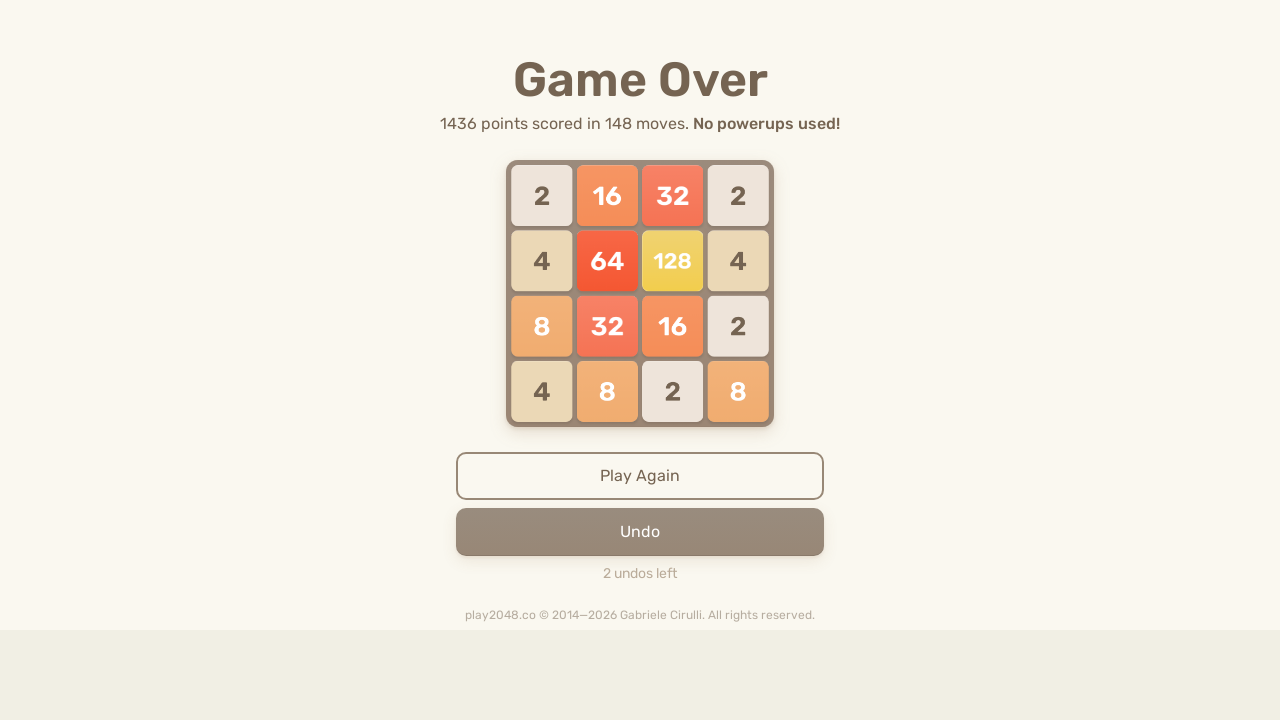

Pressed RIGHT arrow key
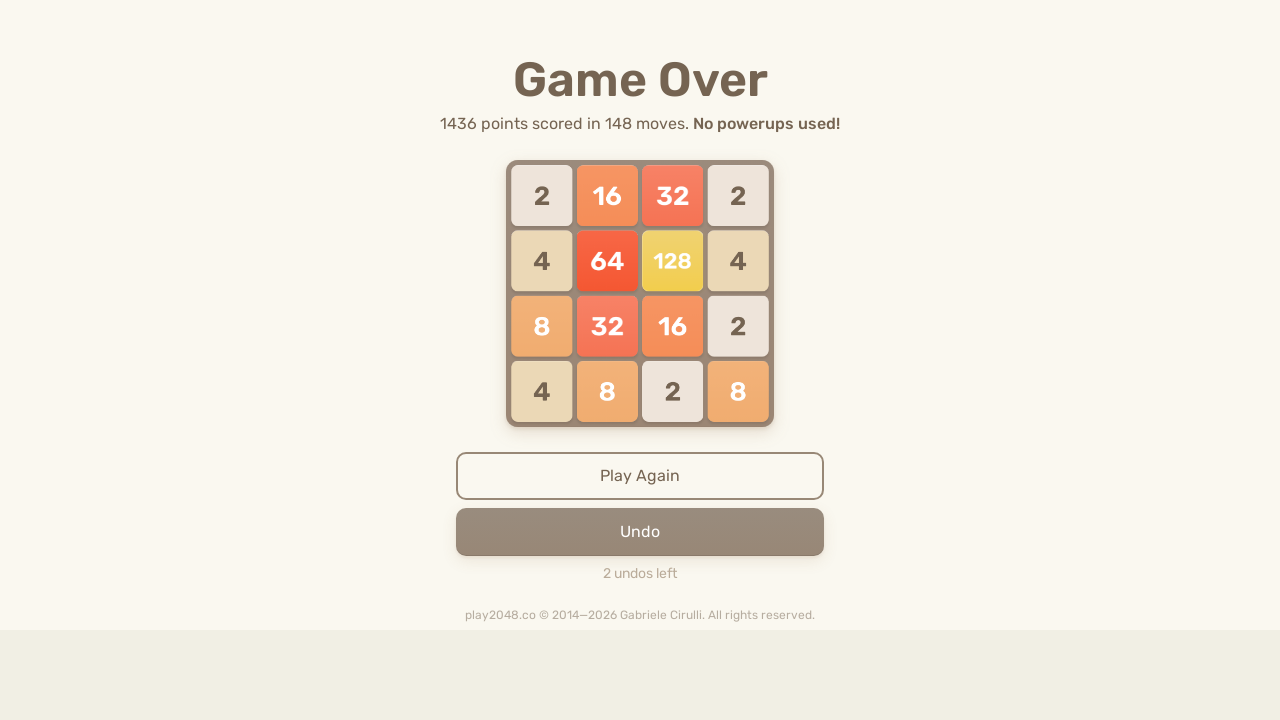

Pressed DOWN arrow key
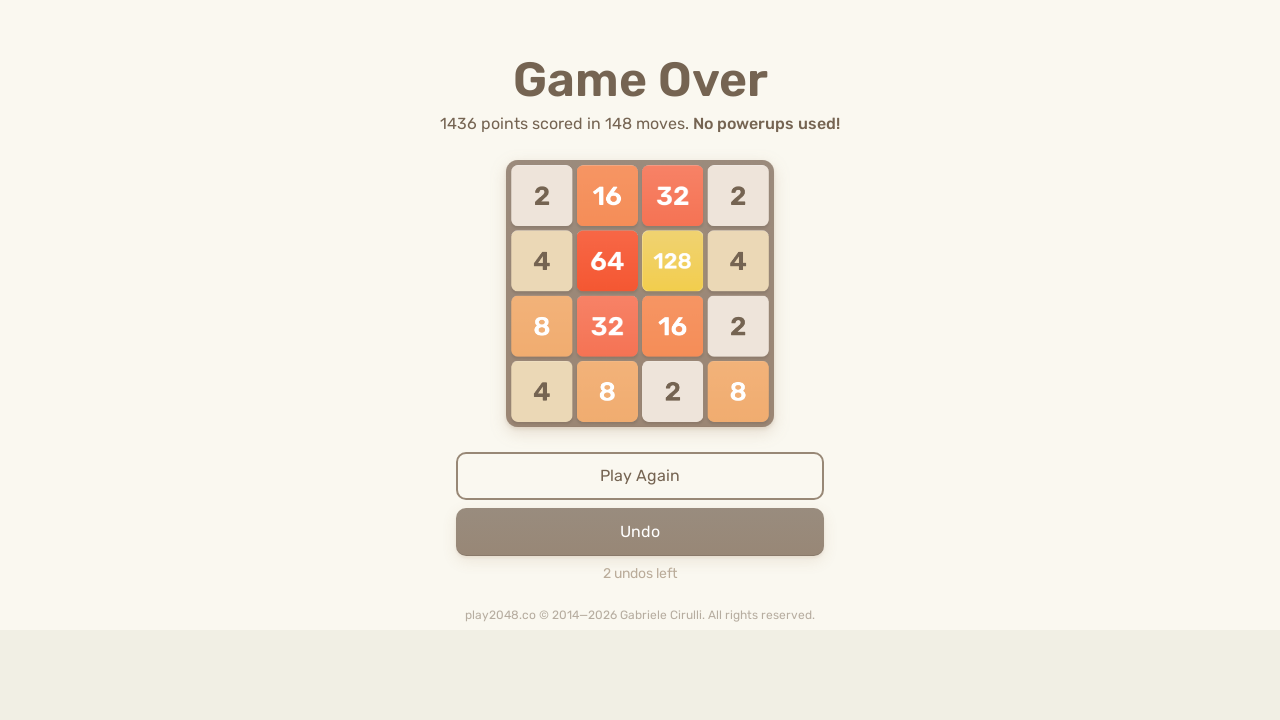

Pressed UP arrow key
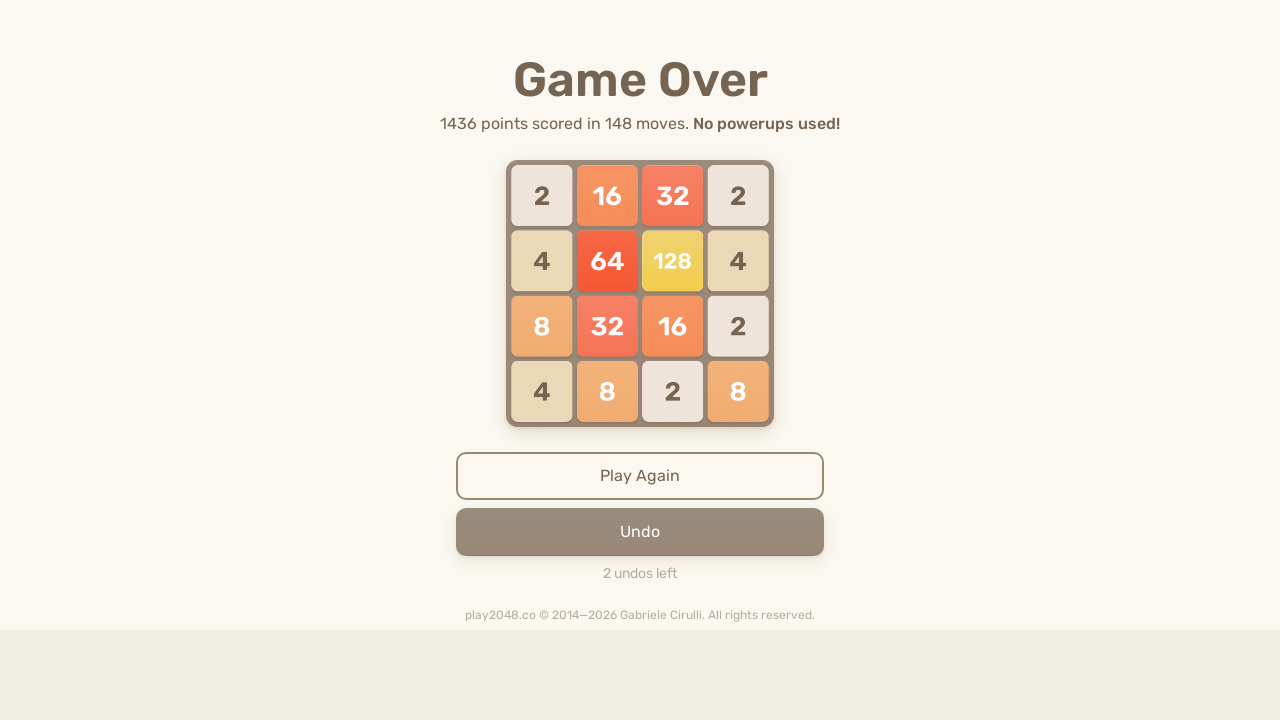

Pressed LEFT arrow key
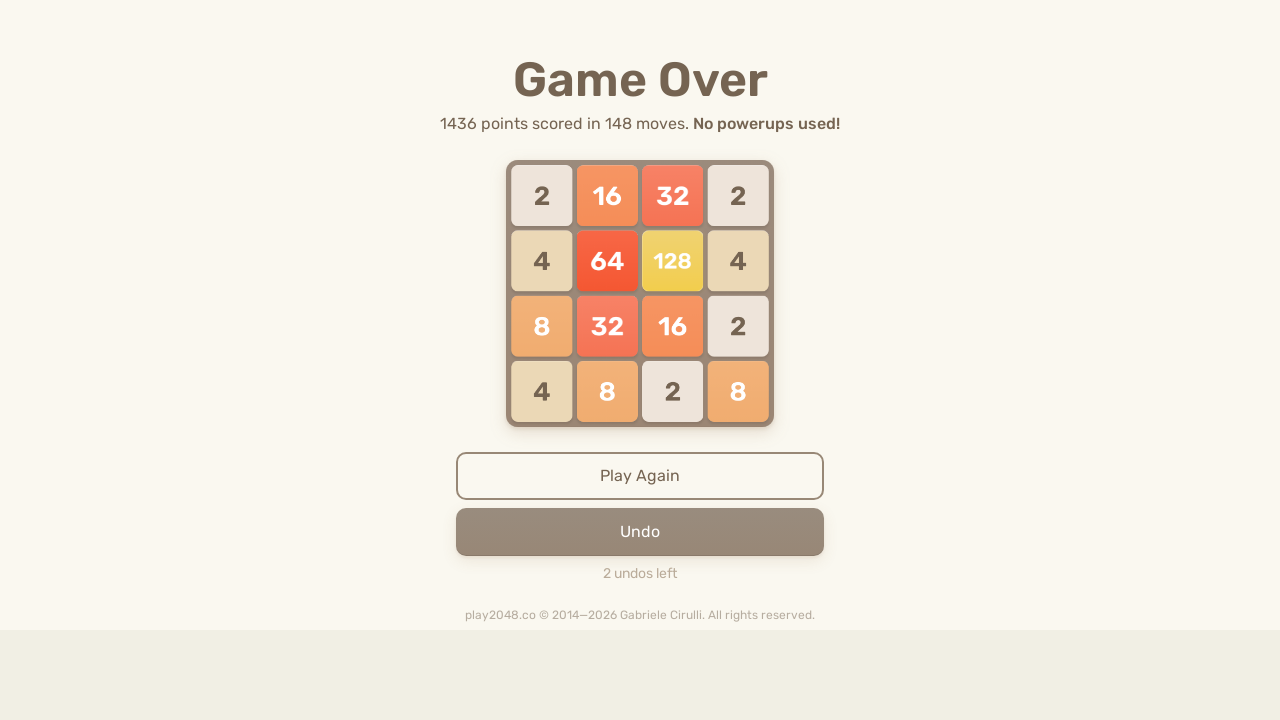

Pressed RIGHT arrow key
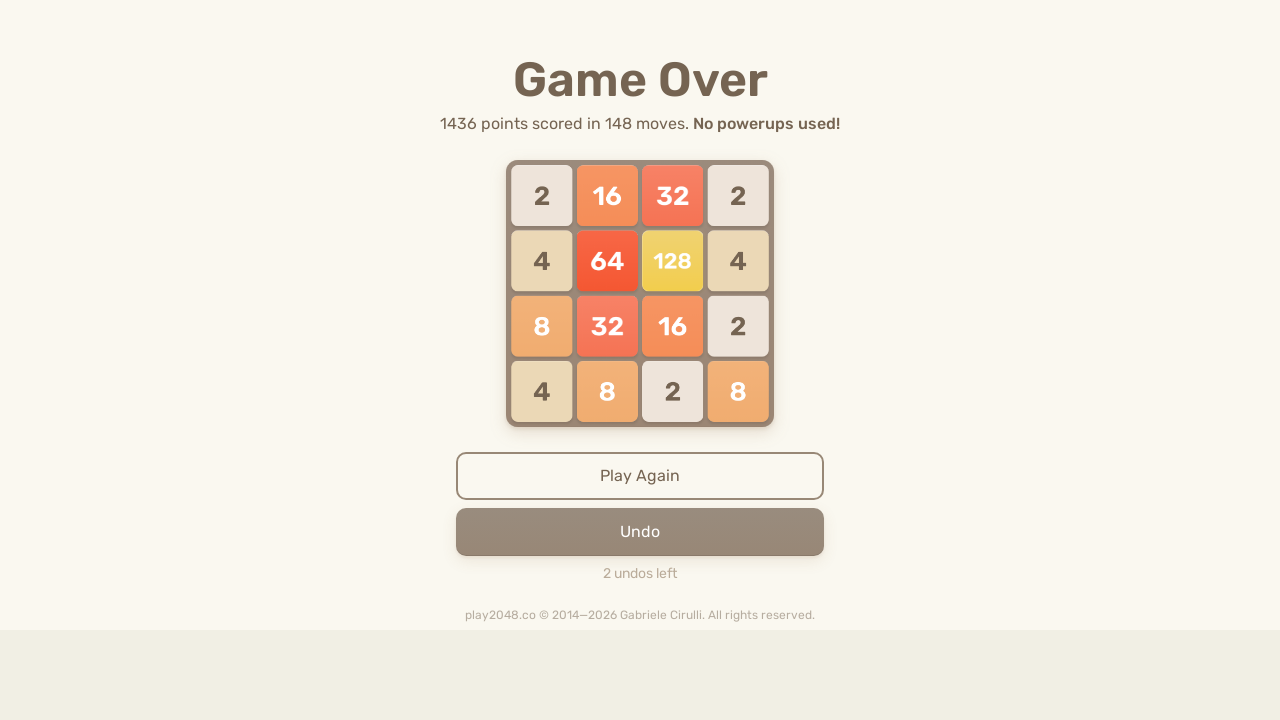

Pressed DOWN arrow key
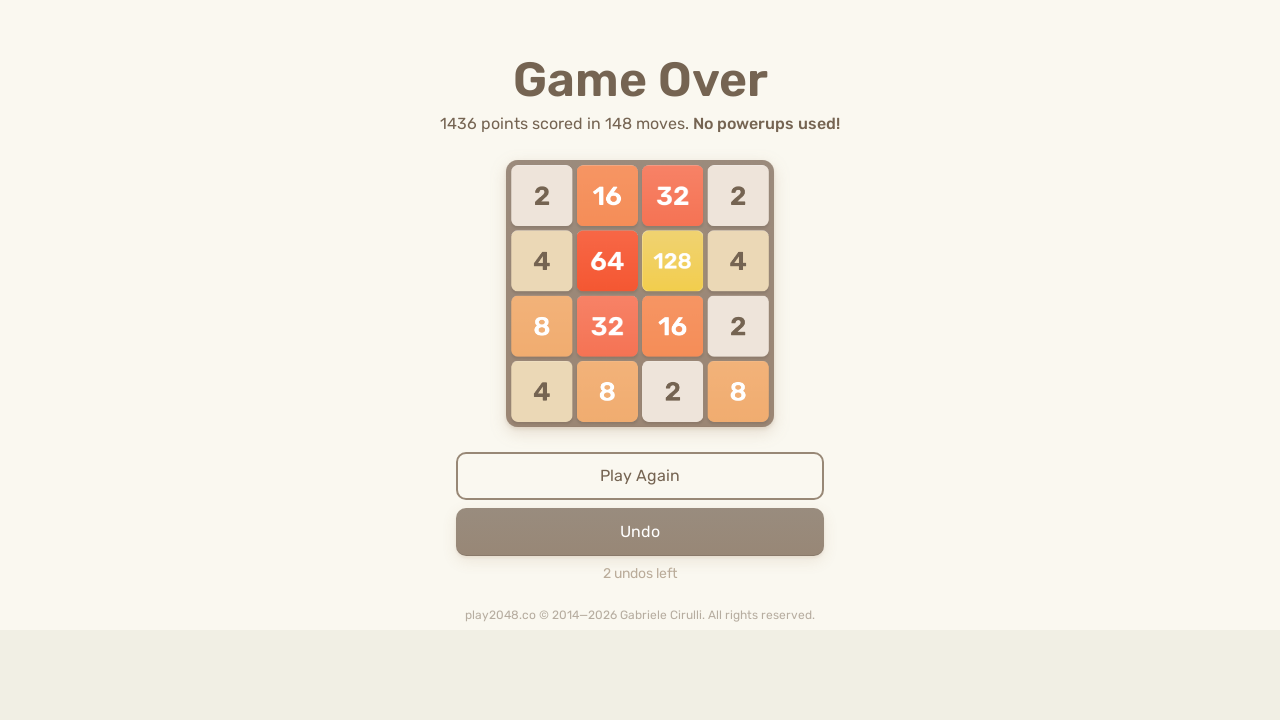

Pressed UP arrow key
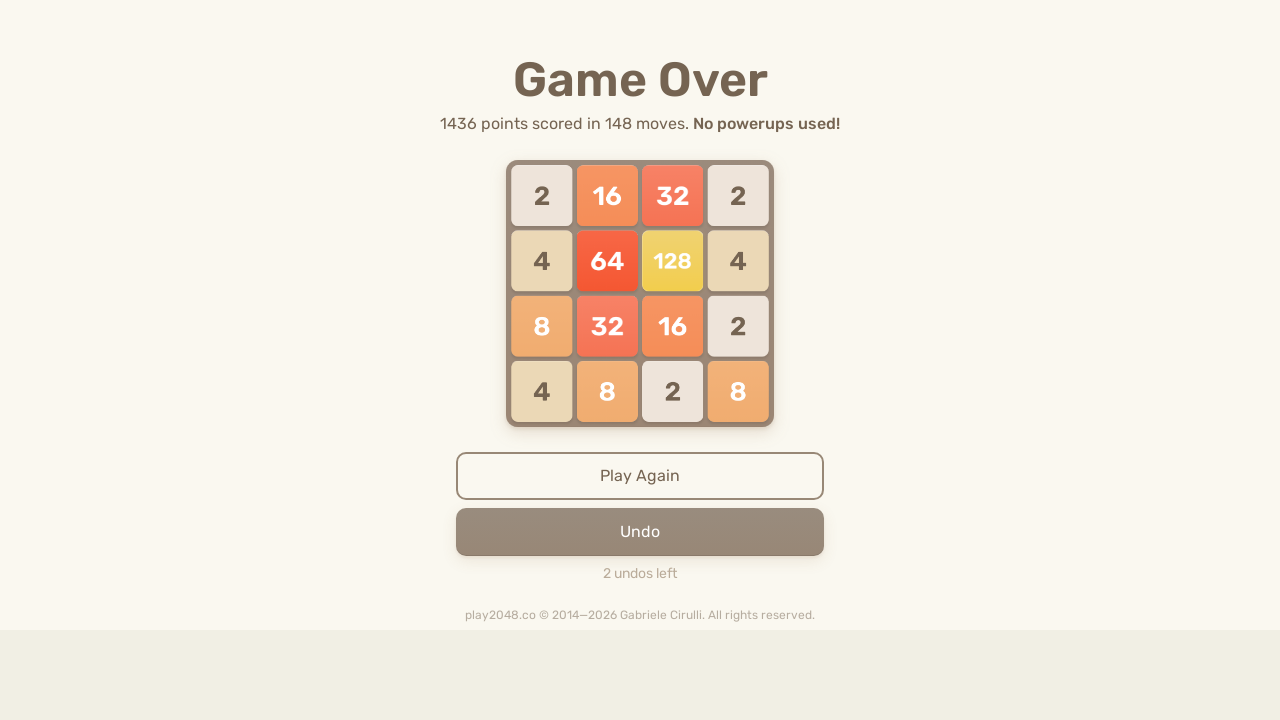

Pressed LEFT arrow key
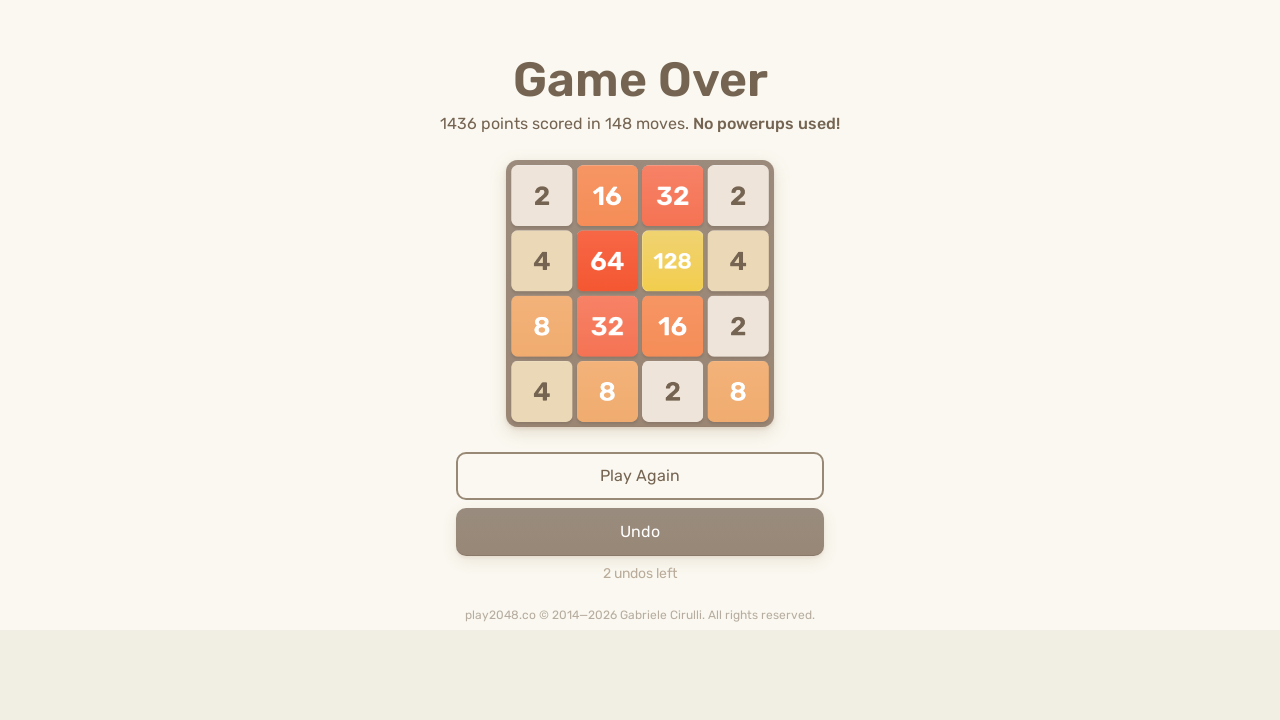

Pressed RIGHT arrow key
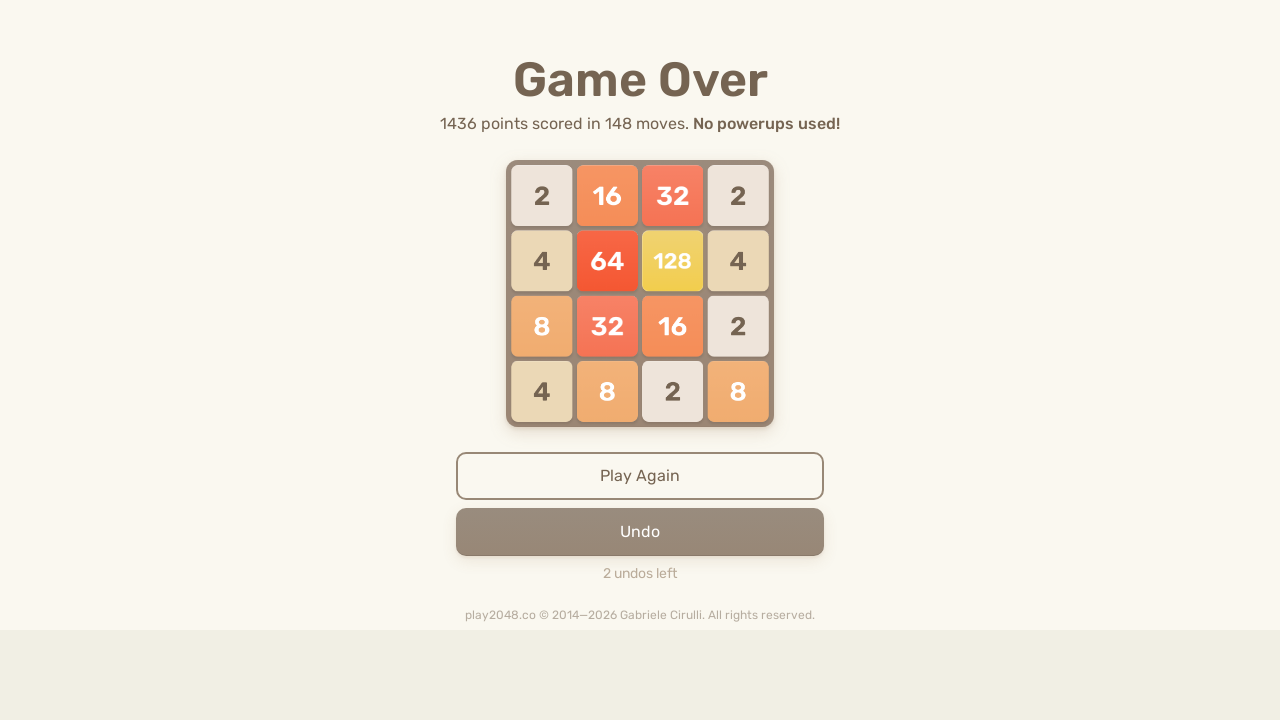

Pressed DOWN arrow key
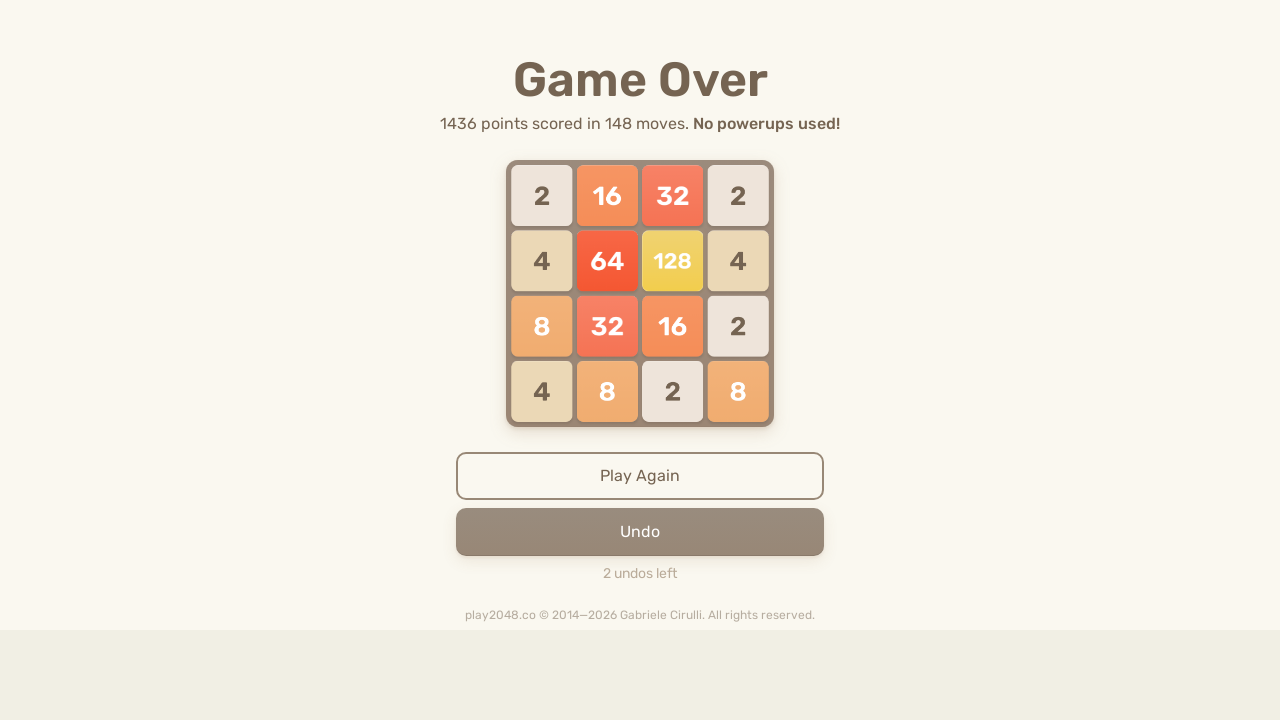

Pressed UP arrow key
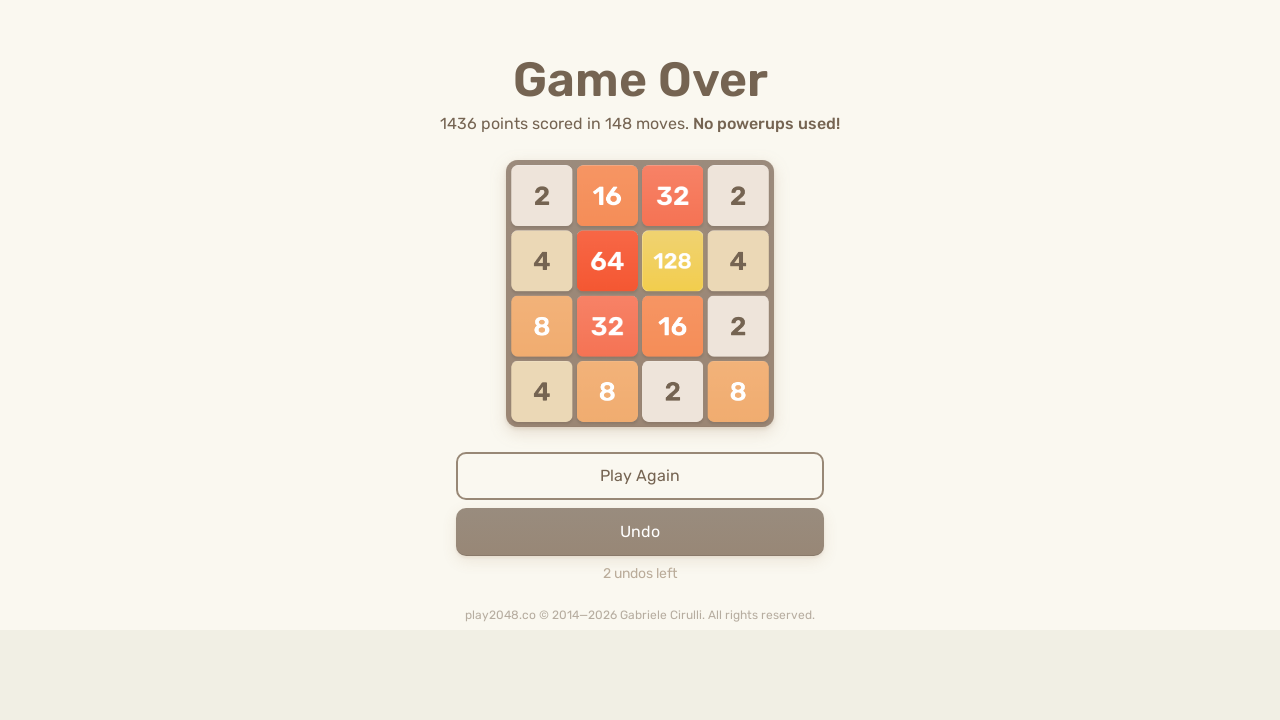

Pressed LEFT arrow key
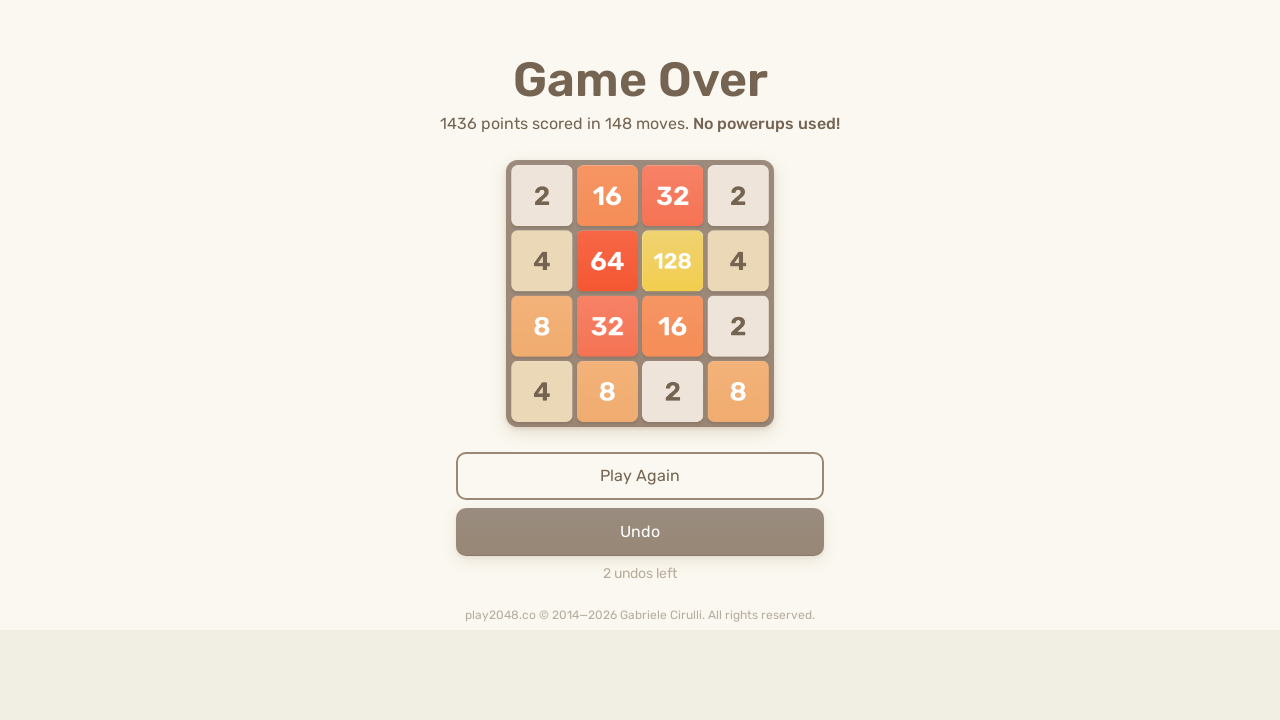

Pressed RIGHT arrow key
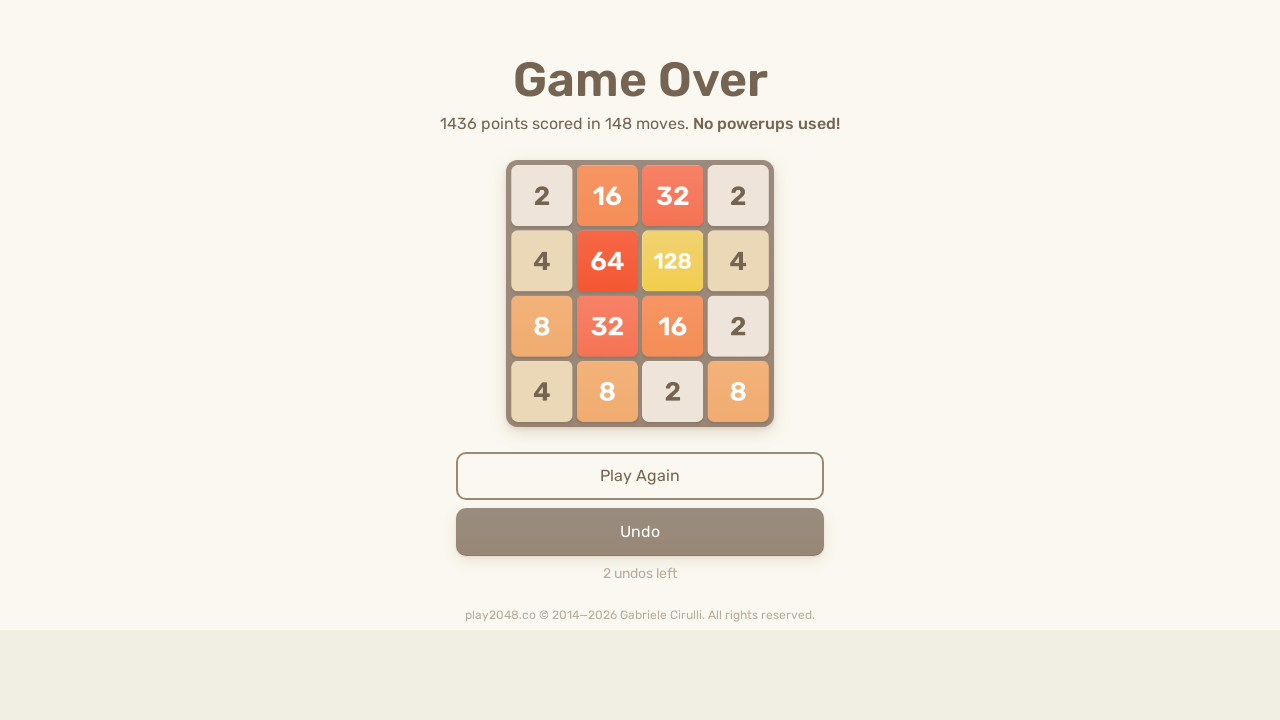

Pressed DOWN arrow key
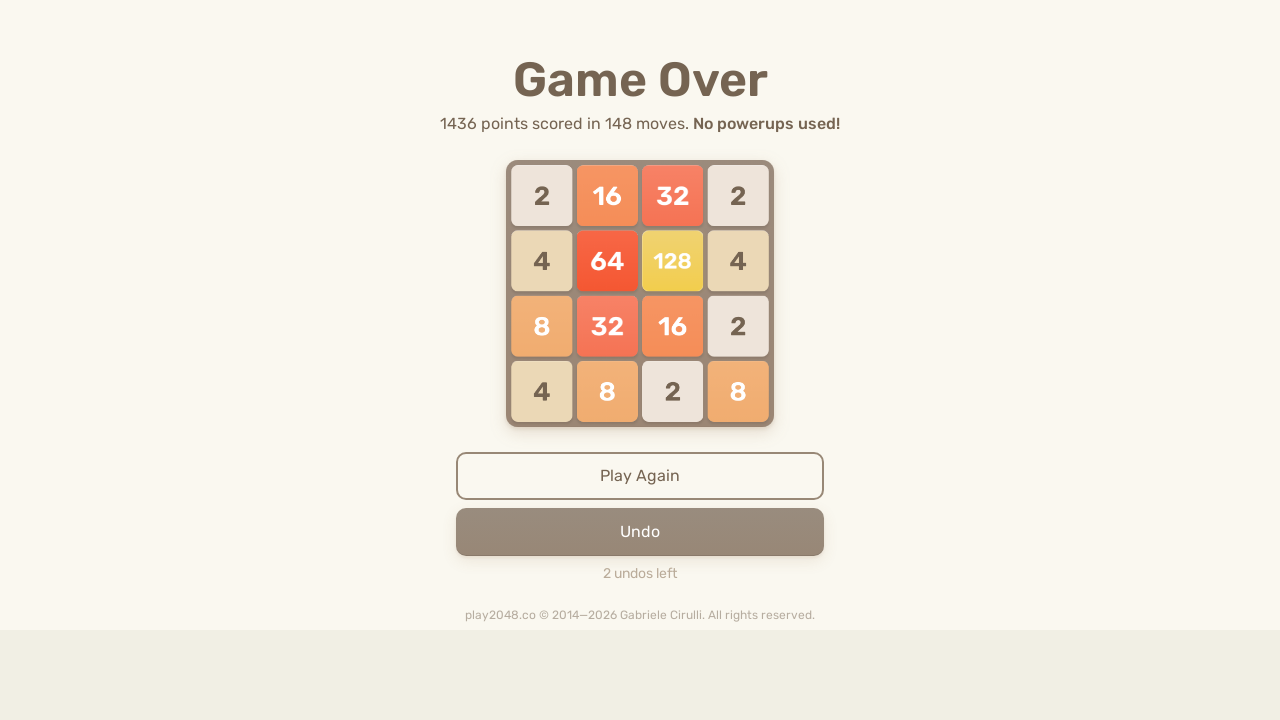

Pressed UP arrow key
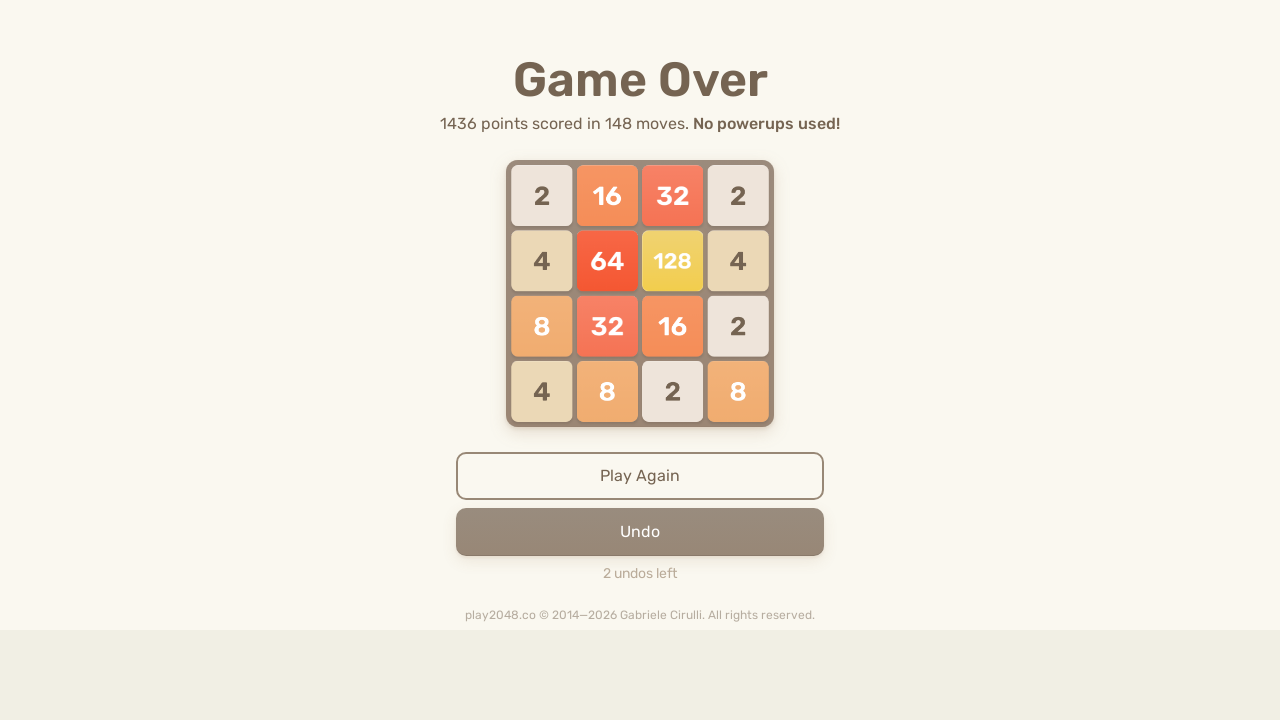

Pressed LEFT arrow key
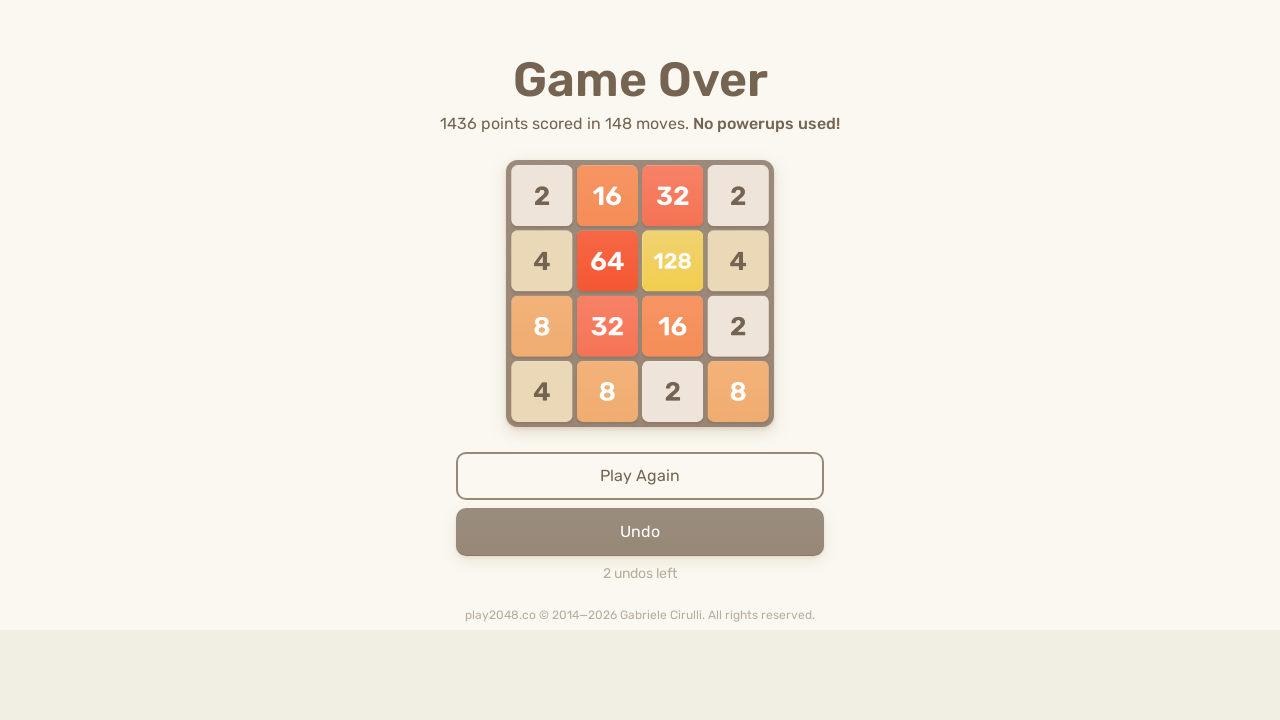

Pressed RIGHT arrow key
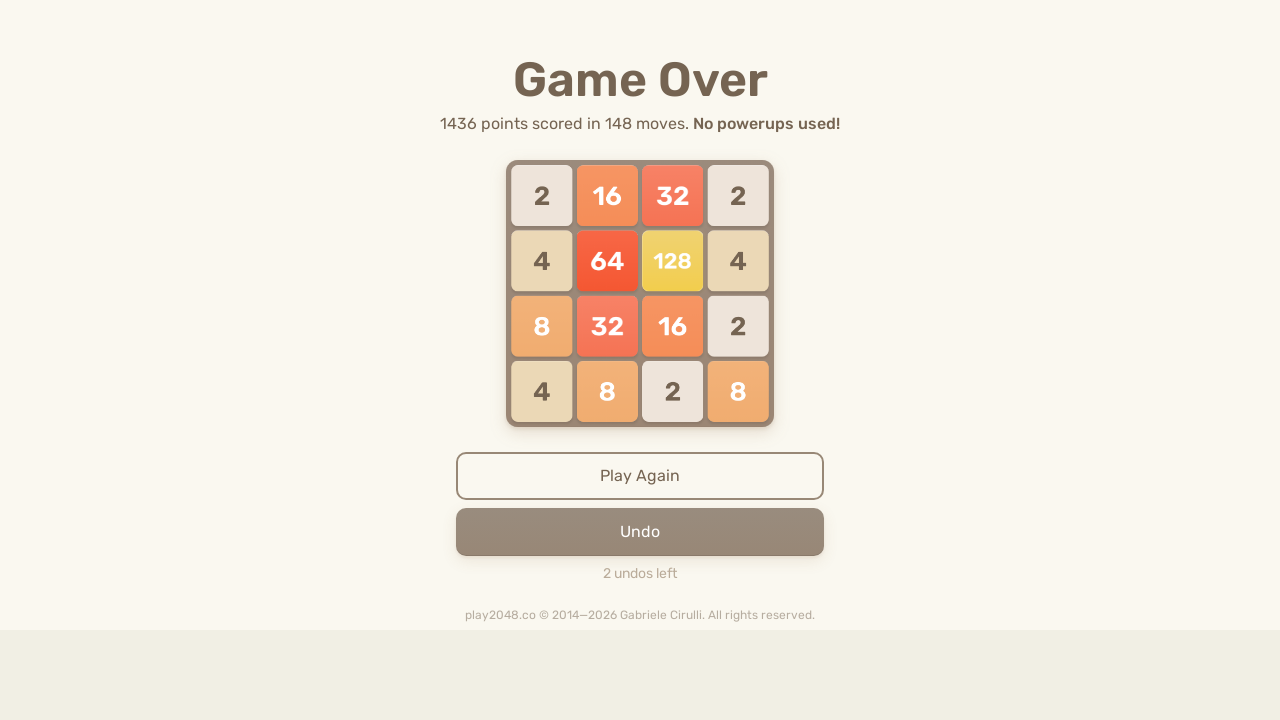

Pressed DOWN arrow key
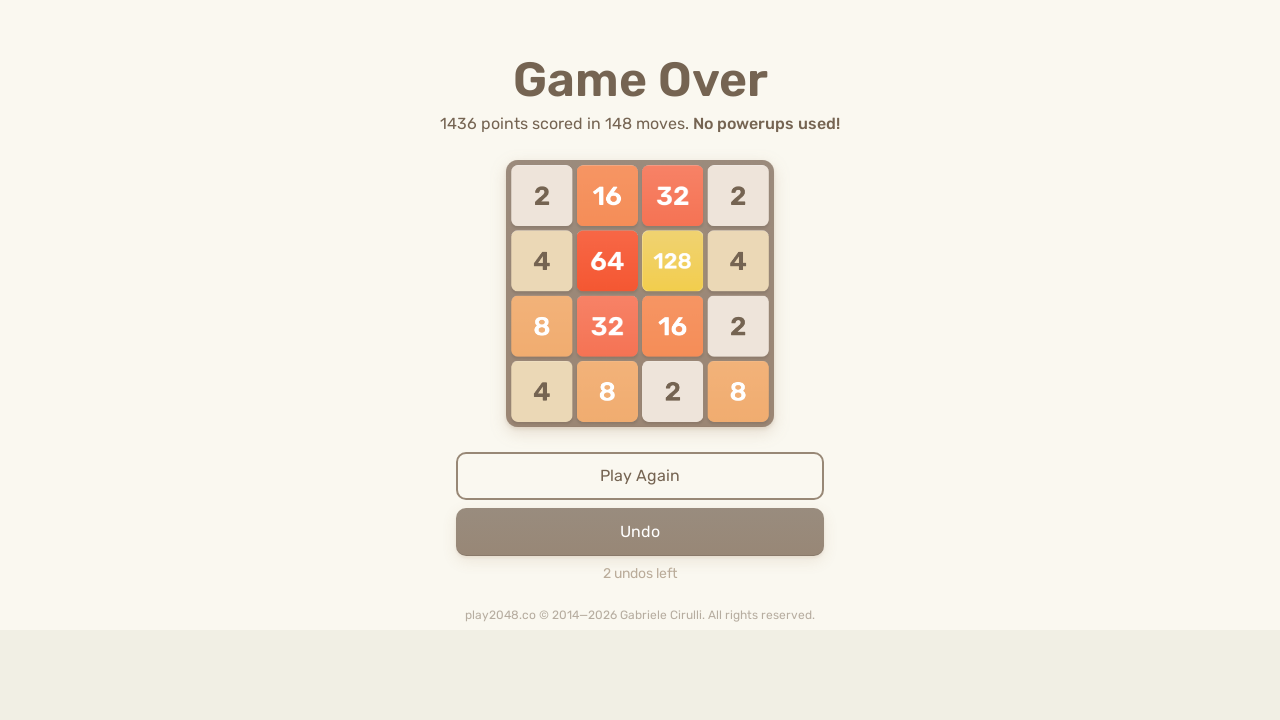

Pressed UP arrow key
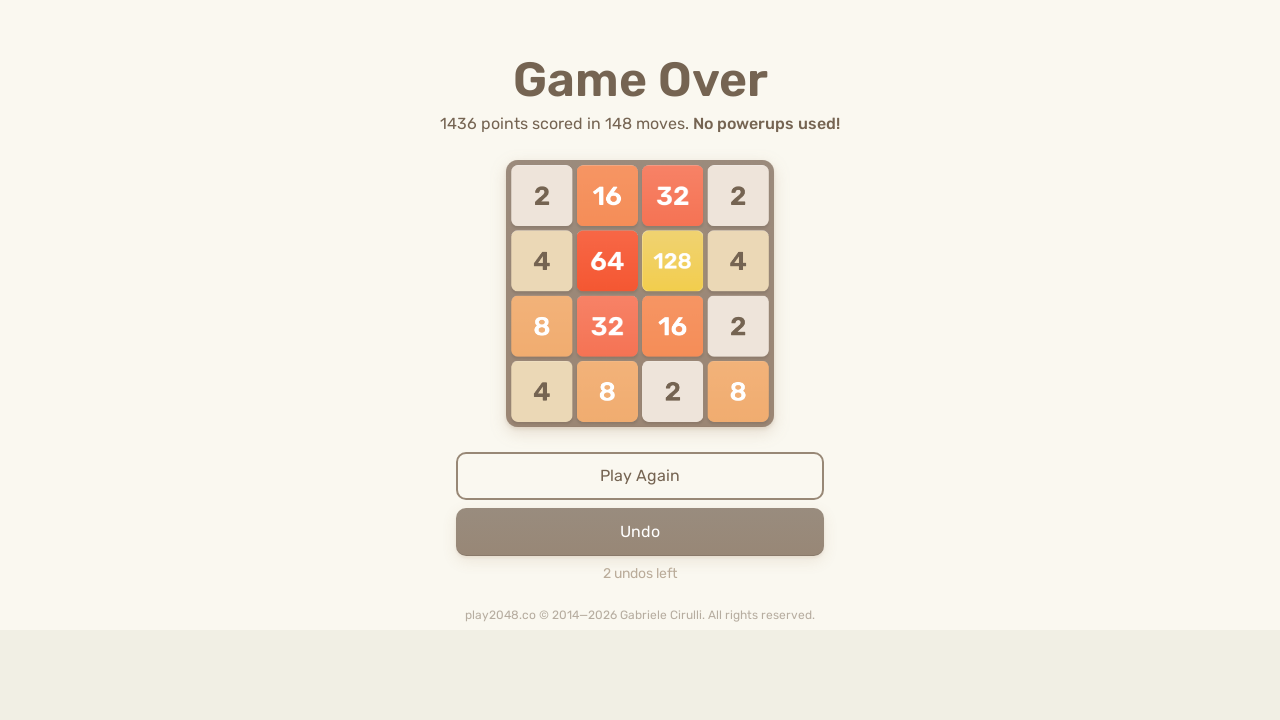

Pressed LEFT arrow key
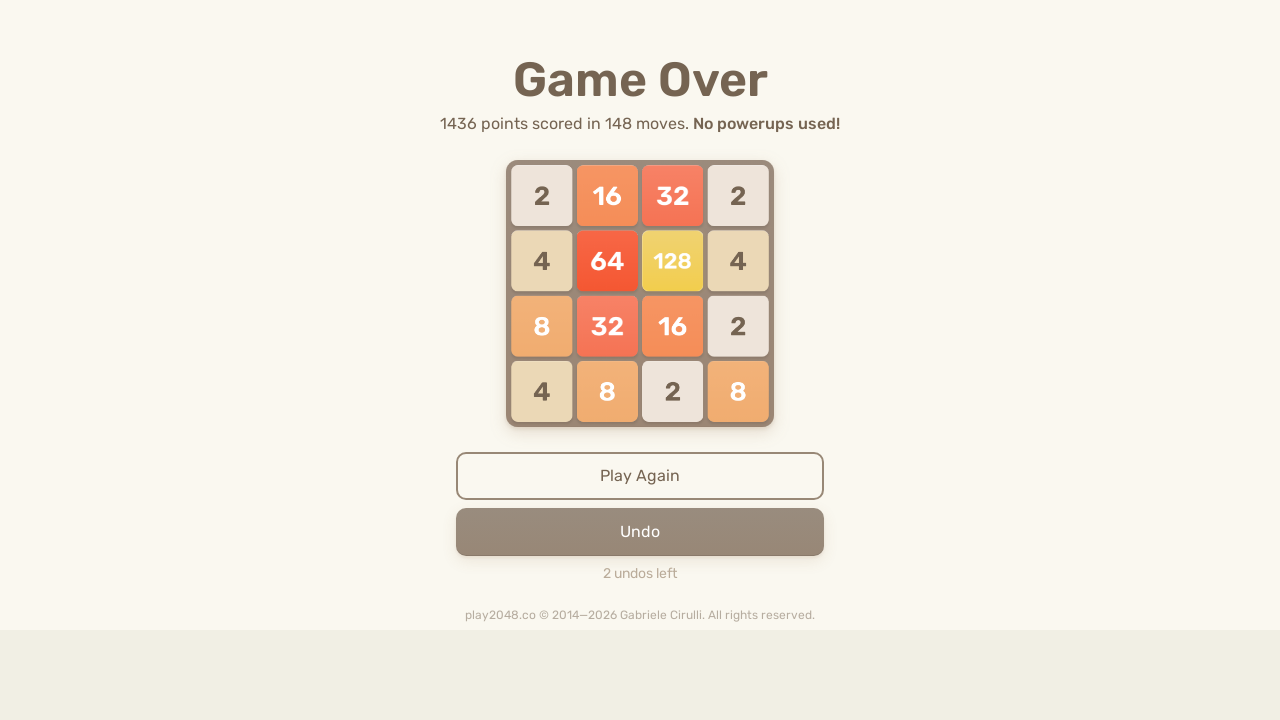

Pressed RIGHT arrow key
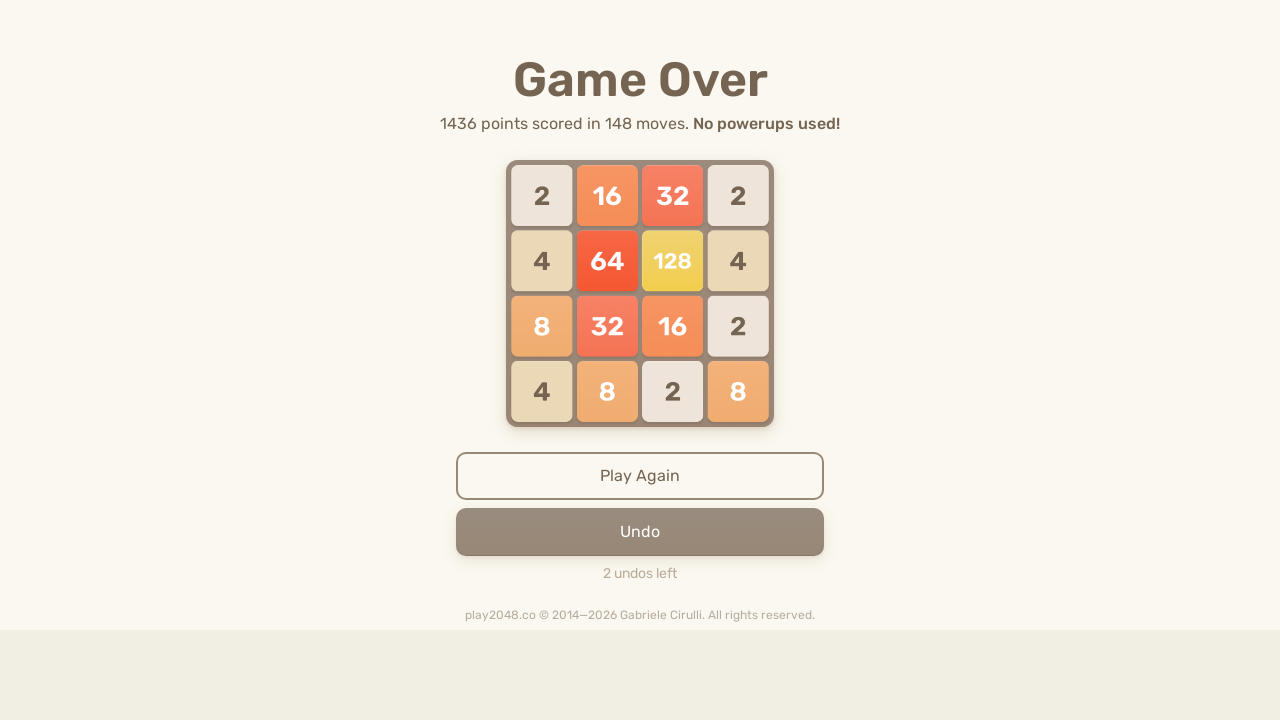

Pressed DOWN arrow key
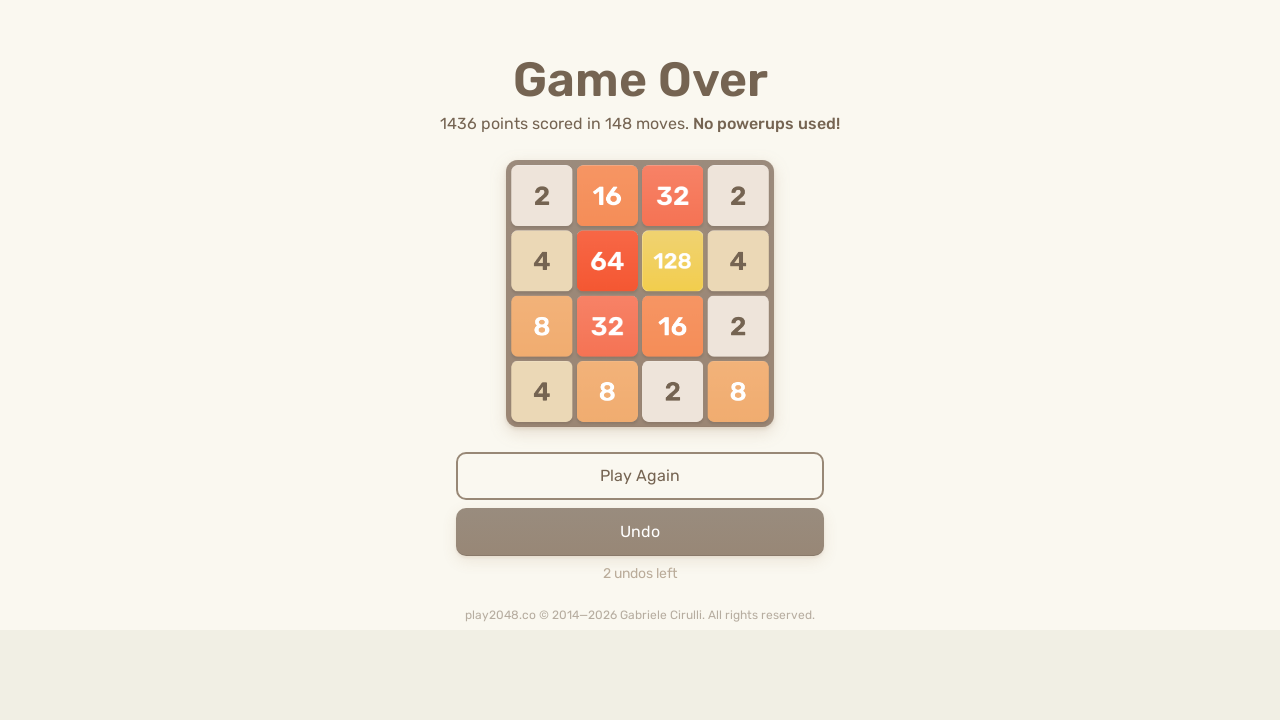

Pressed UP arrow key
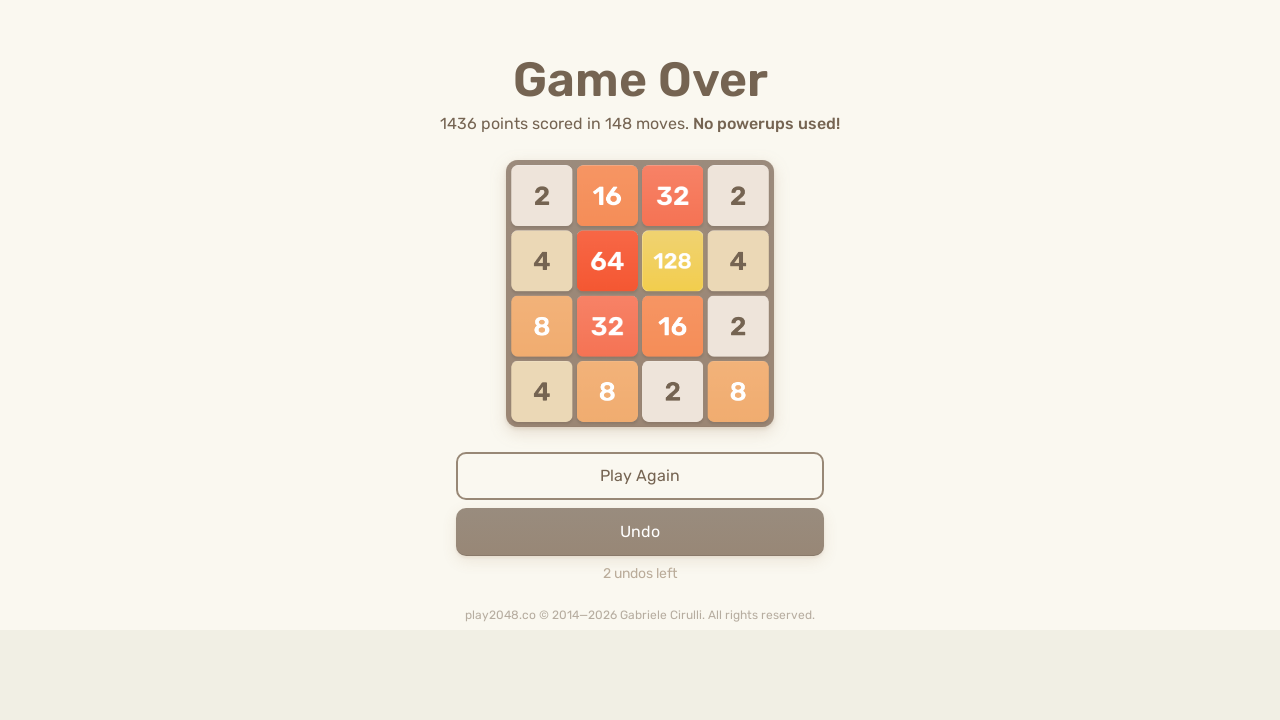

Pressed LEFT arrow key
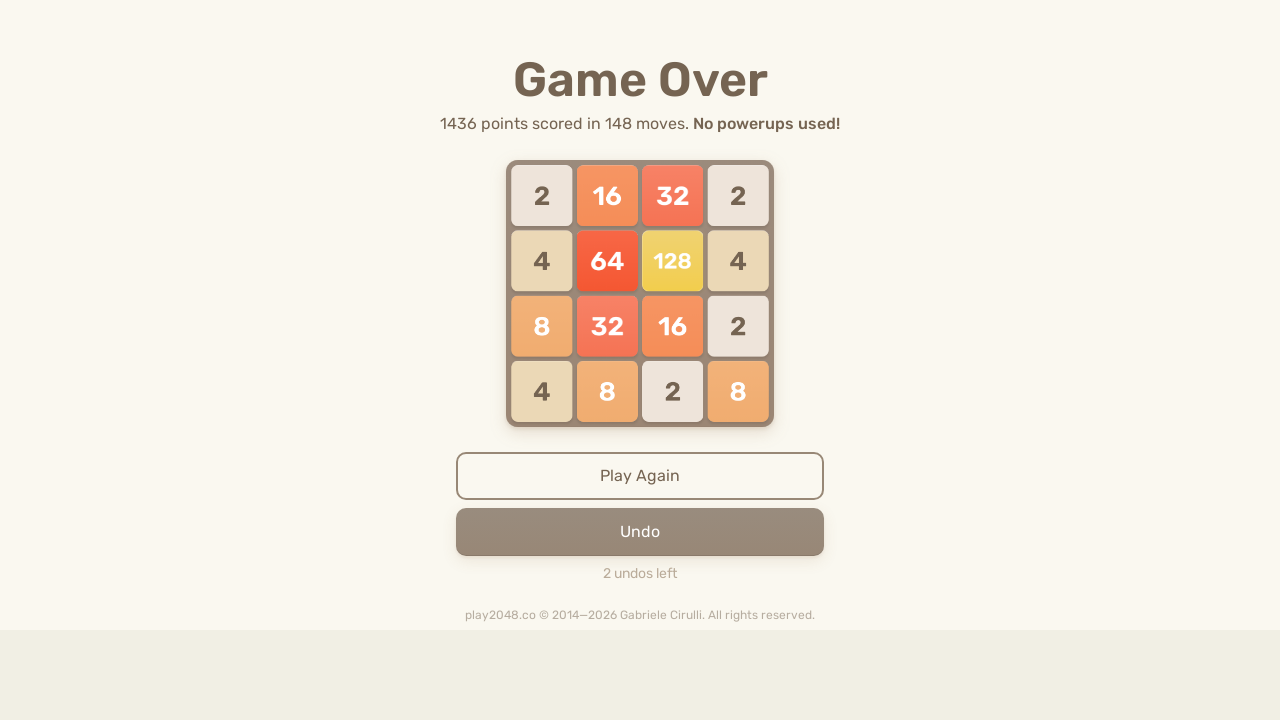

Pressed RIGHT arrow key
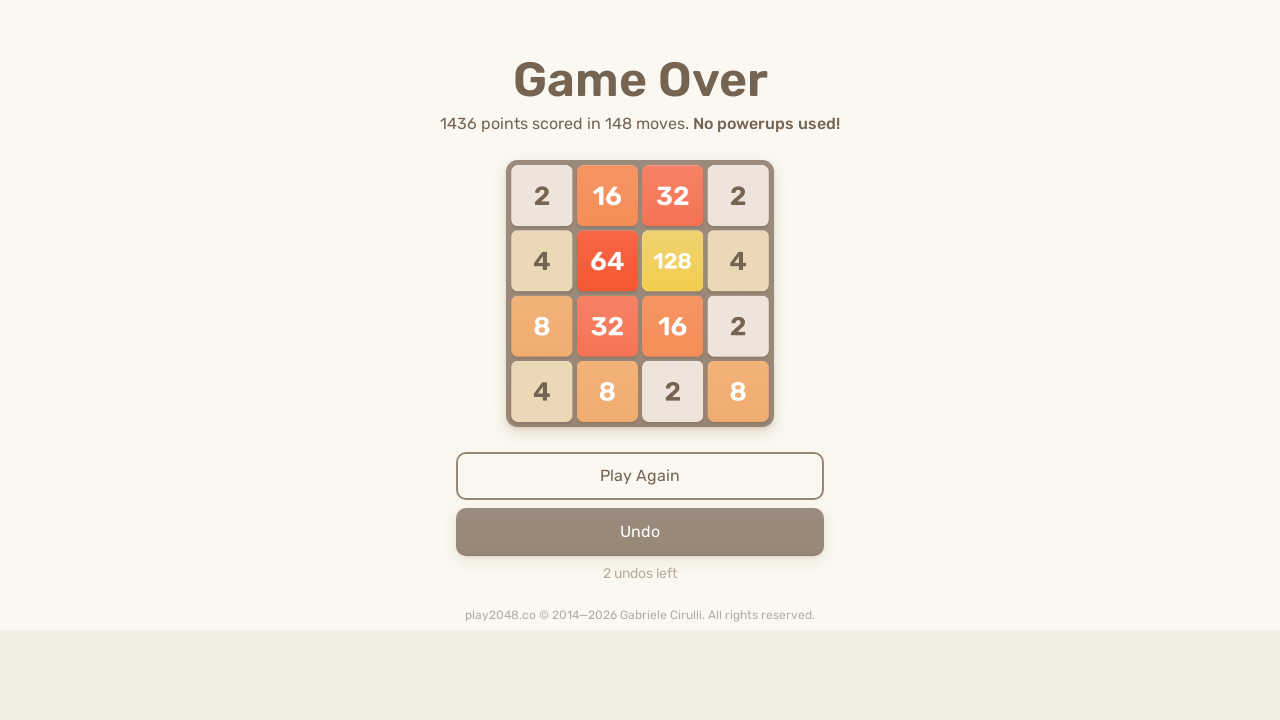

Pressed DOWN arrow key
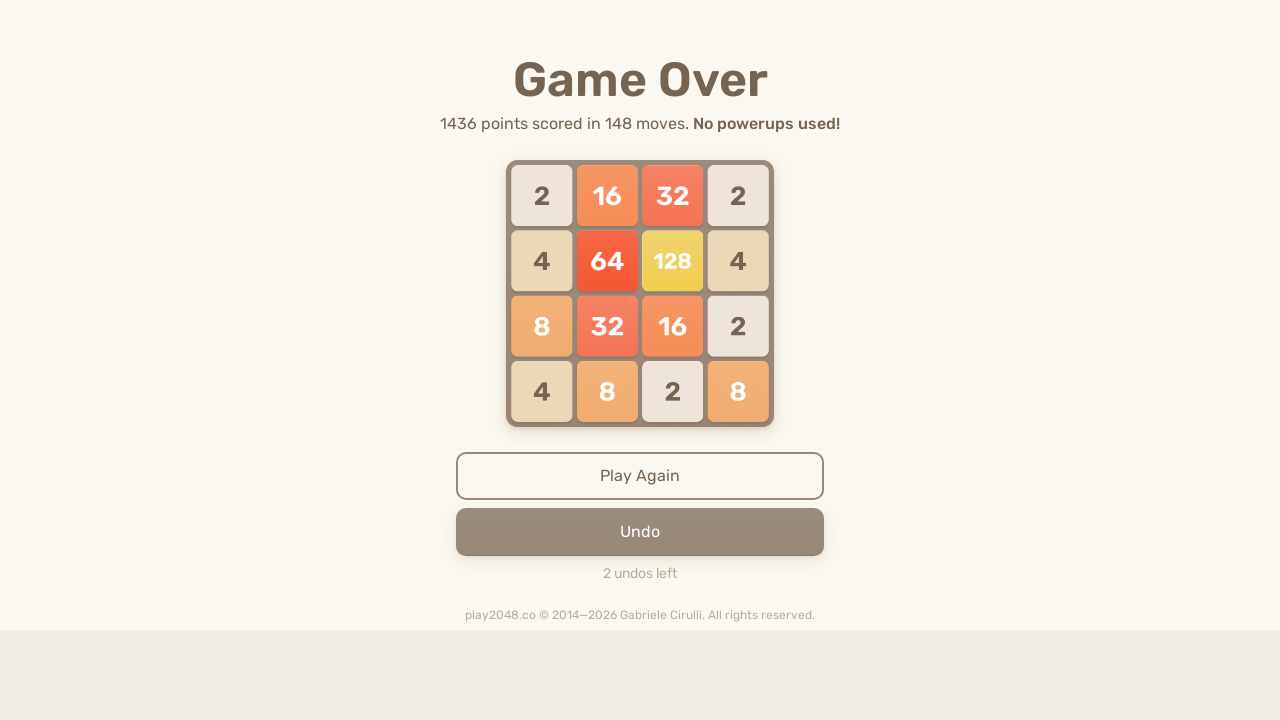

Pressed UP arrow key
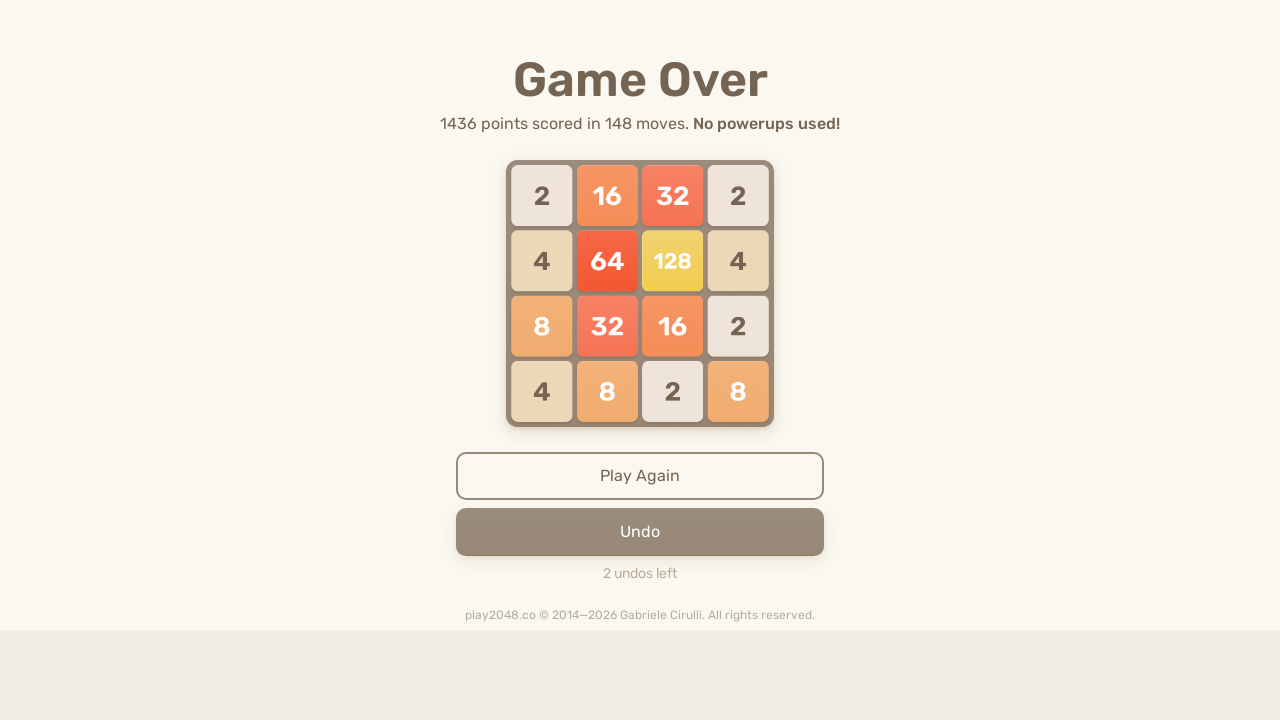

Pressed LEFT arrow key
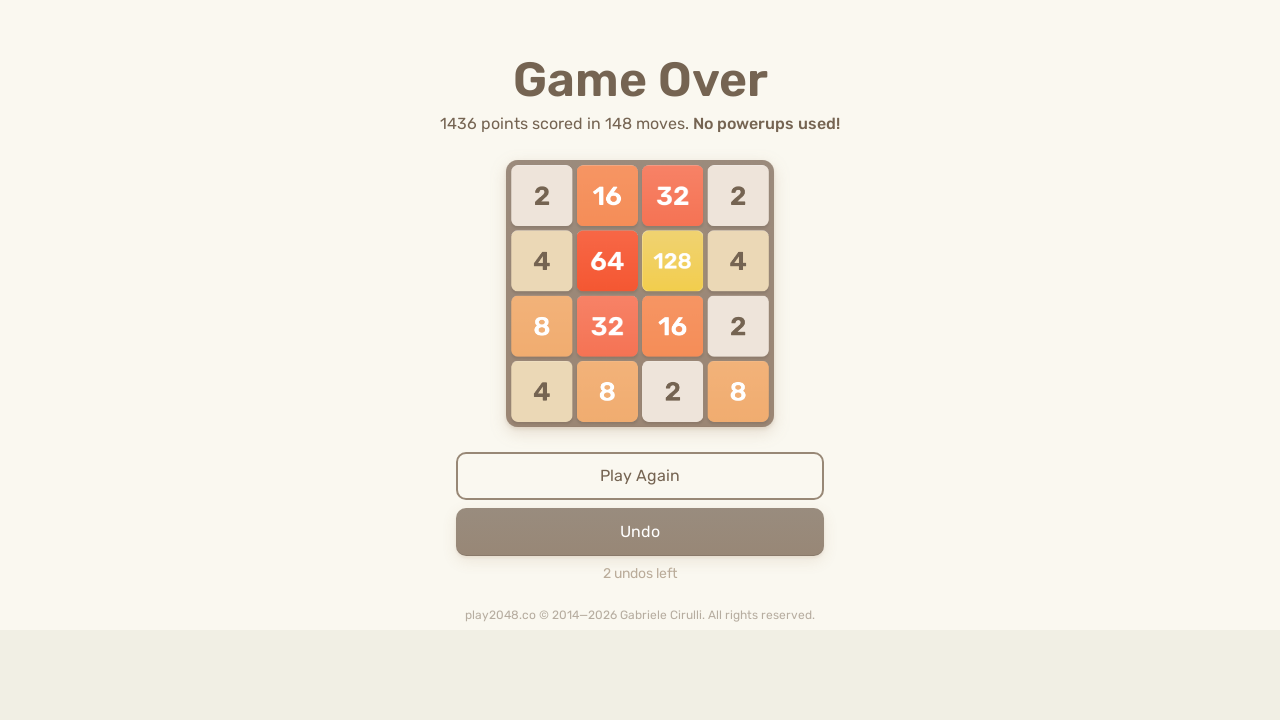

Pressed RIGHT arrow key
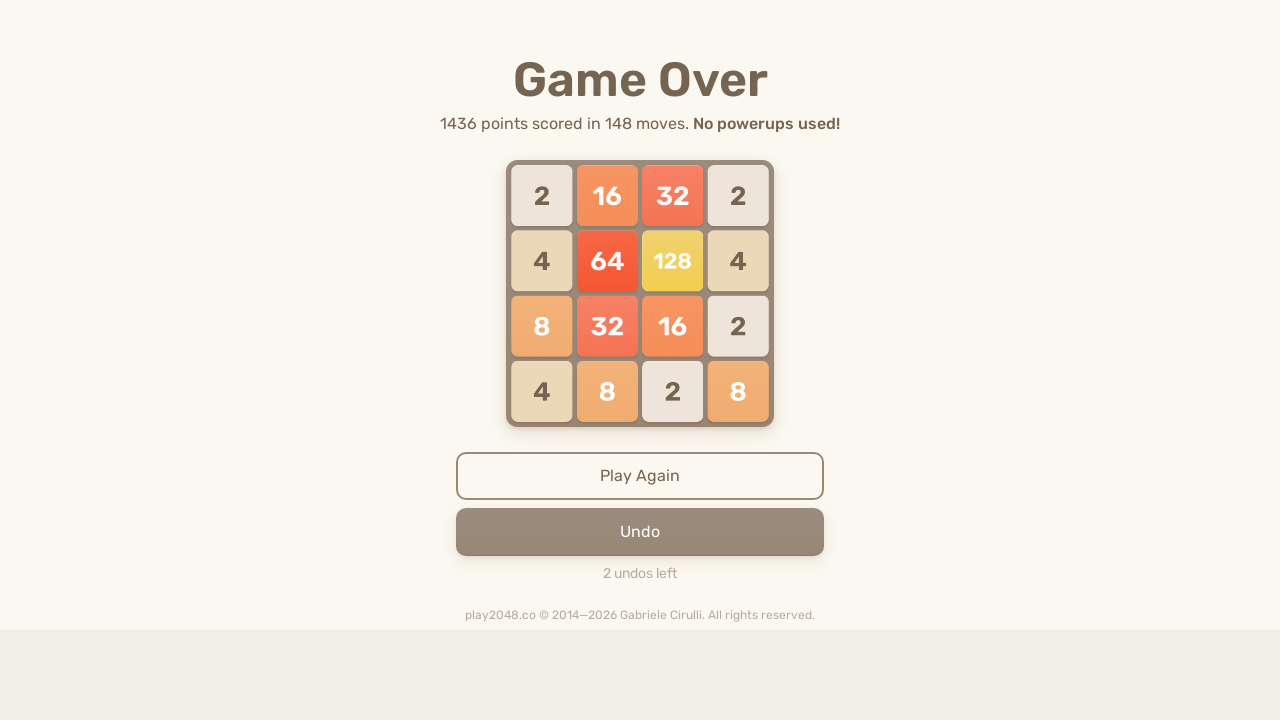

Pressed DOWN arrow key
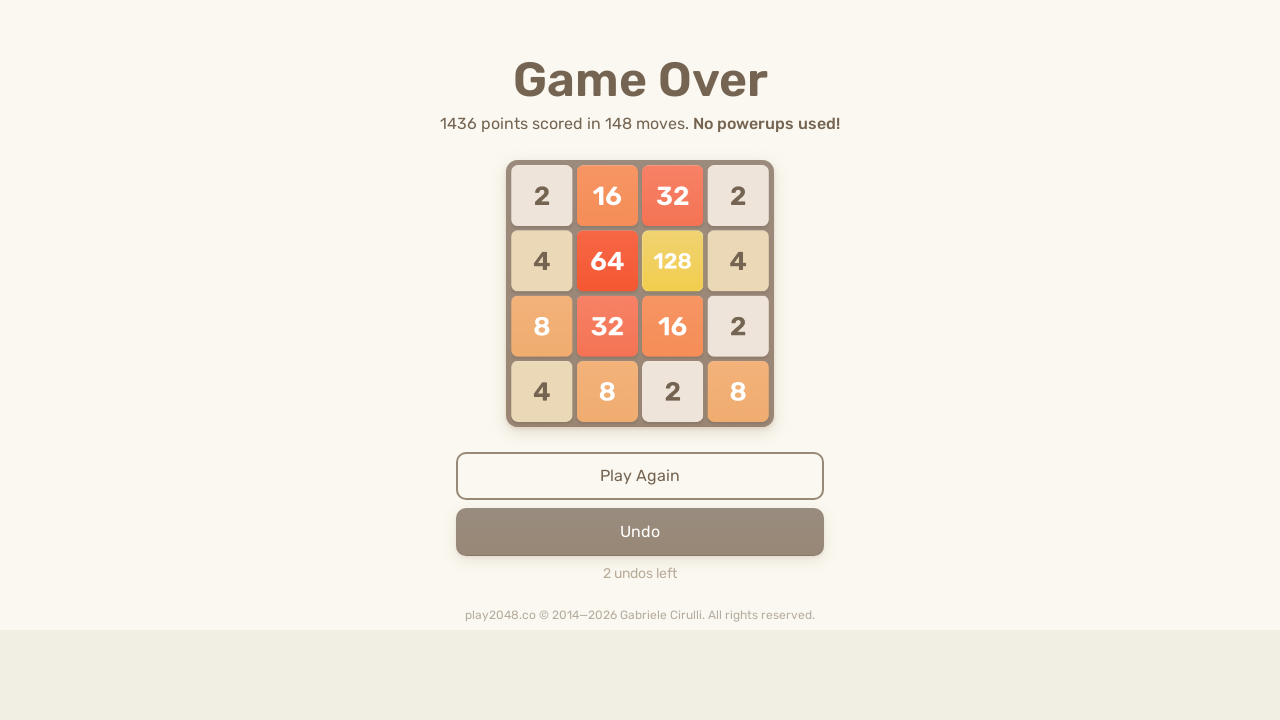

Pressed UP arrow key
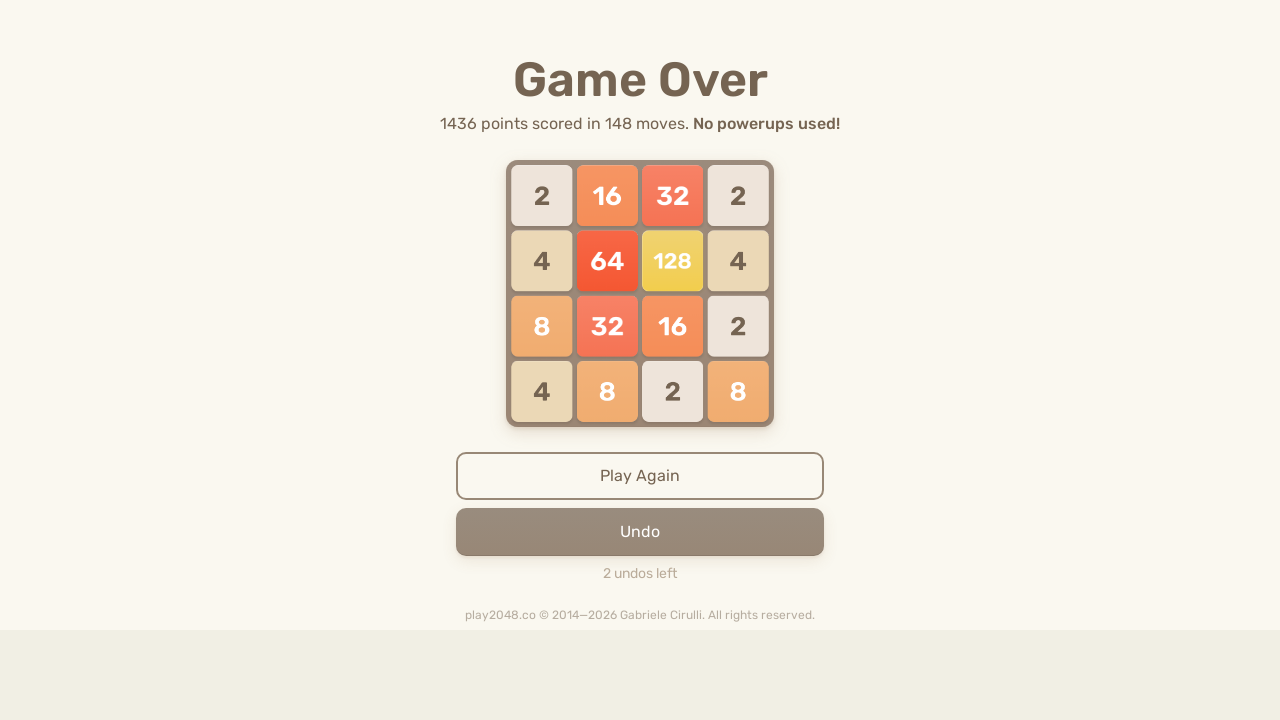

Pressed LEFT arrow key
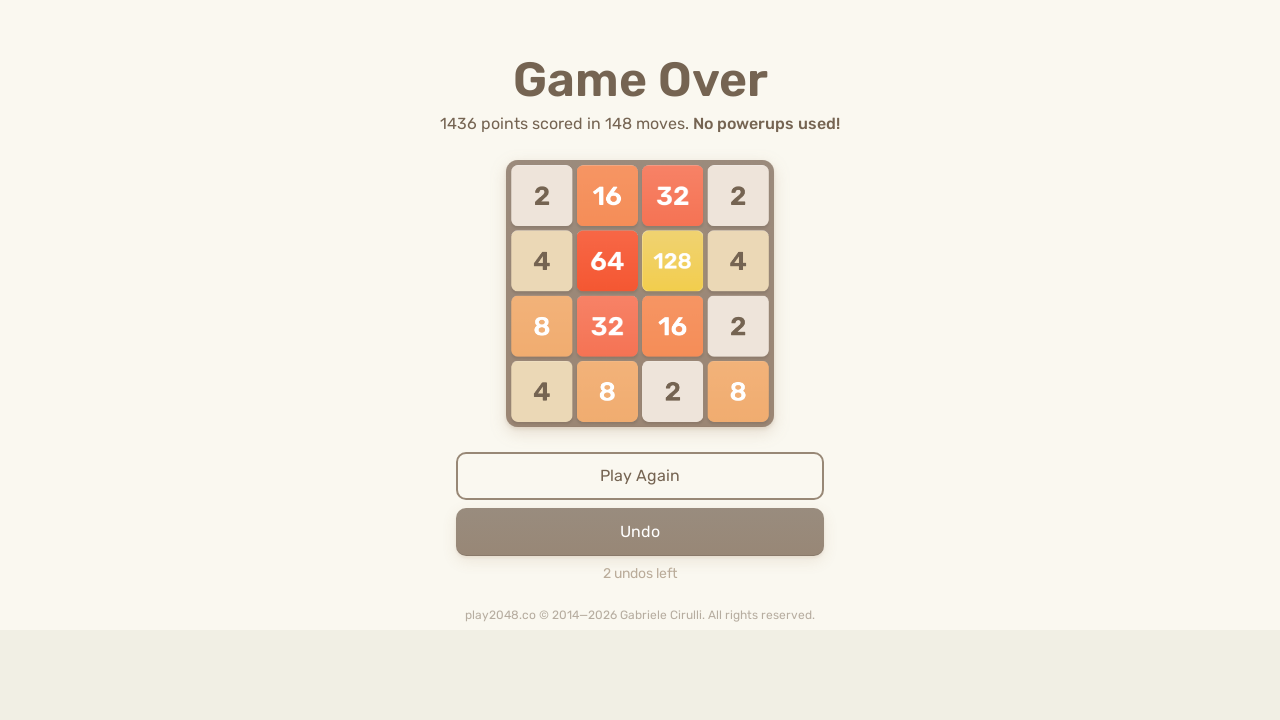

Pressed RIGHT arrow key
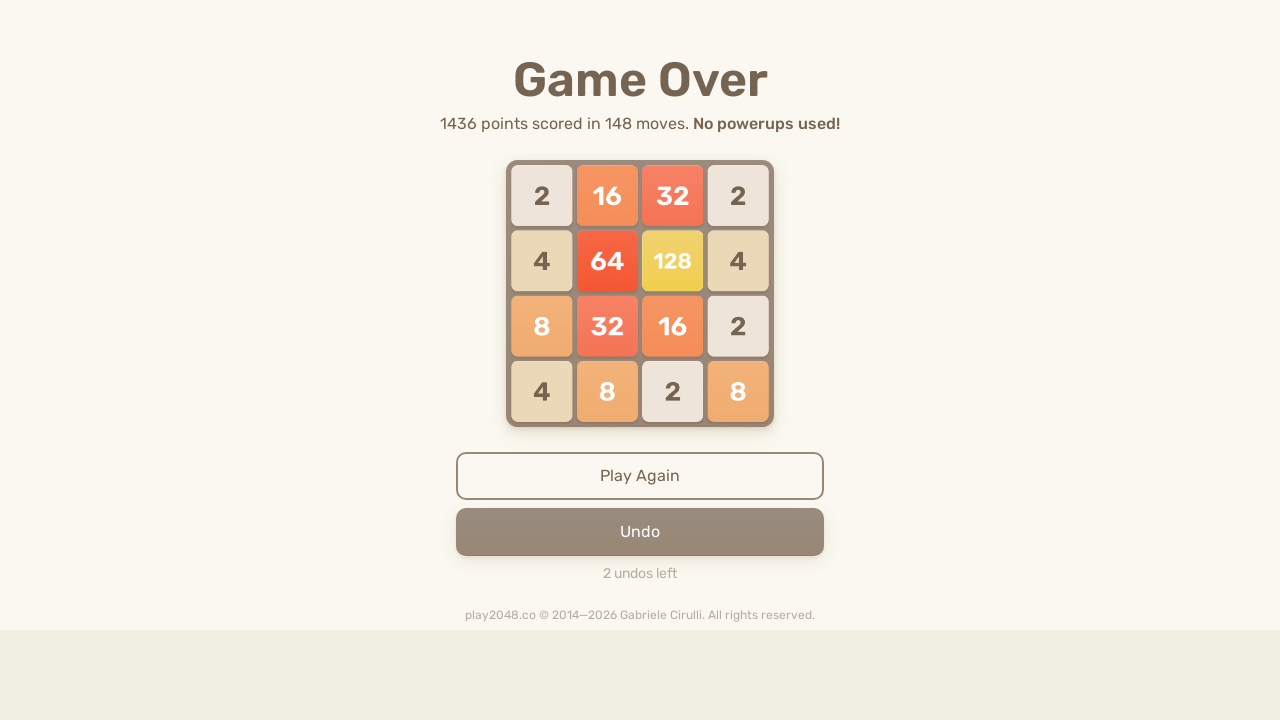

Pressed DOWN arrow key
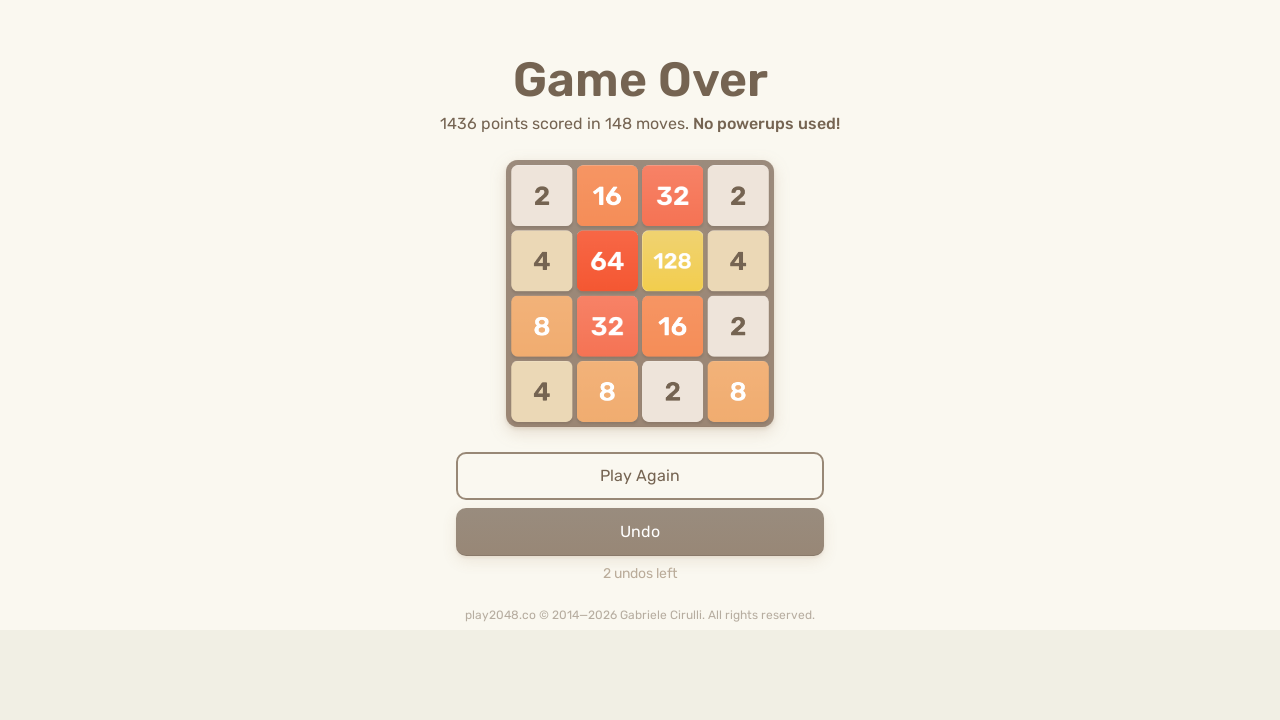

Pressed UP arrow key
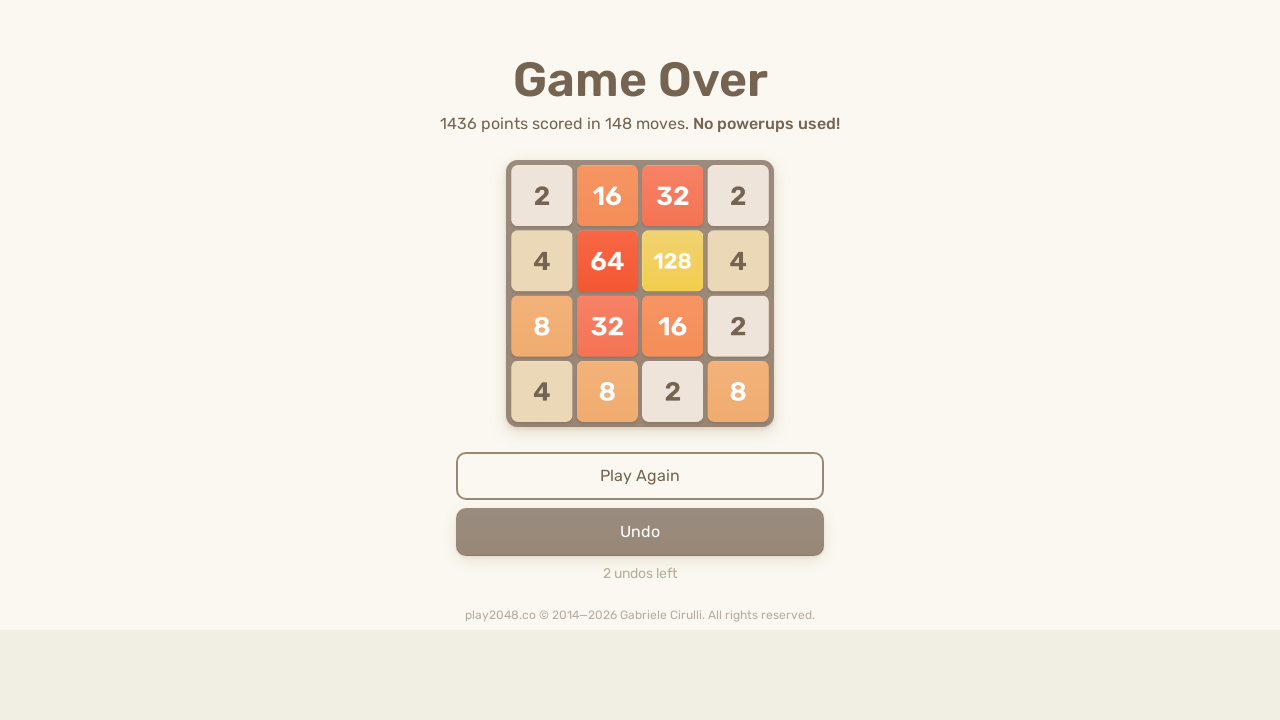

Pressed LEFT arrow key
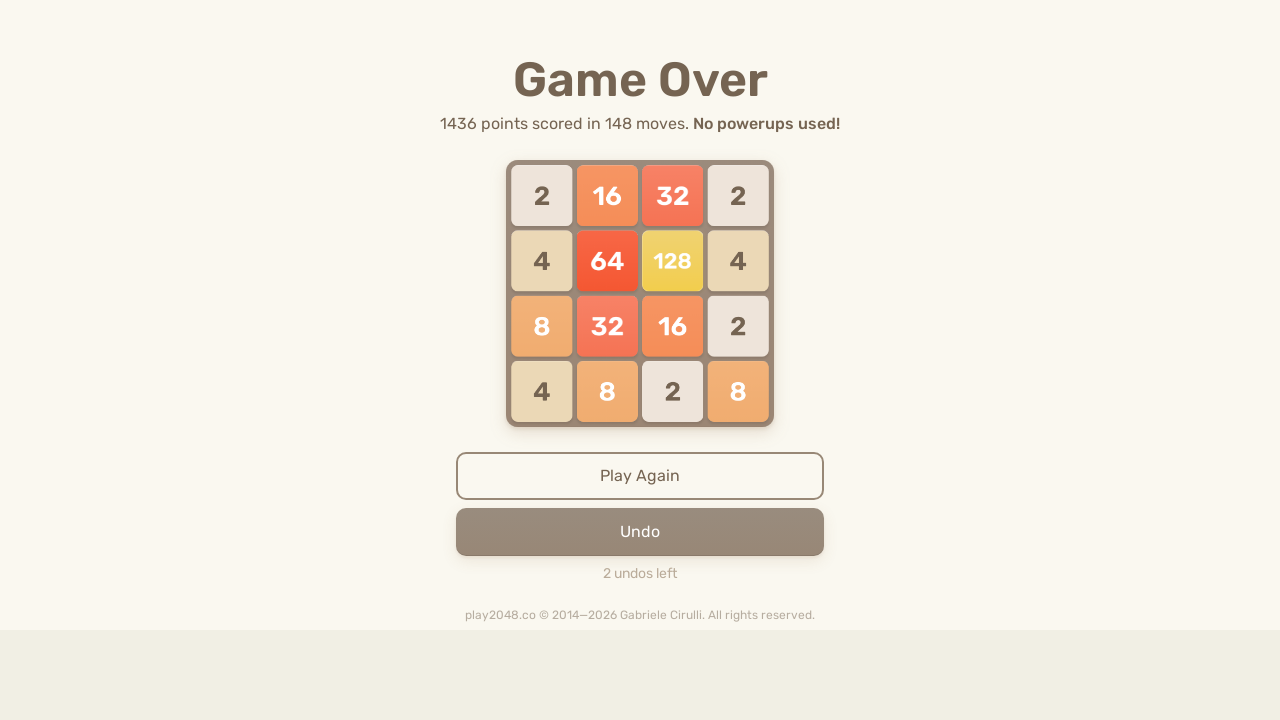

Pressed RIGHT arrow key
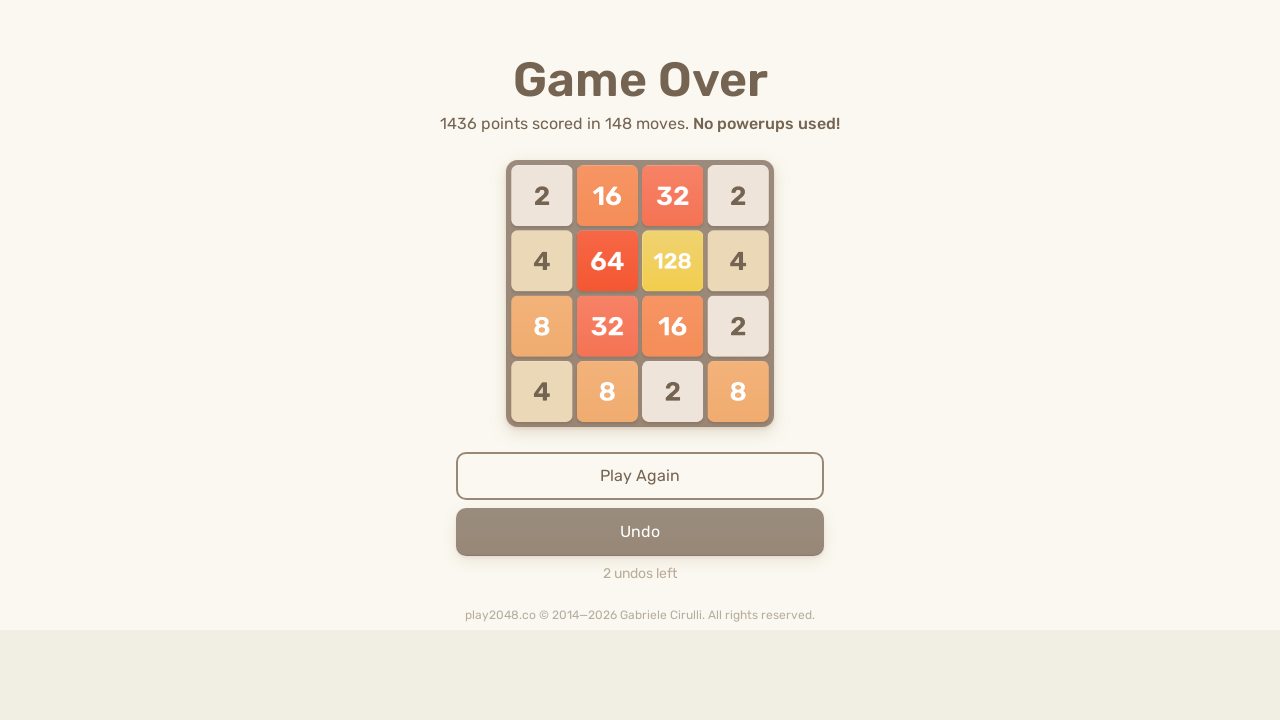

Pressed DOWN arrow key
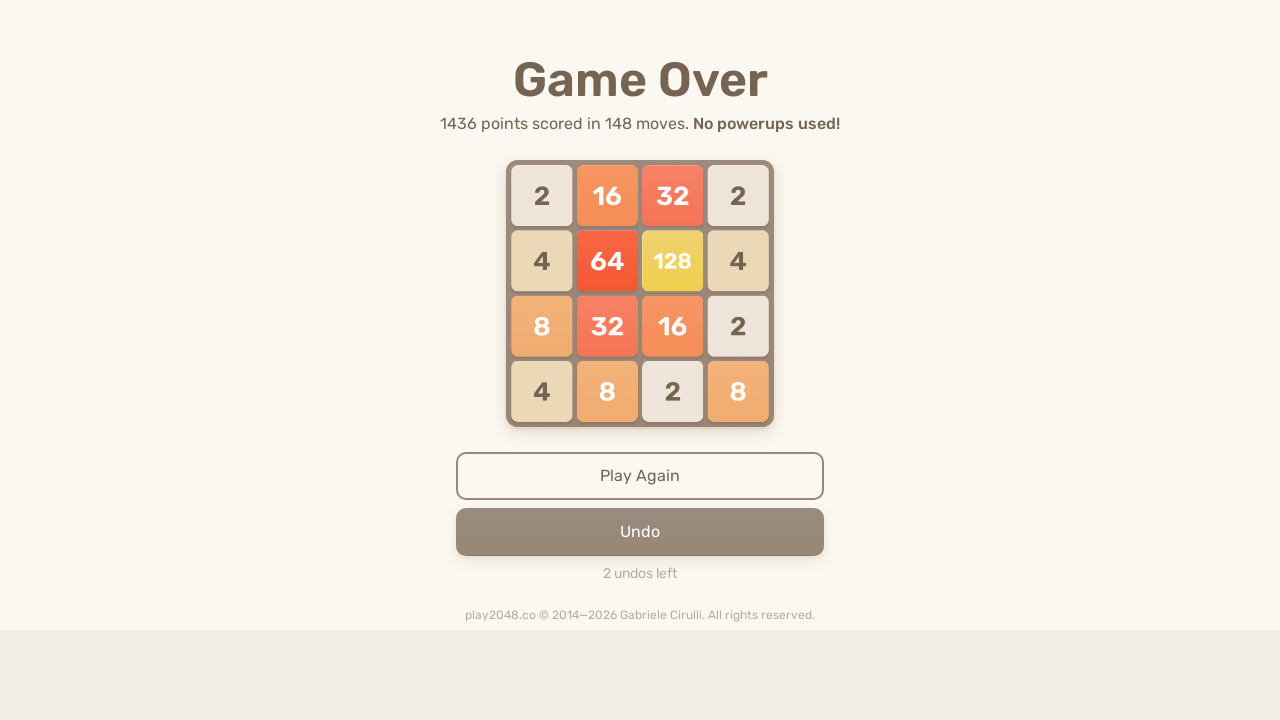

Pressed UP arrow key
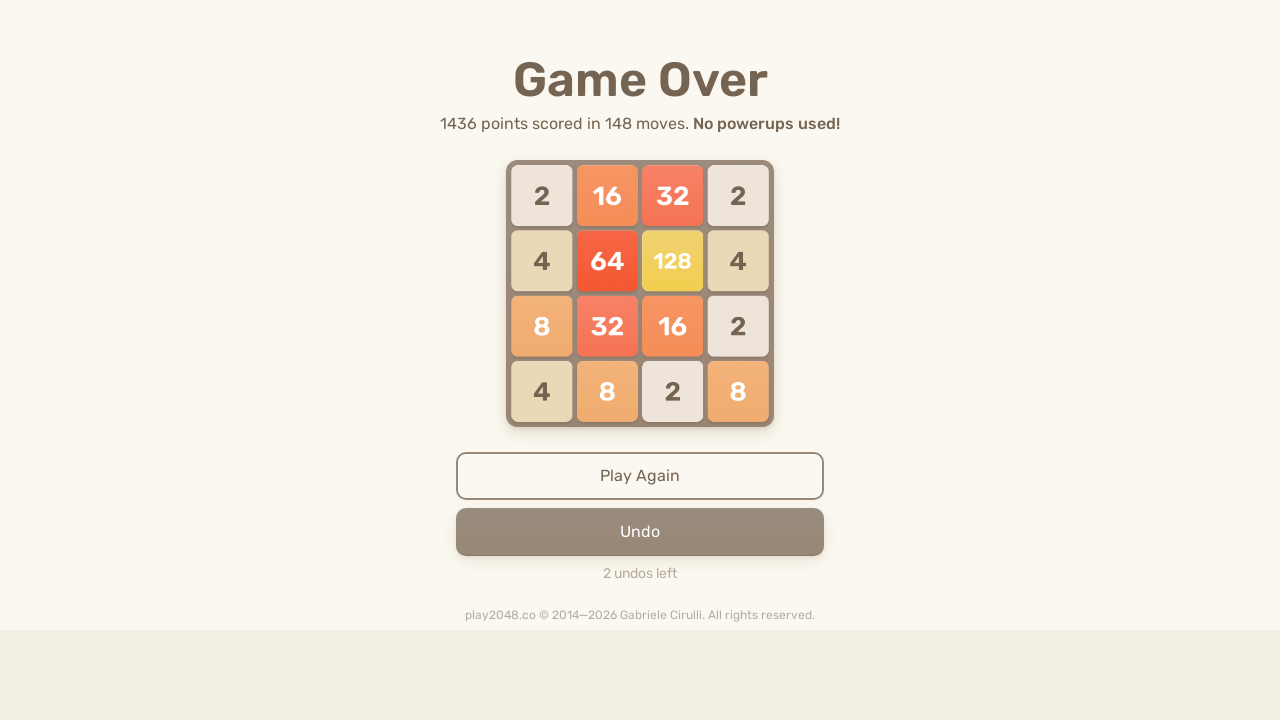

Pressed LEFT arrow key
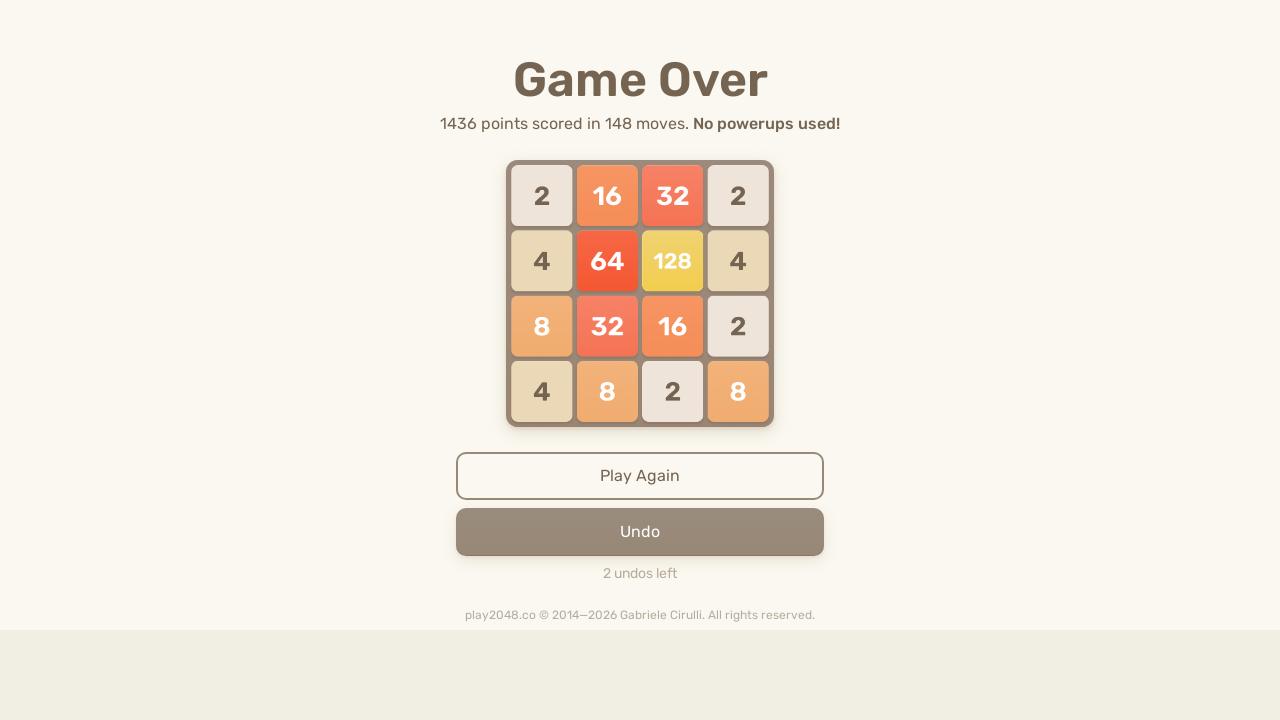

Pressed RIGHT arrow key
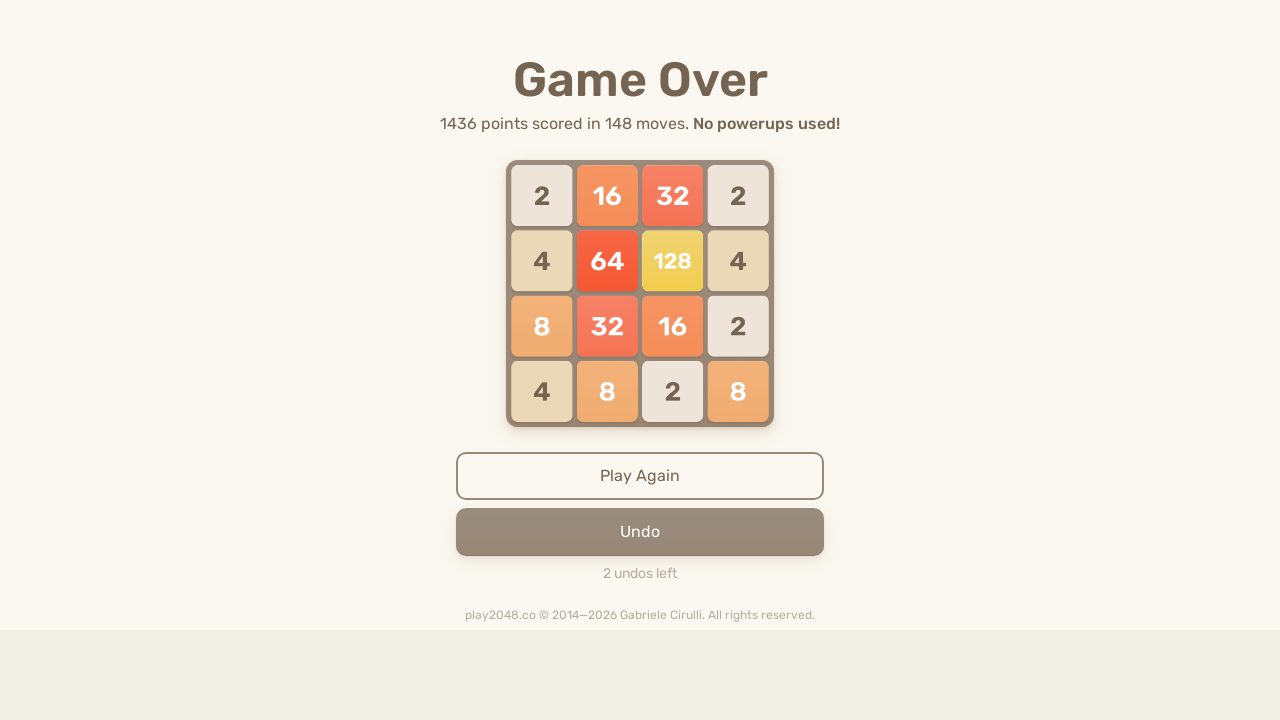

Pressed DOWN arrow key
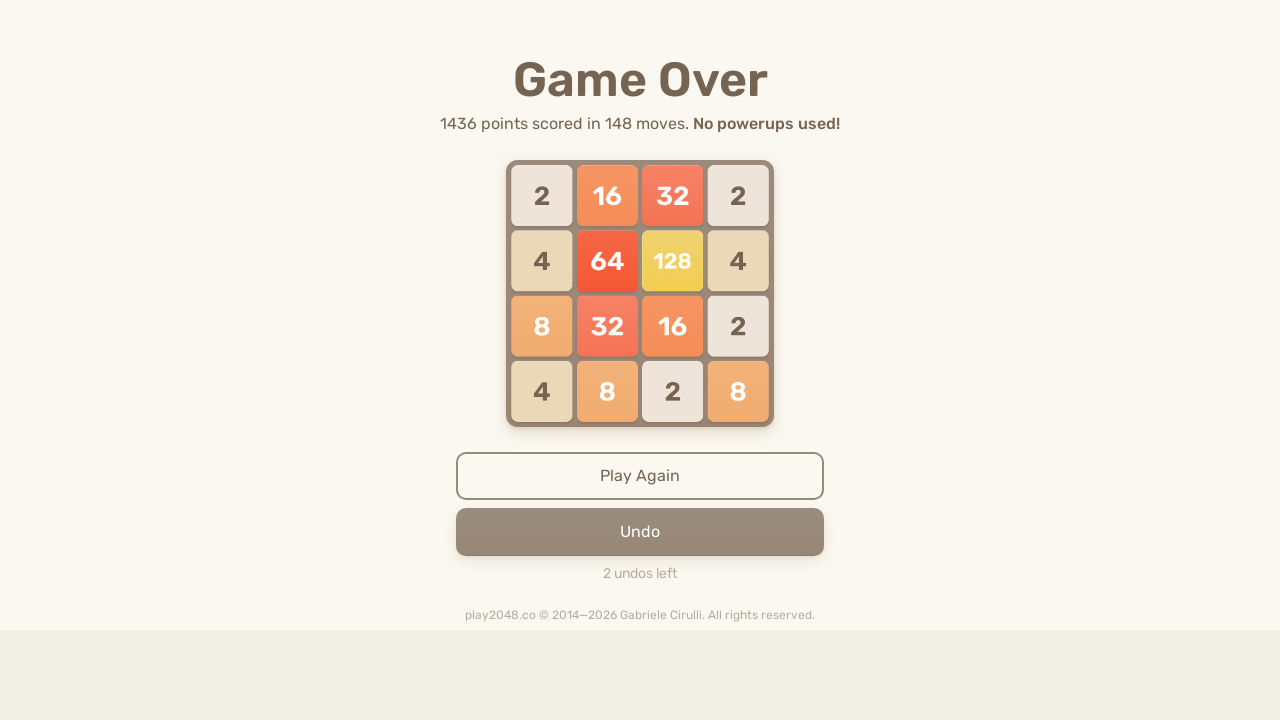

Pressed UP arrow key
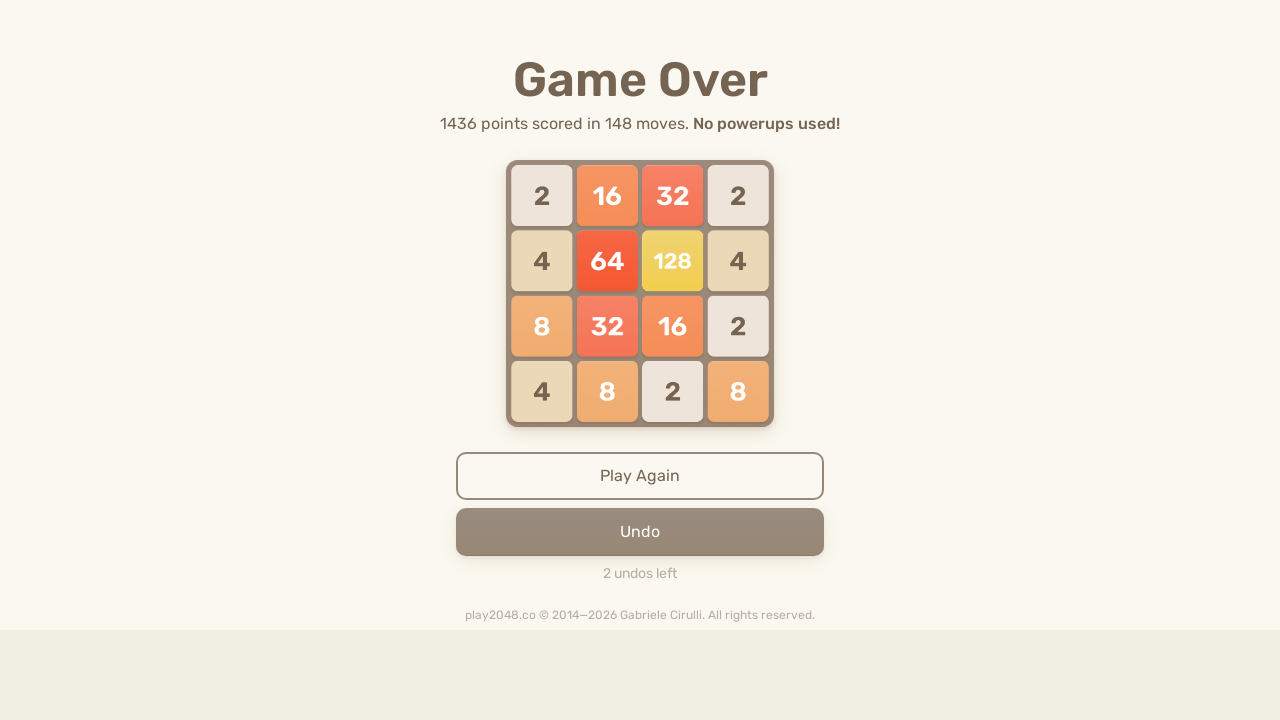

Pressed LEFT arrow key
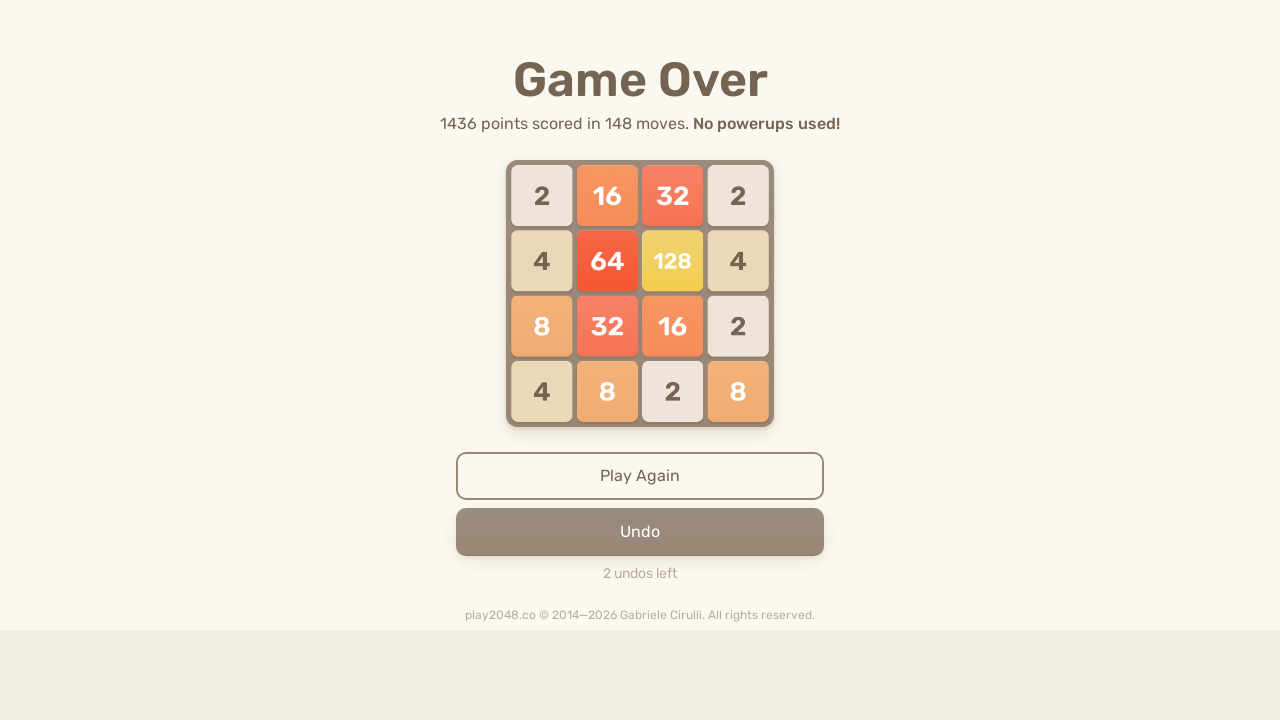

Pressed RIGHT arrow key
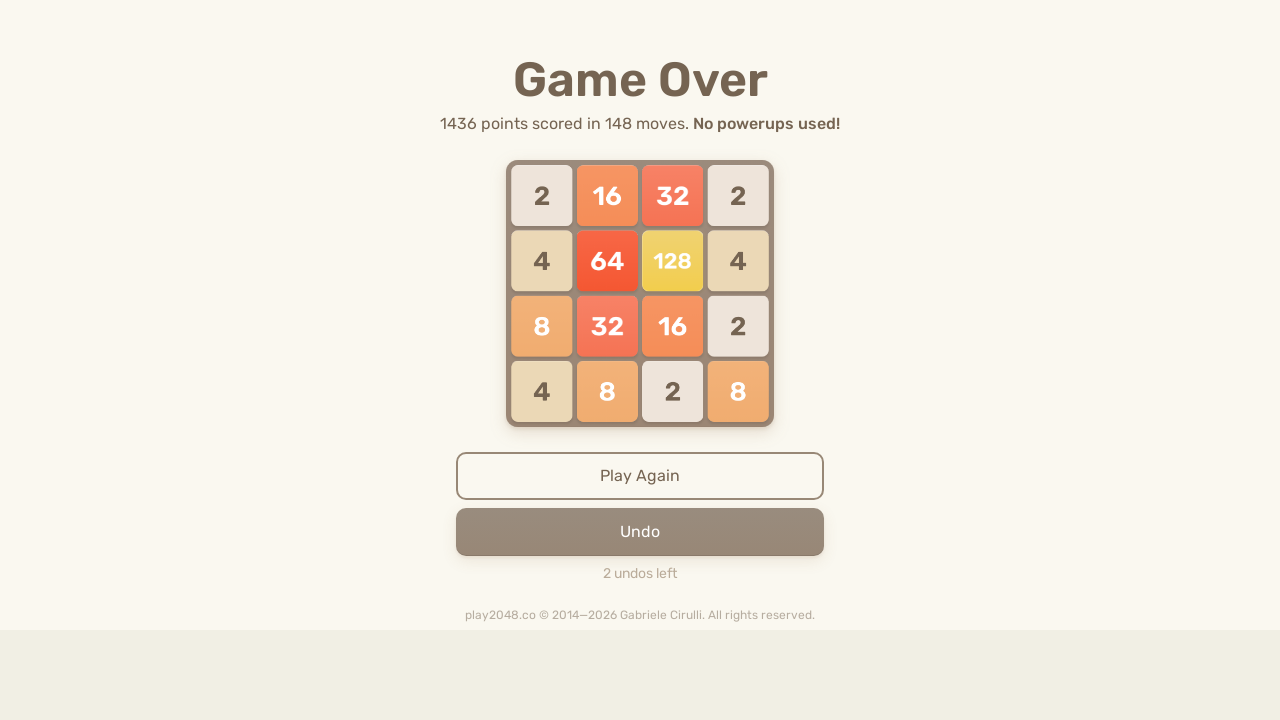

Pressed DOWN arrow key
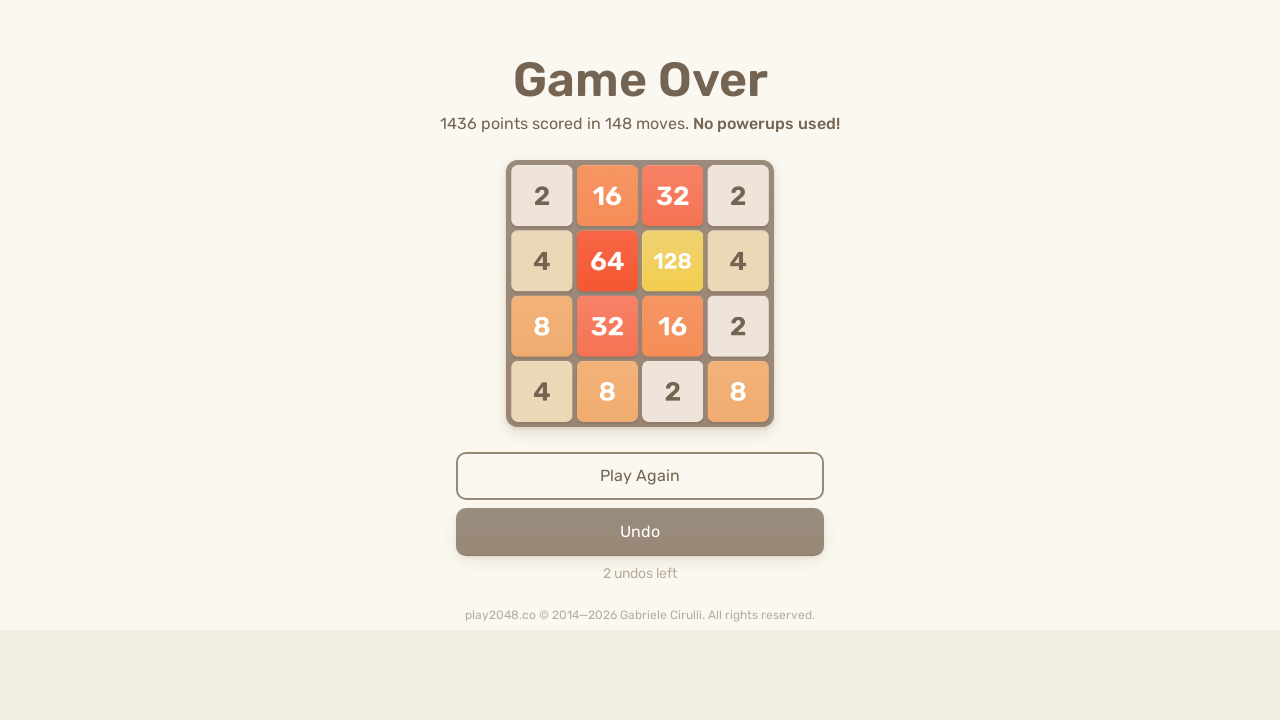

Pressed UP arrow key
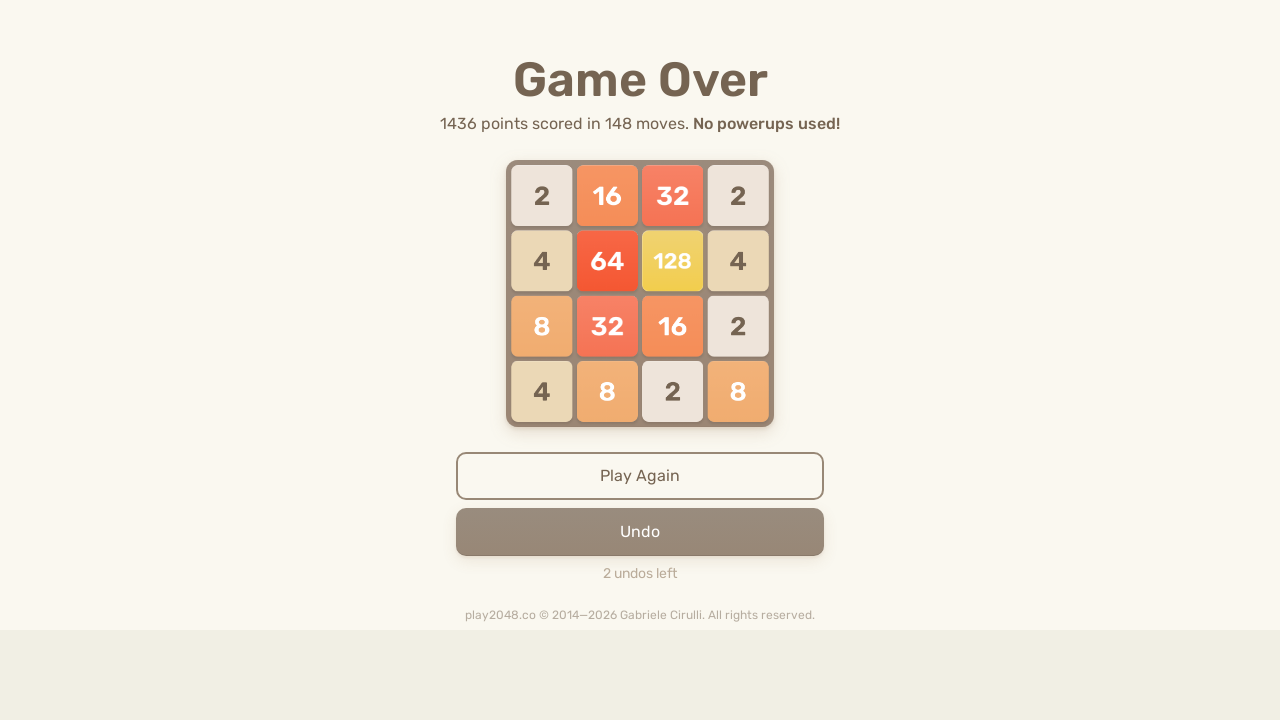

Pressed LEFT arrow key
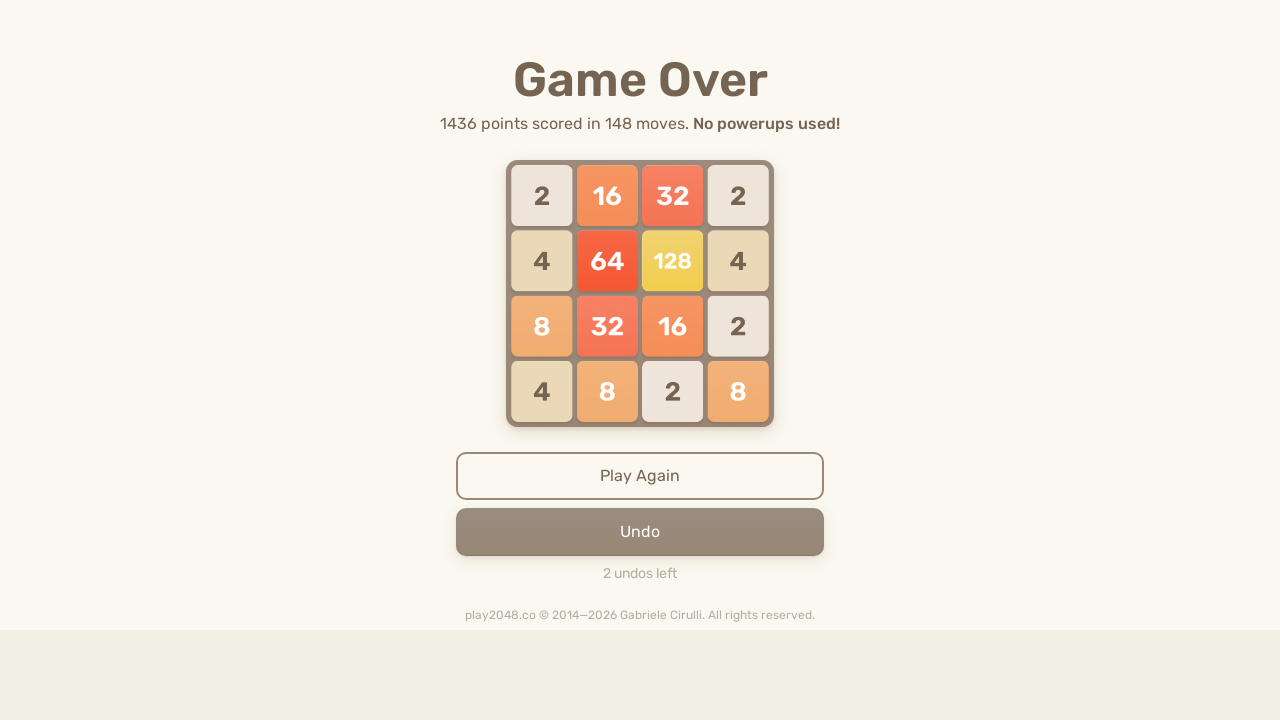

Pressed RIGHT arrow key
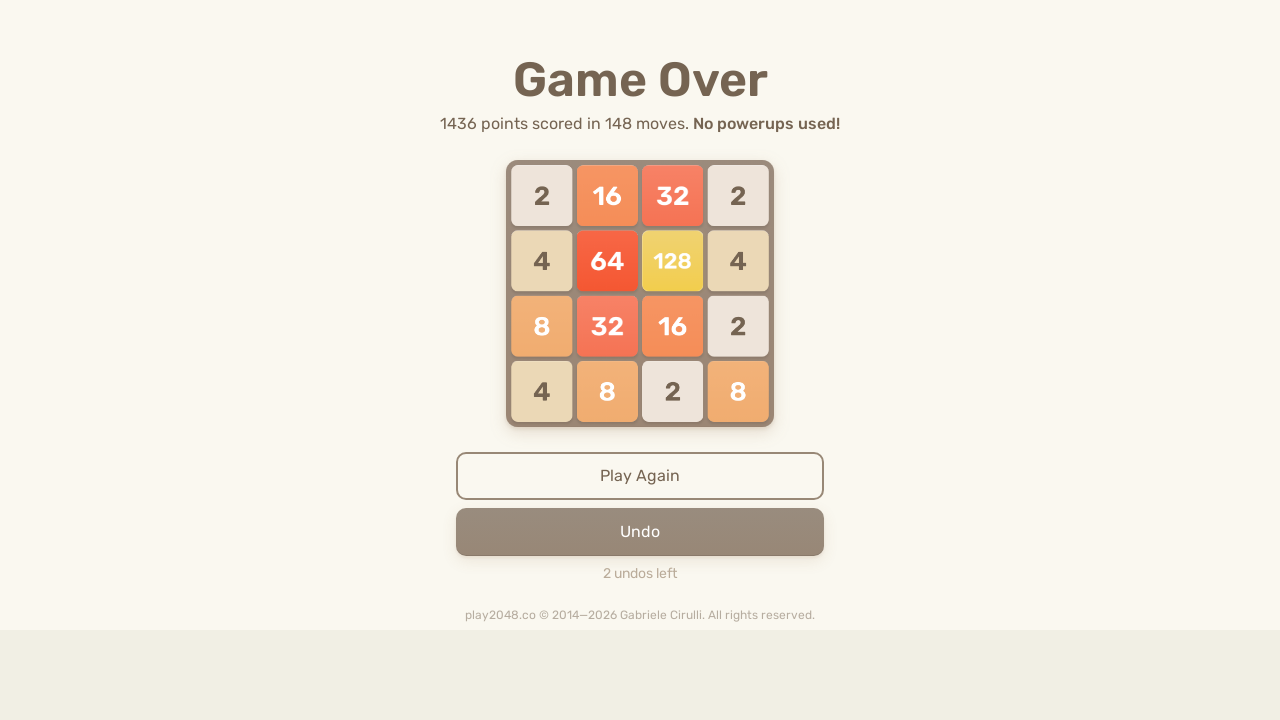

Pressed DOWN arrow key
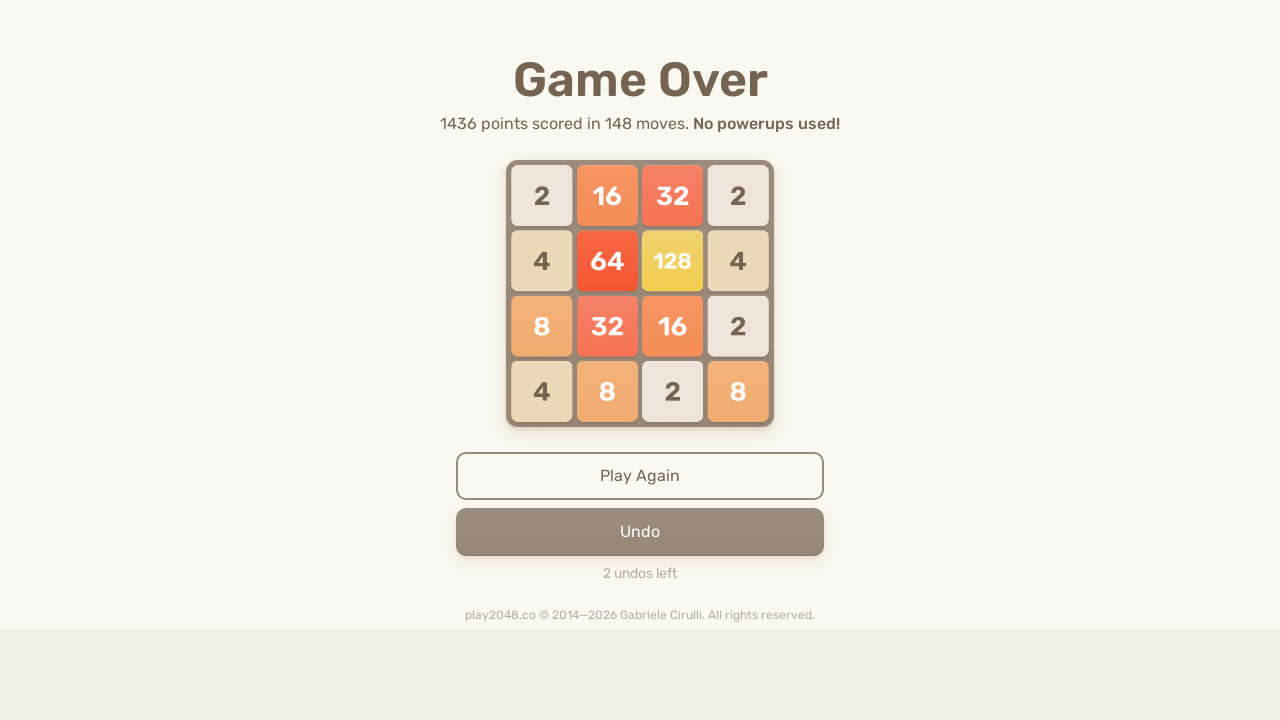

Pressed UP arrow key
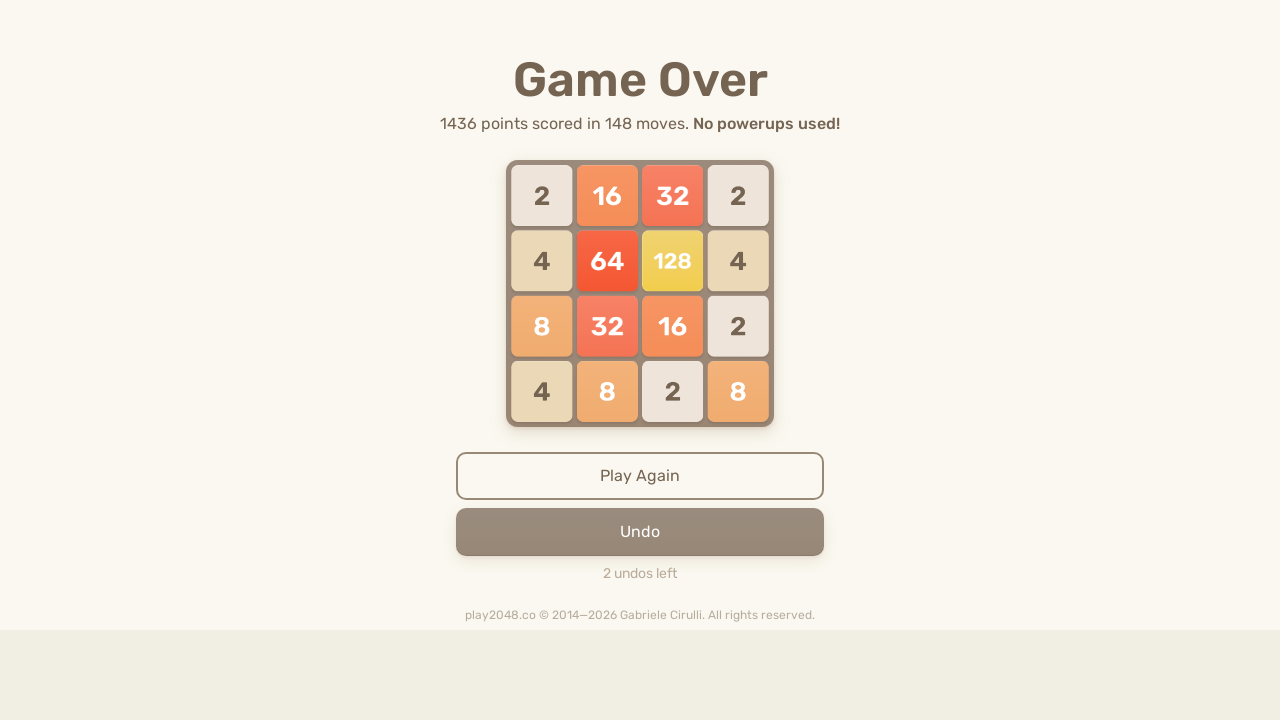

Pressed LEFT arrow key
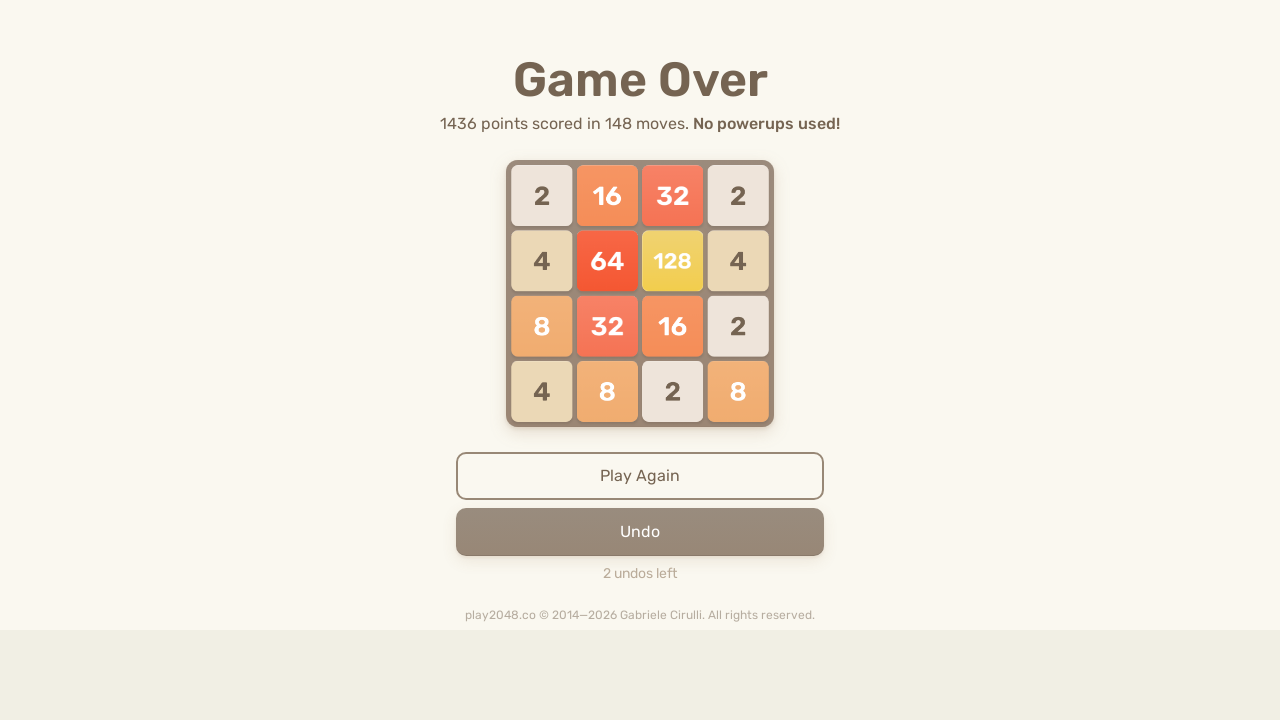

Pressed RIGHT arrow key
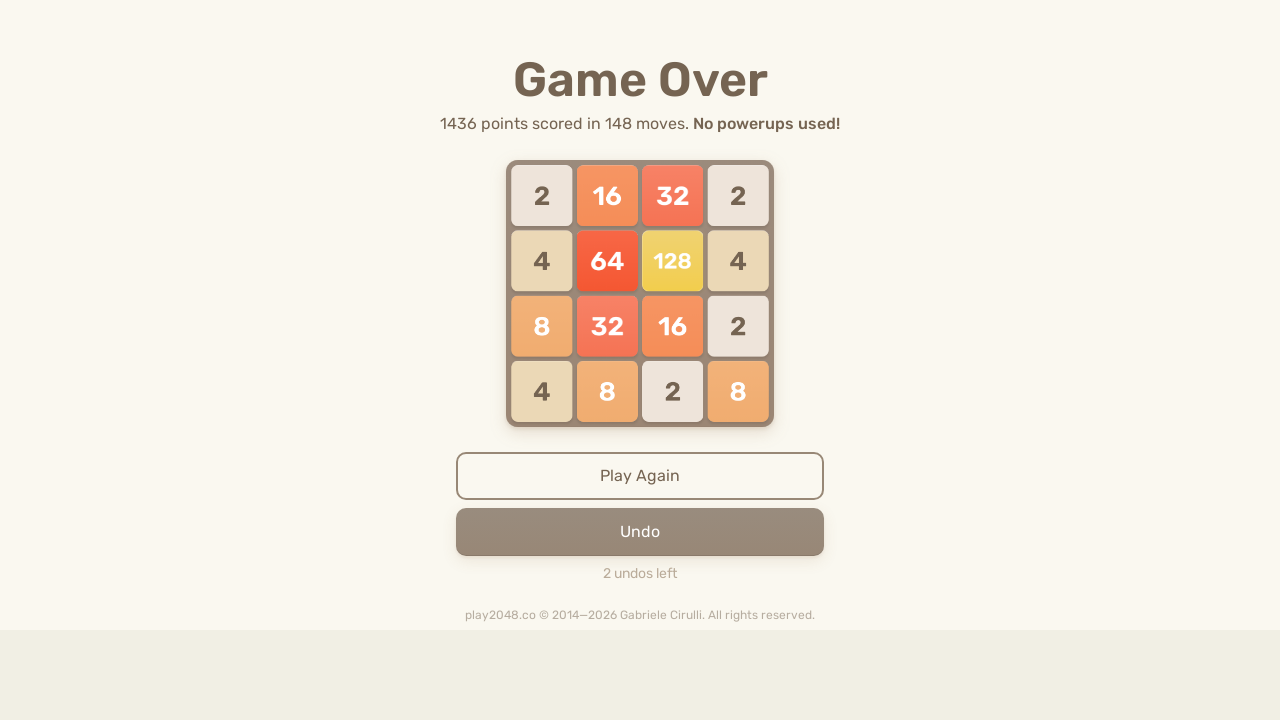

Pressed DOWN arrow key
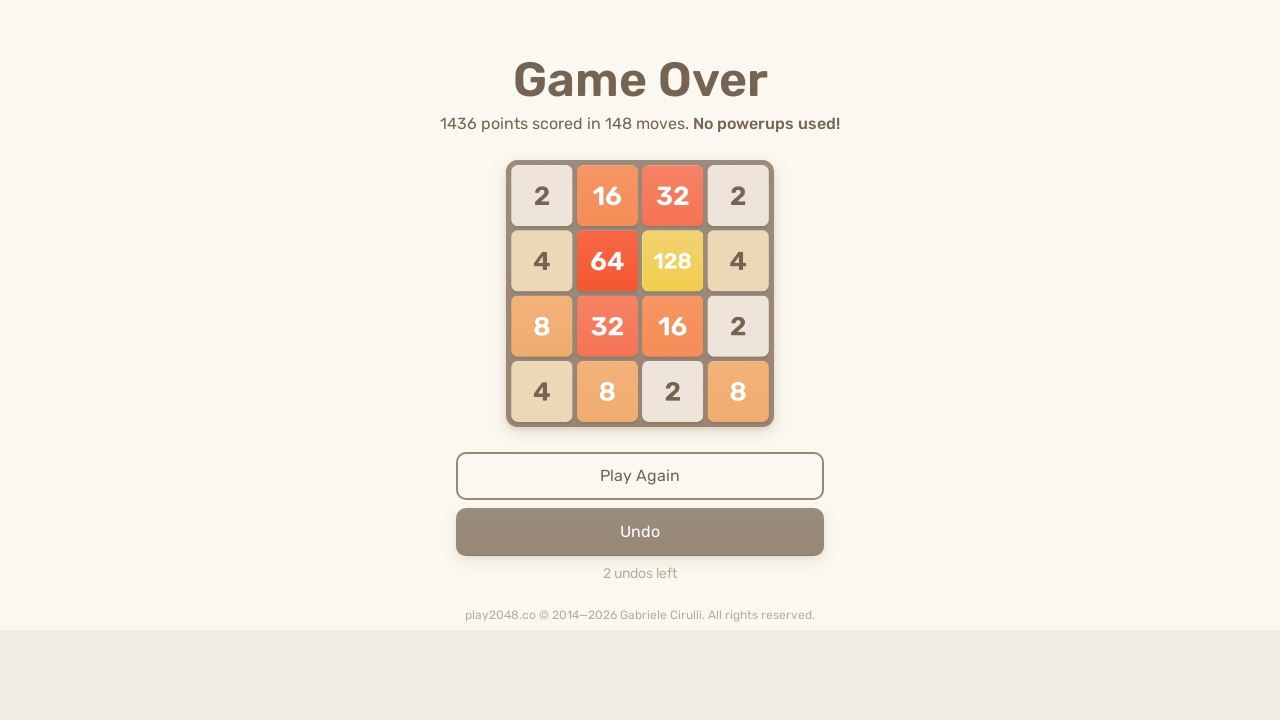

Pressed UP arrow key
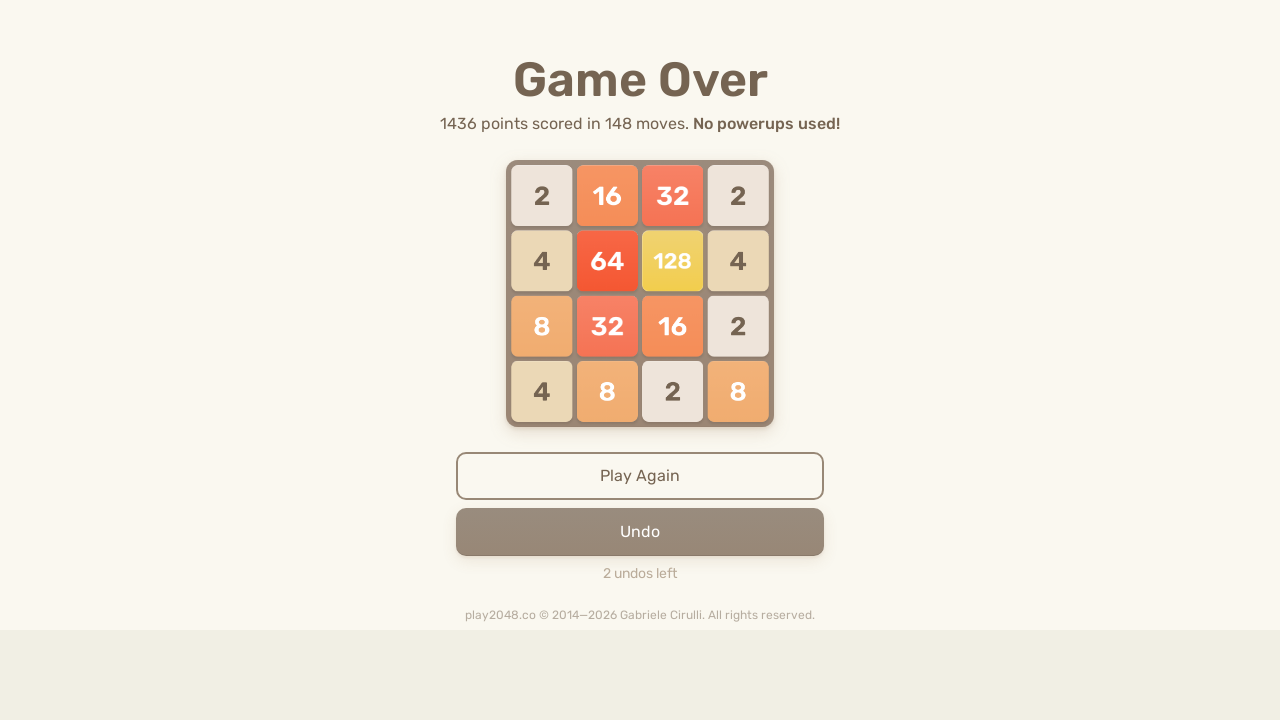

Pressed LEFT arrow key
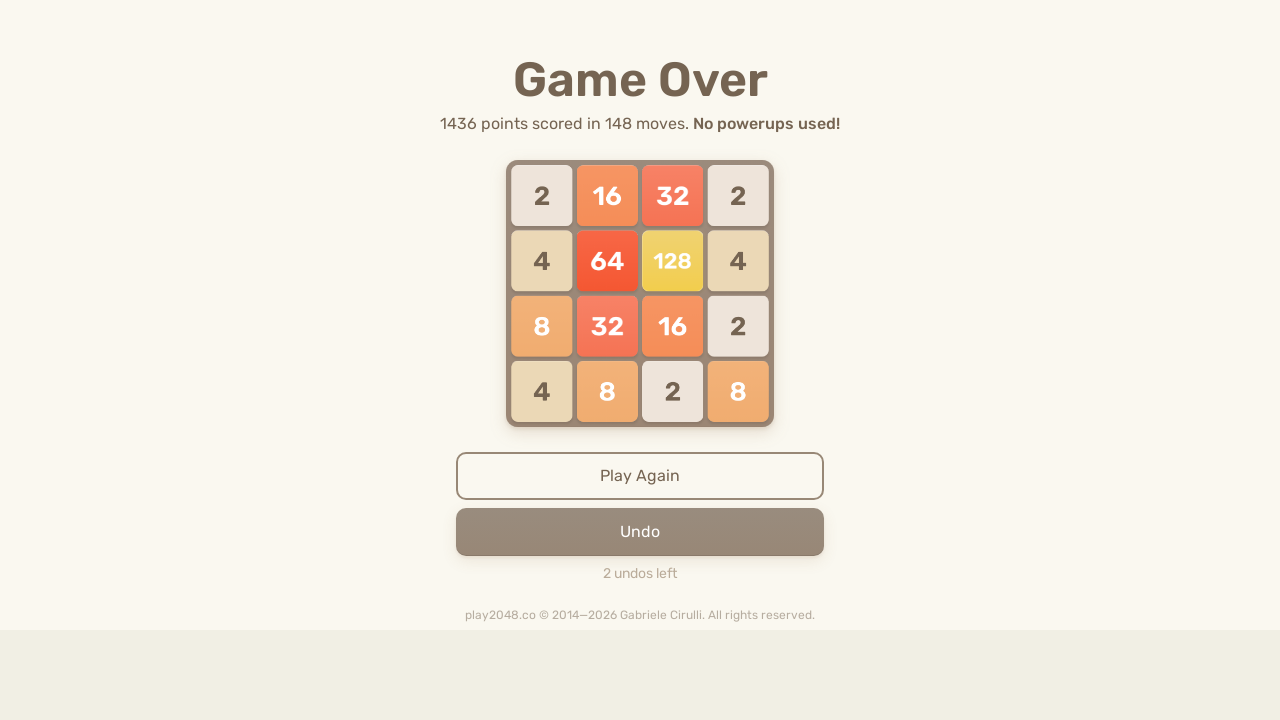

Pressed RIGHT arrow key
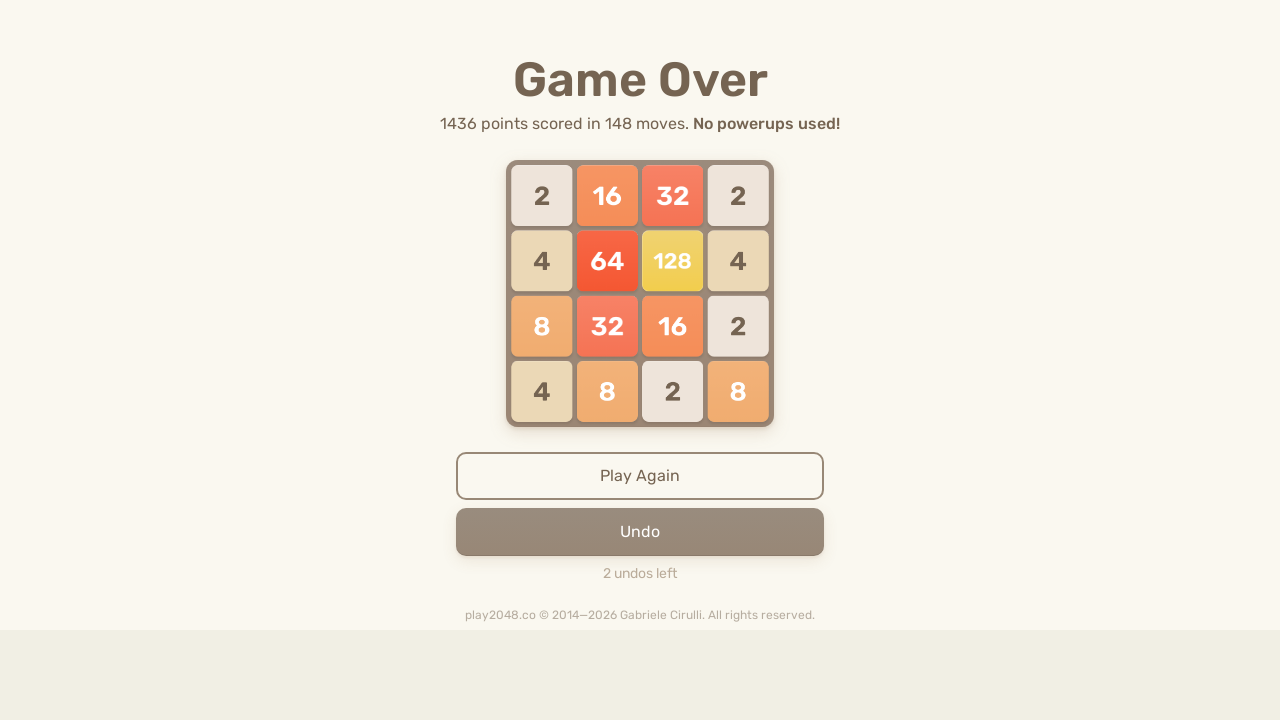

Pressed DOWN arrow key
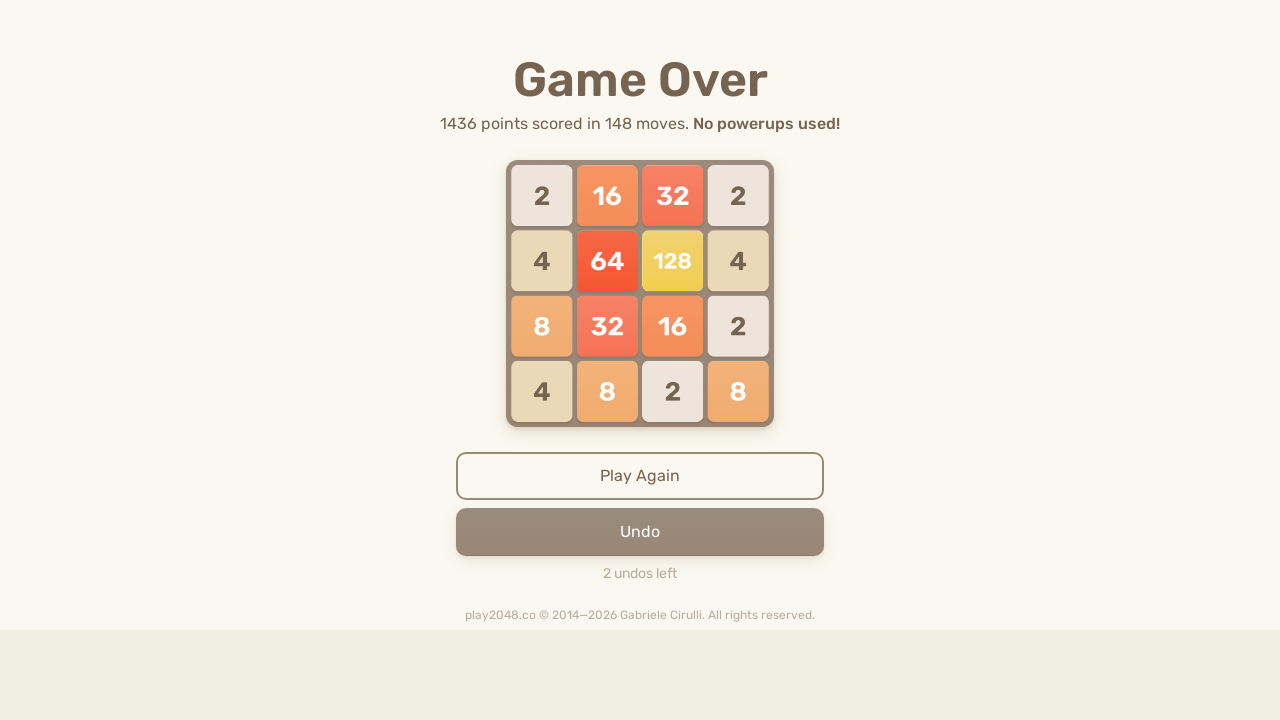

Pressed UP arrow key
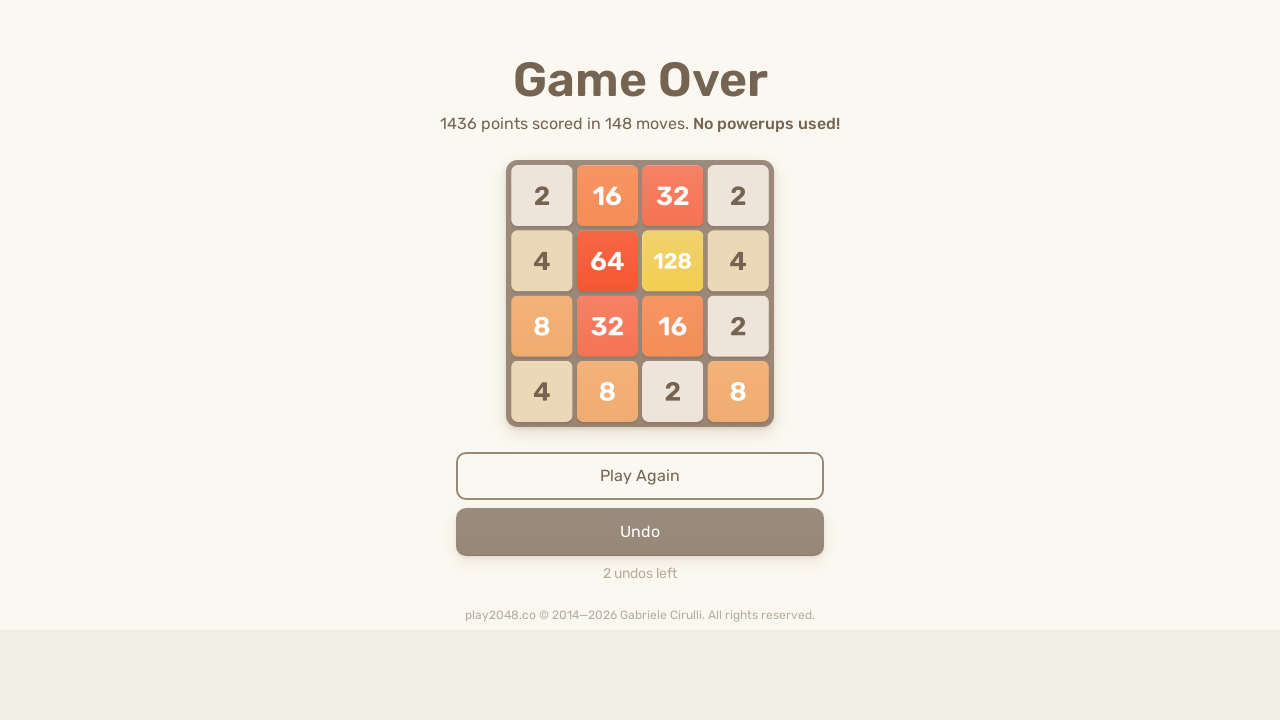

Pressed LEFT arrow key
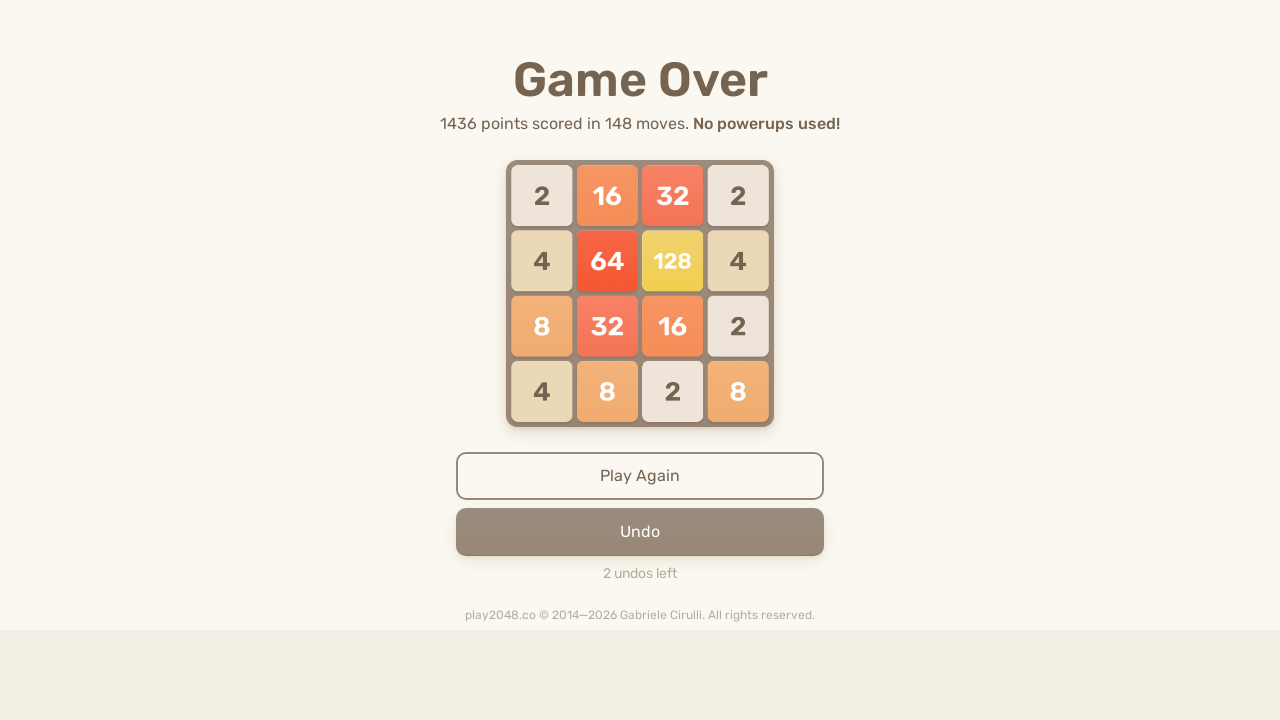

Pressed RIGHT arrow key
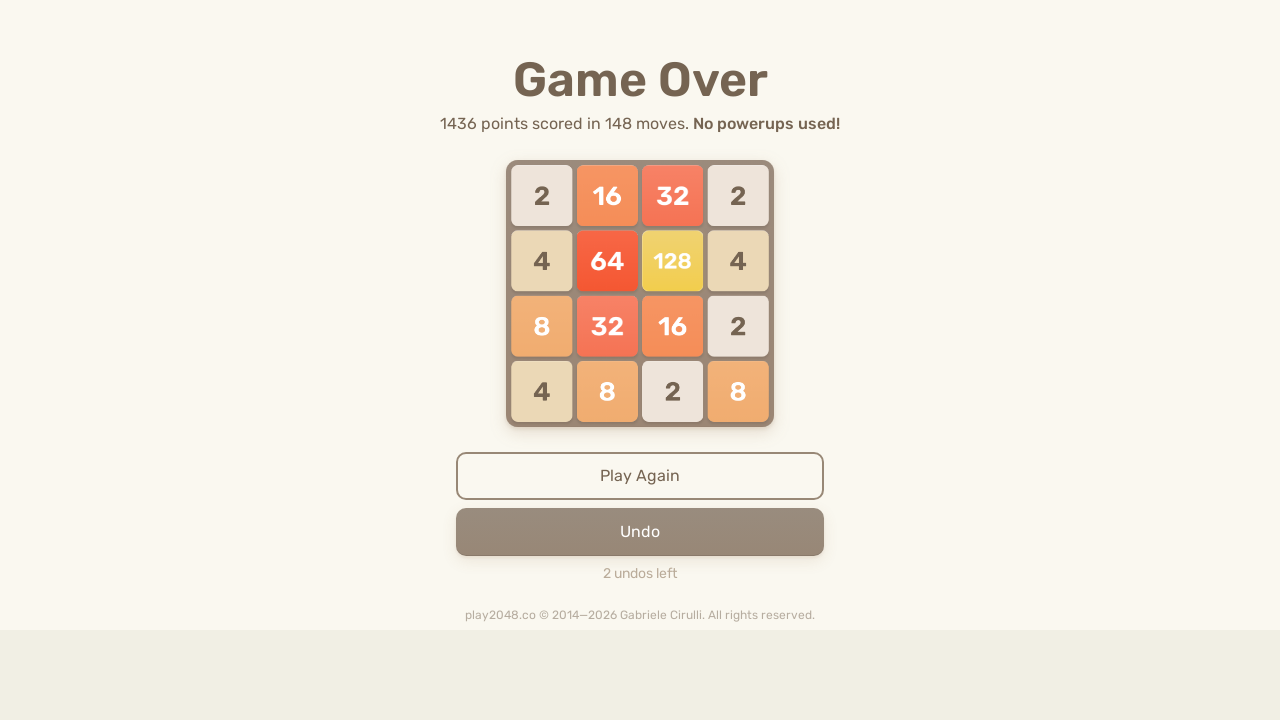

Pressed DOWN arrow key
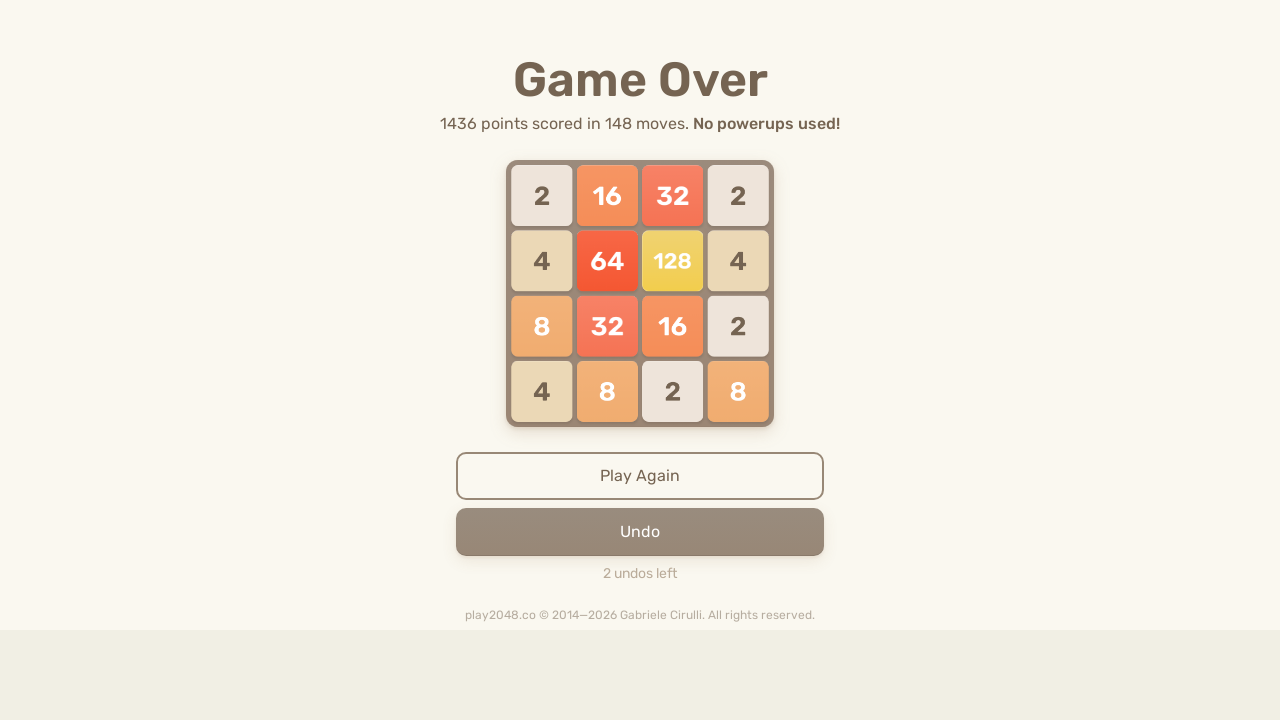

Pressed UP arrow key
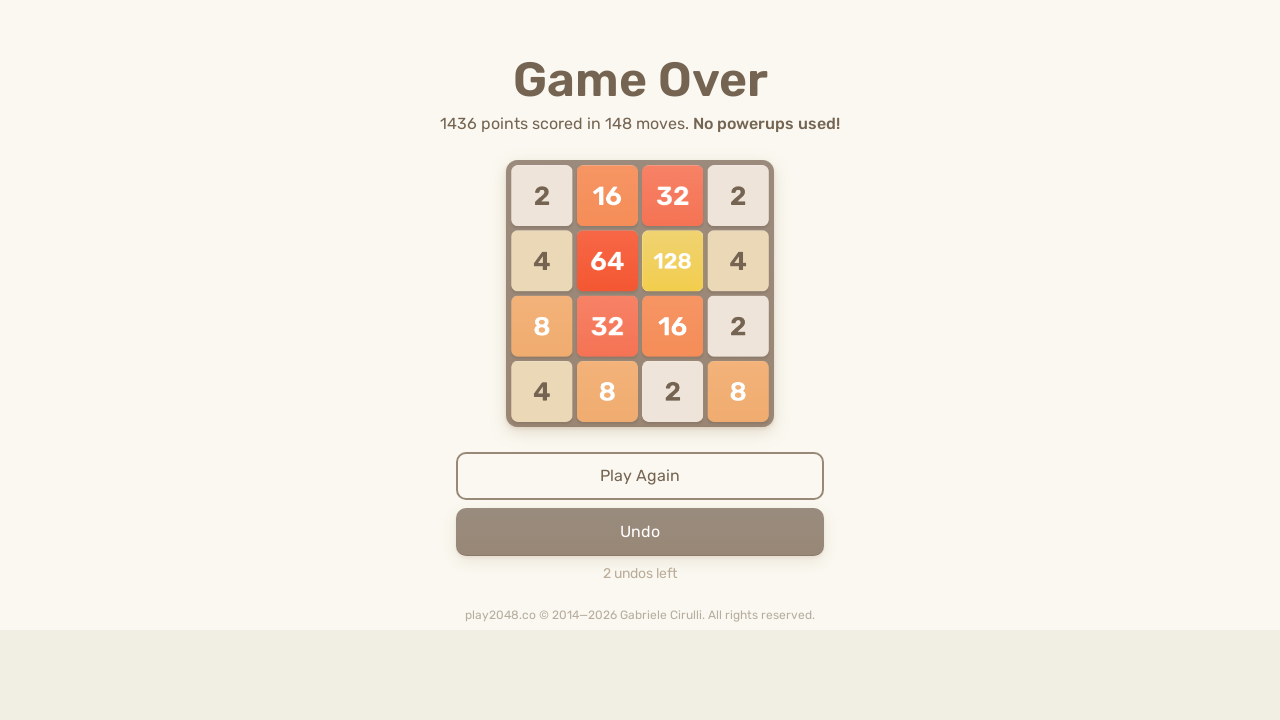

Pressed LEFT arrow key
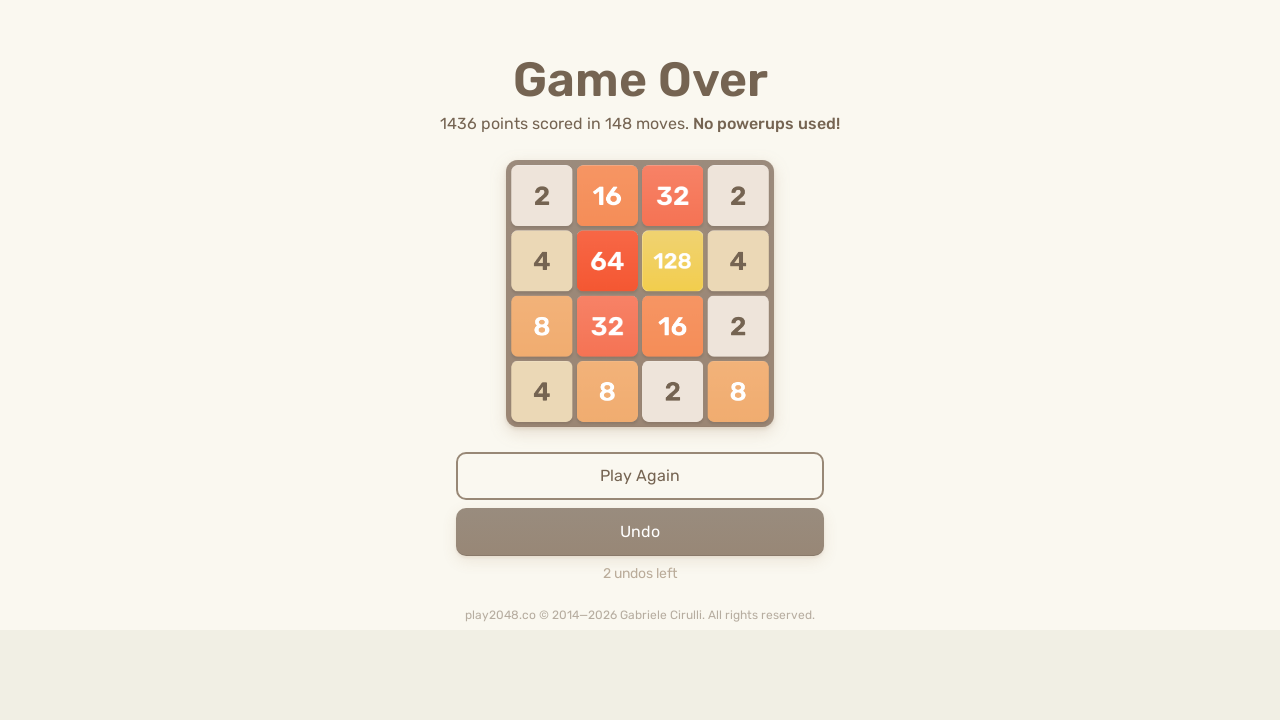

Pressed RIGHT arrow key
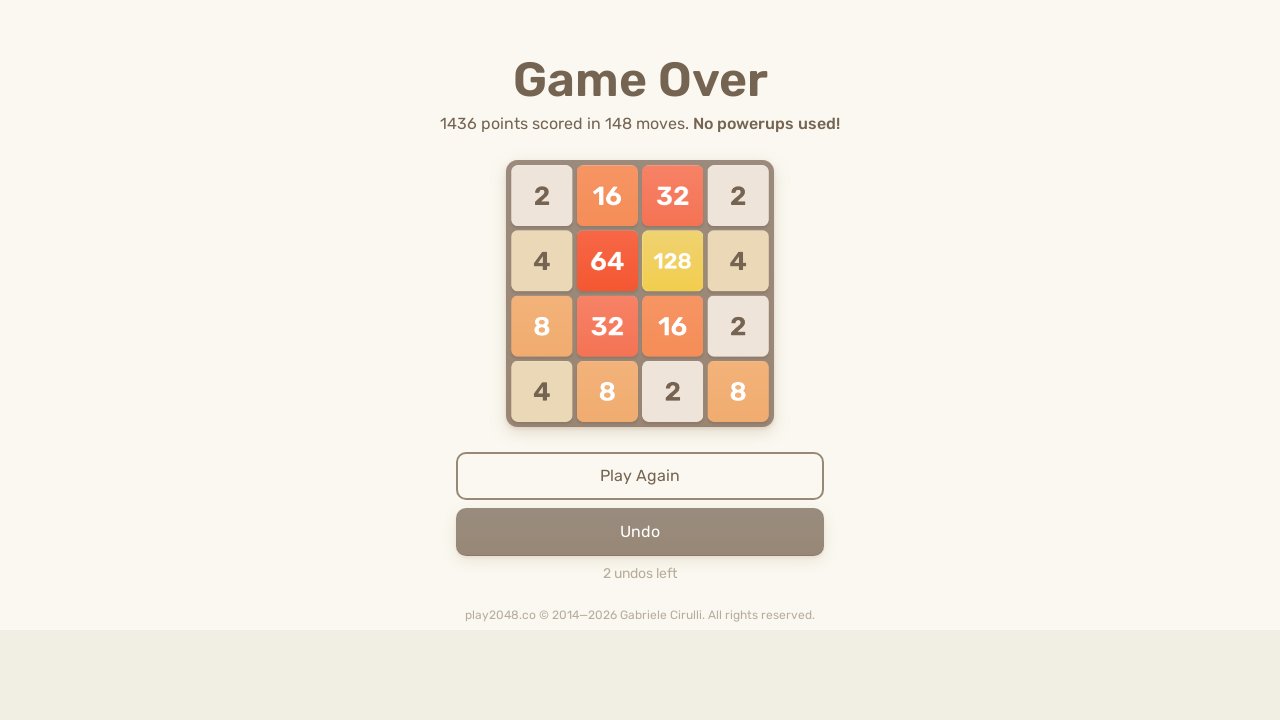

Pressed DOWN arrow key
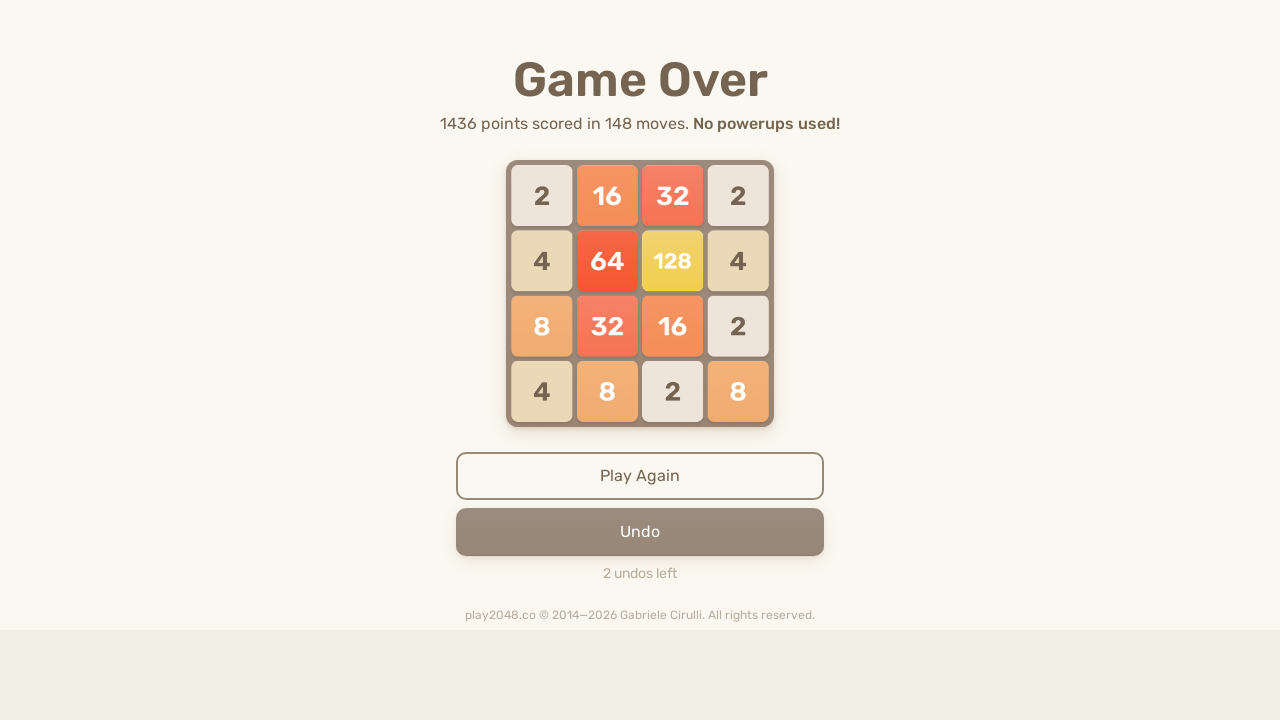

Pressed UP arrow key
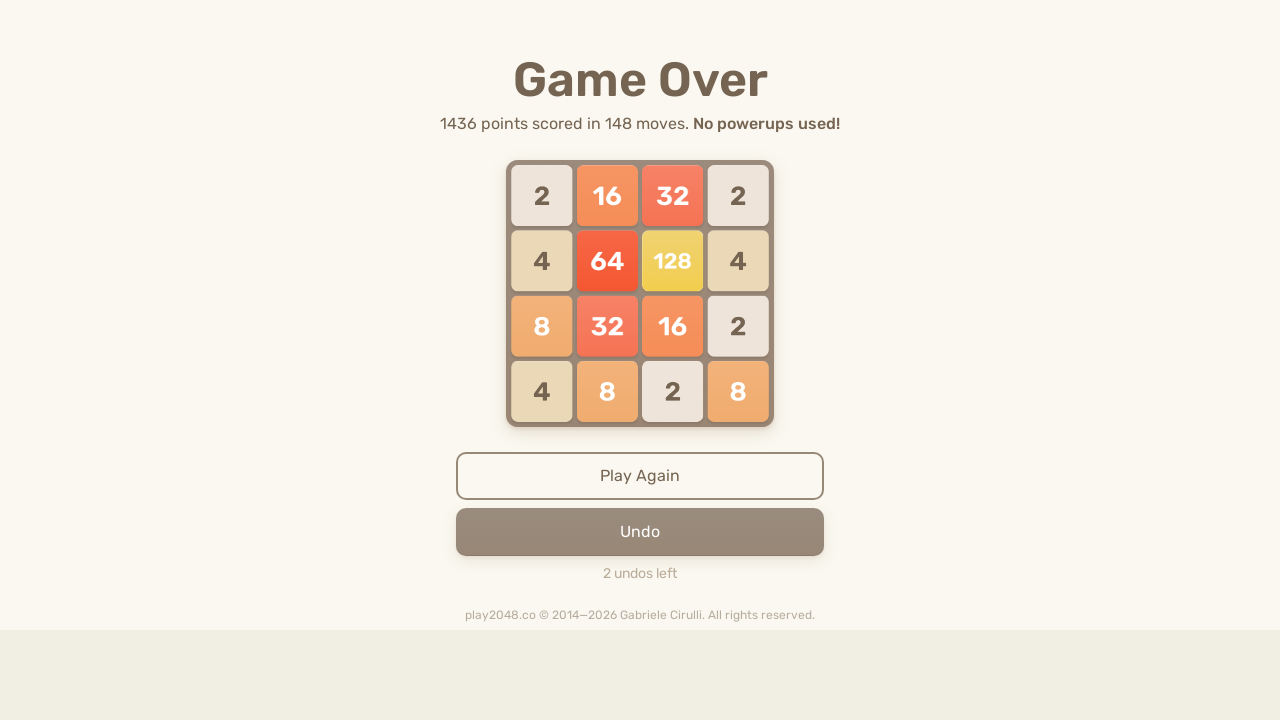

Pressed LEFT arrow key
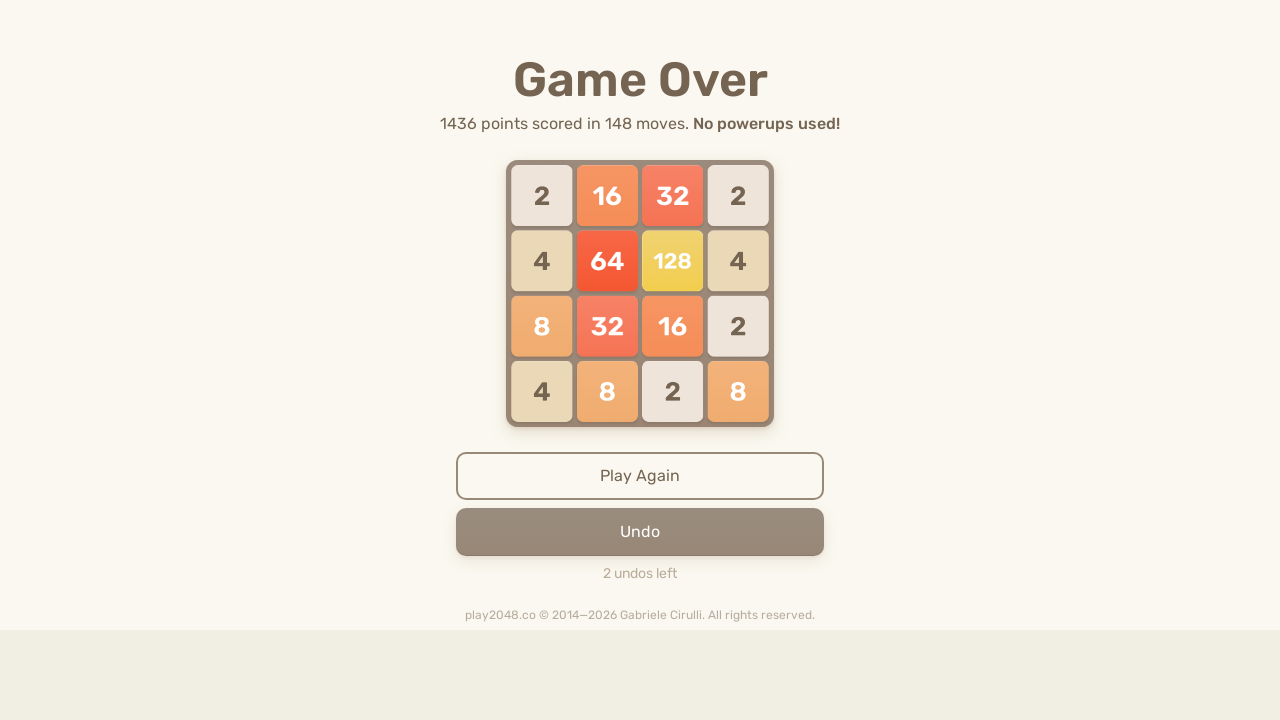

Pressed RIGHT arrow key
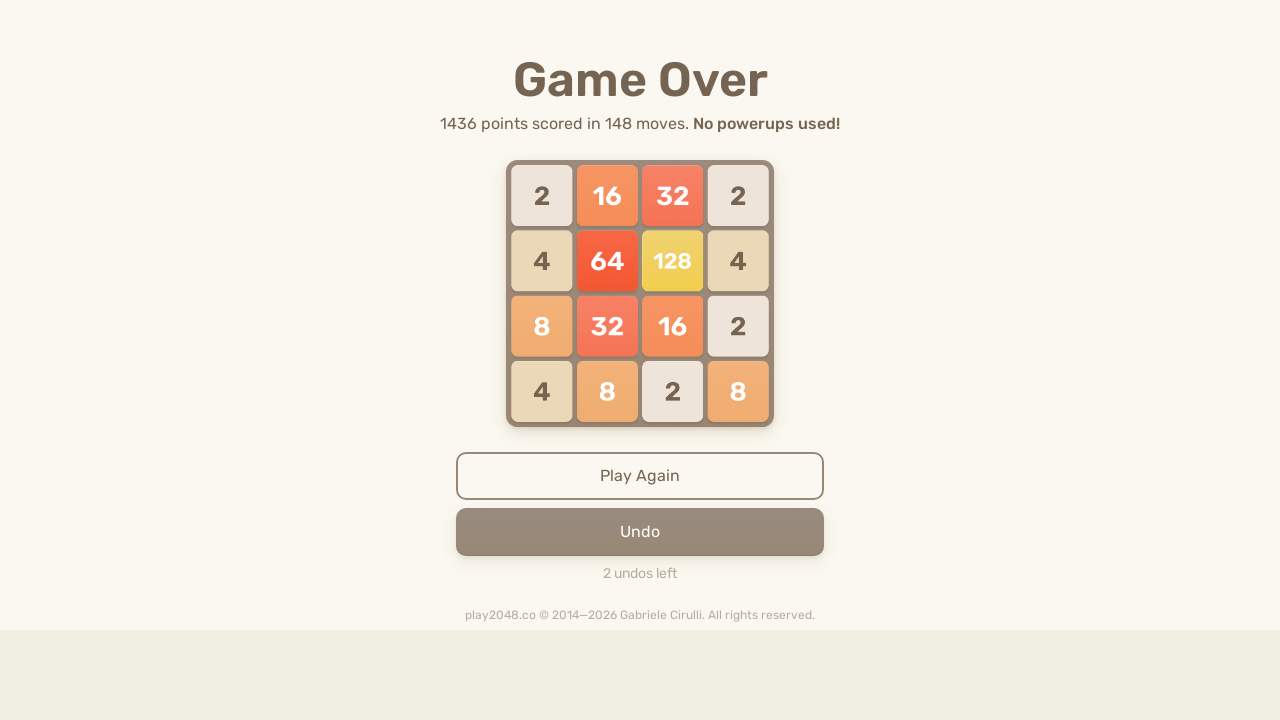

Pressed DOWN arrow key
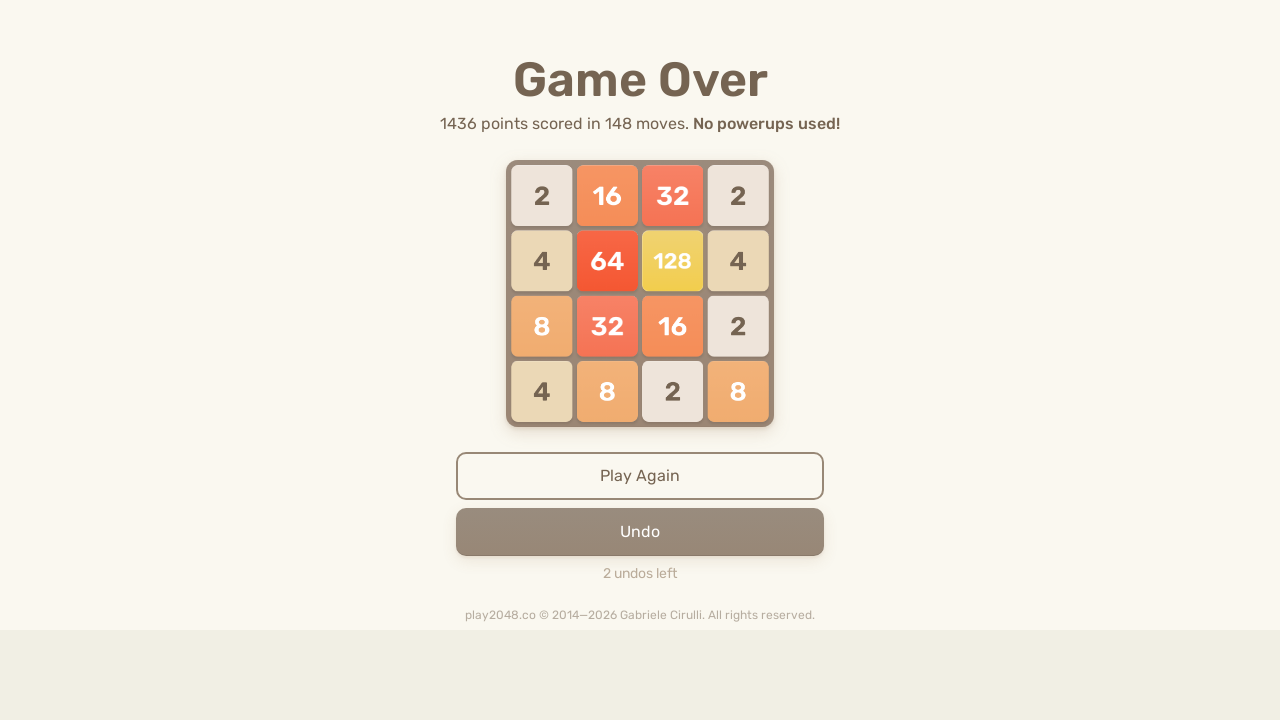

Pressed UP arrow key
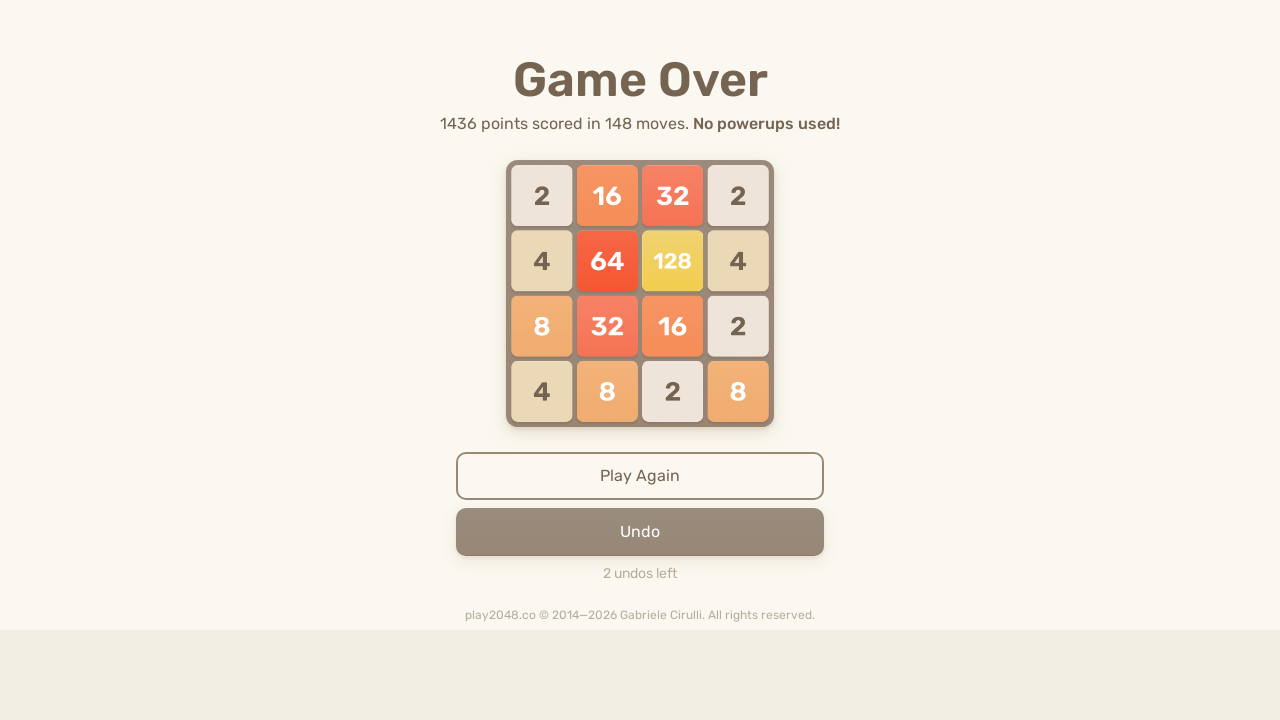

Pressed LEFT arrow key
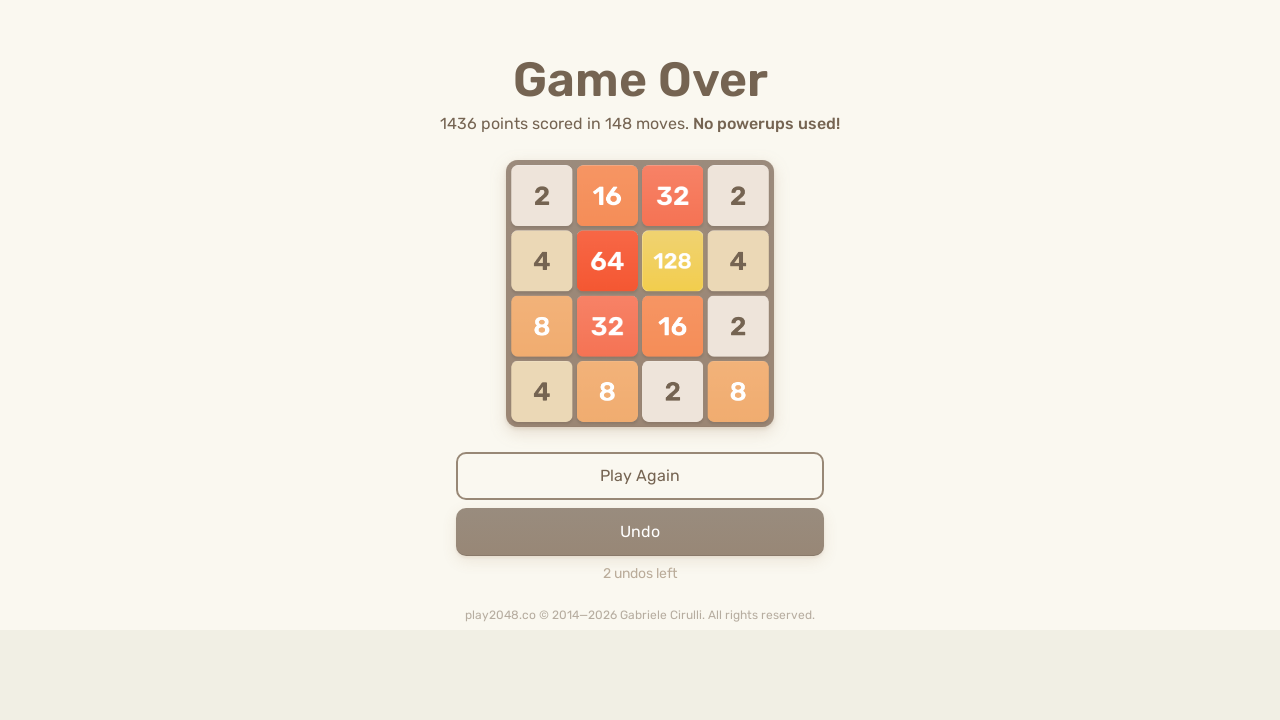

Pressed RIGHT arrow key
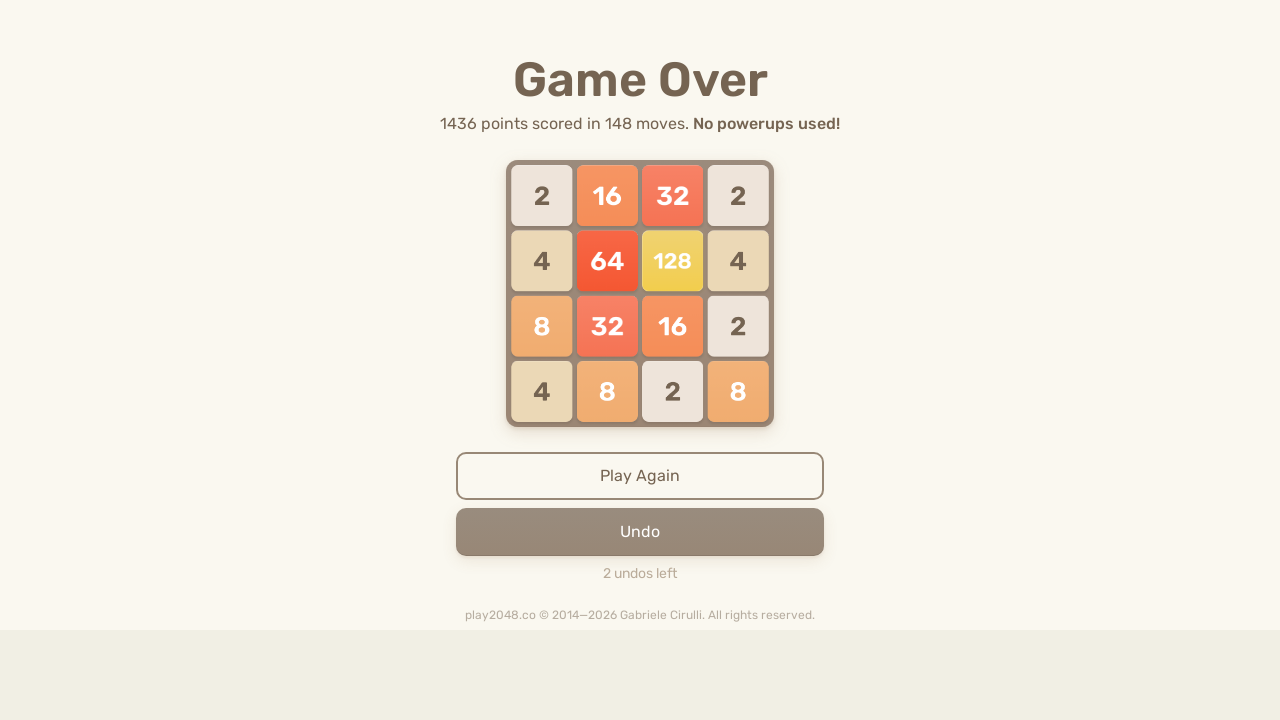

Pressed DOWN arrow key
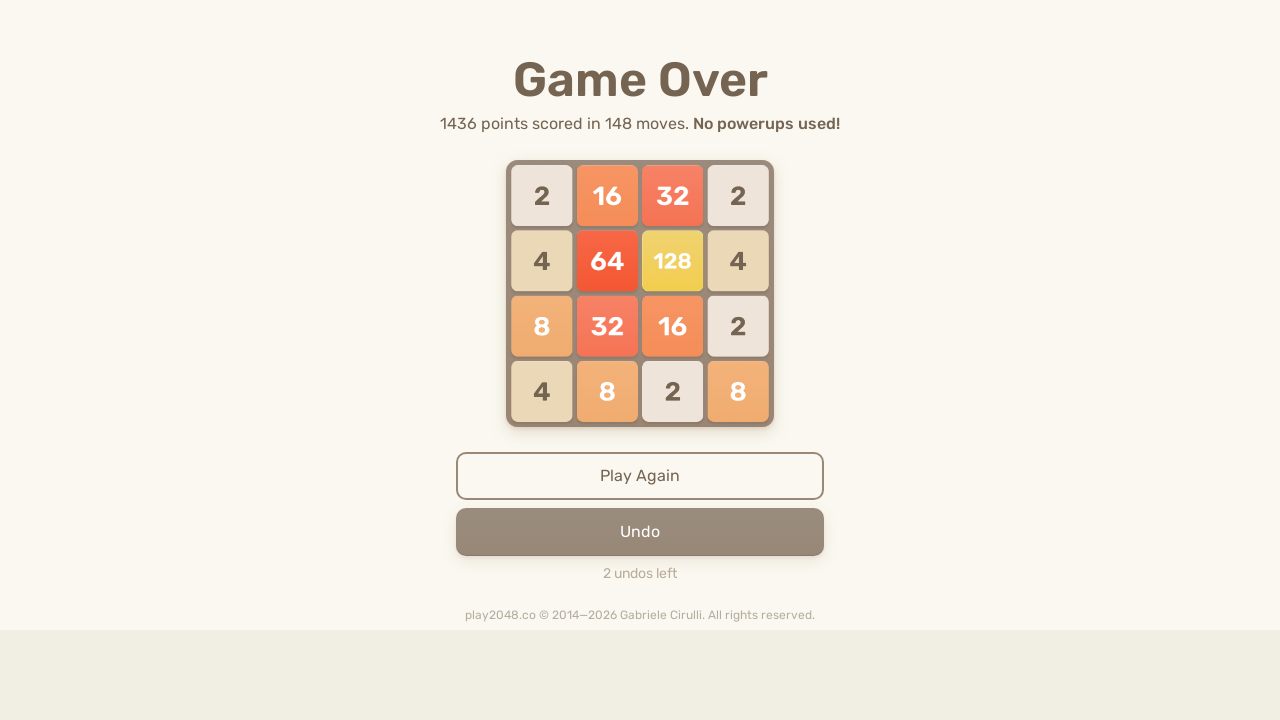

Pressed UP arrow key
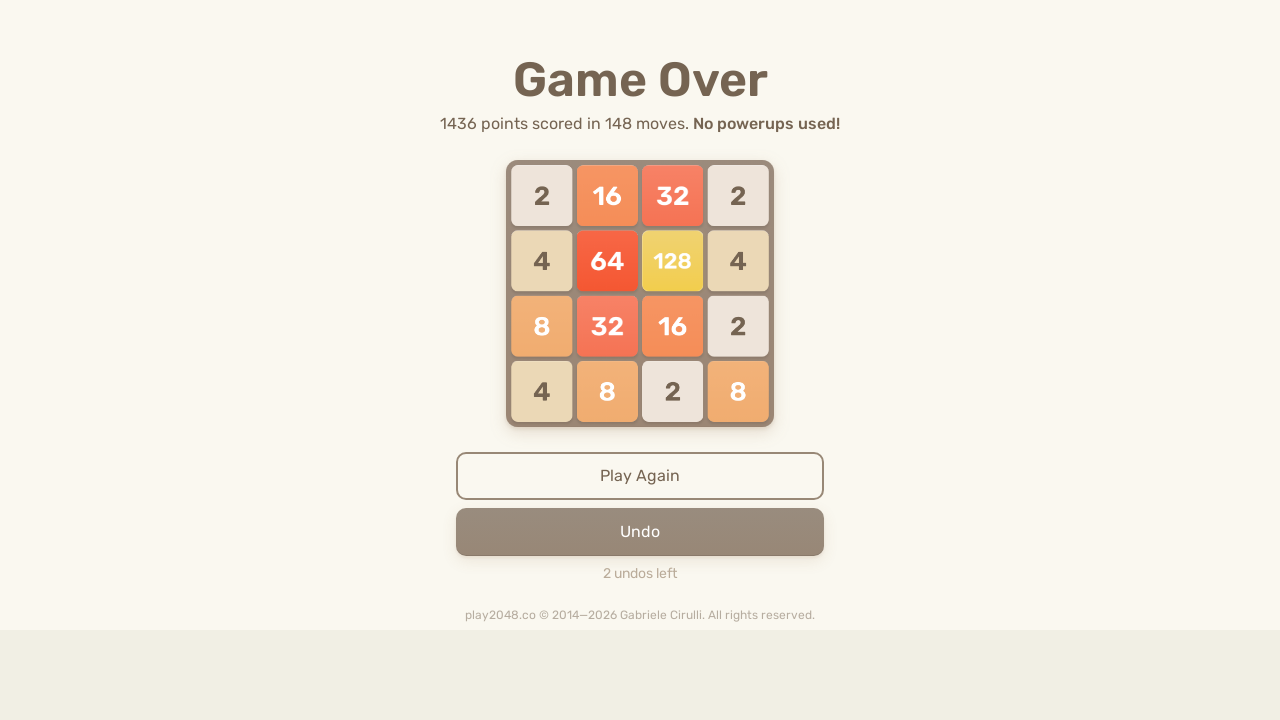

Pressed LEFT arrow key
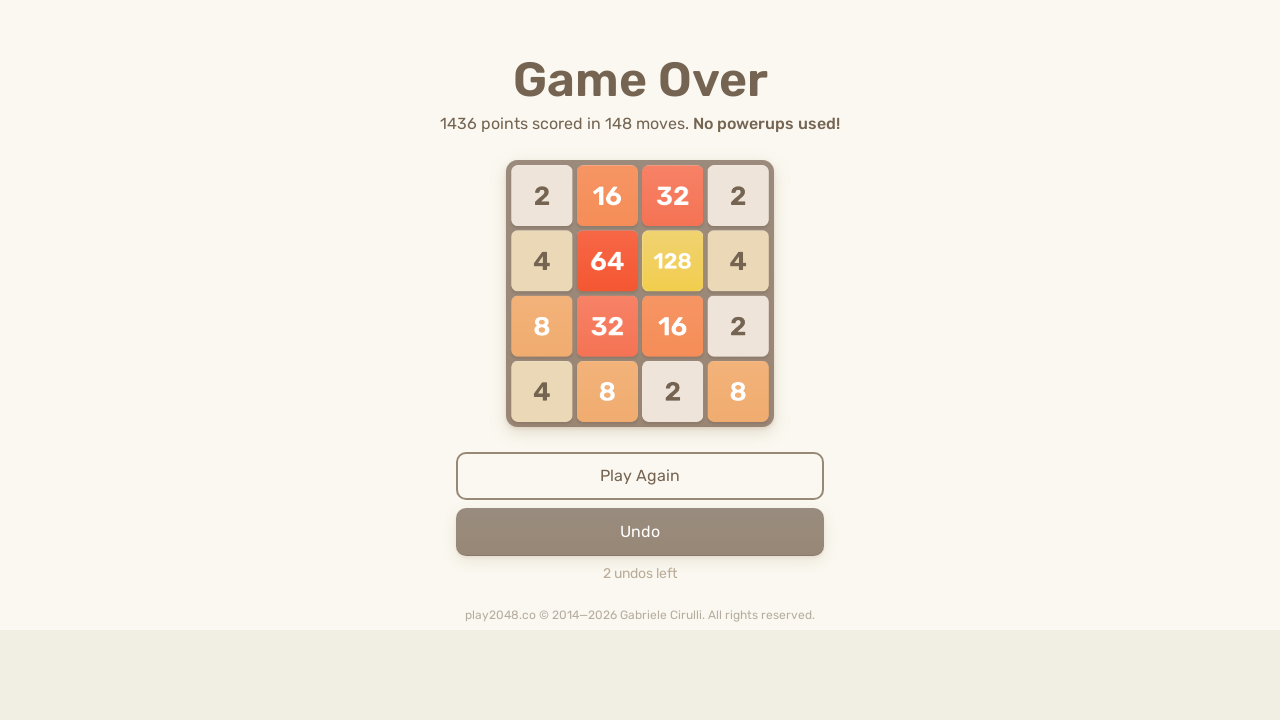

Pressed RIGHT arrow key
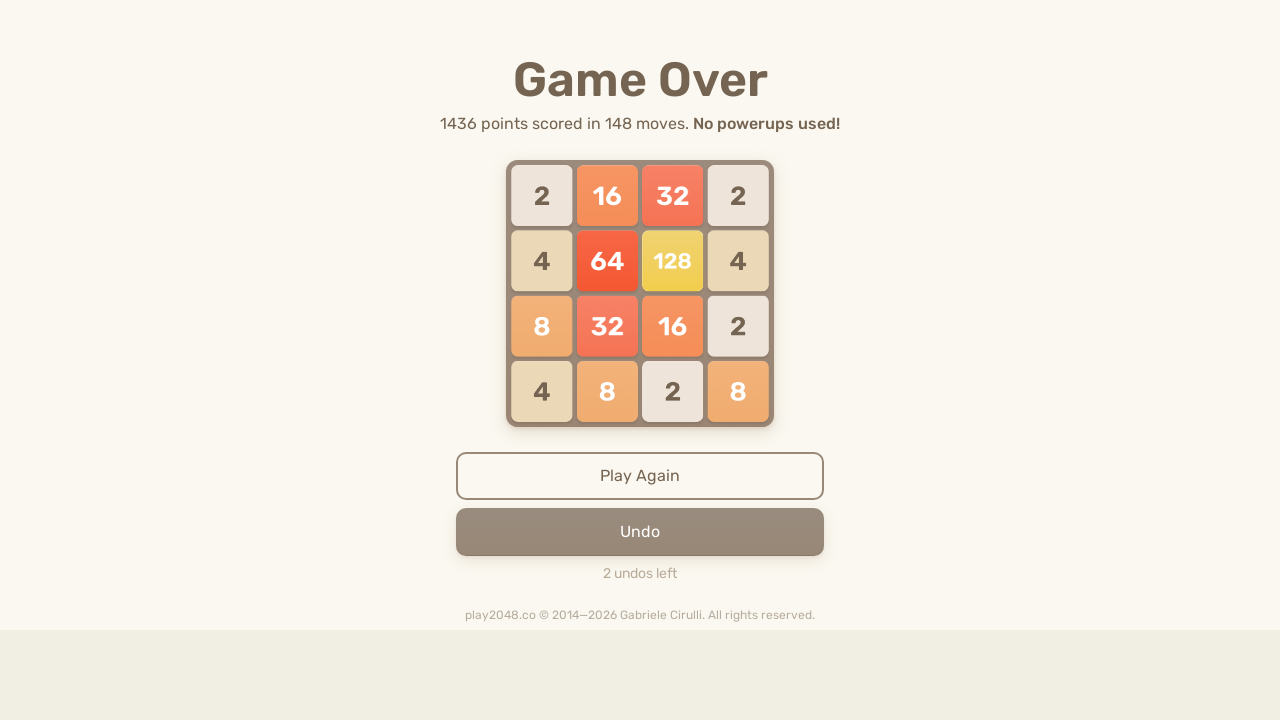

Pressed DOWN arrow key
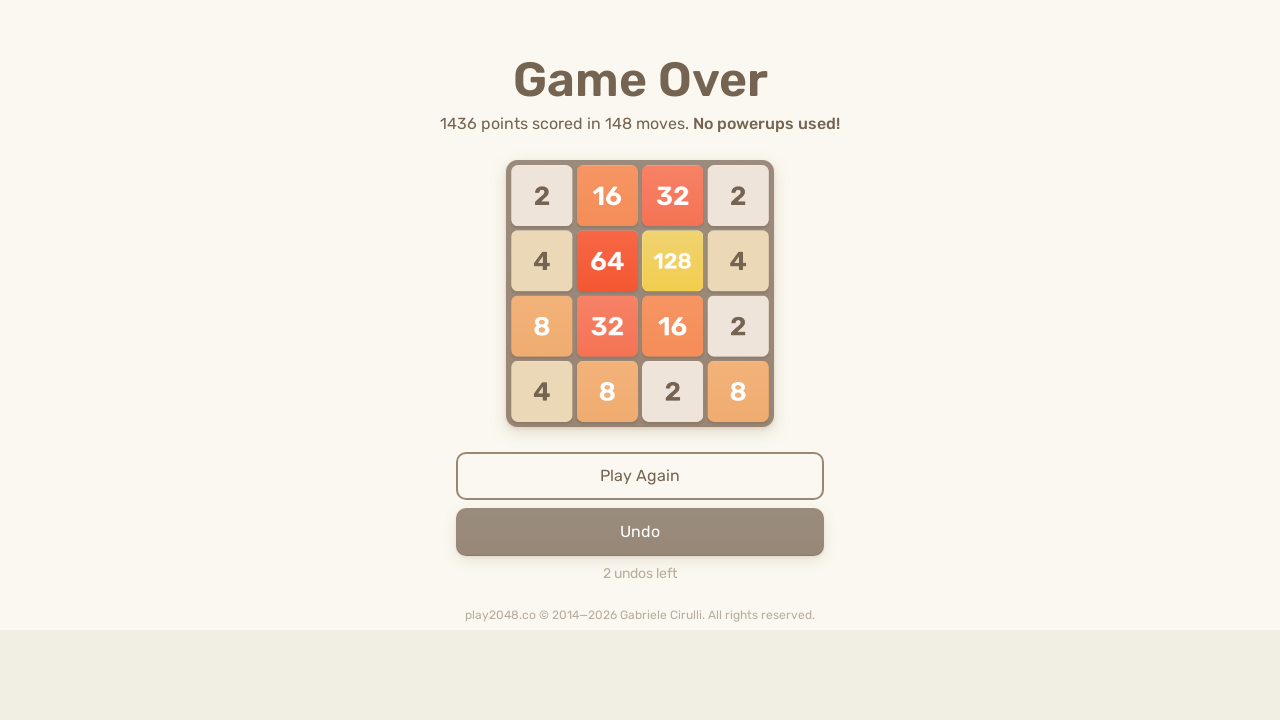

Pressed UP arrow key
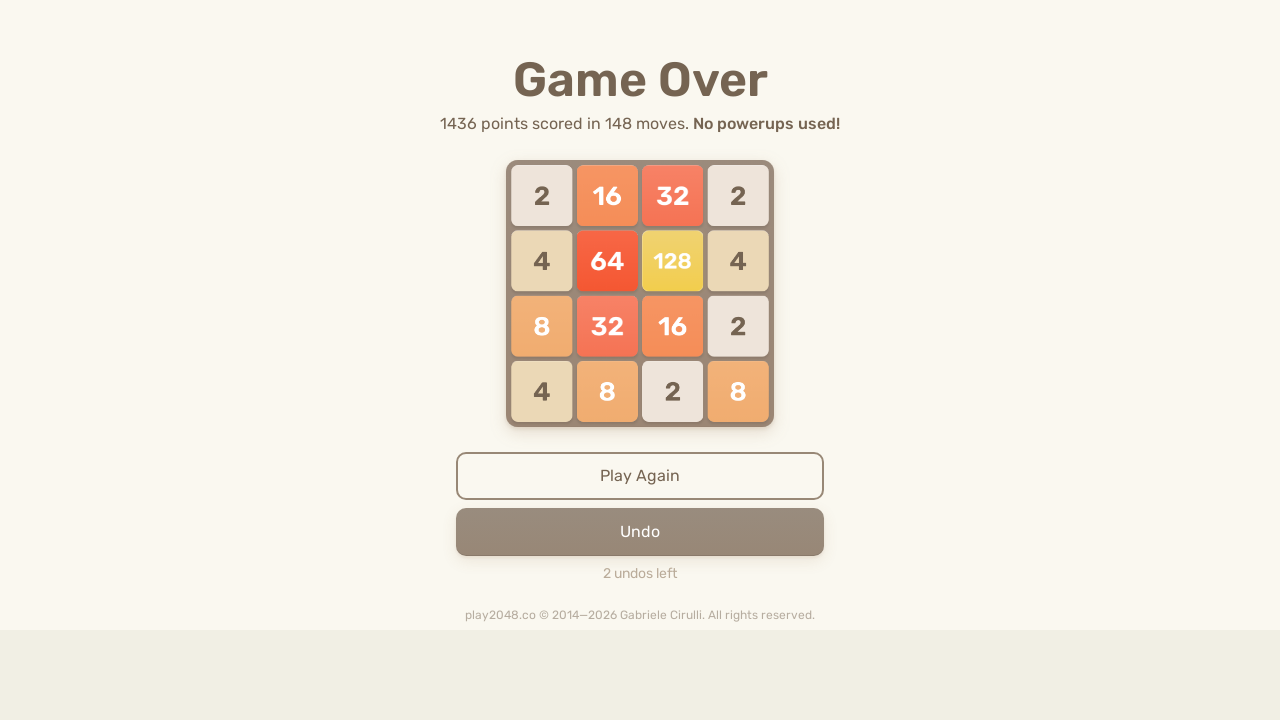

Pressed LEFT arrow key
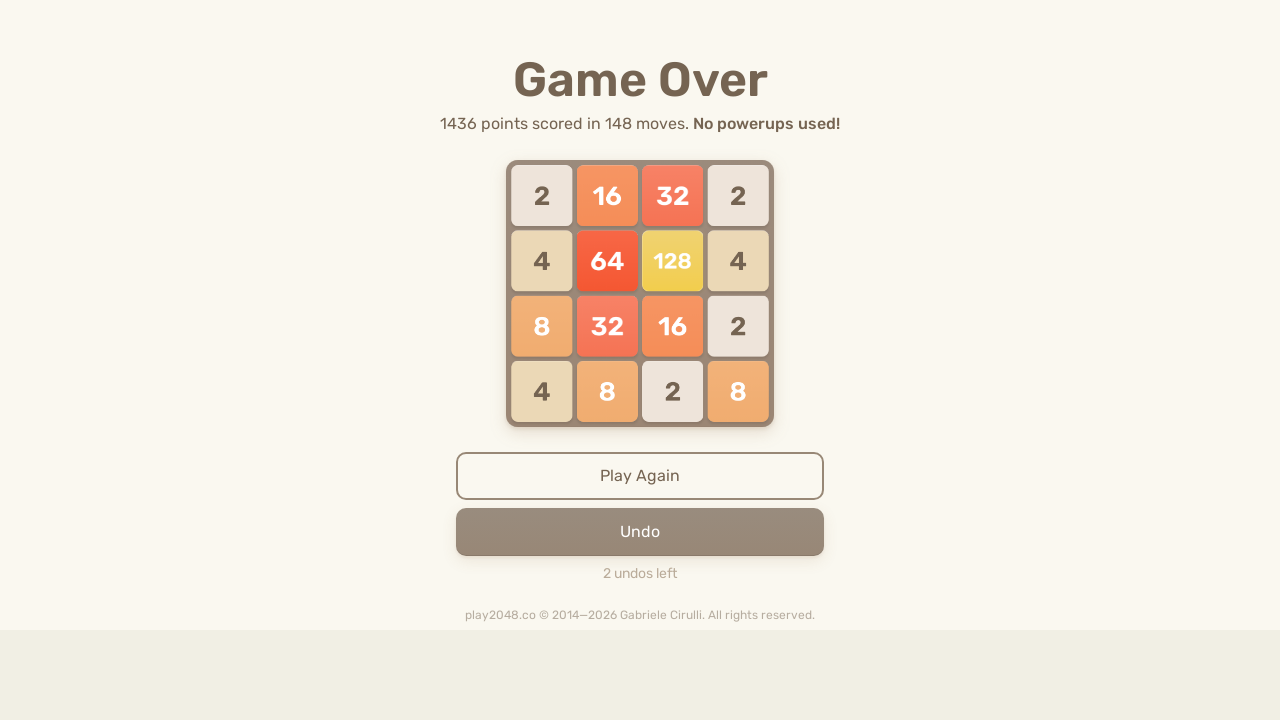

Pressed RIGHT arrow key
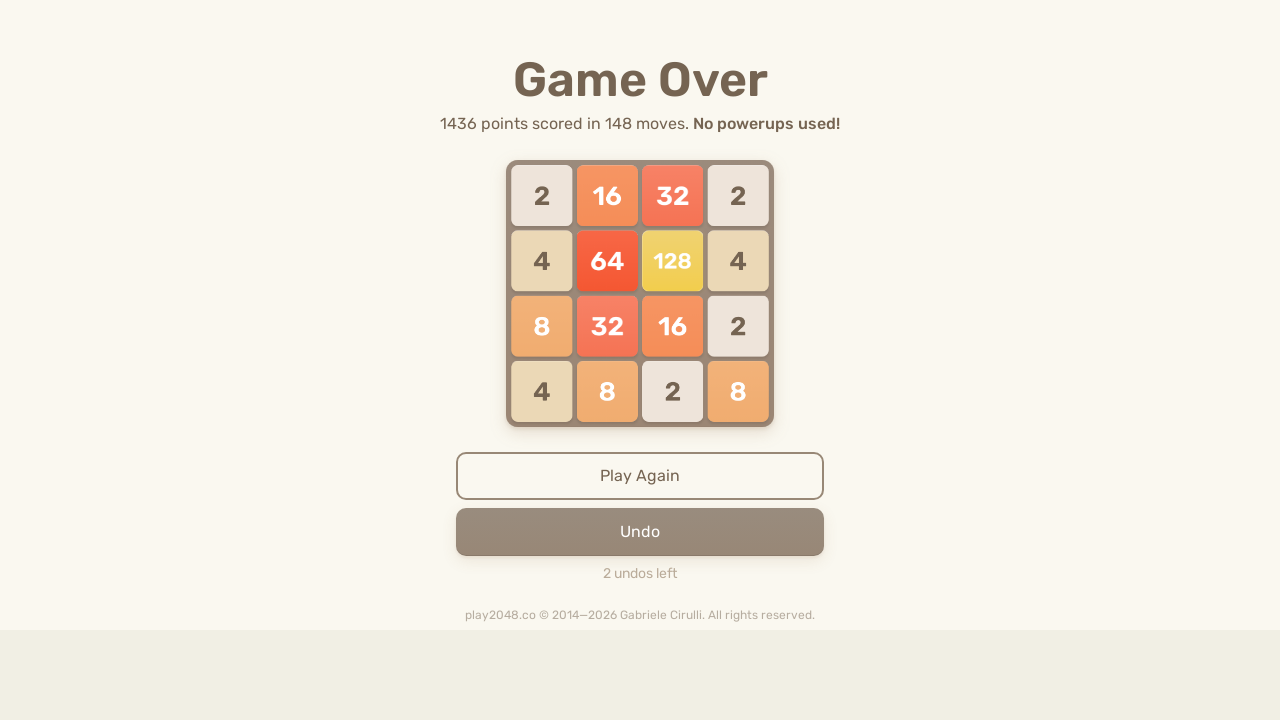

Pressed DOWN arrow key
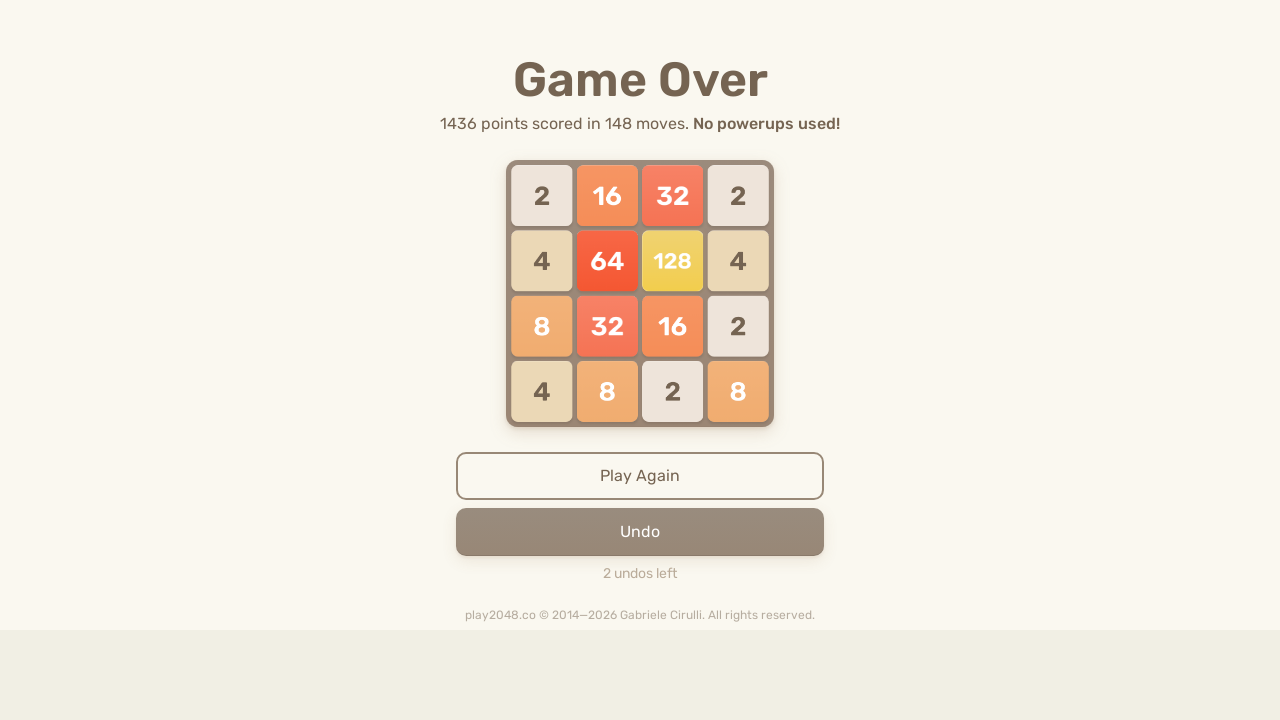

Pressed UP arrow key
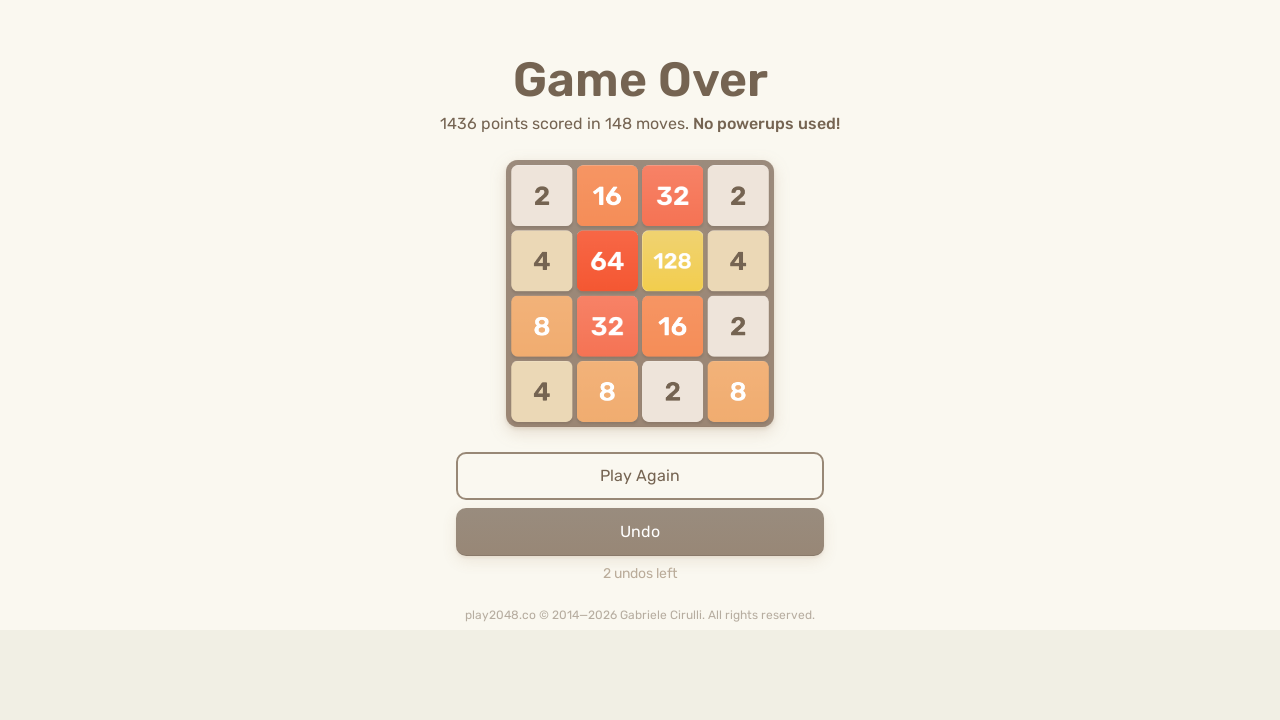

Pressed LEFT arrow key
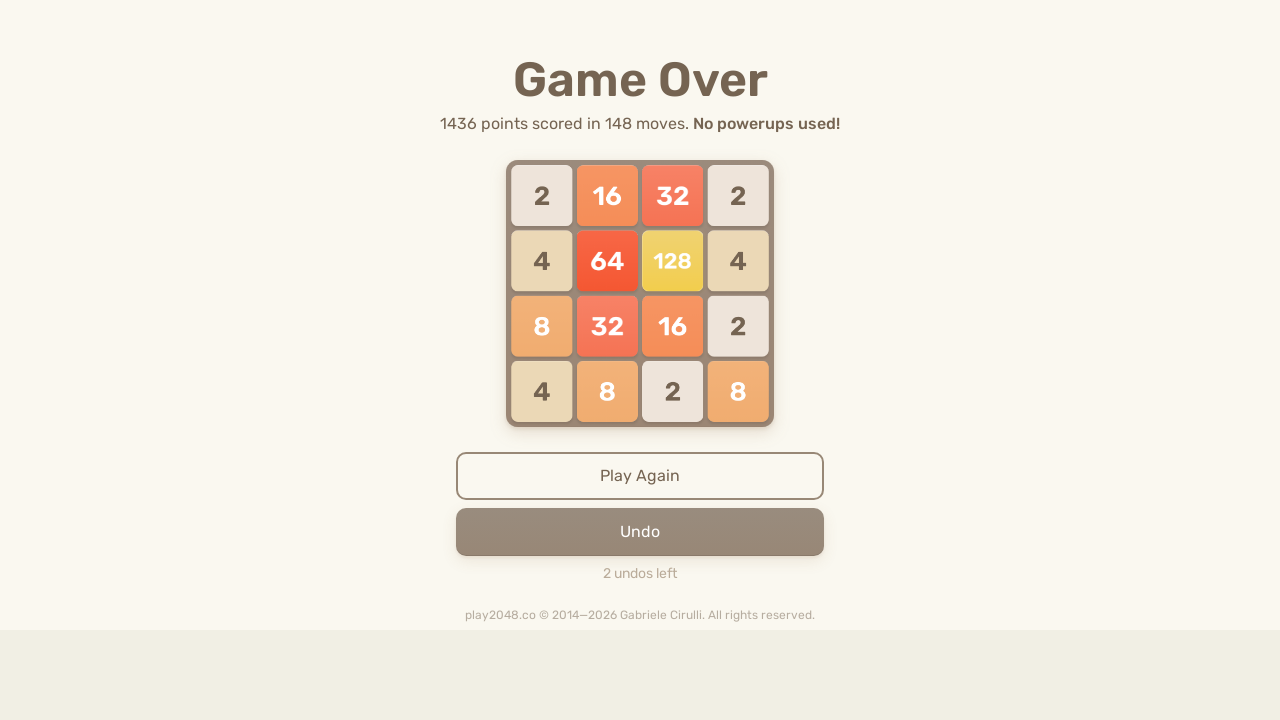

Pressed RIGHT arrow key
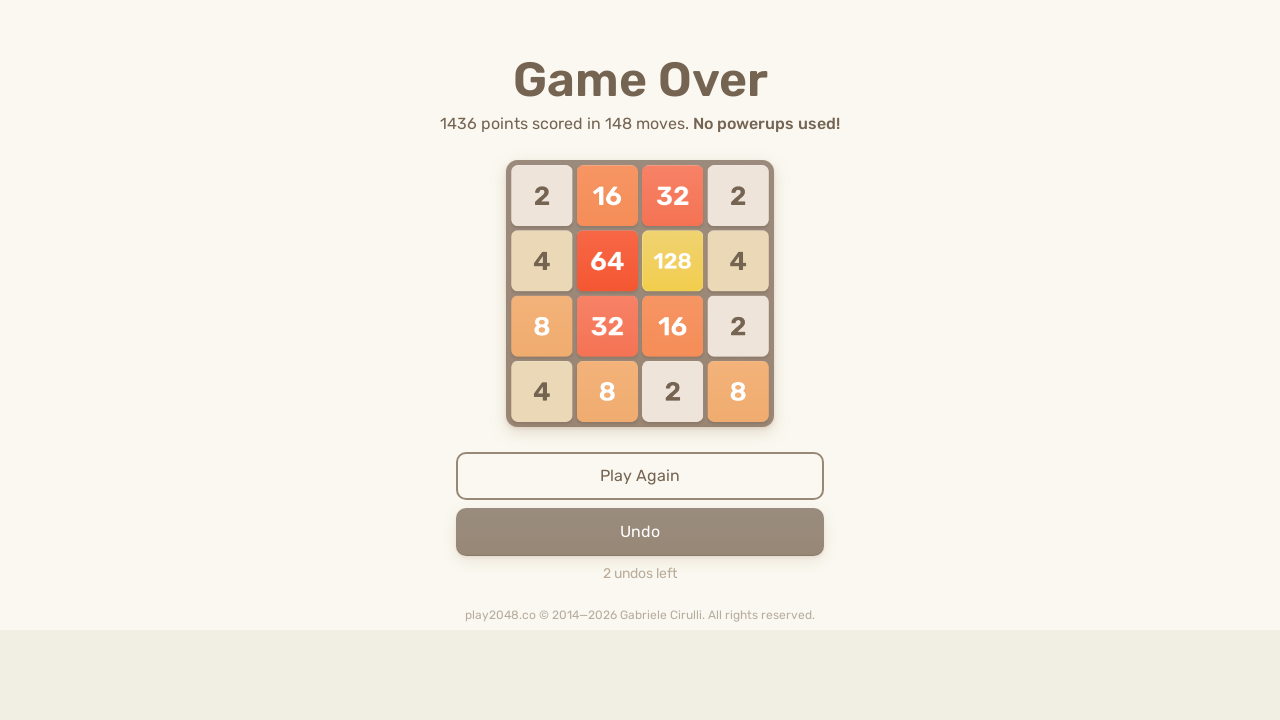

Pressed DOWN arrow key
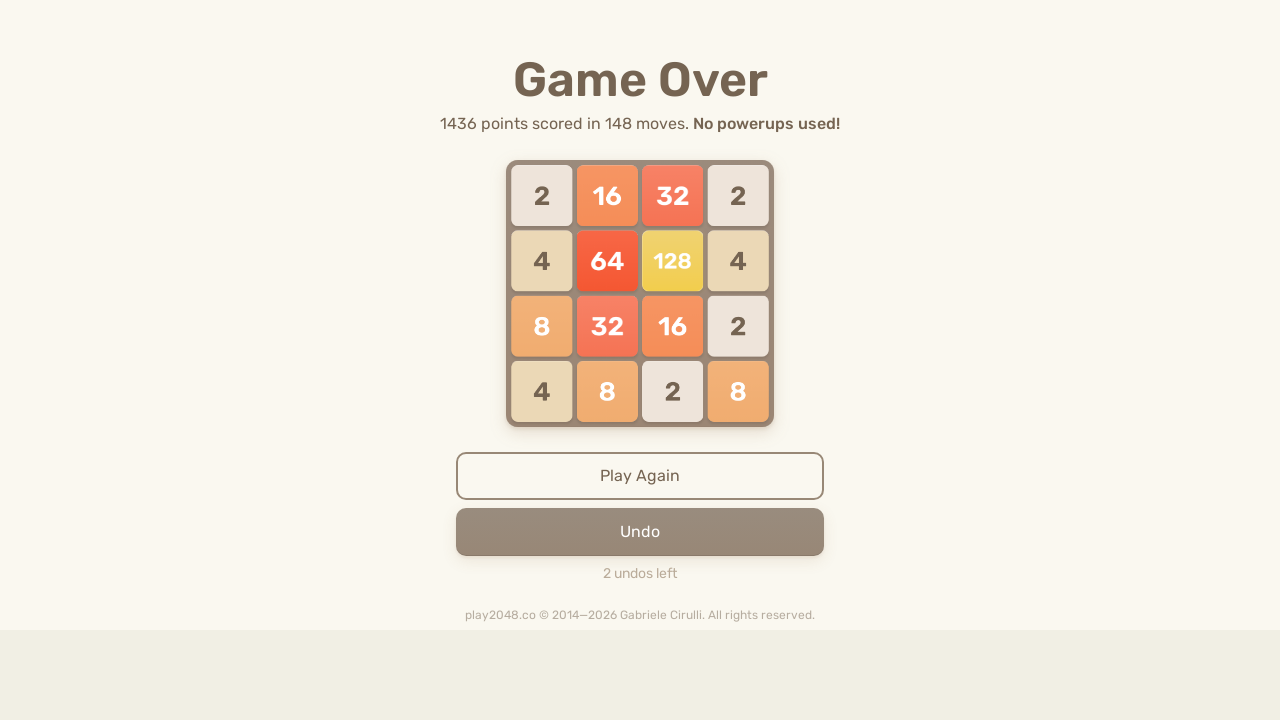

Pressed UP arrow key
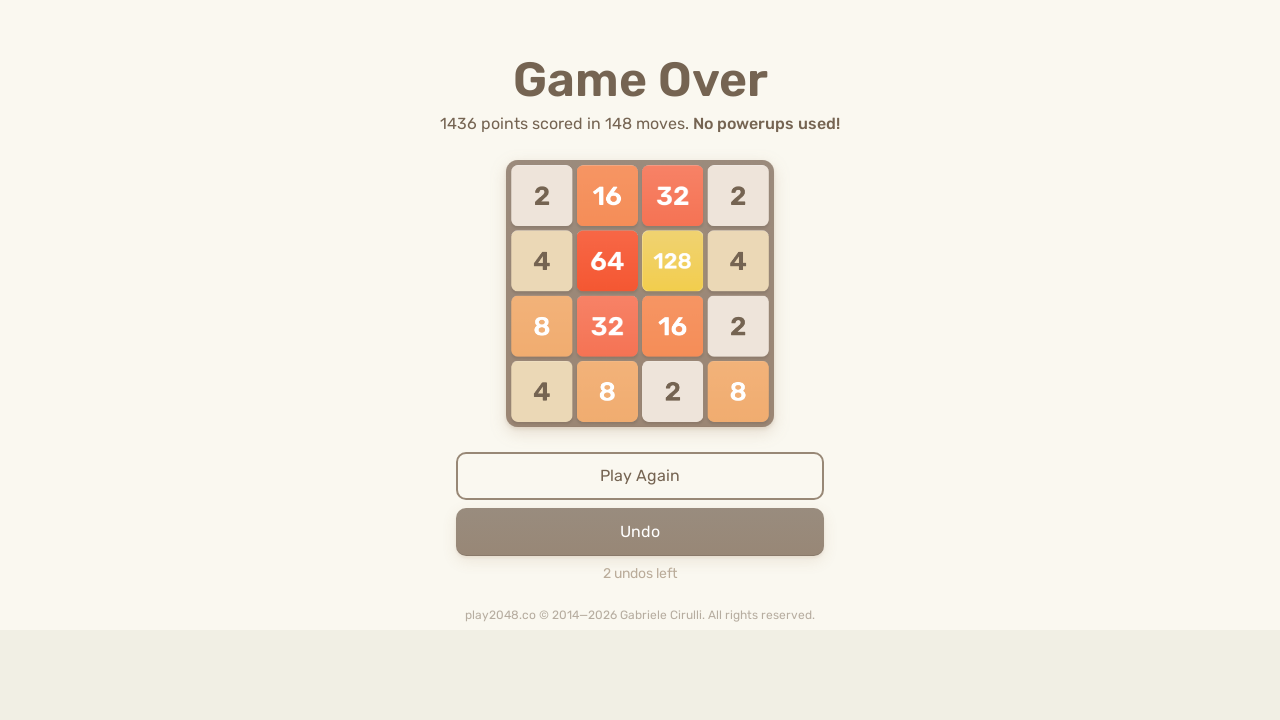

Pressed LEFT arrow key
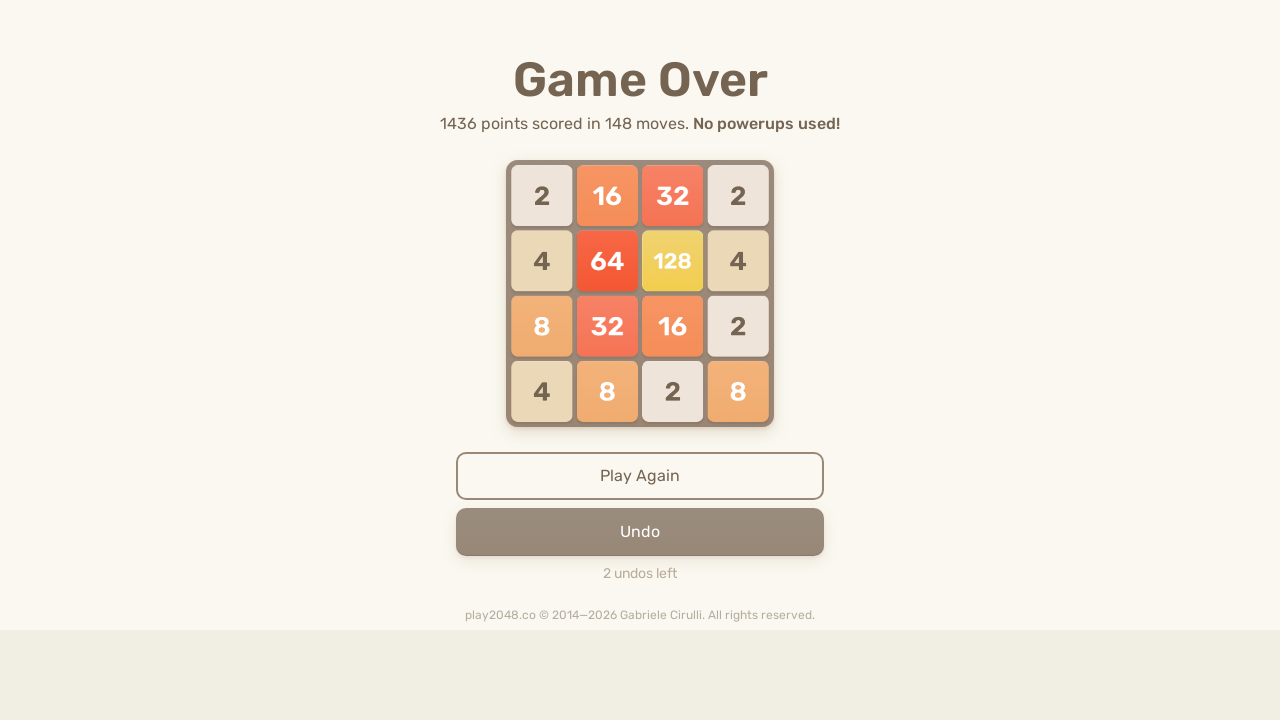

Pressed RIGHT arrow key
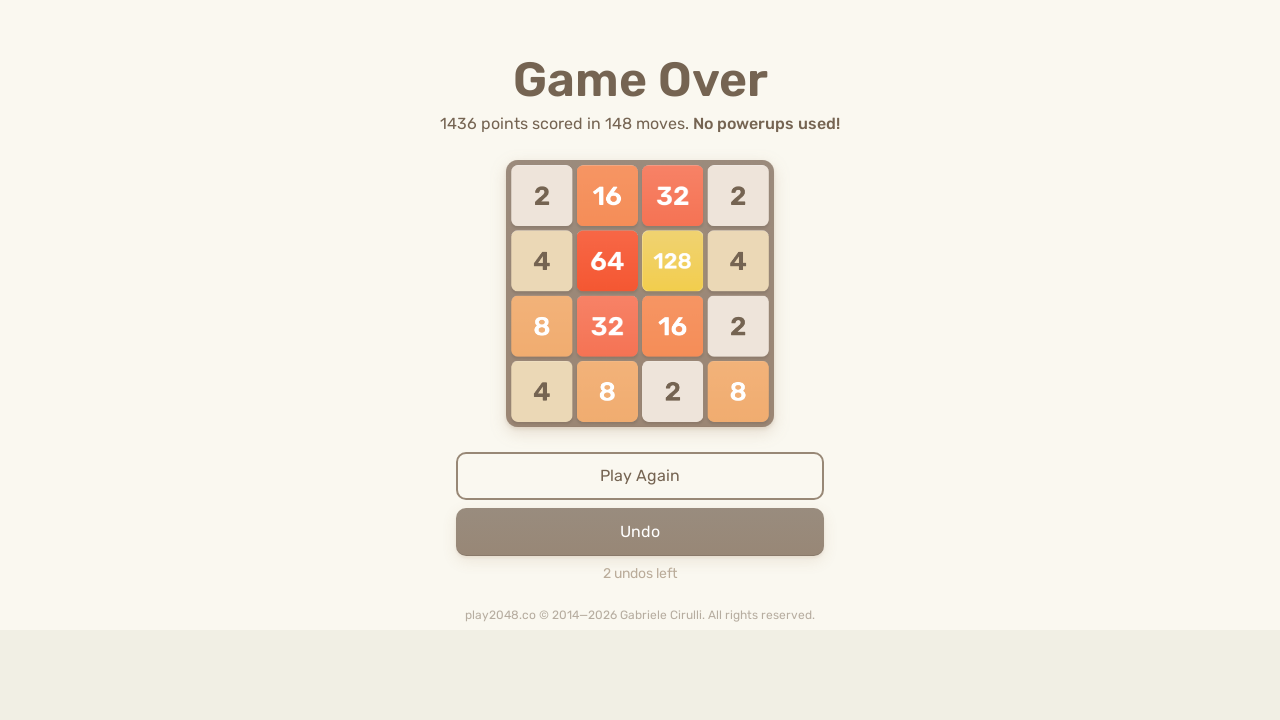

Pressed DOWN arrow key
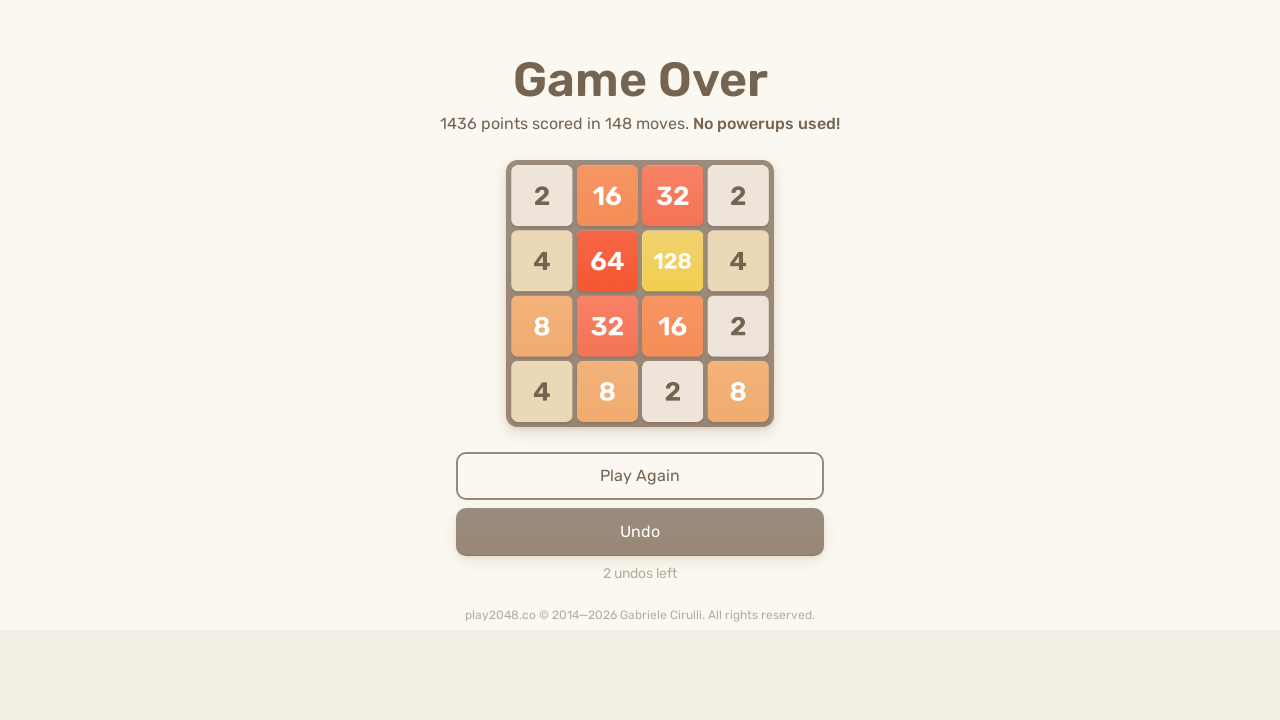

Pressed UP arrow key
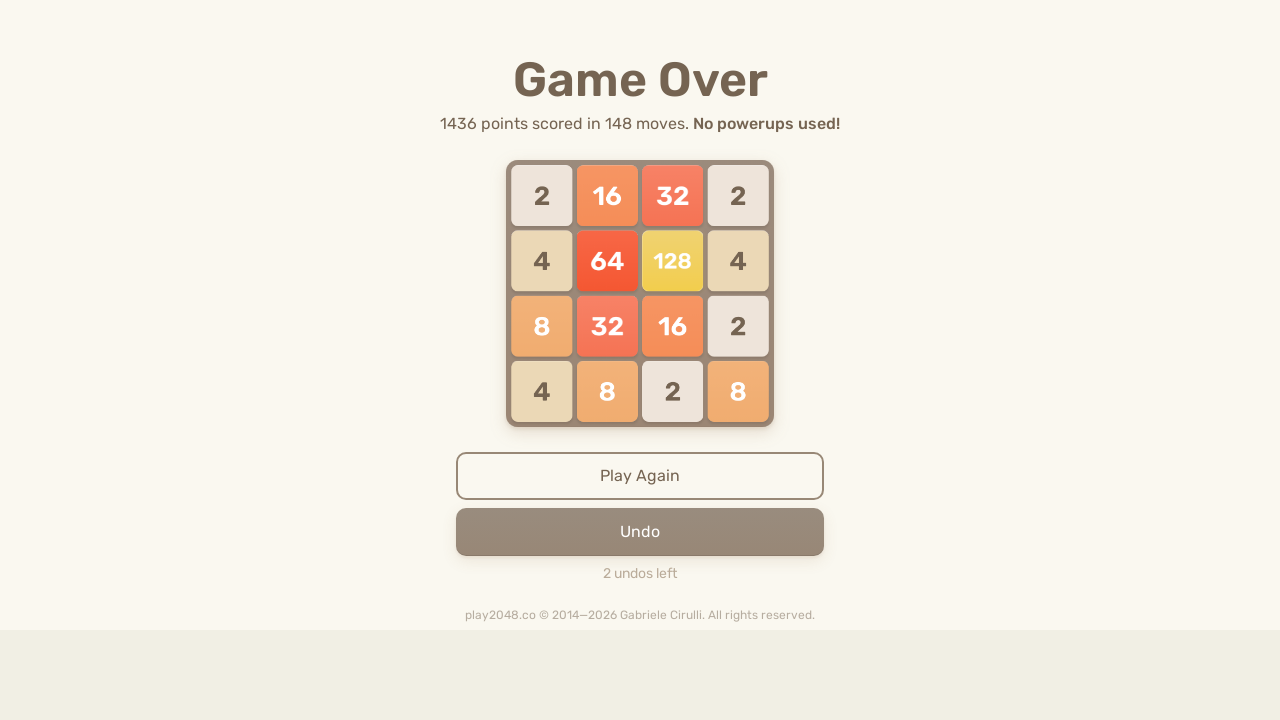

Pressed LEFT arrow key
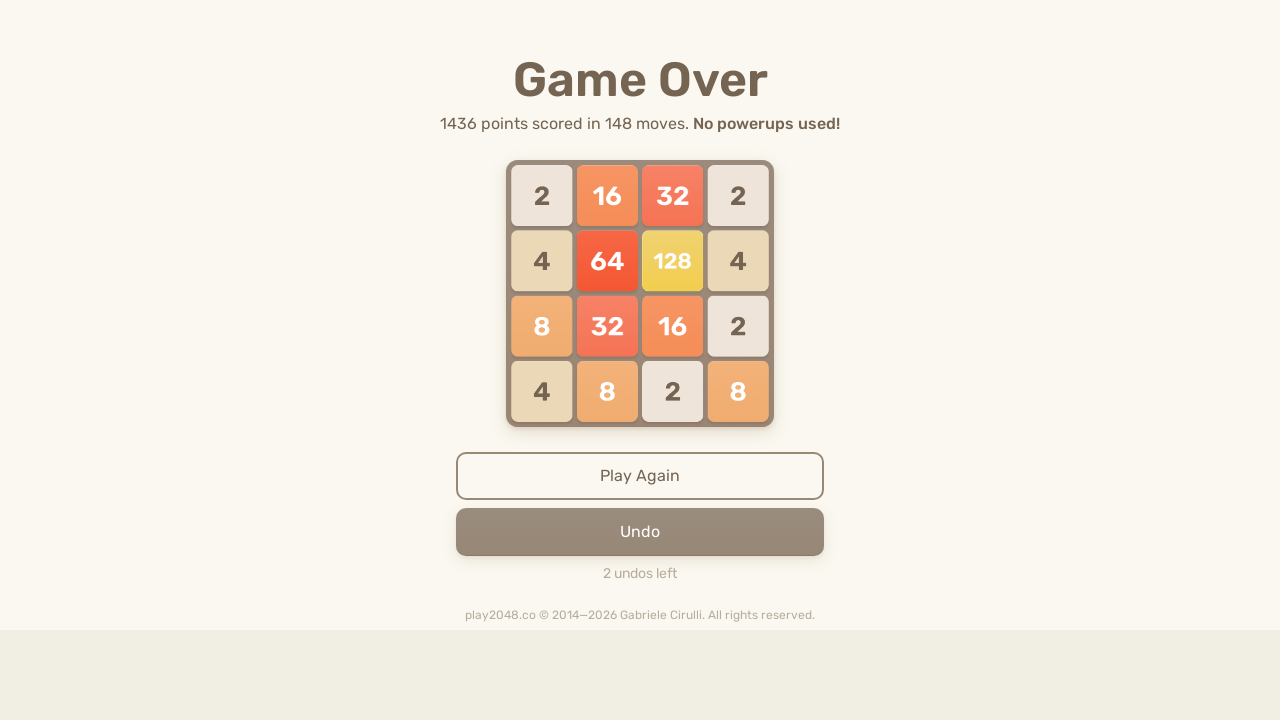

Pressed RIGHT arrow key
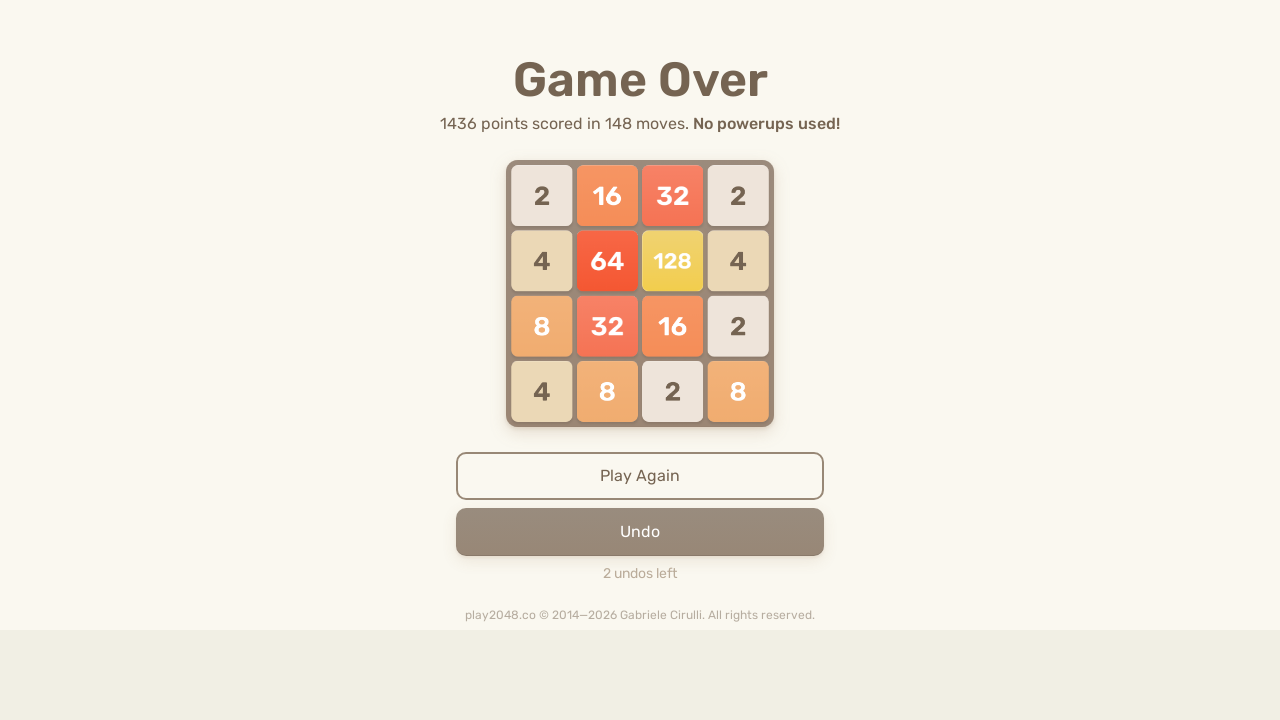

Pressed DOWN arrow key
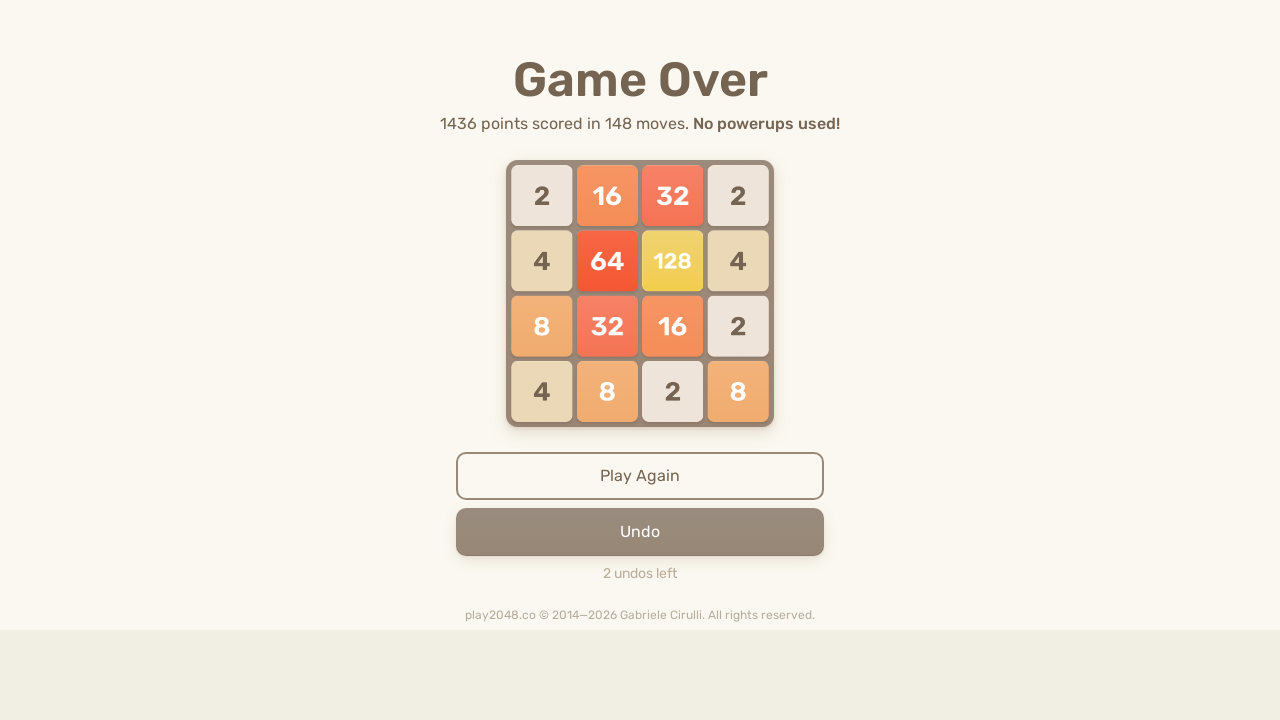

Pressed UP arrow key
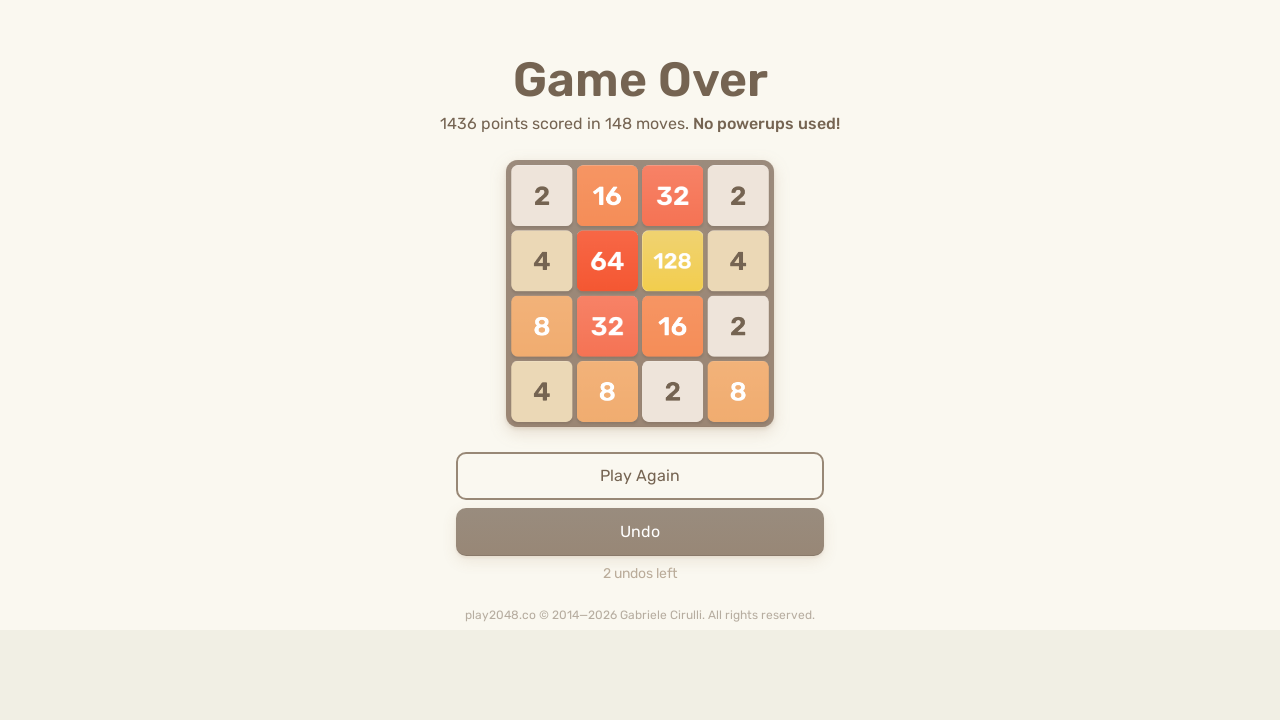

Pressed LEFT arrow key
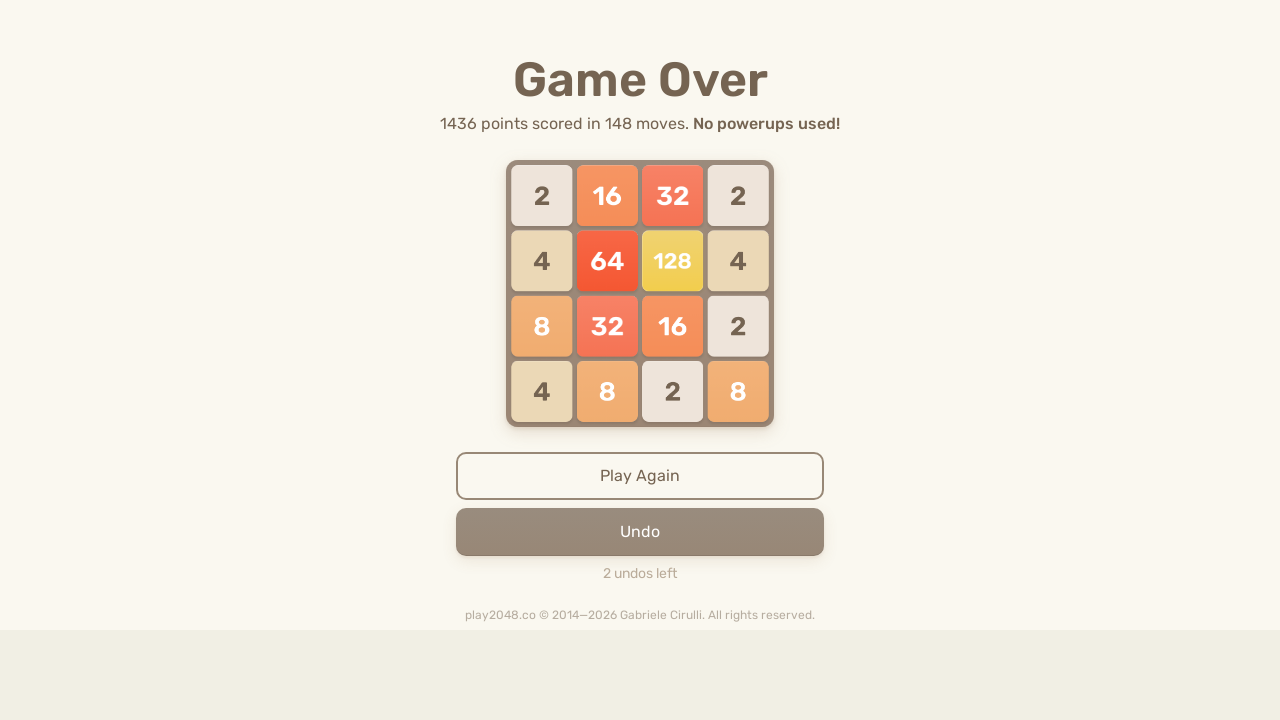

Pressed RIGHT arrow key
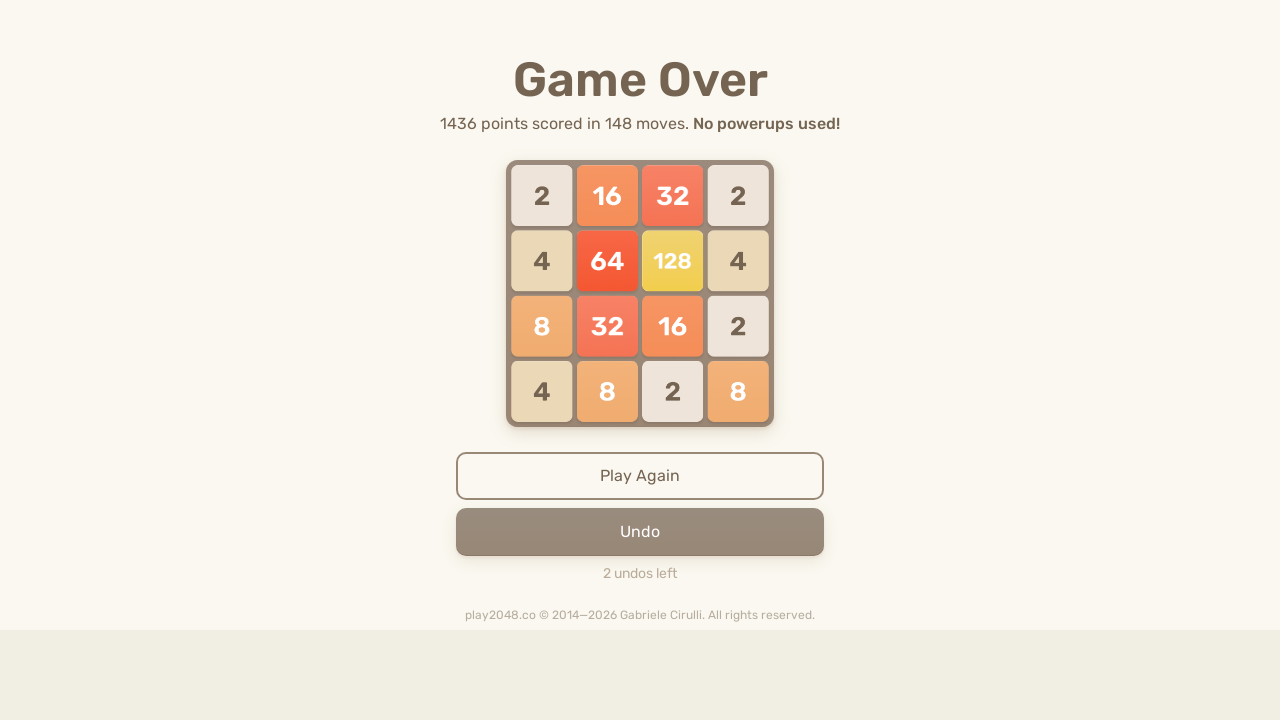

Pressed DOWN arrow key
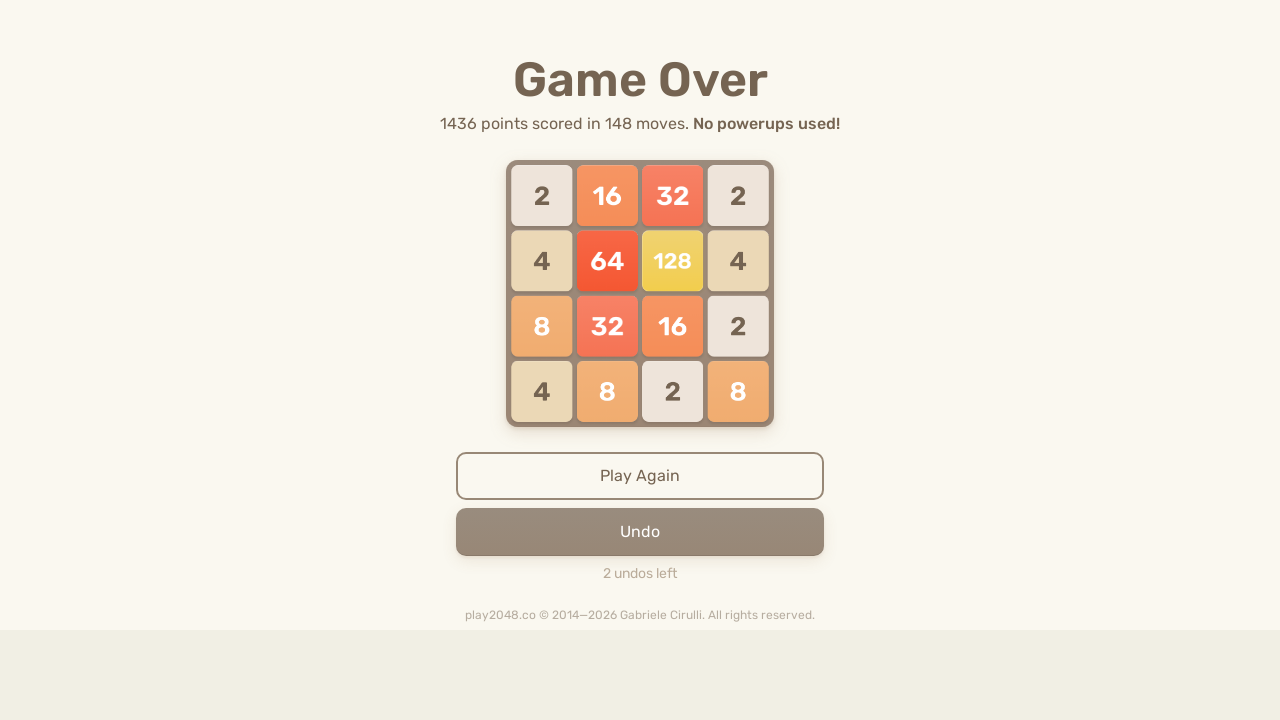

Pressed UP arrow key
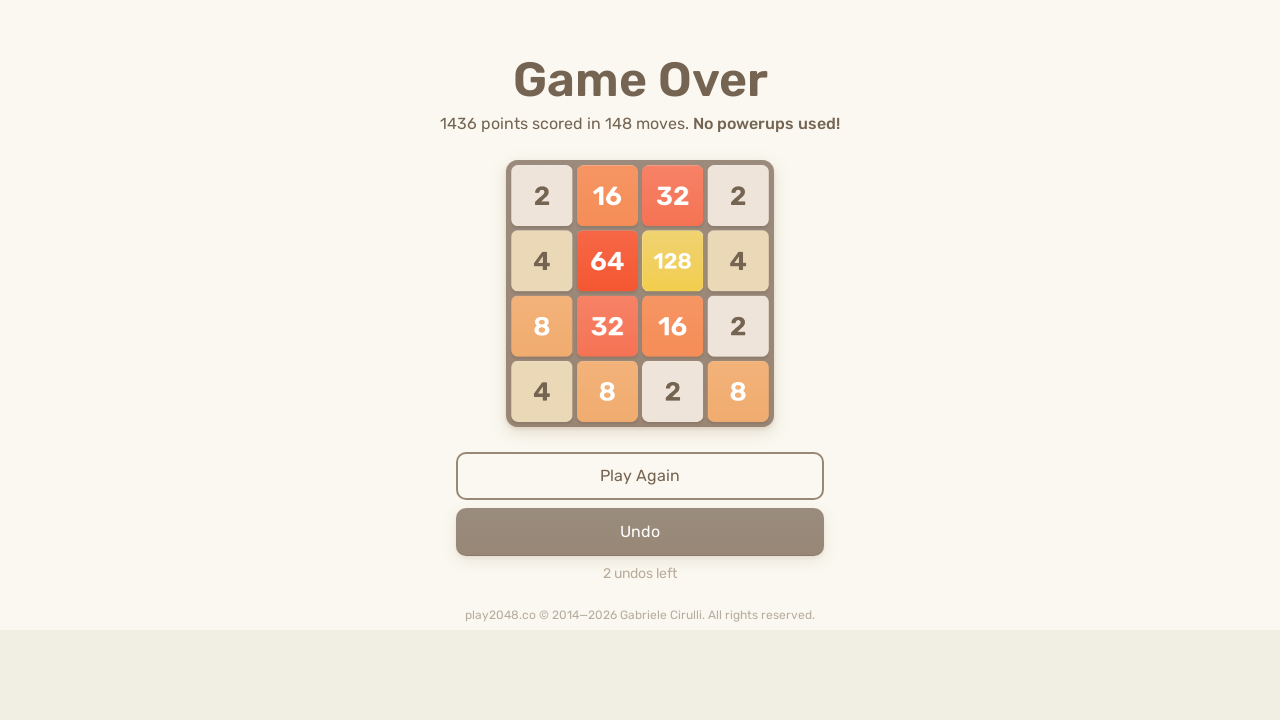

Pressed LEFT arrow key
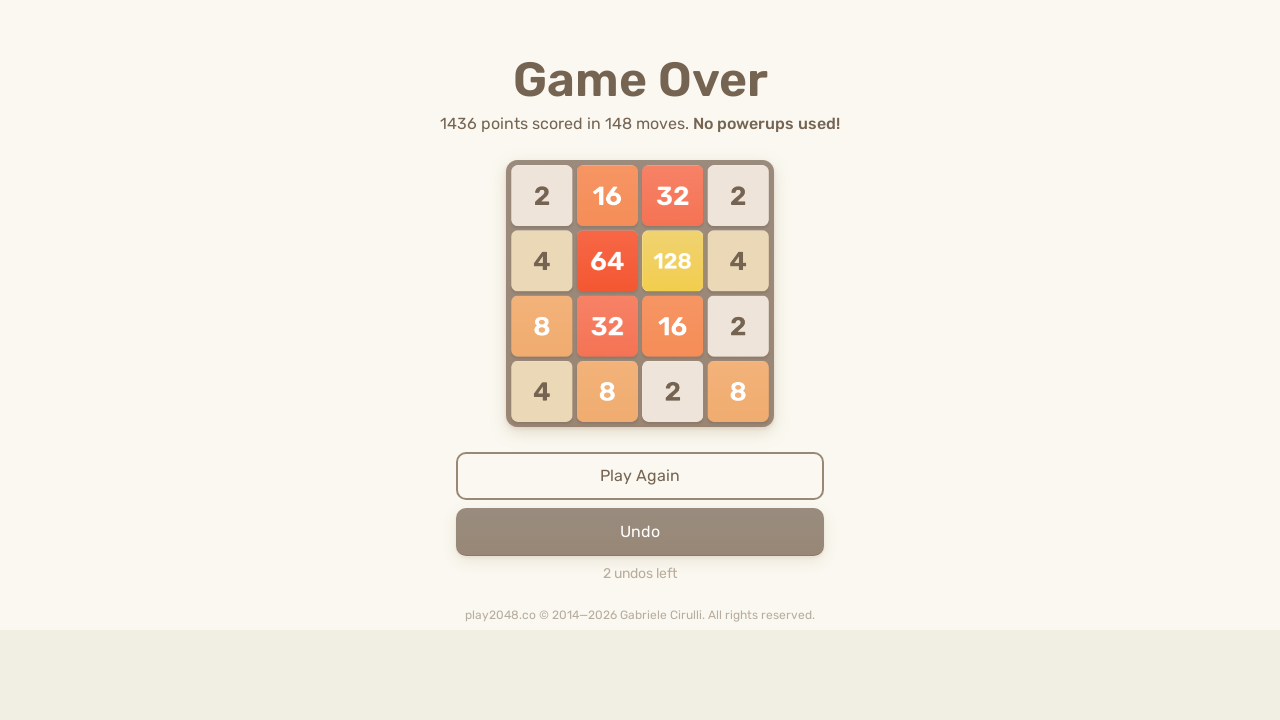

Pressed RIGHT arrow key
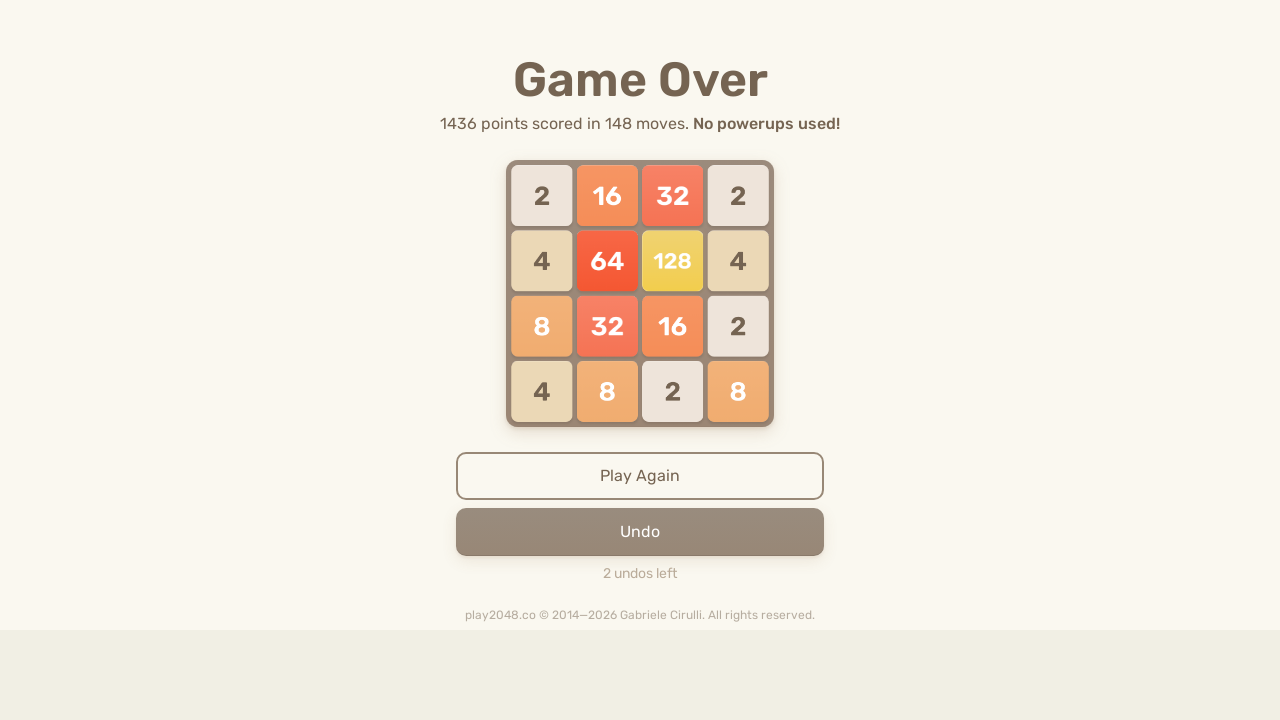

Pressed DOWN arrow key
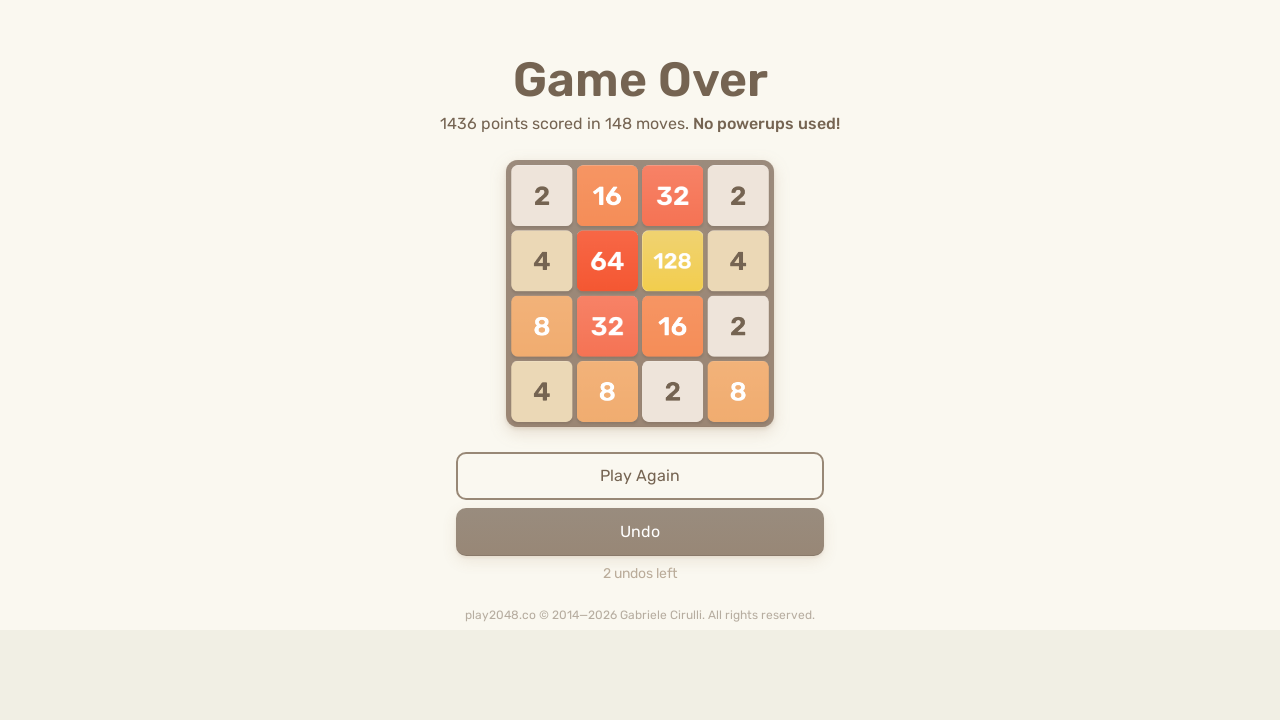

Pressed UP arrow key
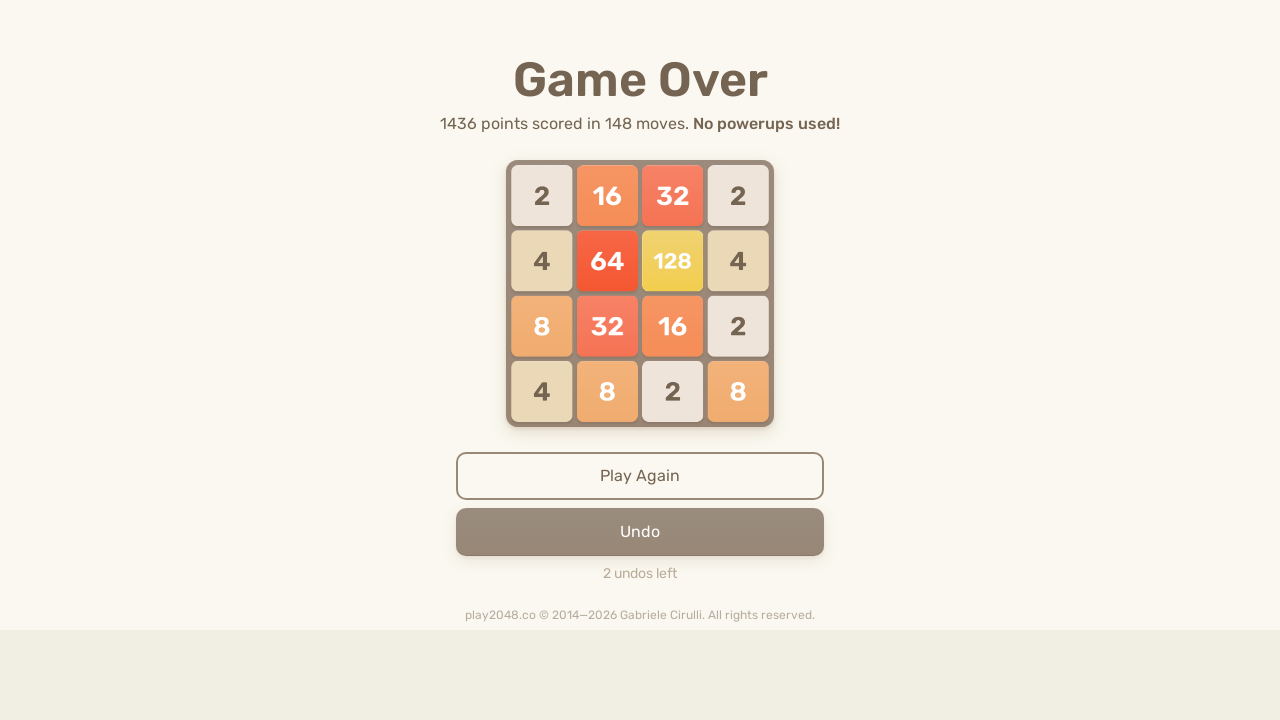

Pressed LEFT arrow key
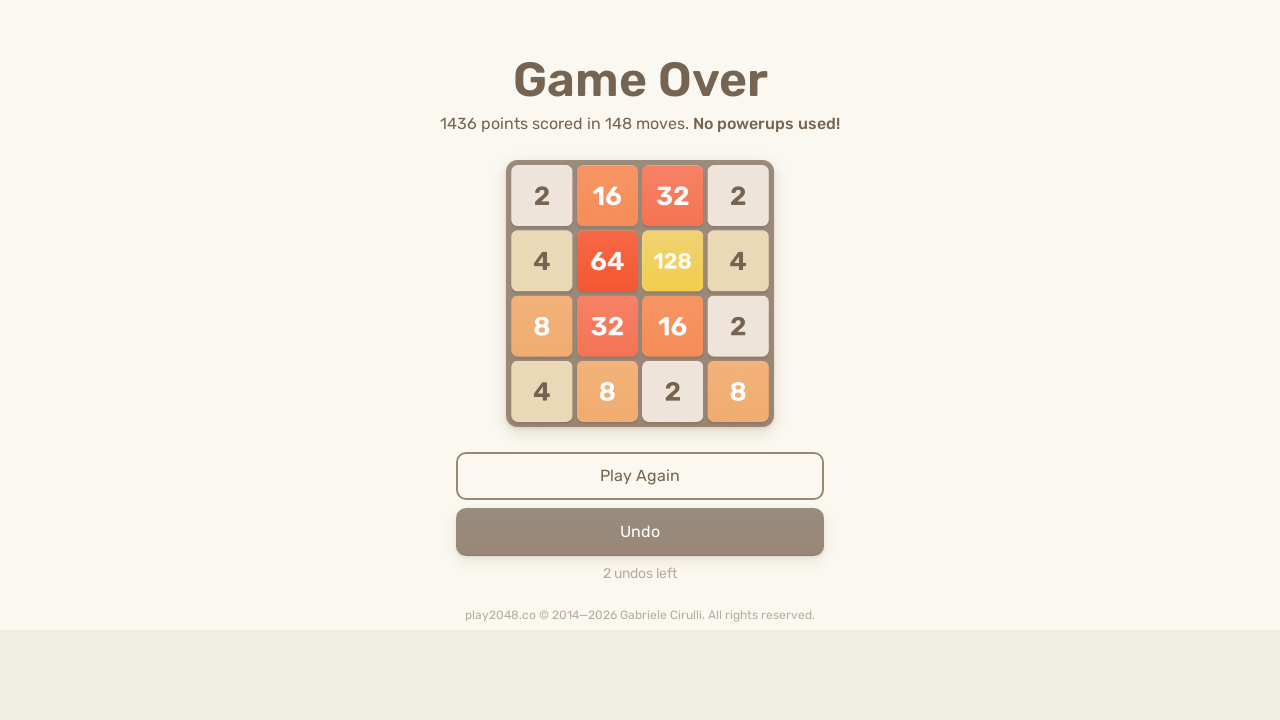

Pressed RIGHT arrow key
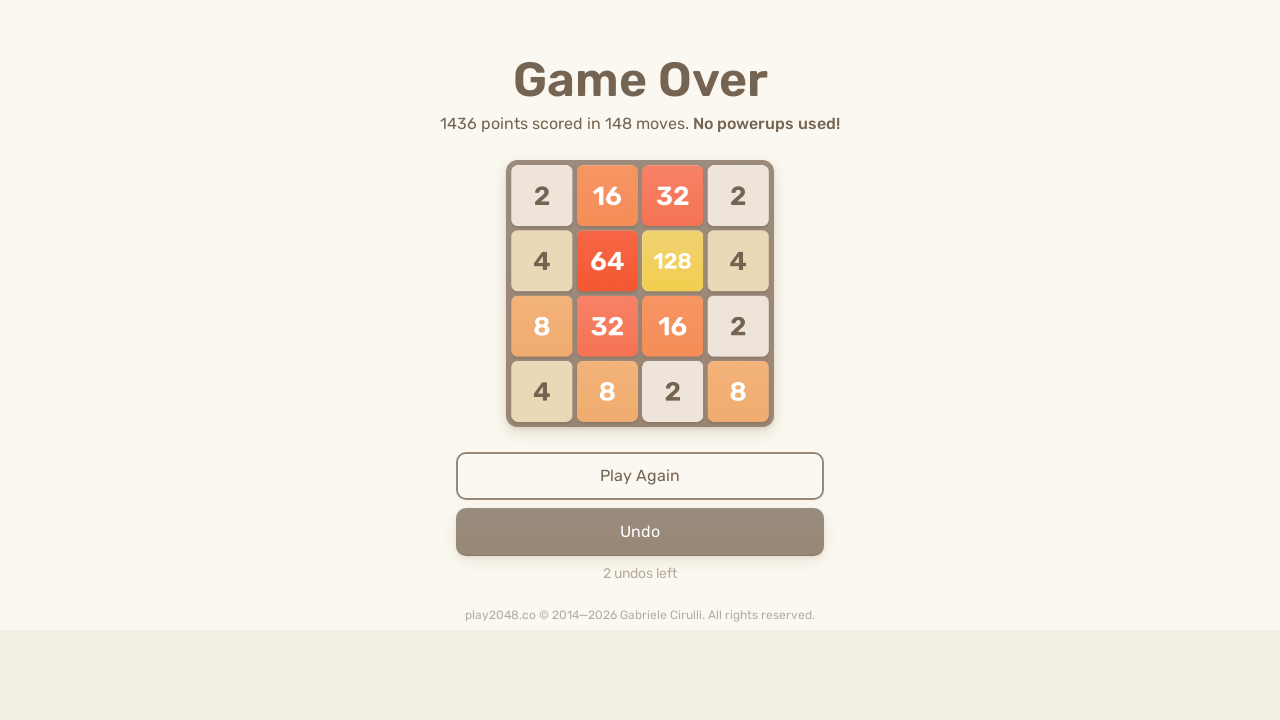

Pressed DOWN arrow key
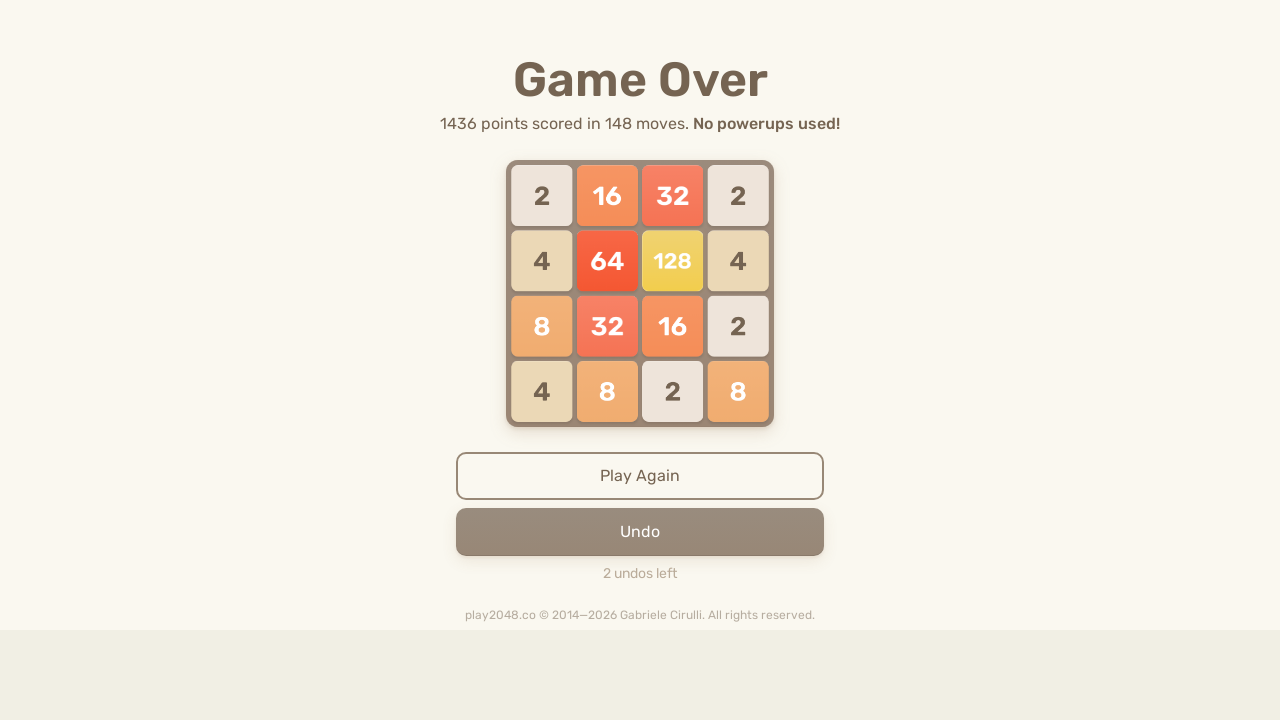

Pressed UP arrow key
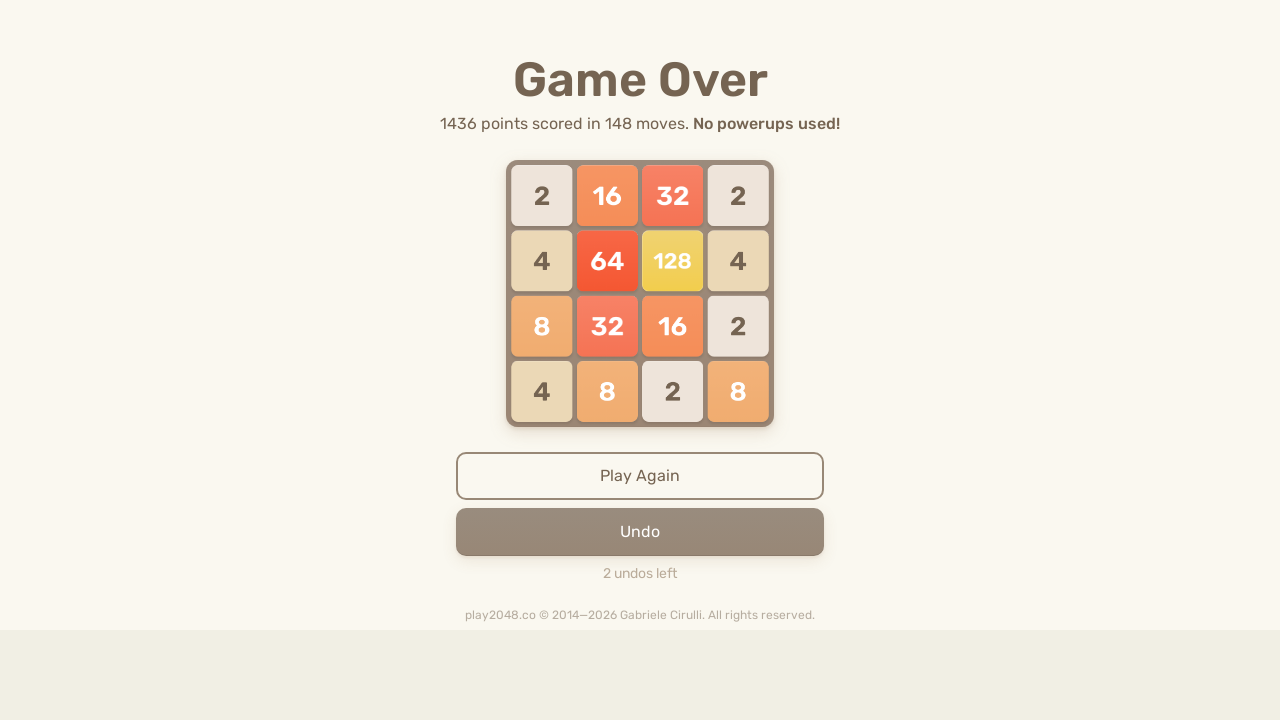

Pressed LEFT arrow key
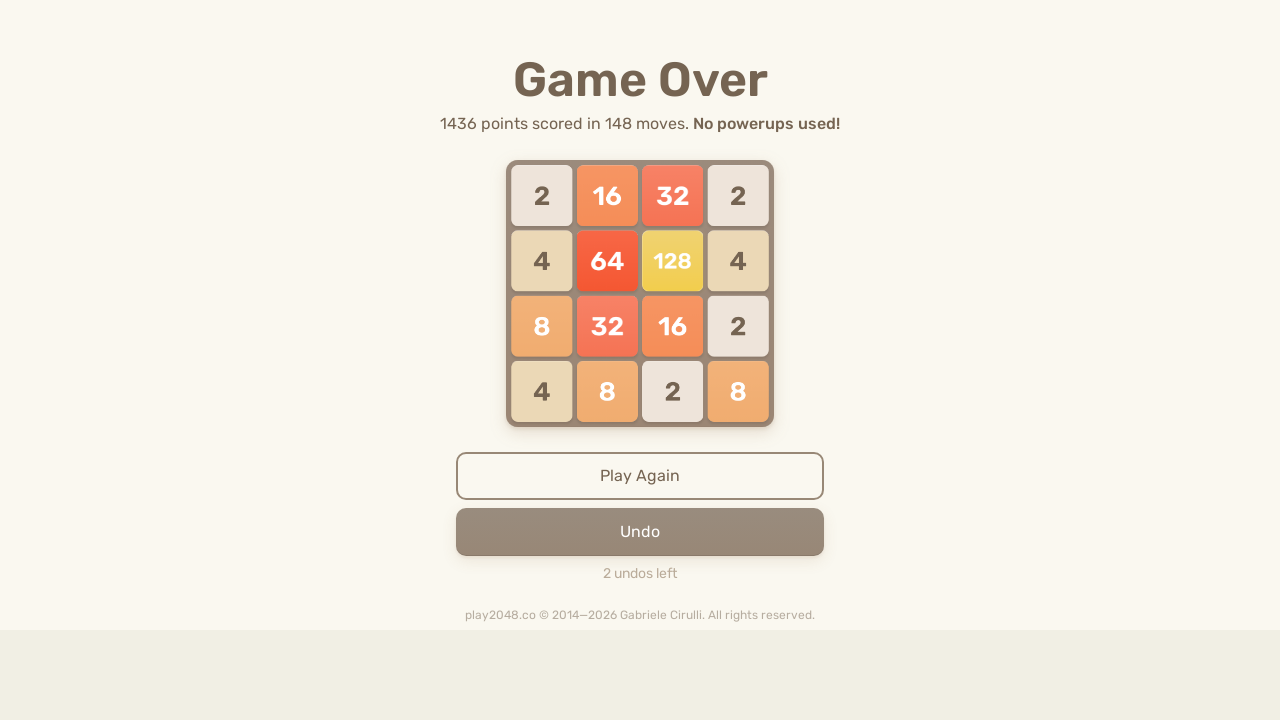

Pressed RIGHT arrow key
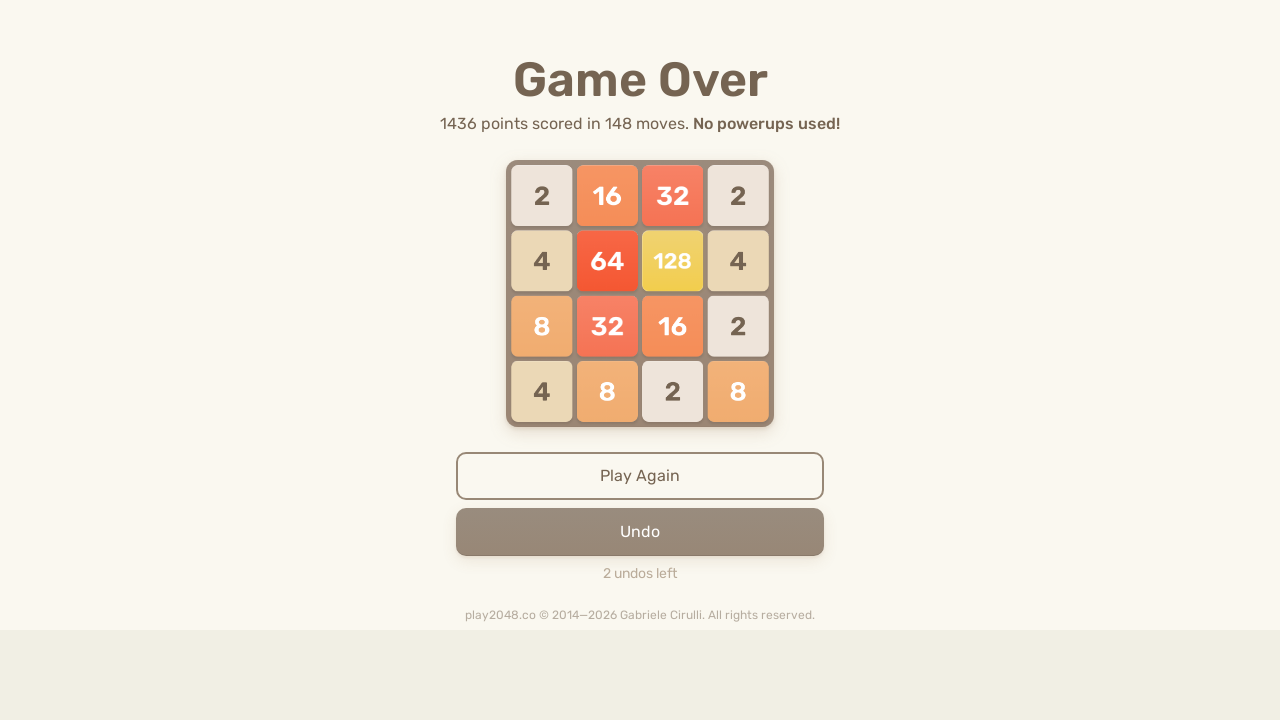

Pressed DOWN arrow key
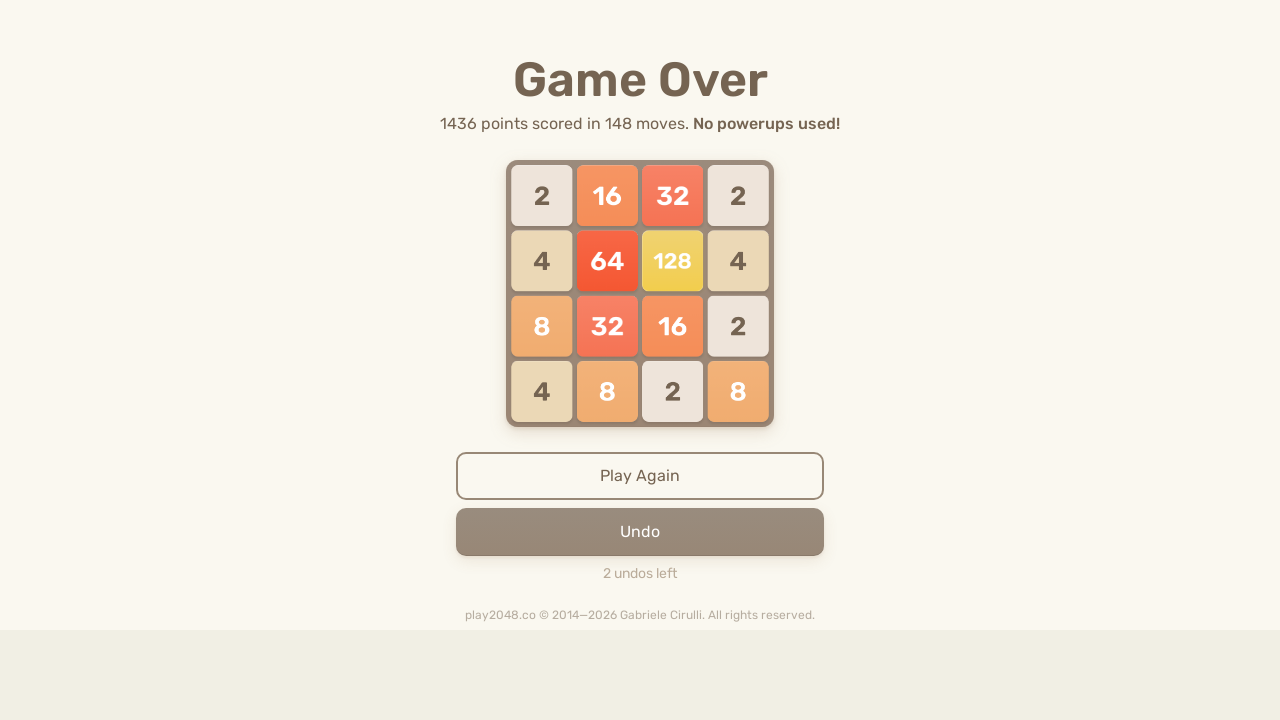

Pressed UP arrow key
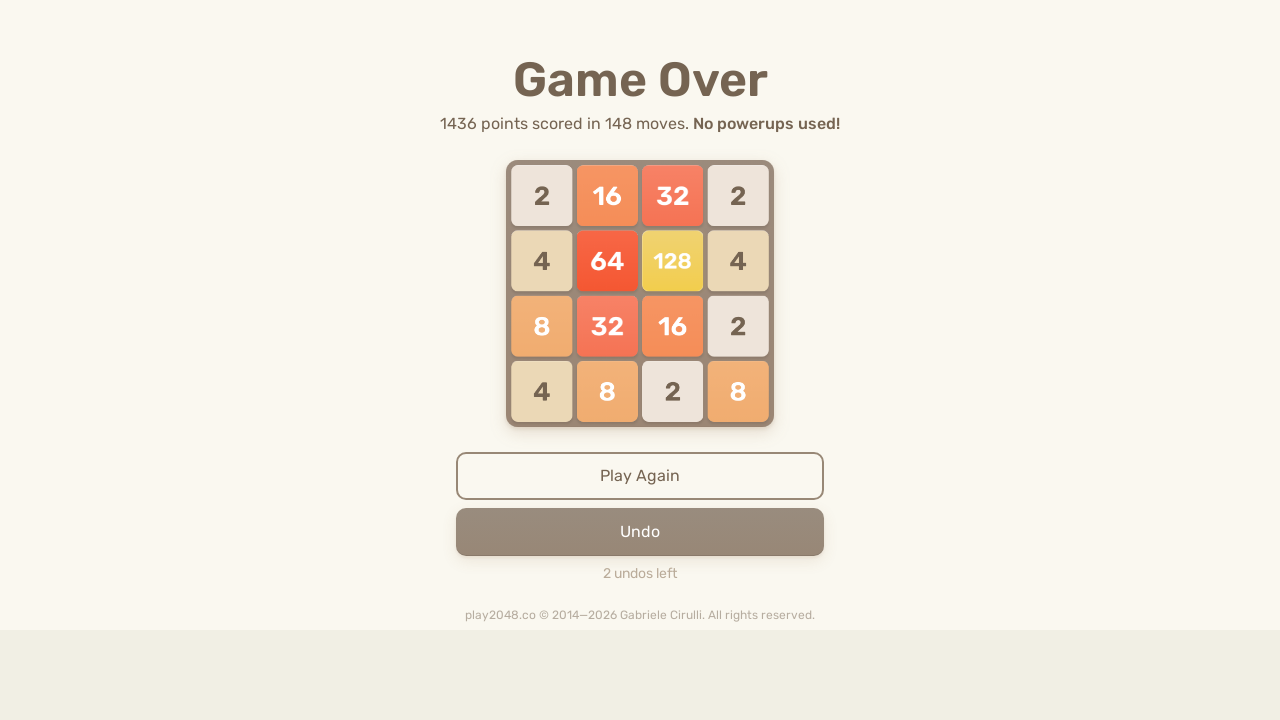

Pressed LEFT arrow key
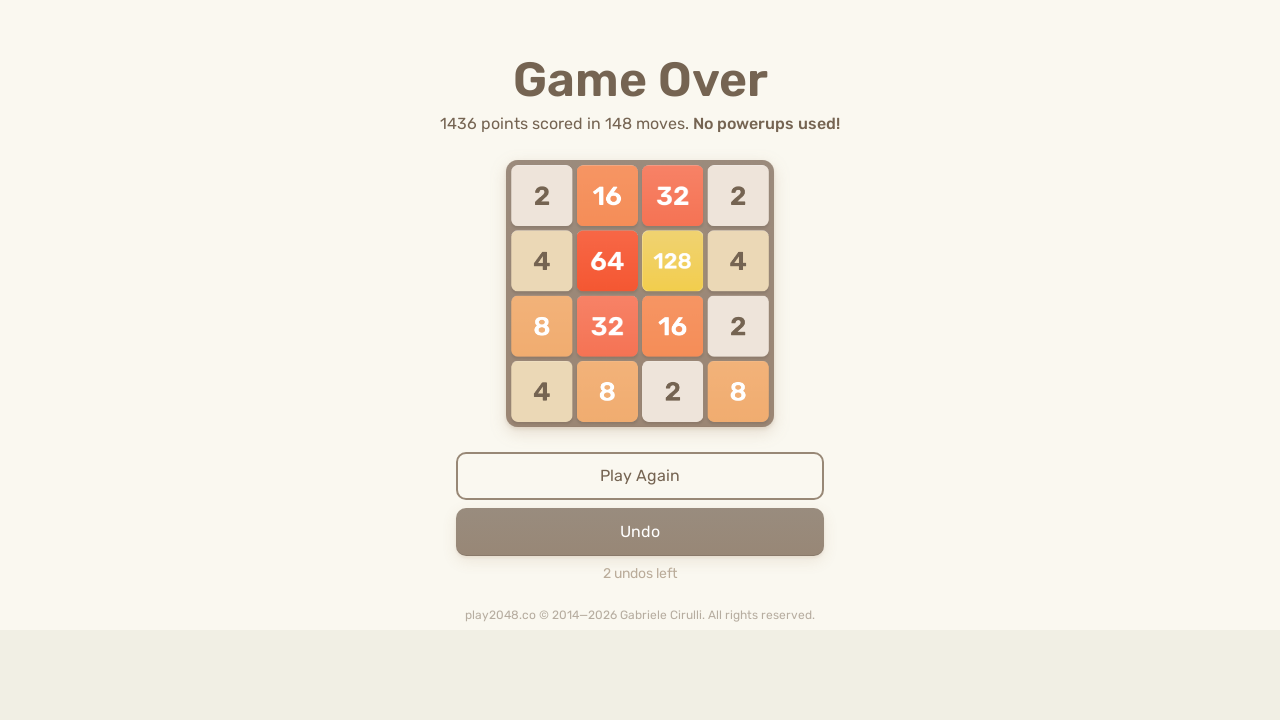

Pressed RIGHT arrow key
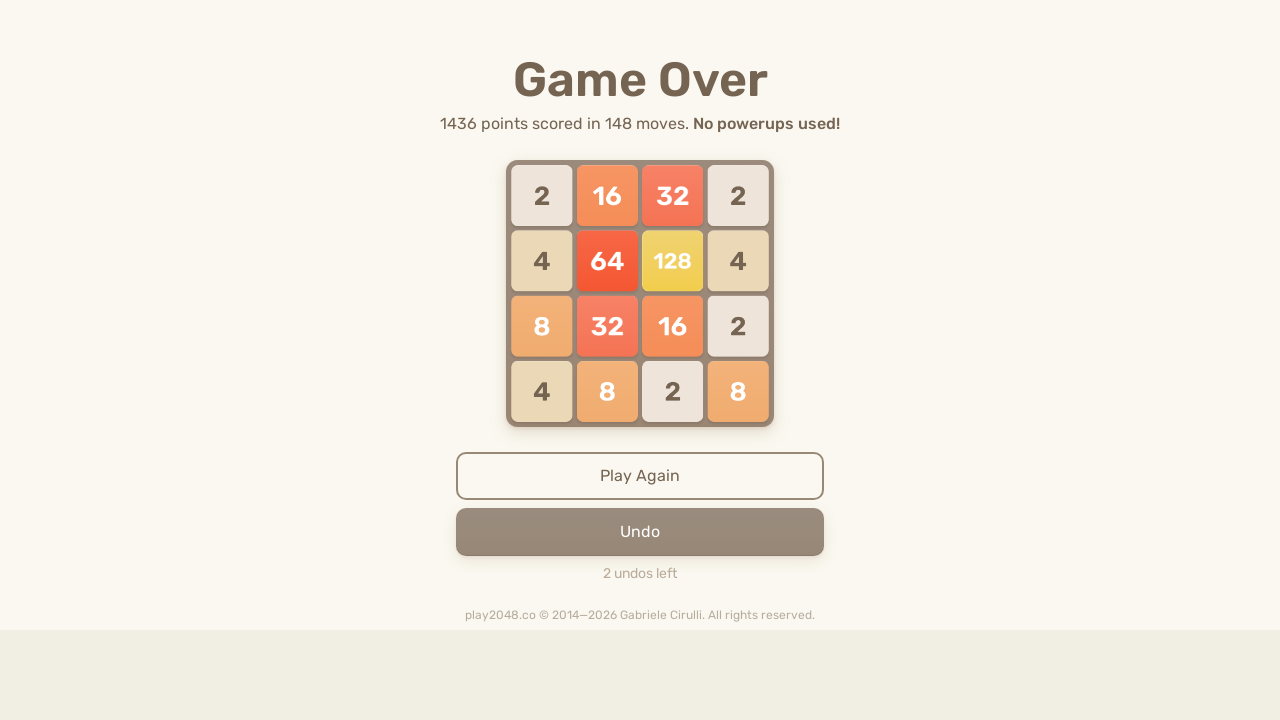

Pressed DOWN arrow key
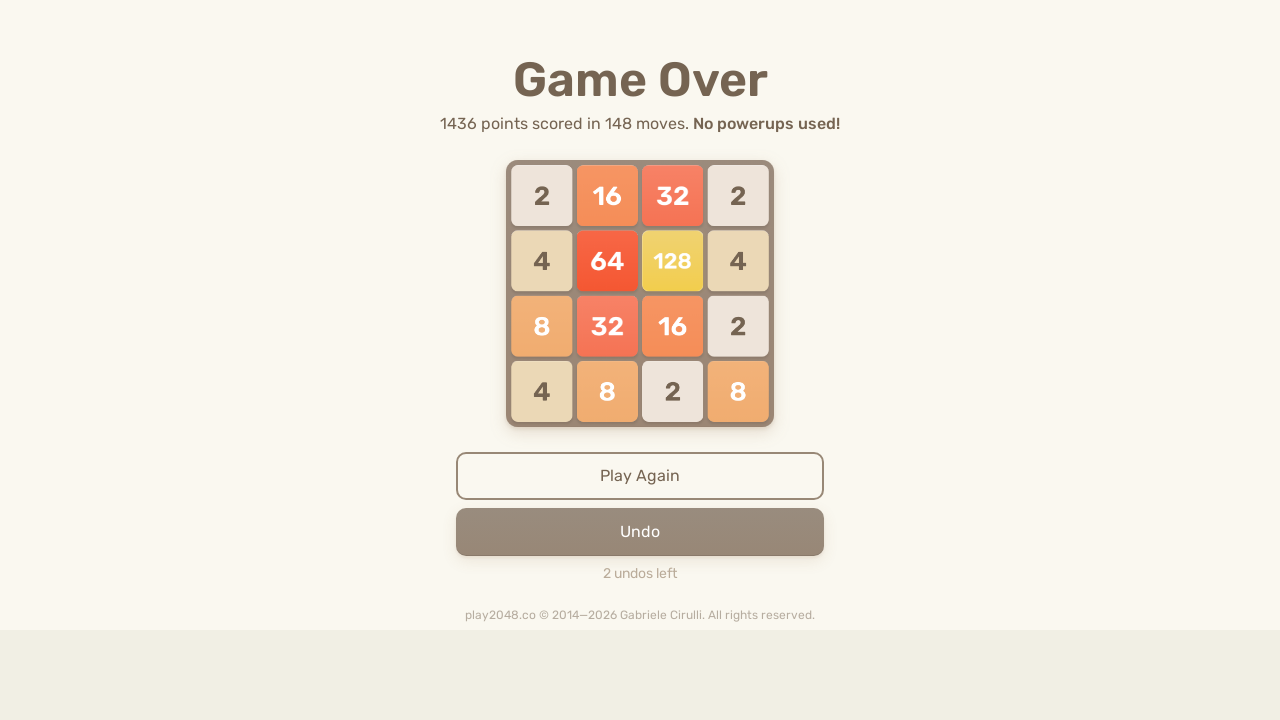

Pressed UP arrow key
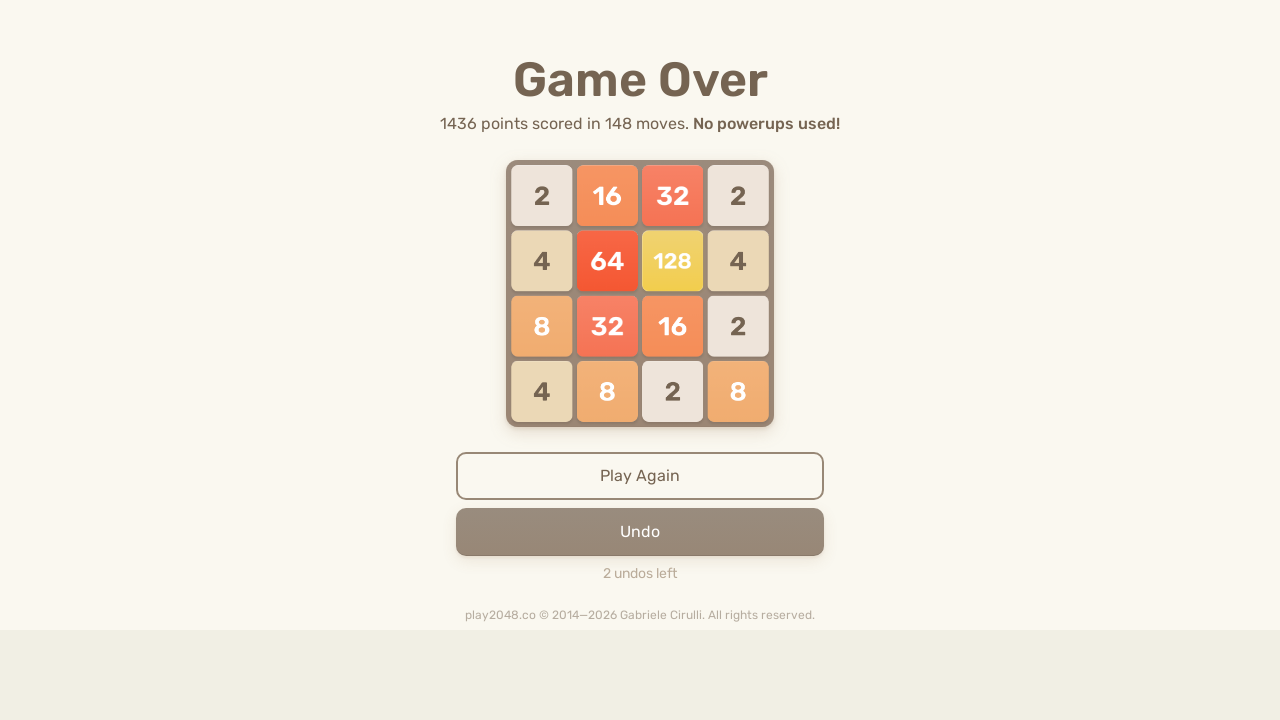

Pressed LEFT arrow key
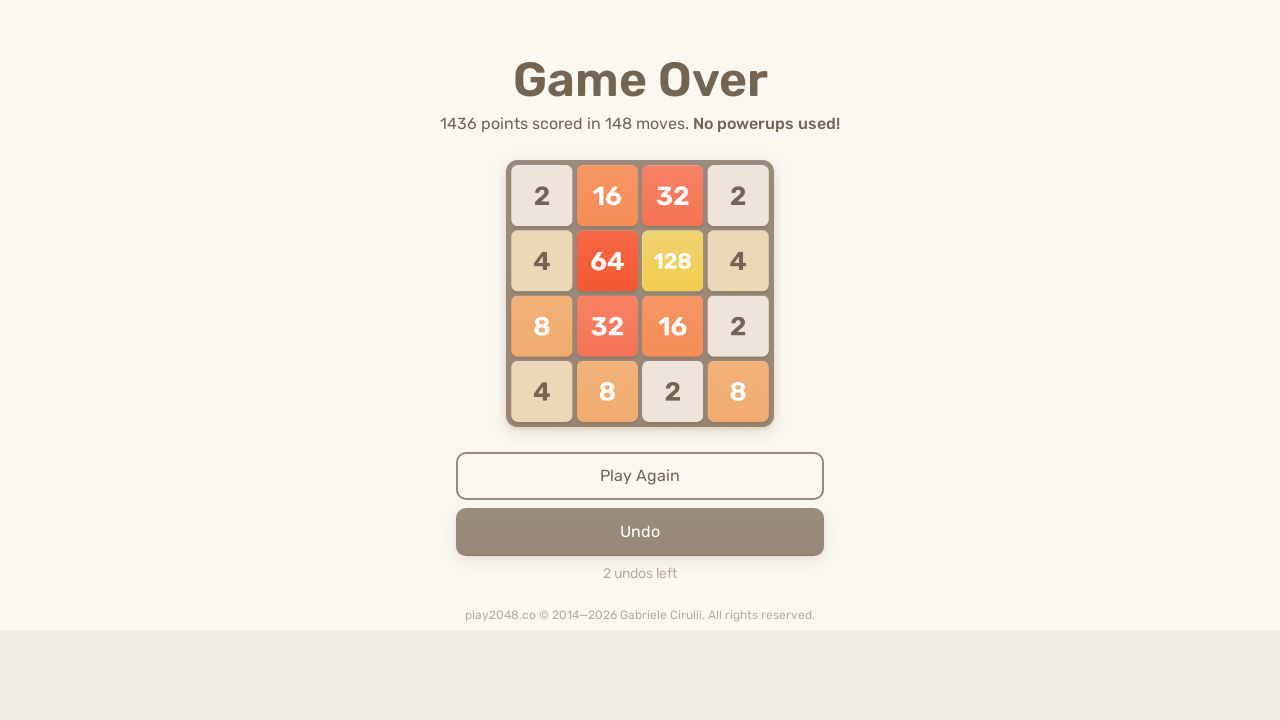

Pressed RIGHT arrow key
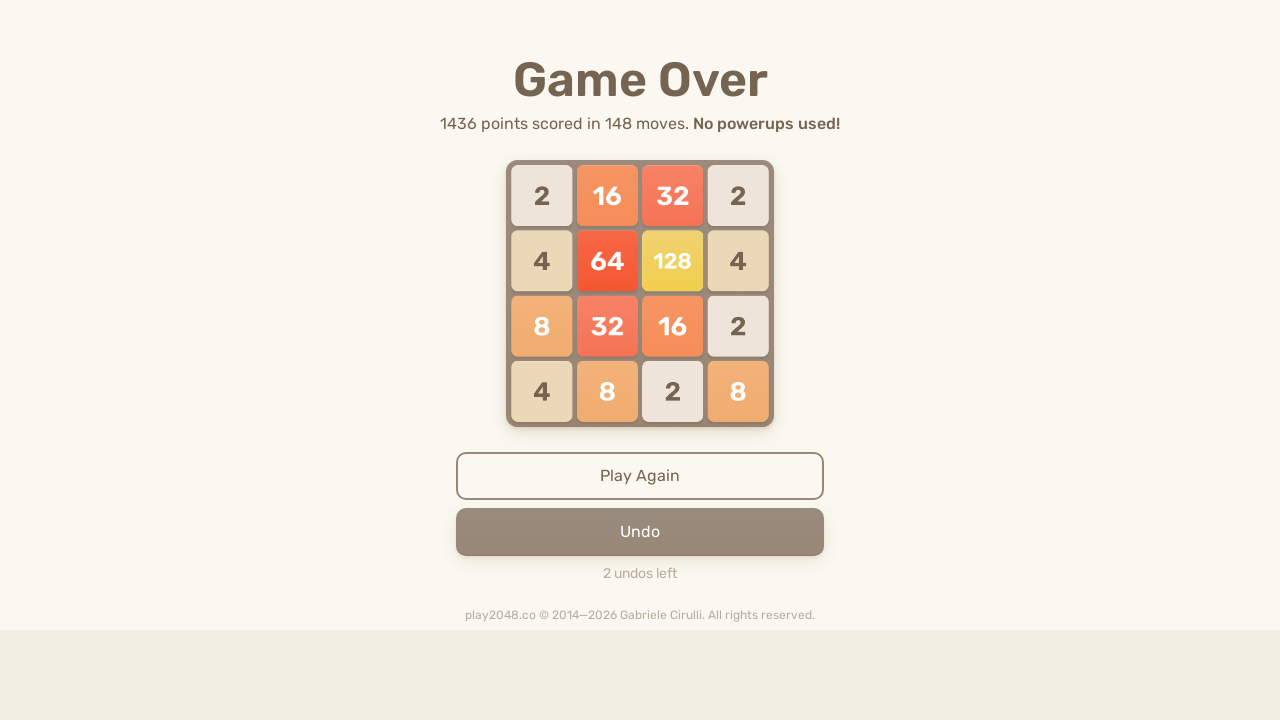

Pressed DOWN arrow key
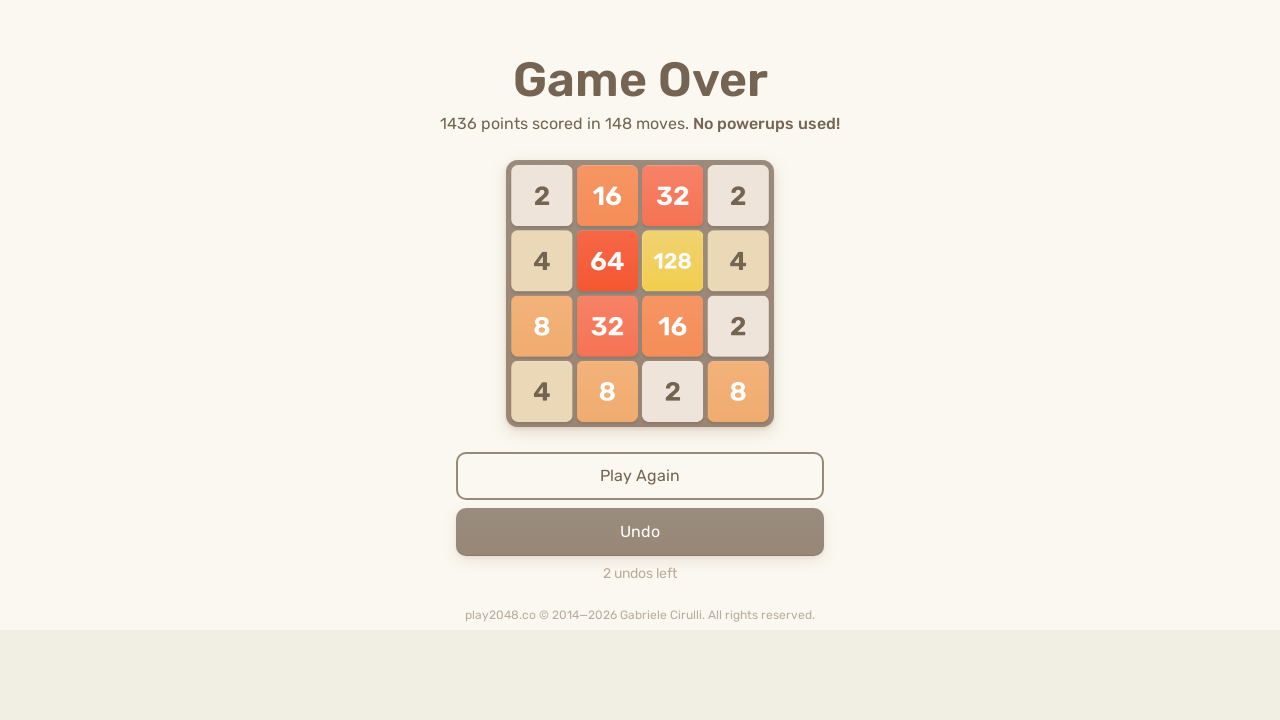

Pressed UP arrow key
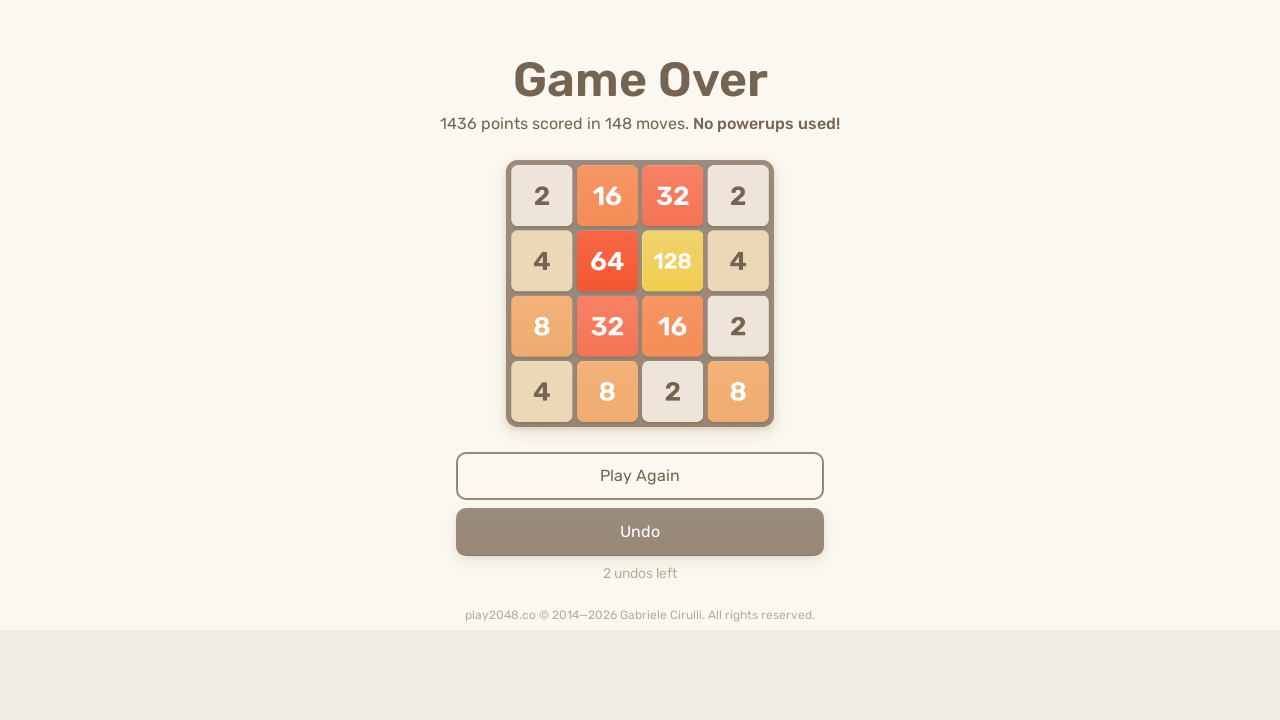

Pressed LEFT arrow key
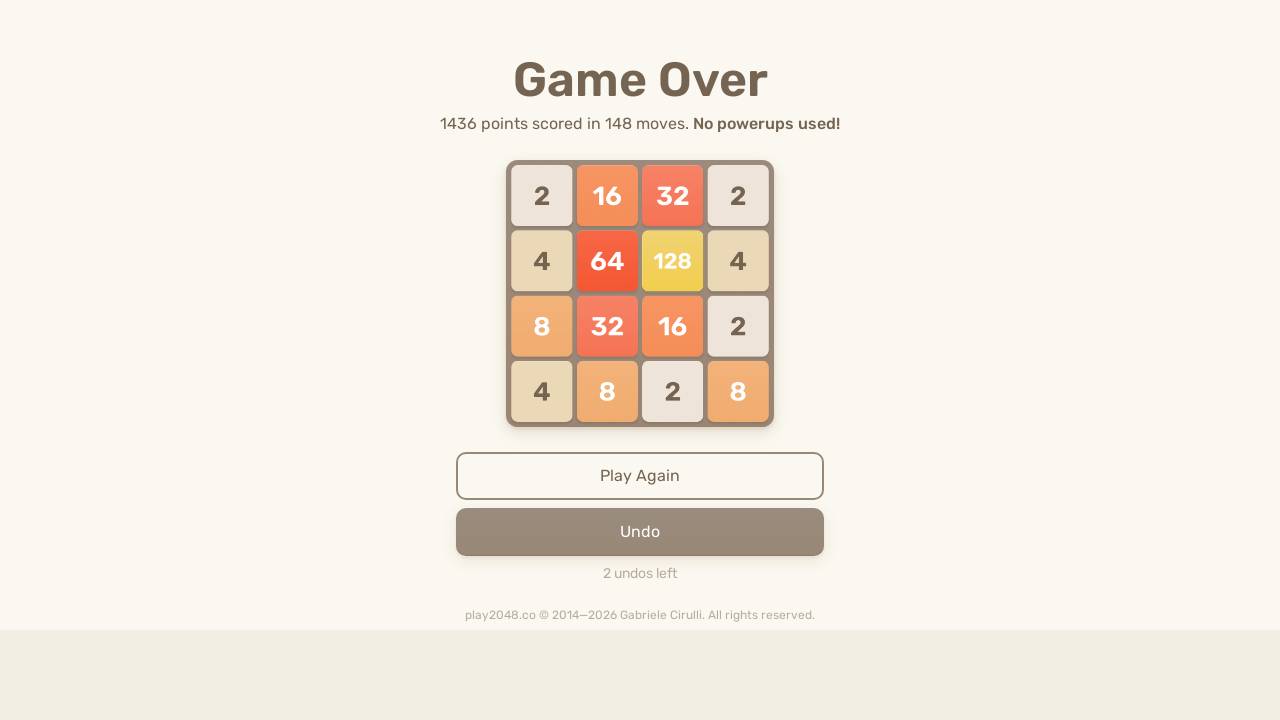

Pressed RIGHT arrow key
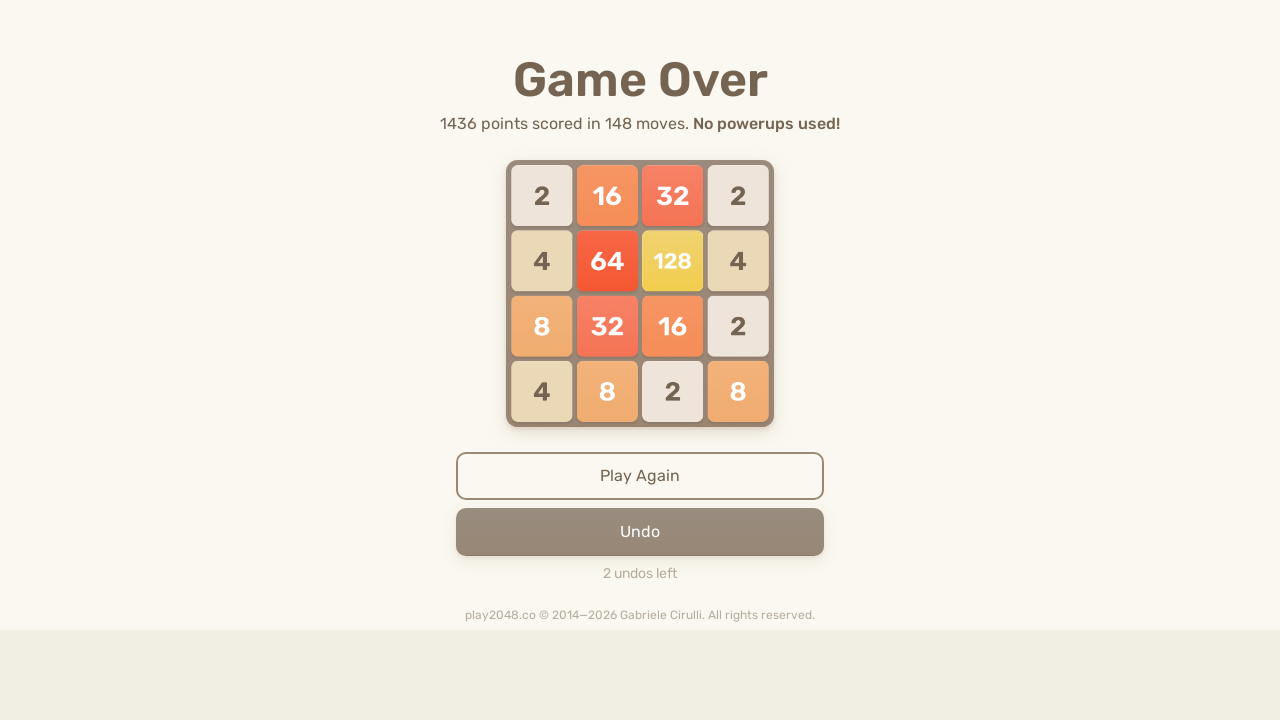

Pressed DOWN arrow key
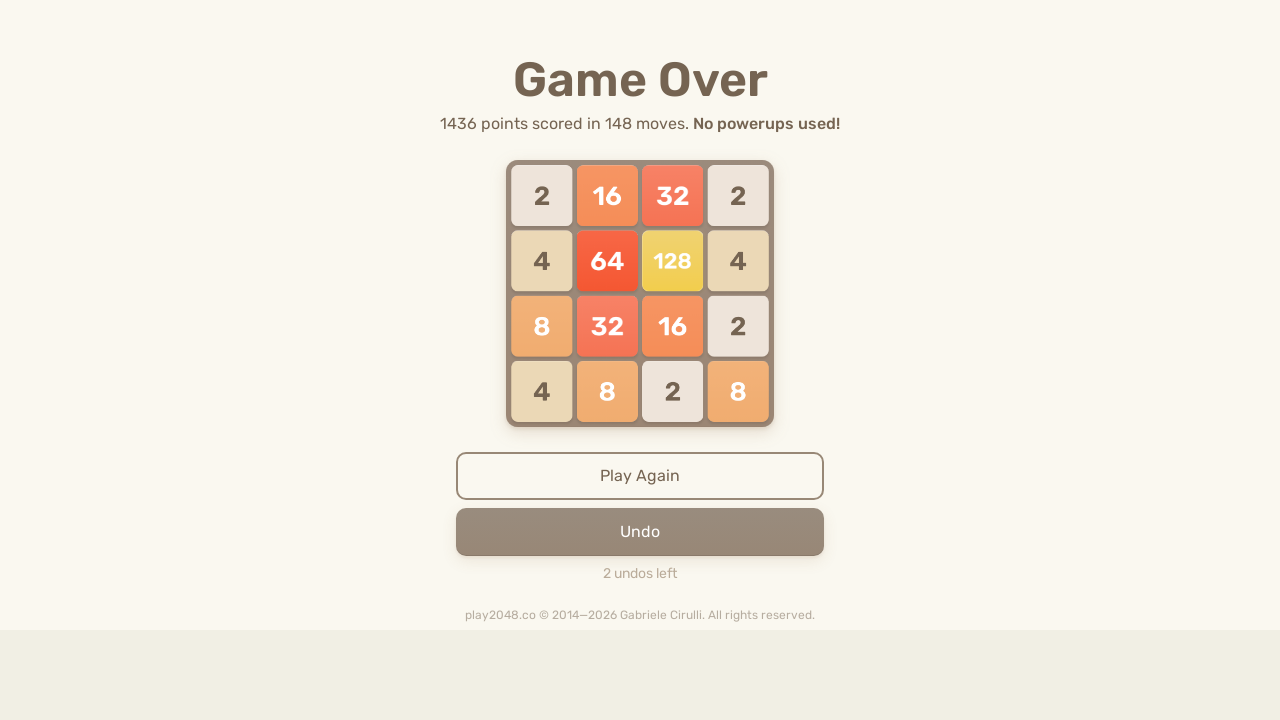

Pressed UP arrow key
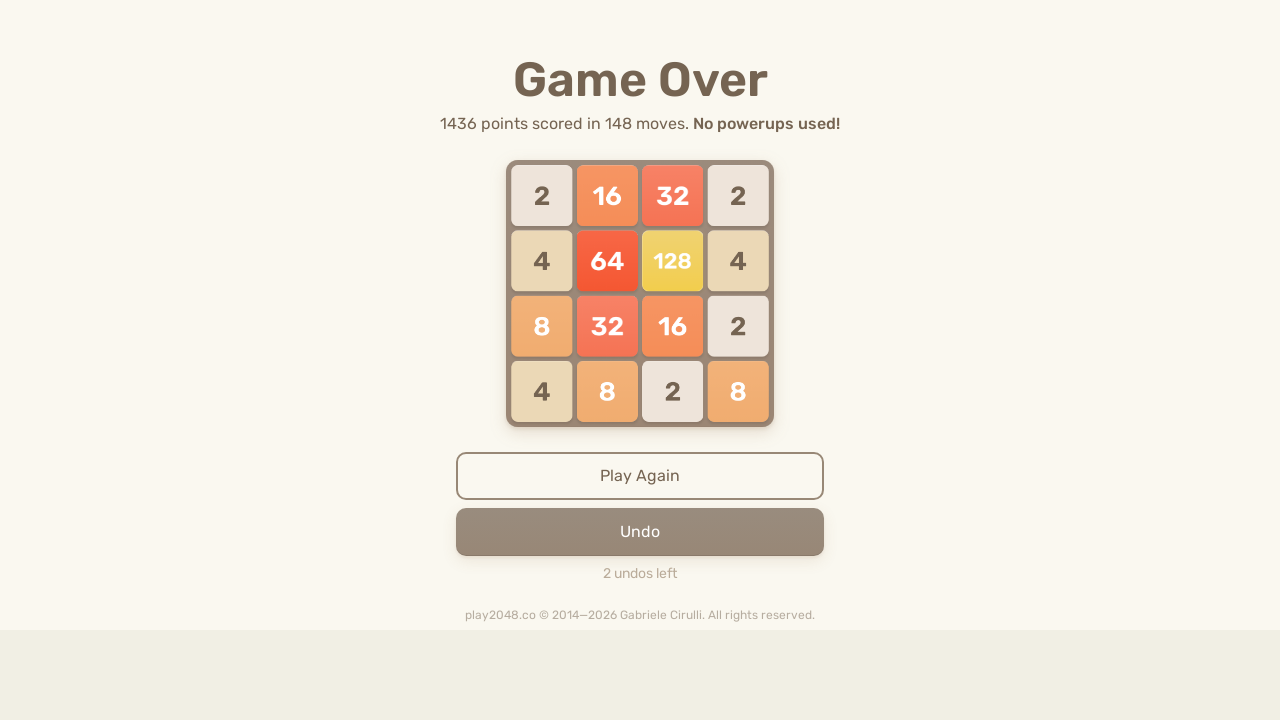

Pressed LEFT arrow key
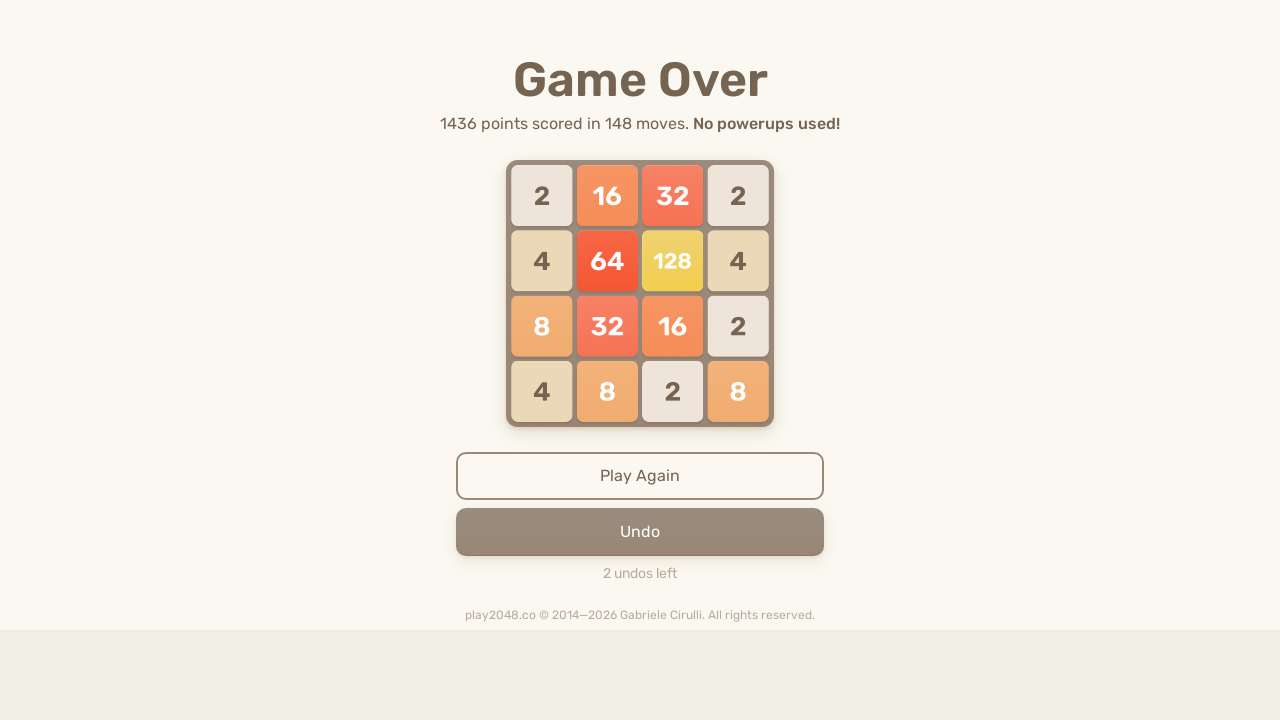

Pressed RIGHT arrow key
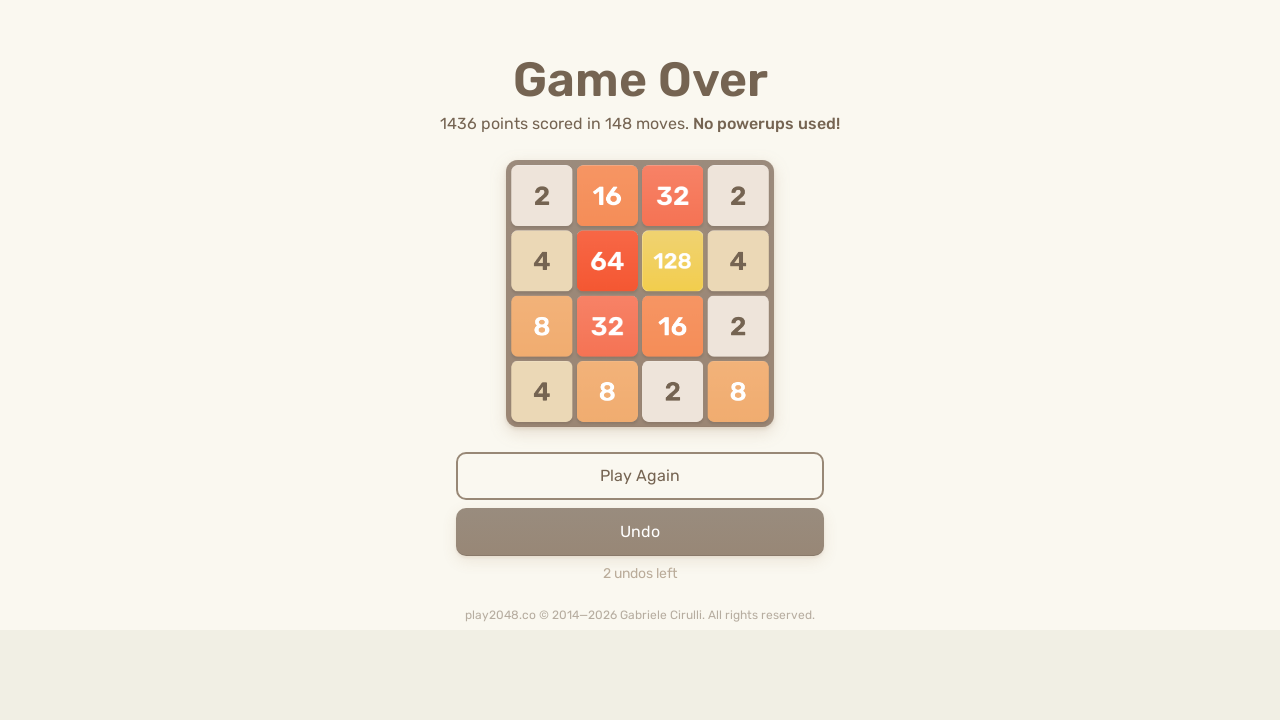

Pressed DOWN arrow key
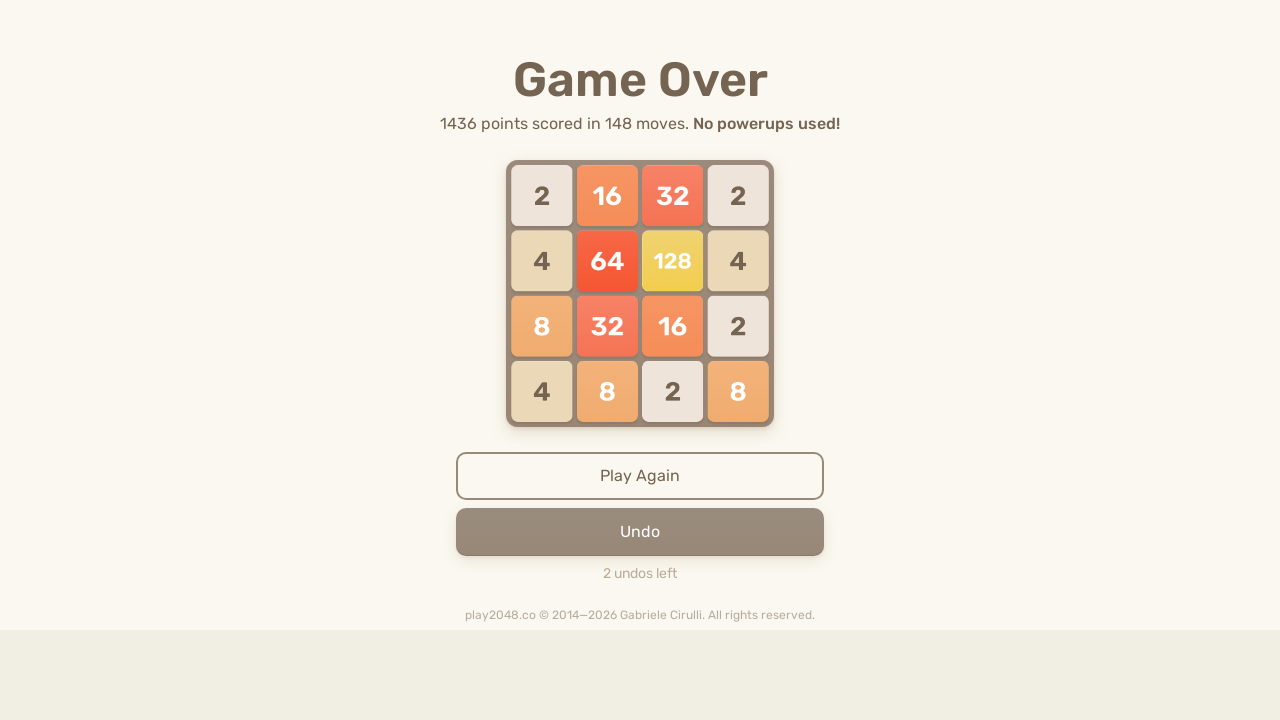

Pressed UP arrow key
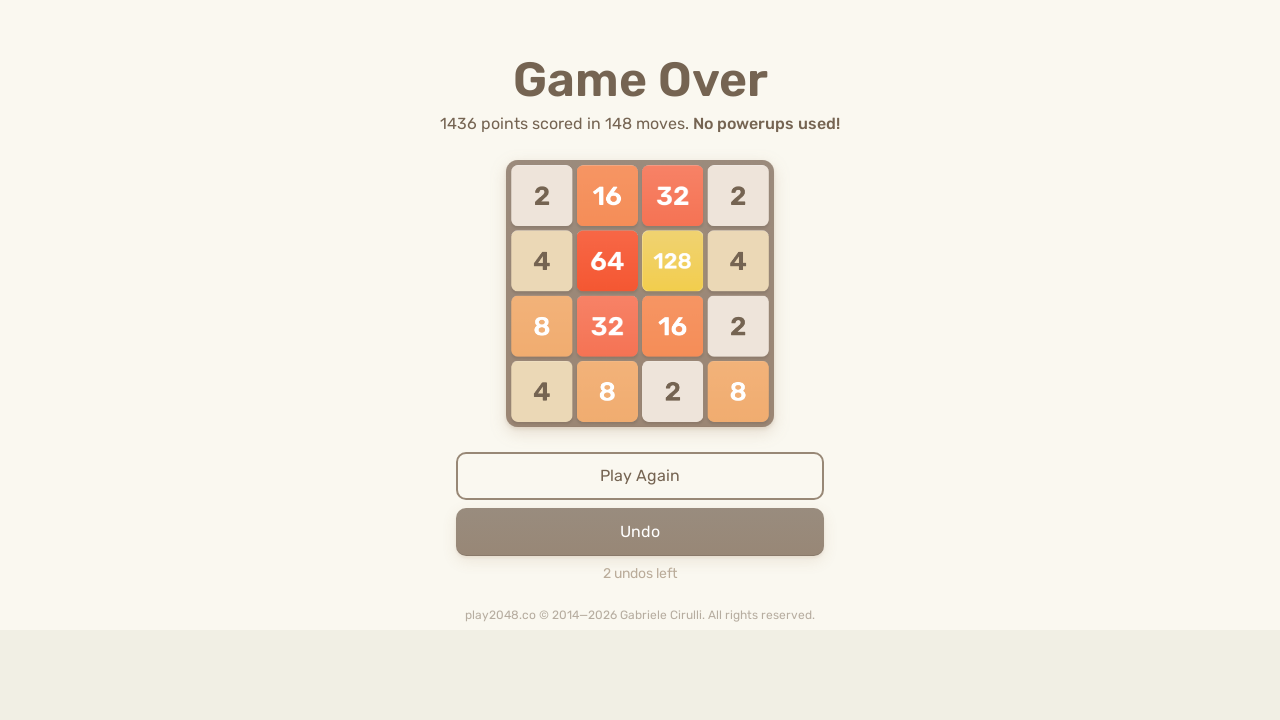

Pressed LEFT arrow key
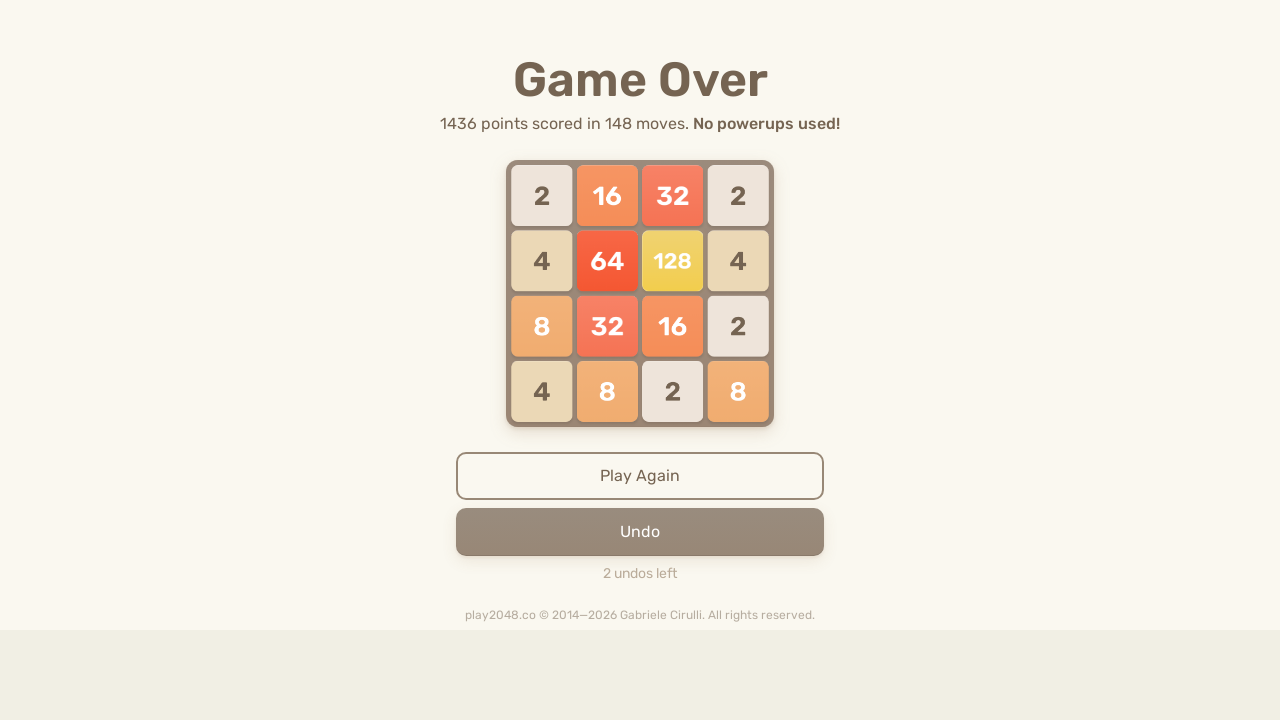

Pressed RIGHT arrow key
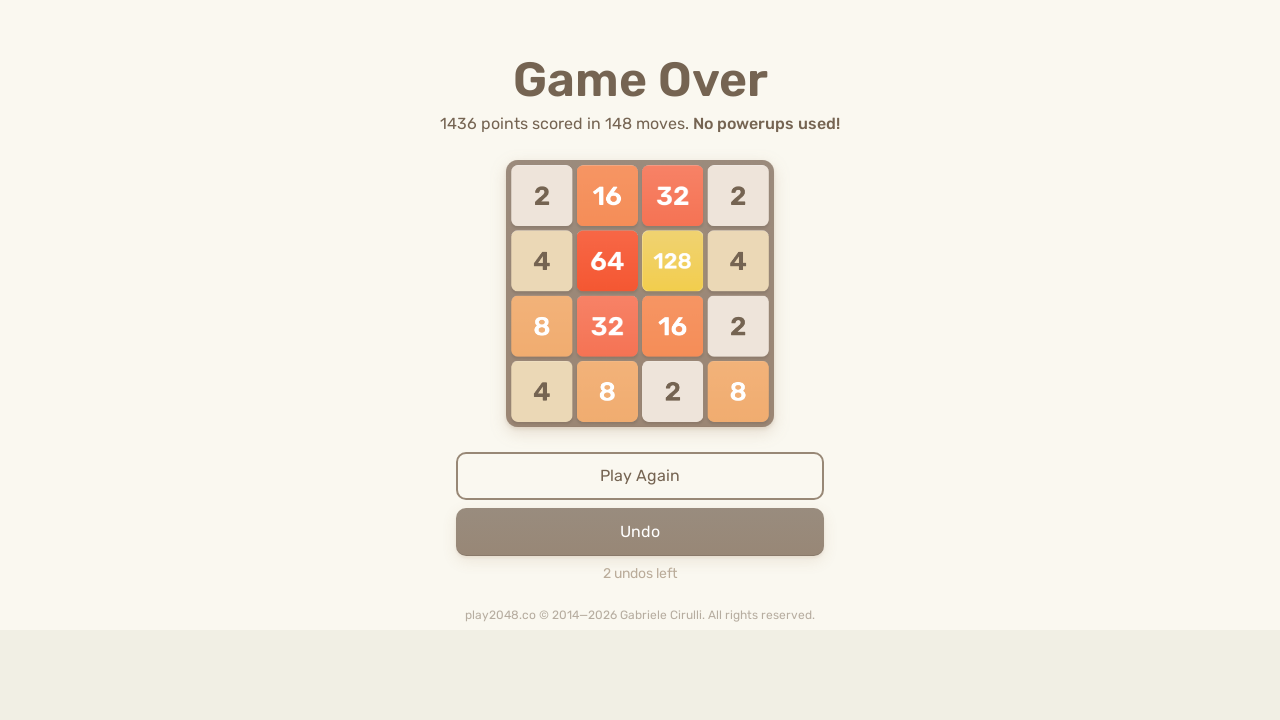

Pressed DOWN arrow key
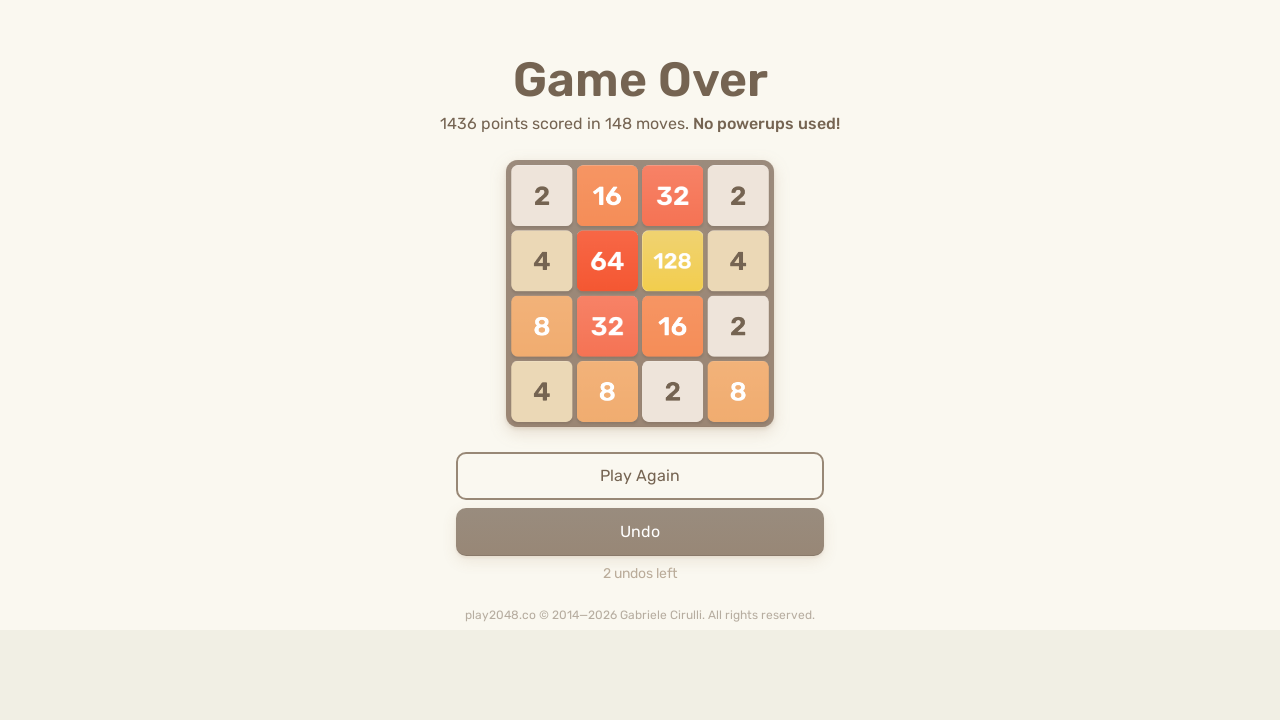

Pressed UP arrow key
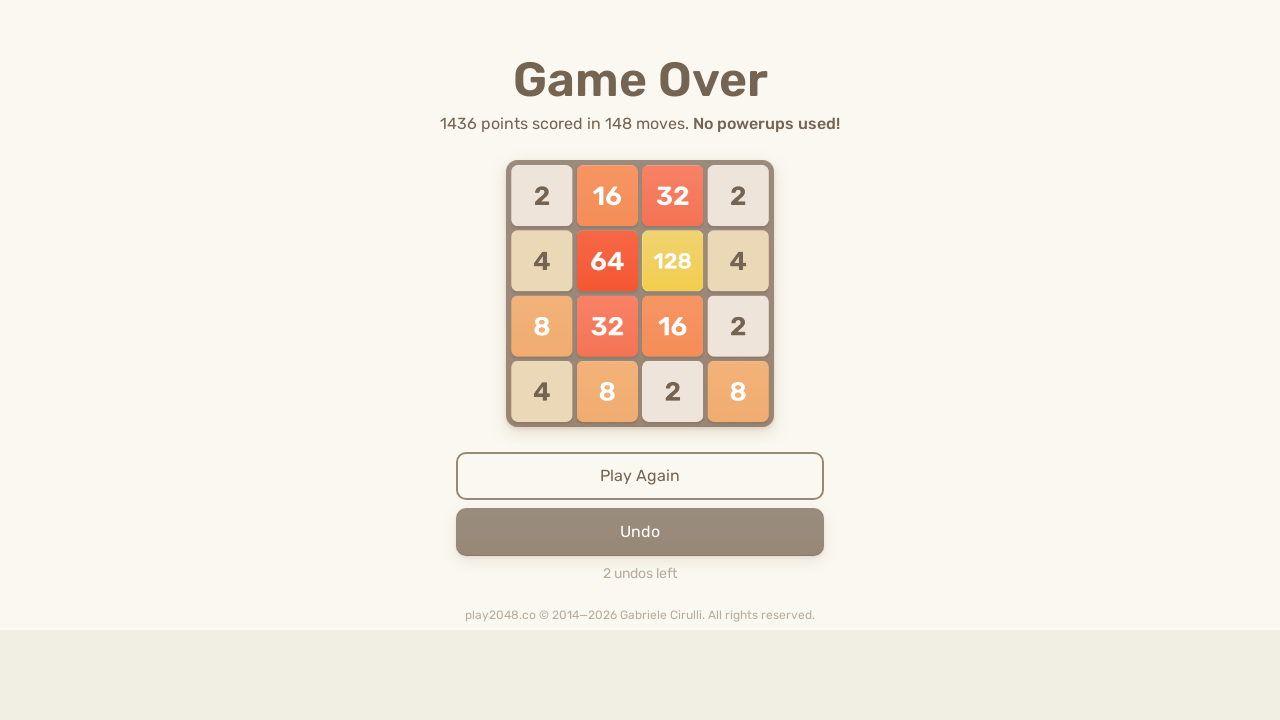

Pressed LEFT arrow key
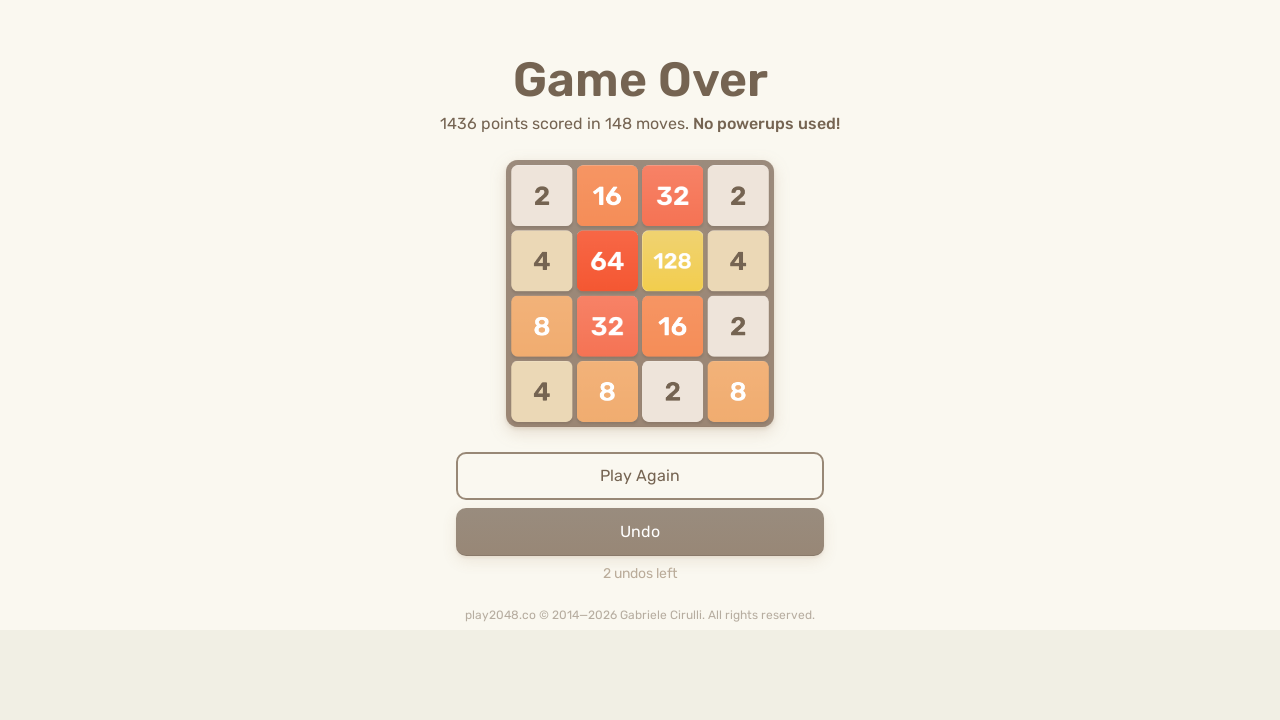

Pressed RIGHT arrow key
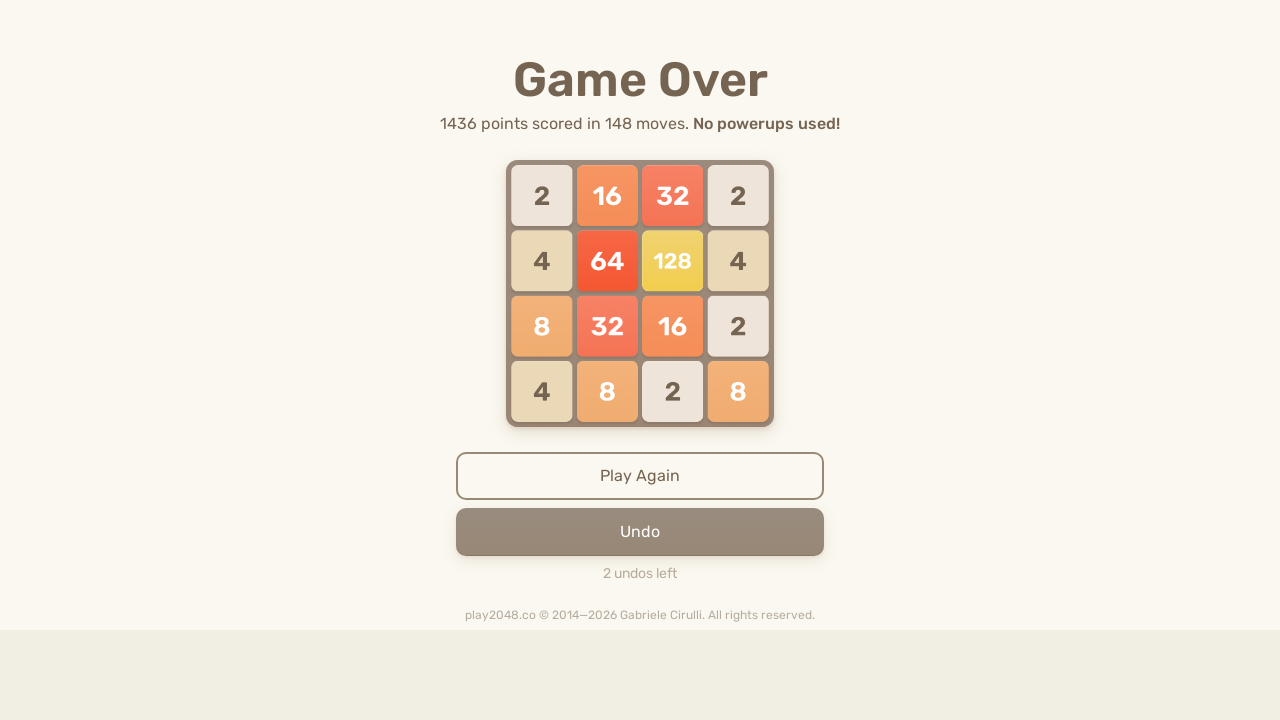

Pressed DOWN arrow key
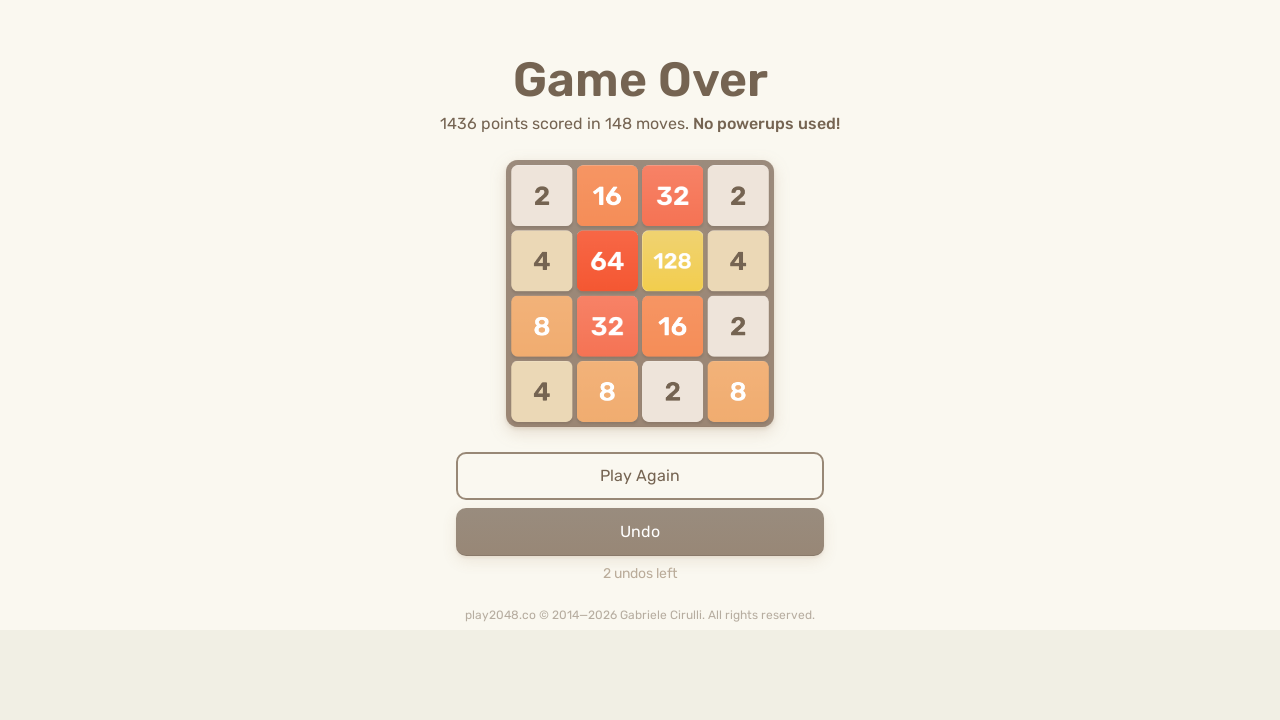

Pressed UP arrow key
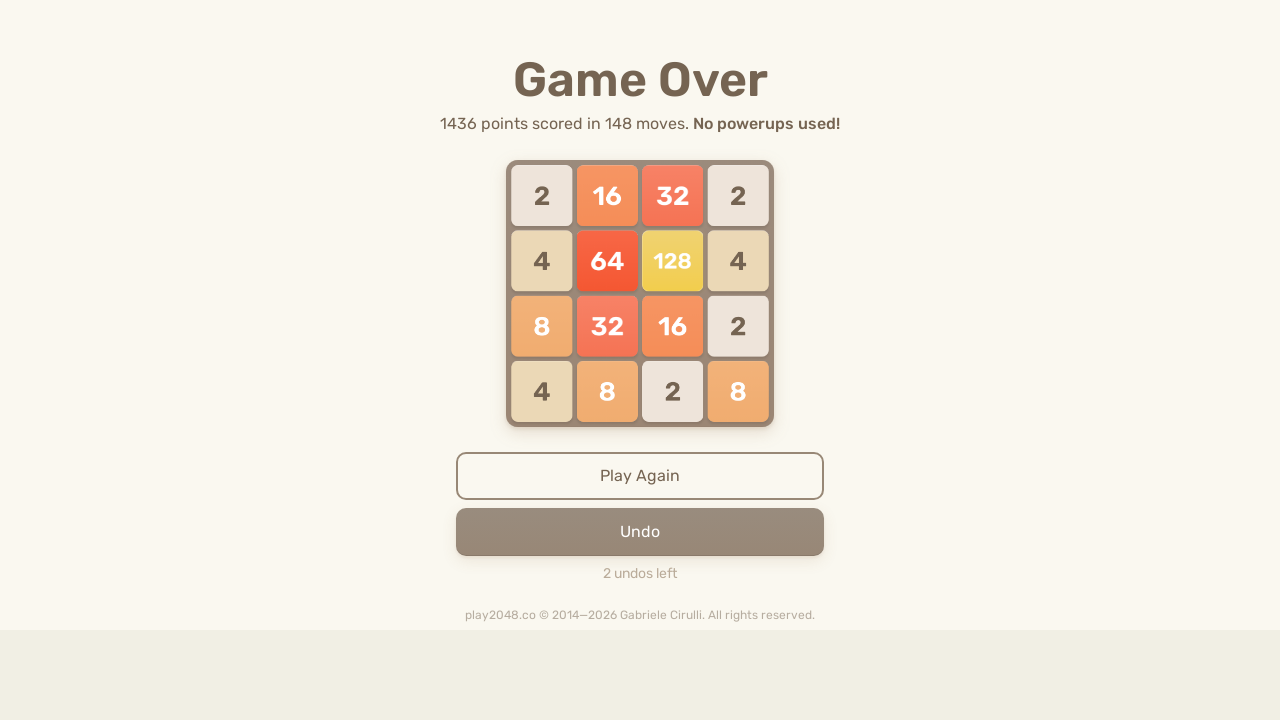

Pressed LEFT arrow key
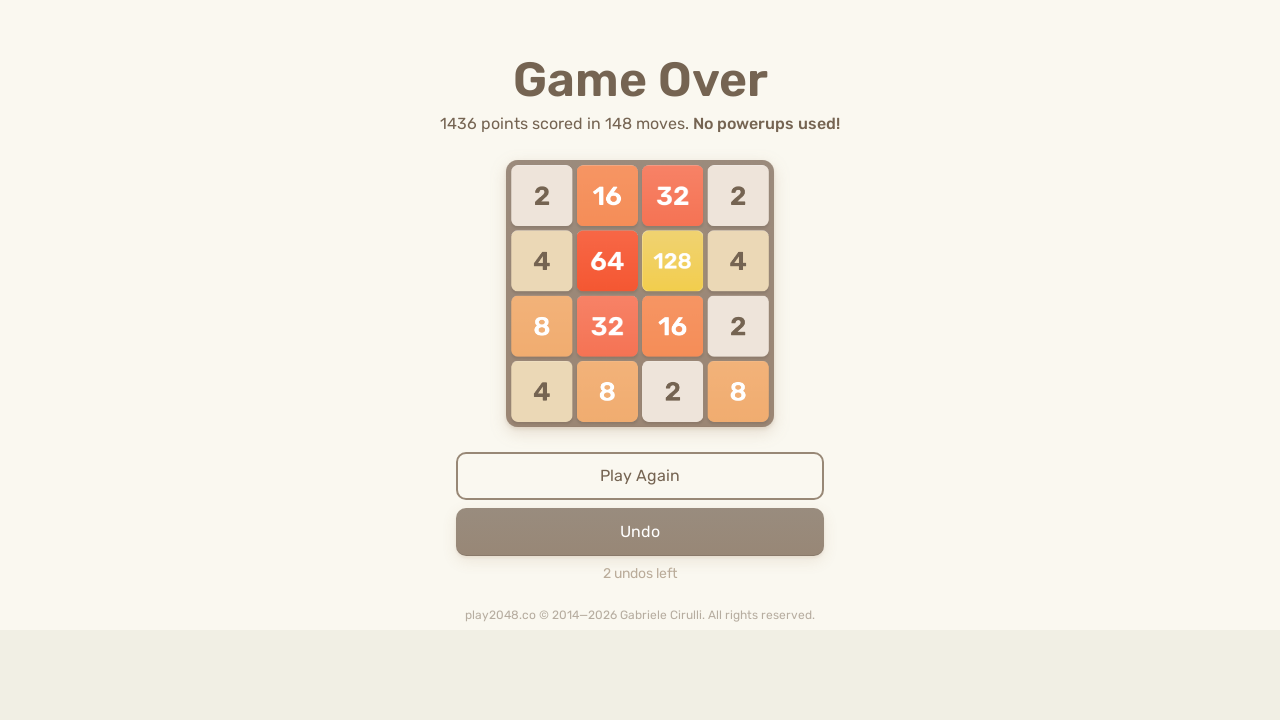

Pressed RIGHT arrow key
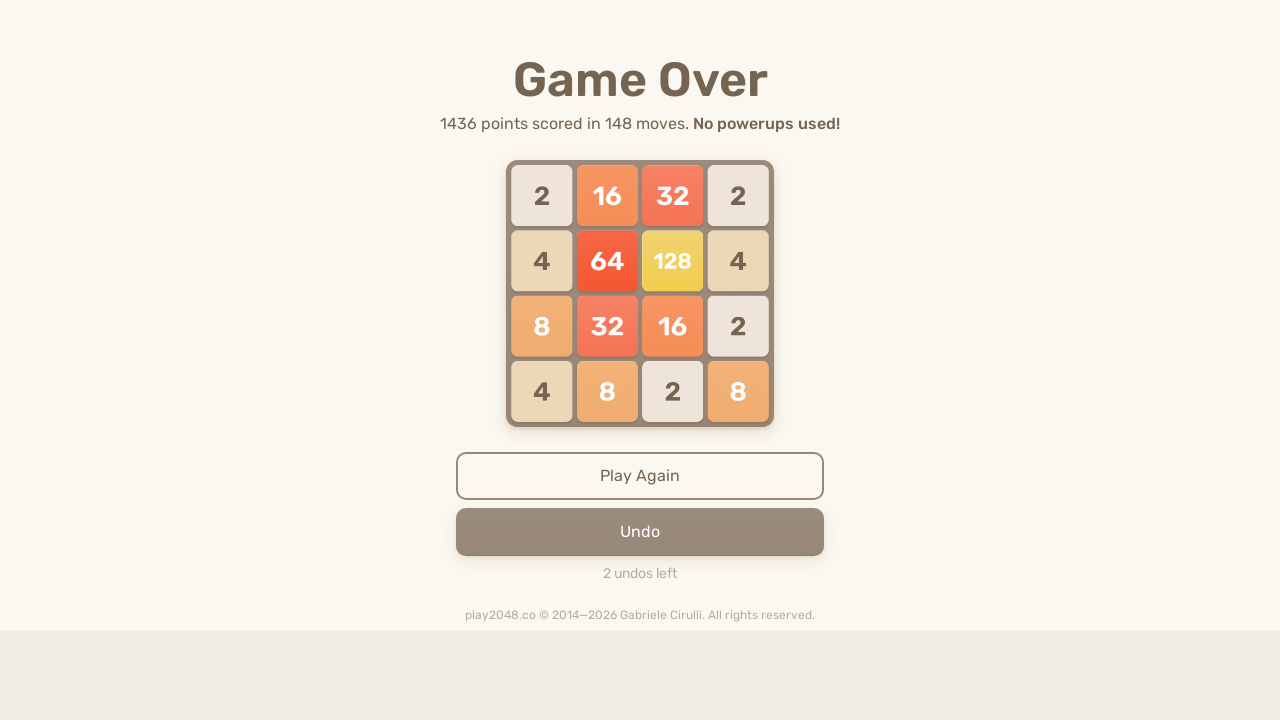

Pressed DOWN arrow key
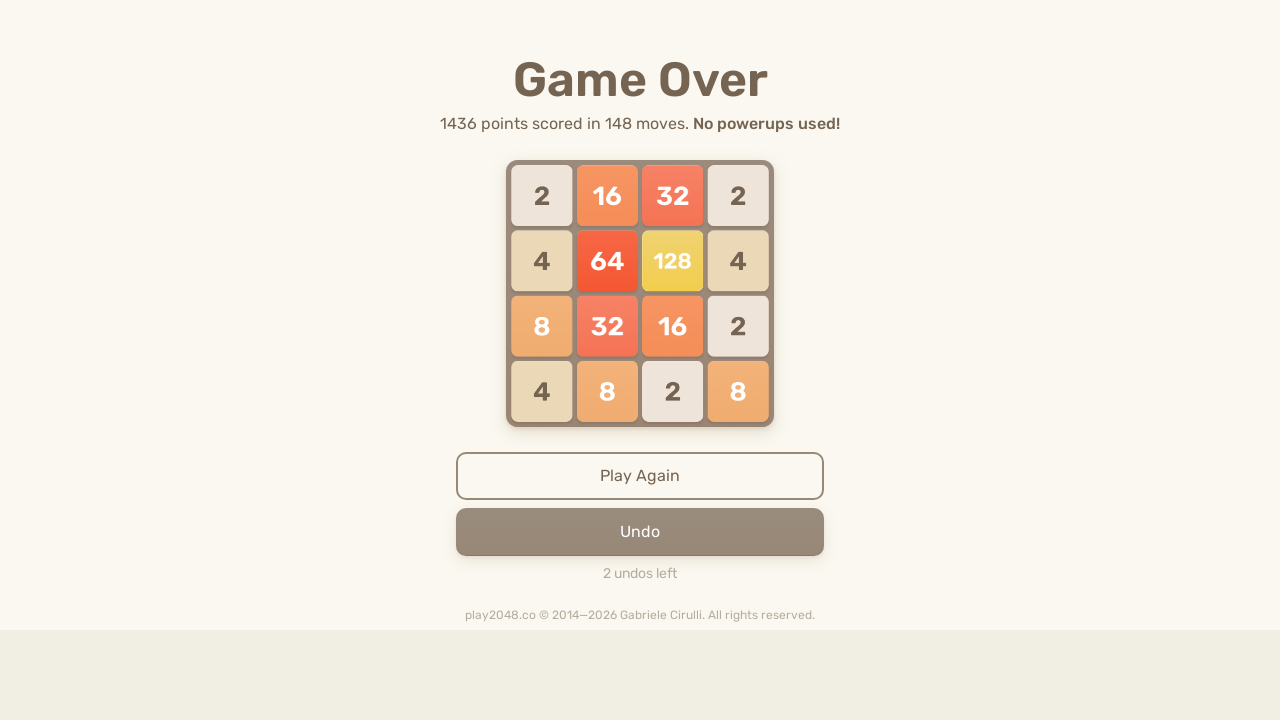

Pressed UP arrow key
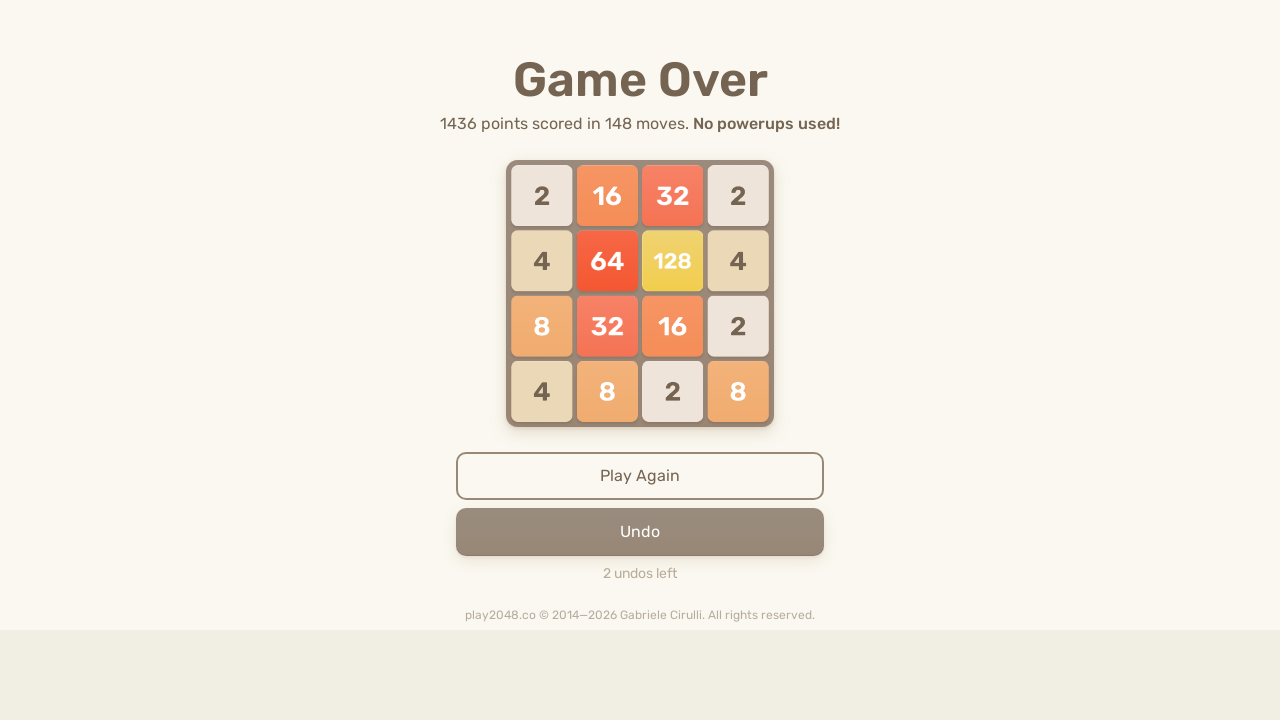

Pressed LEFT arrow key
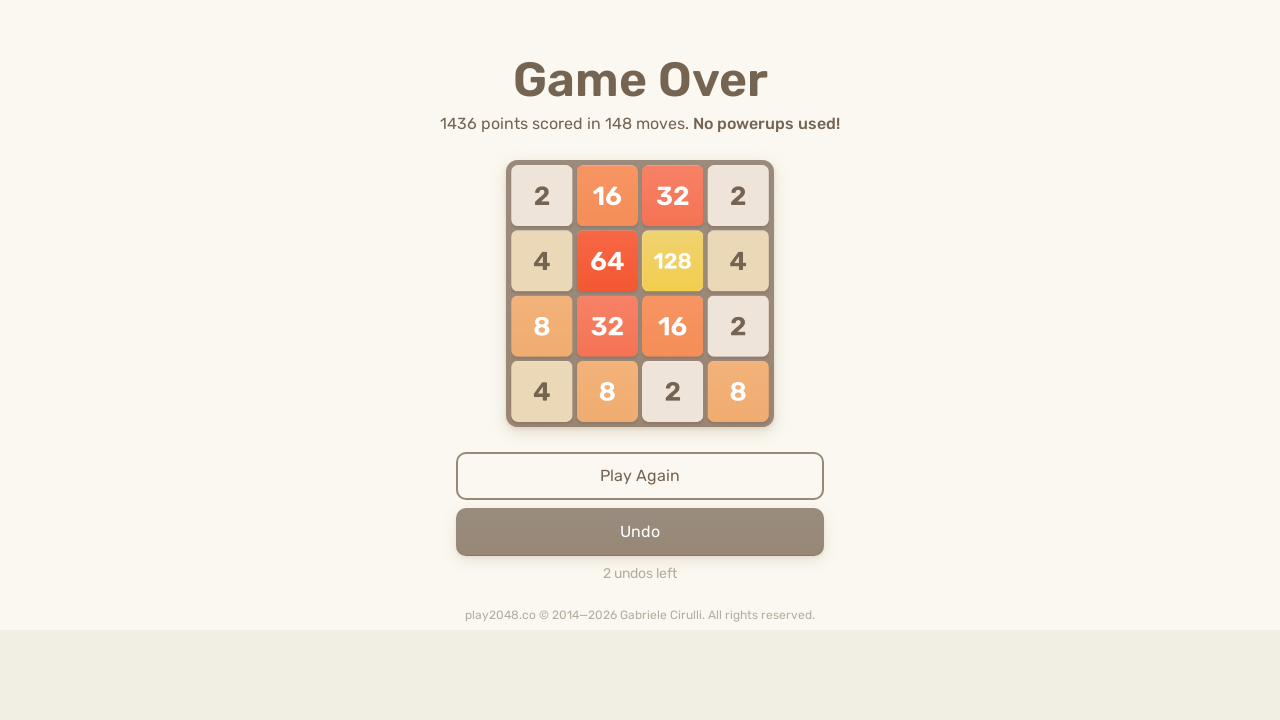

Pressed RIGHT arrow key
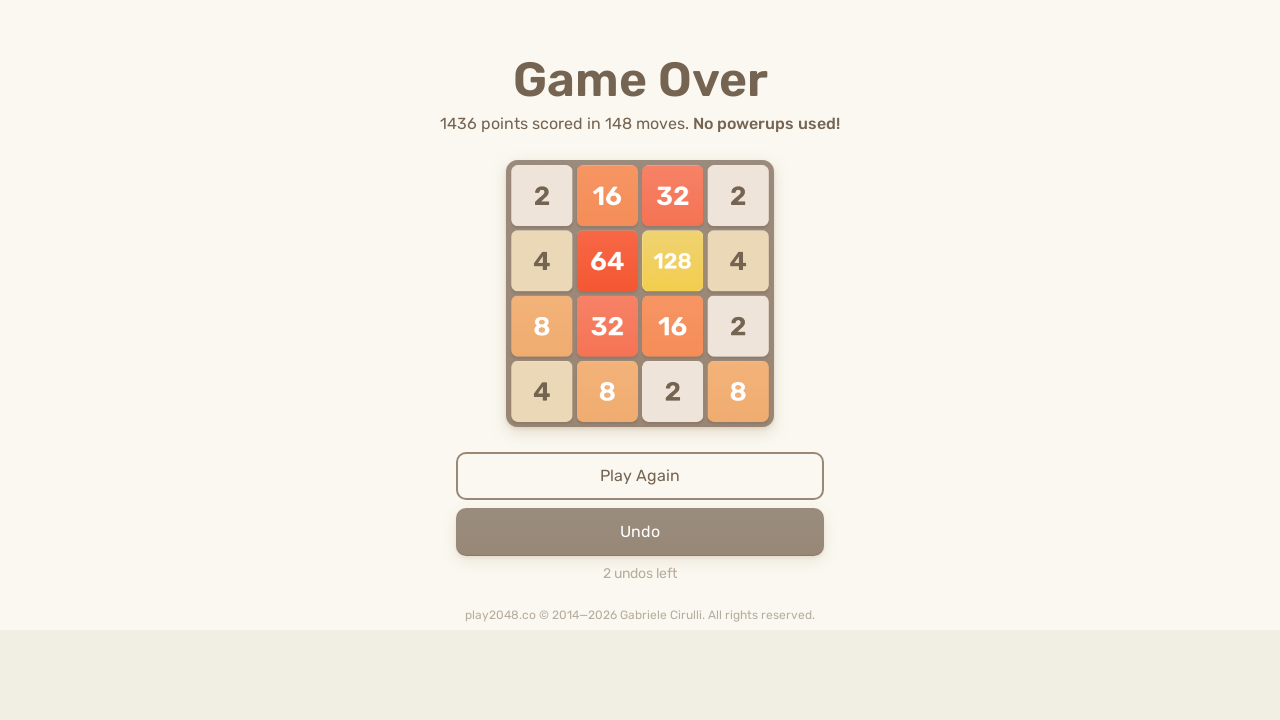

Pressed DOWN arrow key
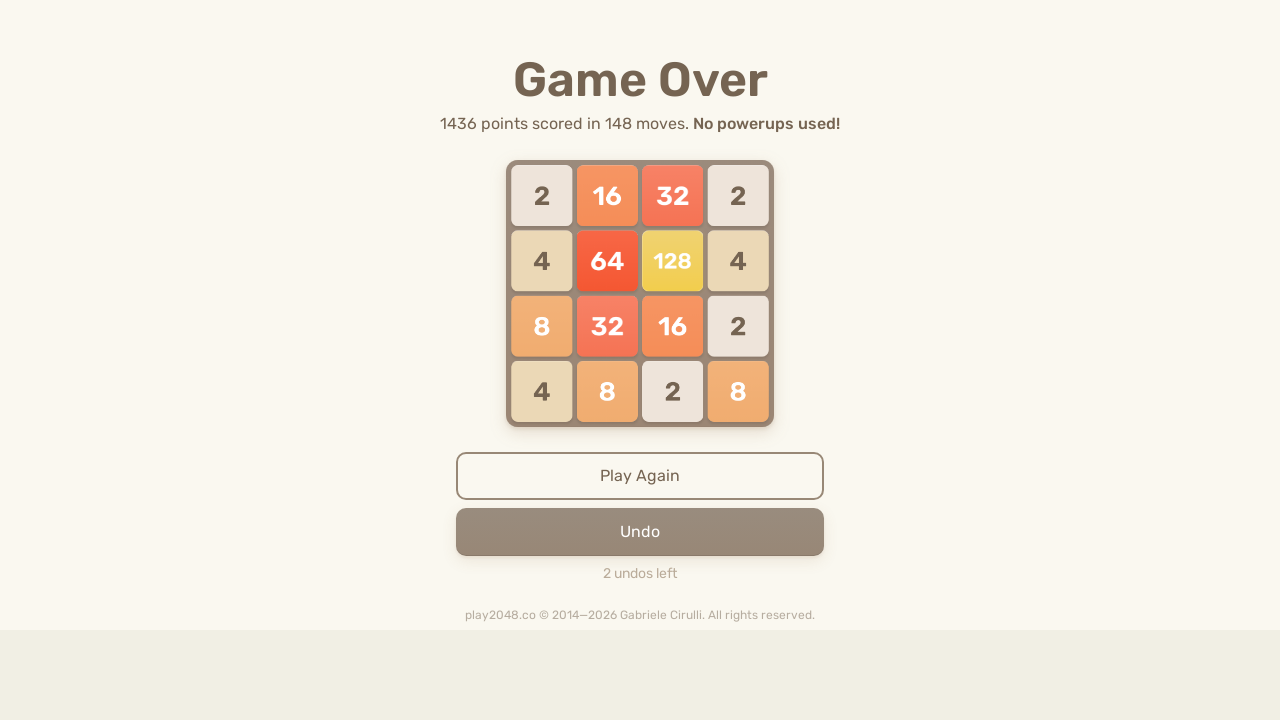

Pressed UP arrow key
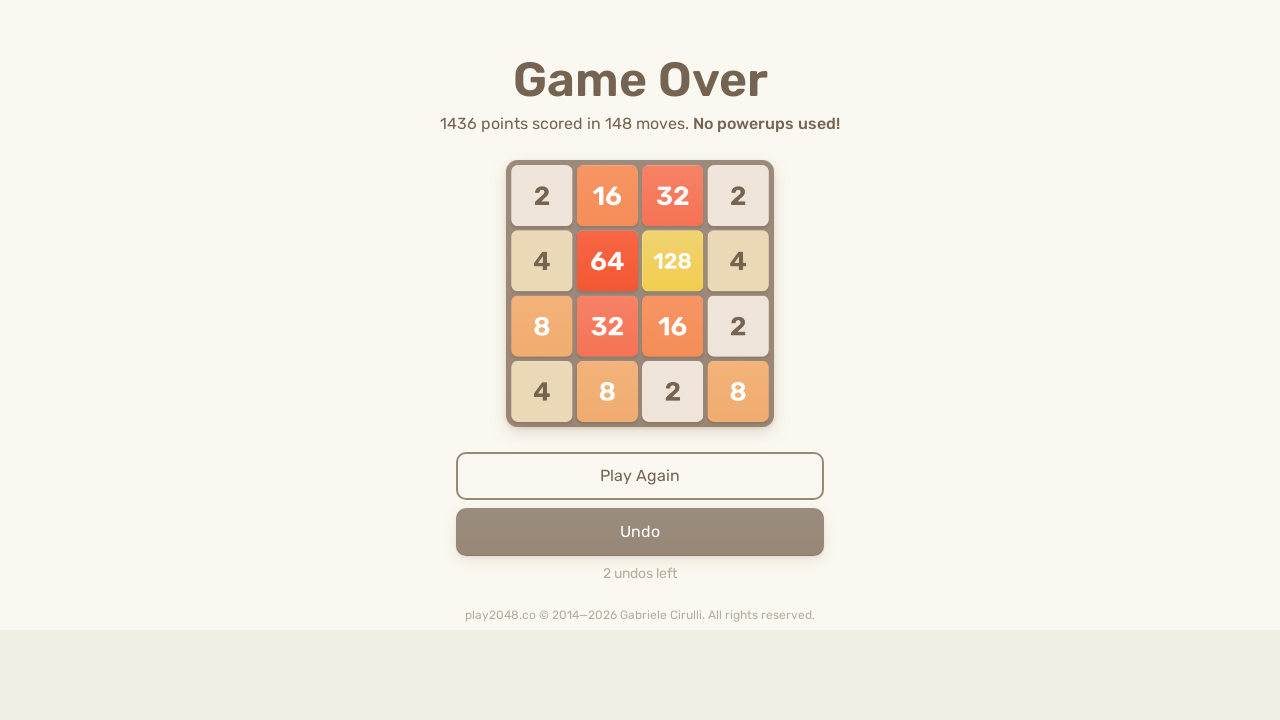

Pressed LEFT arrow key
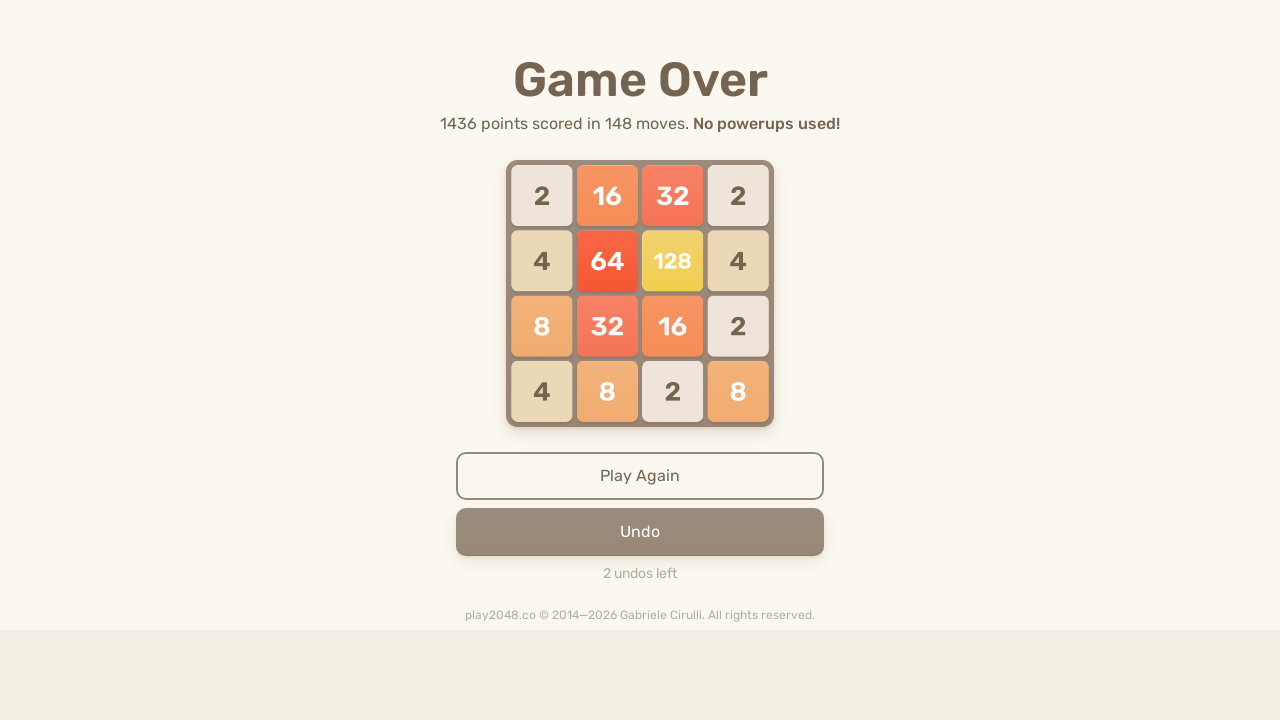

Pressed RIGHT arrow key
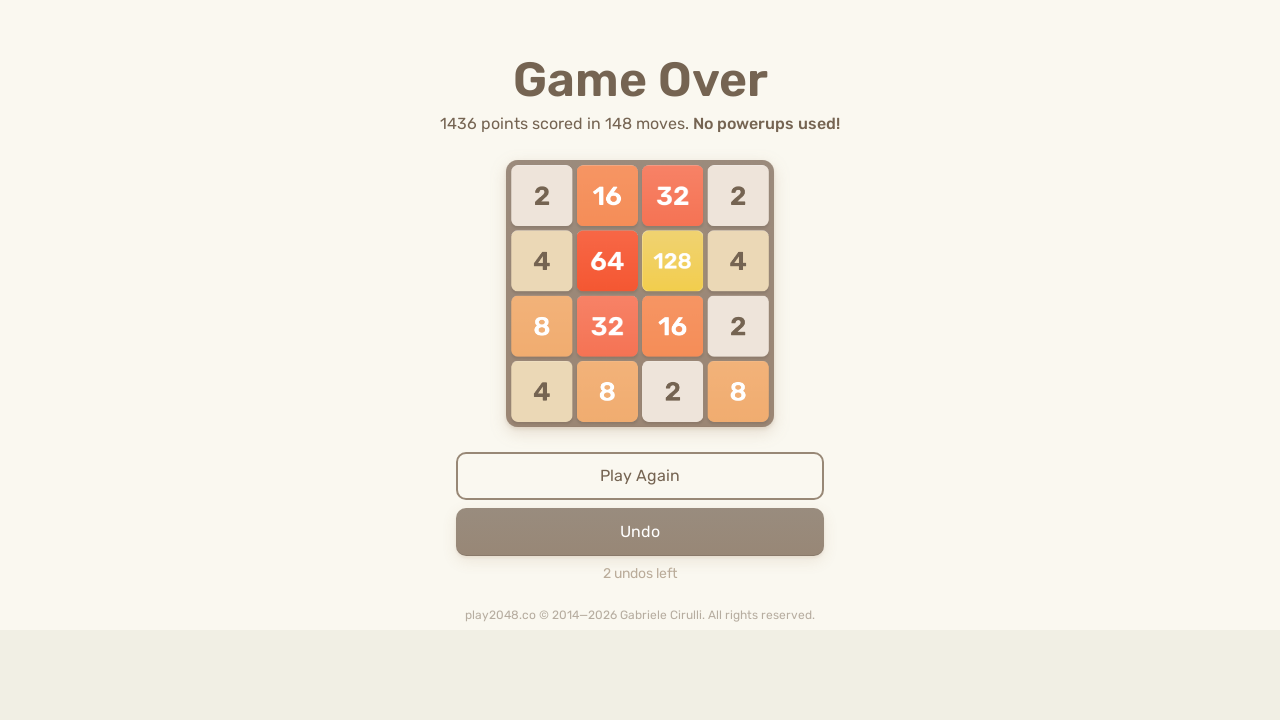

Pressed DOWN arrow key
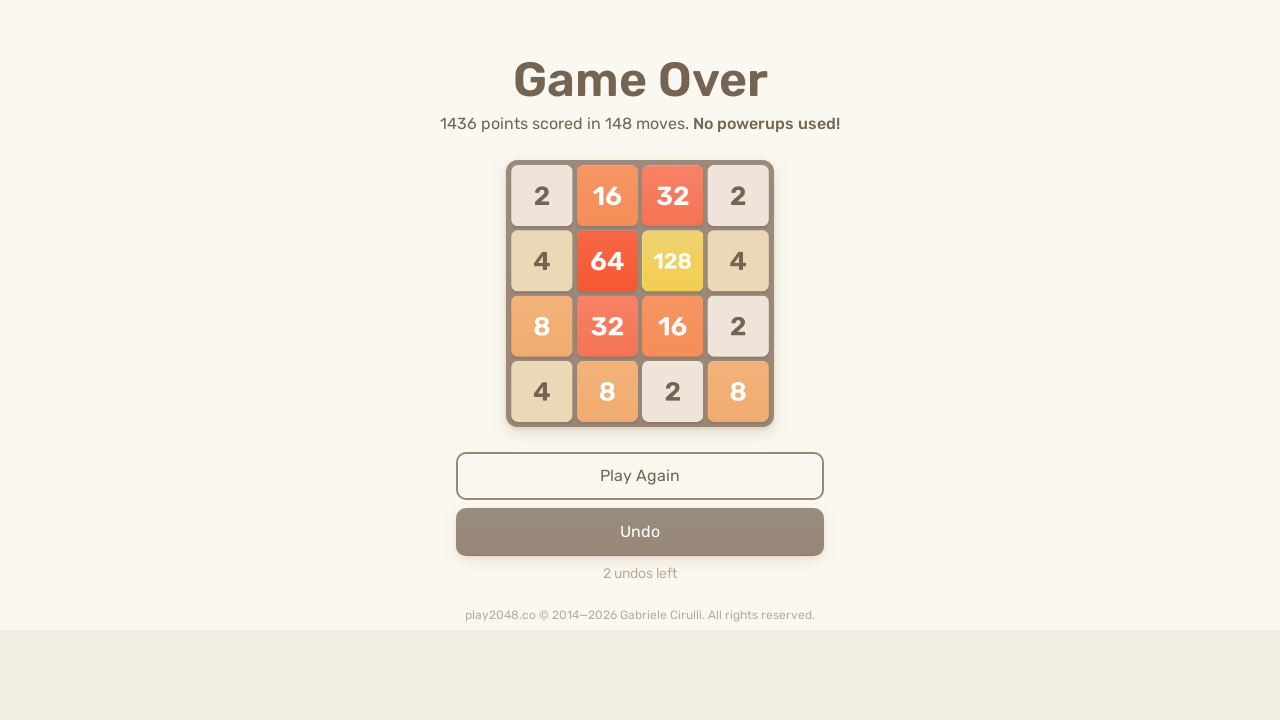

Pressed UP arrow key
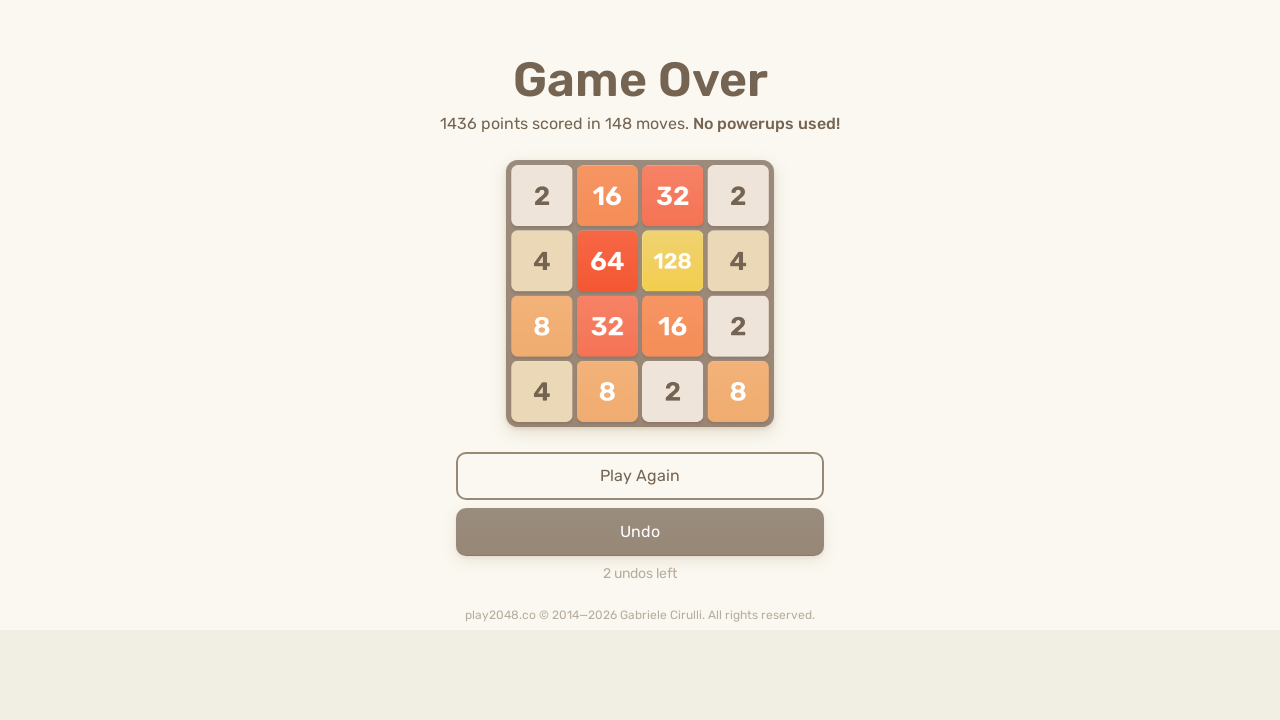

Pressed LEFT arrow key
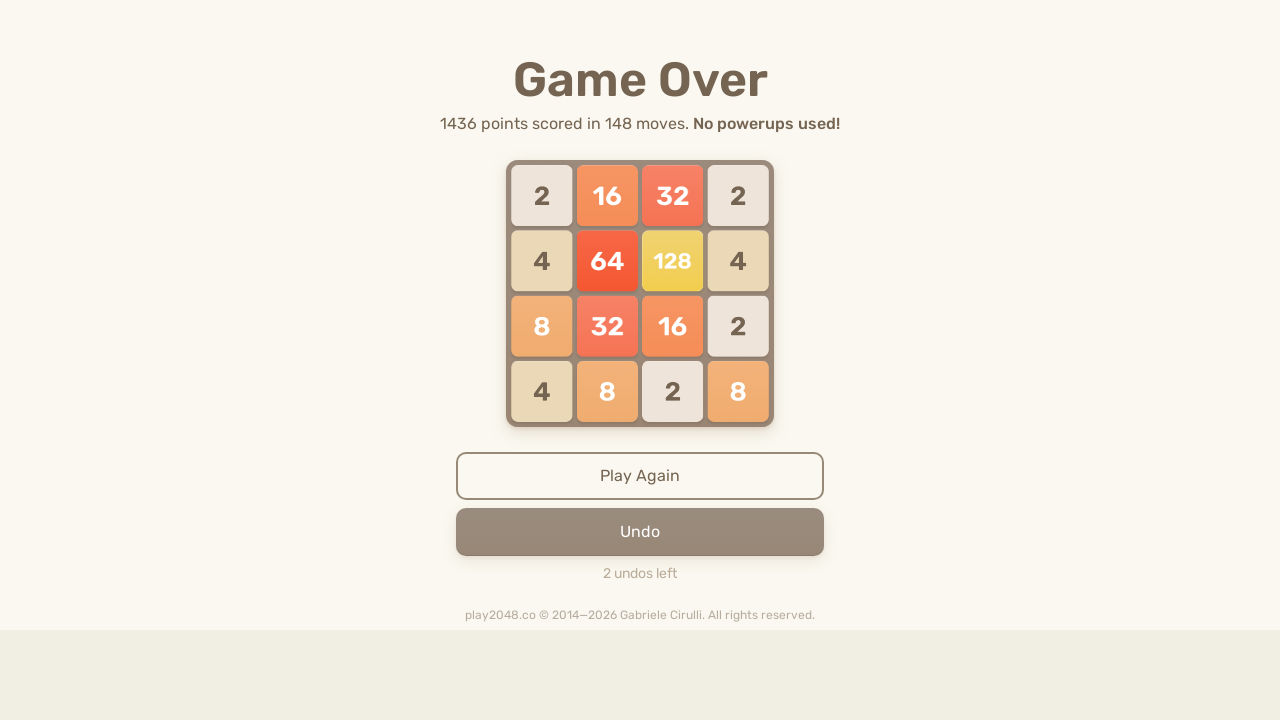

Pressed RIGHT arrow key
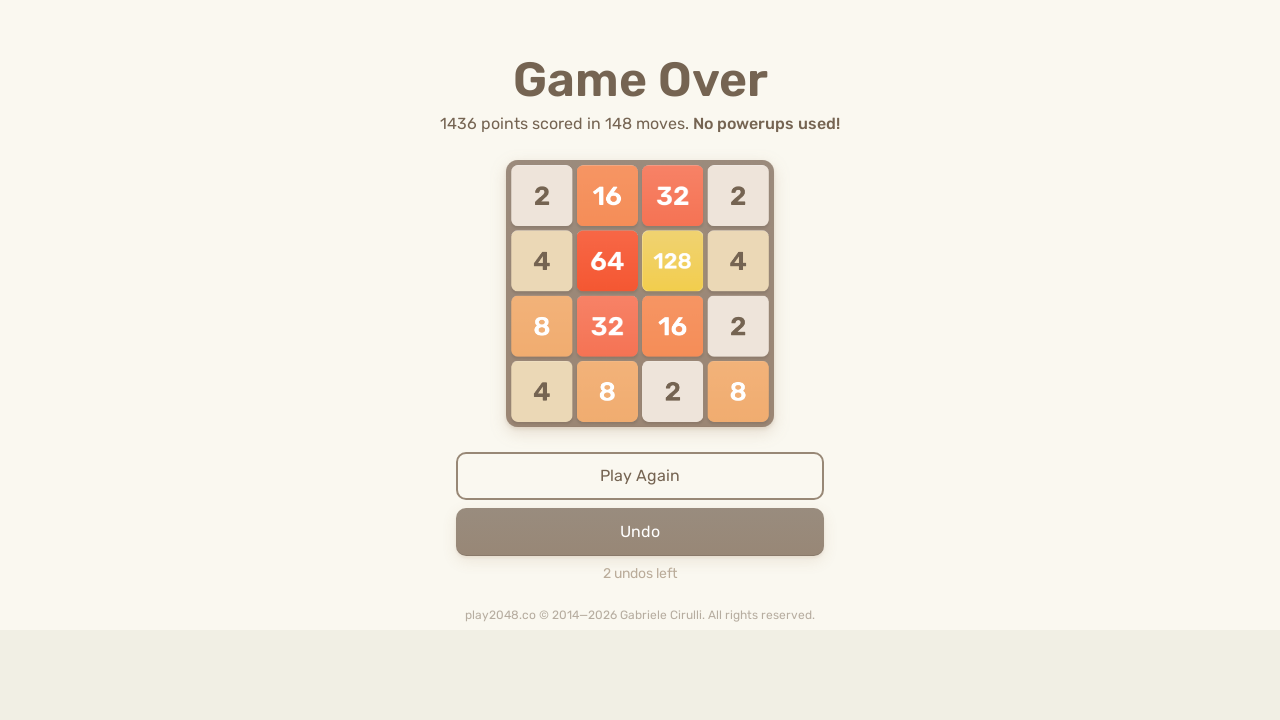

Pressed DOWN arrow key
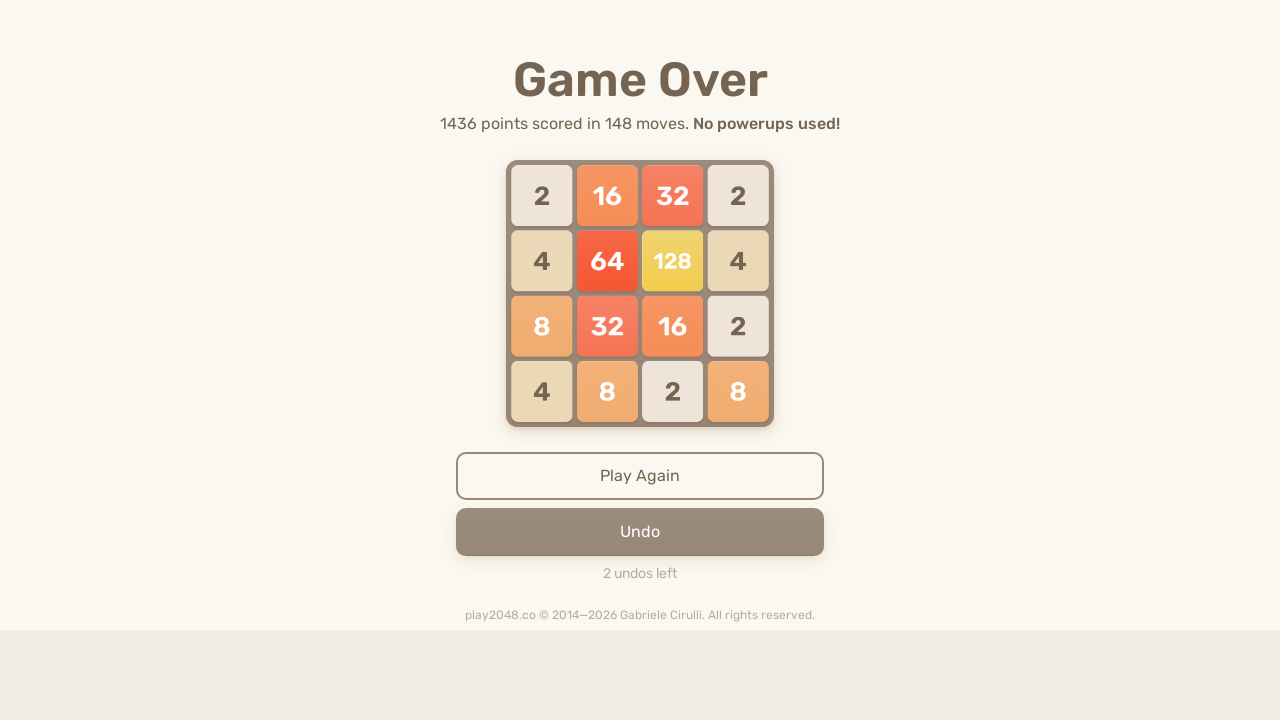

Pressed UP arrow key
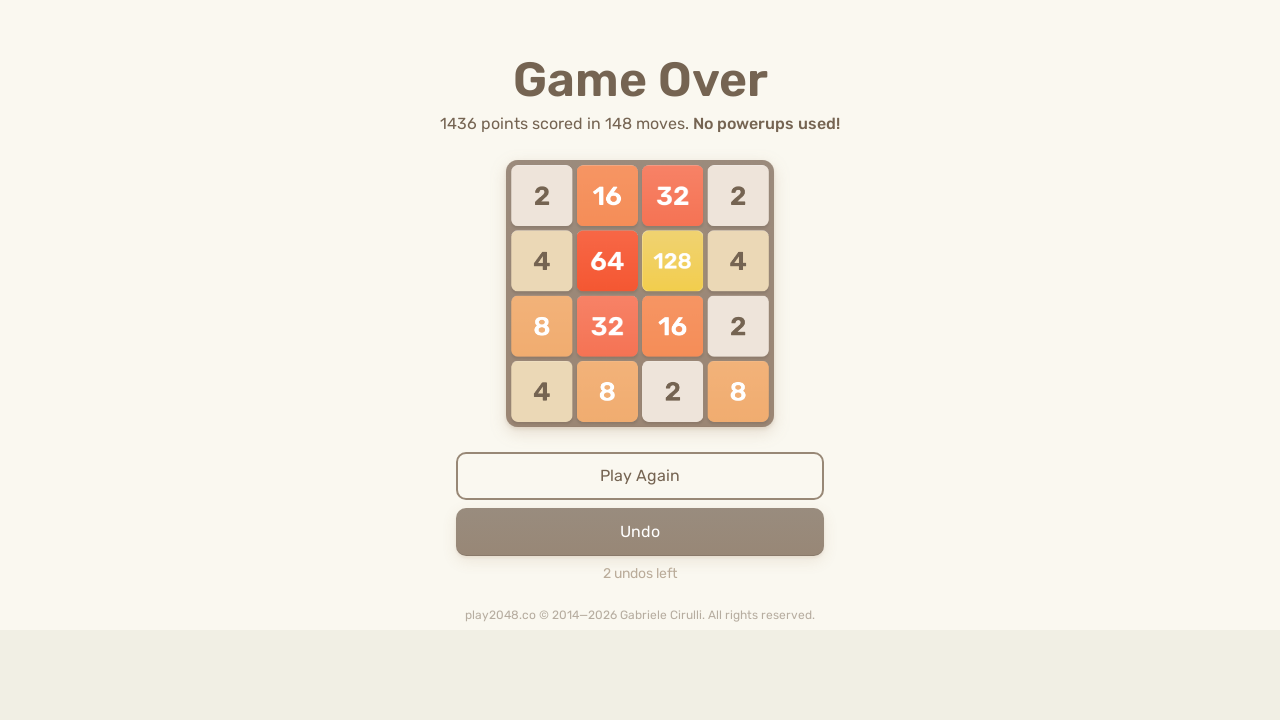

Pressed LEFT arrow key
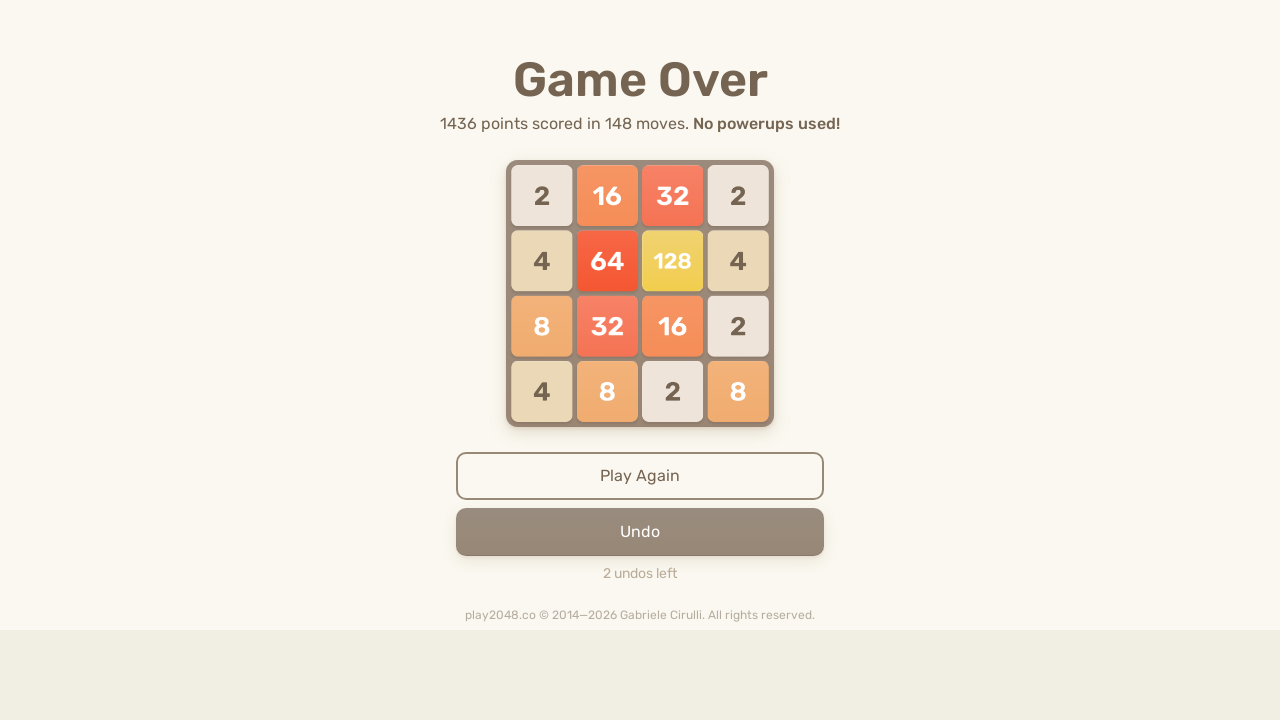

Pressed RIGHT arrow key
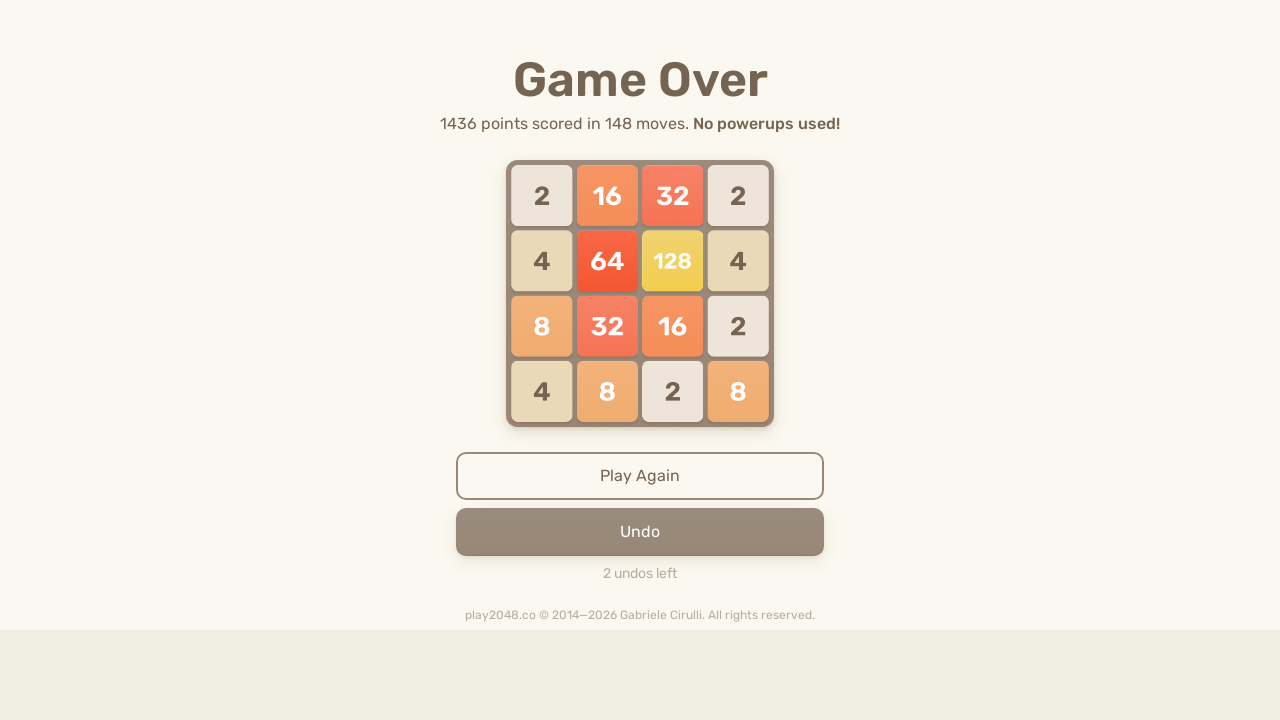

Pressed DOWN arrow key
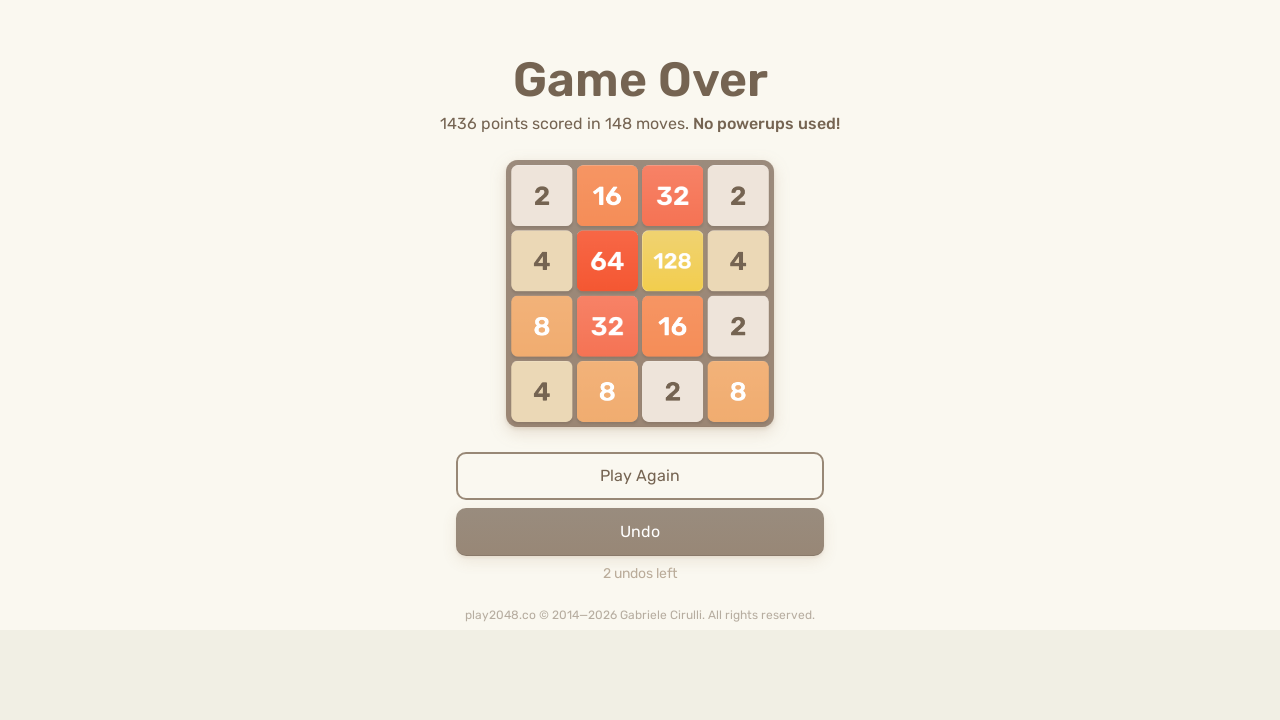

Pressed UP arrow key
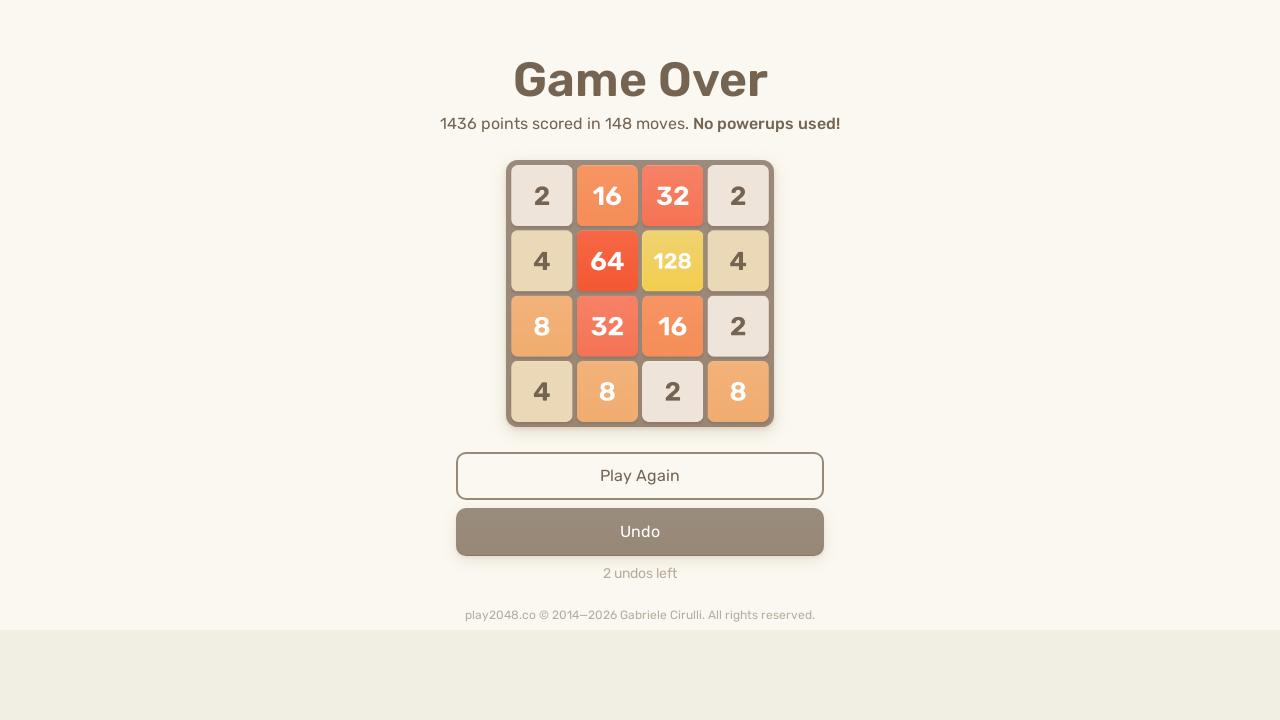

Pressed LEFT arrow key
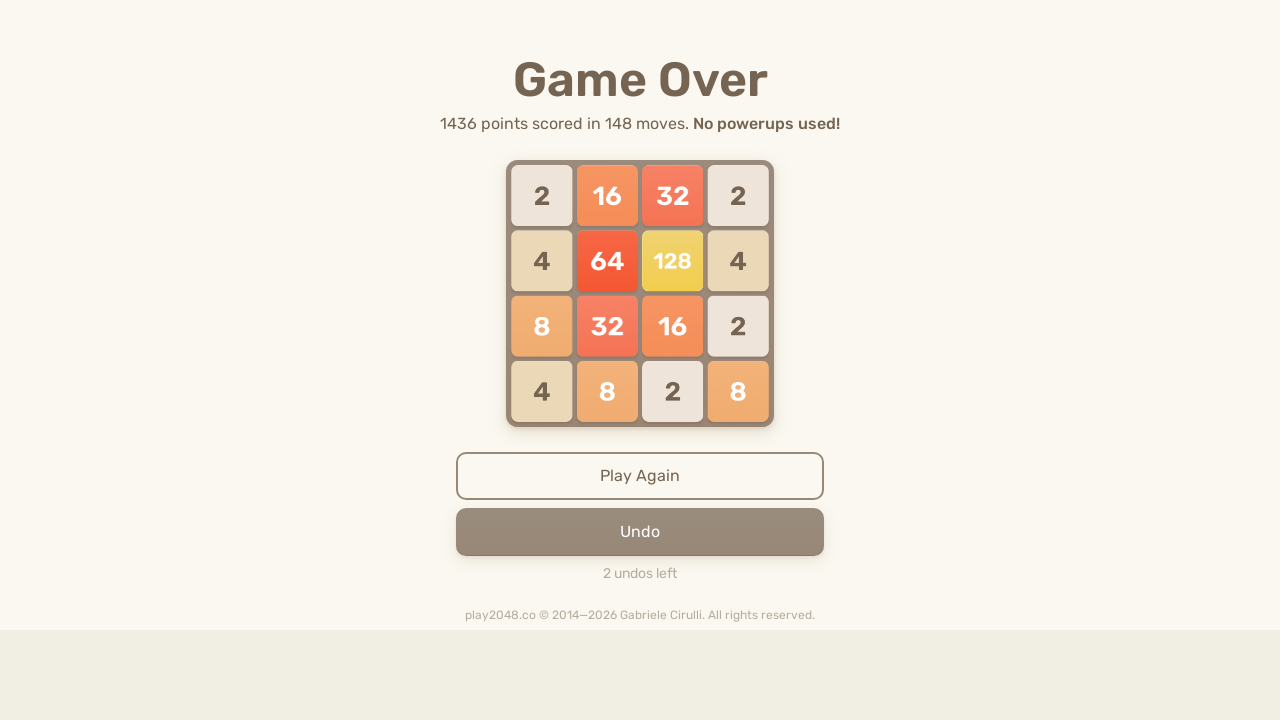

Pressed RIGHT arrow key
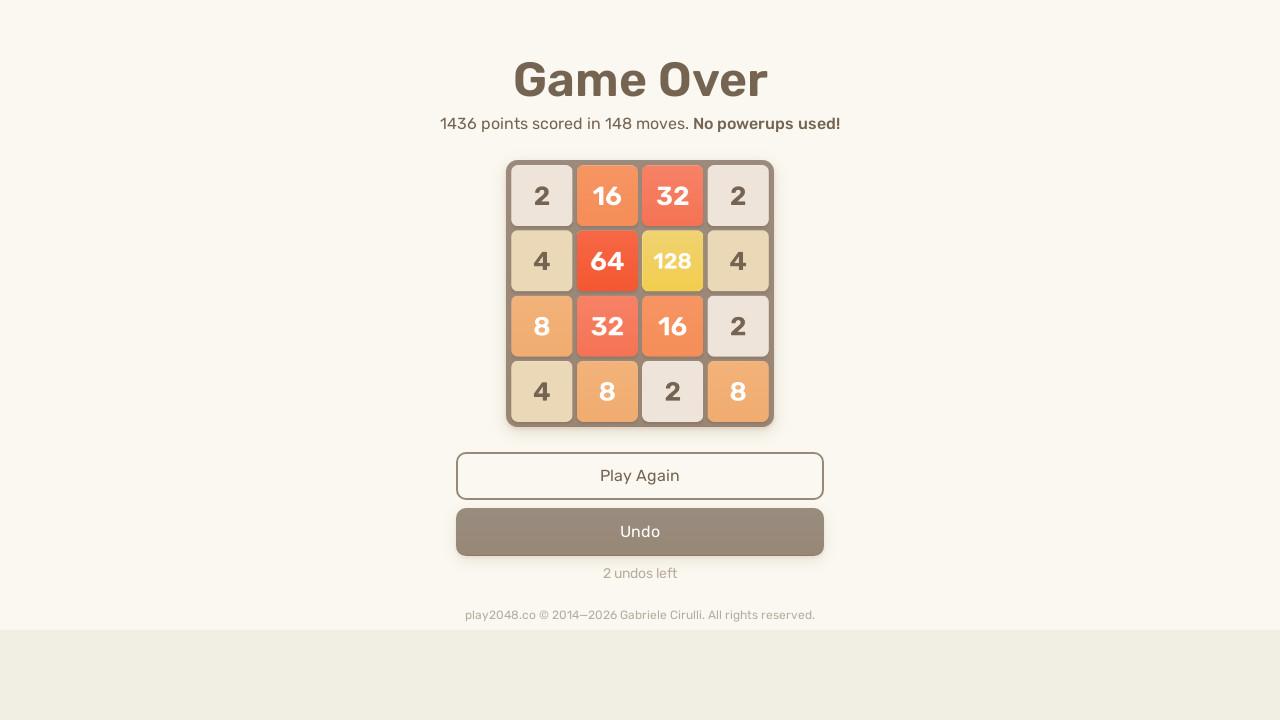

Pressed DOWN arrow key
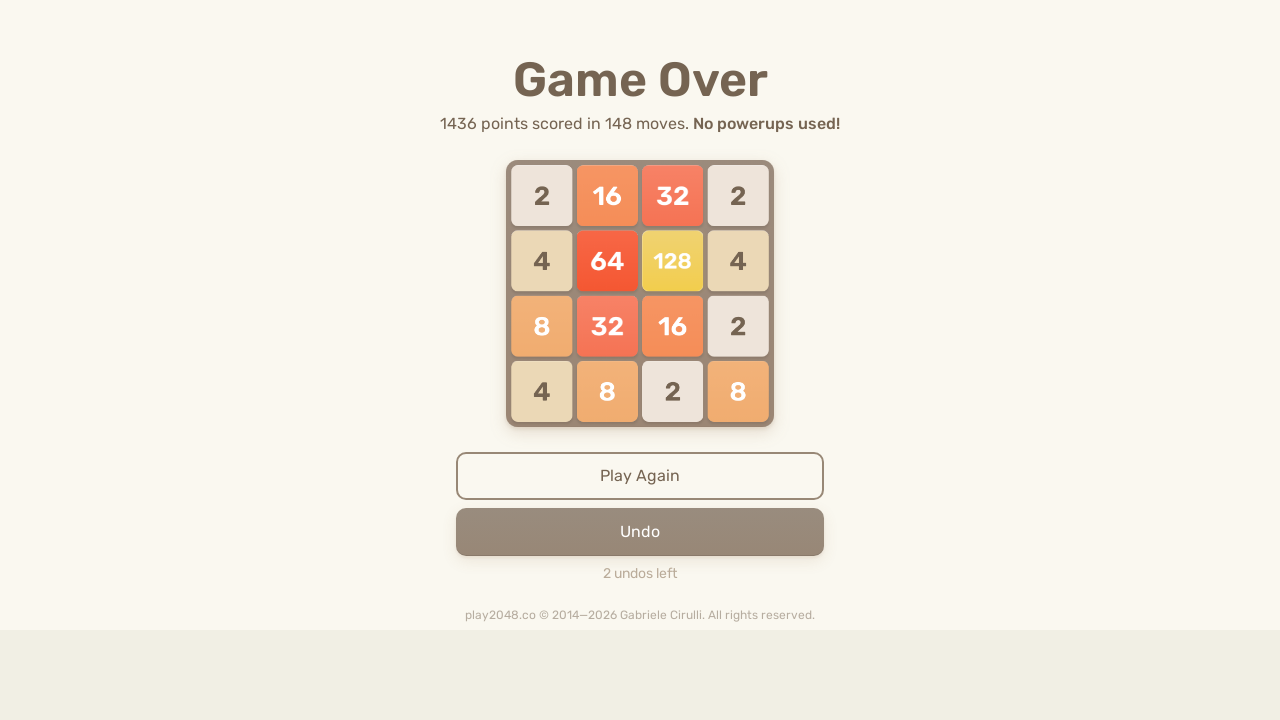

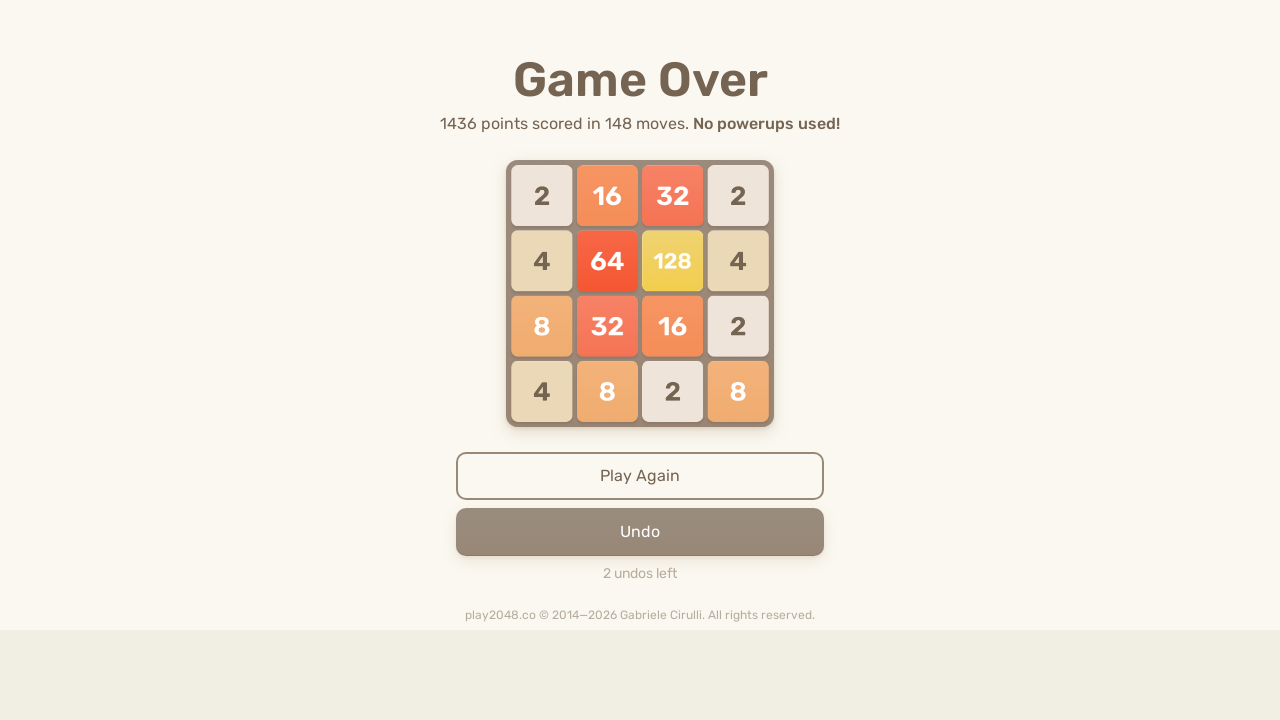